Tests integer division on a calculator by iterating through digit combinations (0-9 divided by 1-9, avoiding division by zero) and verifying the quotient.

Starting URL: https://nuix.github.io/SDET/senior-sdet/stagingCalc/index.html

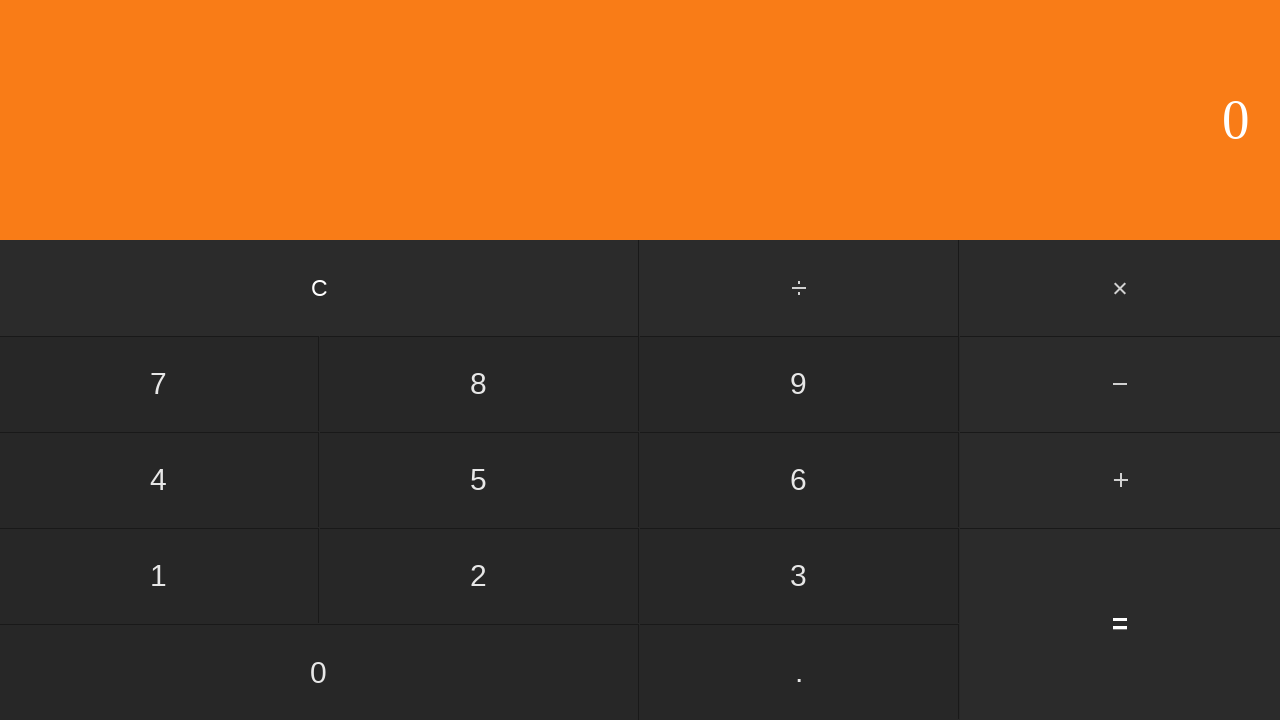

Started a new 12x12 game using JavaScript
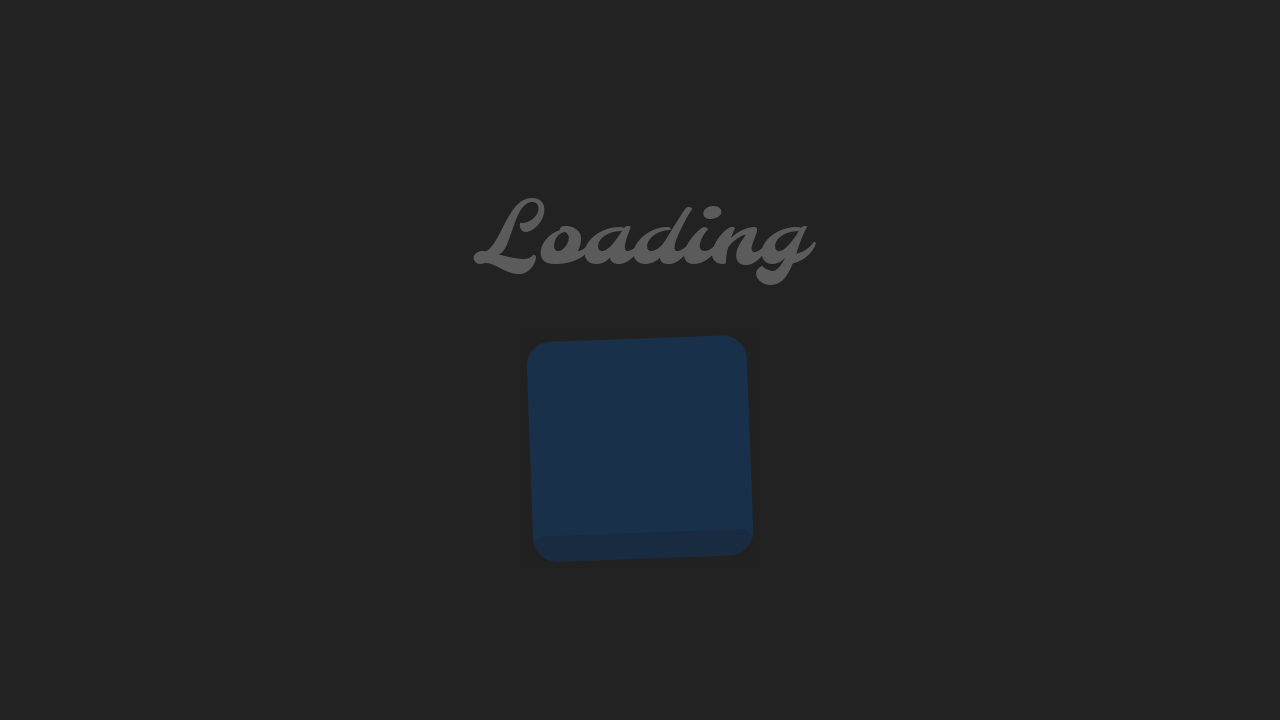

Waited for game grid to load
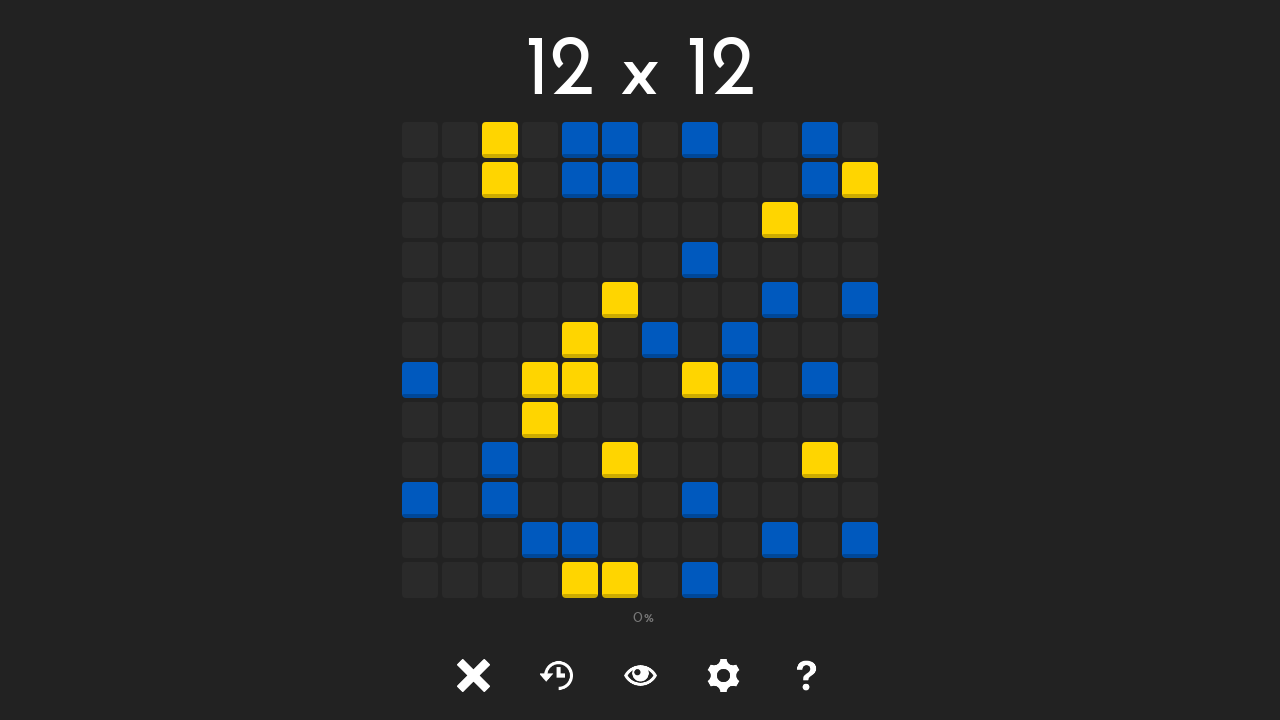

Tile at position (0, 0) is visible
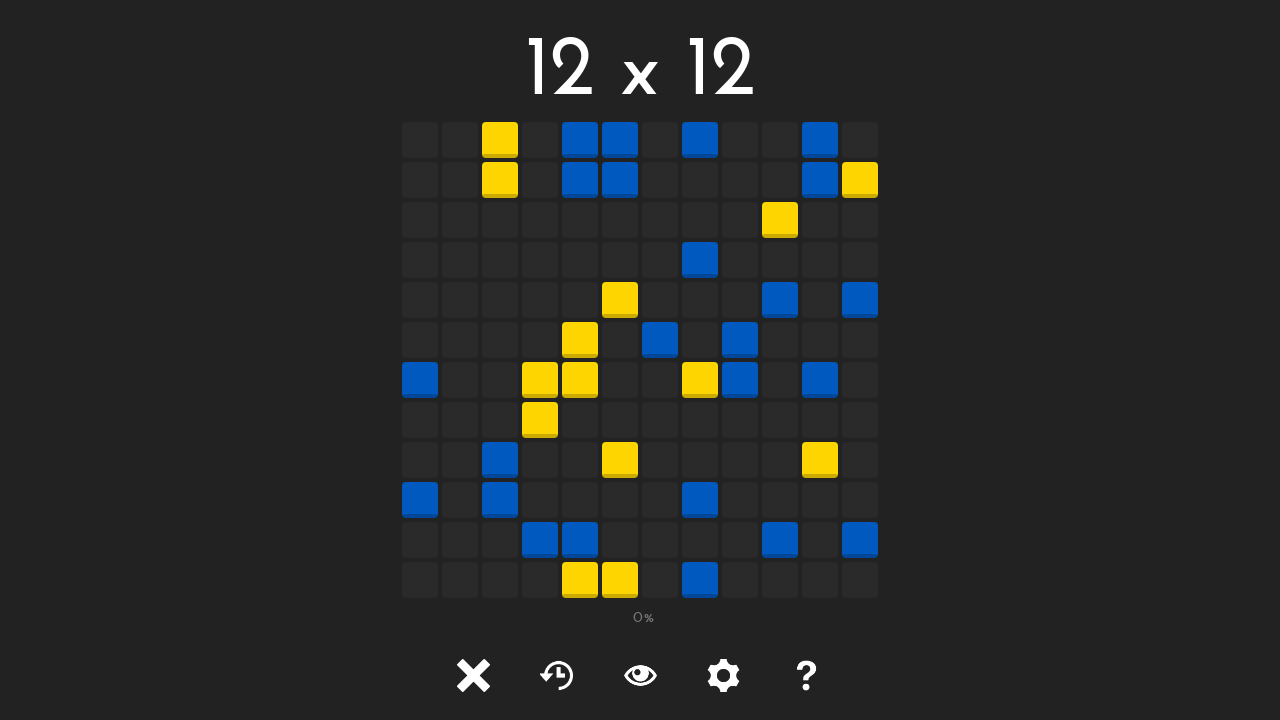

Retrieved class attribute for tile at (0, 0): tile tile-
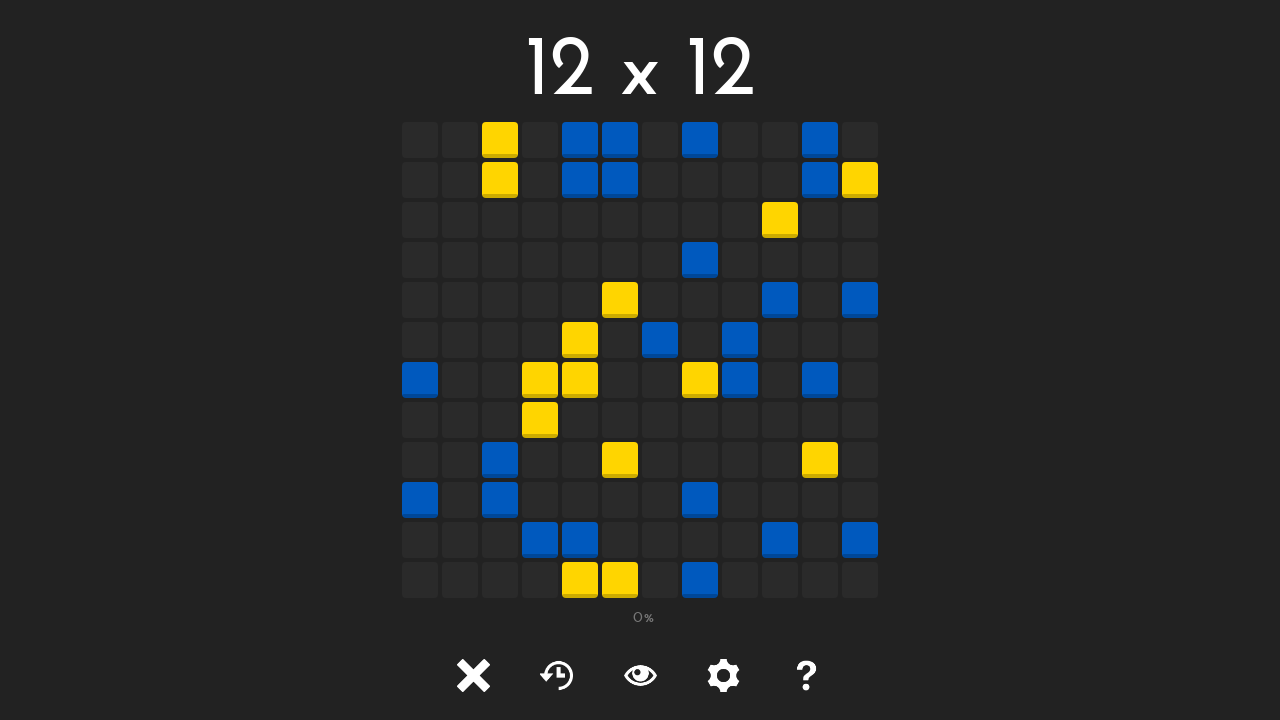

Clicked unlocked tile at position (0, 0)
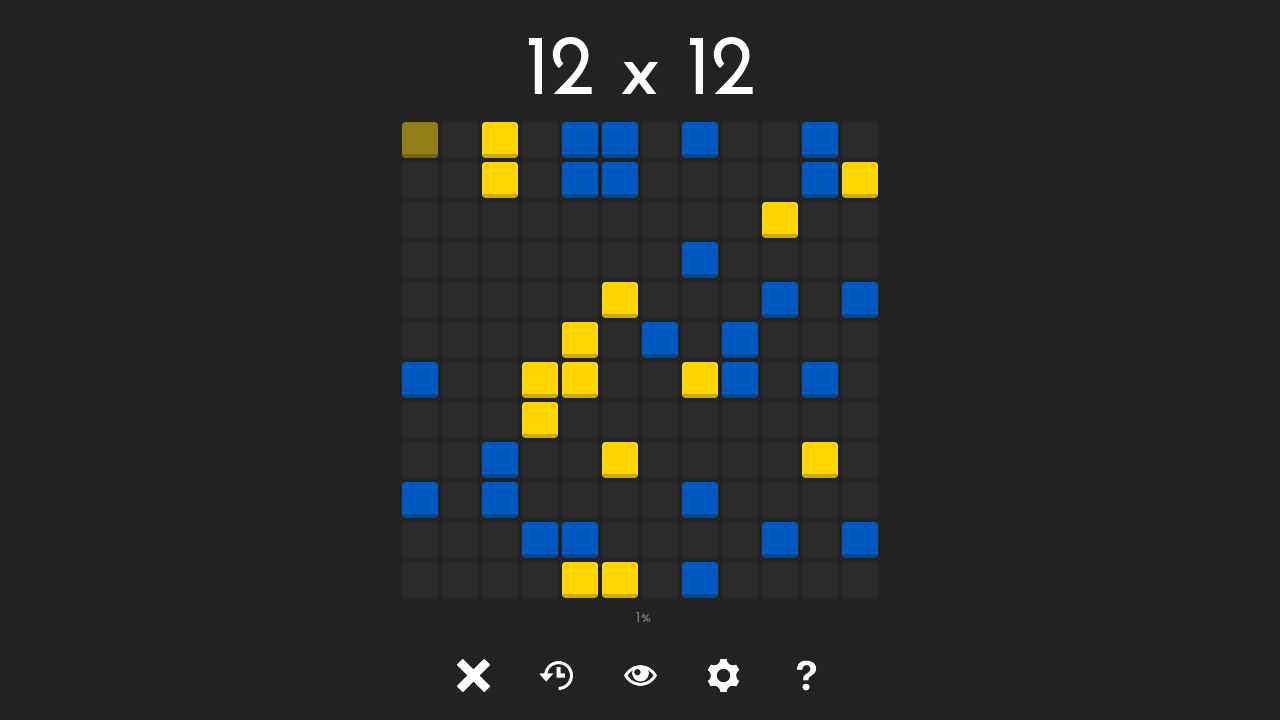

Waited 50ms after clicking tile at (0, 0)
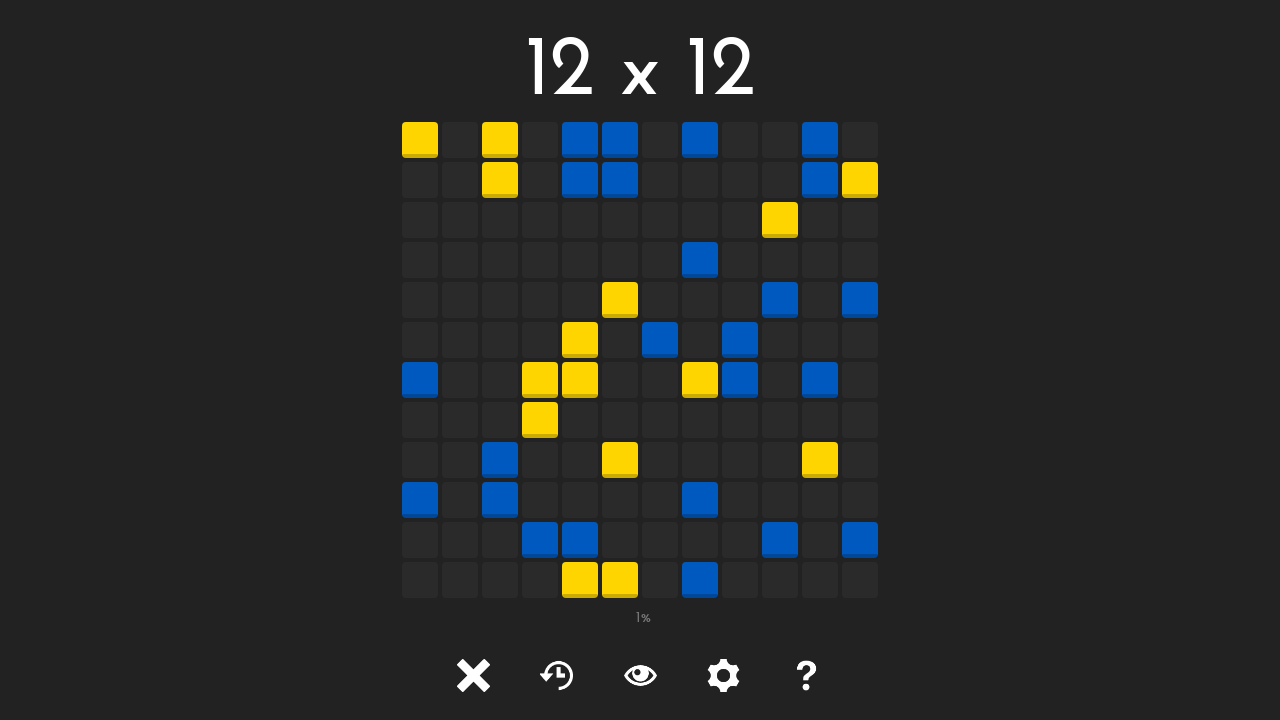

Tile at position (0, 1) is visible
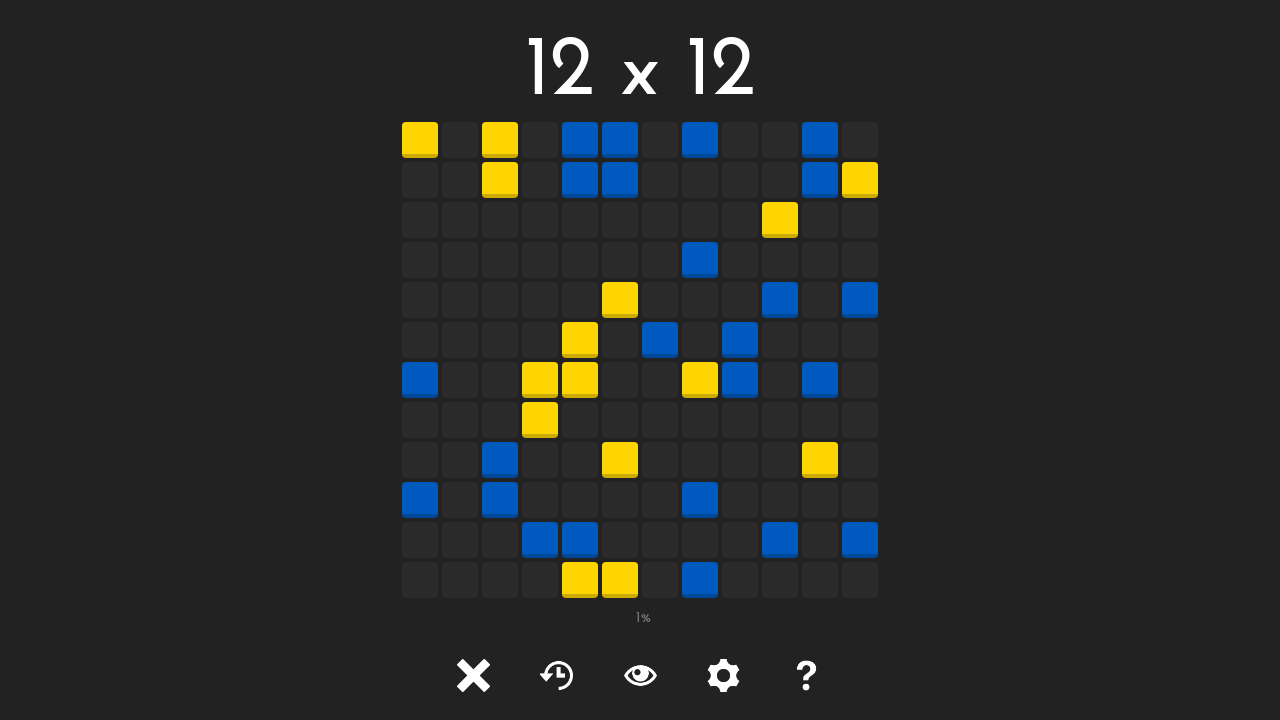

Retrieved class attribute for tile at (0, 1): tile tile-
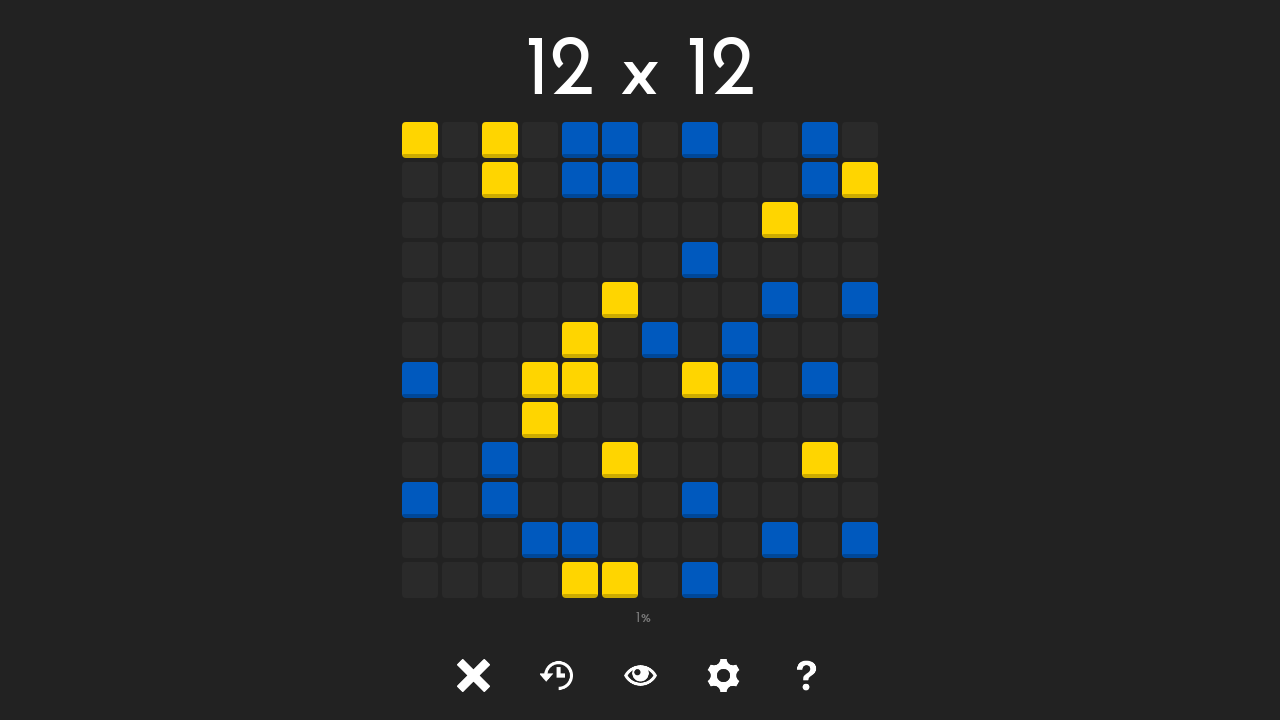

Clicked unlocked tile at position (0, 1)
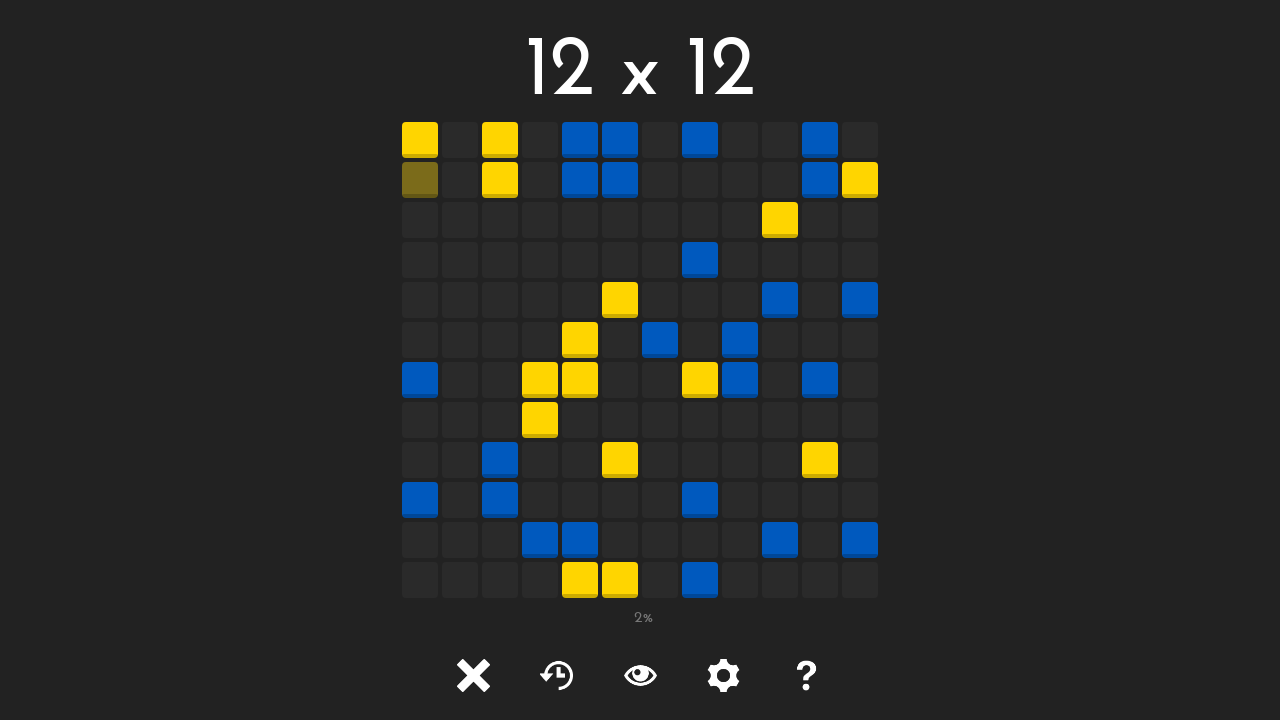

Waited 50ms after clicking tile at (0, 1)
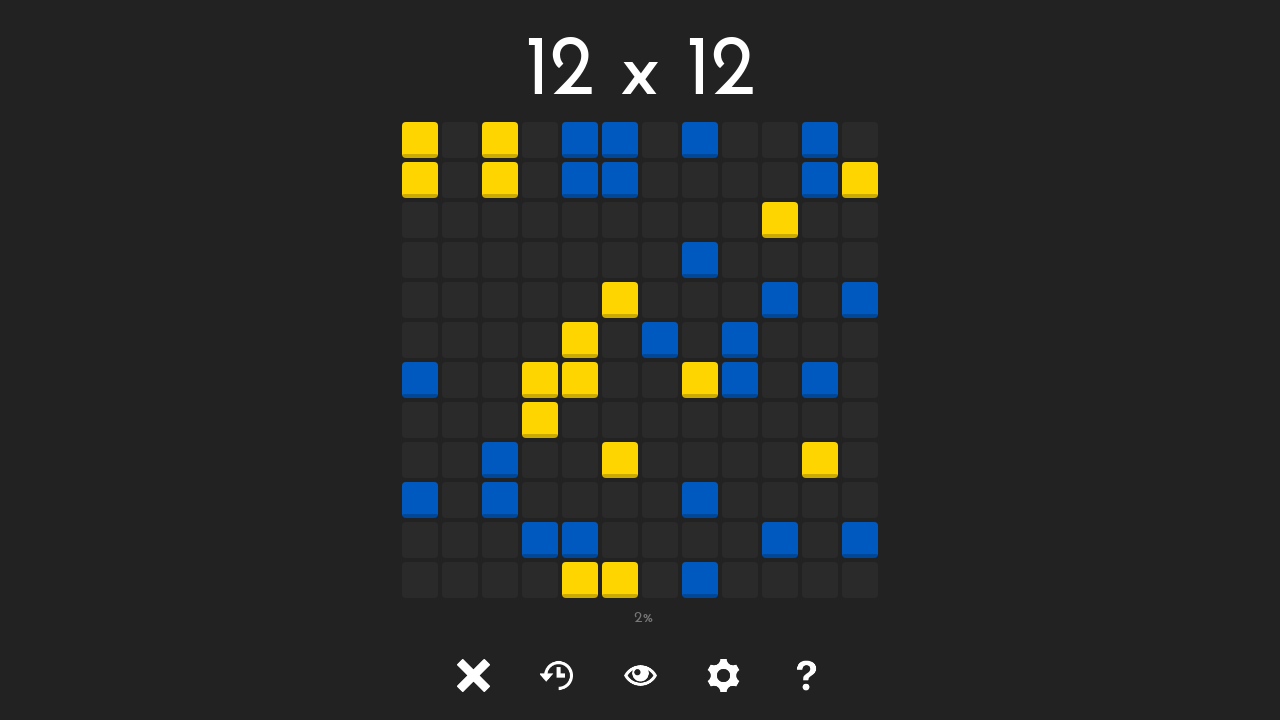

Tile at position (0, 2) is visible
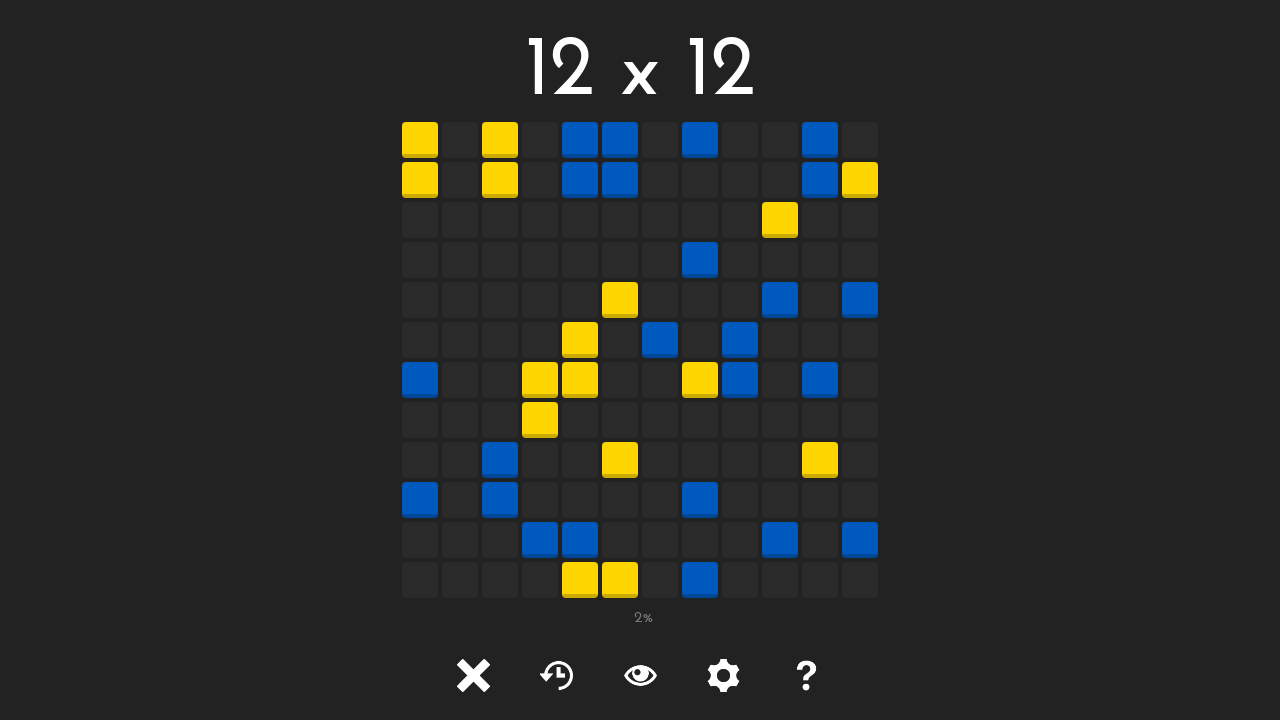

Retrieved class attribute for tile at (0, 2): tile tile-
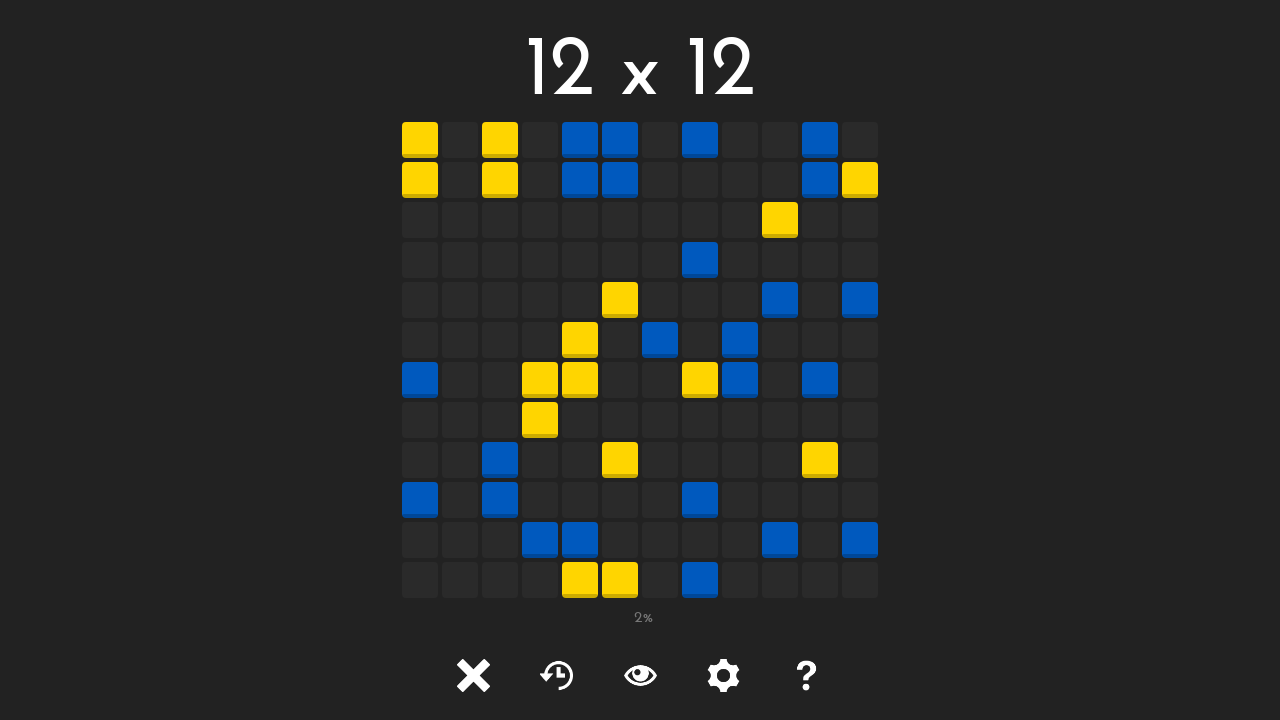

Clicked unlocked tile at position (0, 2)
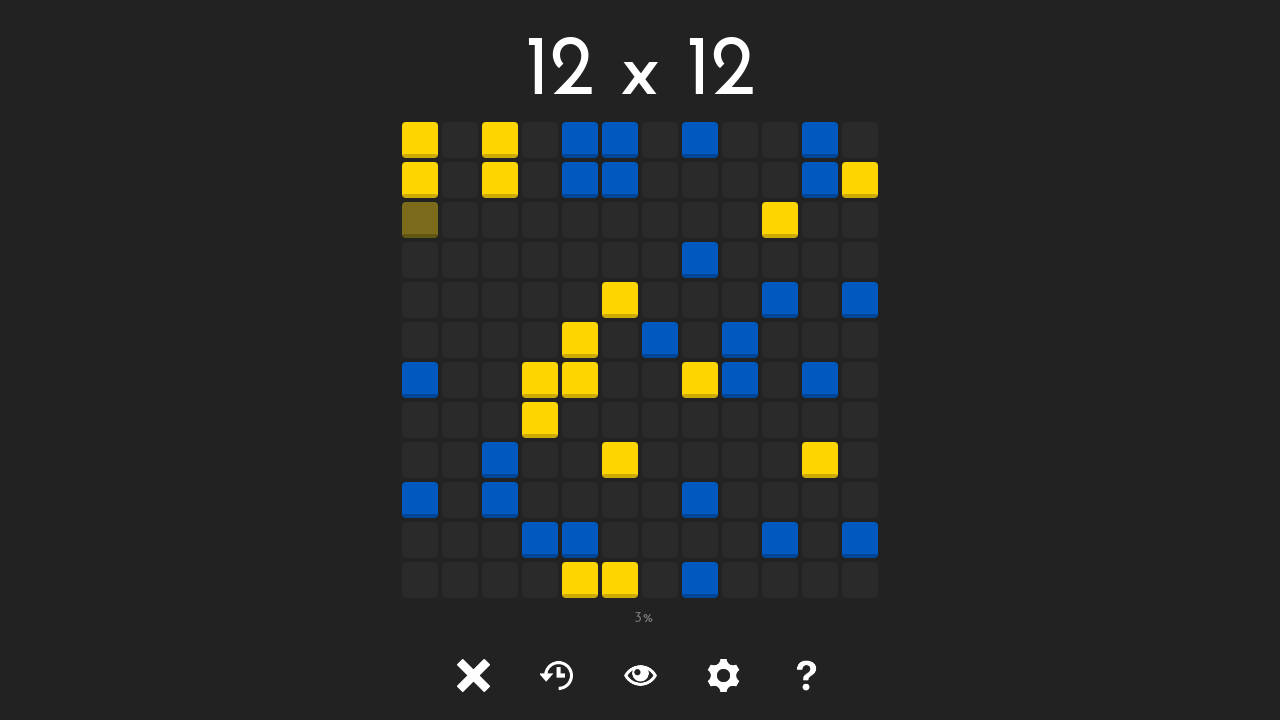

Waited 50ms after clicking tile at (0, 2)
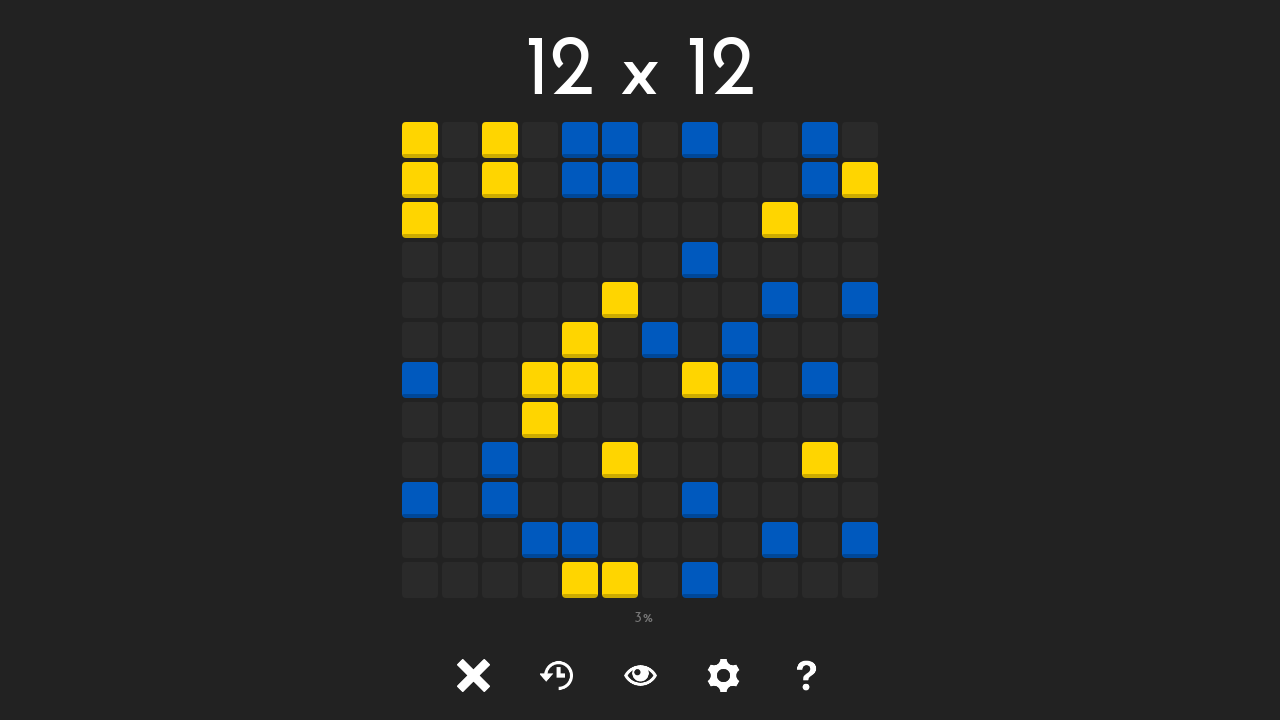

Tile at position (0, 3) is visible
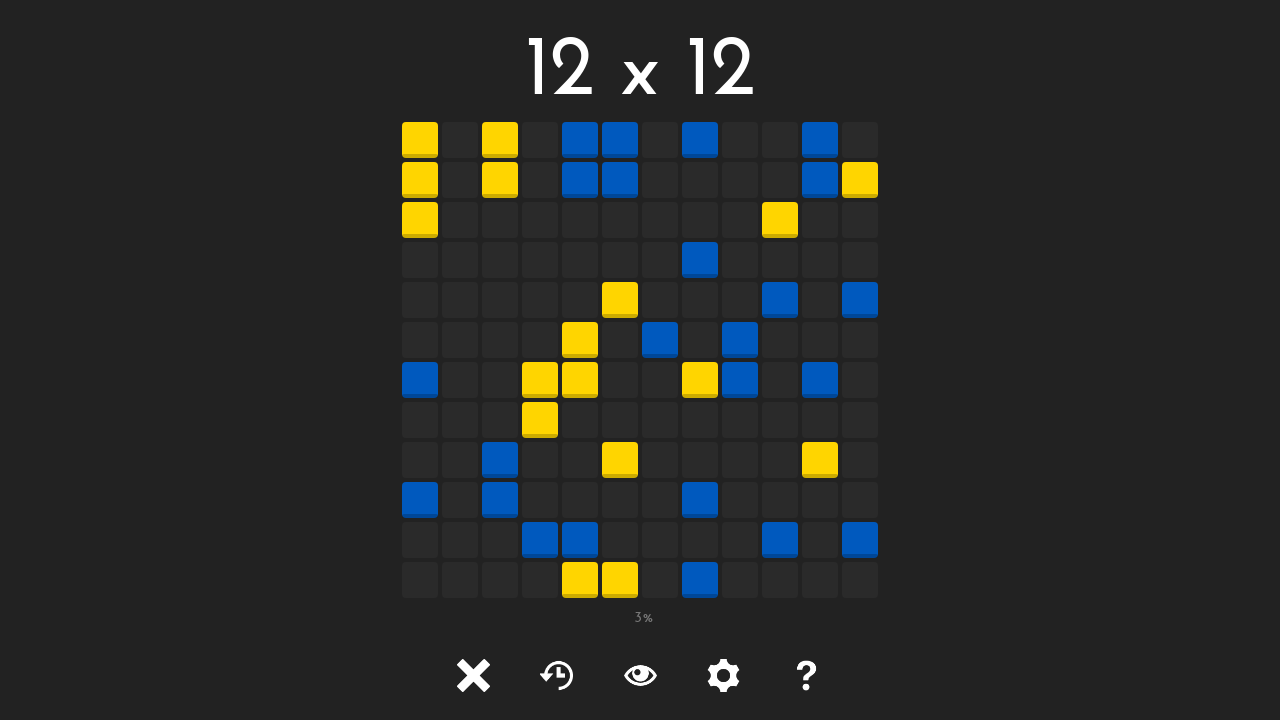

Retrieved class attribute for tile at (0, 3): tile tile-
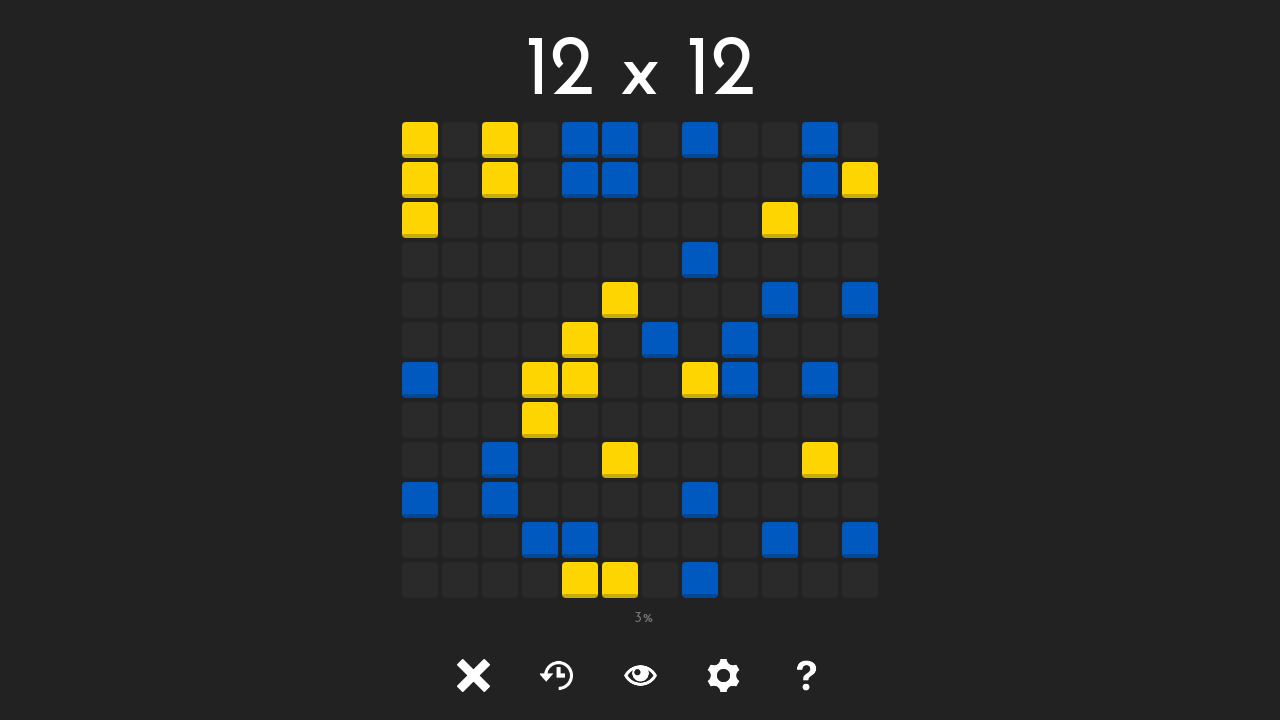

Clicked unlocked tile at position (0, 3)
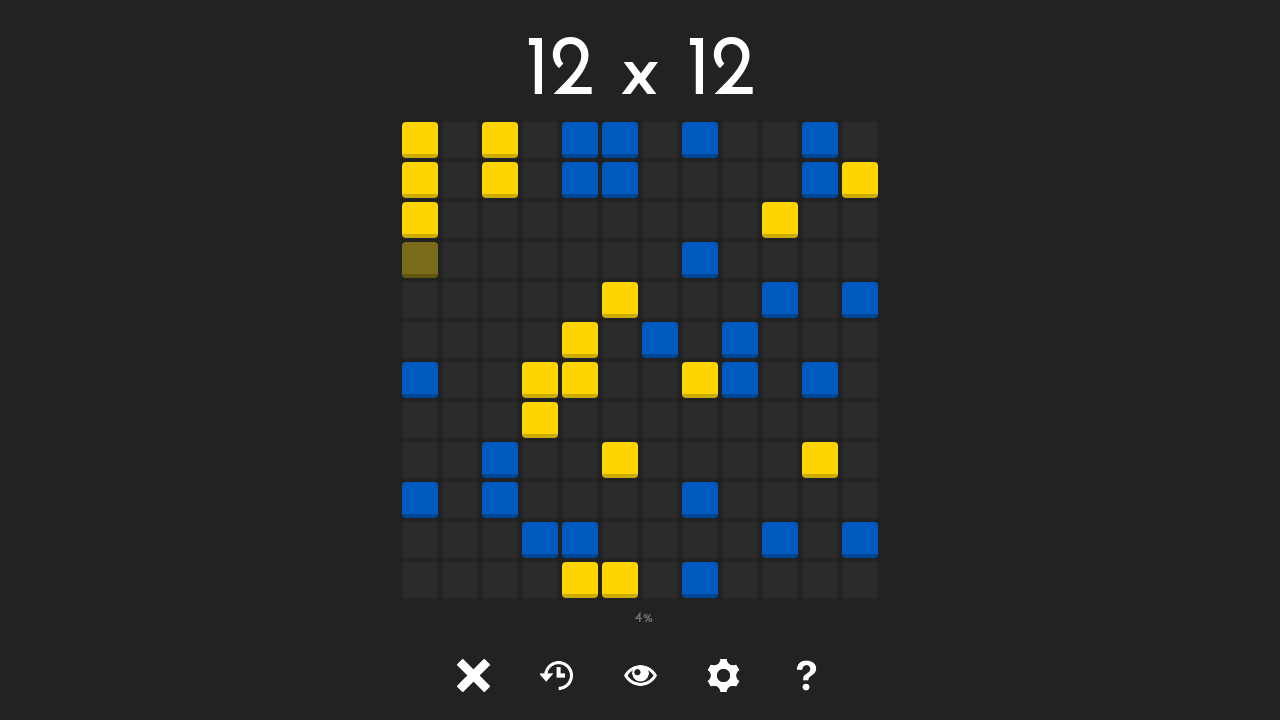

Waited 50ms after clicking tile at (0, 3)
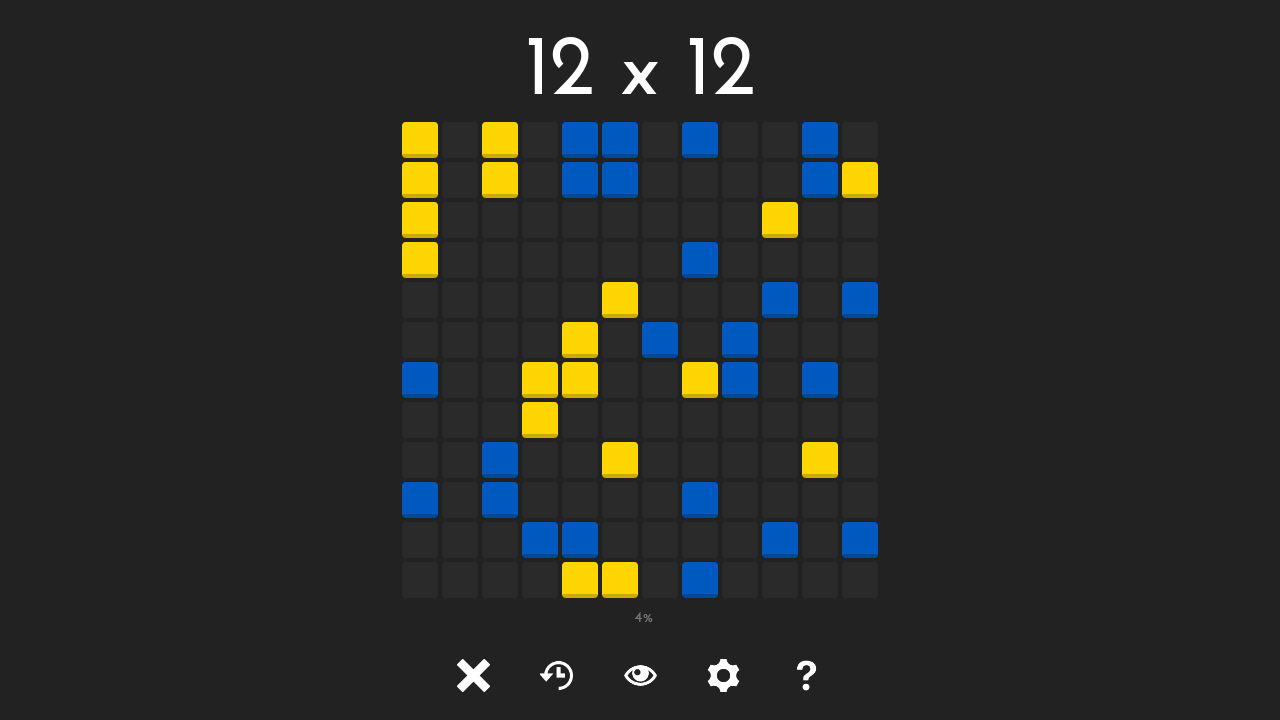

Tile at position (0, 4) is visible
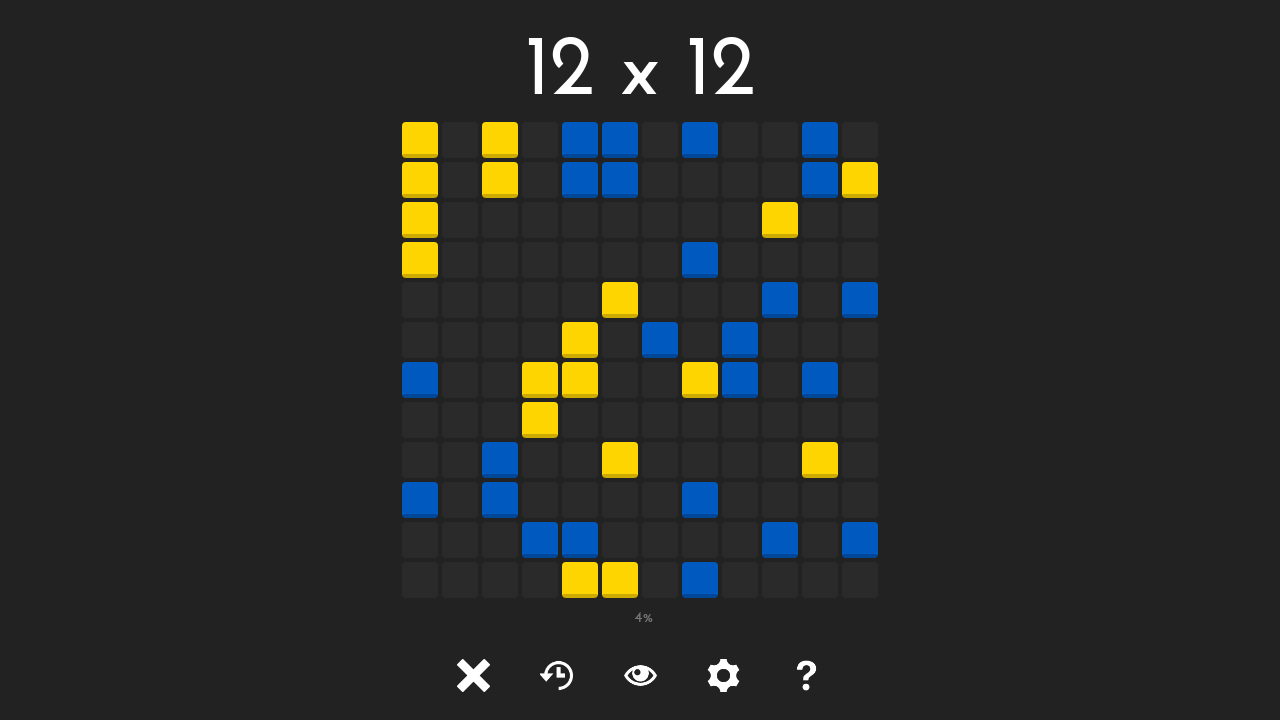

Retrieved class attribute for tile at (0, 4): tile tile-
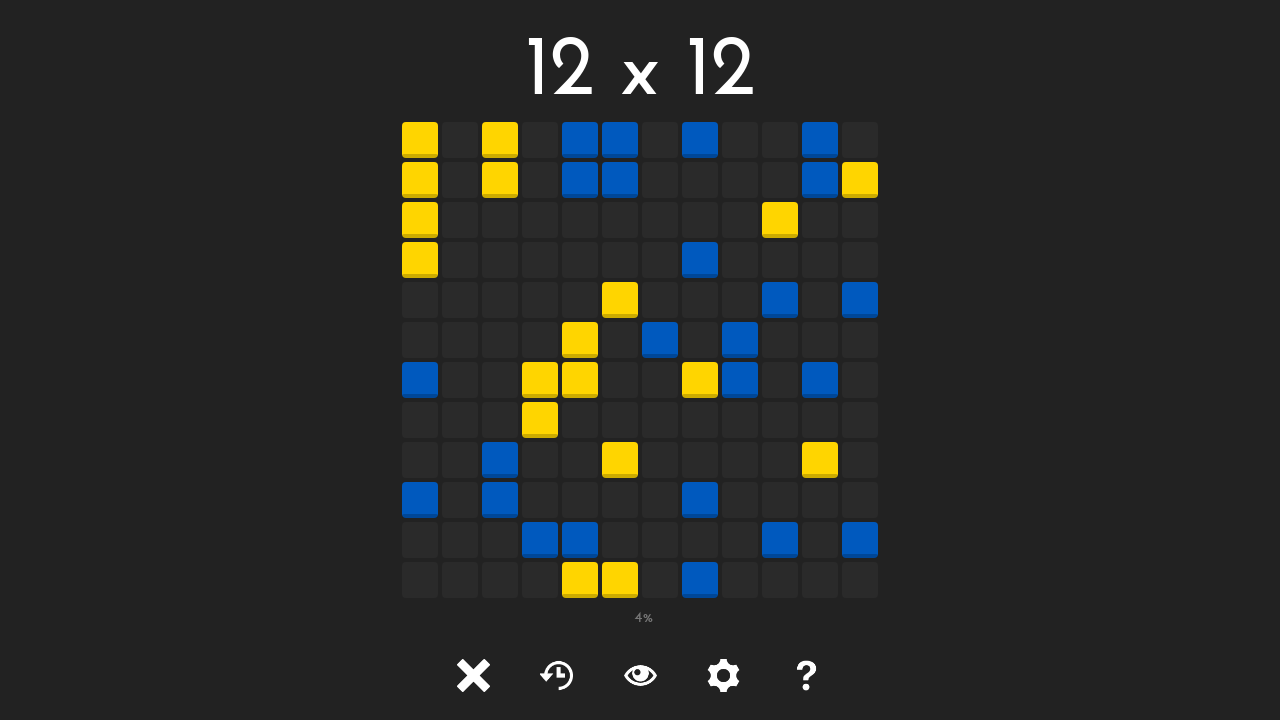

Clicked unlocked tile at position (0, 4)
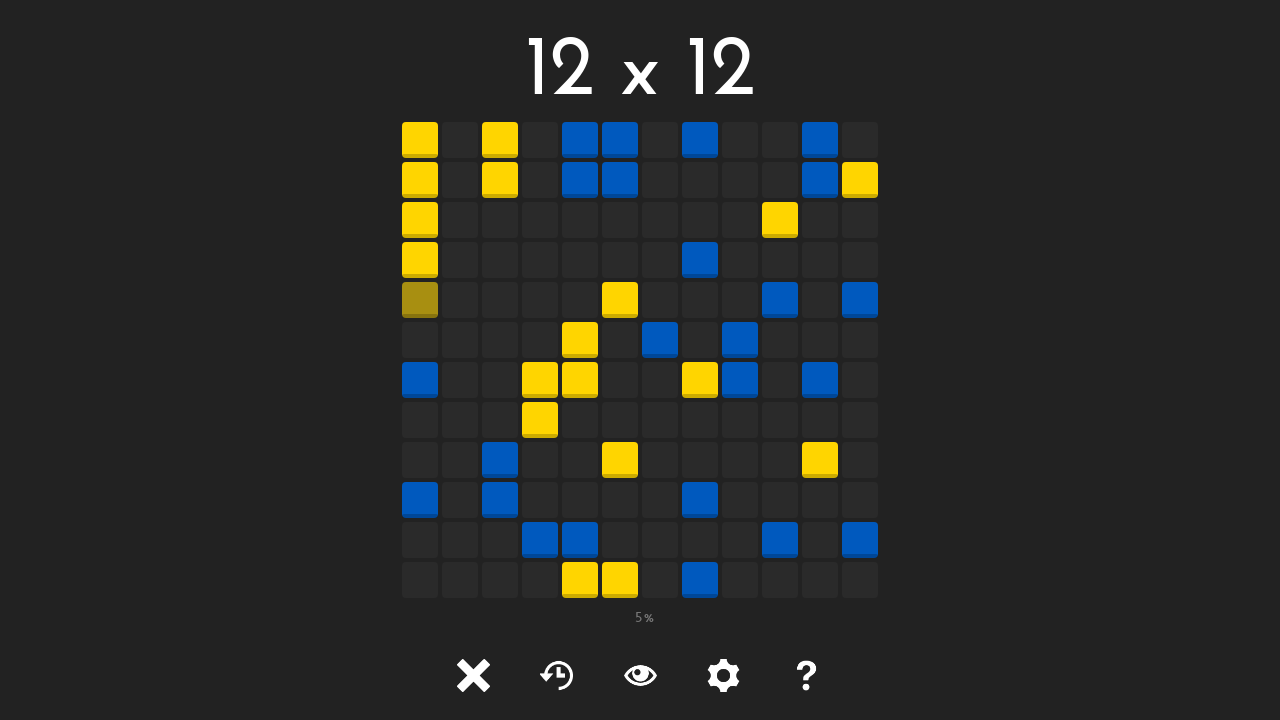

Waited 50ms after clicking tile at (0, 4)
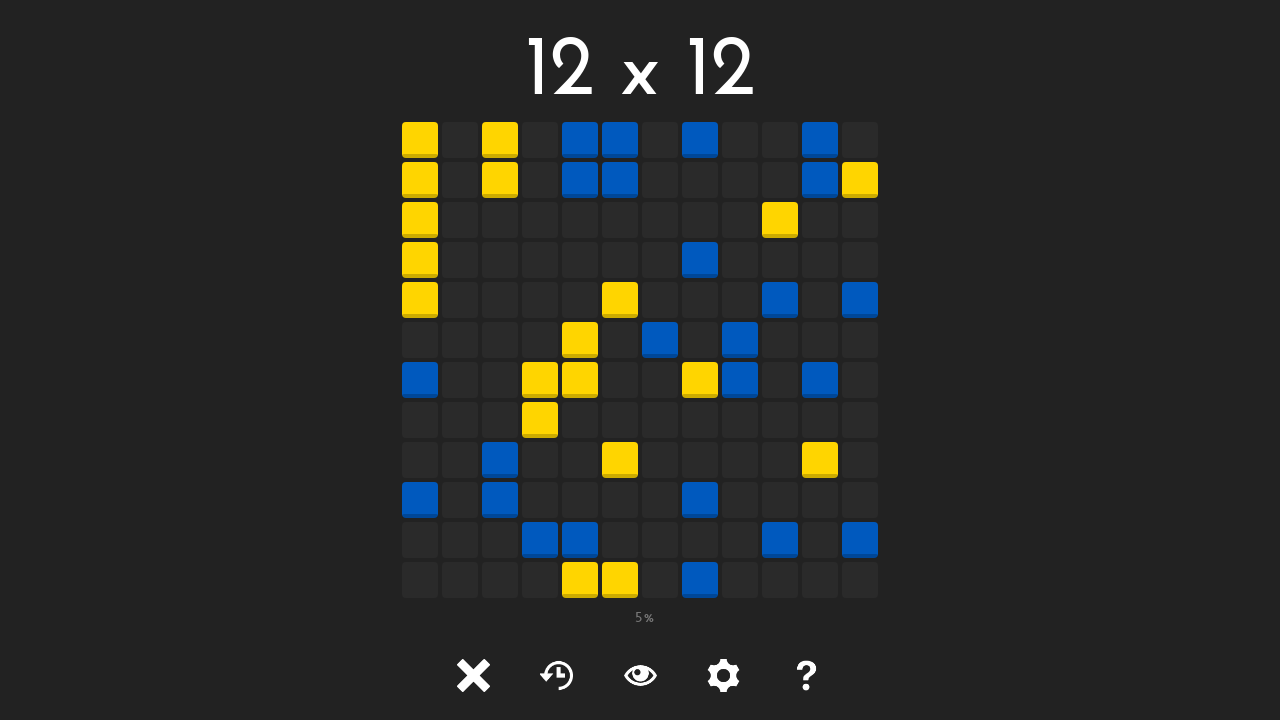

Tile at position (0, 5) is visible
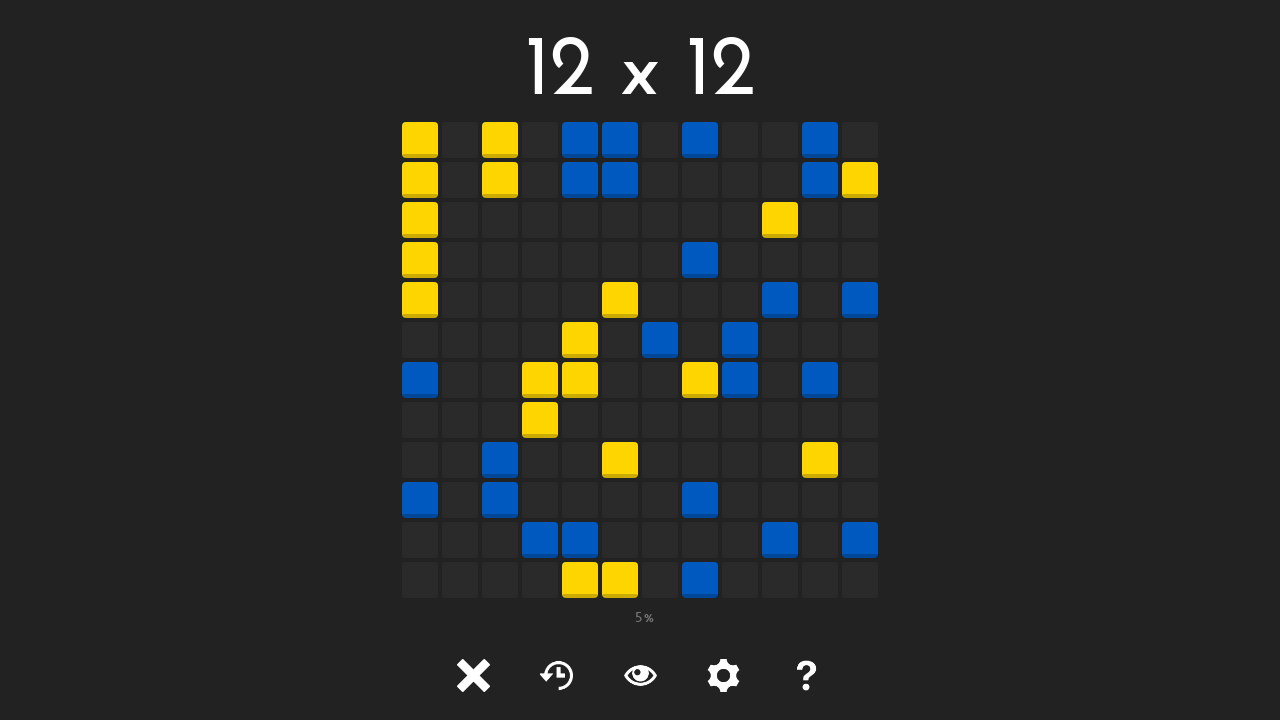

Retrieved class attribute for tile at (0, 5): tile tile-
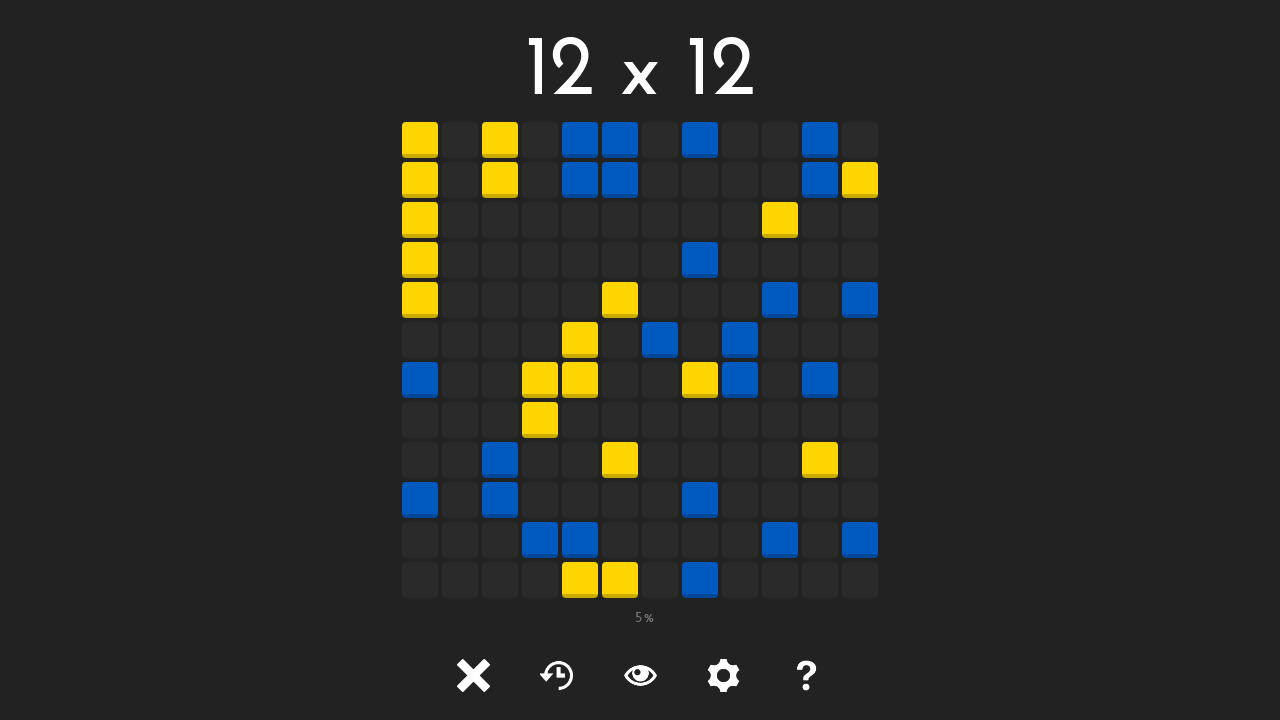

Clicked unlocked tile at position (0, 5)
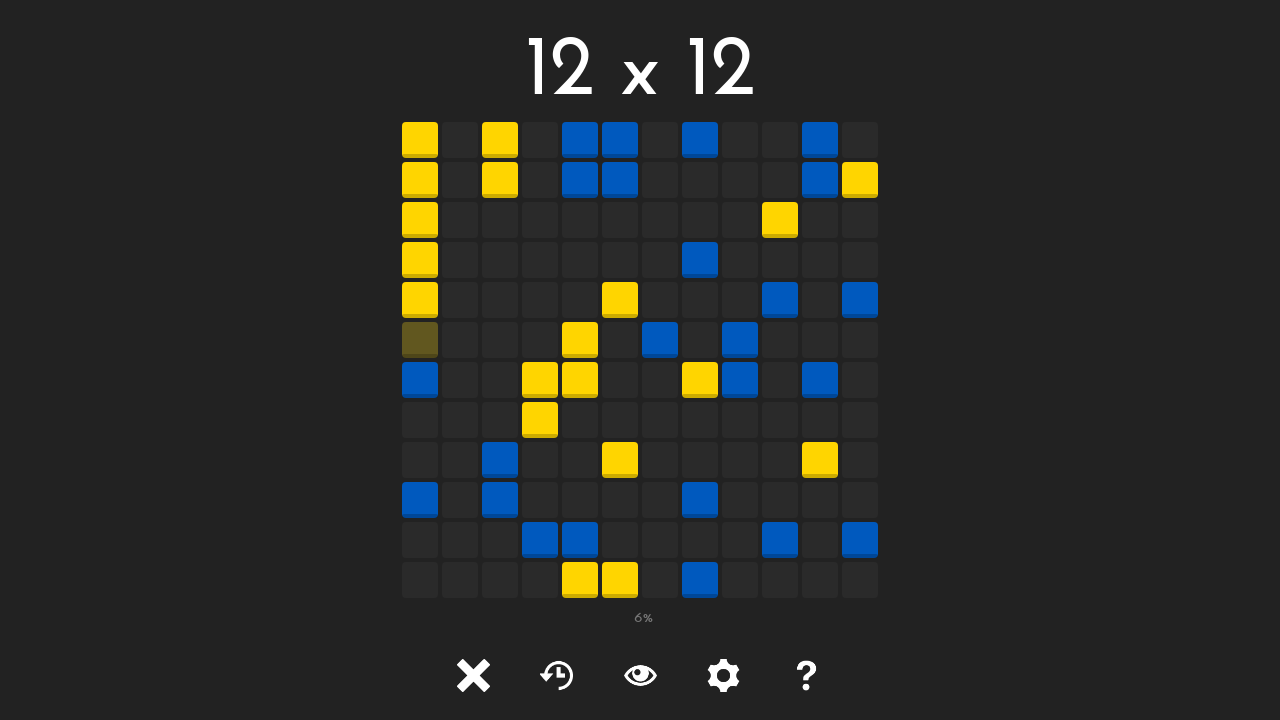

Waited 50ms after clicking tile at (0, 5)
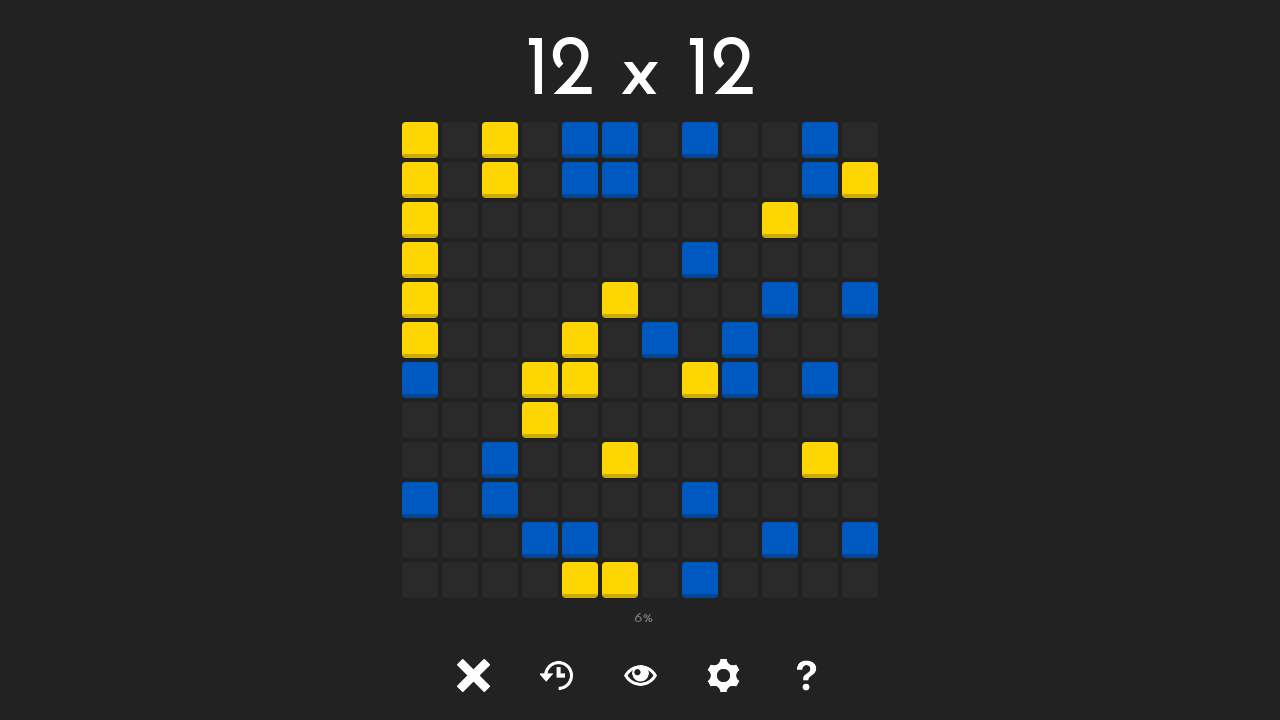

Tile at position (0, 6) is visible
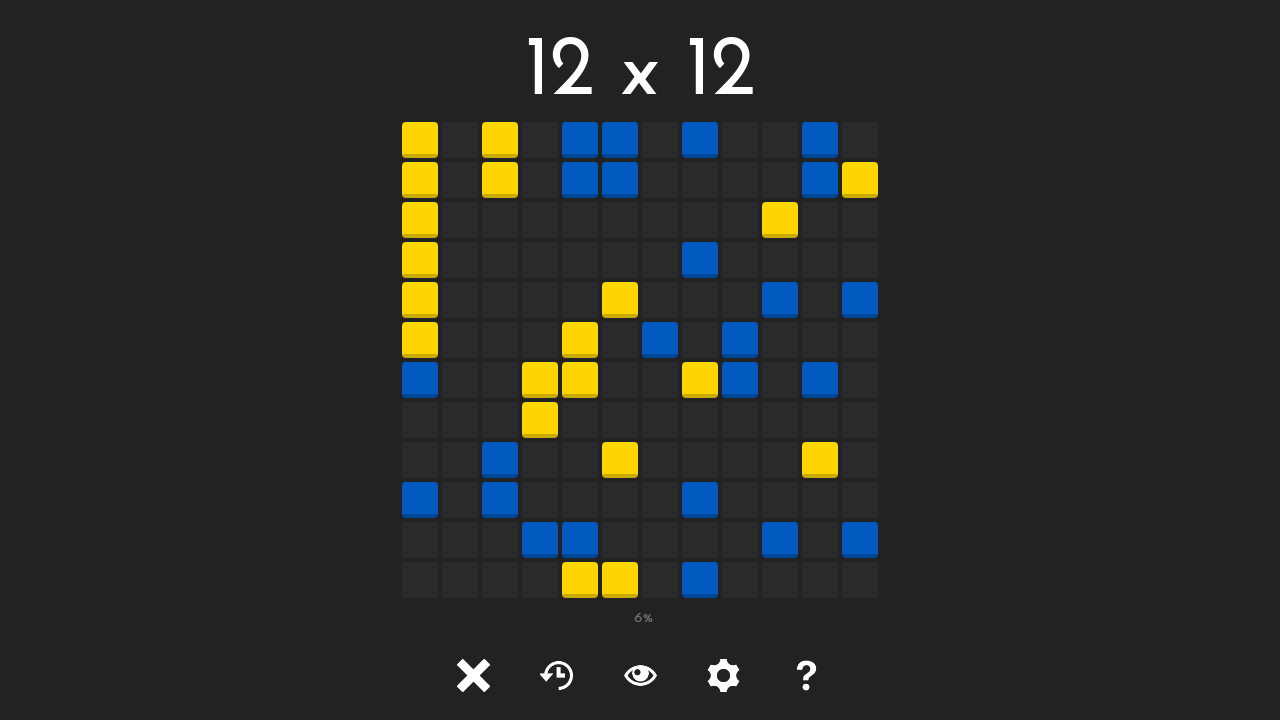

Retrieved class attribute for tile at (0, 6): tile tile-2
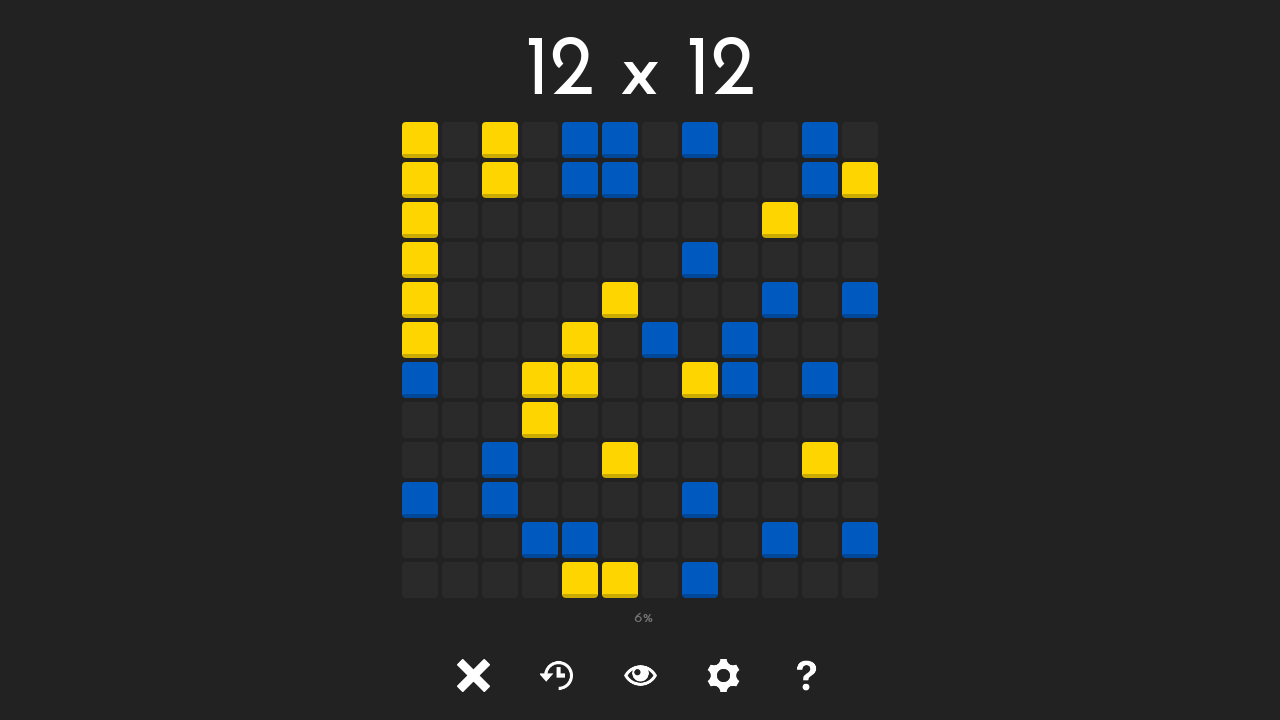

Tile at position (0, 7) is visible
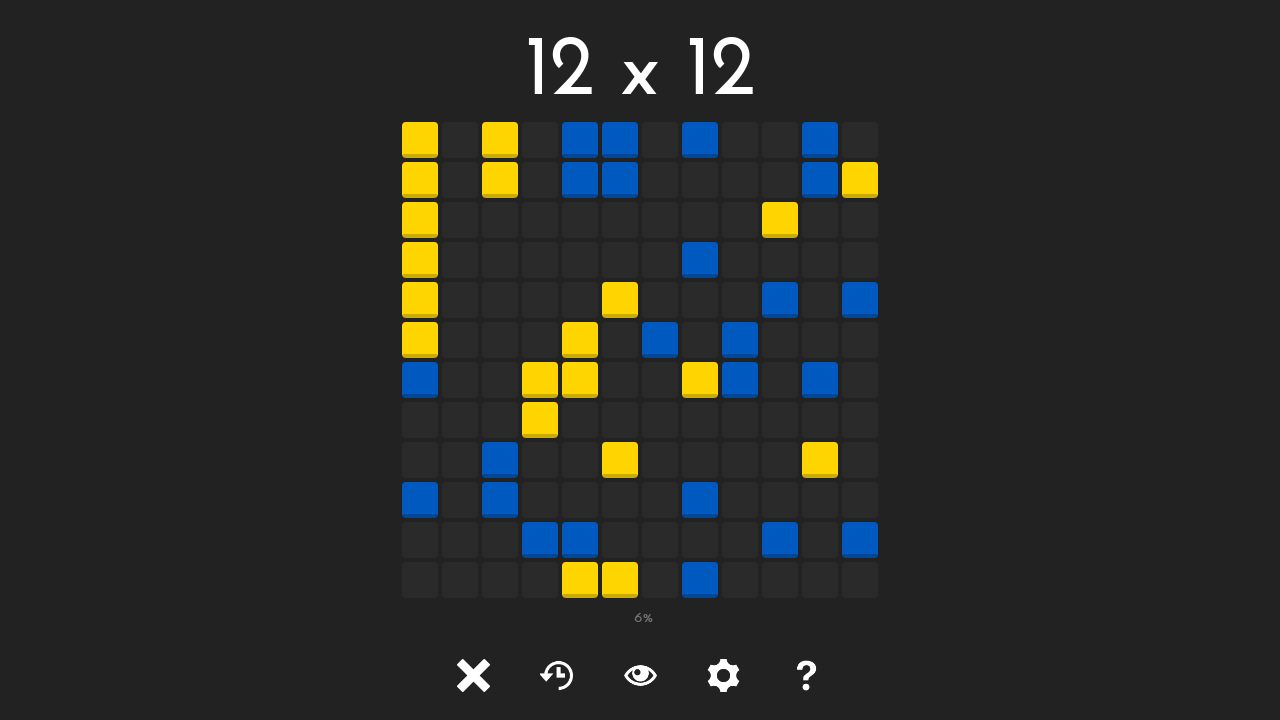

Retrieved class attribute for tile at (0, 7): tile tile-
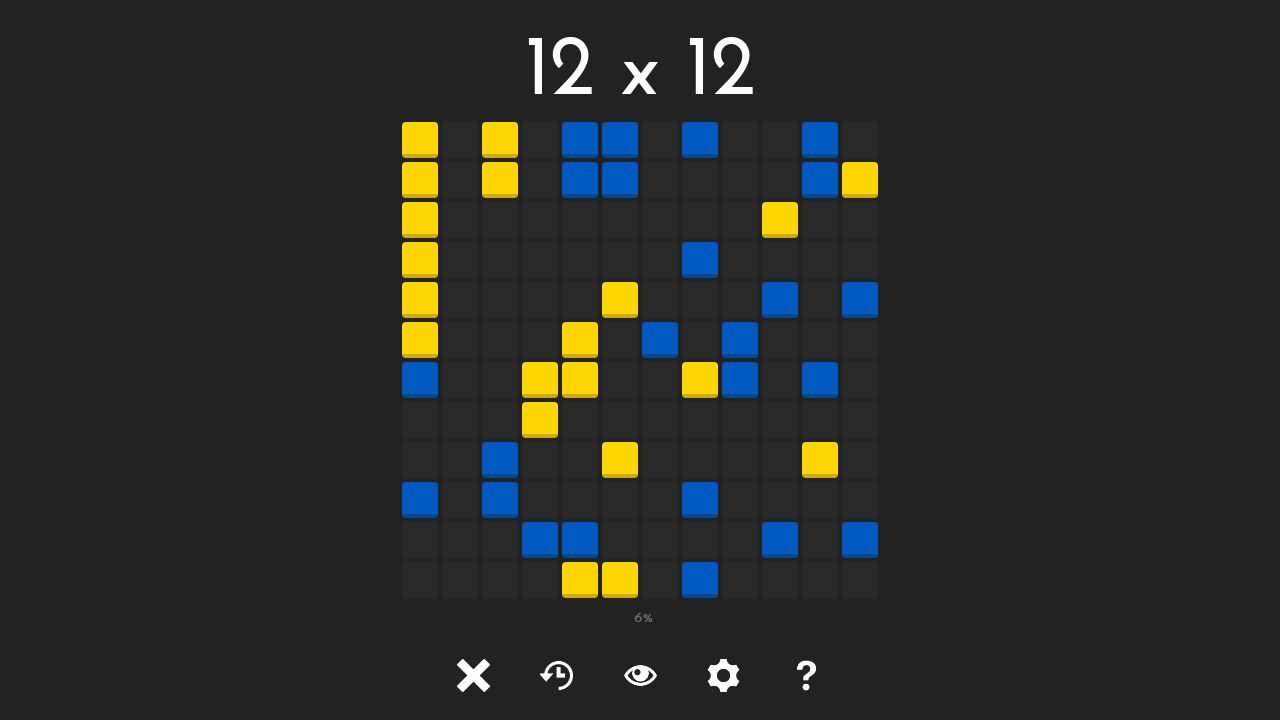

Clicked unlocked tile at position (0, 7)
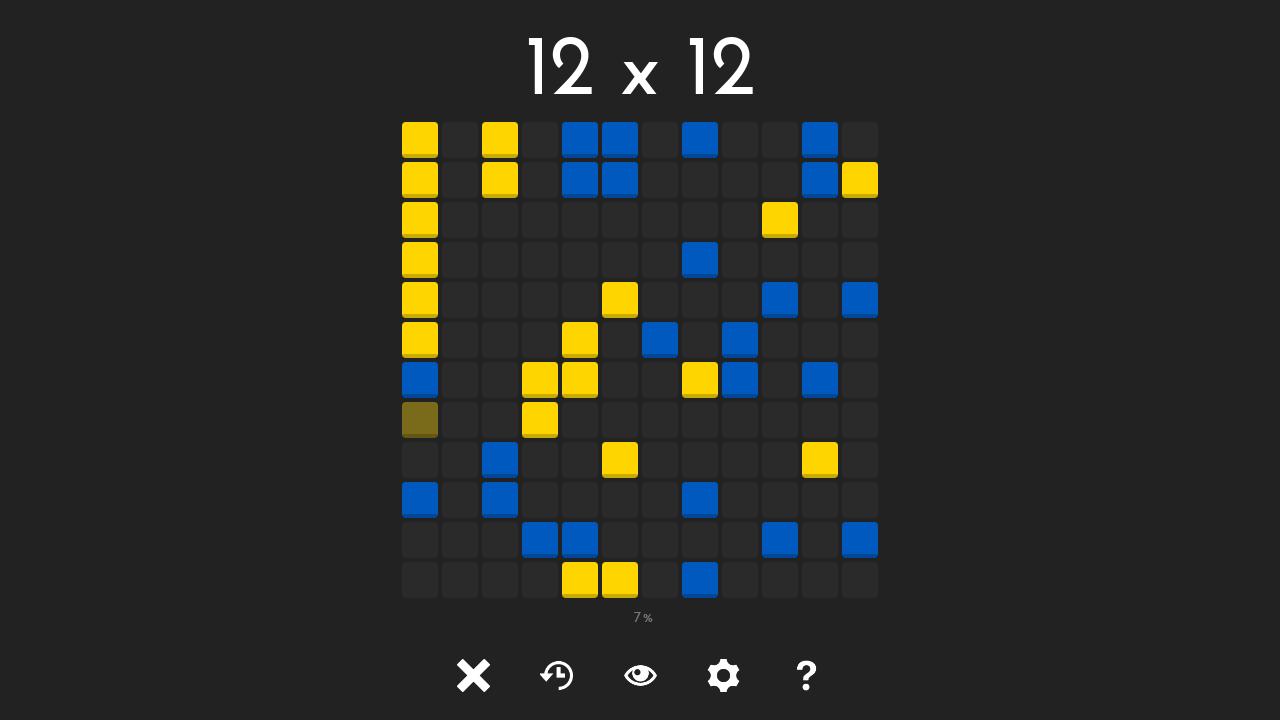

Waited 50ms after clicking tile at (0, 7)
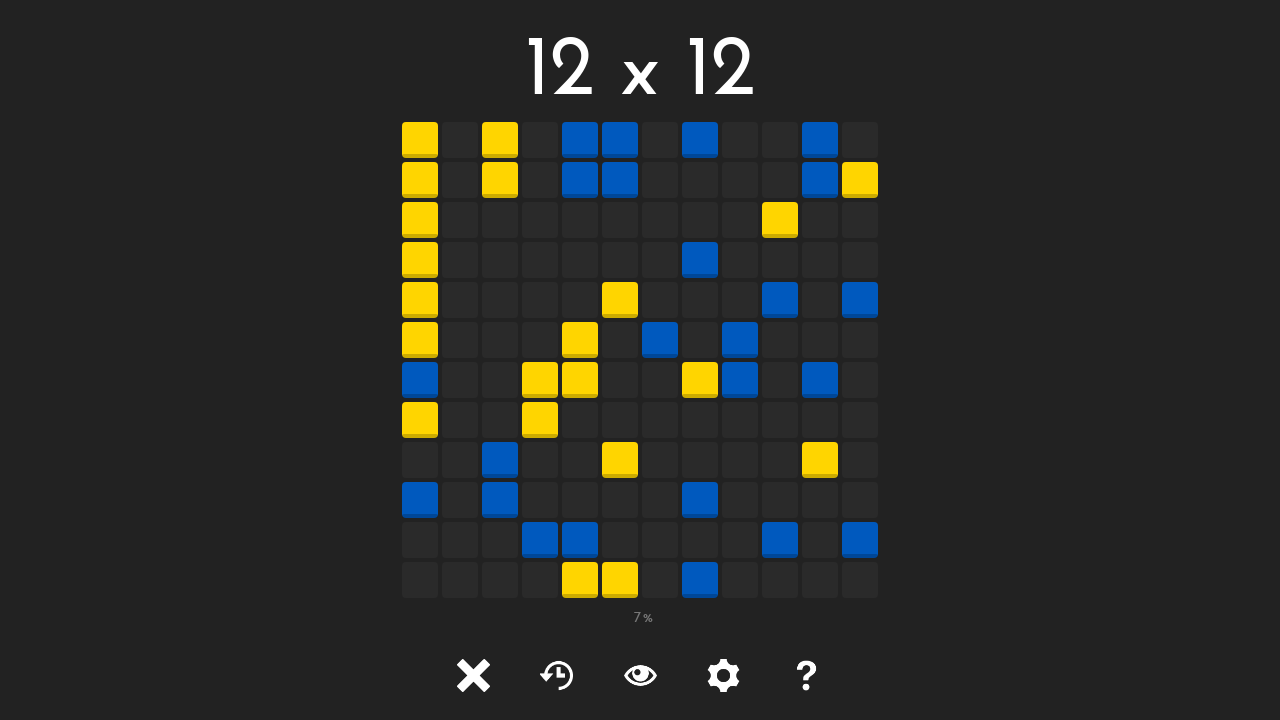

Tile at position (0, 8) is visible
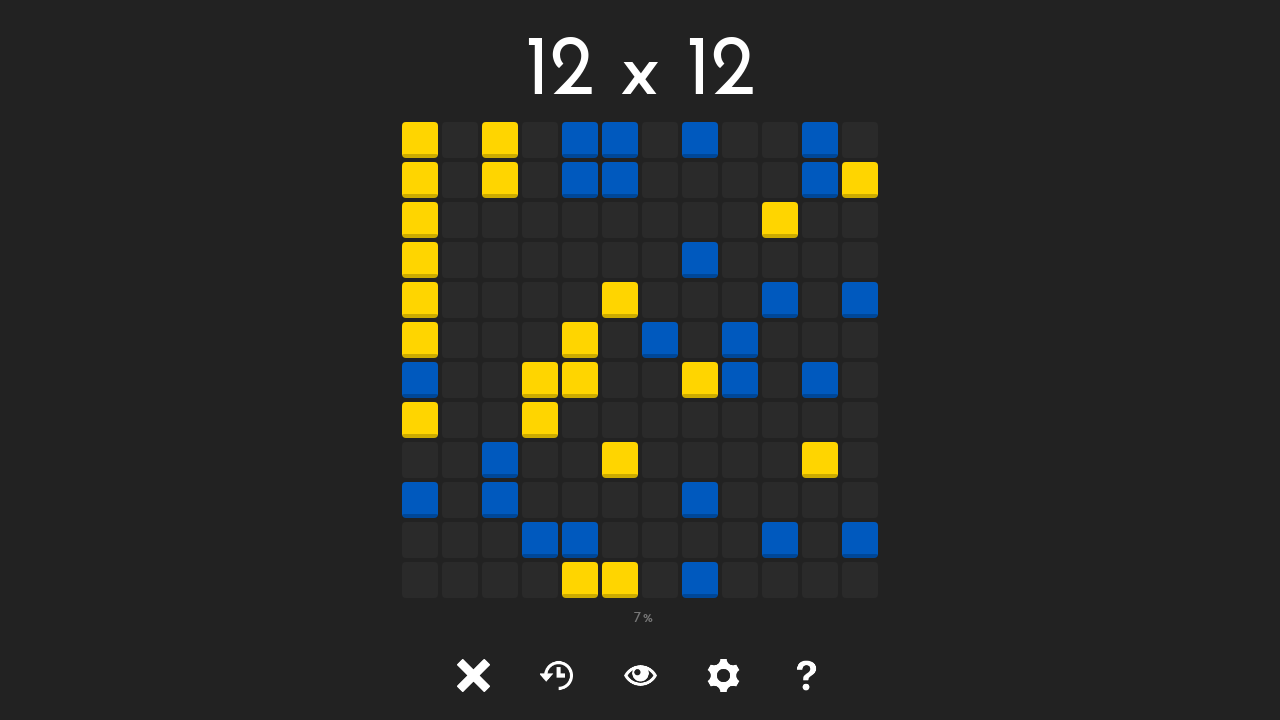

Retrieved class attribute for tile at (0, 8): tile tile-
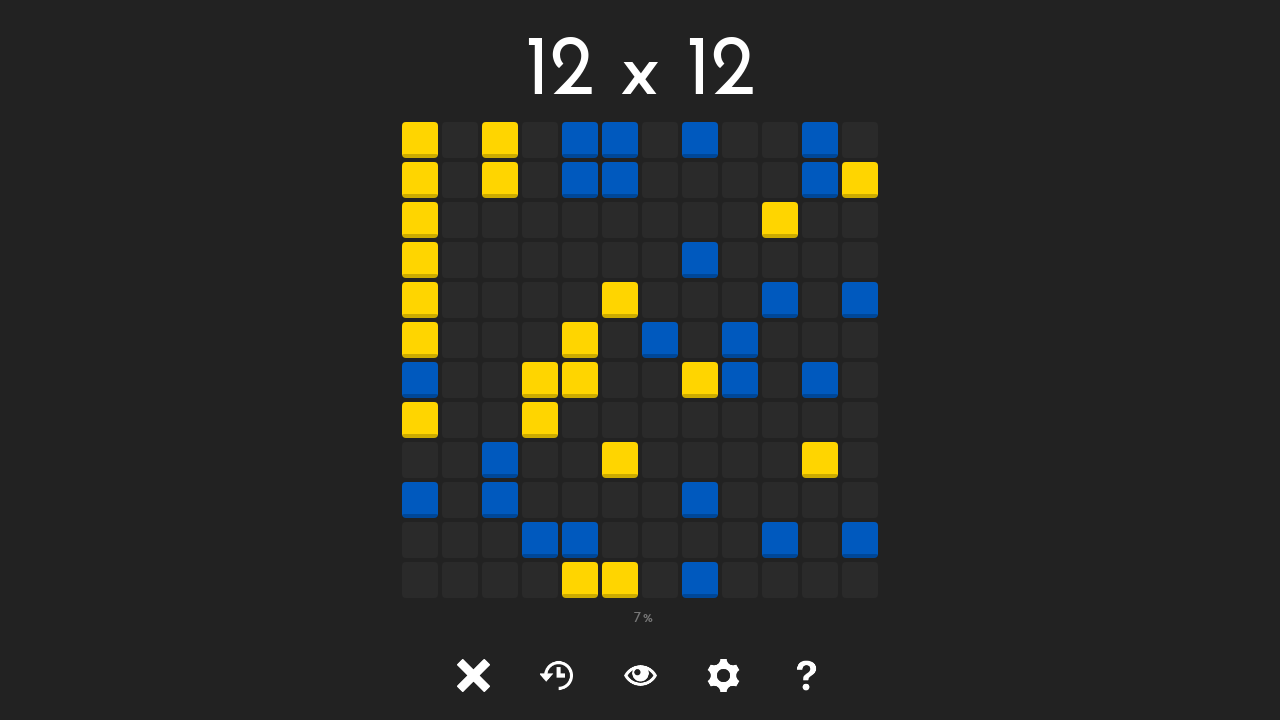

Clicked unlocked tile at position (0, 8)
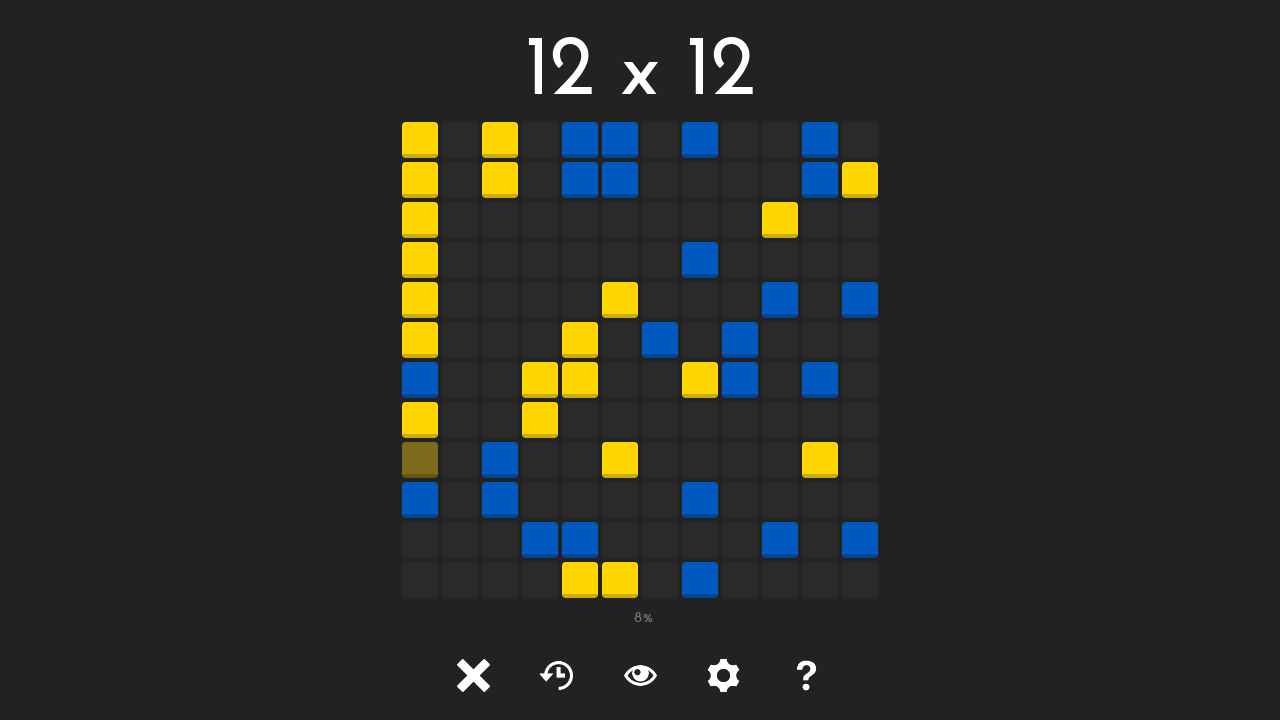

Waited 50ms after clicking tile at (0, 8)
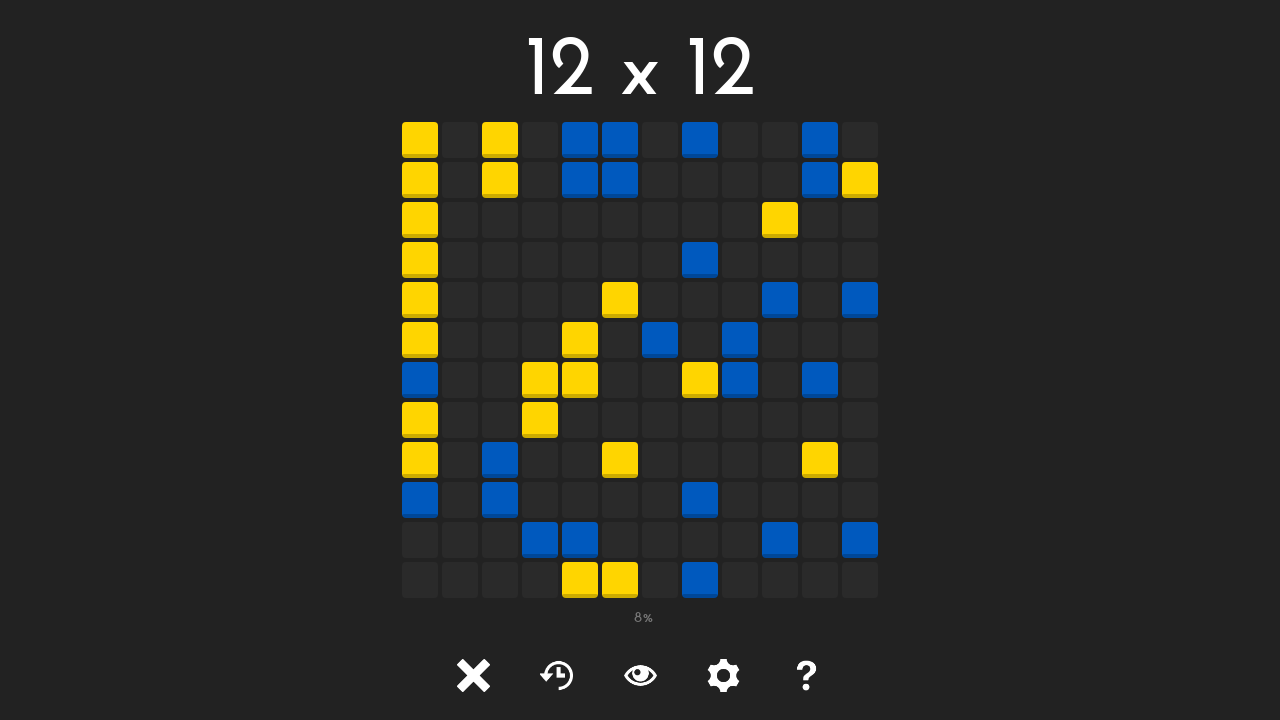

Tile at position (0, 9) is visible
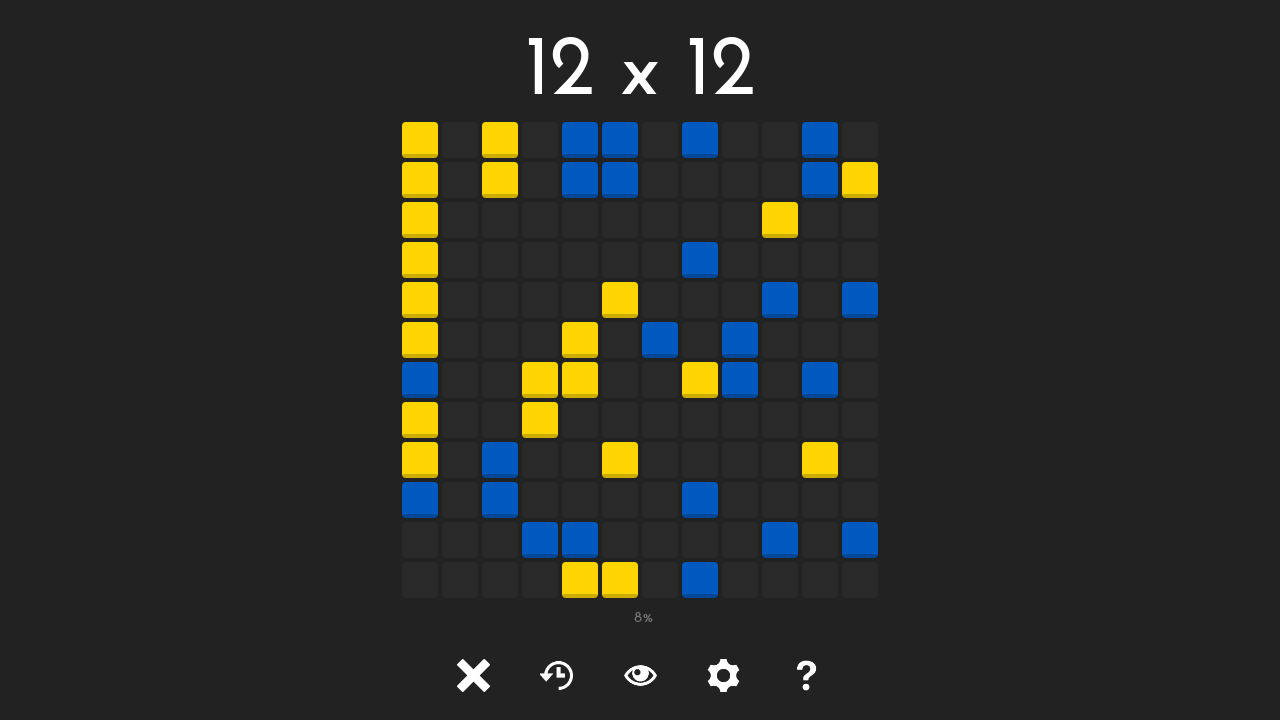

Retrieved class attribute for tile at (0, 9): tile tile-2
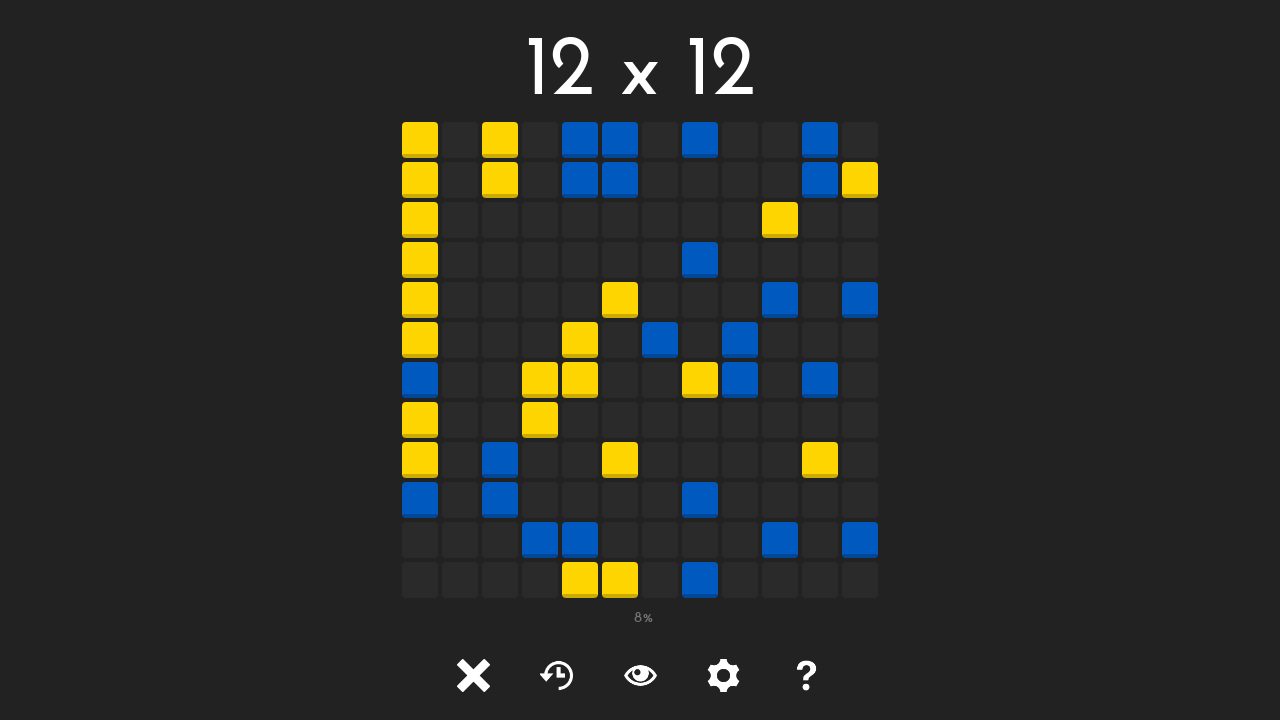

Tile at position (0, 10) is visible
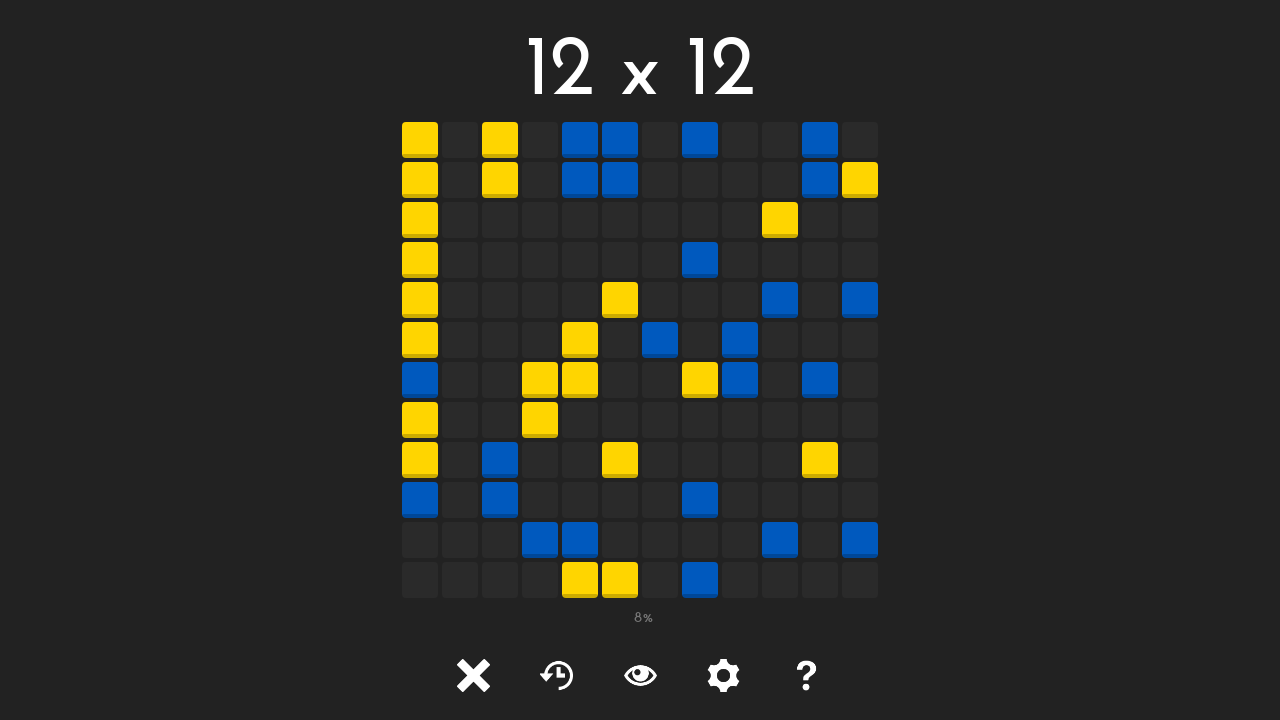

Retrieved class attribute for tile at (0, 10): tile tile-
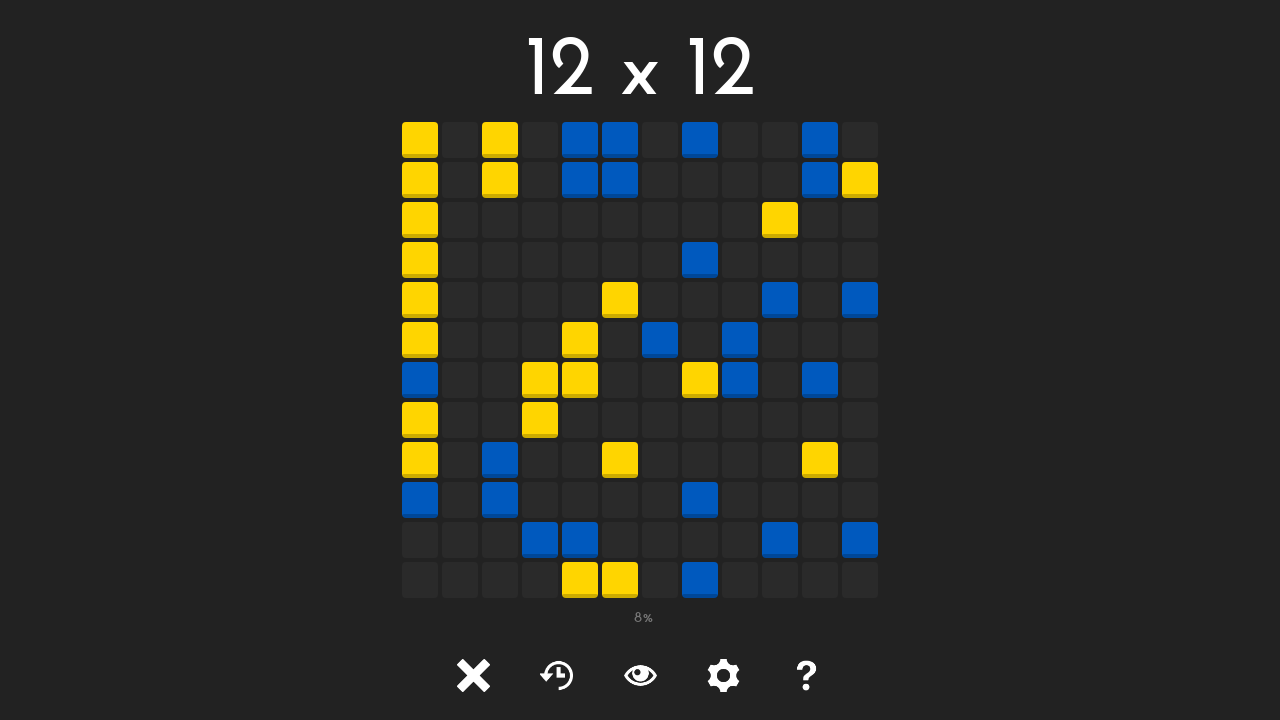

Clicked unlocked tile at position (0, 10)
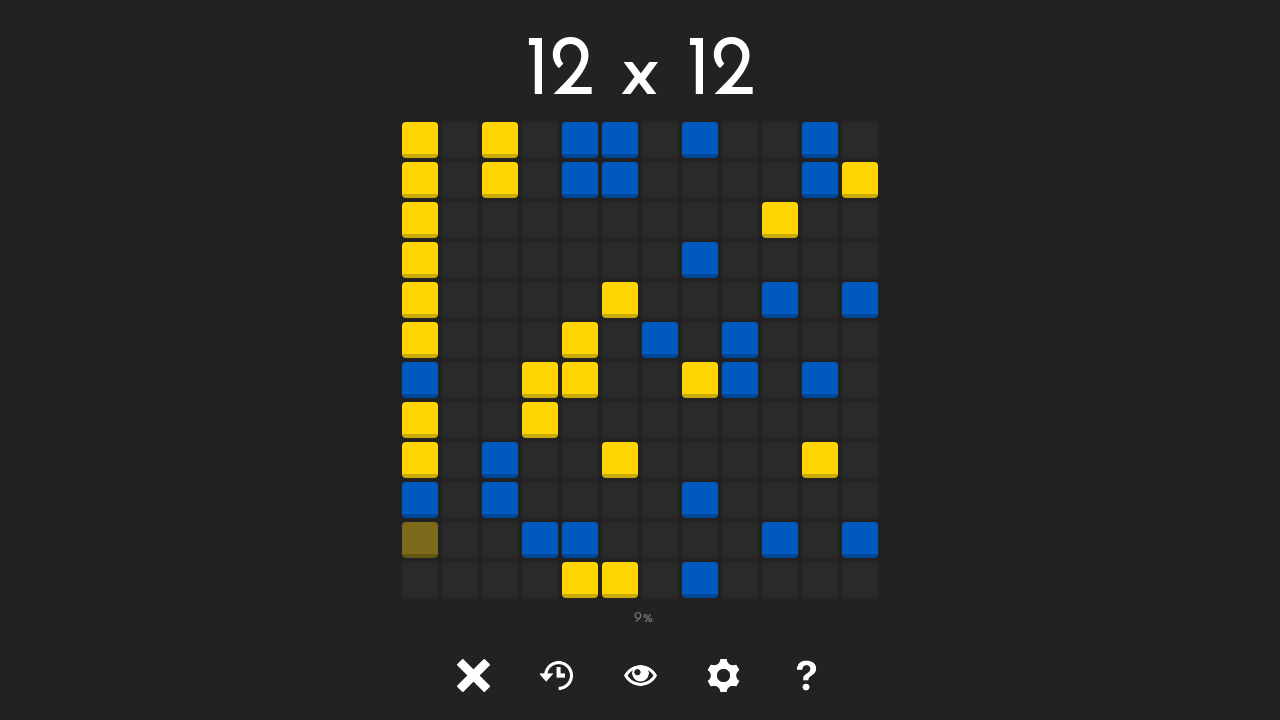

Waited 50ms after clicking tile at (0, 10)
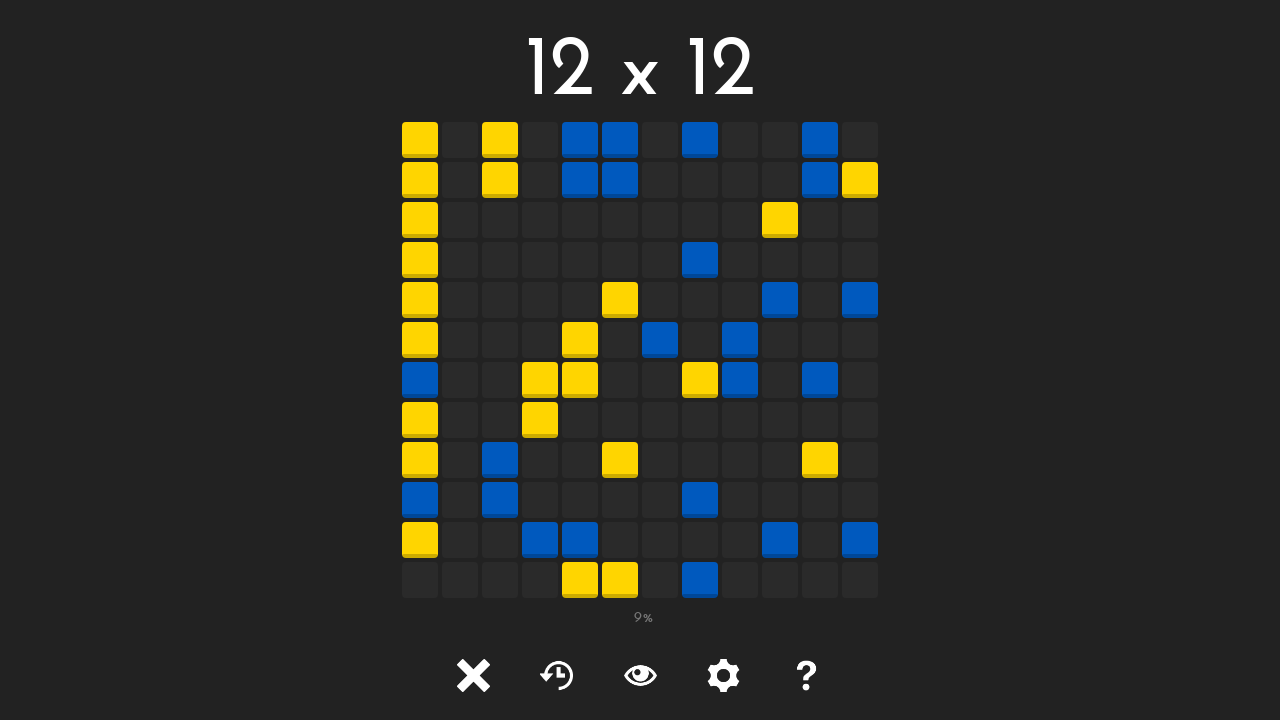

Tile at position (0, 11) is visible
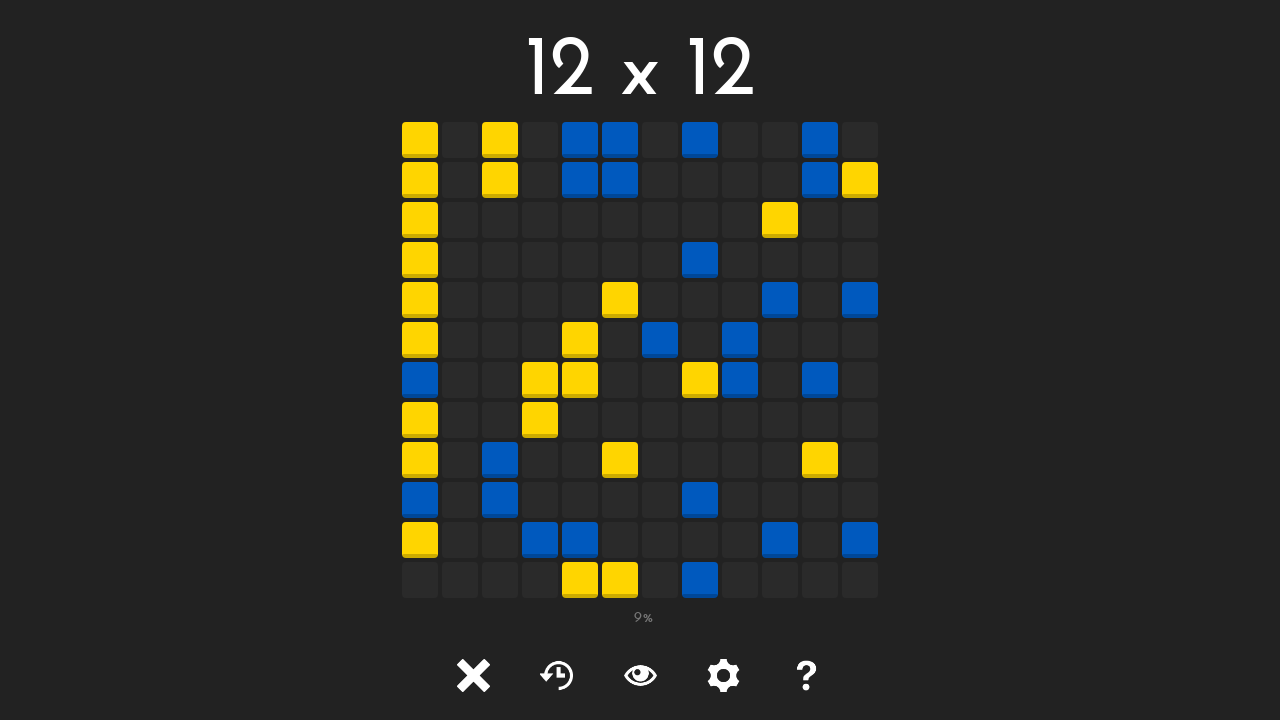

Retrieved class attribute for tile at (0, 11): tile tile-
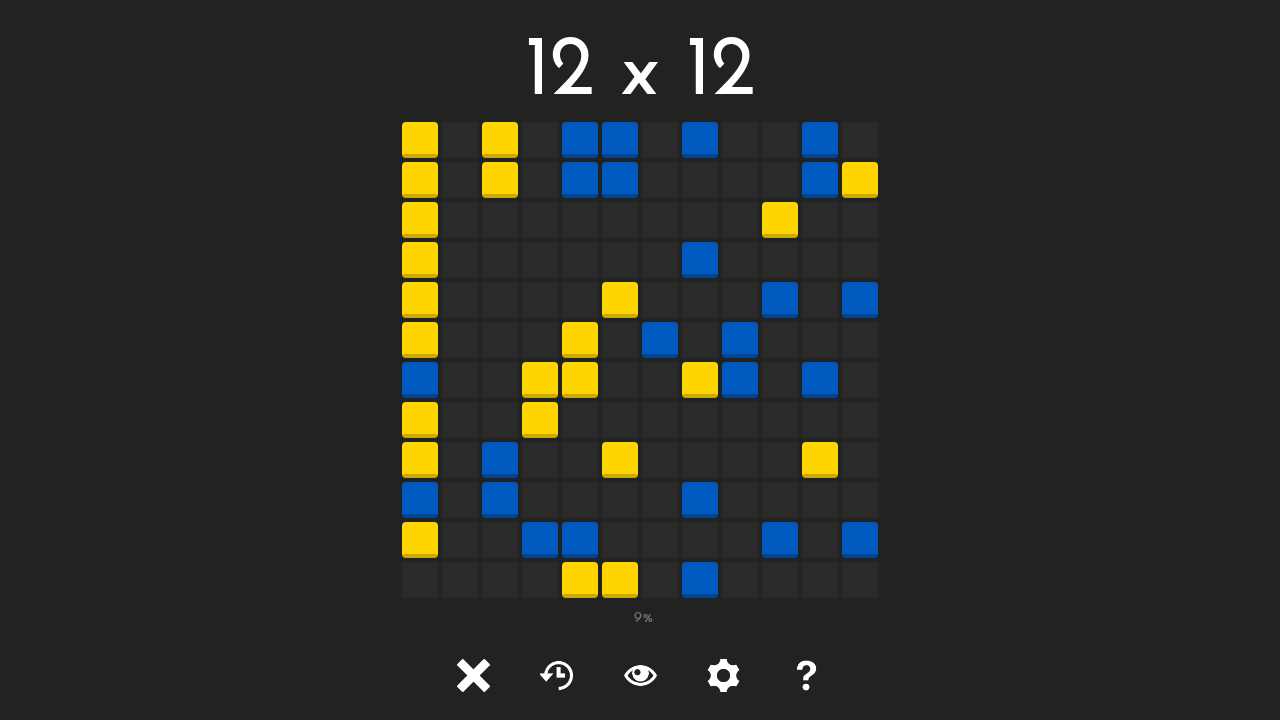

Clicked unlocked tile at position (0, 11)
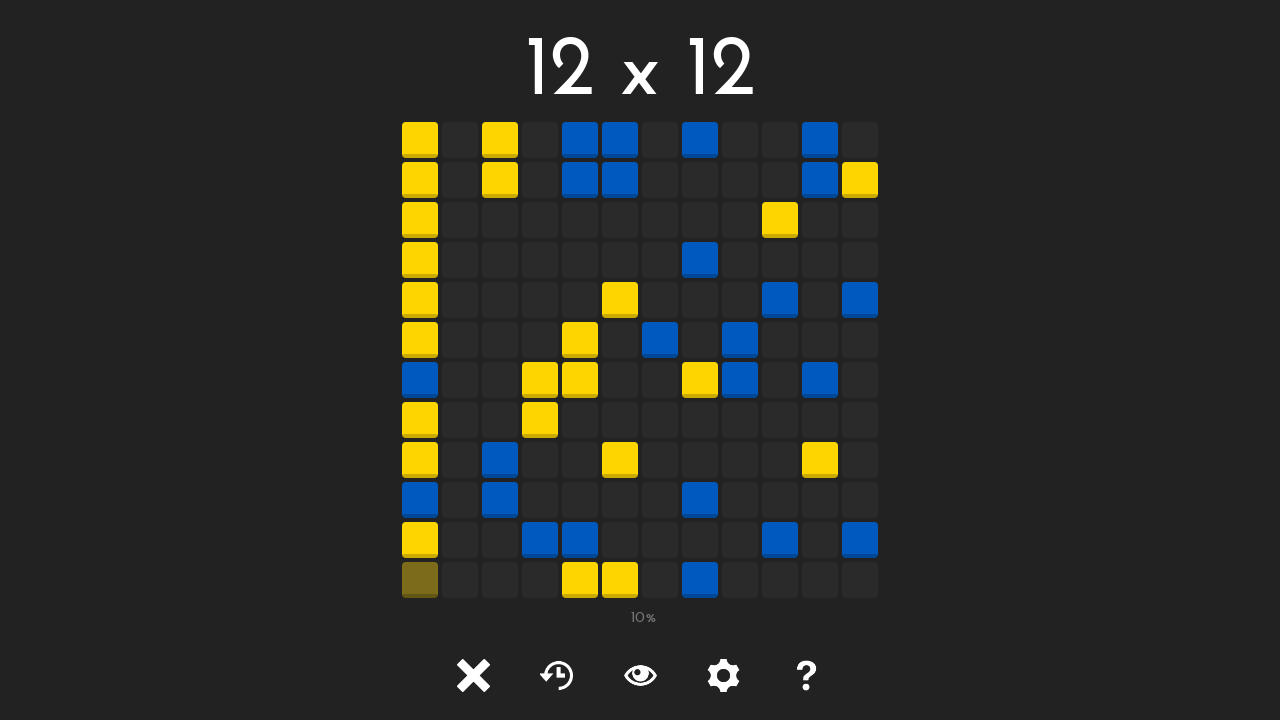

Waited 50ms after clicking tile at (0, 11)
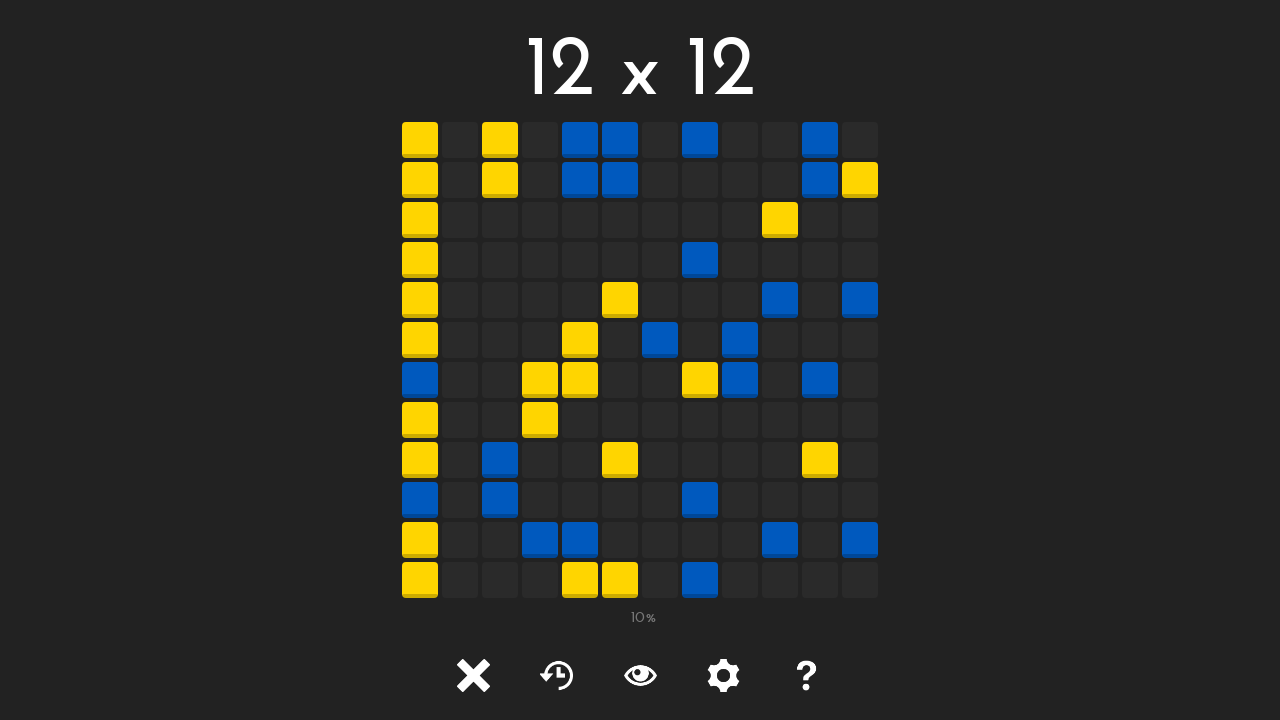

Tile at position (1, 0) is visible
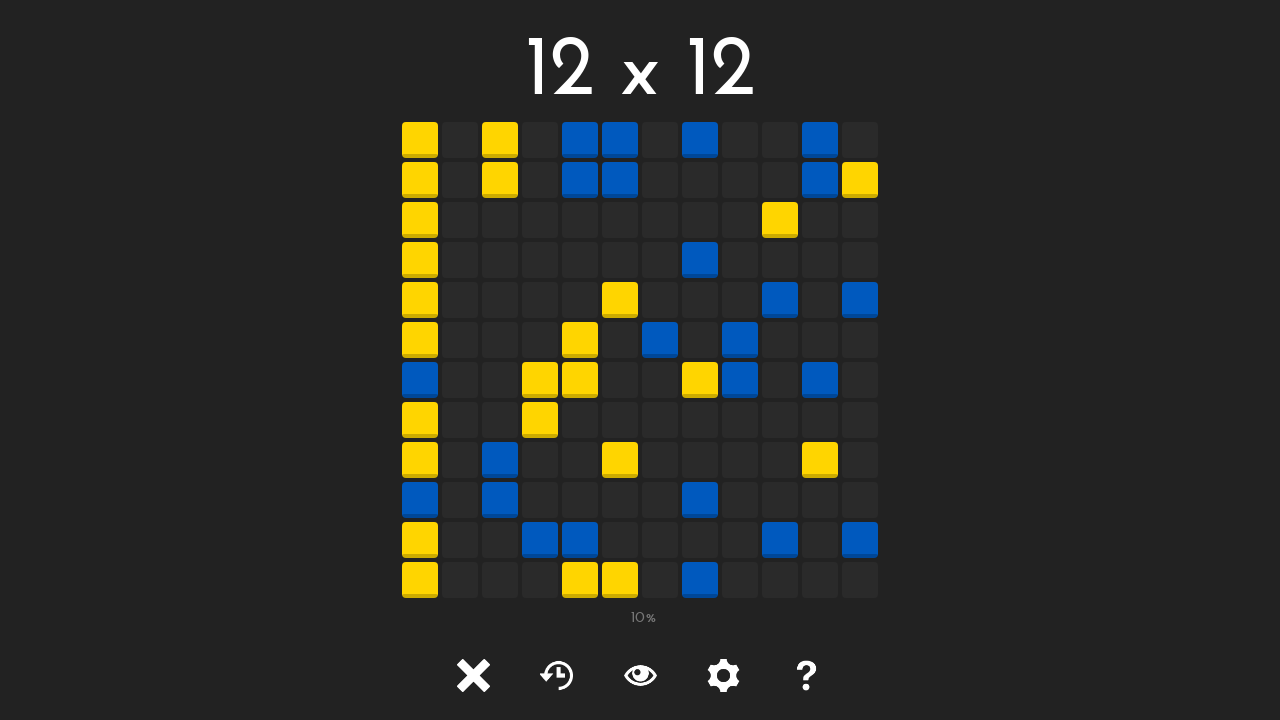

Retrieved class attribute for tile at (1, 0): tile tile-
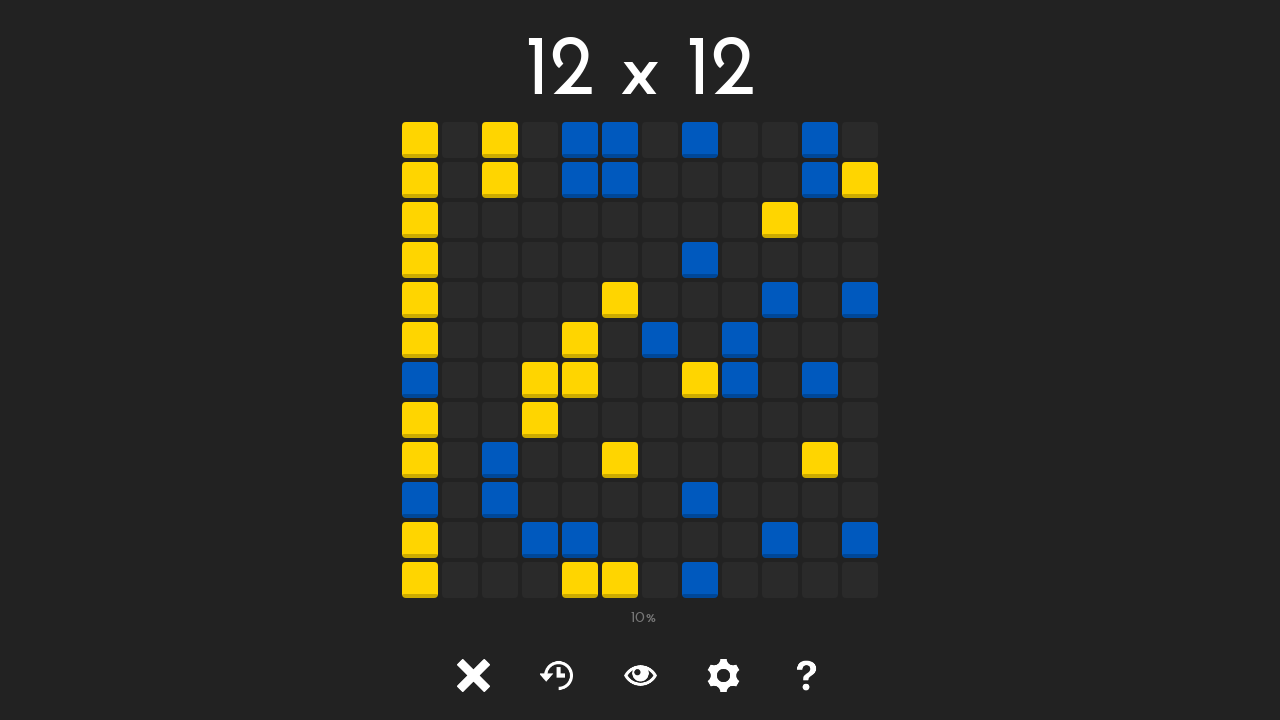

Clicked unlocked tile at position (1, 0)
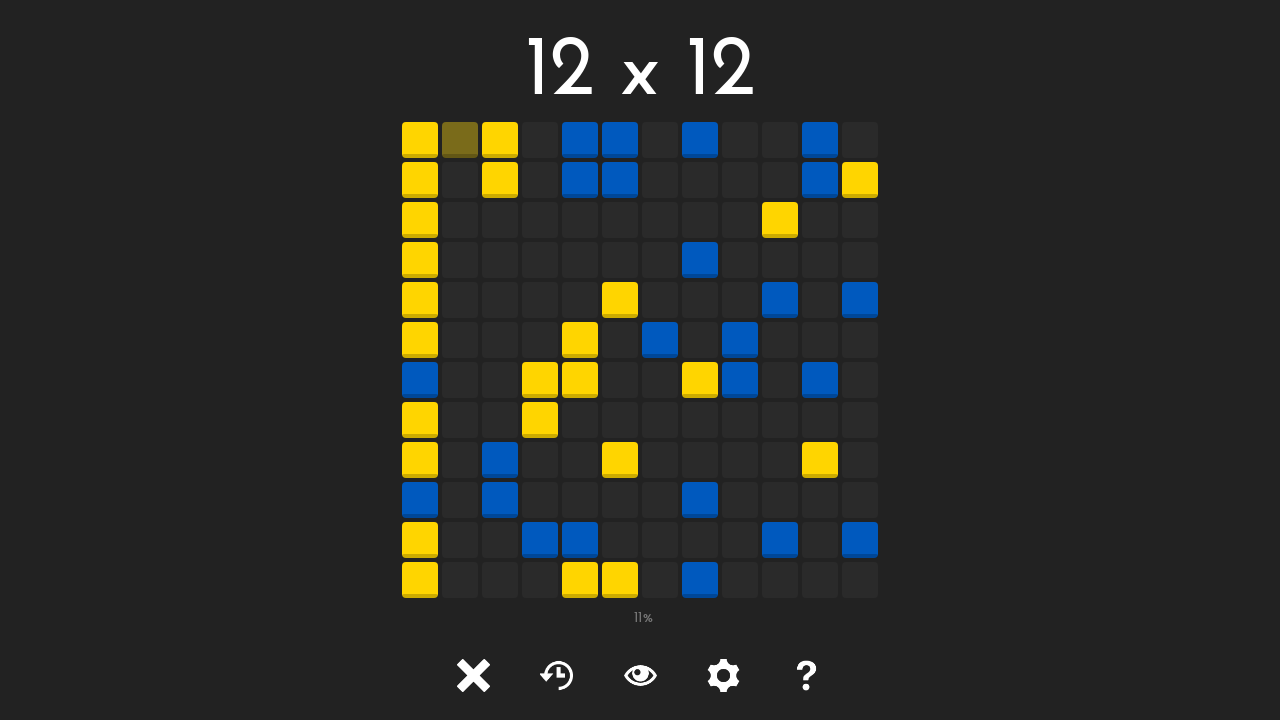

Waited 50ms after clicking tile at (1, 0)
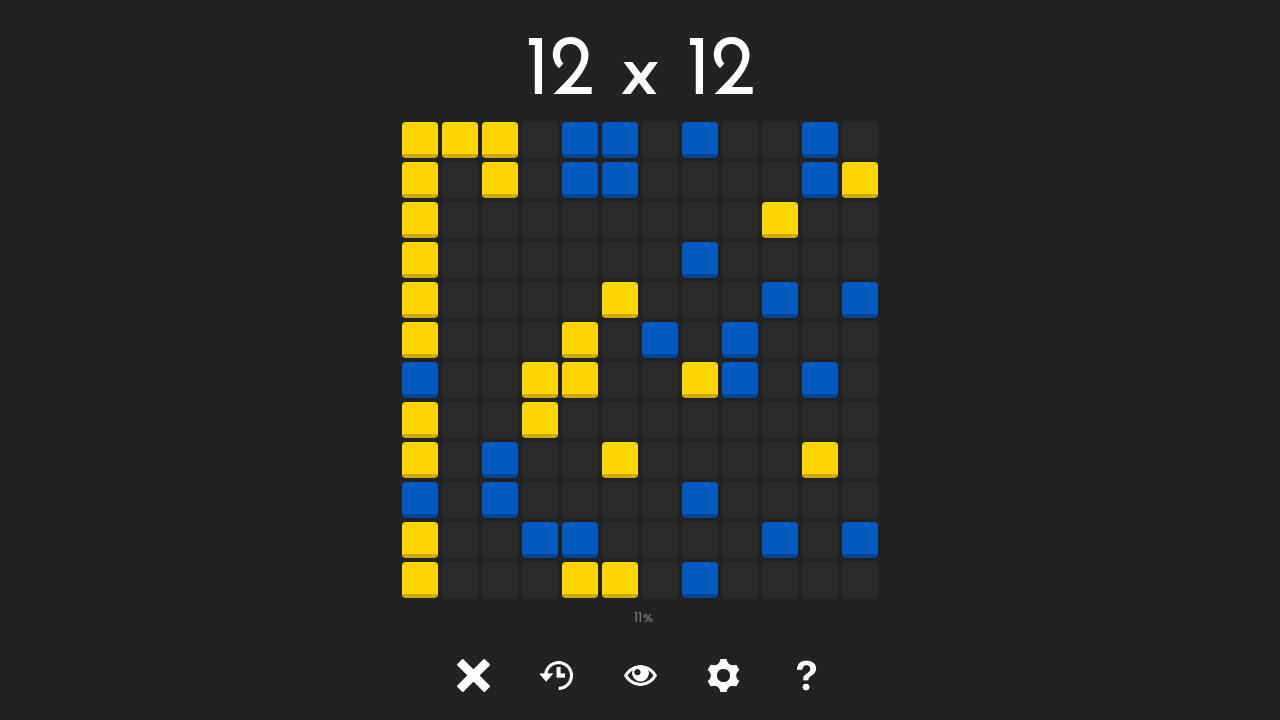

Tile at position (1, 1) is visible
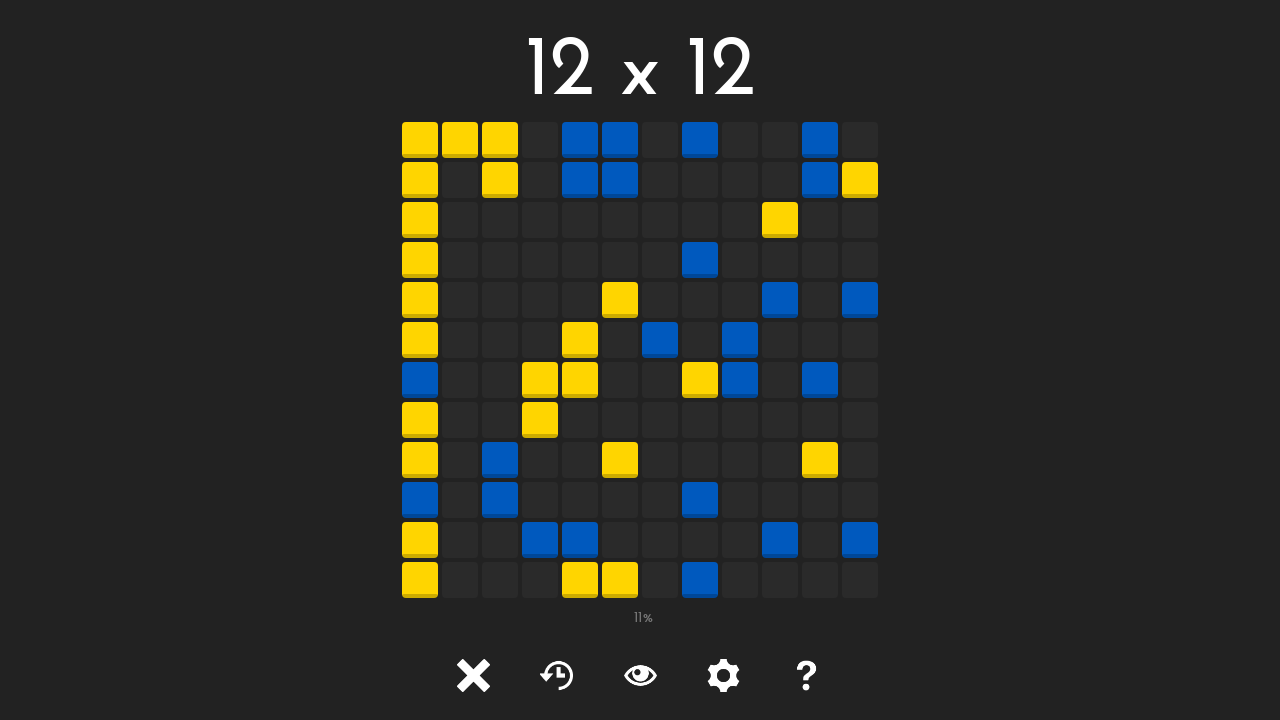

Retrieved class attribute for tile at (1, 1): tile tile-
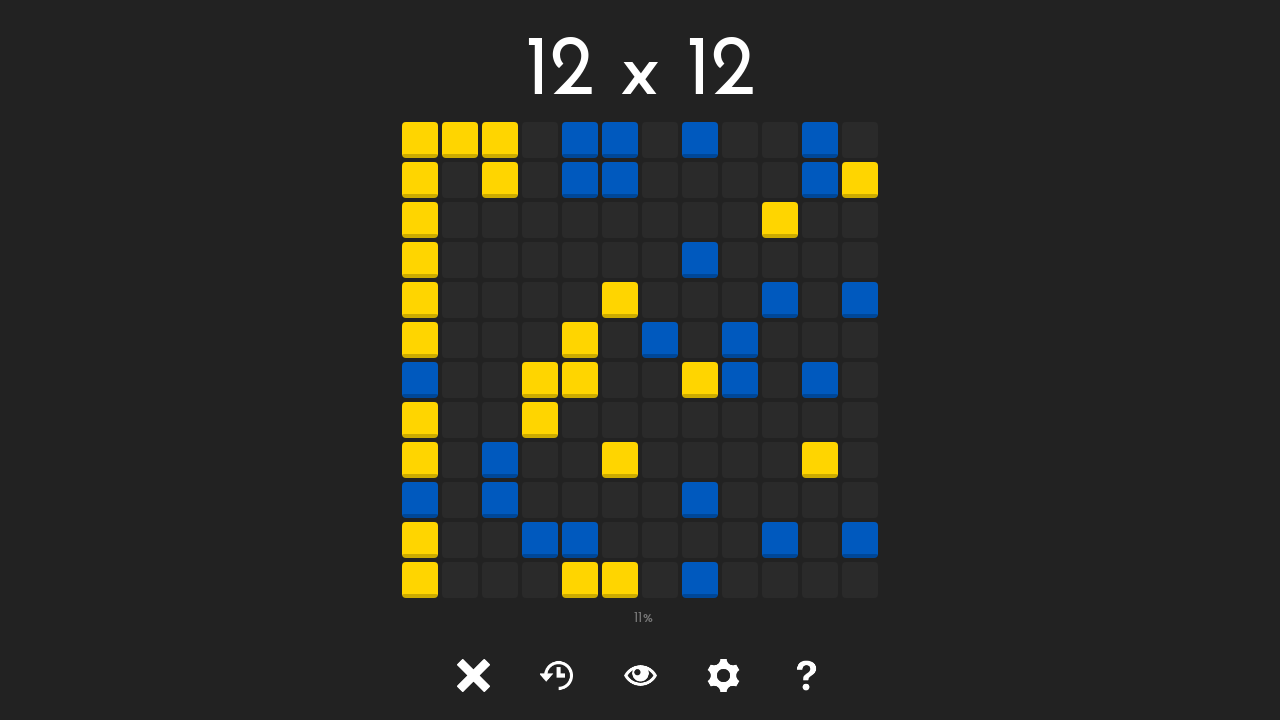

Clicked unlocked tile at position (1, 1)
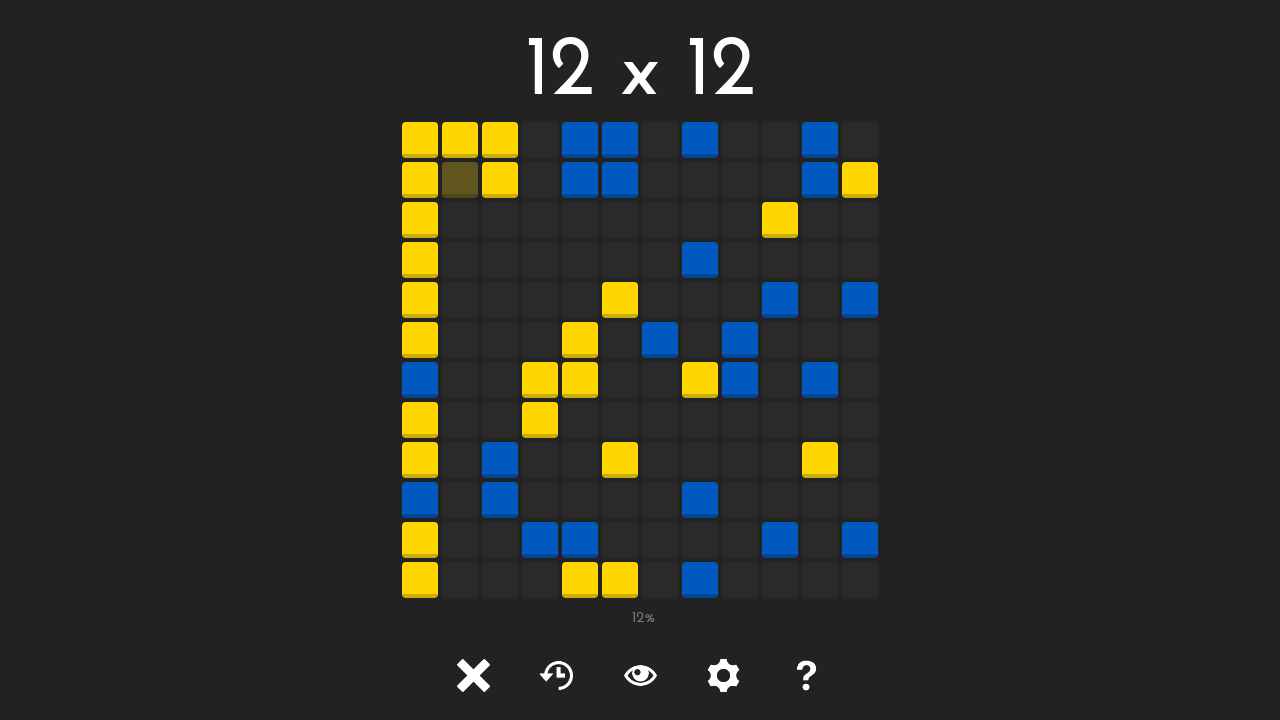

Waited 50ms after clicking tile at (1, 1)
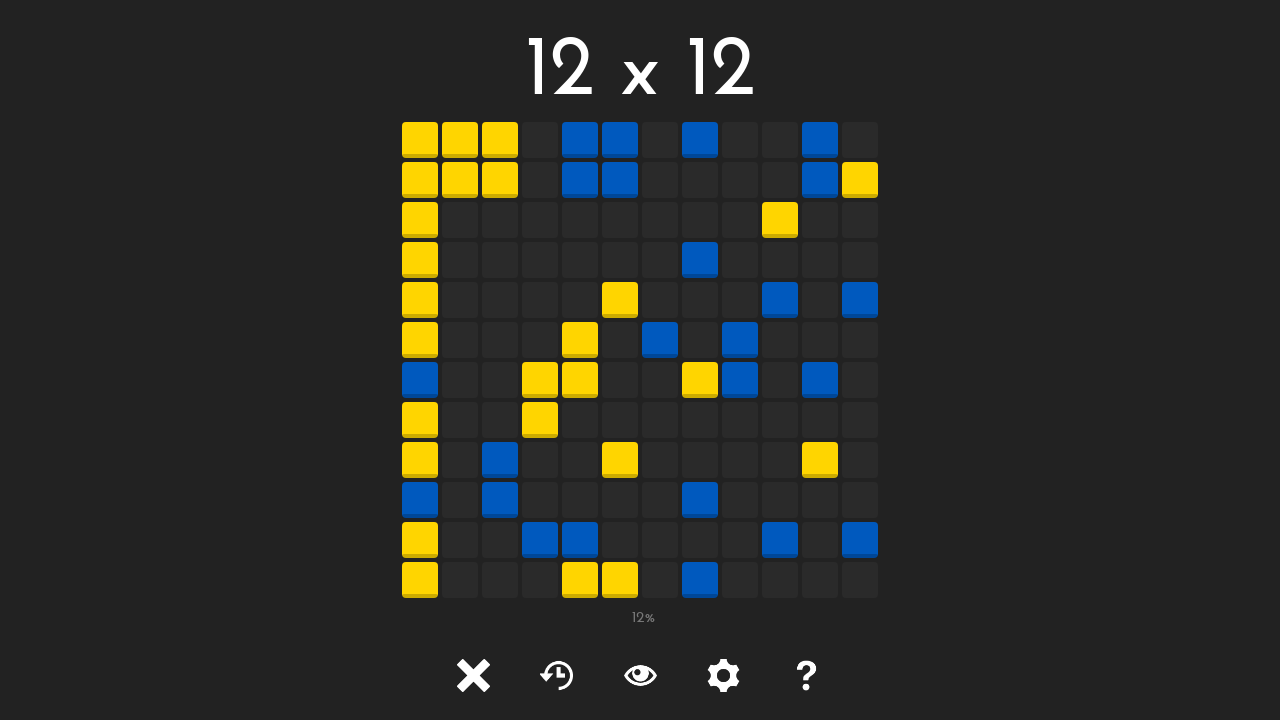

Tile at position (1, 2) is visible
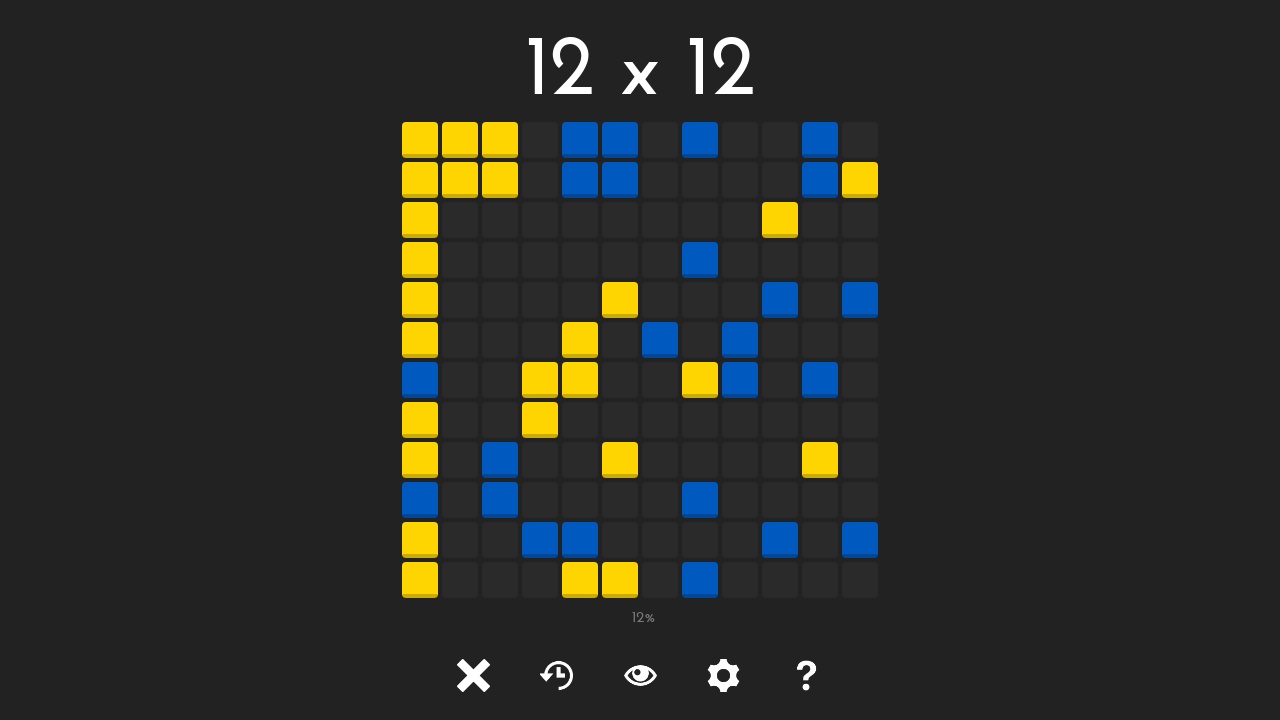

Retrieved class attribute for tile at (1, 2): tile tile-
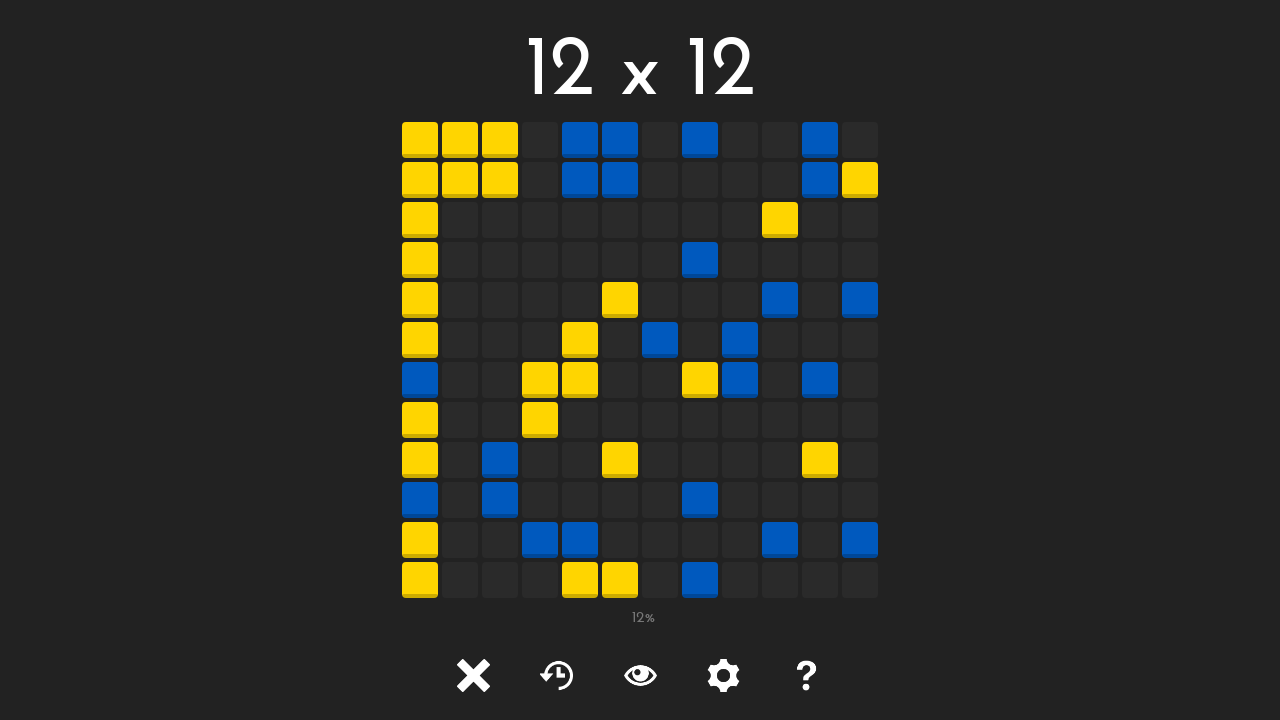

Clicked unlocked tile at position (1, 2)
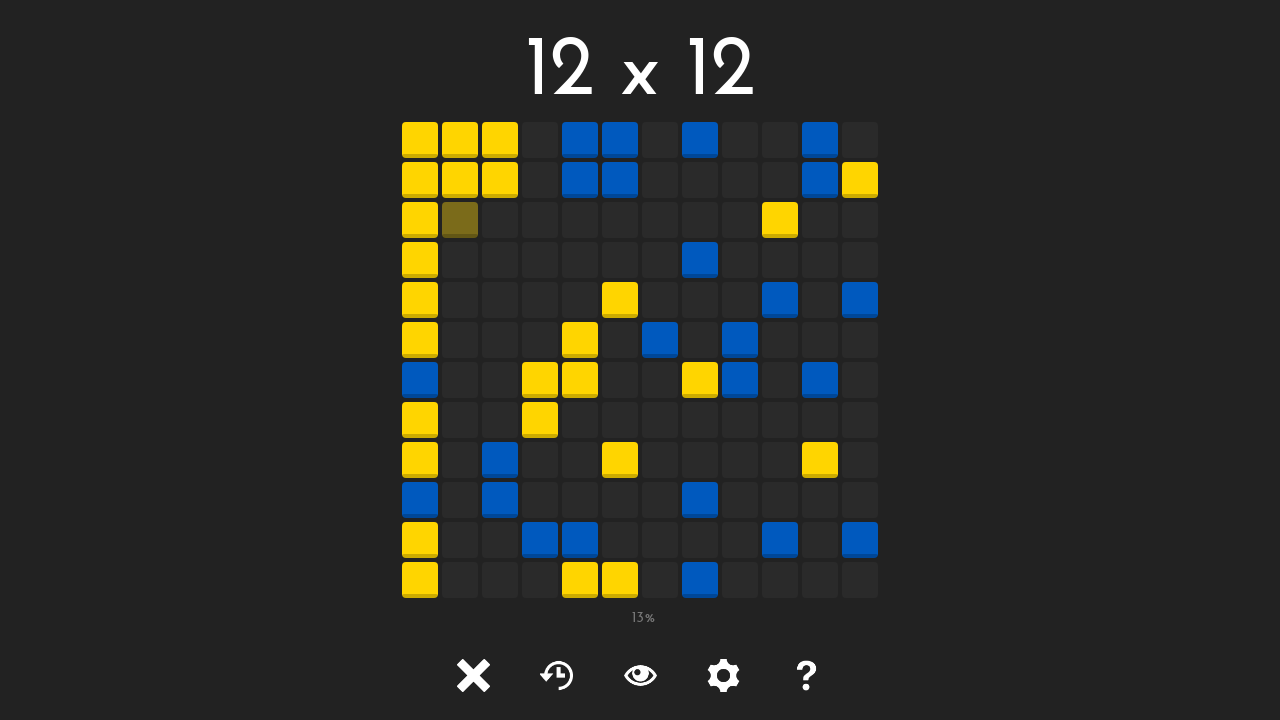

Waited 50ms after clicking tile at (1, 2)
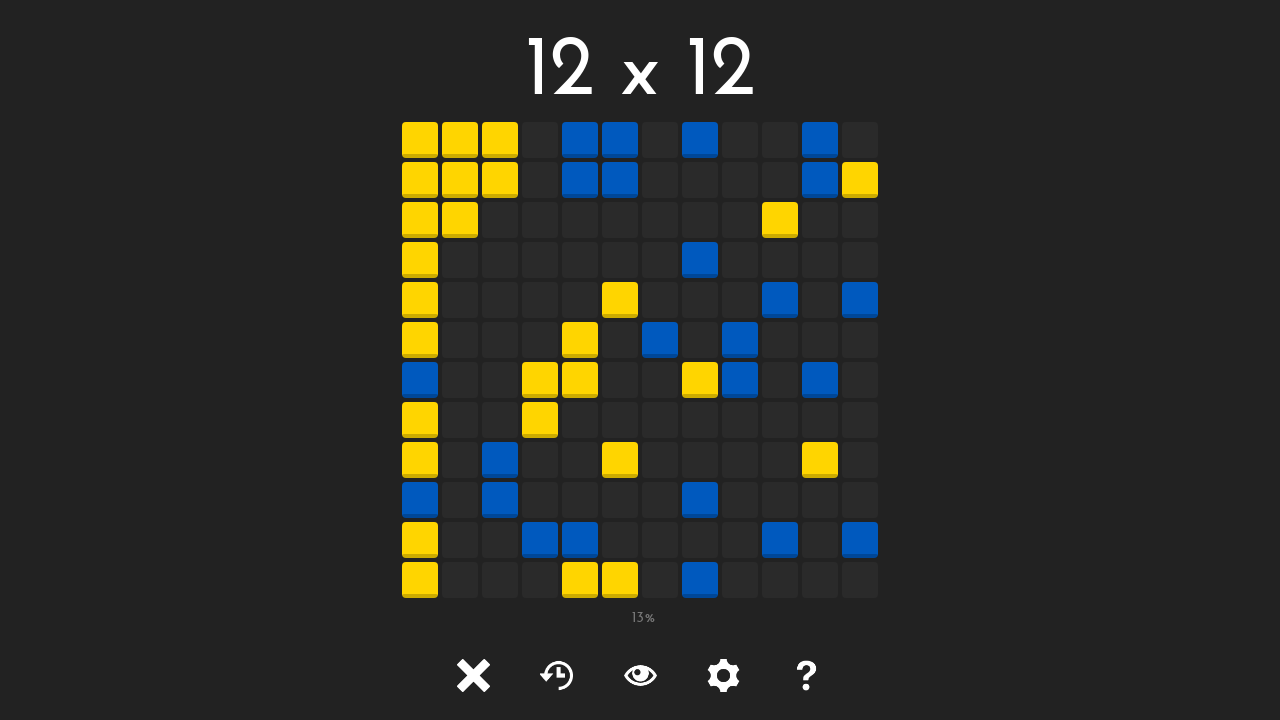

Tile at position (1, 3) is visible
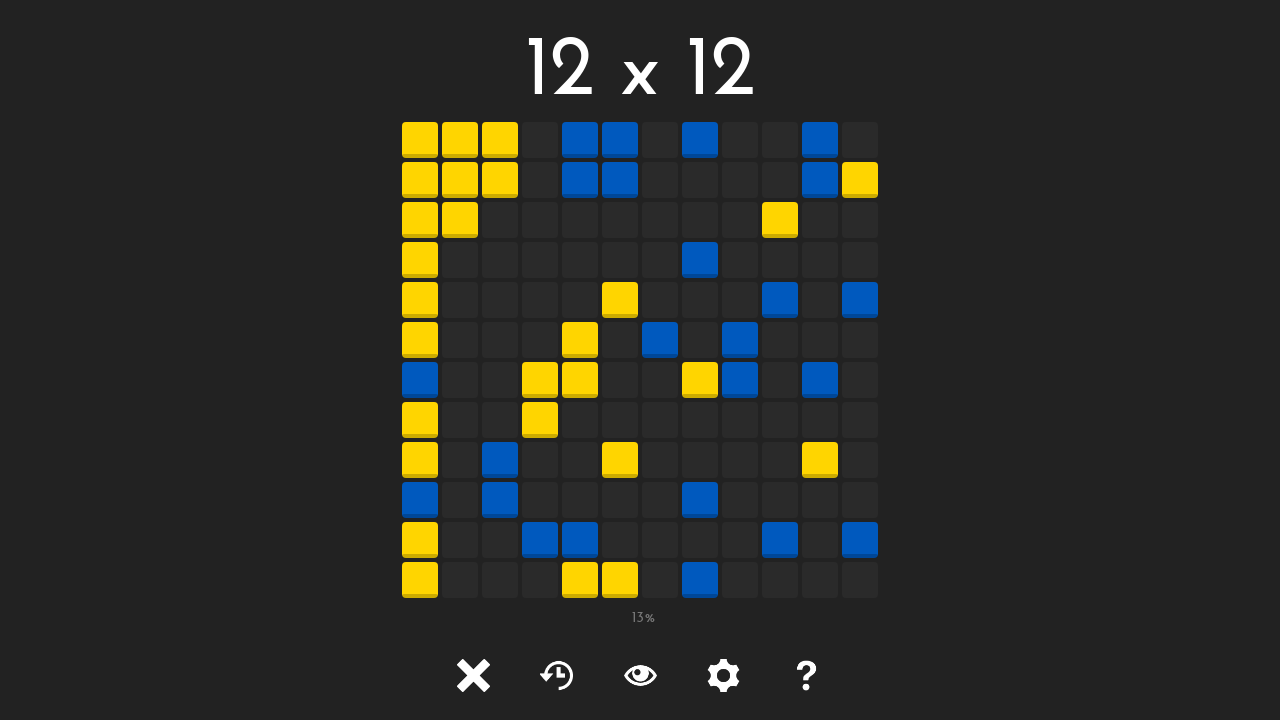

Retrieved class attribute for tile at (1, 3): tile tile-
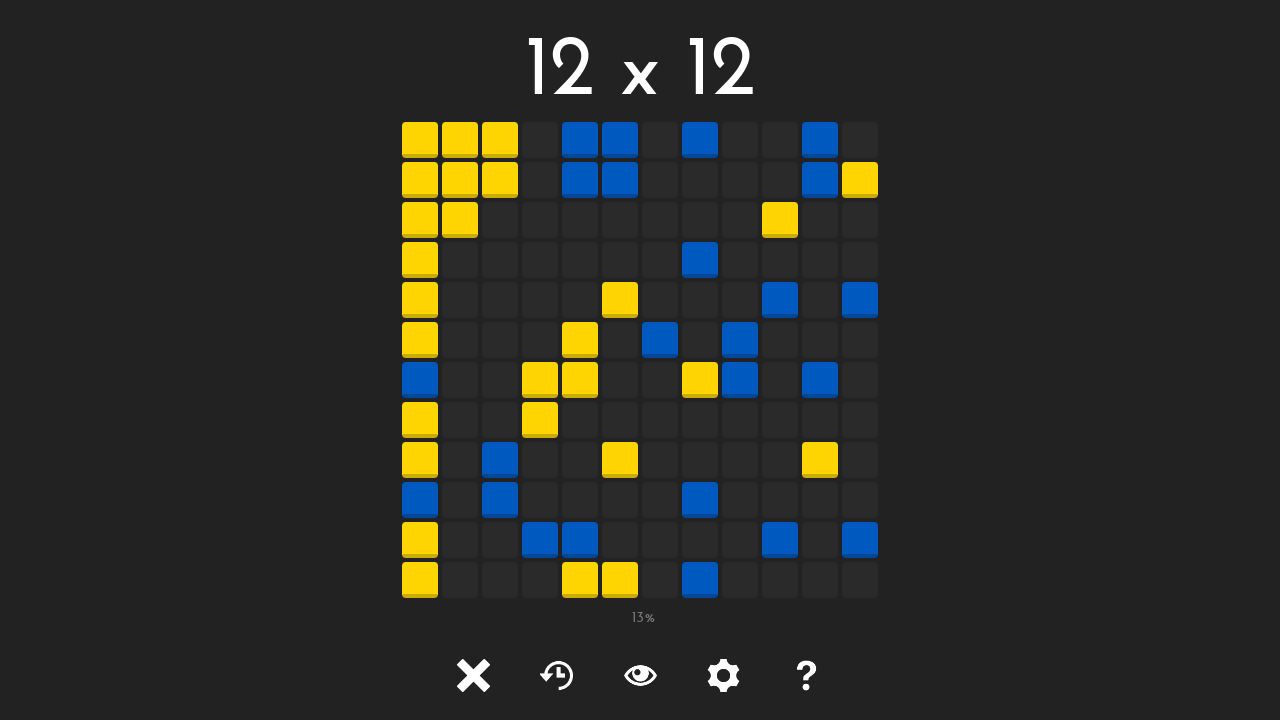

Clicked unlocked tile at position (1, 3)
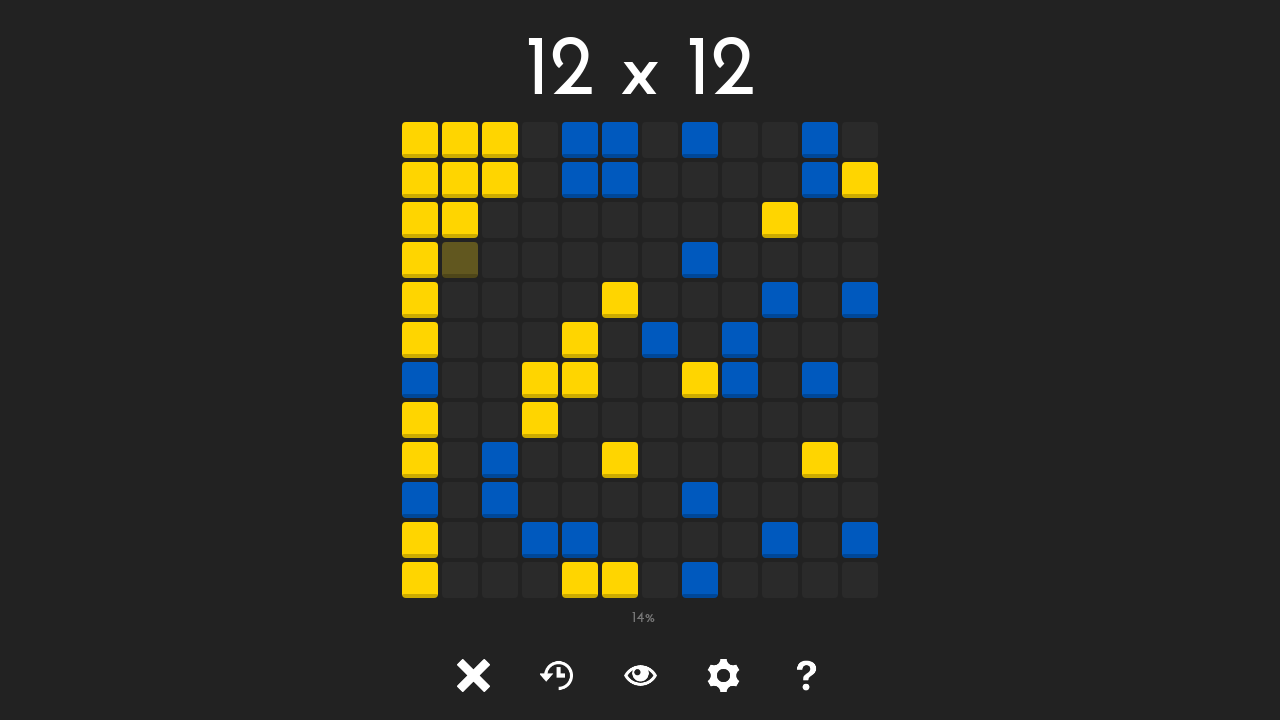

Waited 50ms after clicking tile at (1, 3)
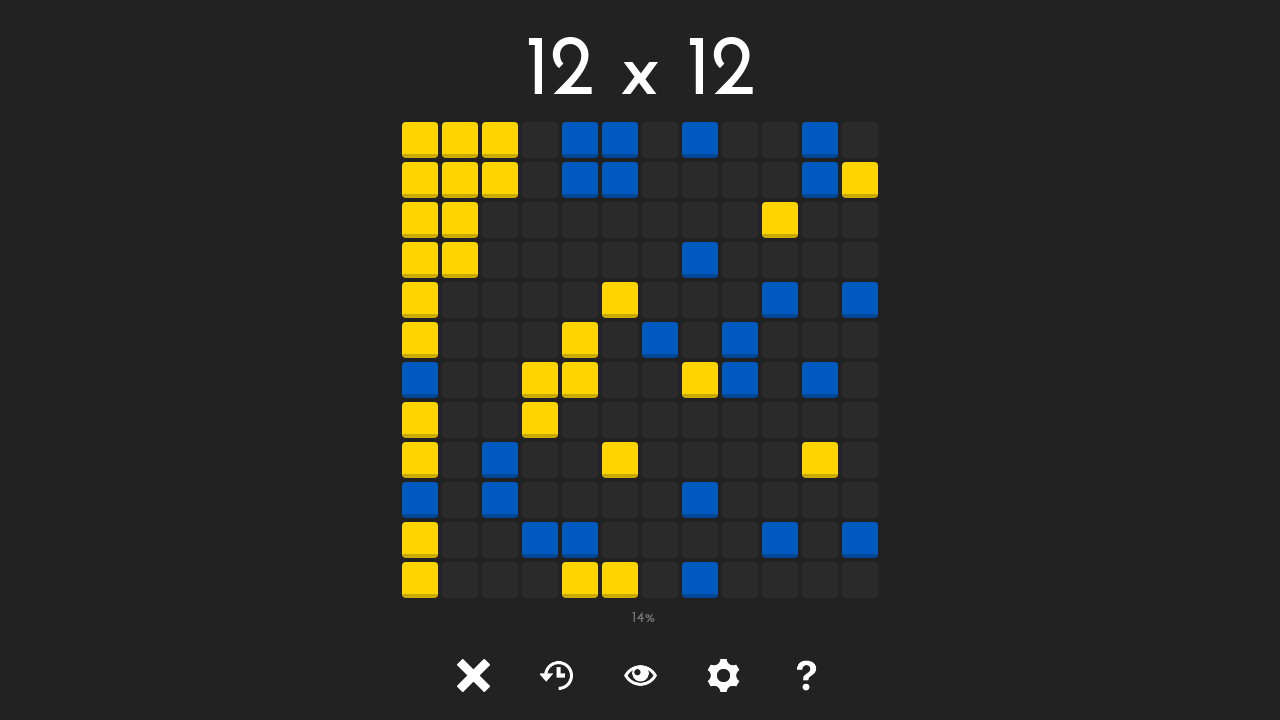

Tile at position (1, 4) is visible
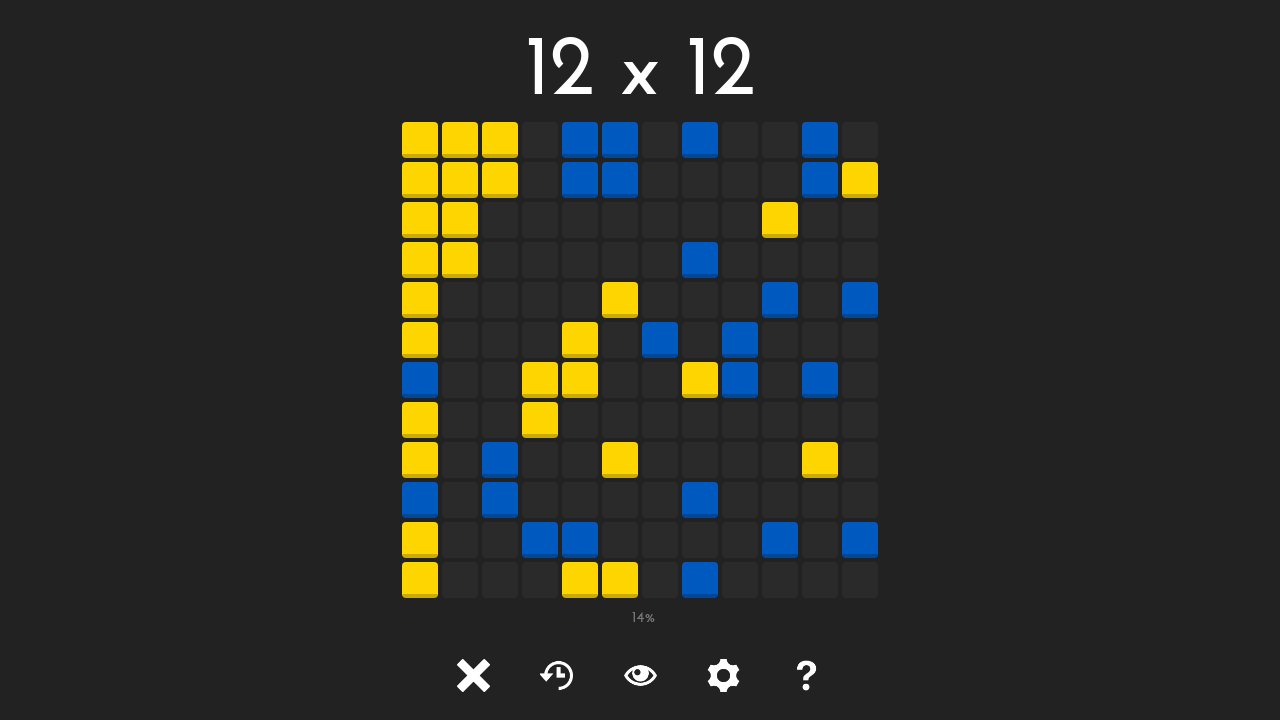

Retrieved class attribute for tile at (1, 4): tile tile-
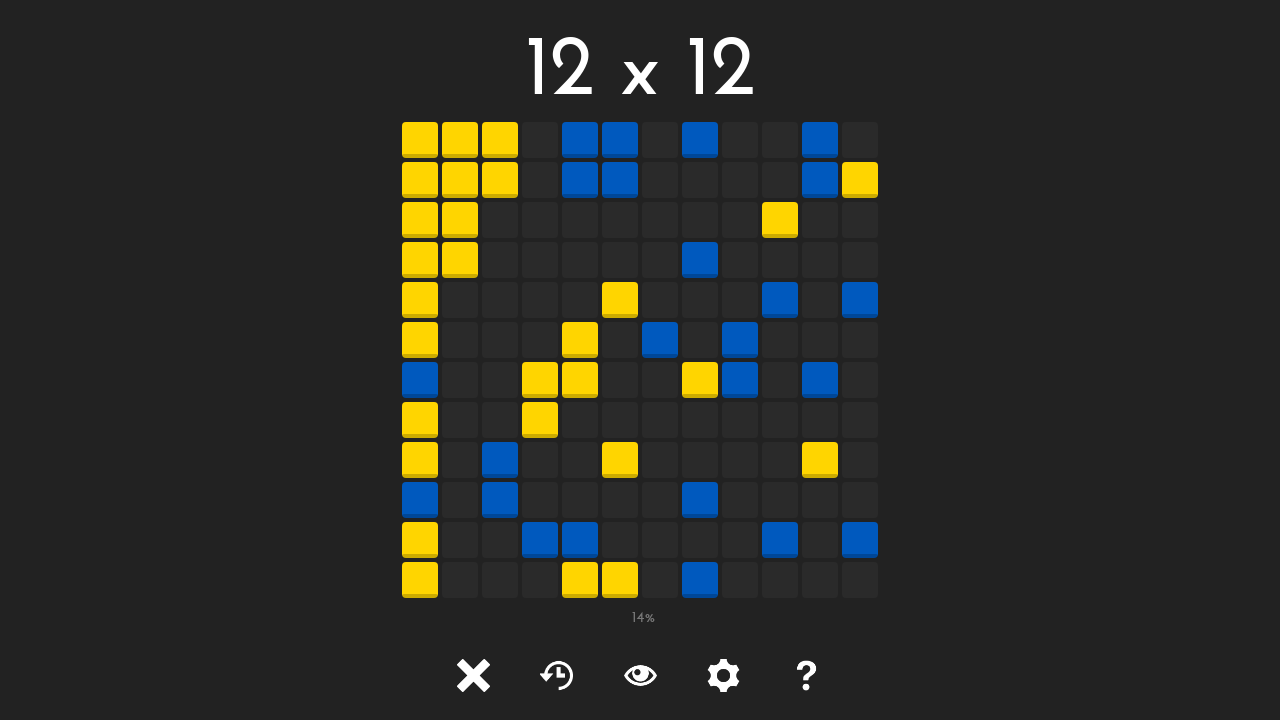

Clicked unlocked tile at position (1, 4)
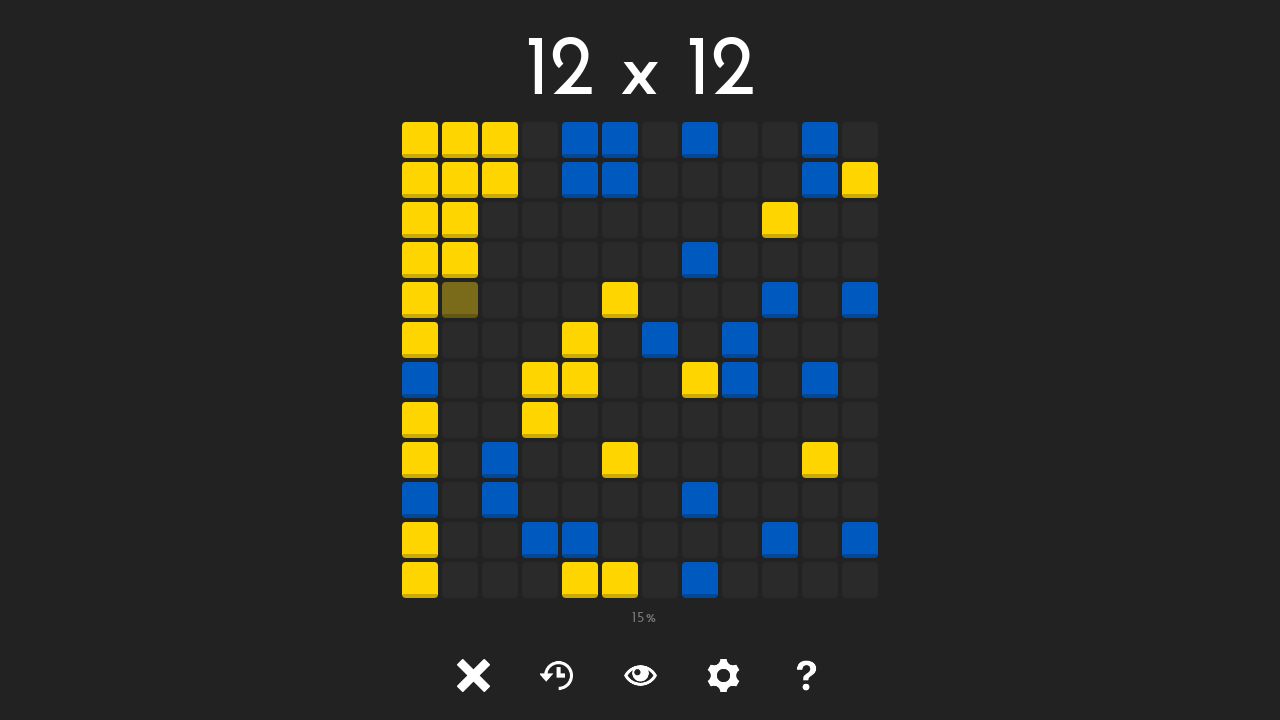

Waited 50ms after clicking tile at (1, 4)
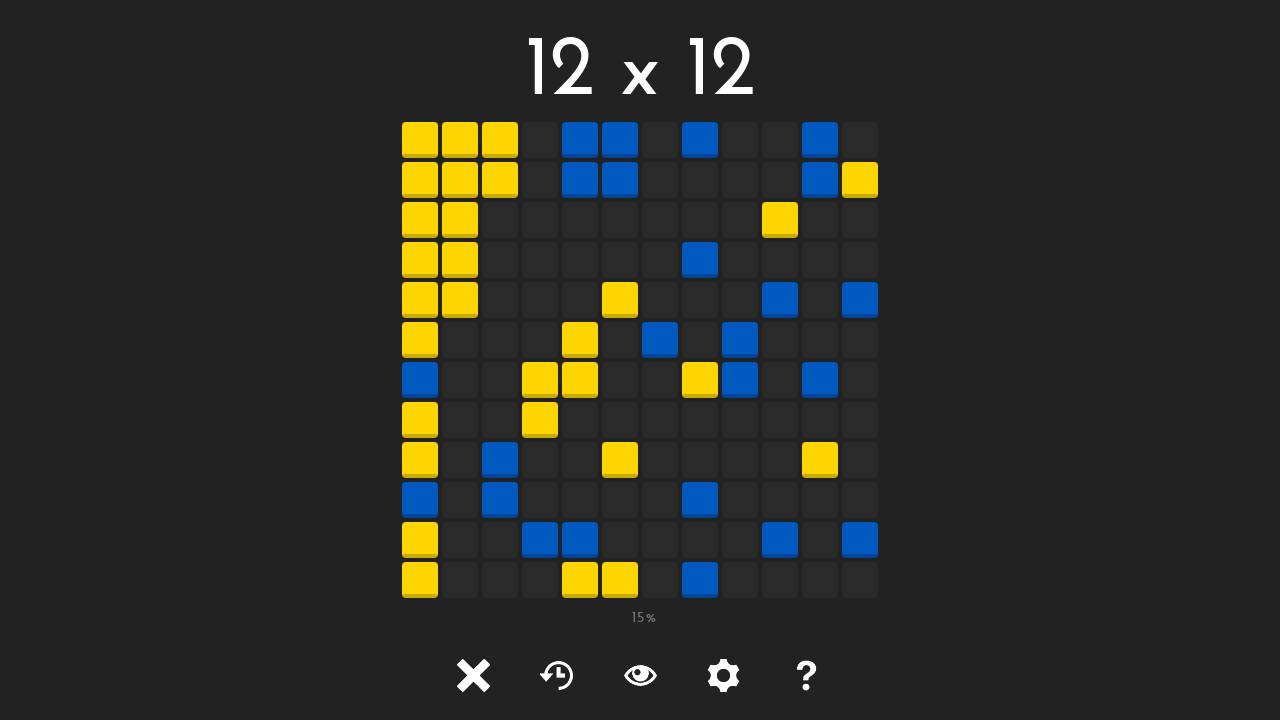

Tile at position (1, 5) is visible
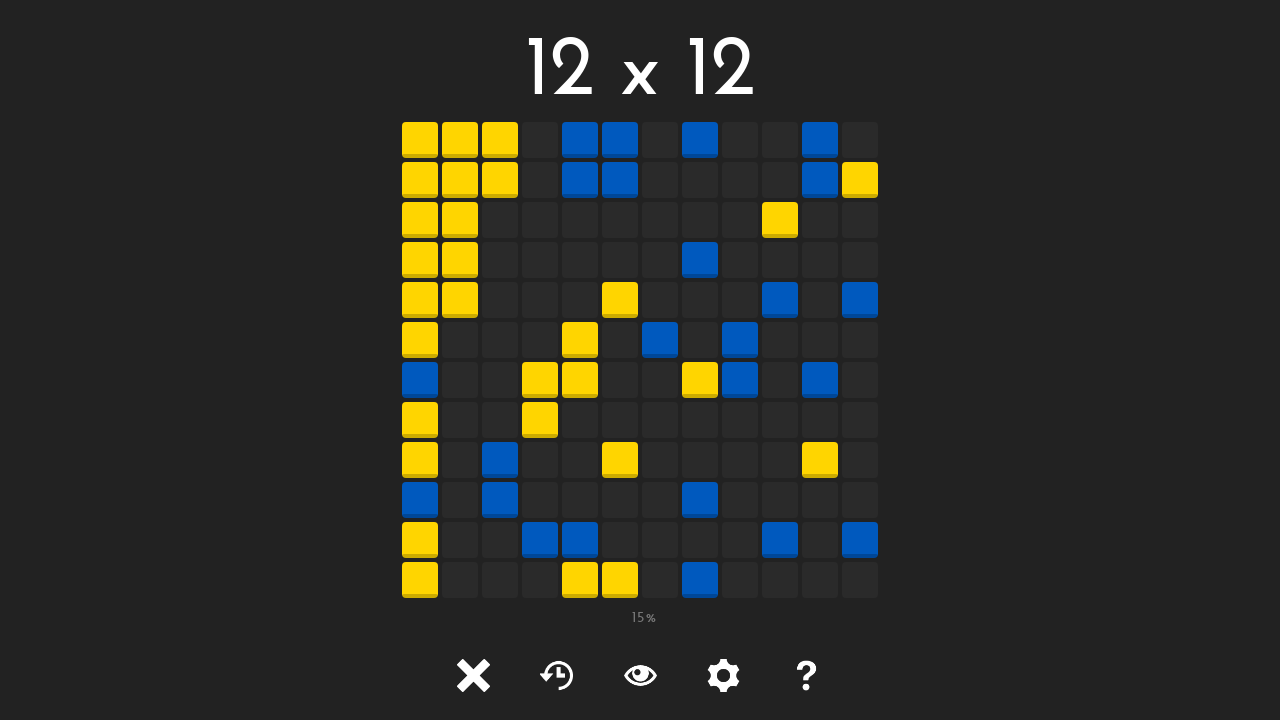

Retrieved class attribute for tile at (1, 5): tile tile-
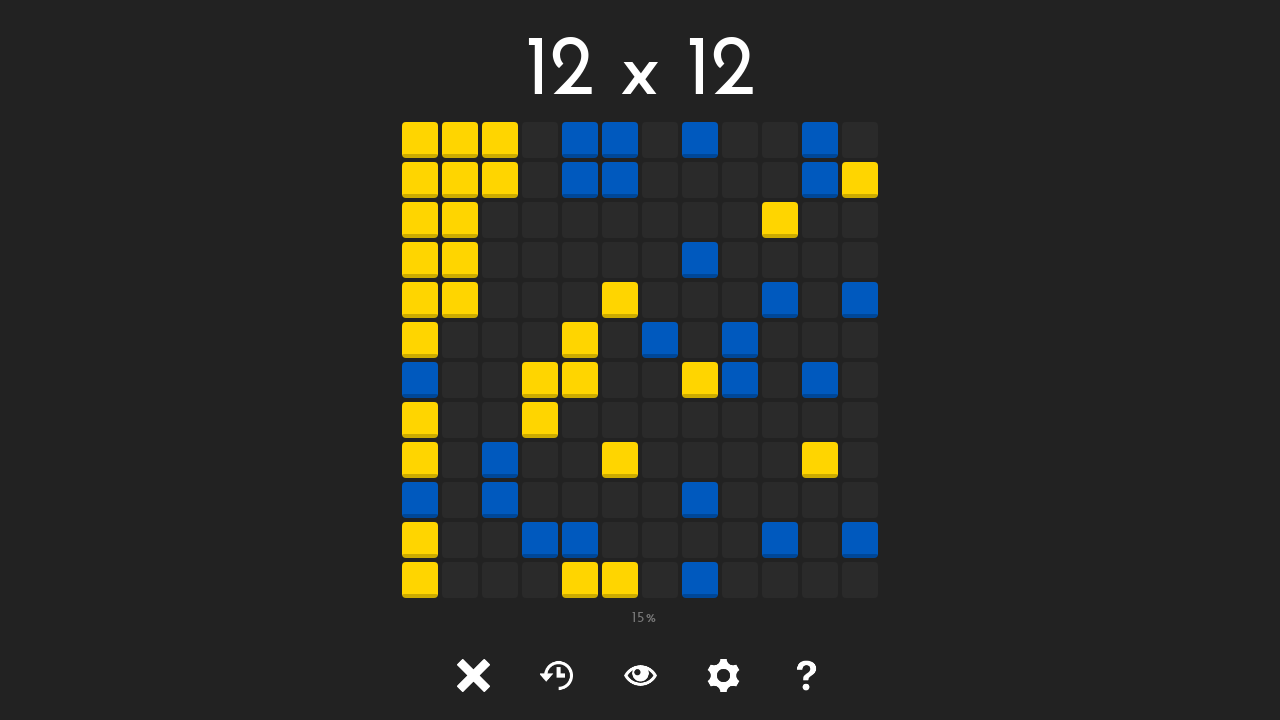

Clicked unlocked tile at position (1, 5)
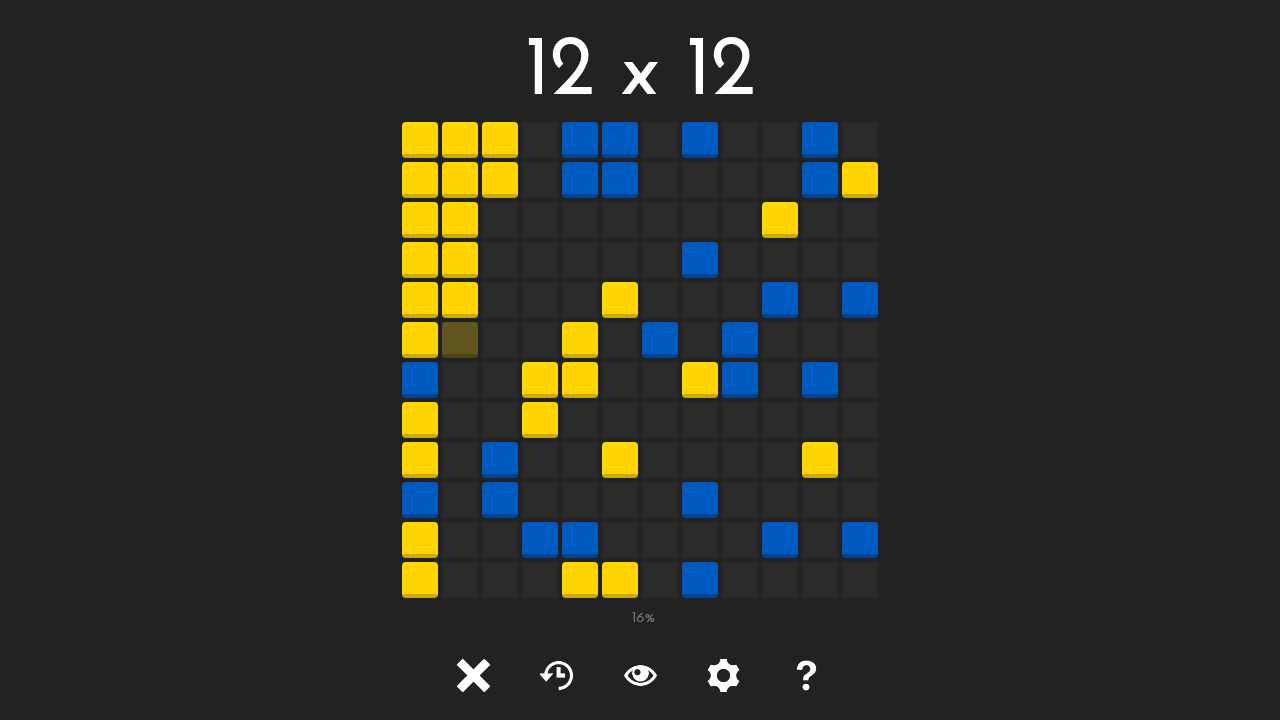

Waited 50ms after clicking tile at (1, 5)
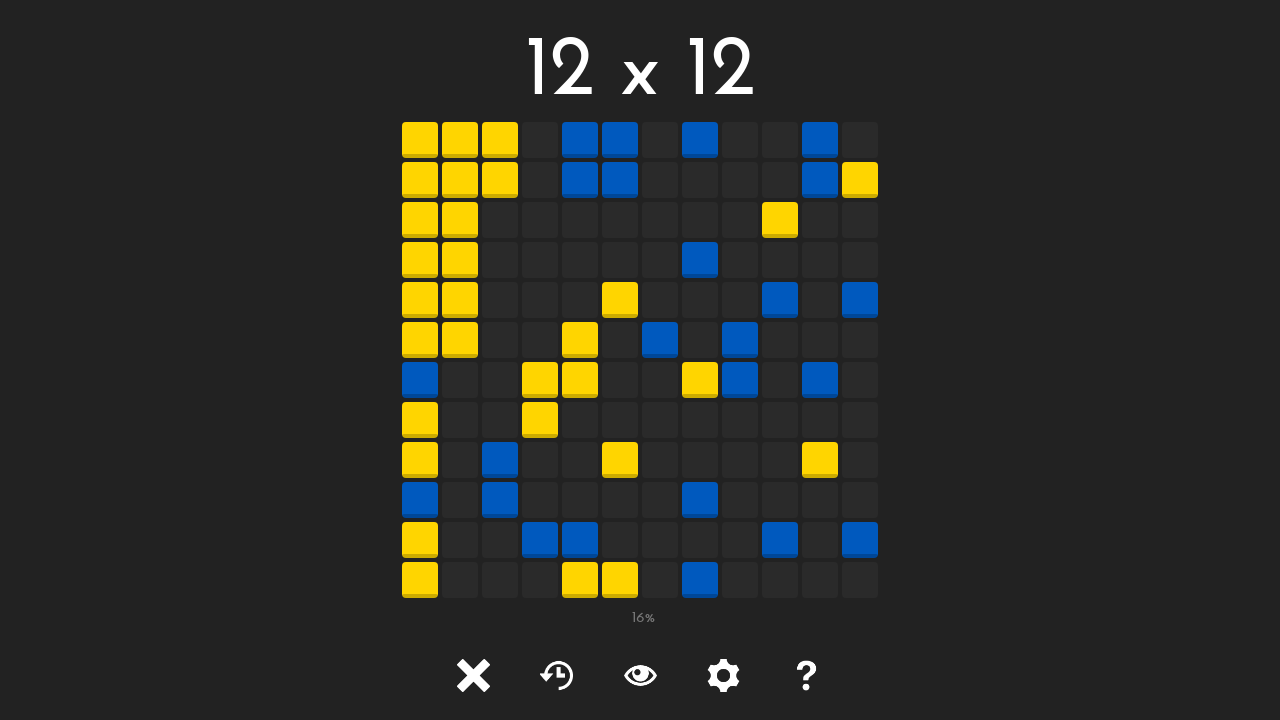

Tile at position (1, 6) is visible
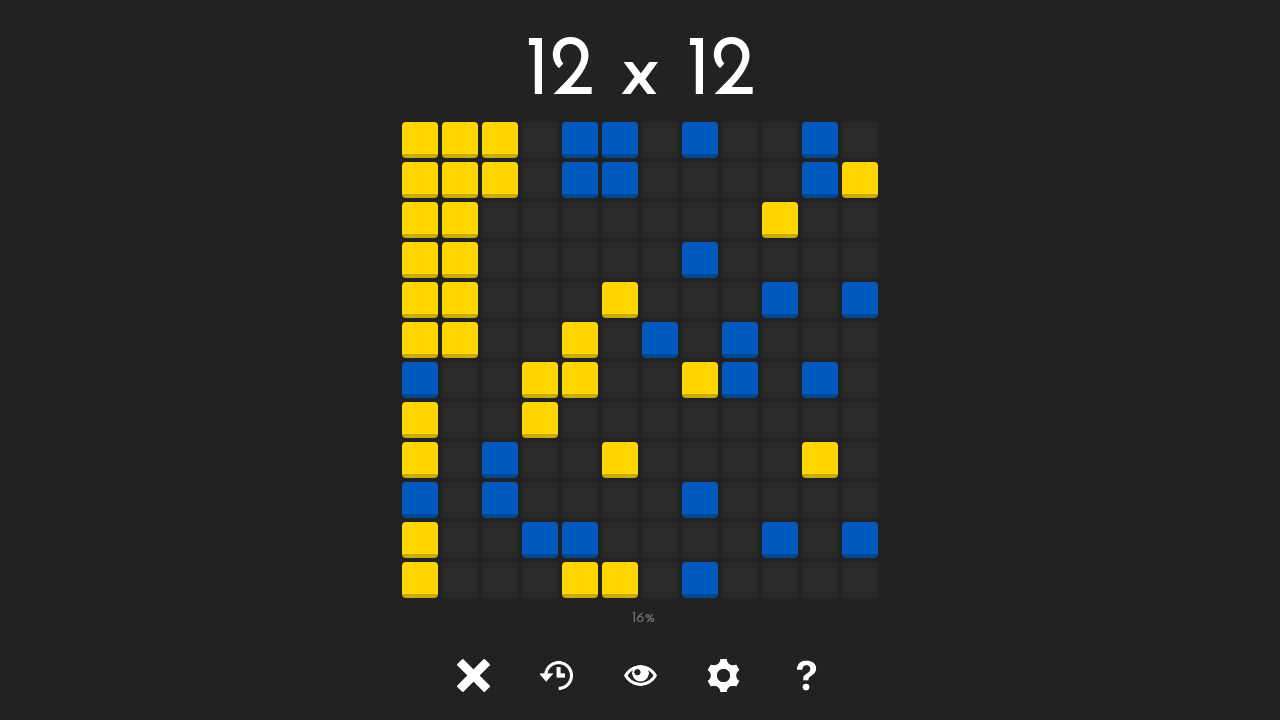

Retrieved class attribute for tile at (1, 6): tile tile-
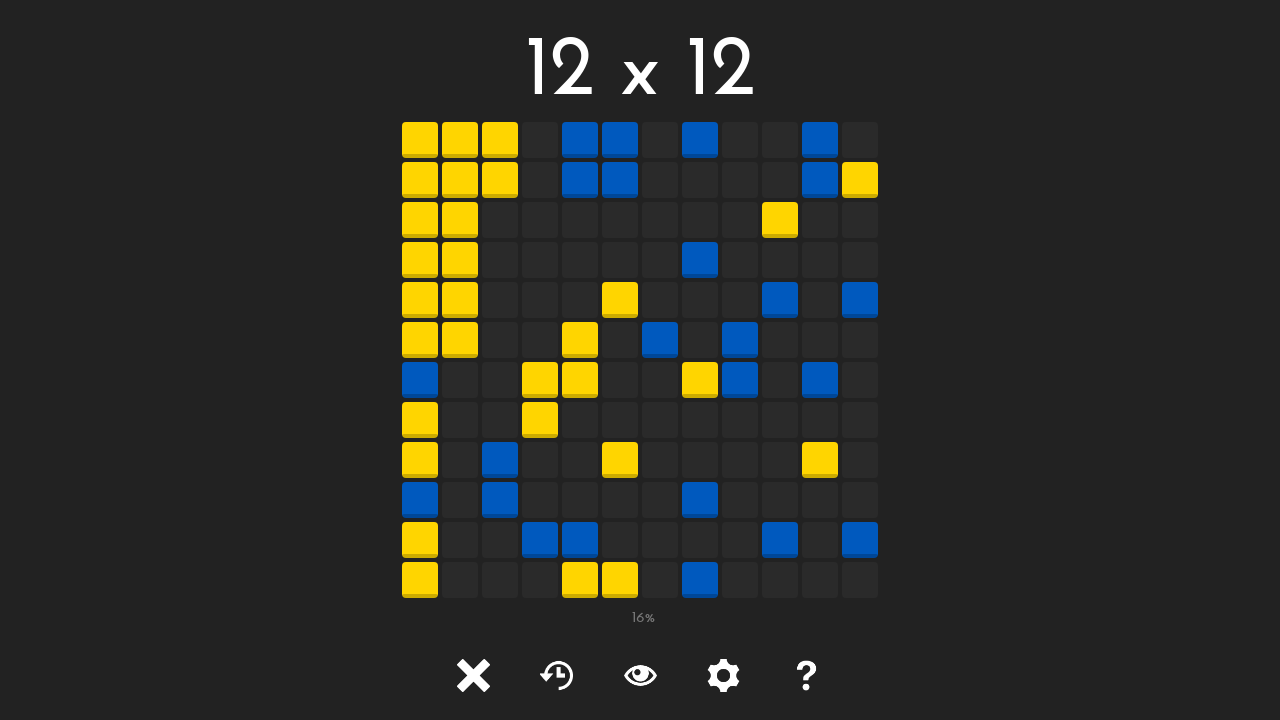

Clicked unlocked tile at position (1, 6)
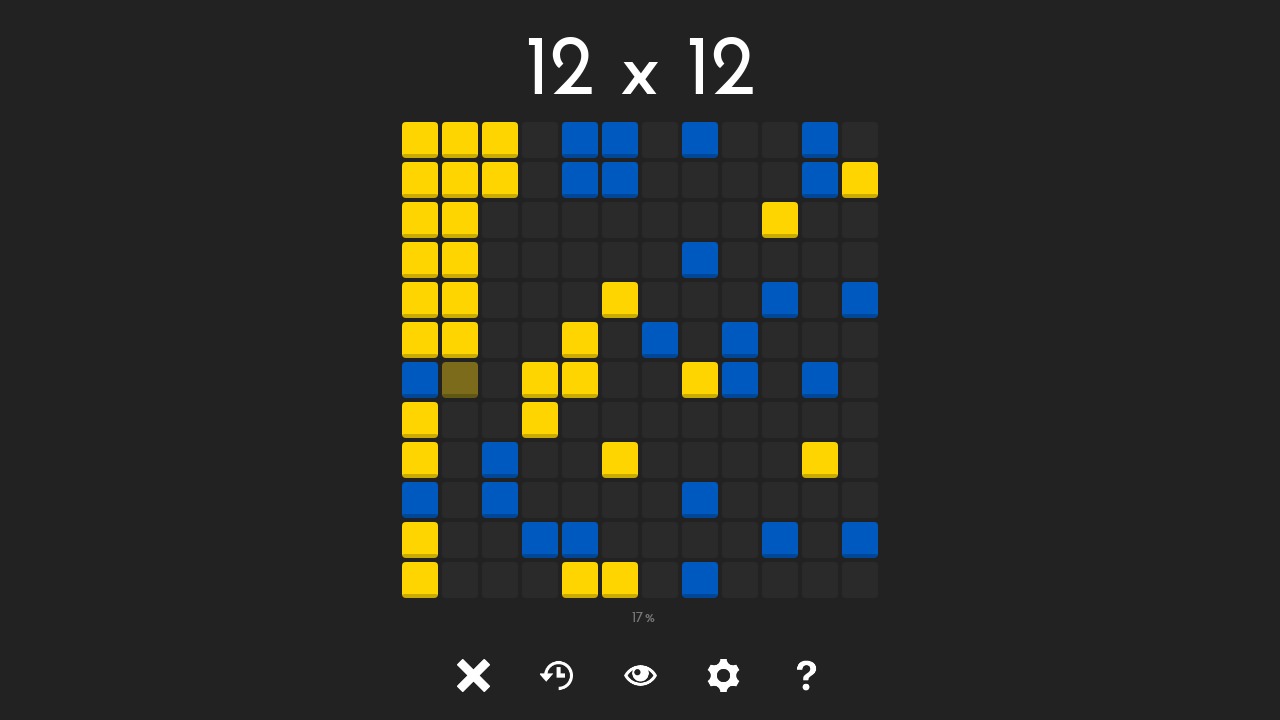

Waited 50ms after clicking tile at (1, 6)
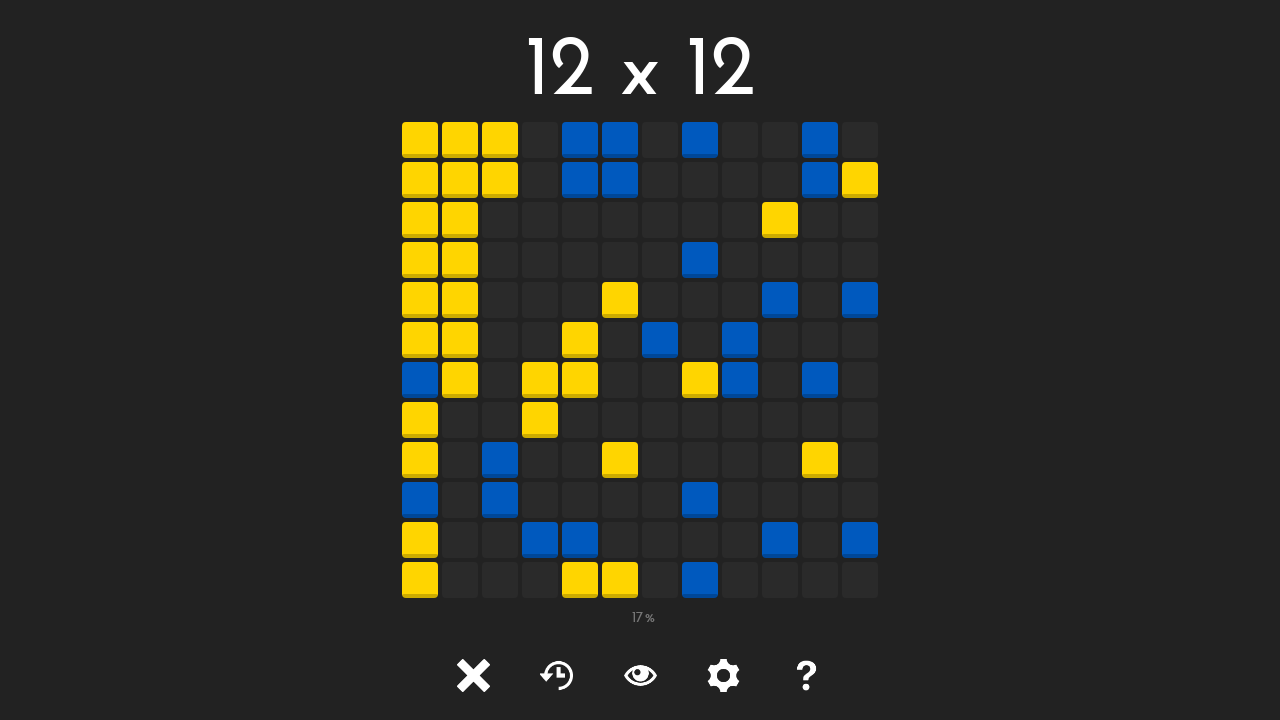

Tile at position (1, 7) is visible
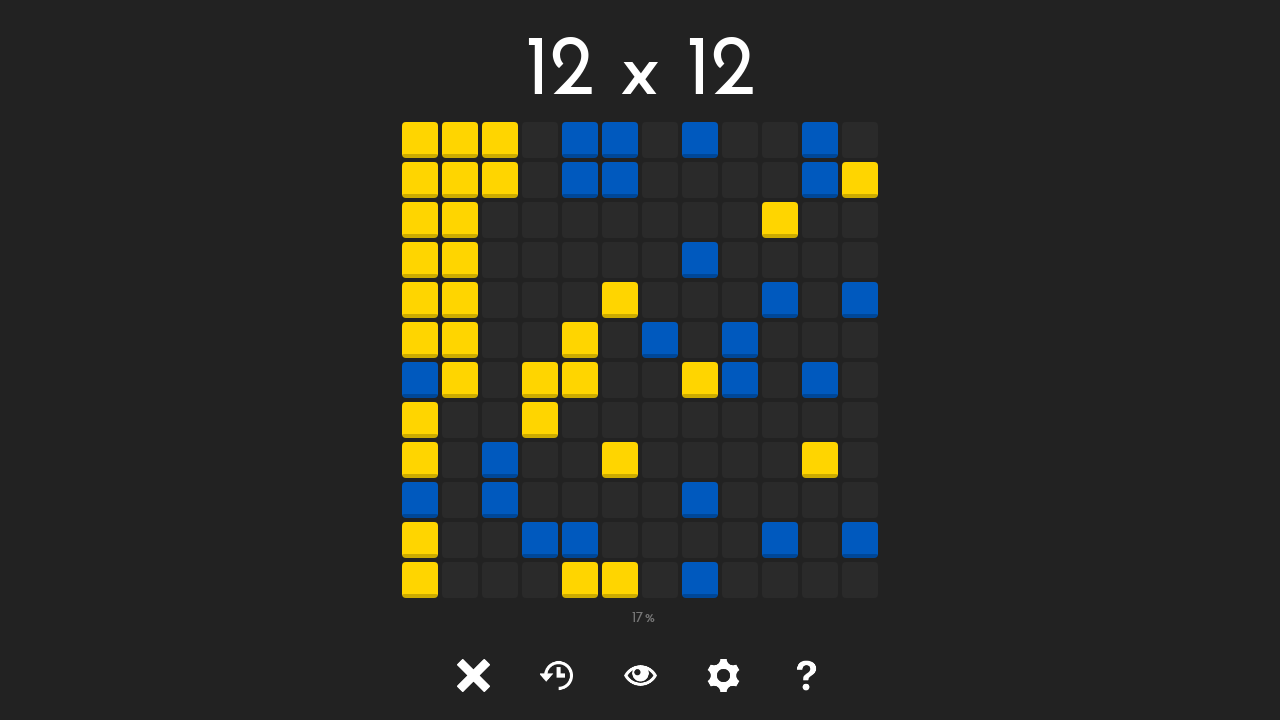

Retrieved class attribute for tile at (1, 7): tile tile-
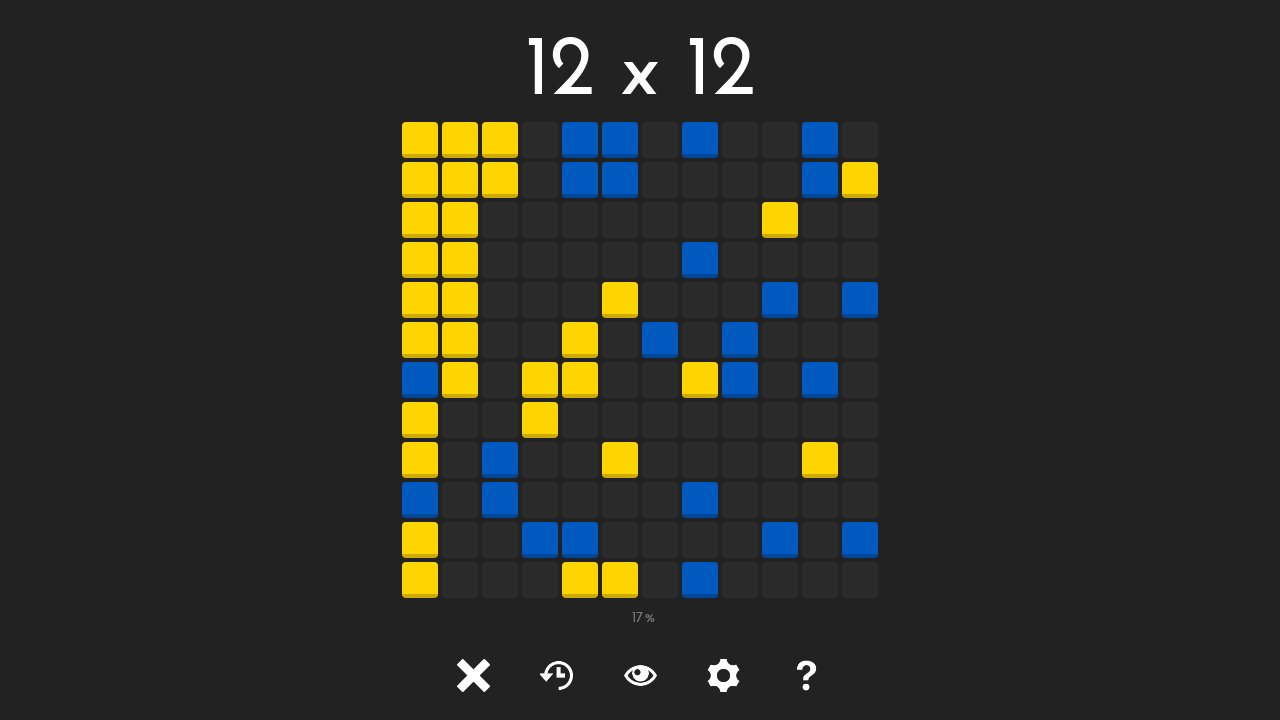

Clicked unlocked tile at position (1, 7)
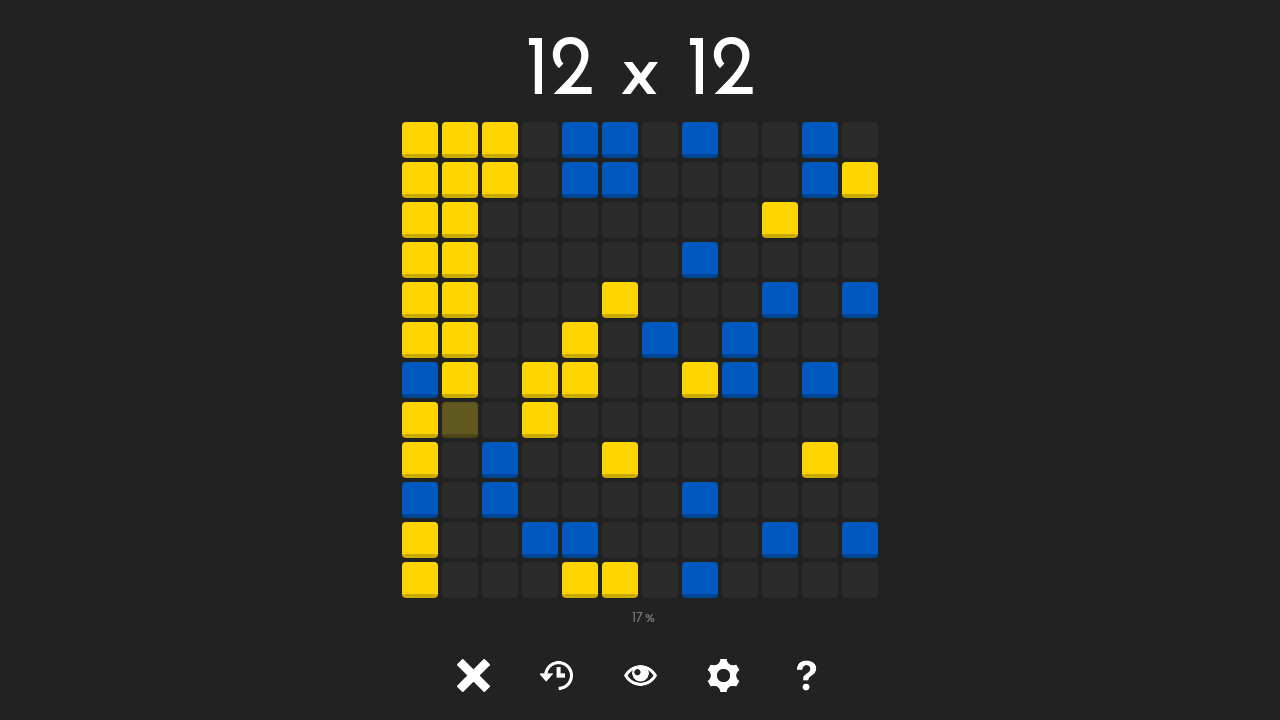

Waited 50ms after clicking tile at (1, 7)
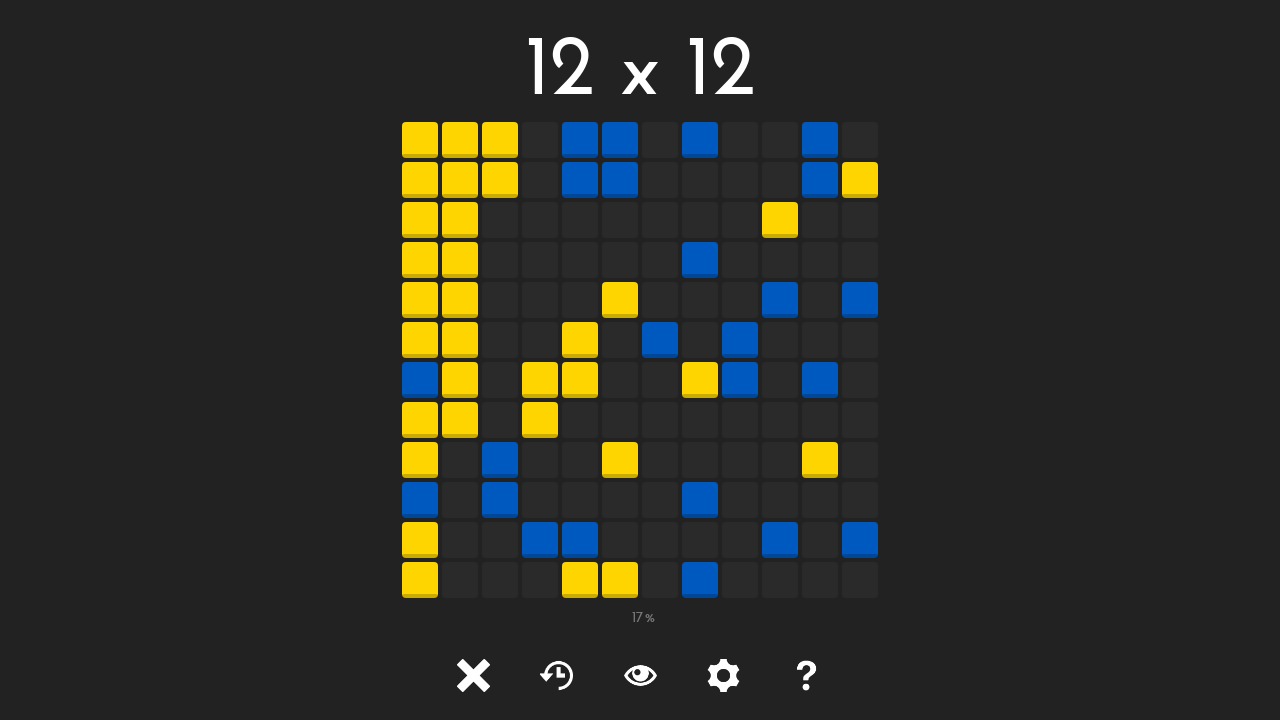

Tile at position (1, 8) is visible
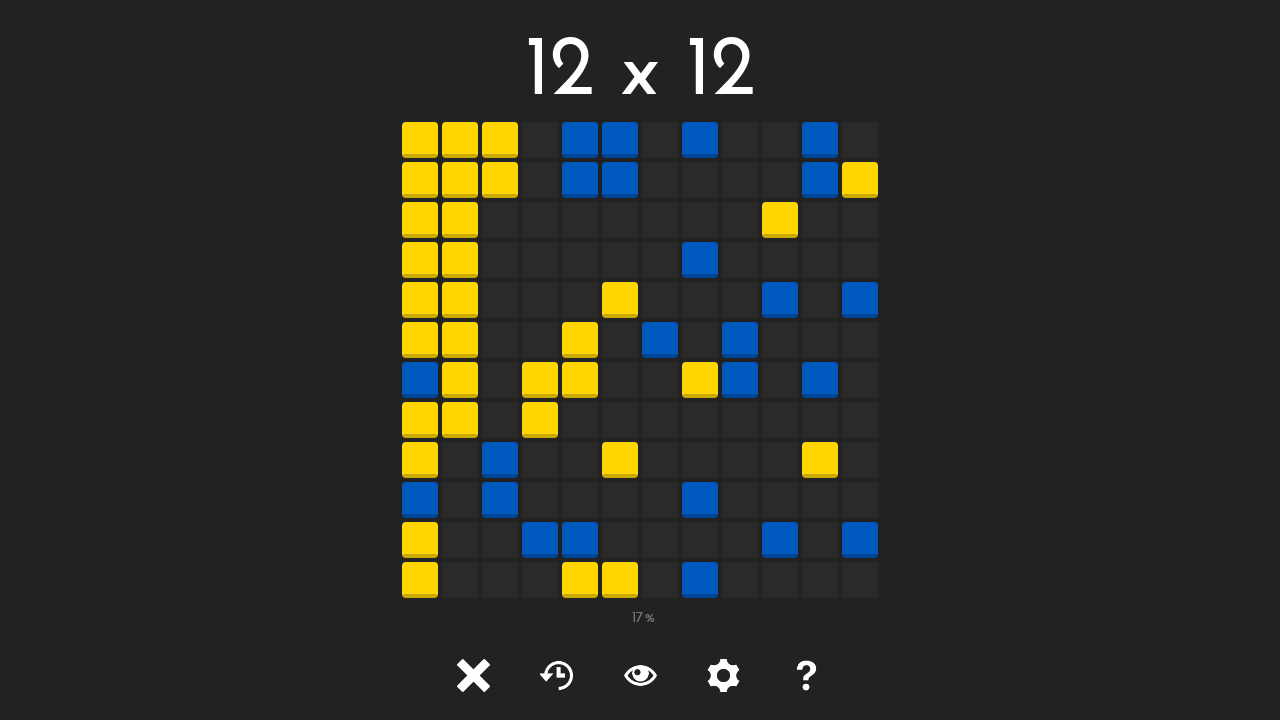

Retrieved class attribute for tile at (1, 8): tile tile-
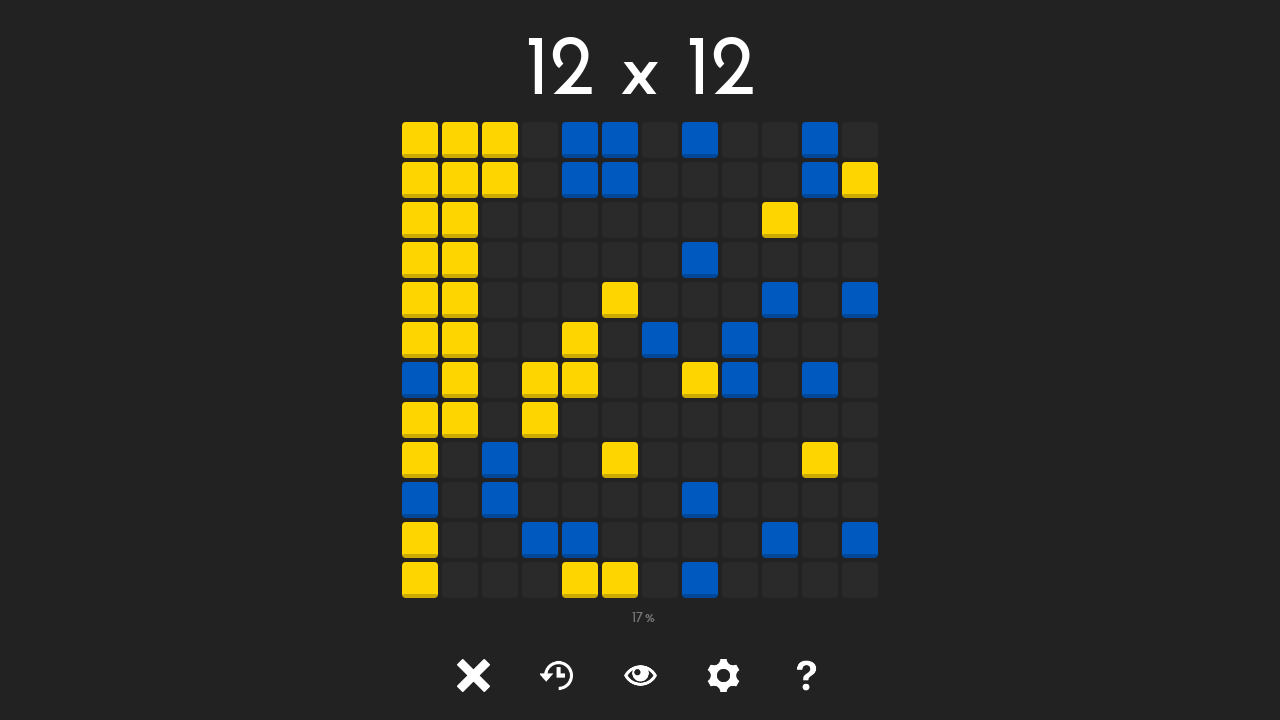

Clicked unlocked tile at position (1, 8)
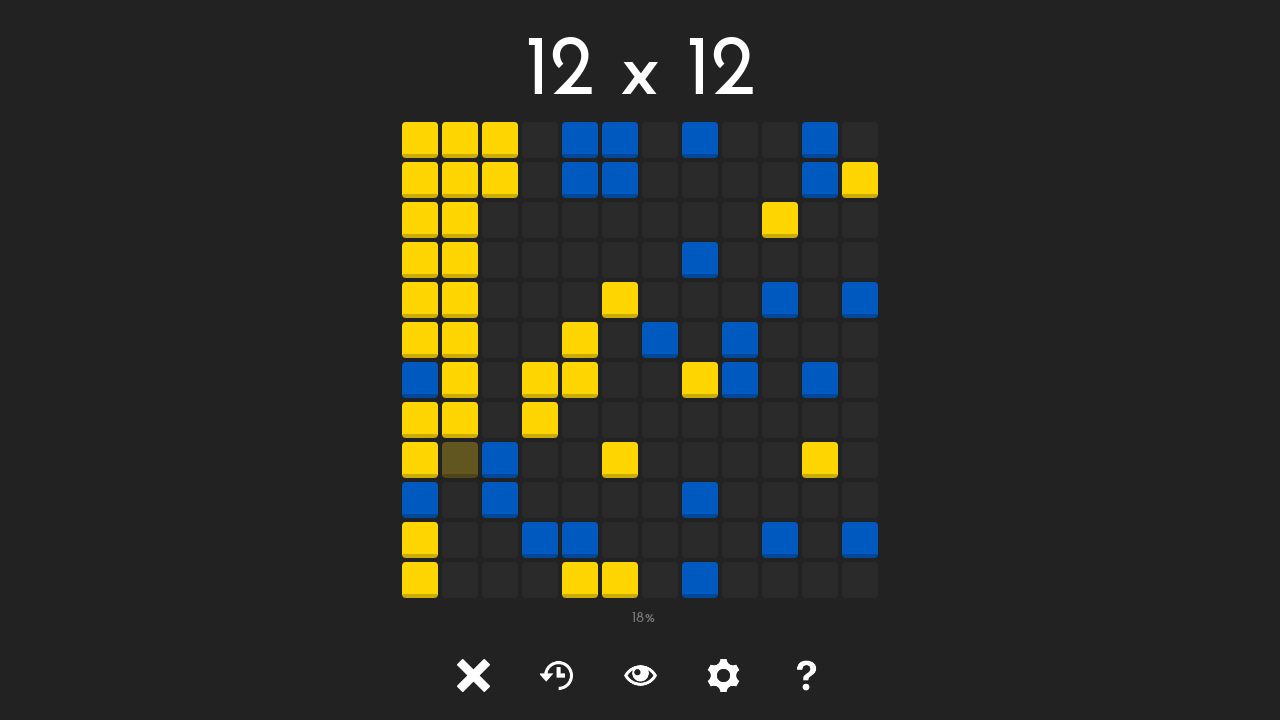

Waited 50ms after clicking tile at (1, 8)
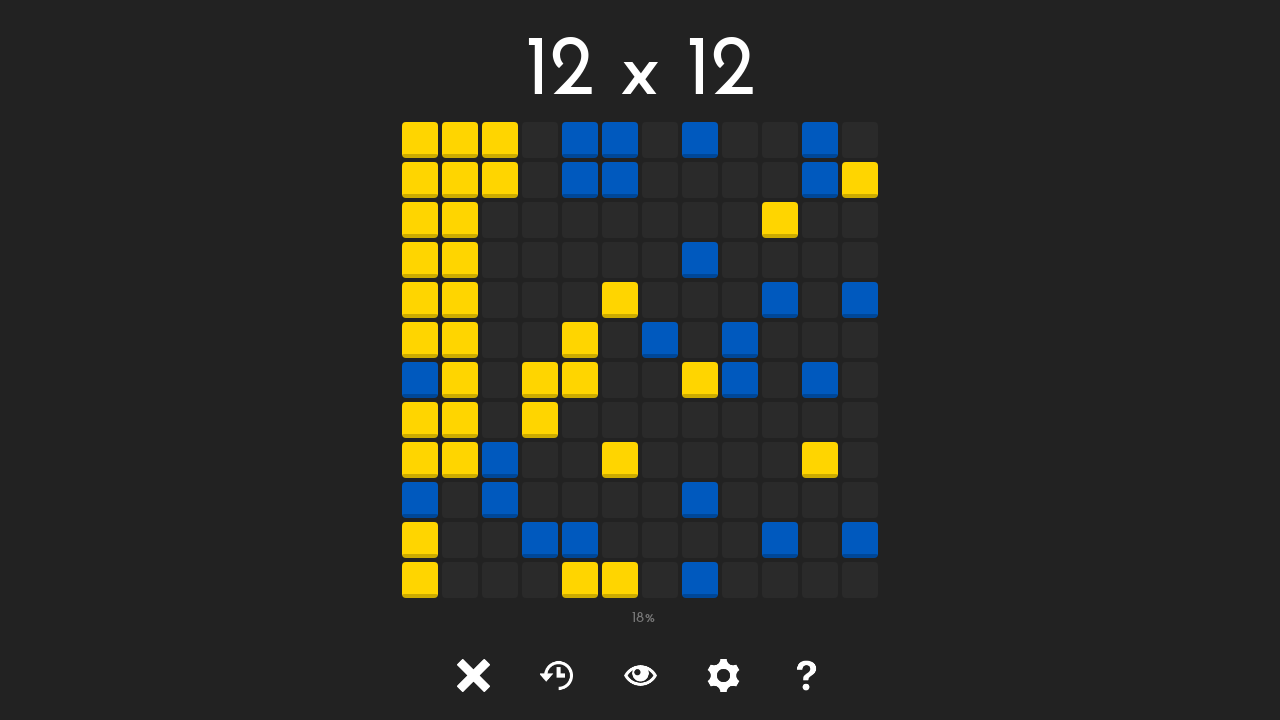

Tile at position (1, 9) is visible
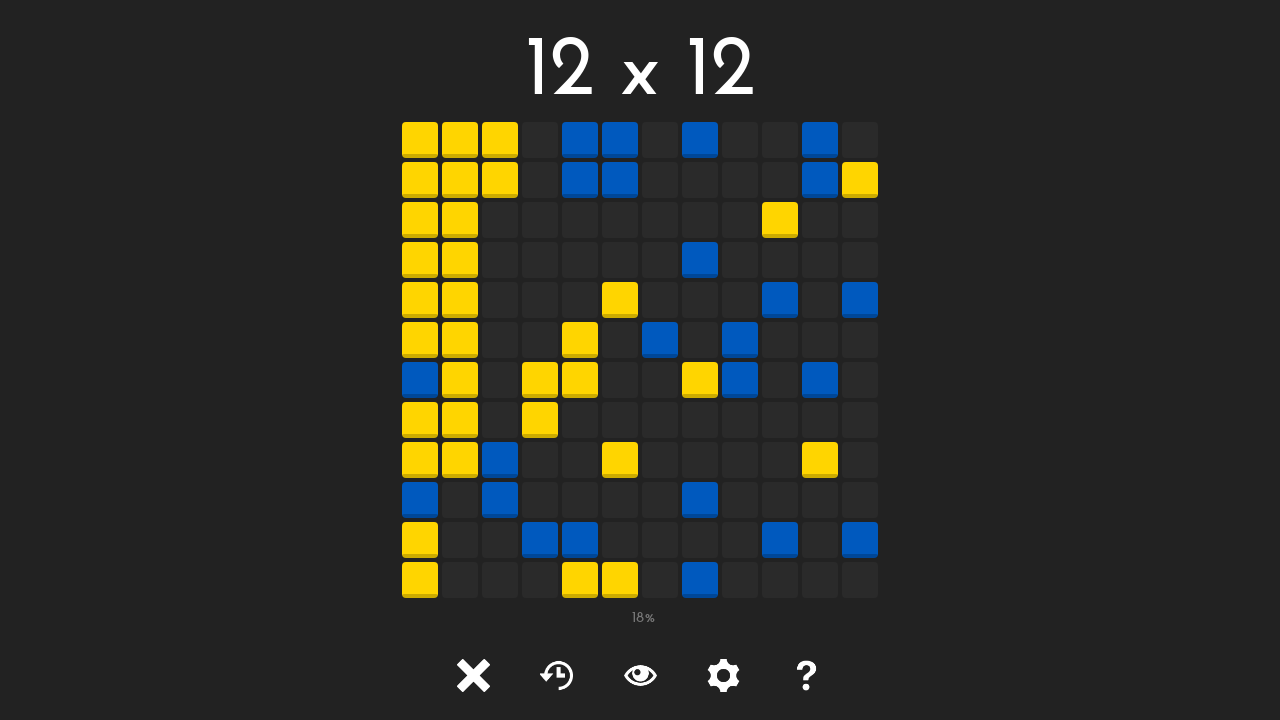

Retrieved class attribute for tile at (1, 9): tile tile-
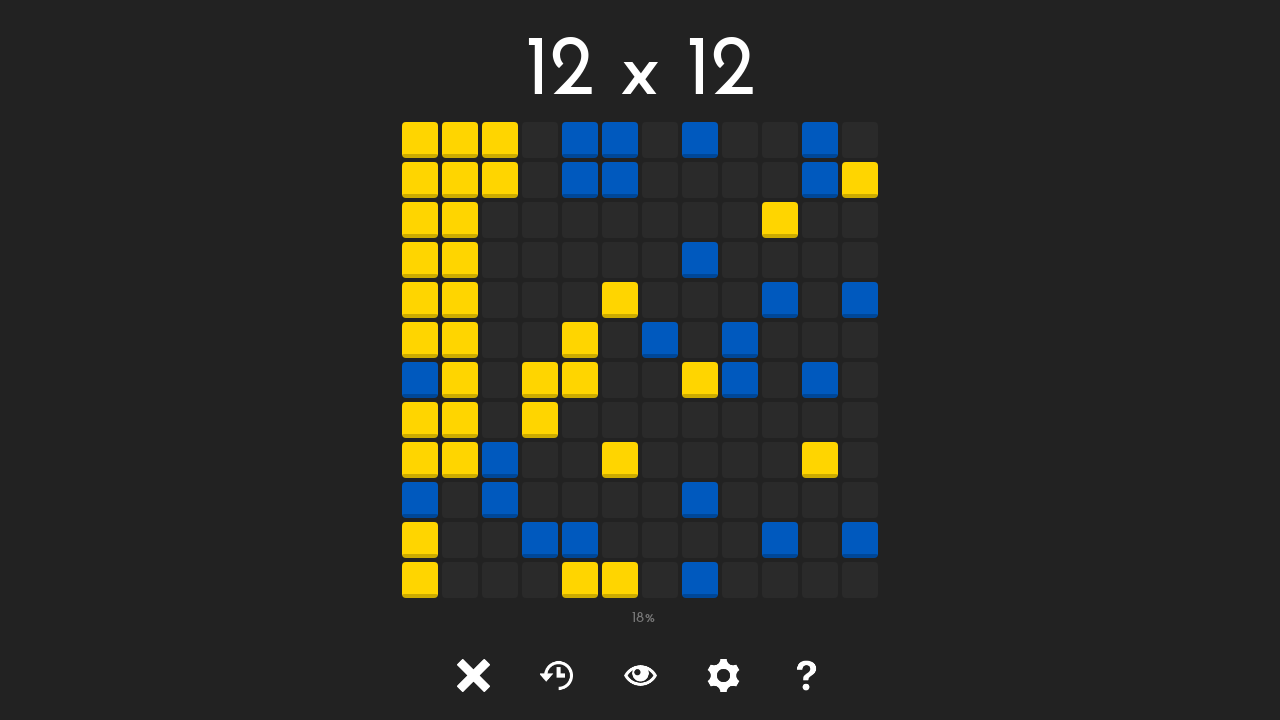

Clicked unlocked tile at position (1, 9)
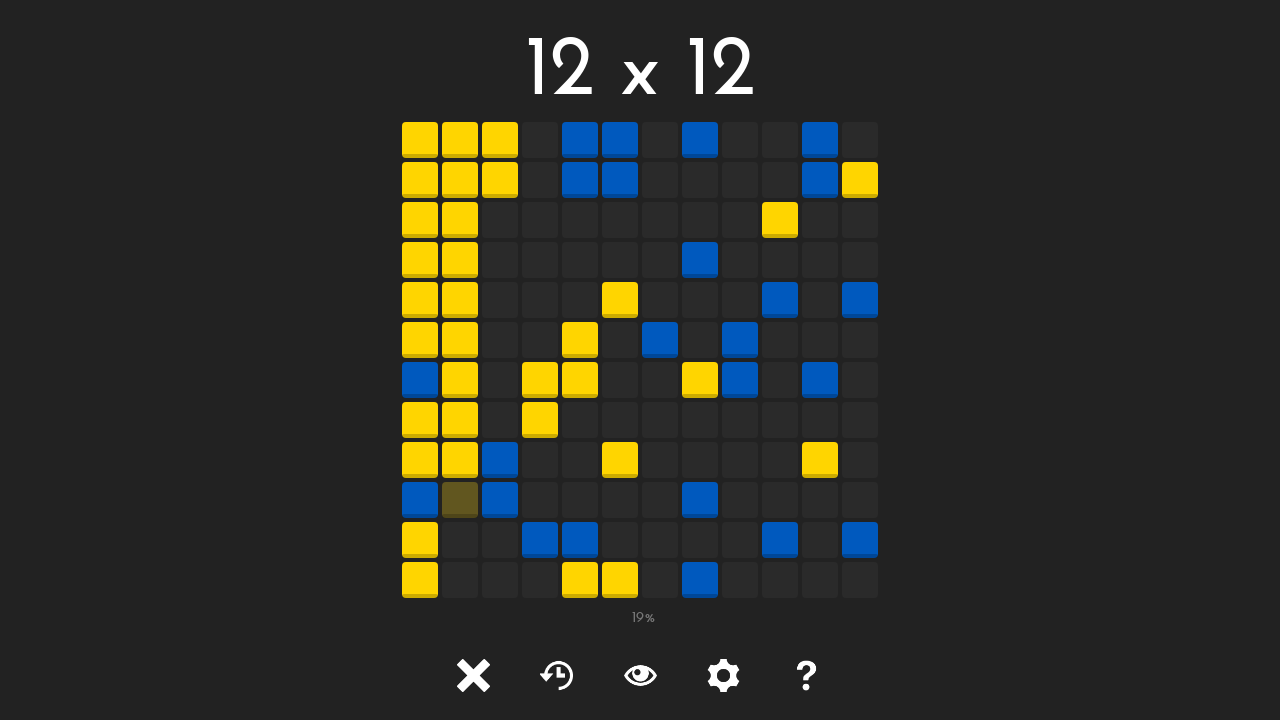

Waited 50ms after clicking tile at (1, 9)
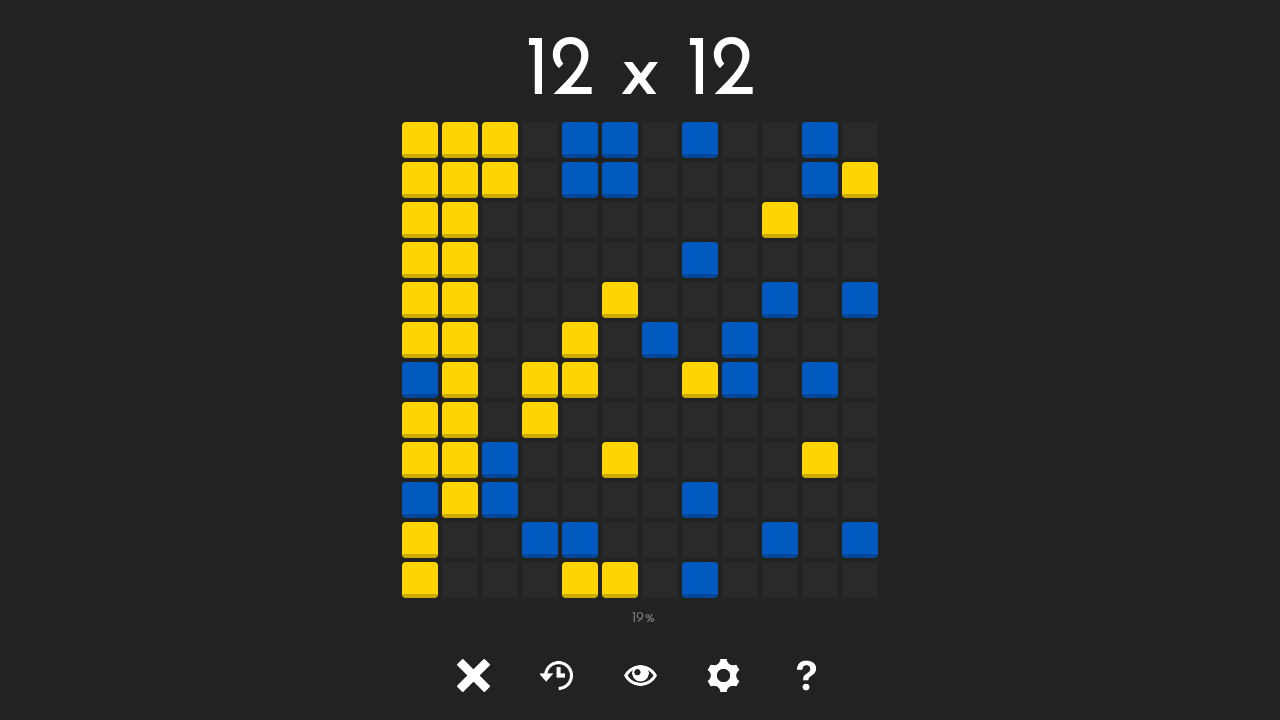

Tile at position (1, 10) is visible
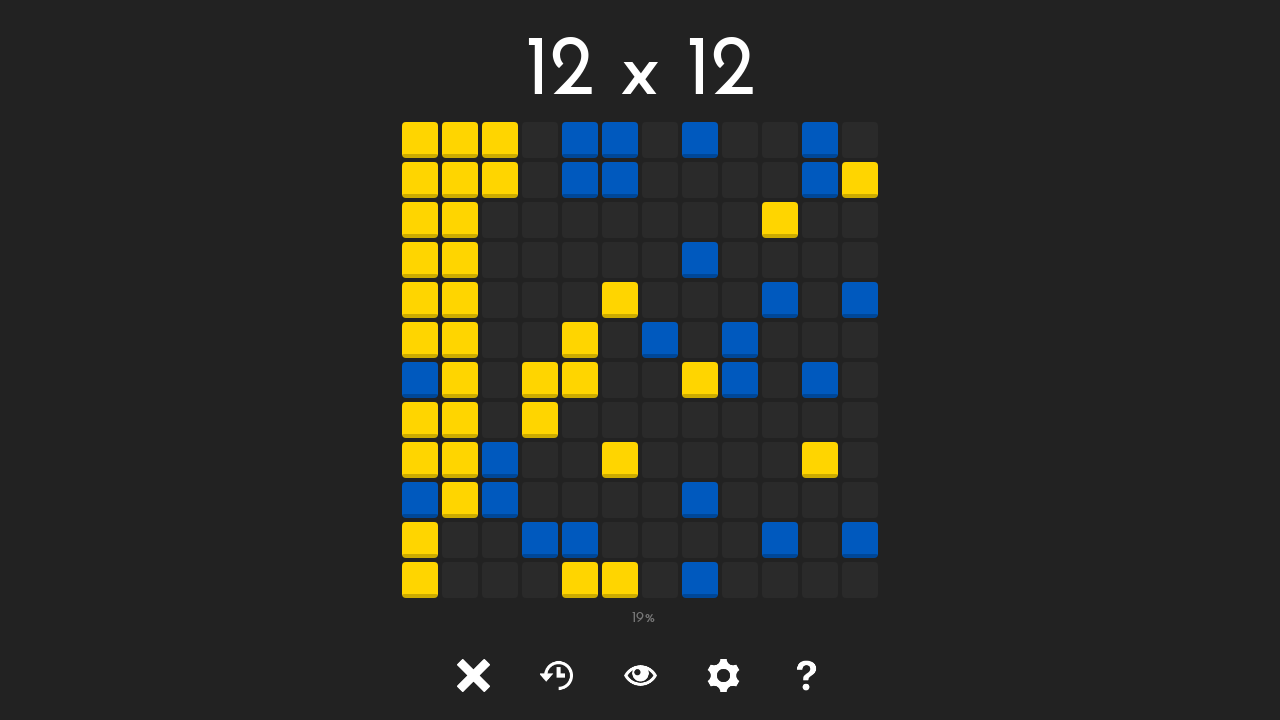

Retrieved class attribute for tile at (1, 10): tile tile-
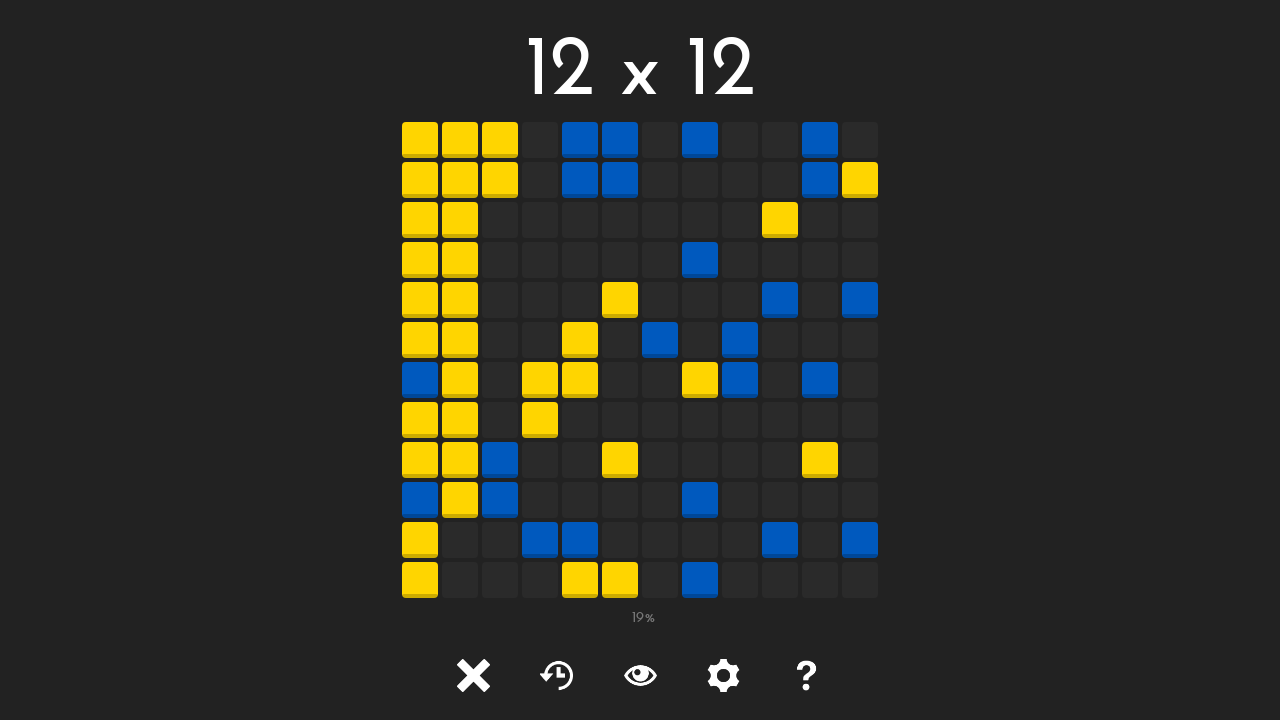

Clicked unlocked tile at position (1, 10)
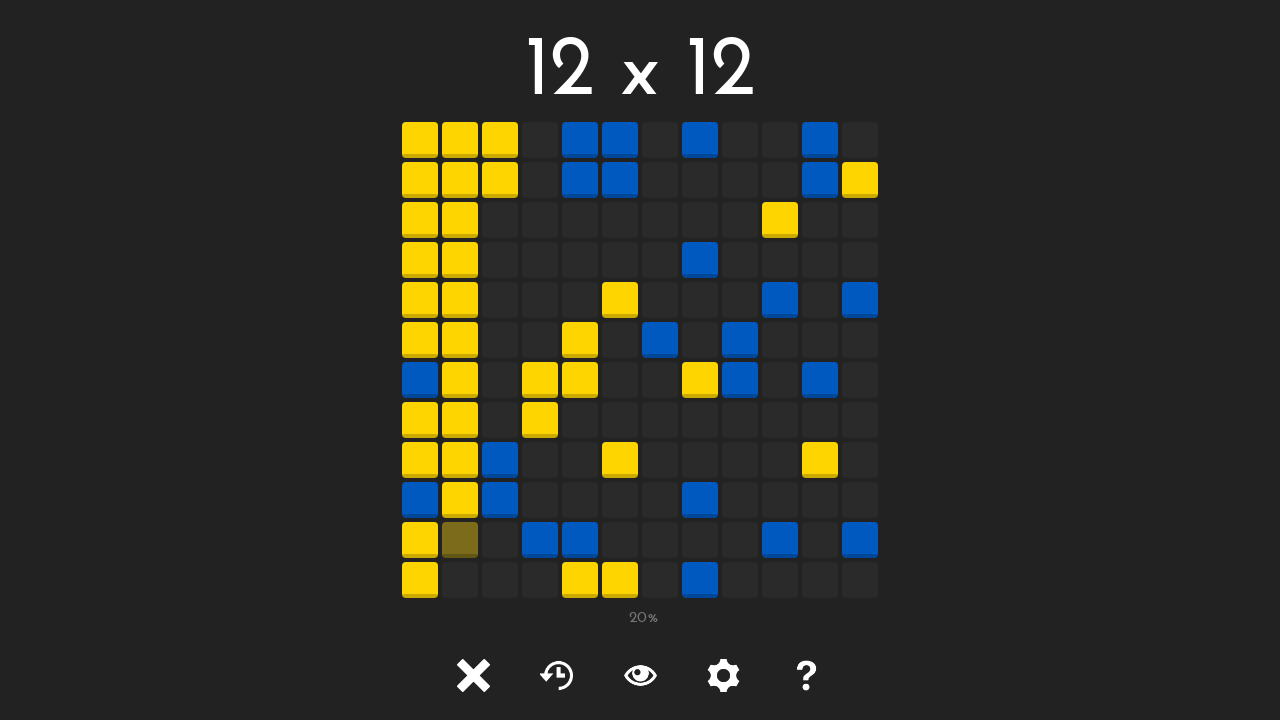

Waited 50ms after clicking tile at (1, 10)
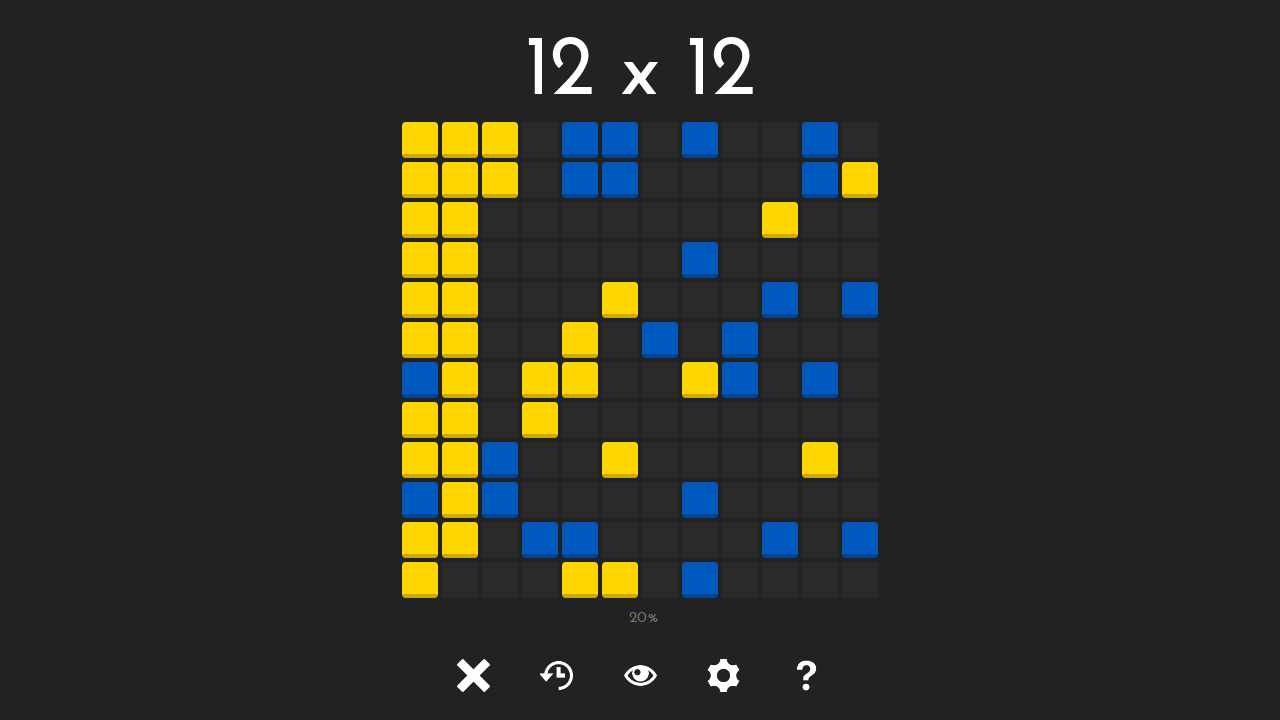

Tile at position (1, 11) is visible
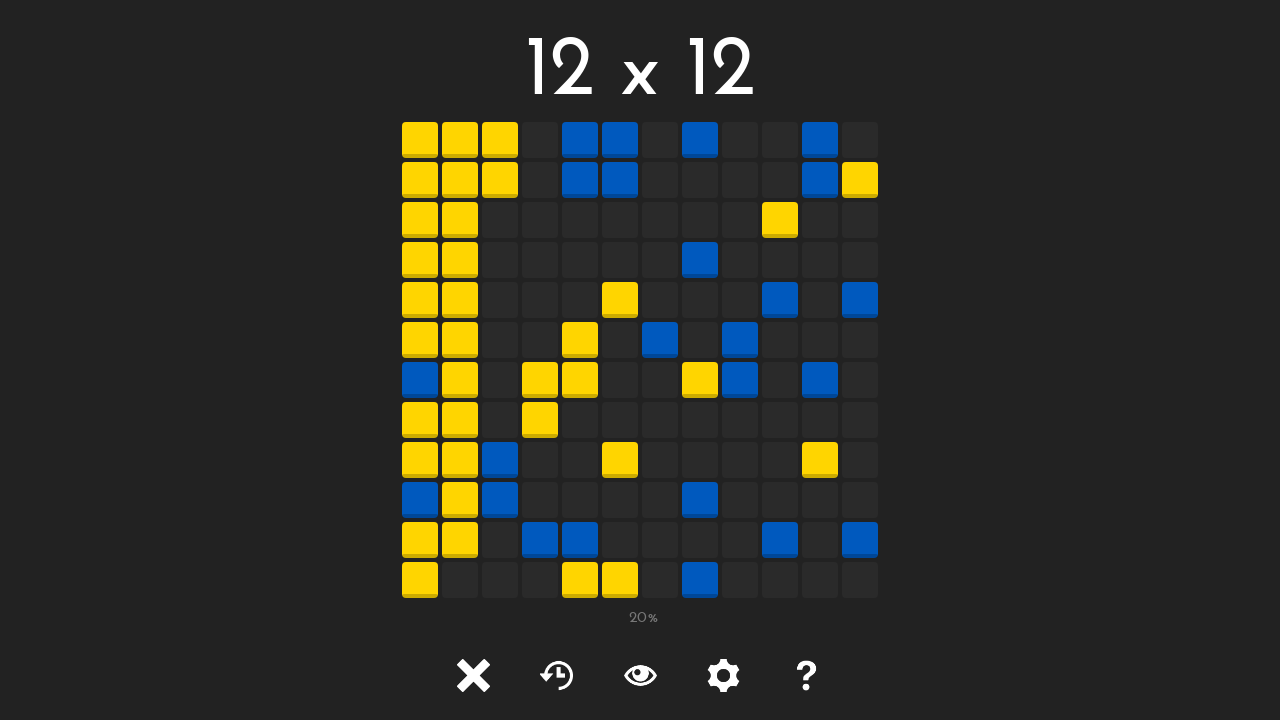

Retrieved class attribute for tile at (1, 11): tile tile-
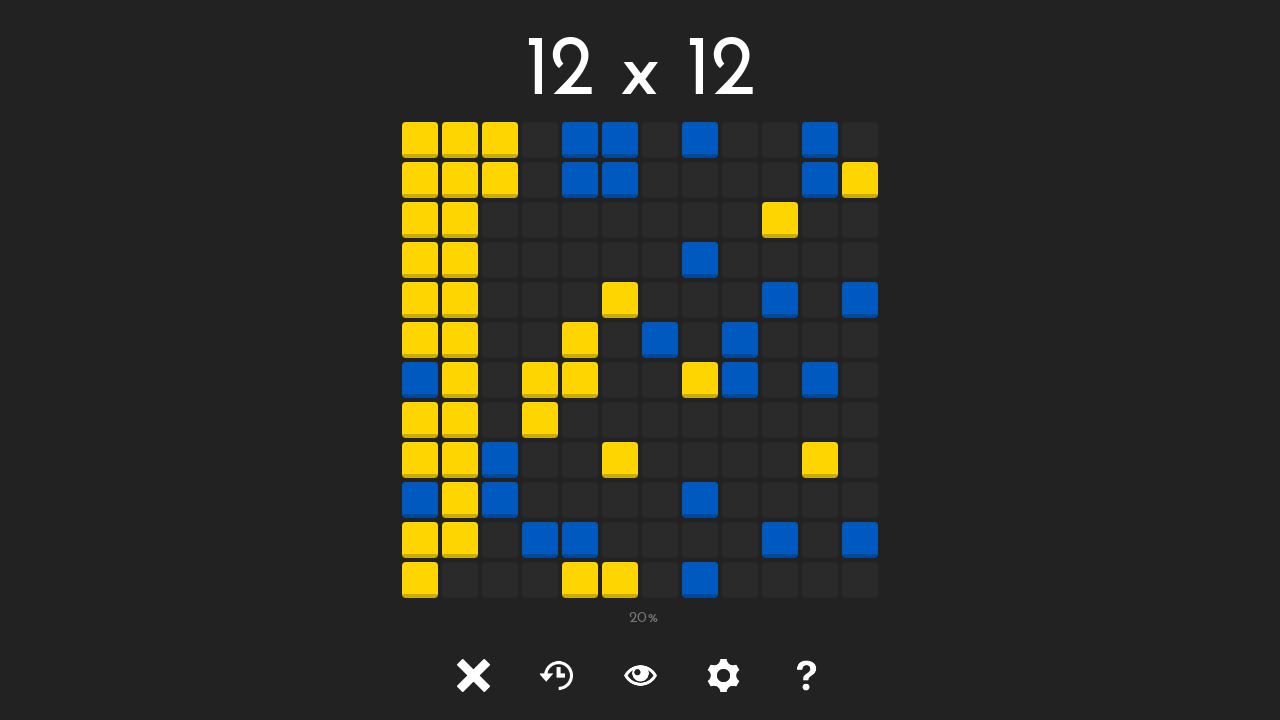

Clicked unlocked tile at position (1, 11)
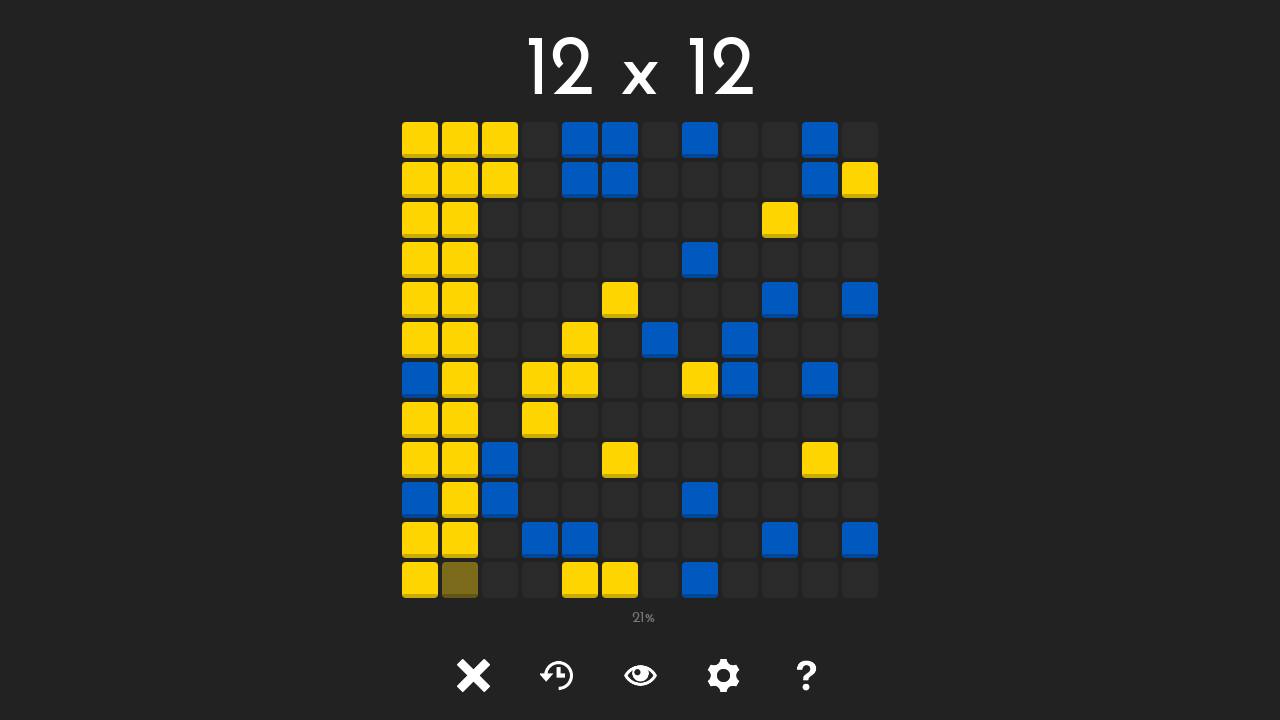

Waited 50ms after clicking tile at (1, 11)
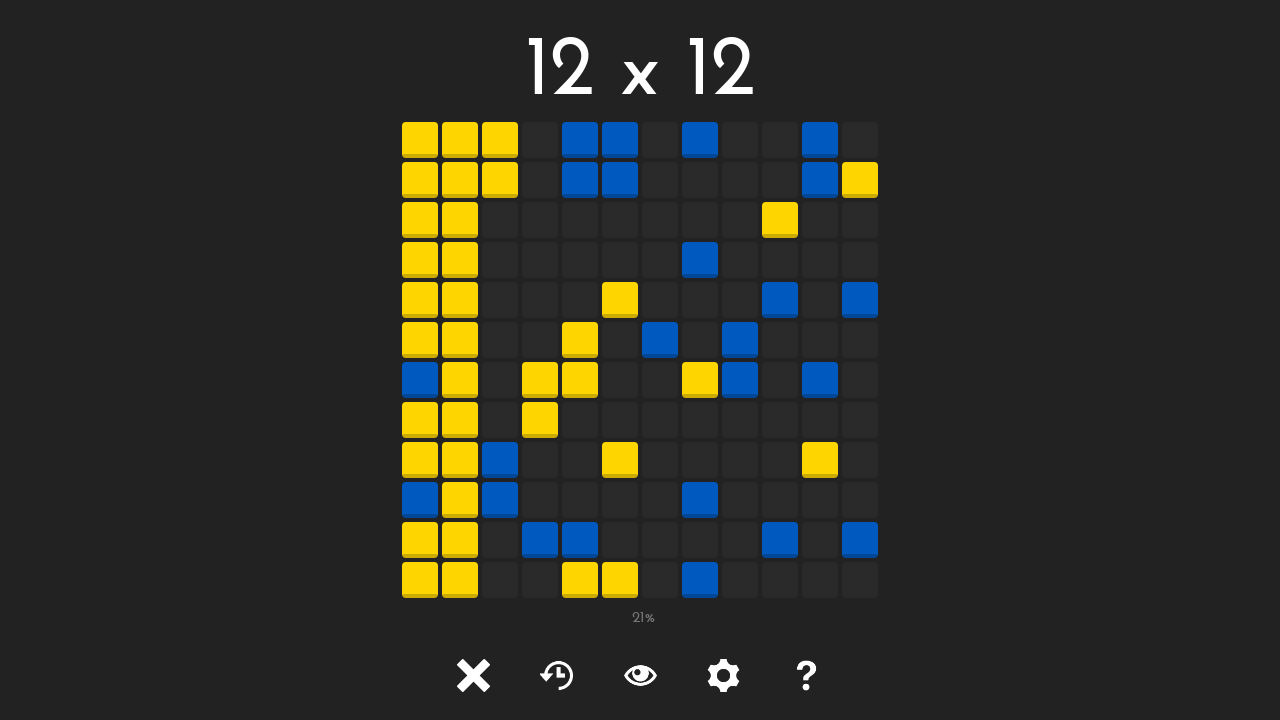

Tile at position (2, 0) is visible
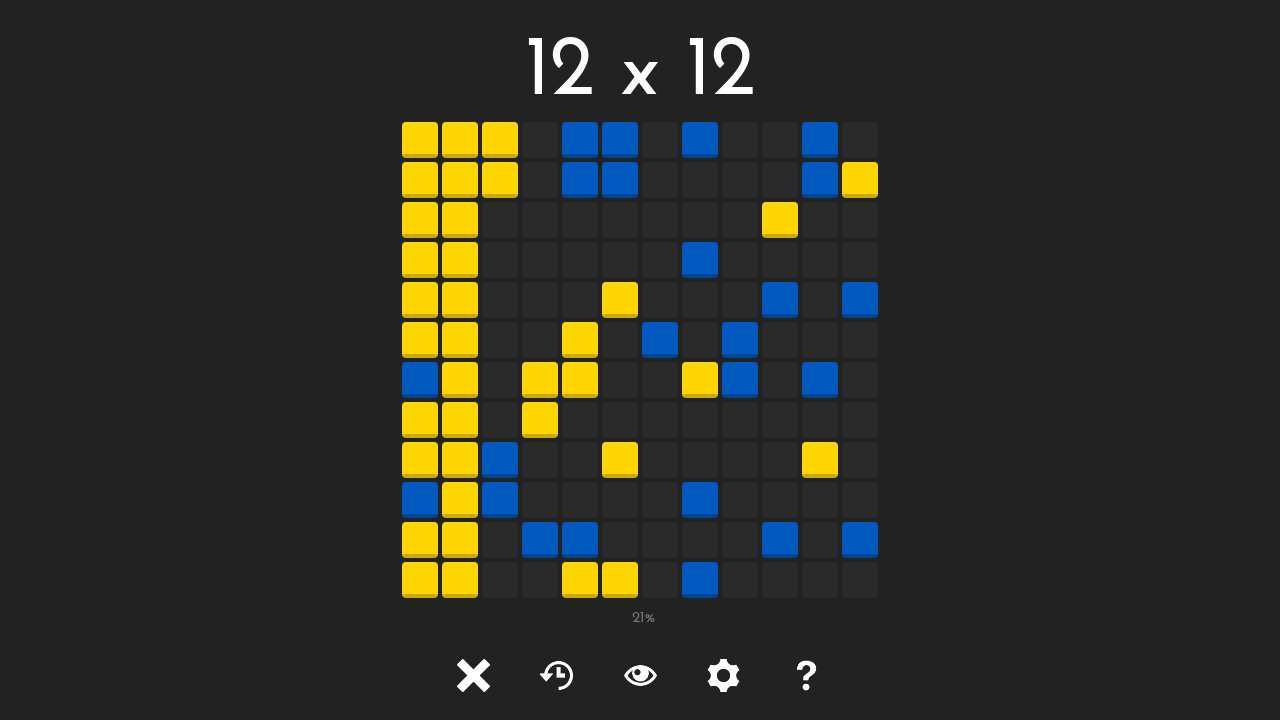

Retrieved class attribute for tile at (2, 0): tile tile-1
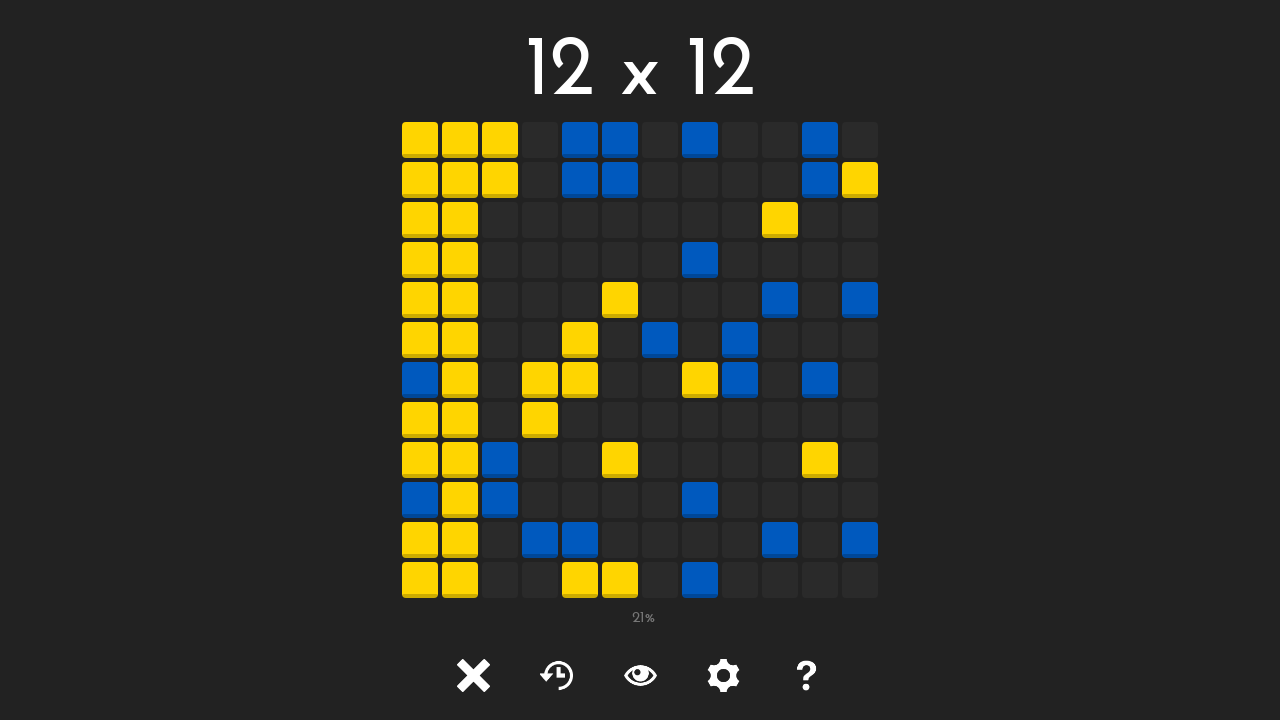

Tile at position (2, 1) is visible
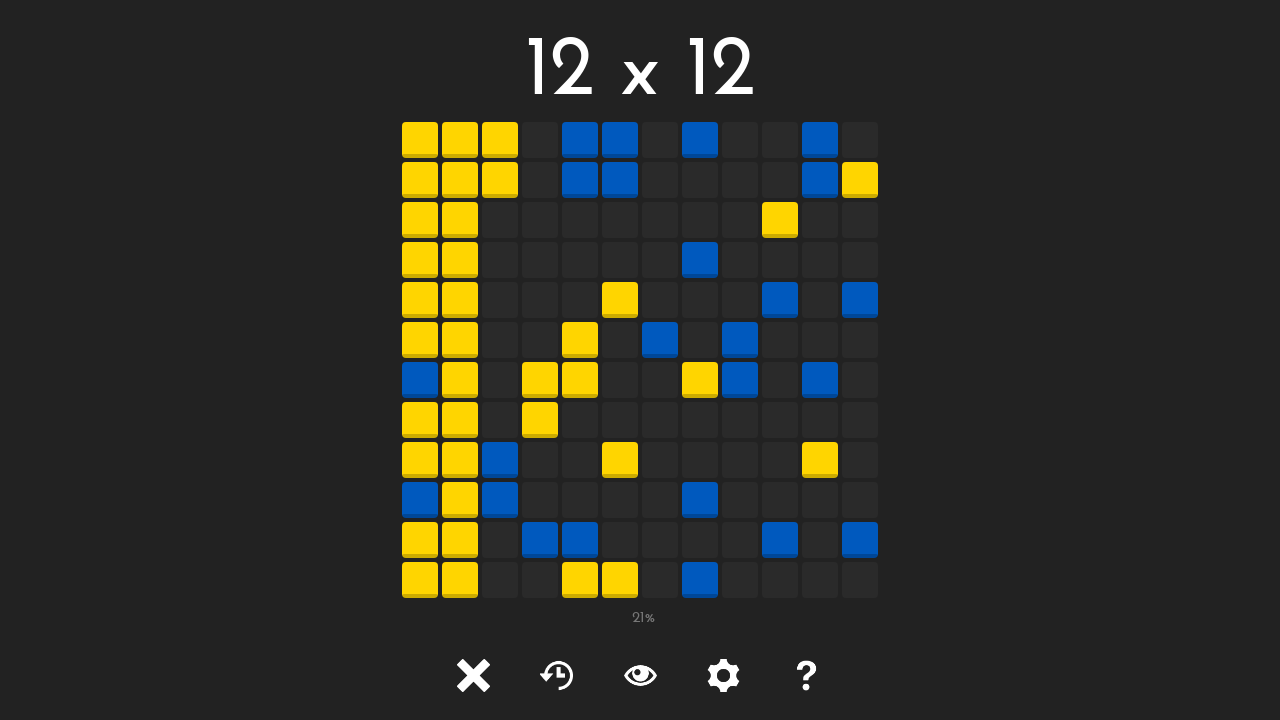

Retrieved class attribute for tile at (2, 1): tile tile-1
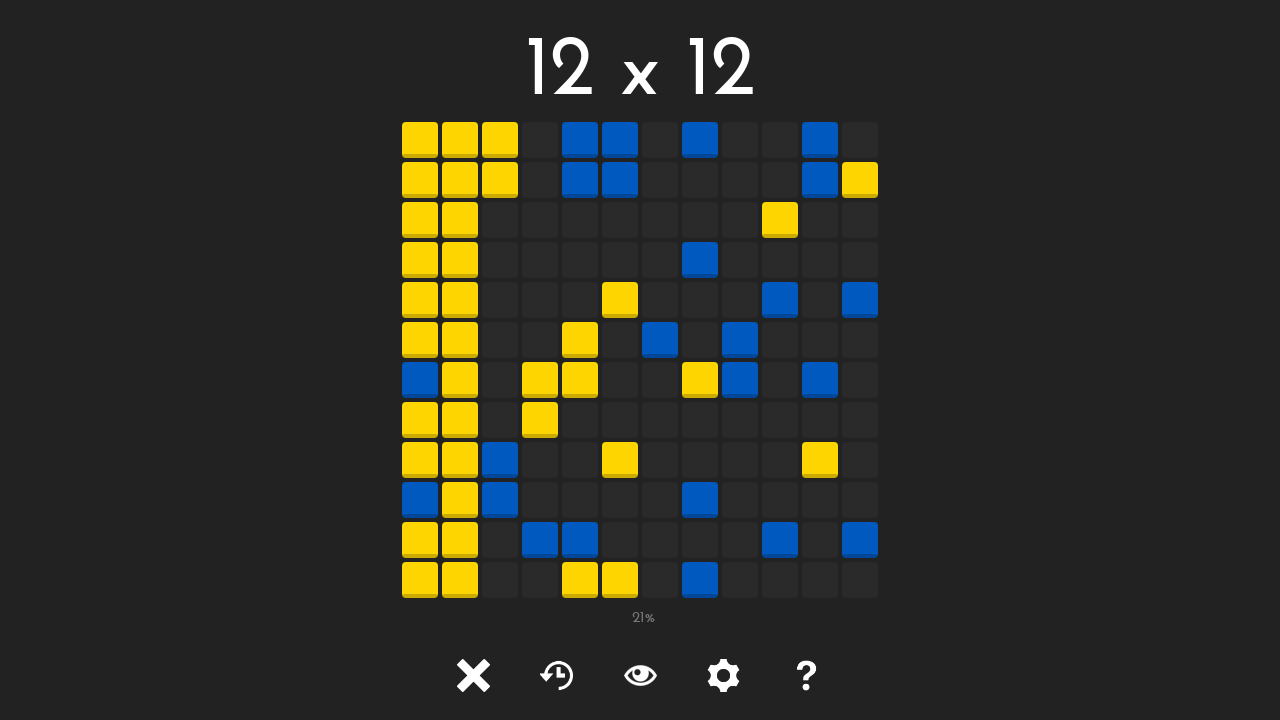

Tile at position (2, 2) is visible
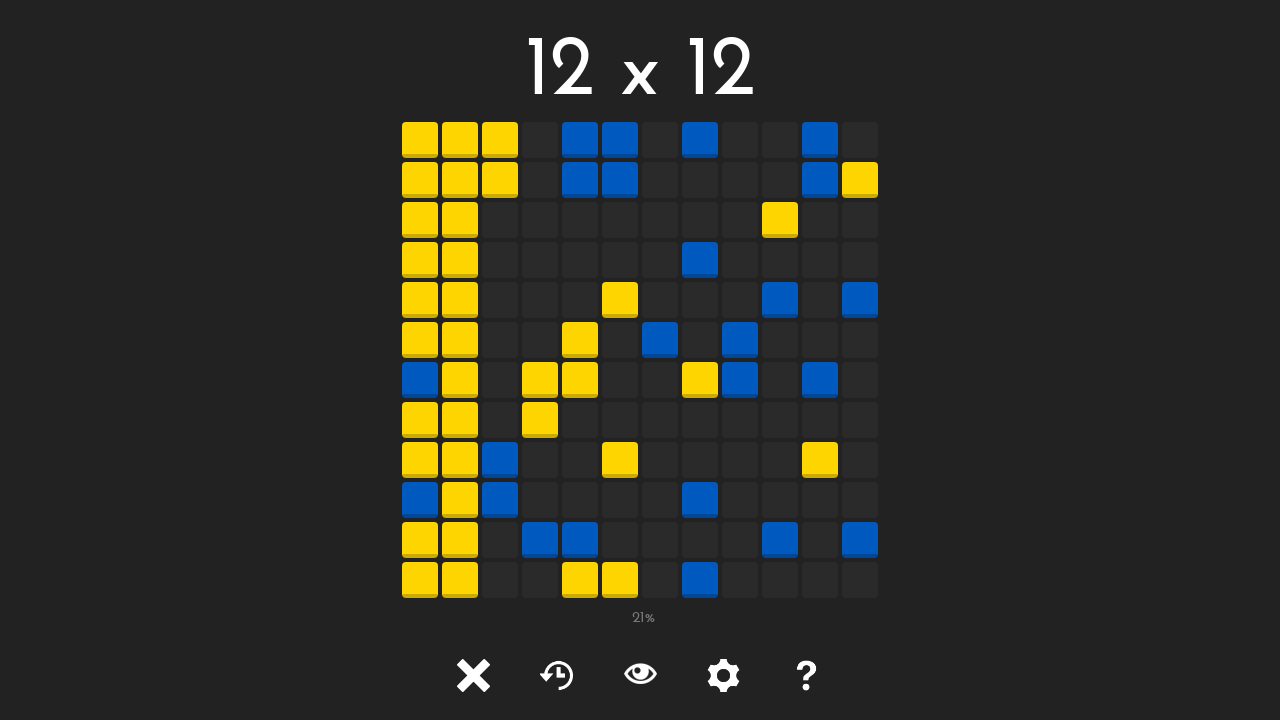

Retrieved class attribute for tile at (2, 2): tile tile-
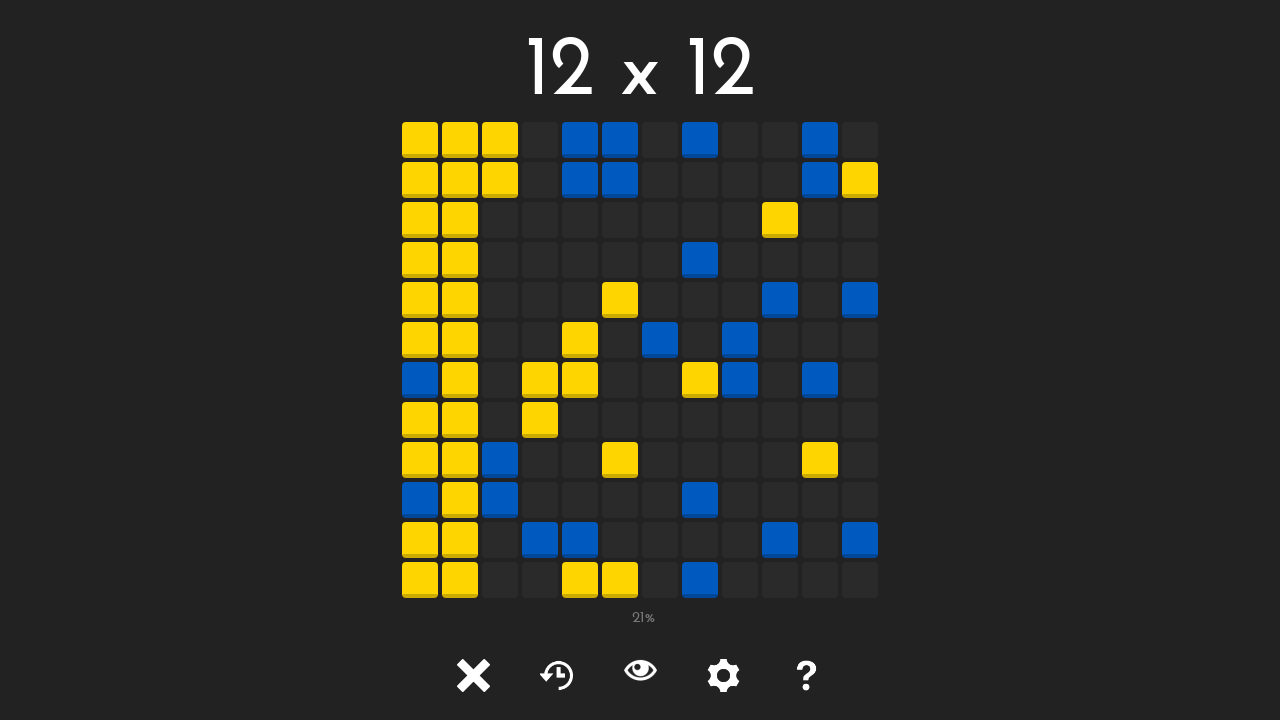

Clicked unlocked tile at position (2, 2)
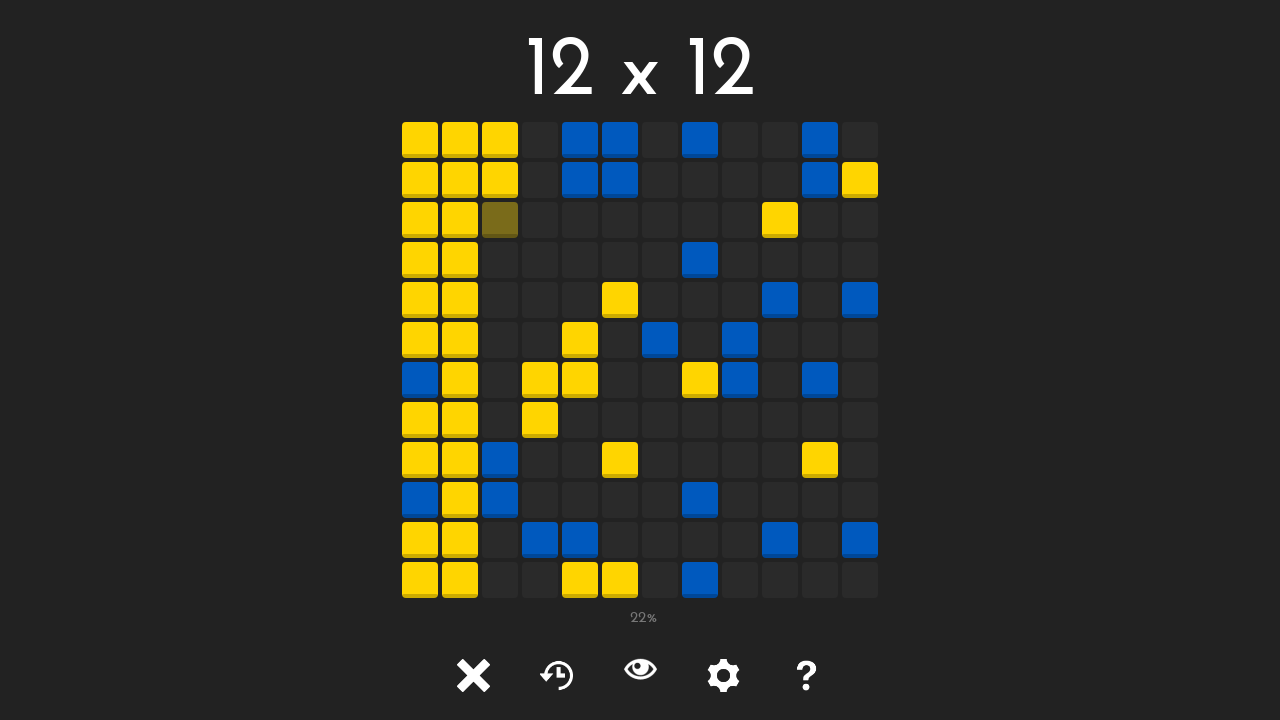

Waited 50ms after clicking tile at (2, 2)
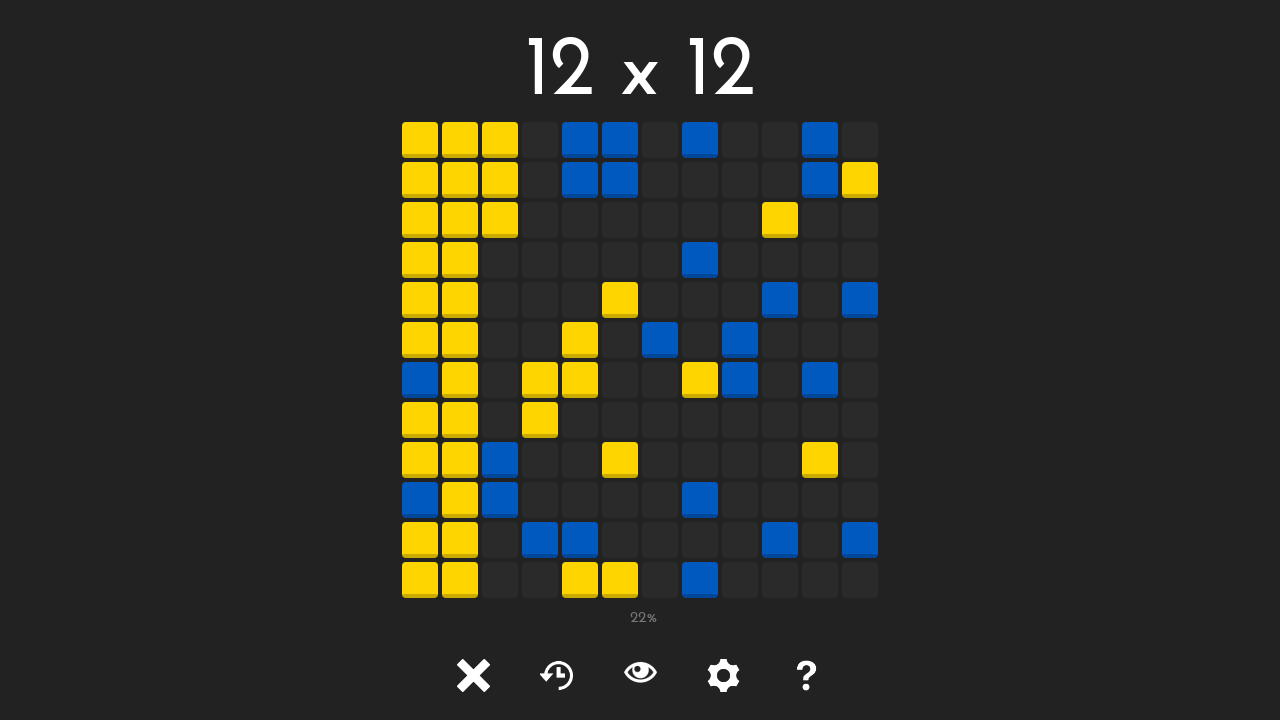

Tile at position (2, 3) is visible
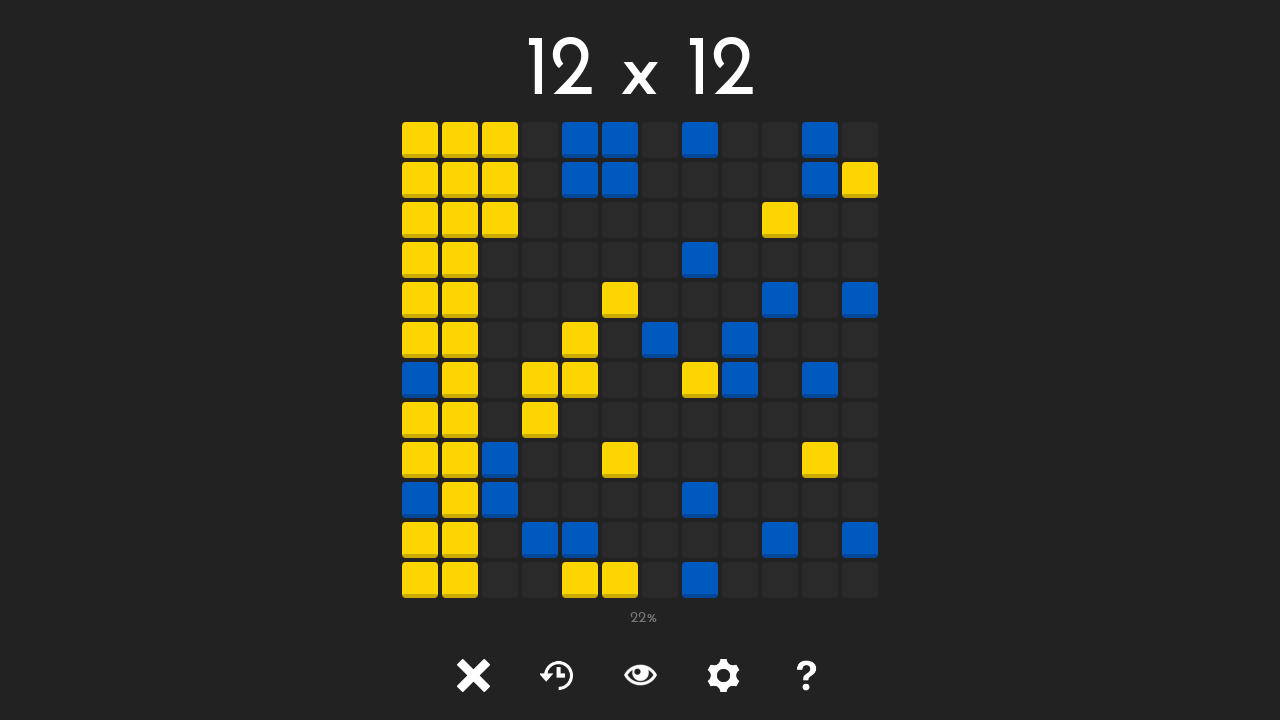

Retrieved class attribute for tile at (2, 3): tile tile-
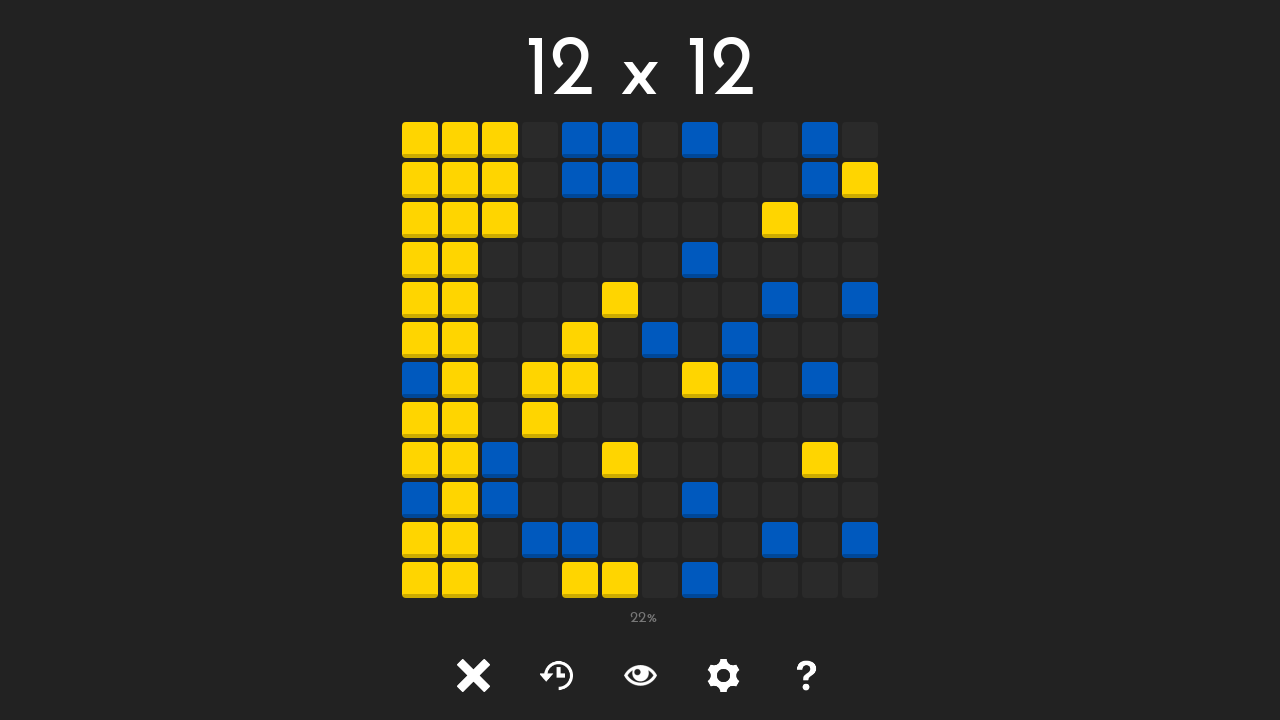

Clicked unlocked tile at position (2, 3)
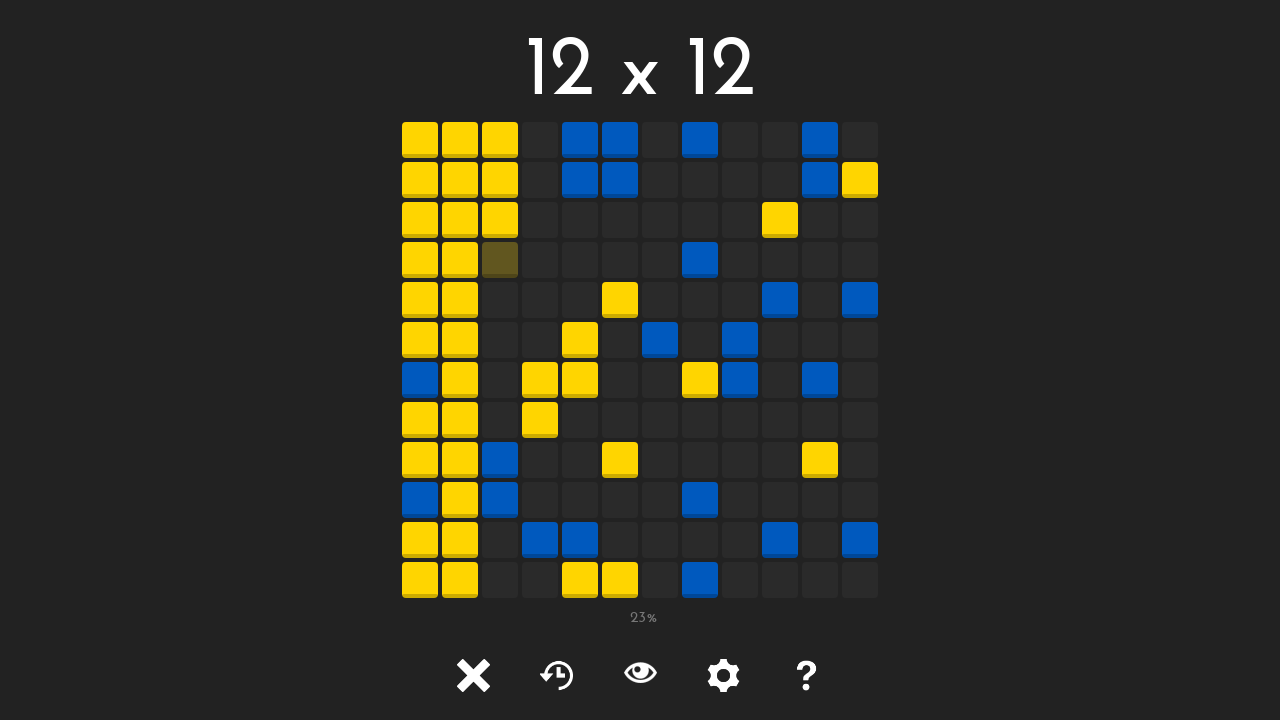

Waited 50ms after clicking tile at (2, 3)
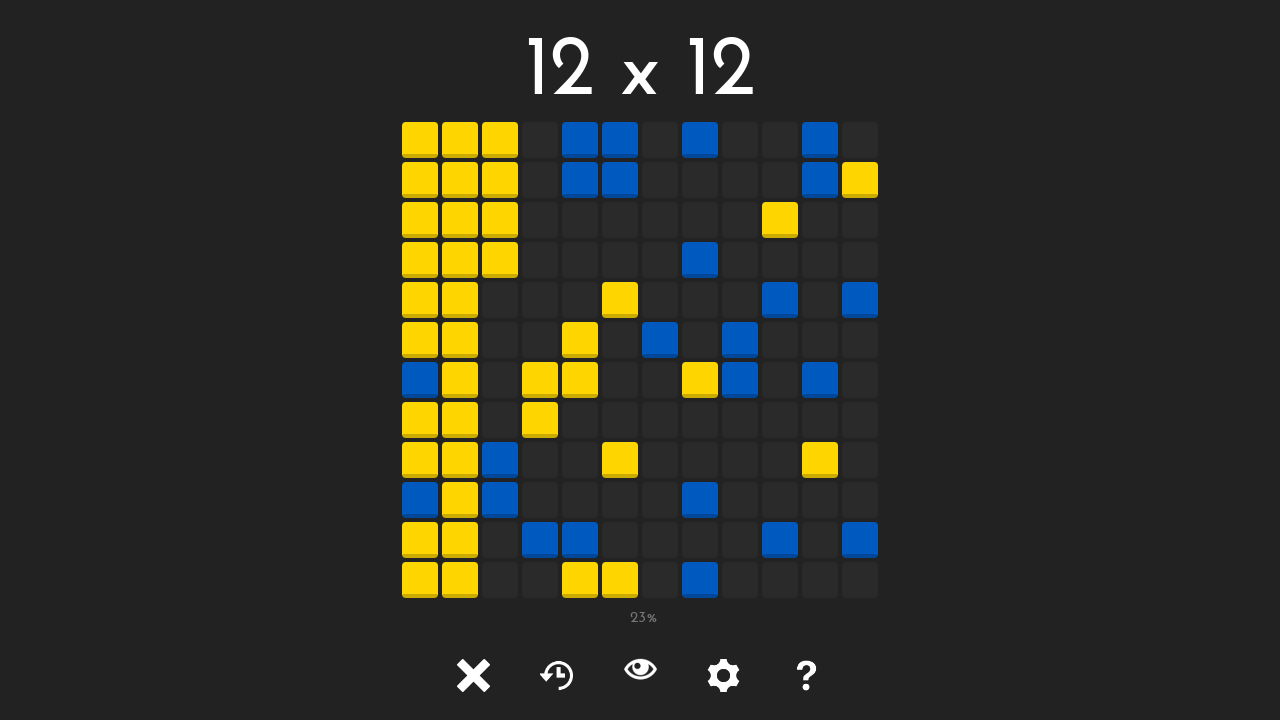

Tile at position (2, 4) is visible
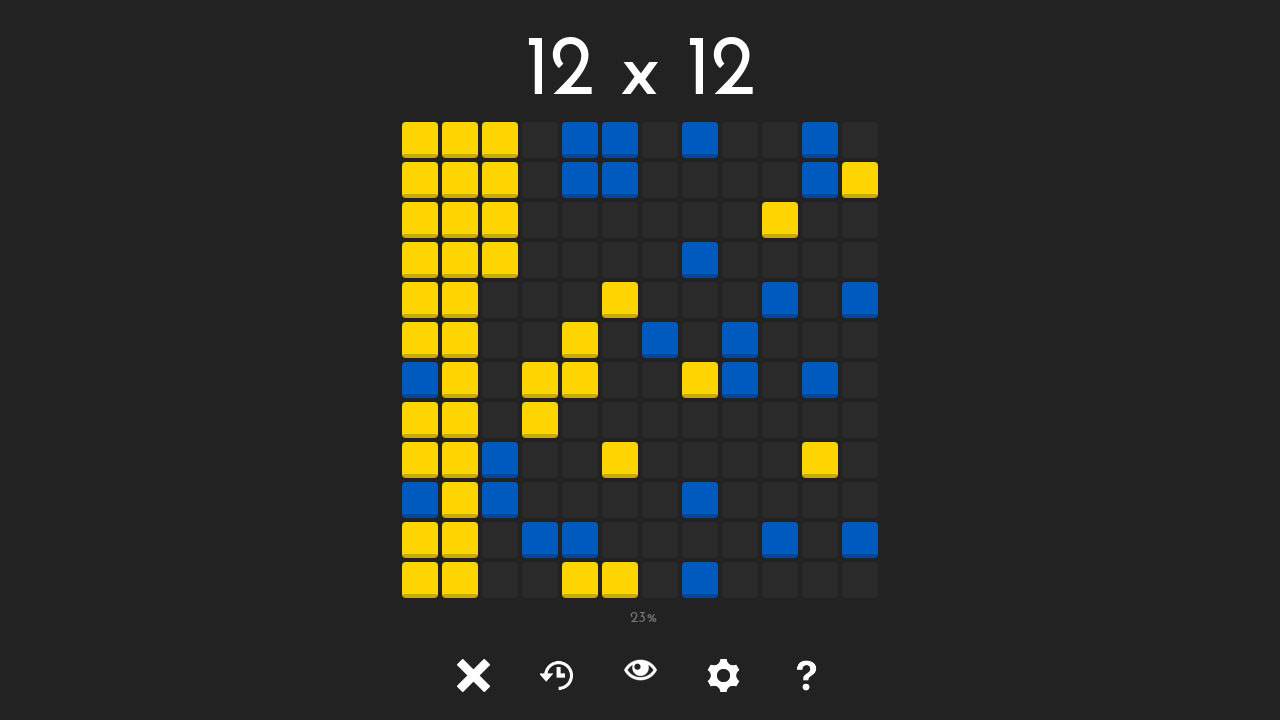

Retrieved class attribute for tile at (2, 4): tile tile-
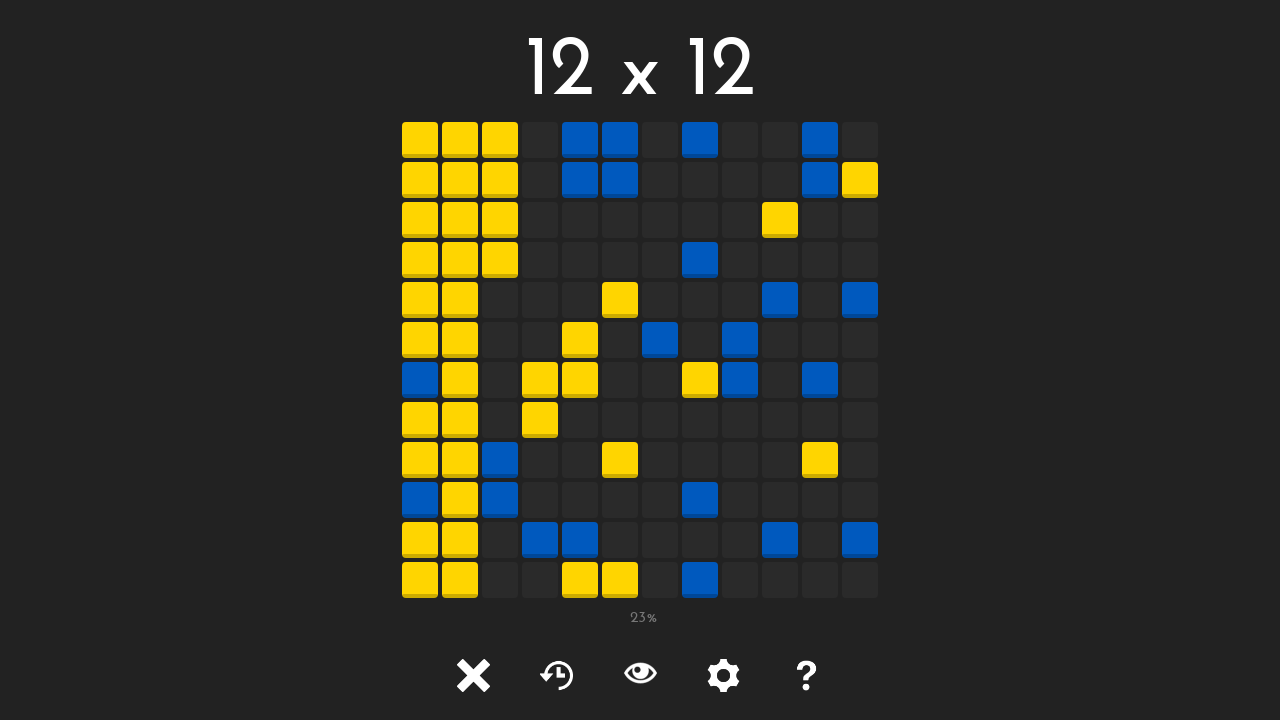

Clicked unlocked tile at position (2, 4)
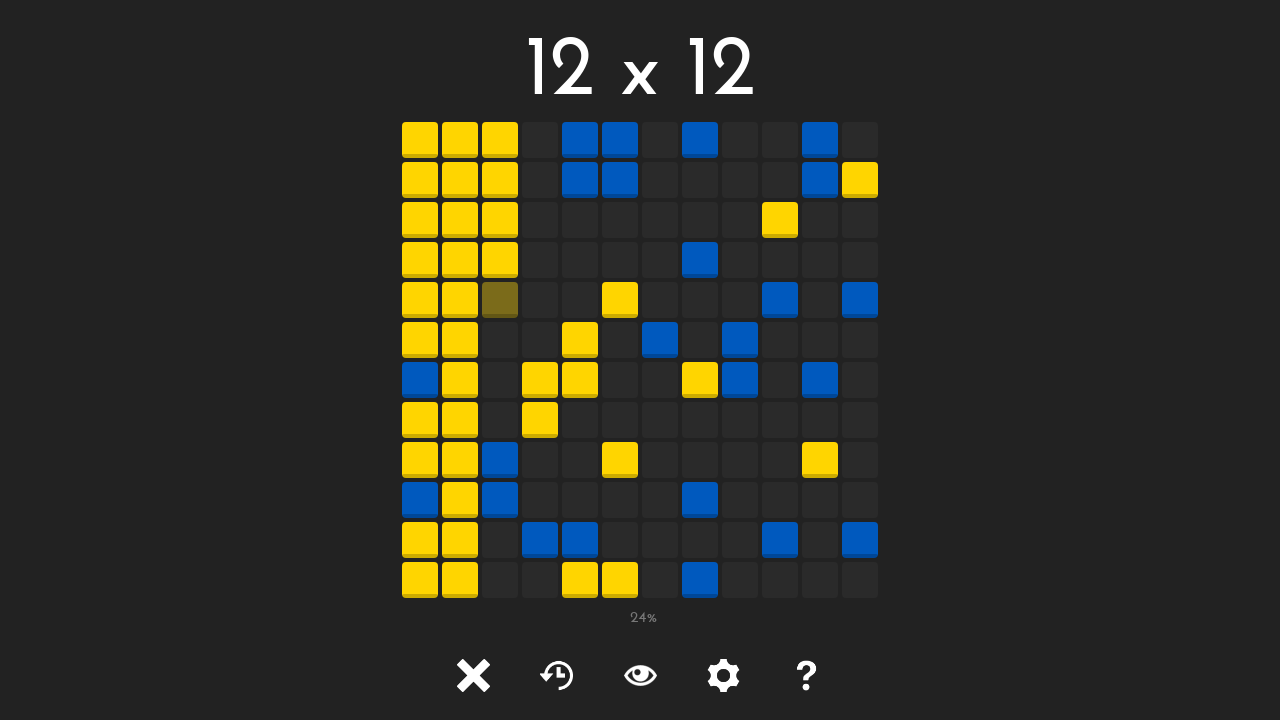

Waited 50ms after clicking tile at (2, 4)
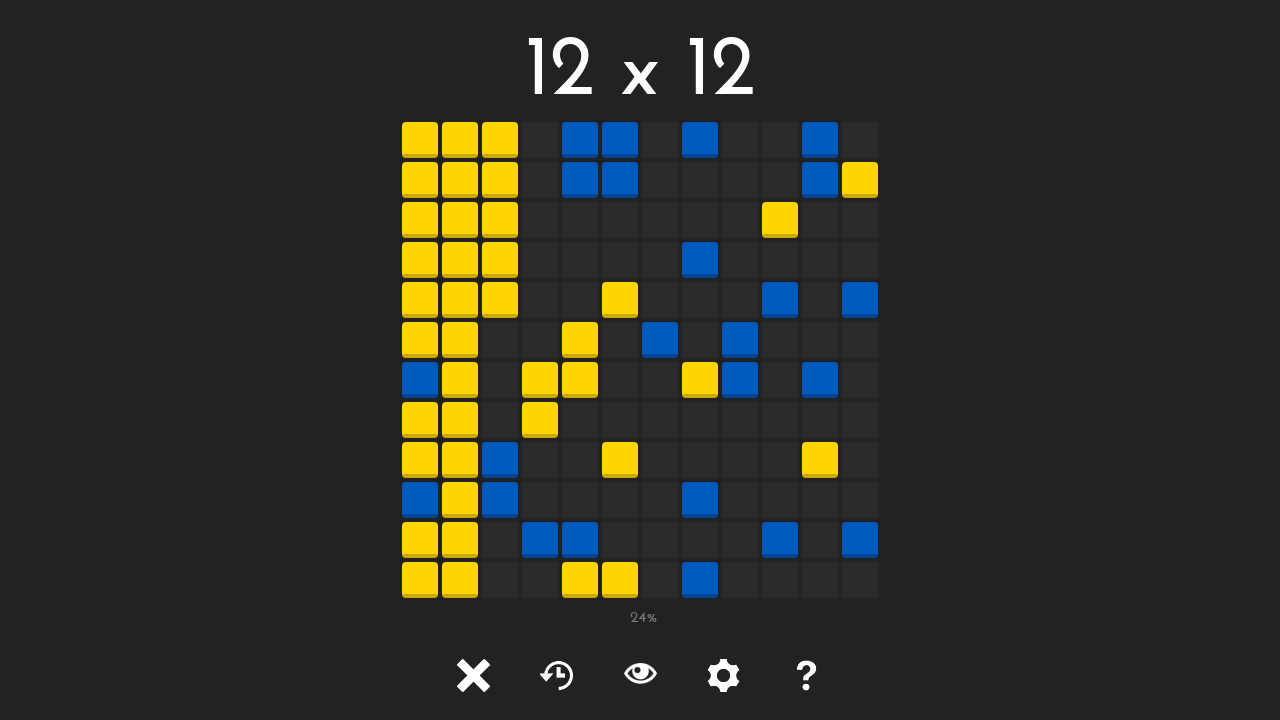

Tile at position (2, 5) is visible
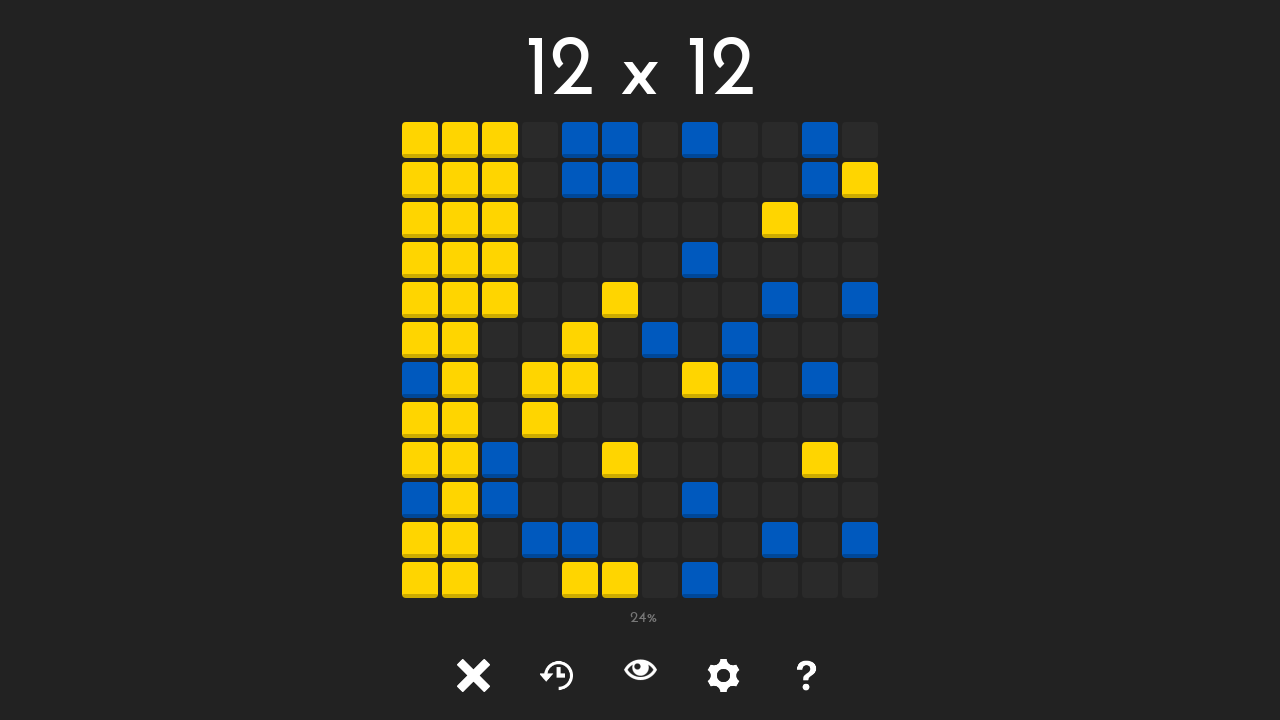

Retrieved class attribute for tile at (2, 5): tile tile-
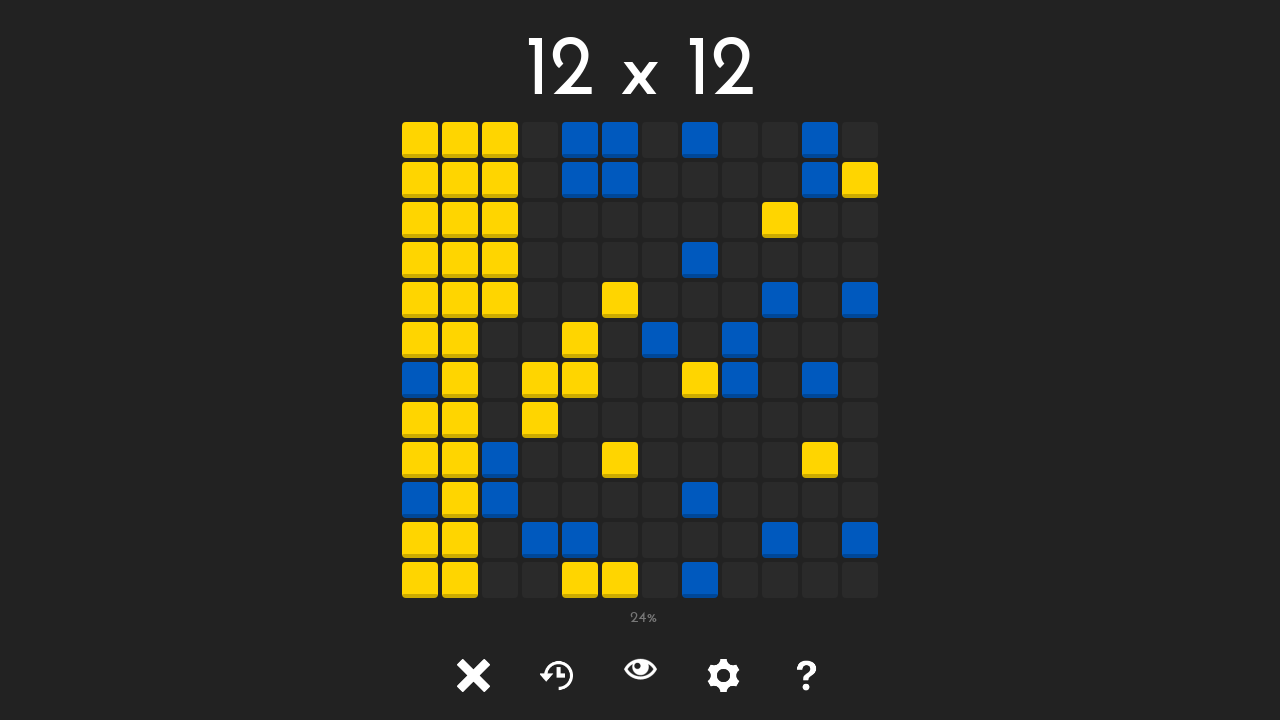

Clicked unlocked tile at position (2, 5)
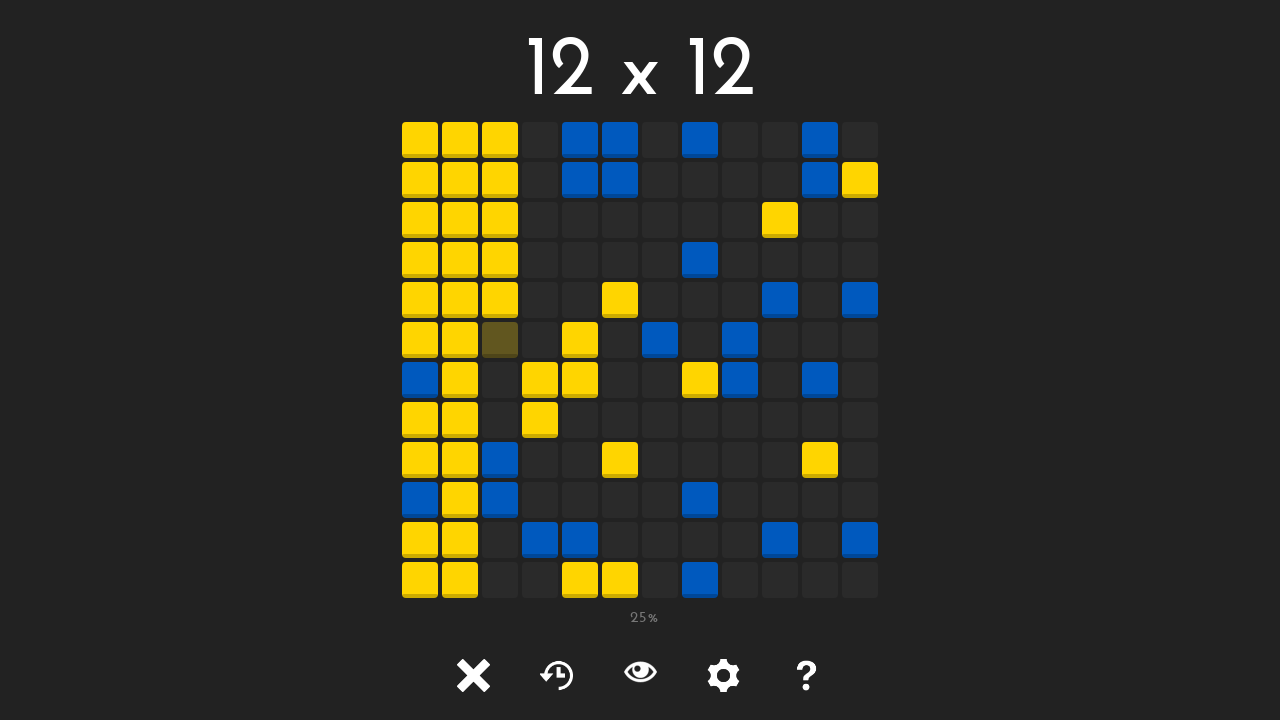

Waited 50ms after clicking tile at (2, 5)
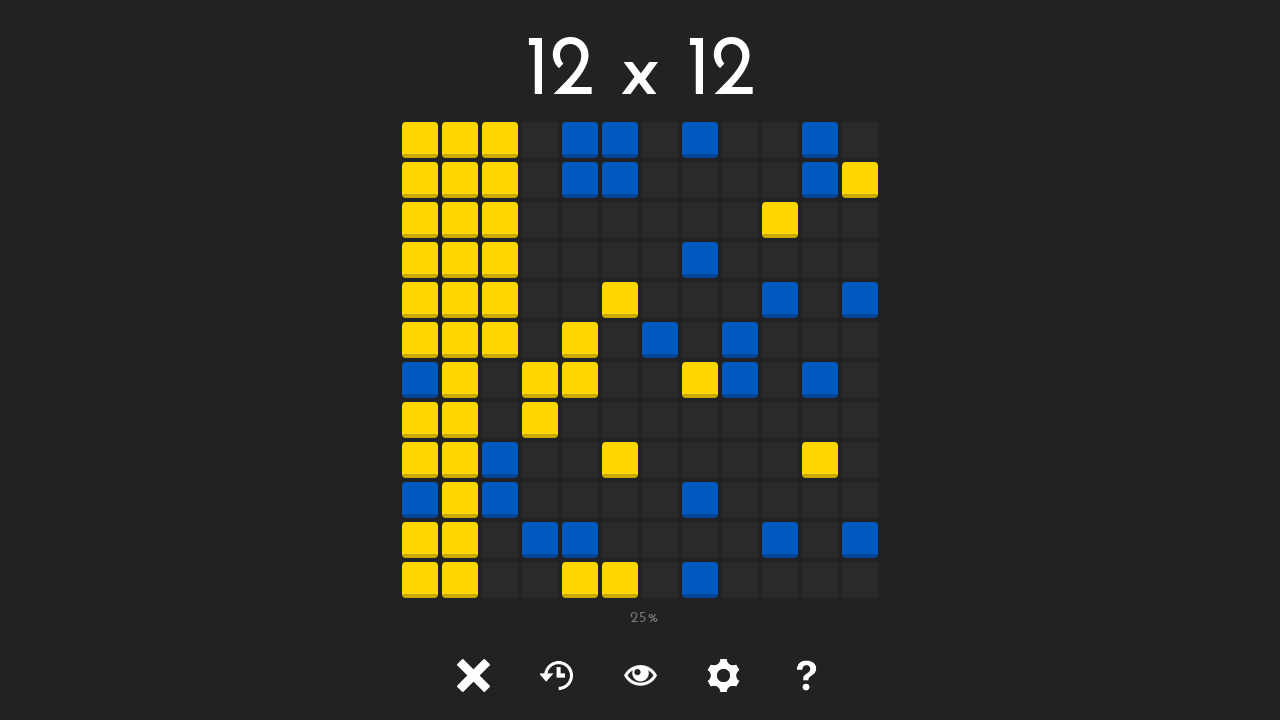

Tile at position (2, 6) is visible
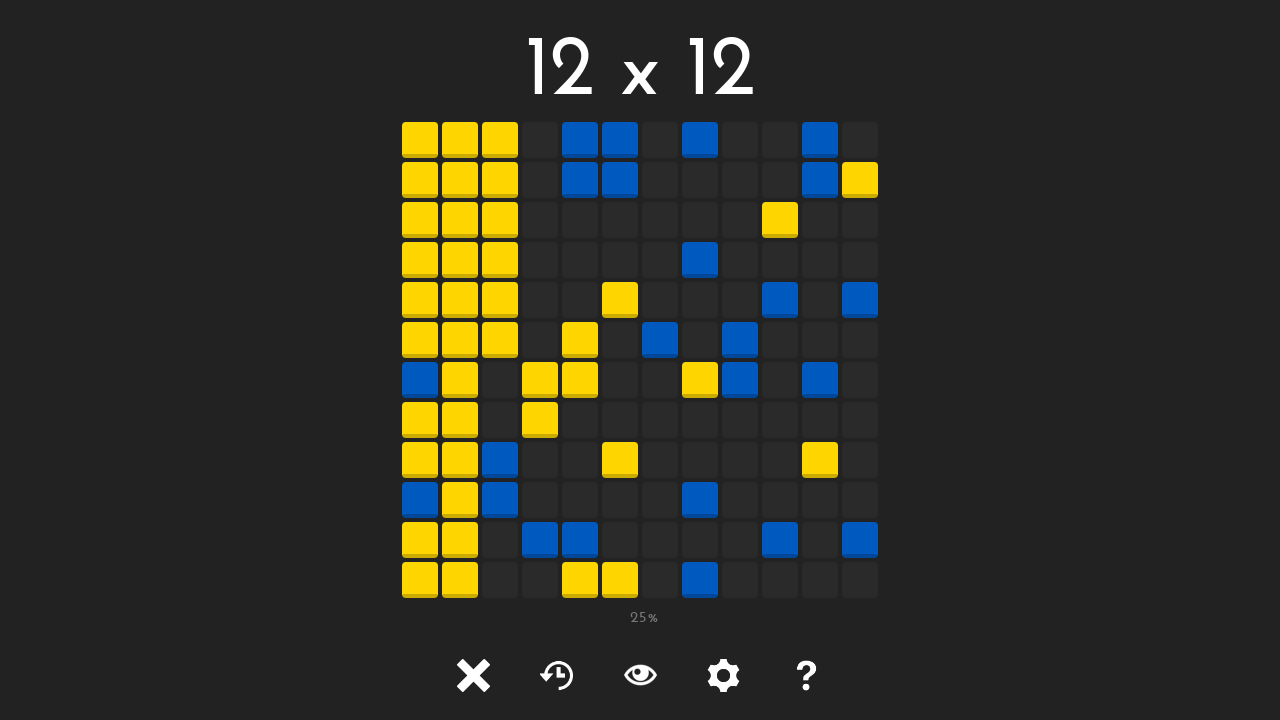

Retrieved class attribute for tile at (2, 6): tile tile-
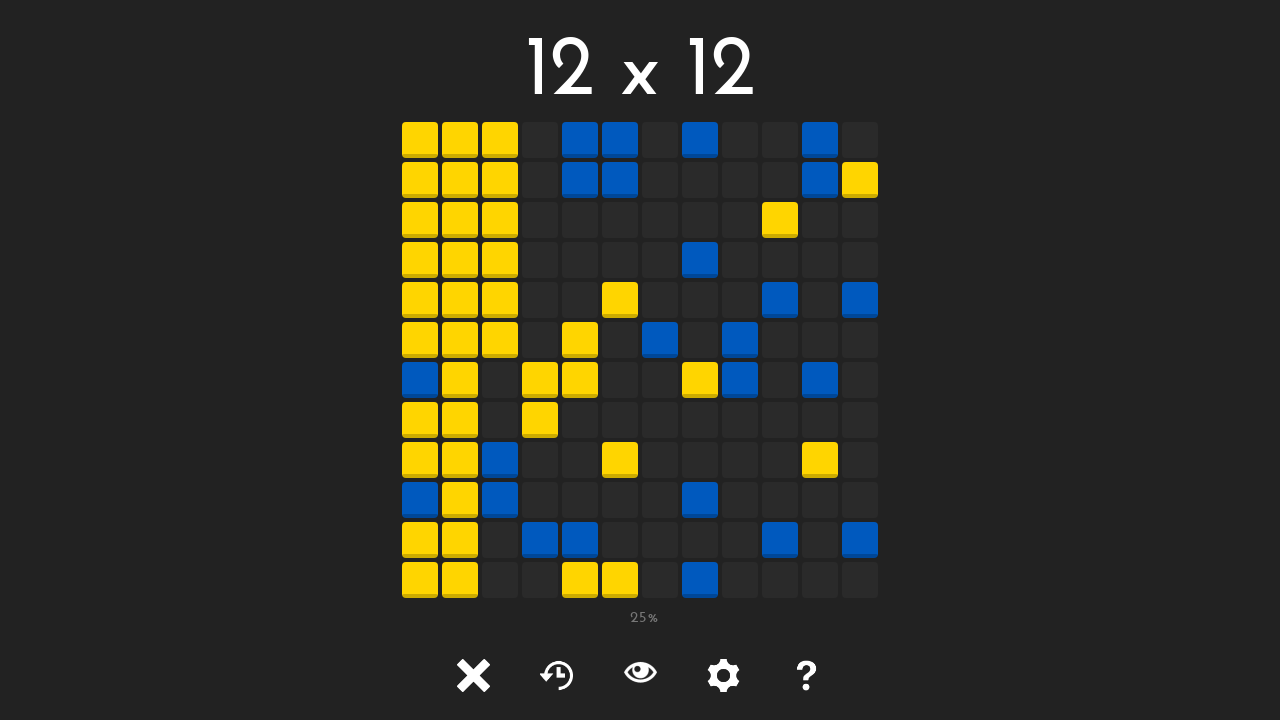

Clicked unlocked tile at position (2, 6)
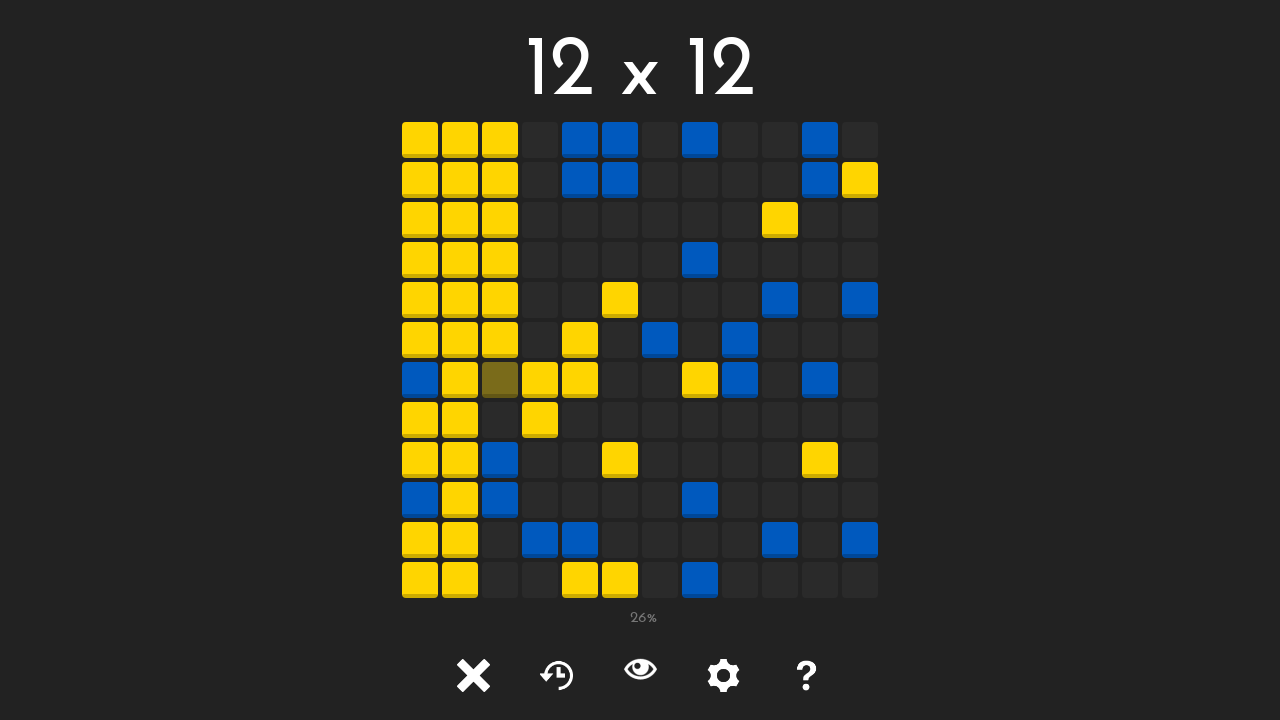

Waited 50ms after clicking tile at (2, 6)
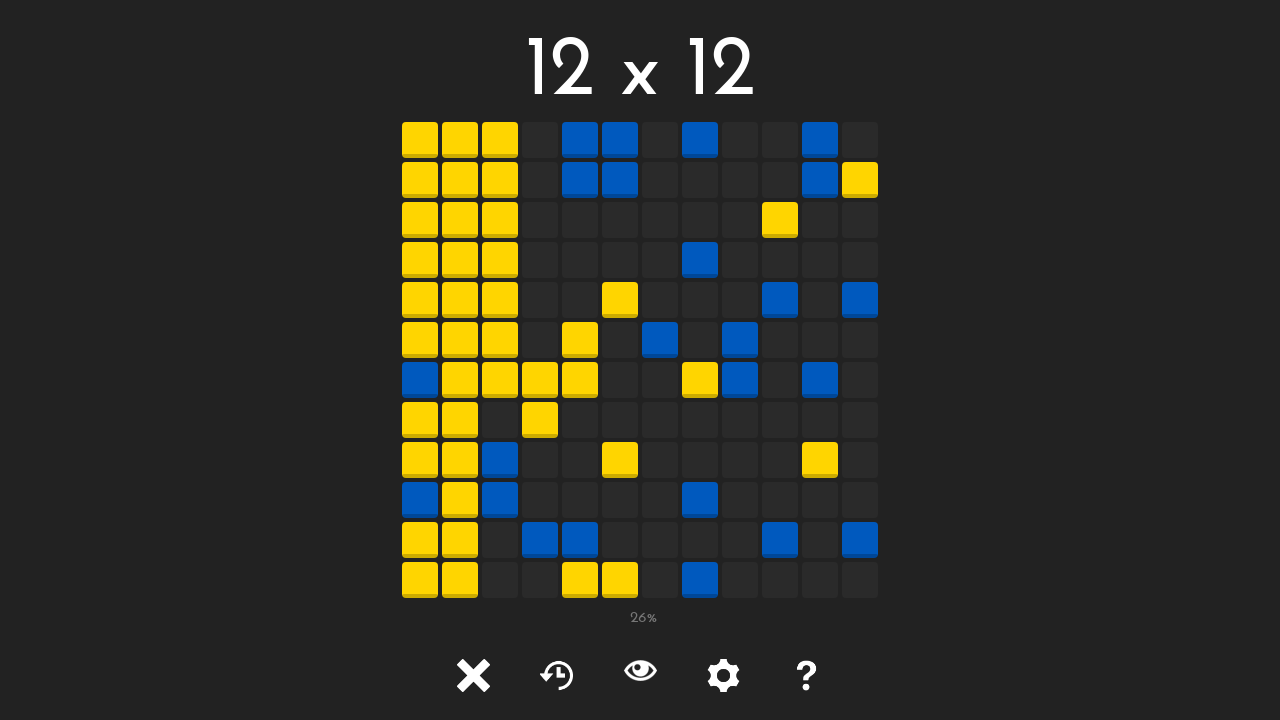

Tile at position (2, 7) is visible
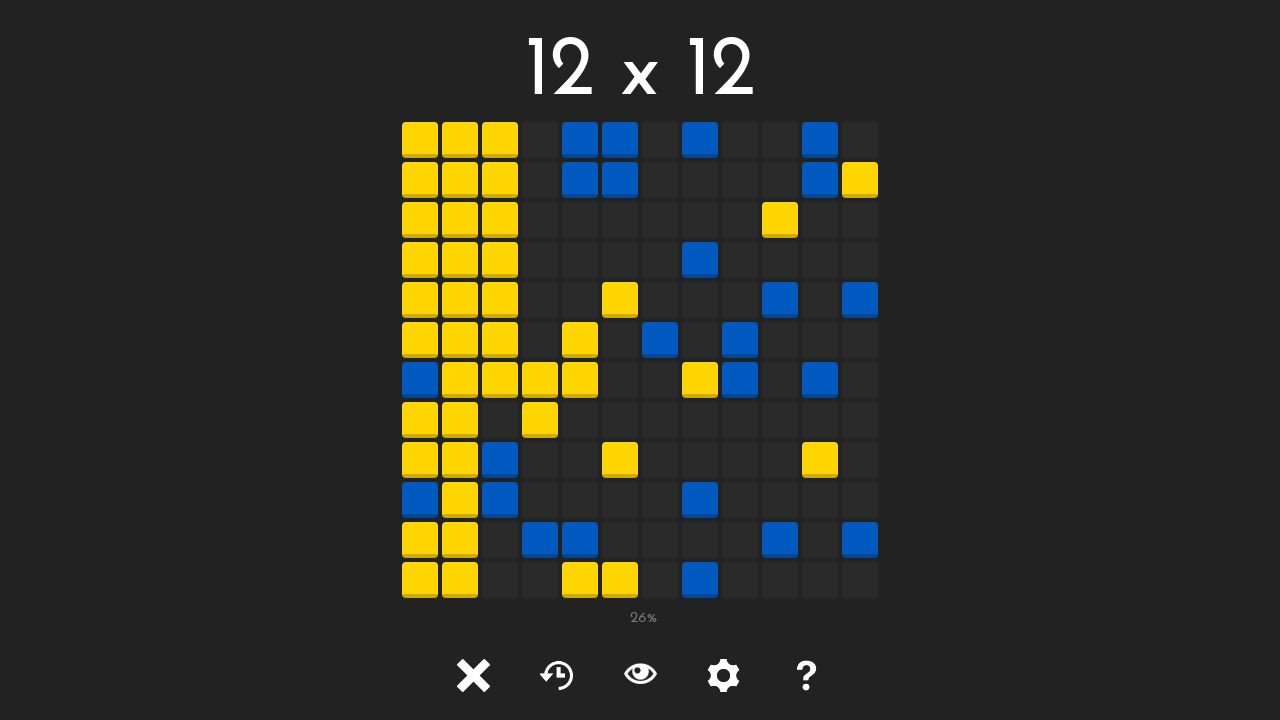

Retrieved class attribute for tile at (2, 7): tile tile-
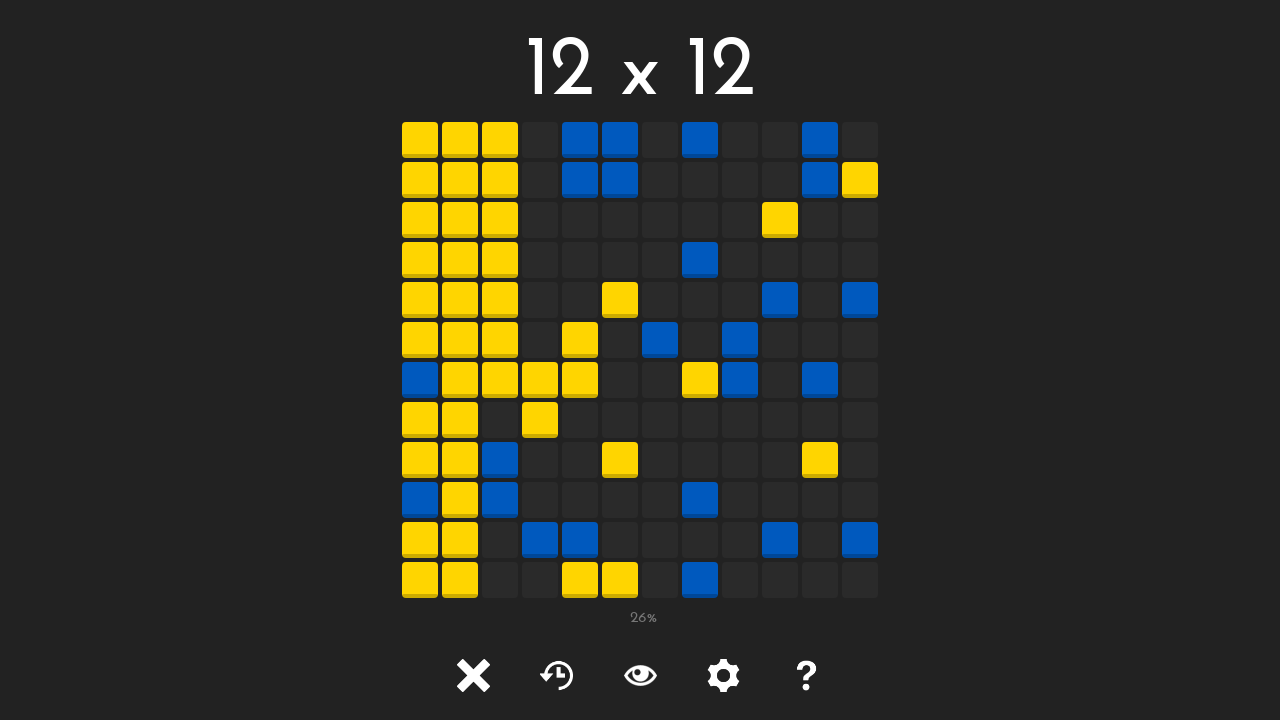

Clicked unlocked tile at position (2, 7)
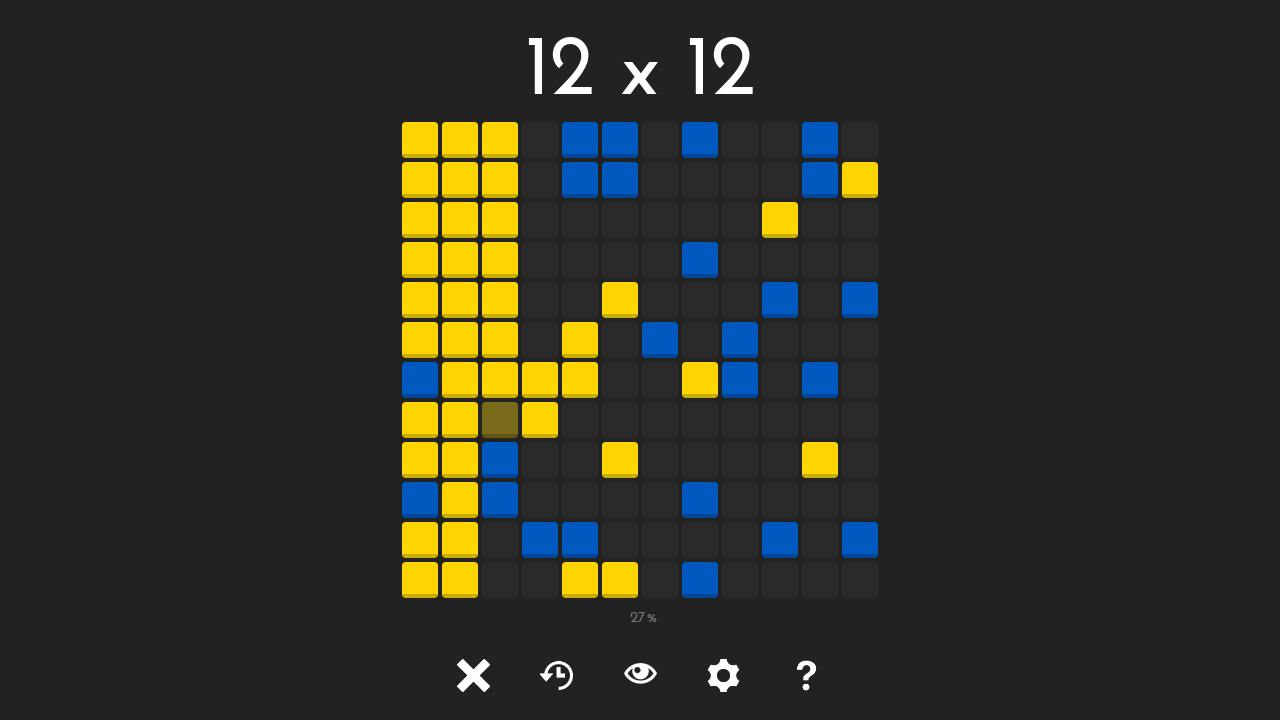

Waited 50ms after clicking tile at (2, 7)
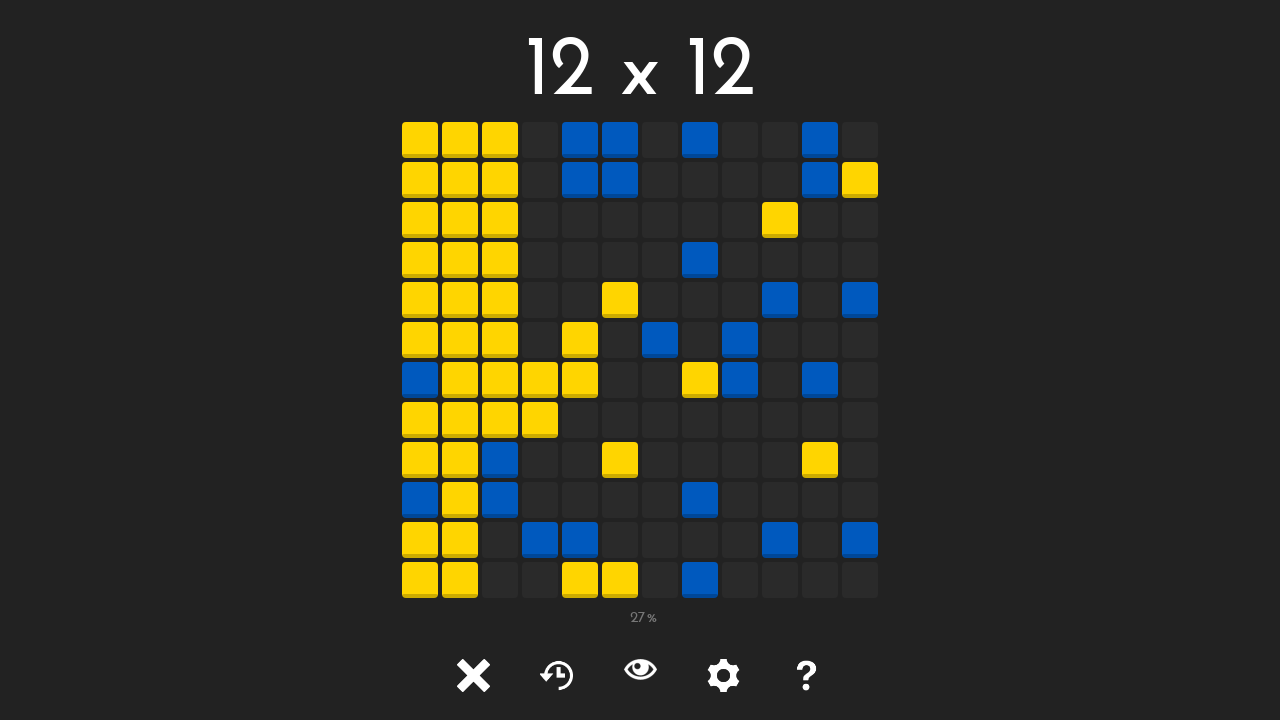

Tile at position (2, 8) is visible
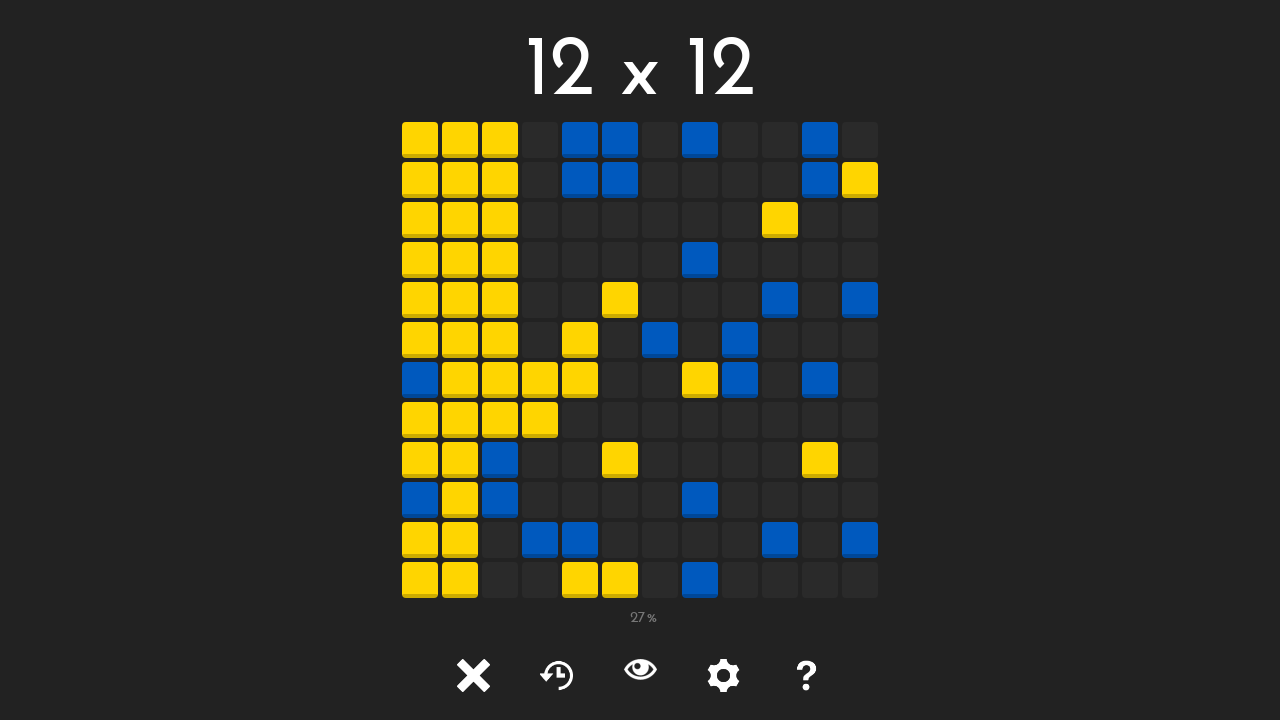

Retrieved class attribute for tile at (2, 8): tile tile-2
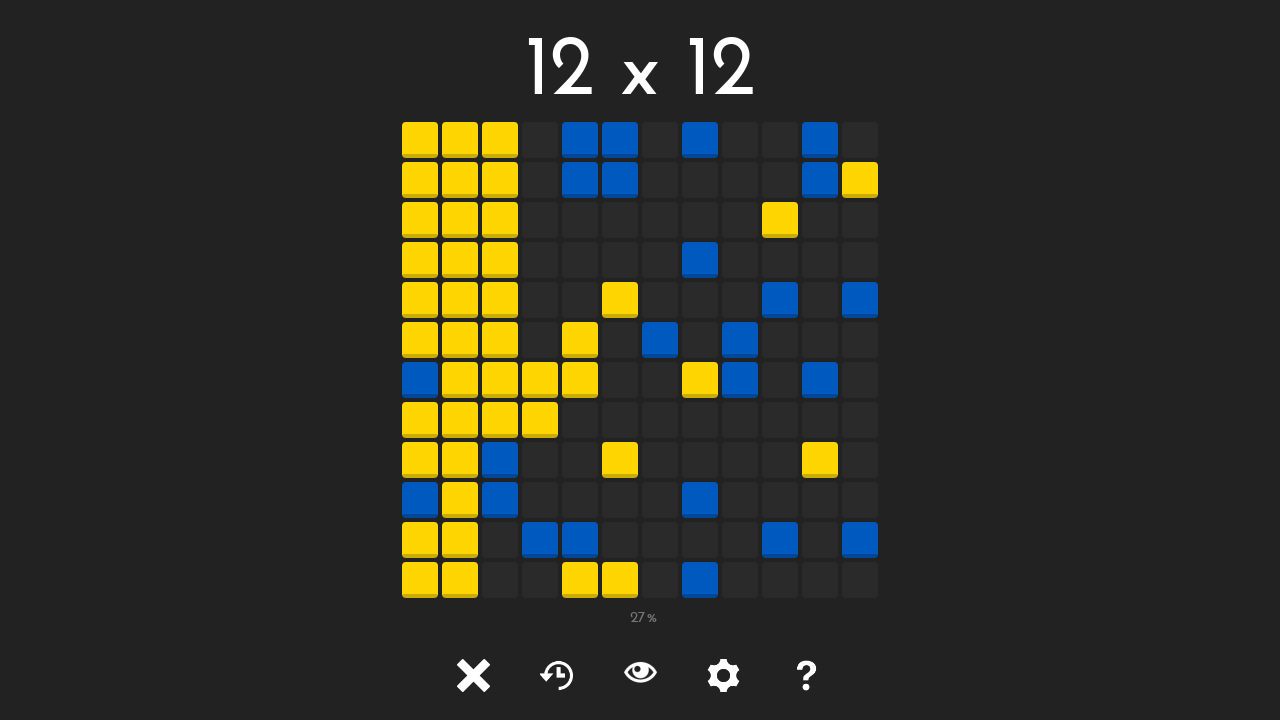

Tile at position (2, 9) is visible
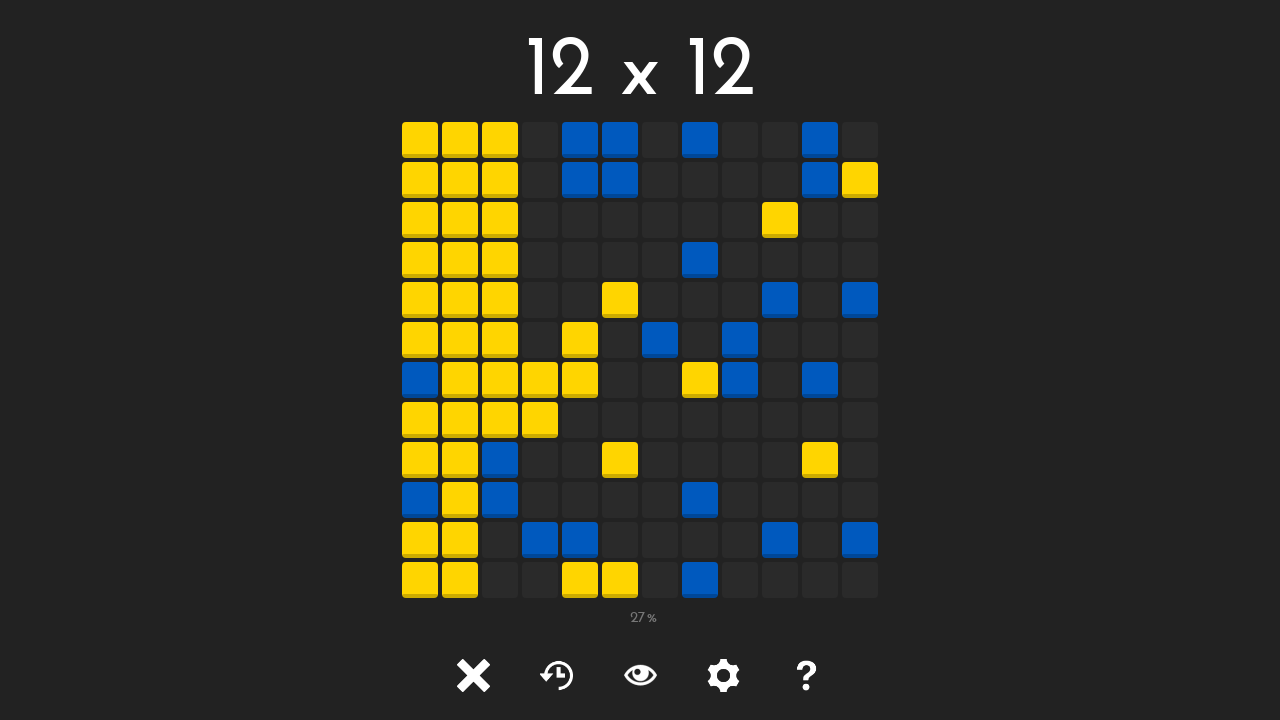

Retrieved class attribute for tile at (2, 9): tile tile-2
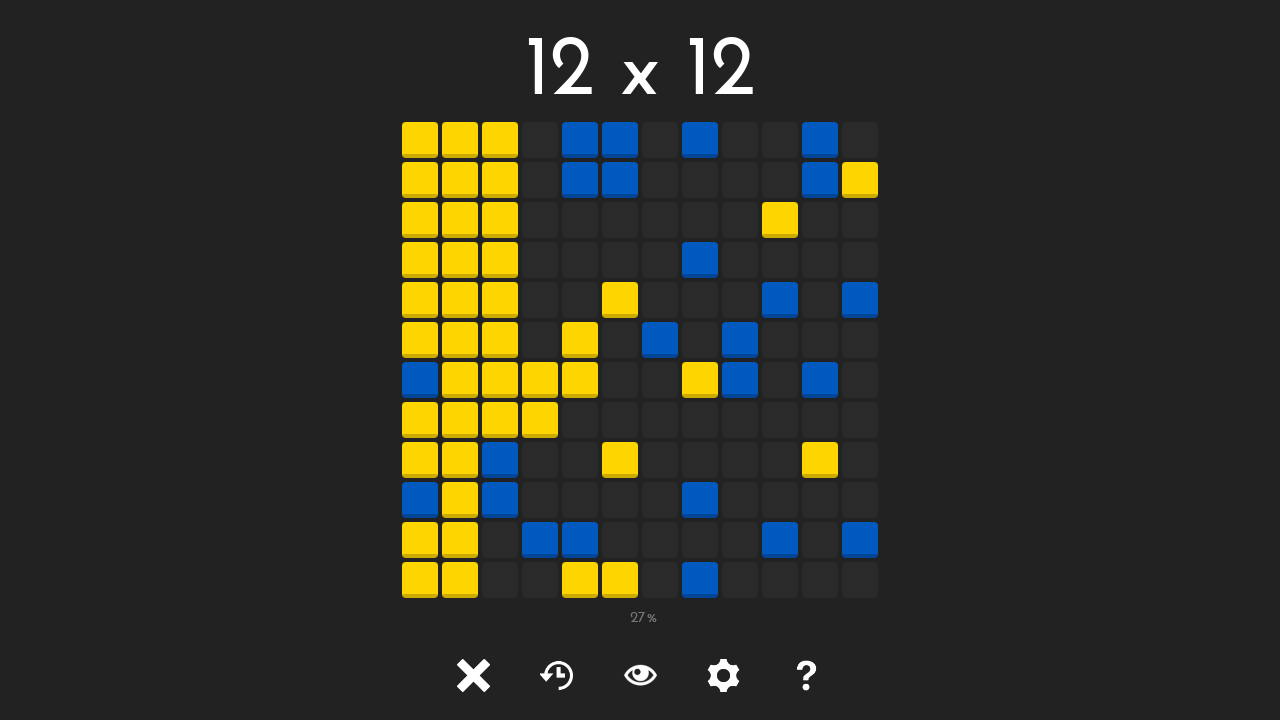

Tile at position (2, 10) is visible
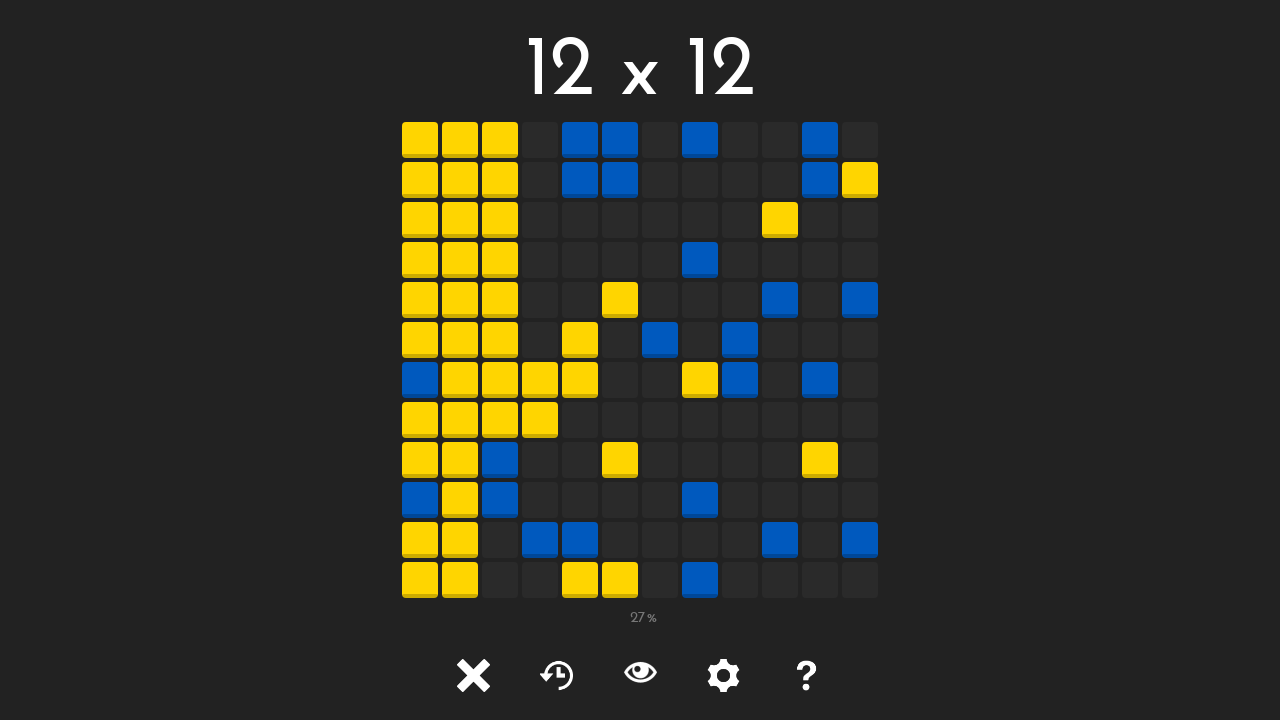

Retrieved class attribute for tile at (2, 10): tile tile-
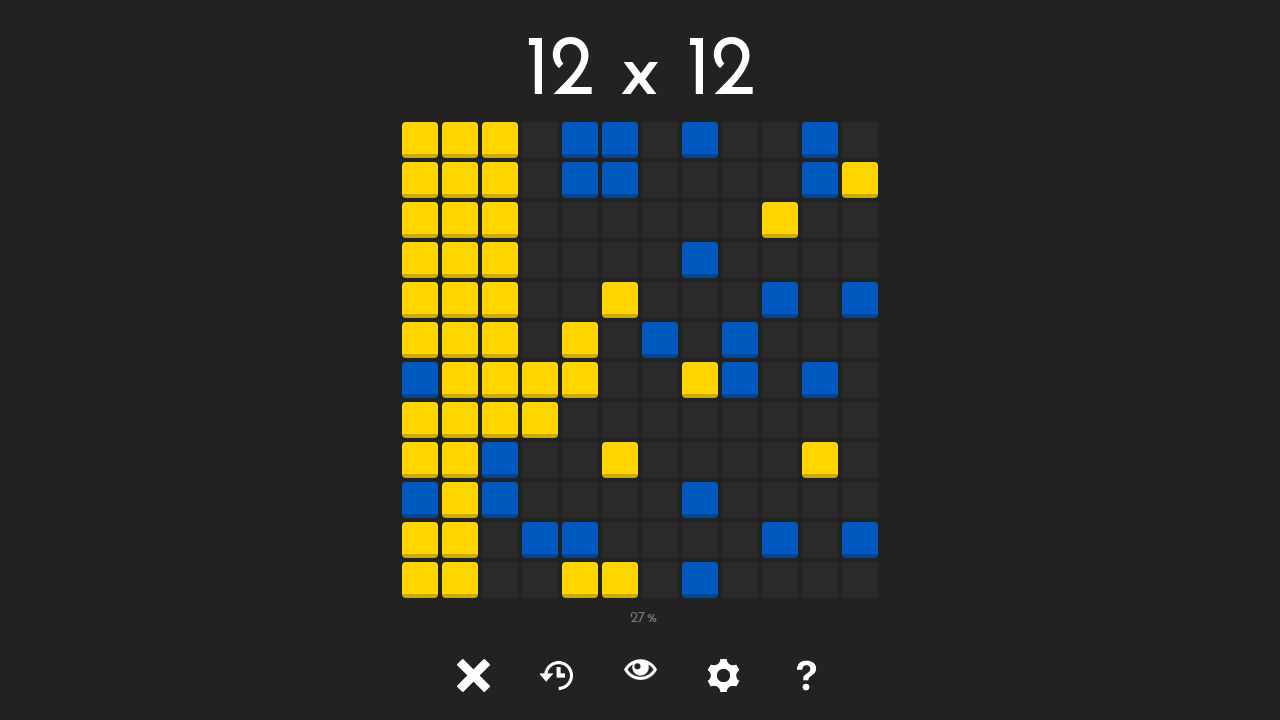

Clicked unlocked tile at position (2, 10)
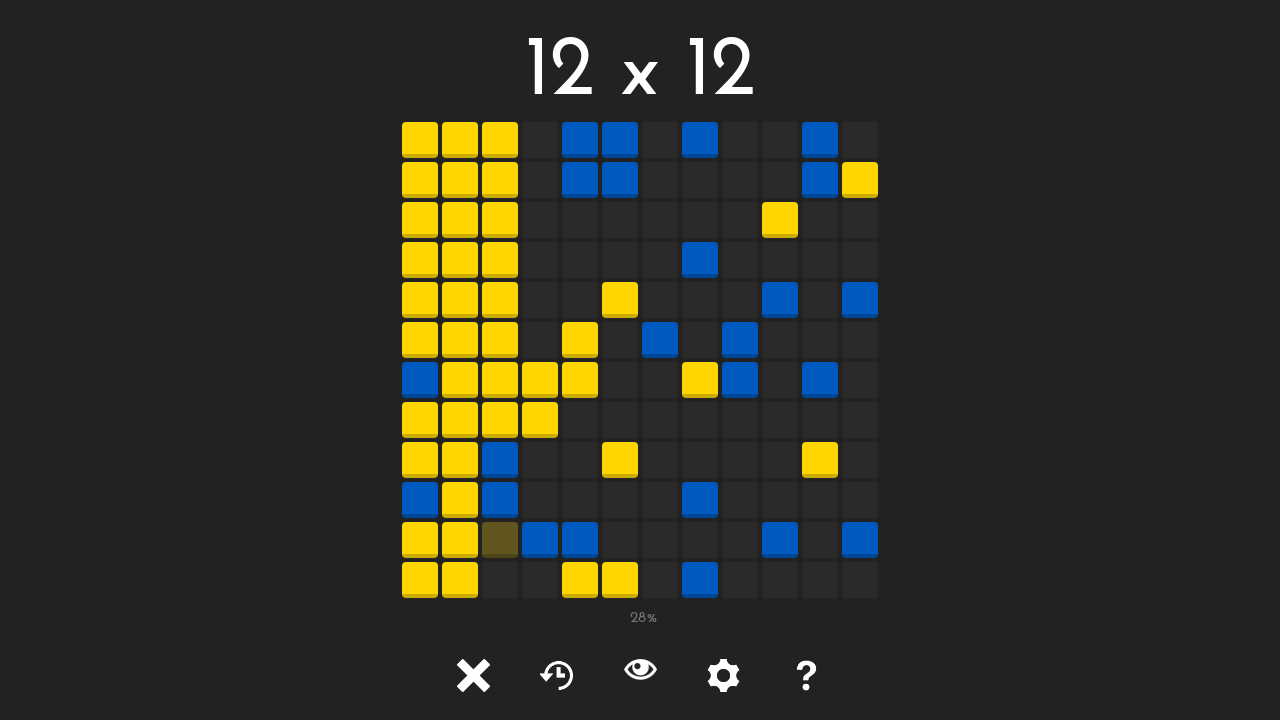

Waited 50ms after clicking tile at (2, 10)
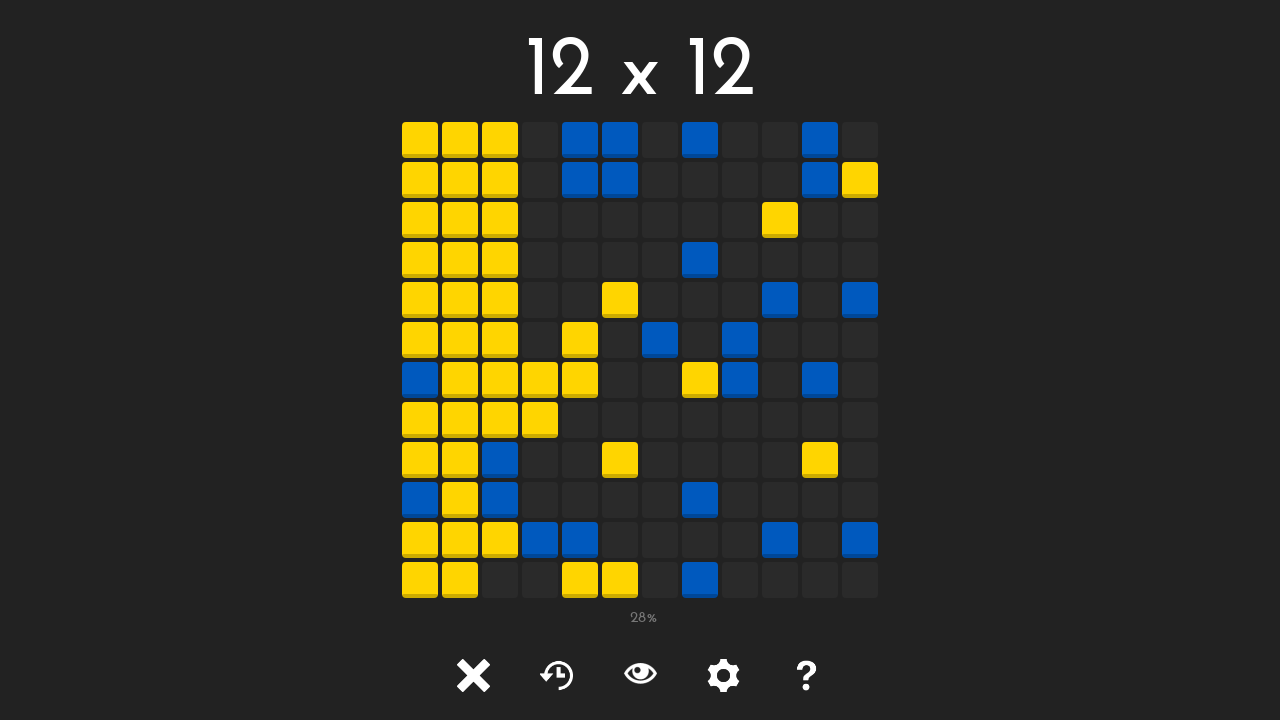

Tile at position (2, 11) is visible
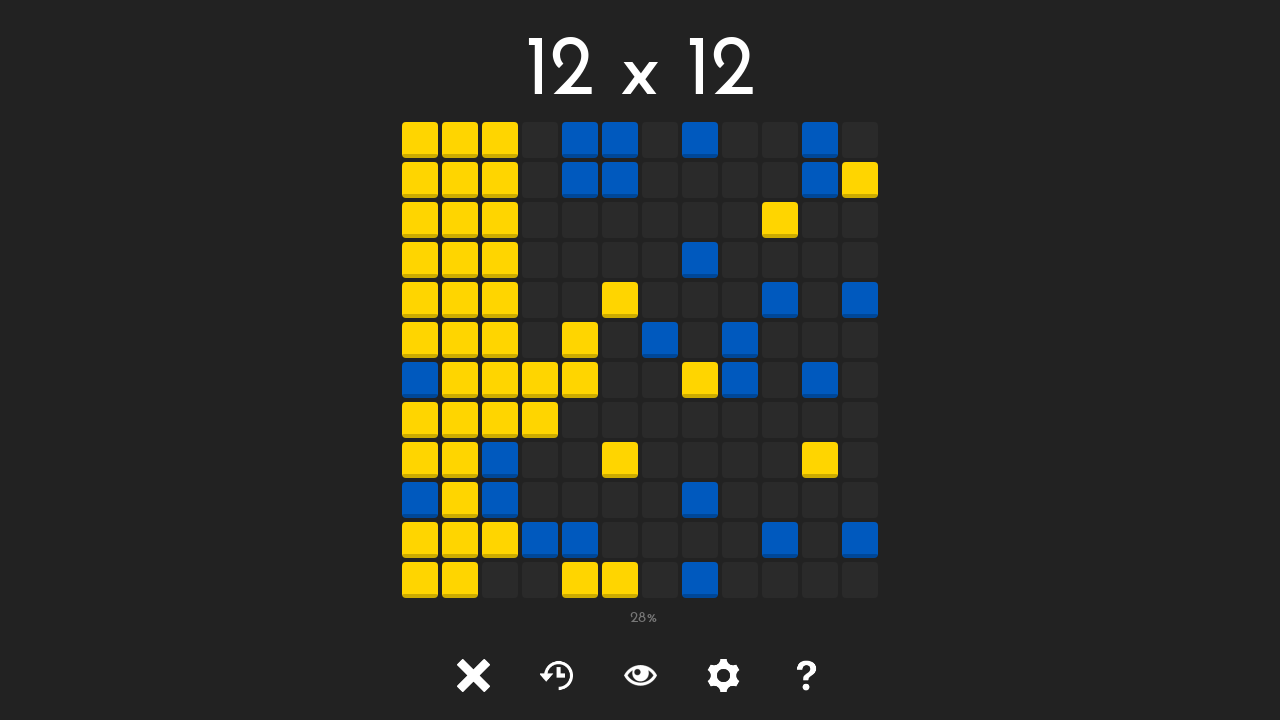

Retrieved class attribute for tile at (2, 11): tile tile-
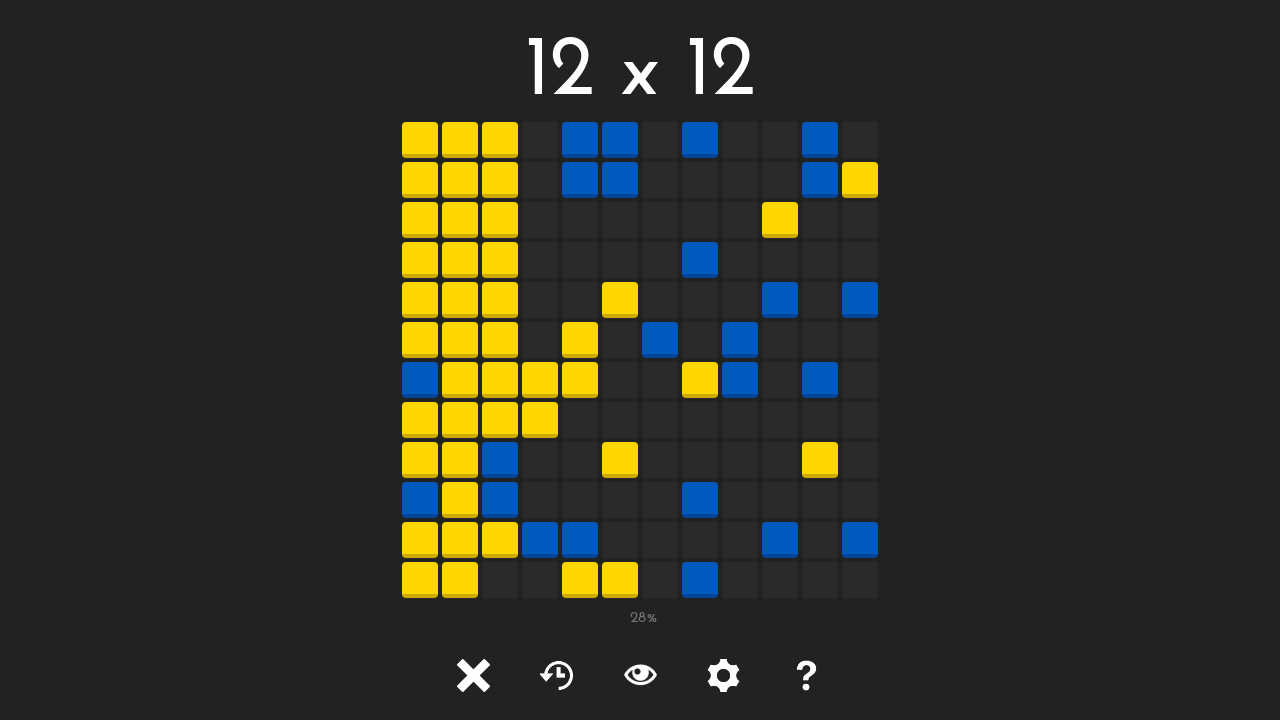

Clicked unlocked tile at position (2, 11)
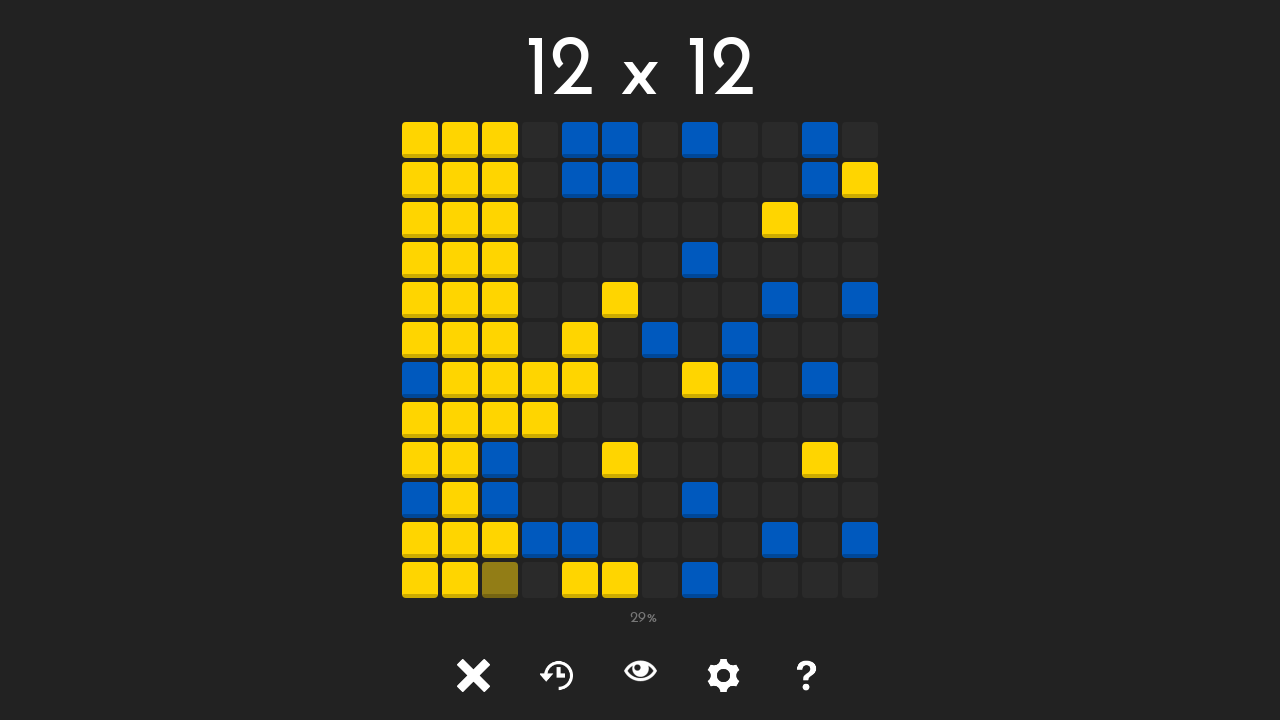

Waited 50ms after clicking tile at (2, 11)
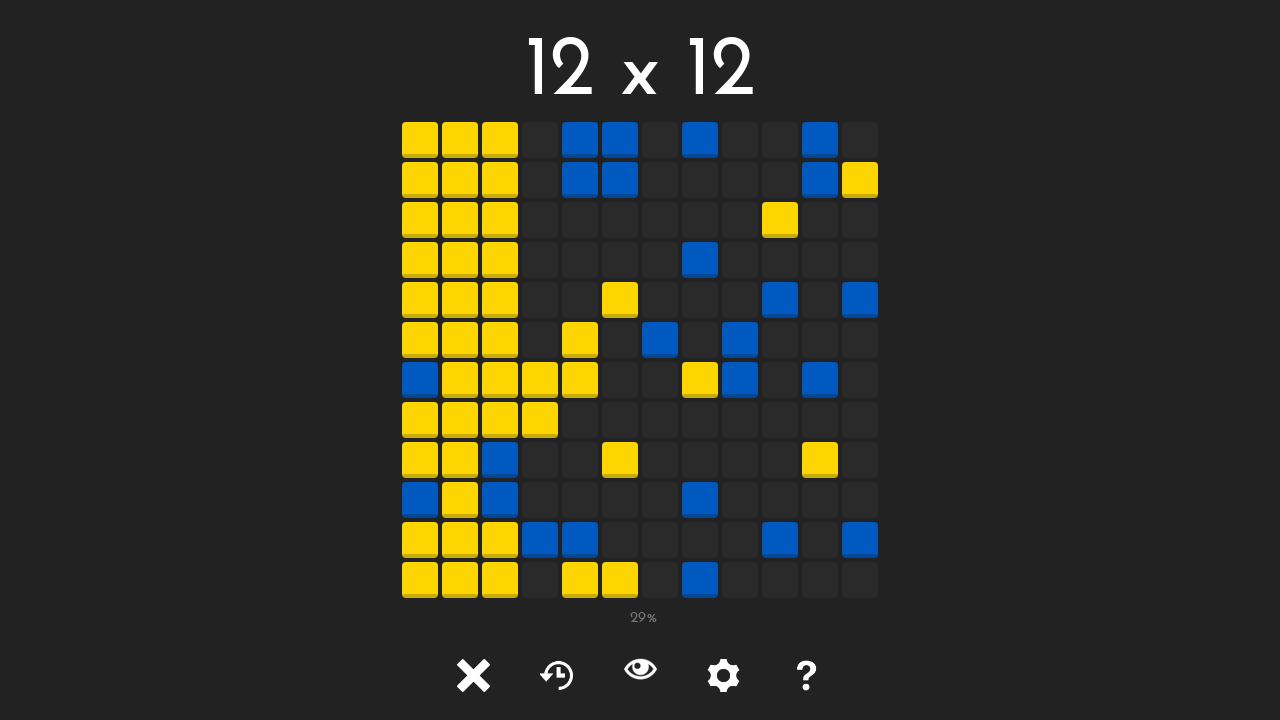

Tile at position (3, 0) is visible
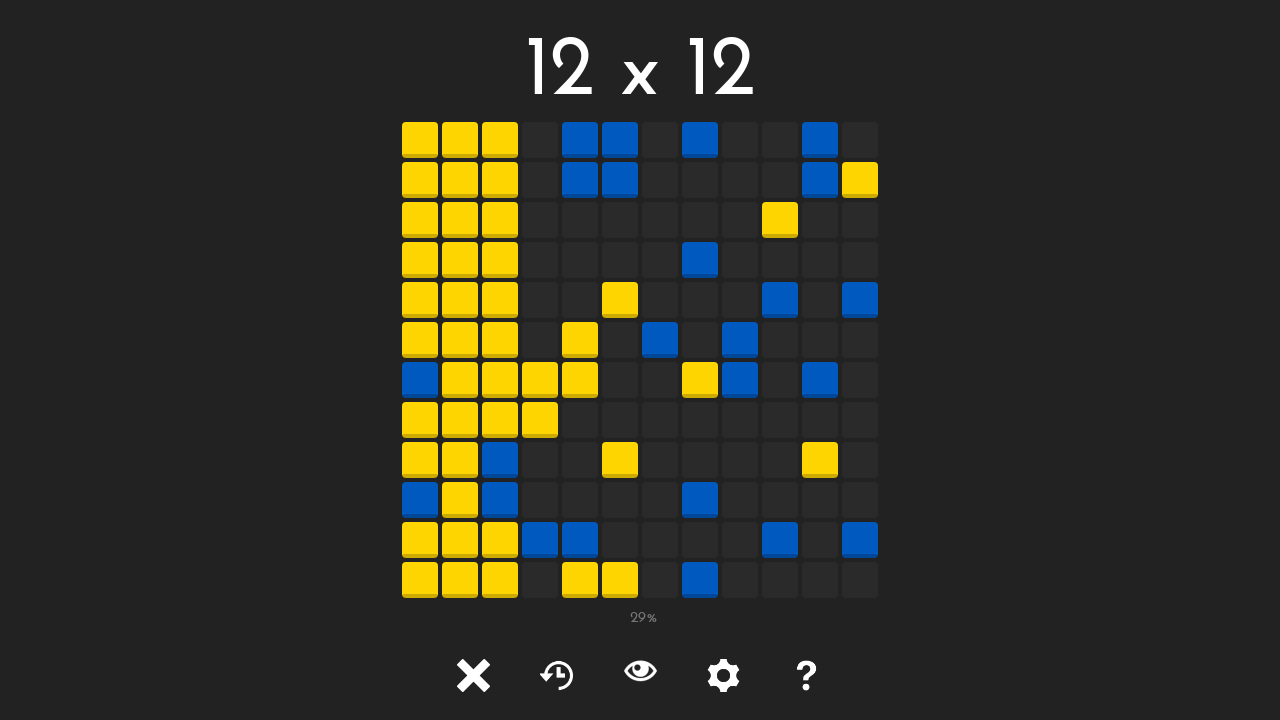

Retrieved class attribute for tile at (3, 0): tile tile-
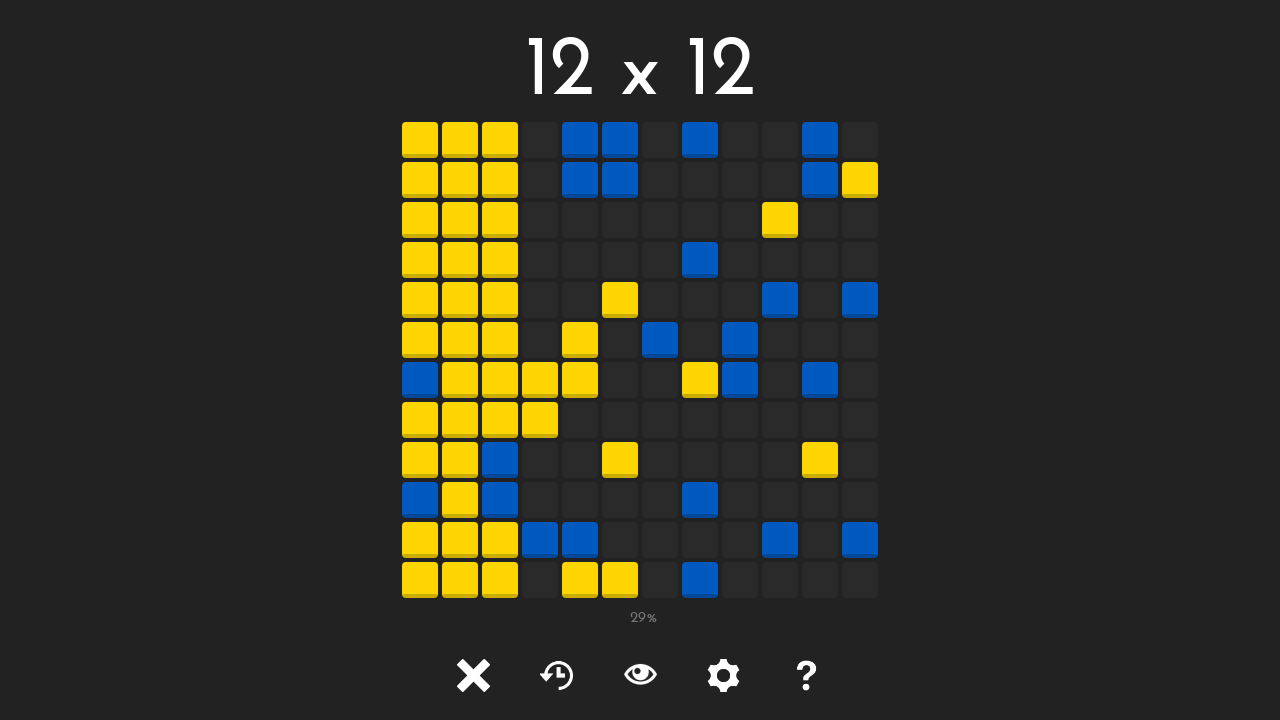

Clicked unlocked tile at position (3, 0)
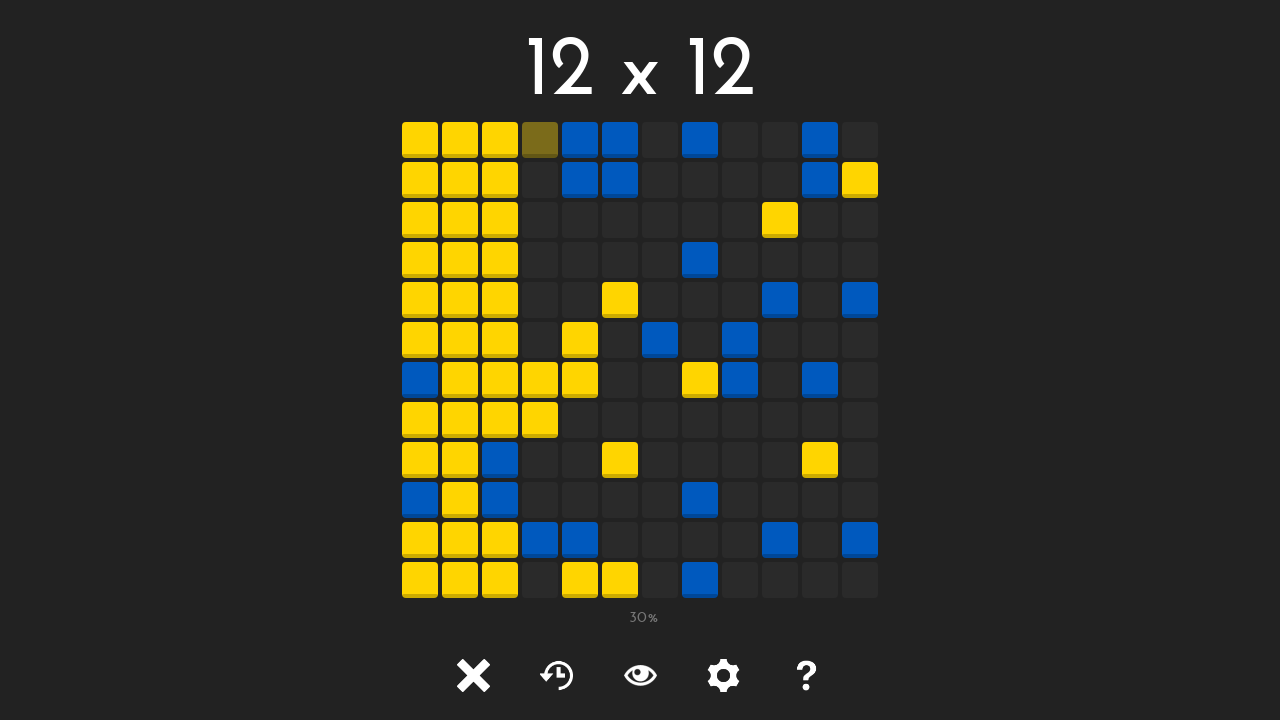

Waited 50ms after clicking tile at (3, 0)
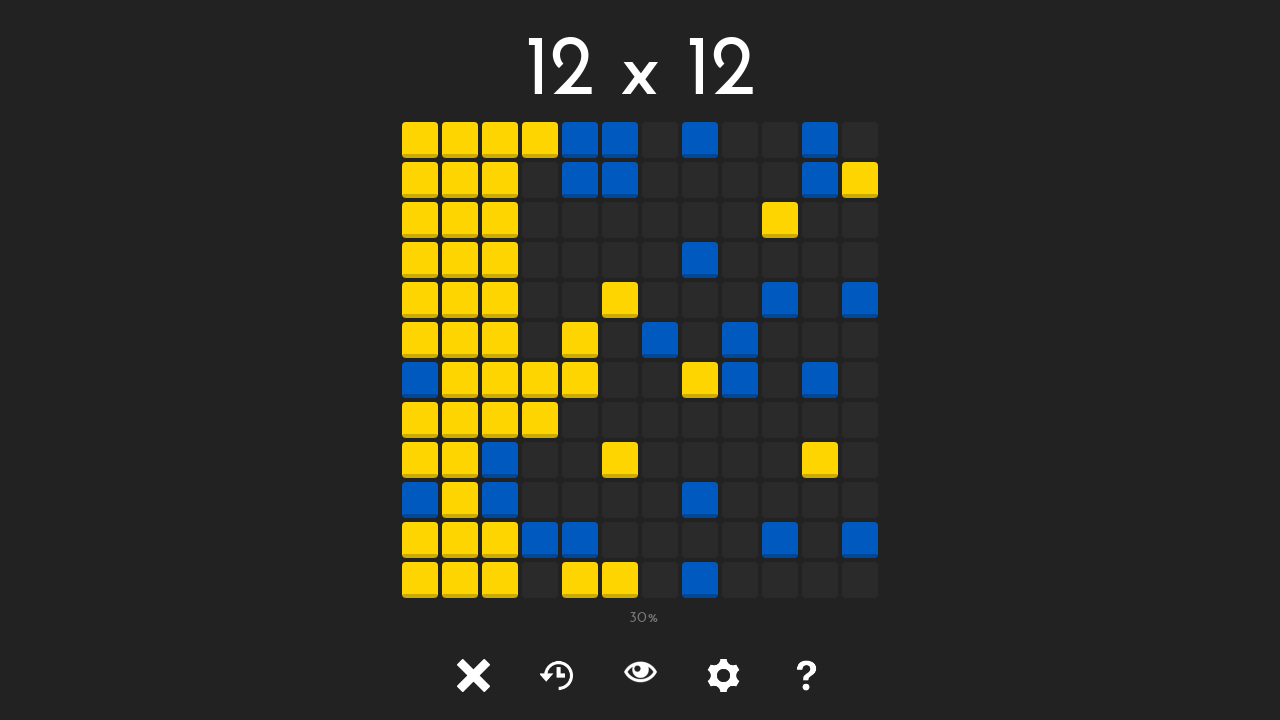

Tile at position (3, 1) is visible
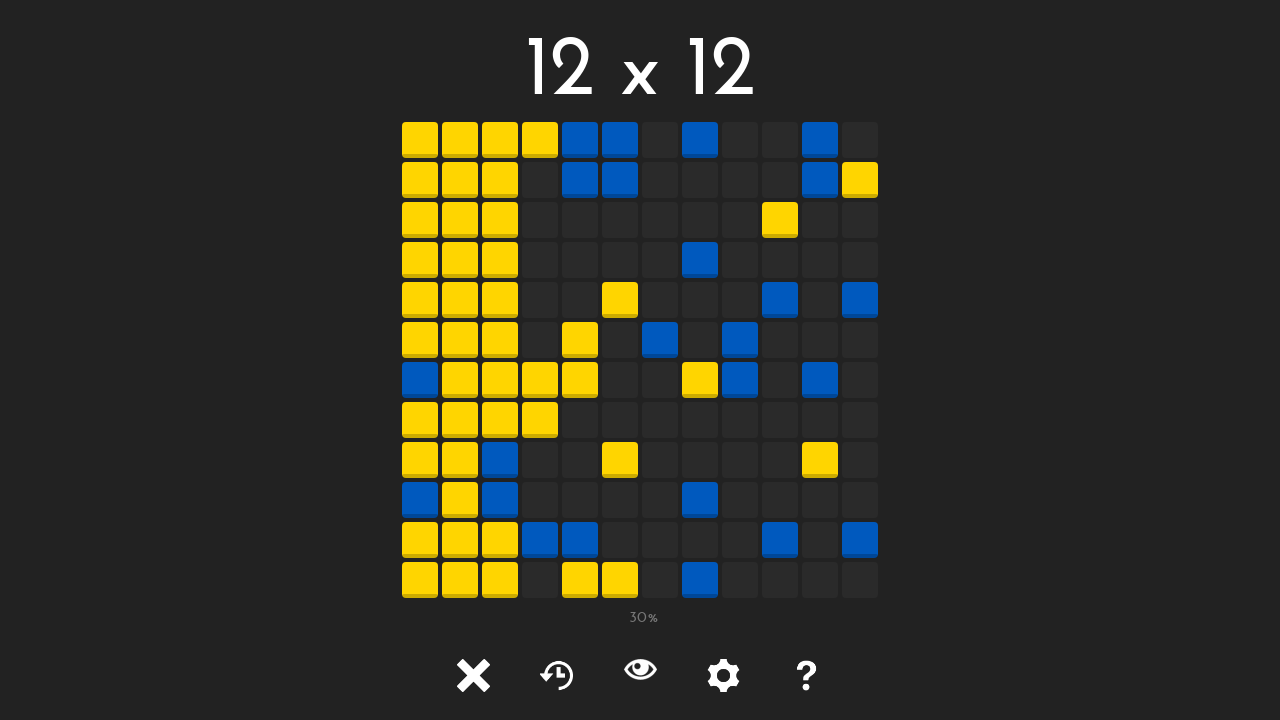

Retrieved class attribute for tile at (3, 1): tile tile-
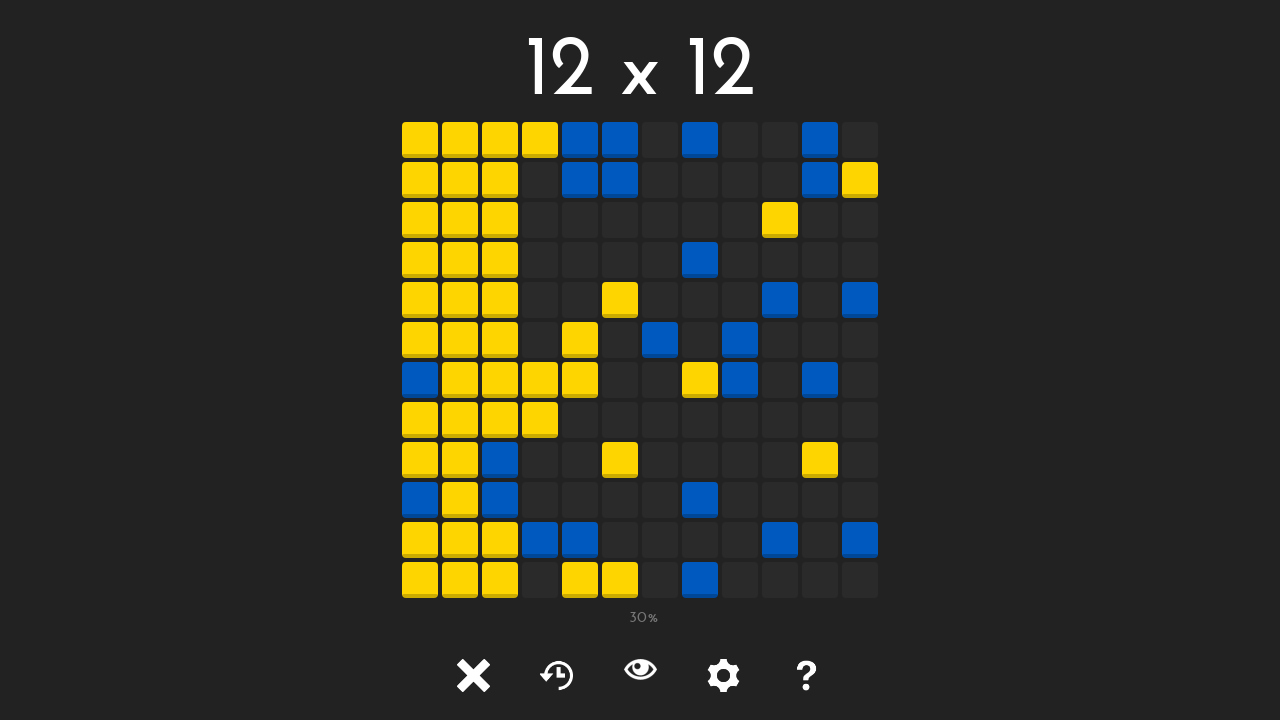

Clicked unlocked tile at position (3, 1)
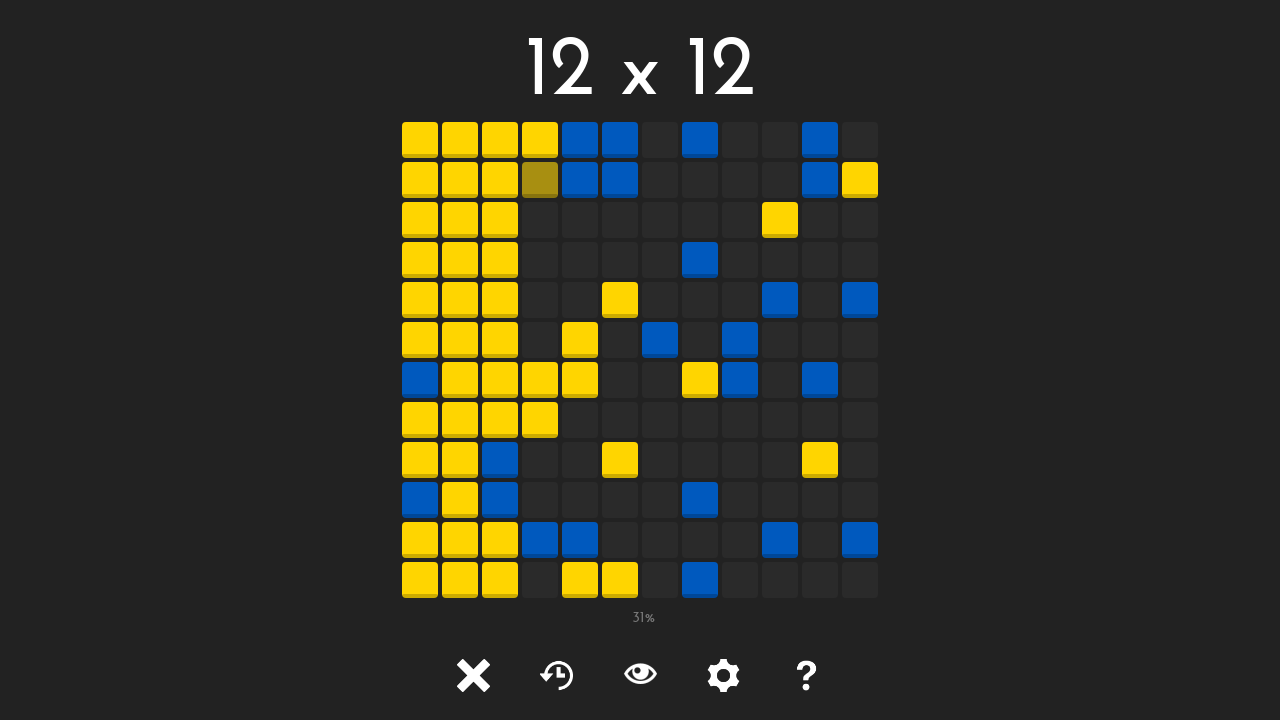

Waited 50ms after clicking tile at (3, 1)
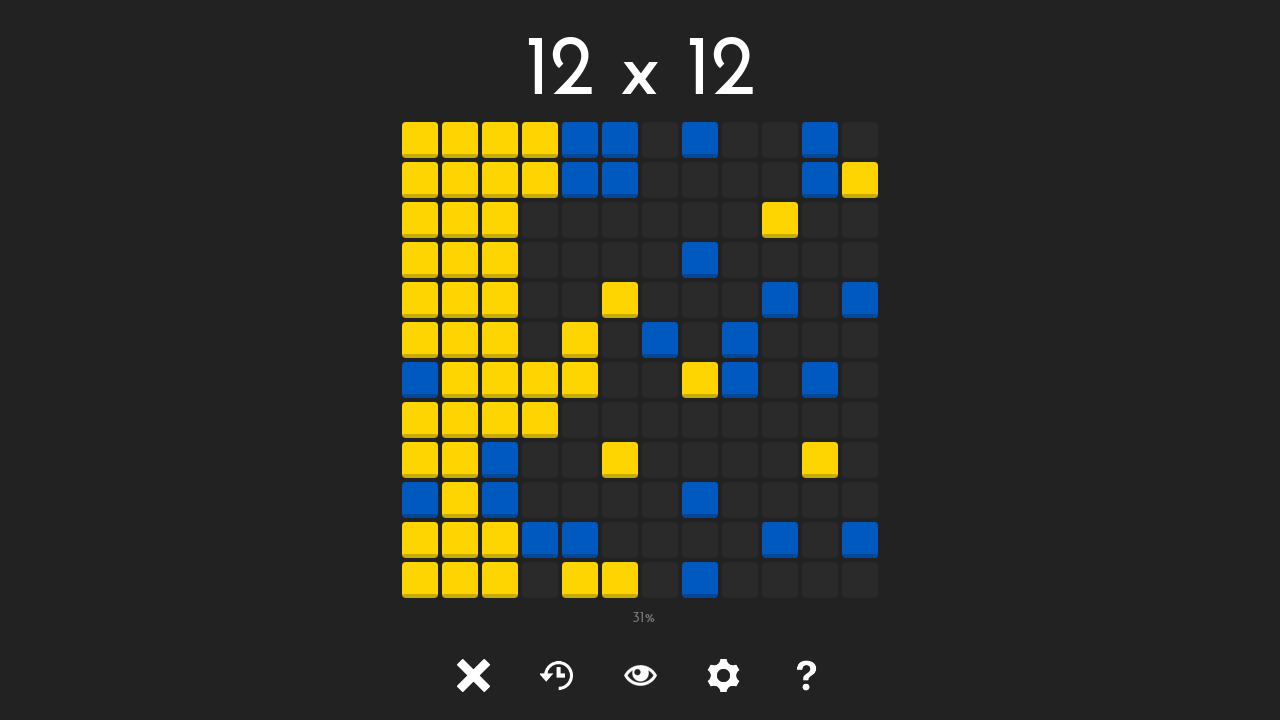

Tile at position (3, 2) is visible
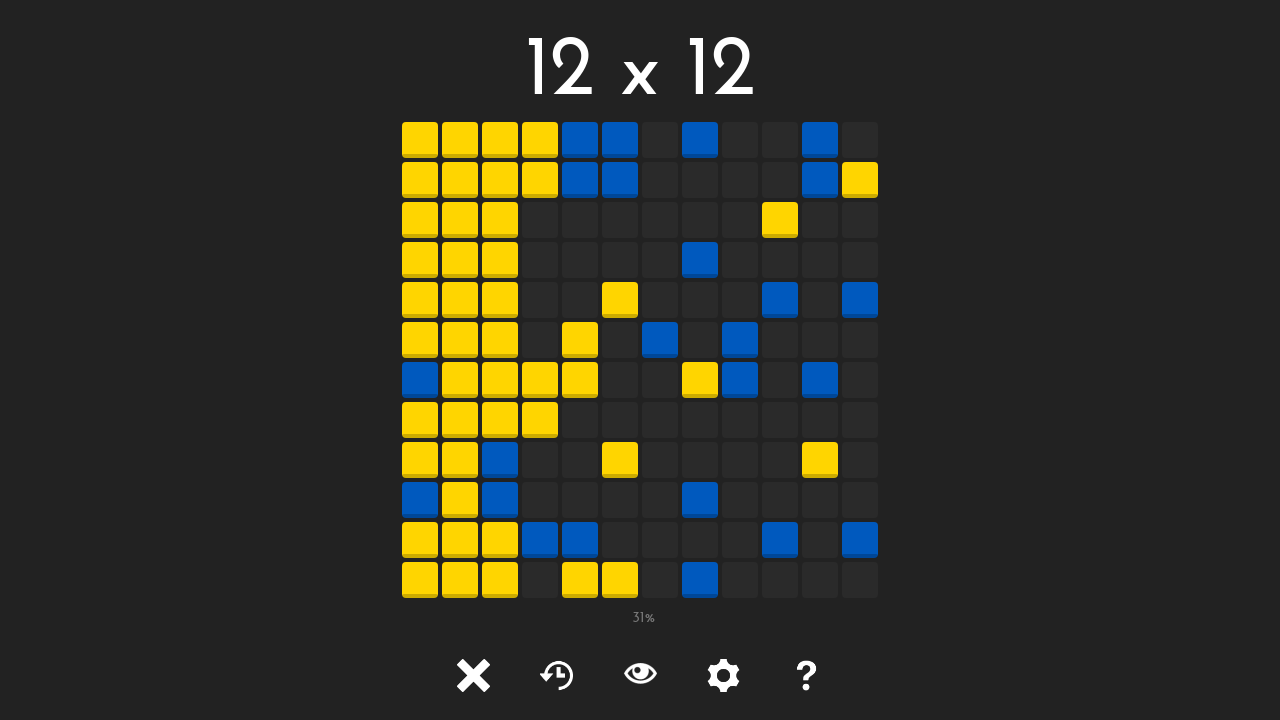

Retrieved class attribute for tile at (3, 2): tile tile-
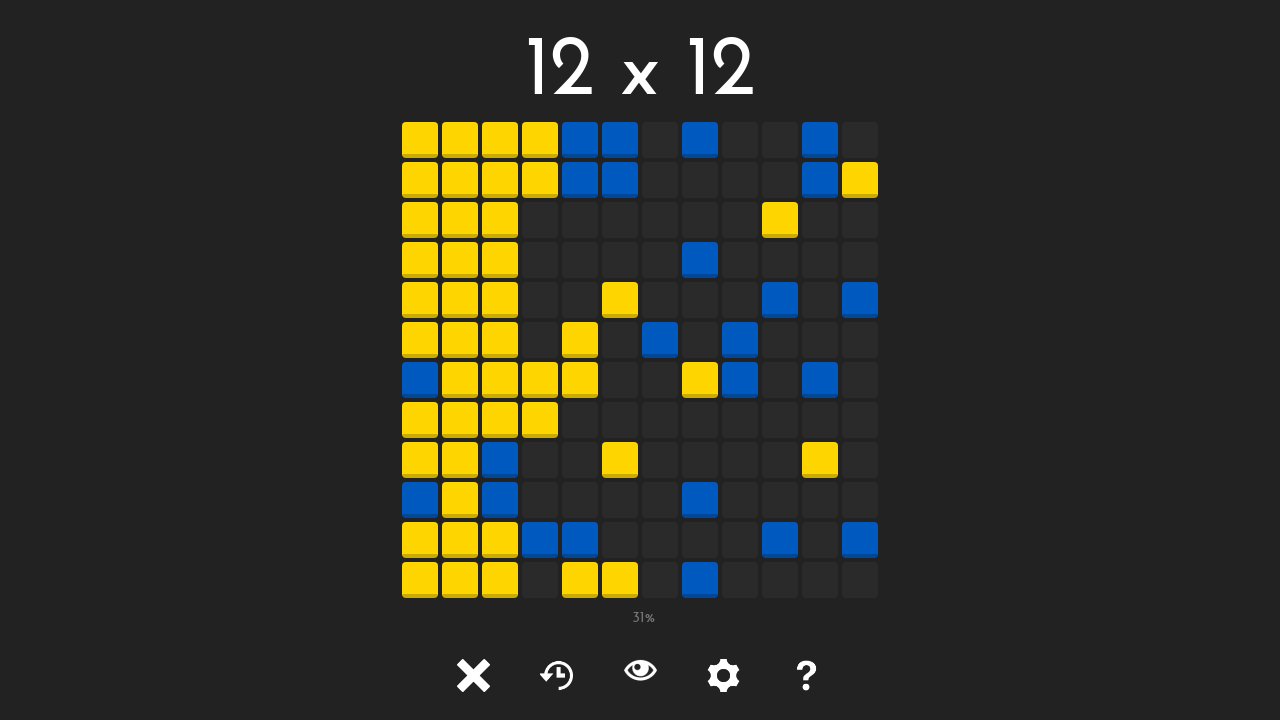

Clicked unlocked tile at position (3, 2)
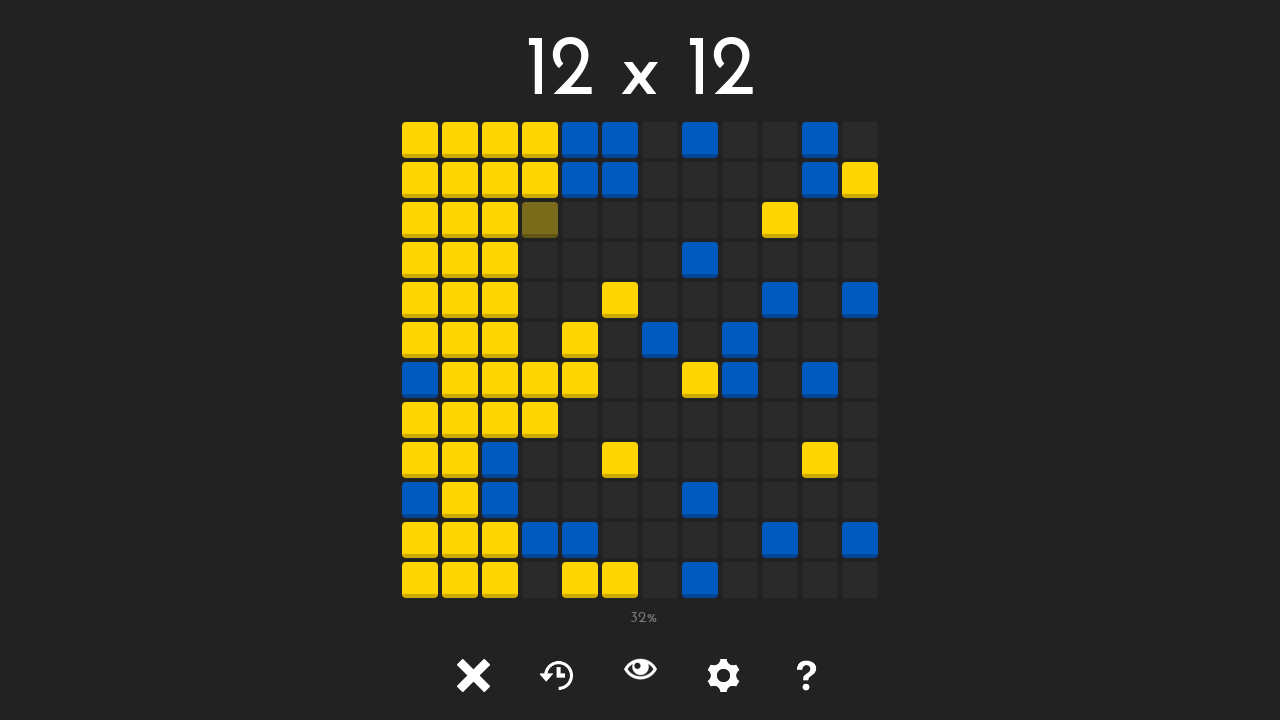

Waited 50ms after clicking tile at (3, 2)
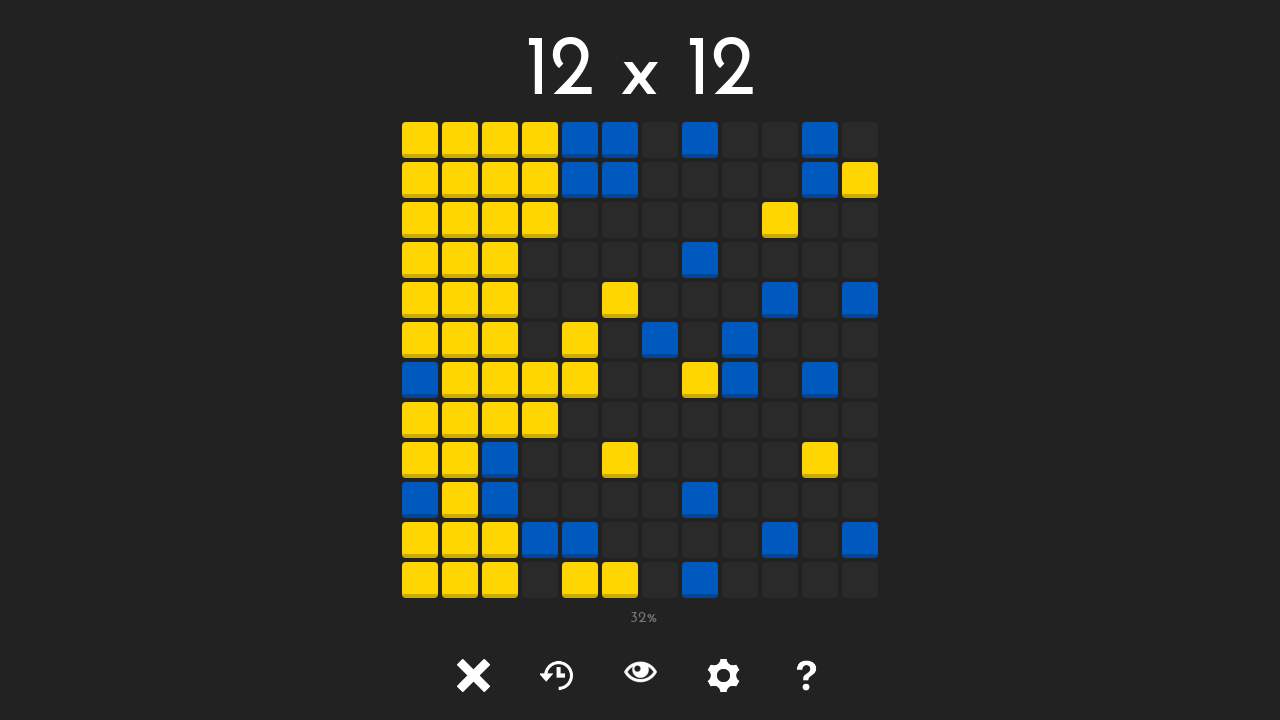

Tile at position (3, 3) is visible
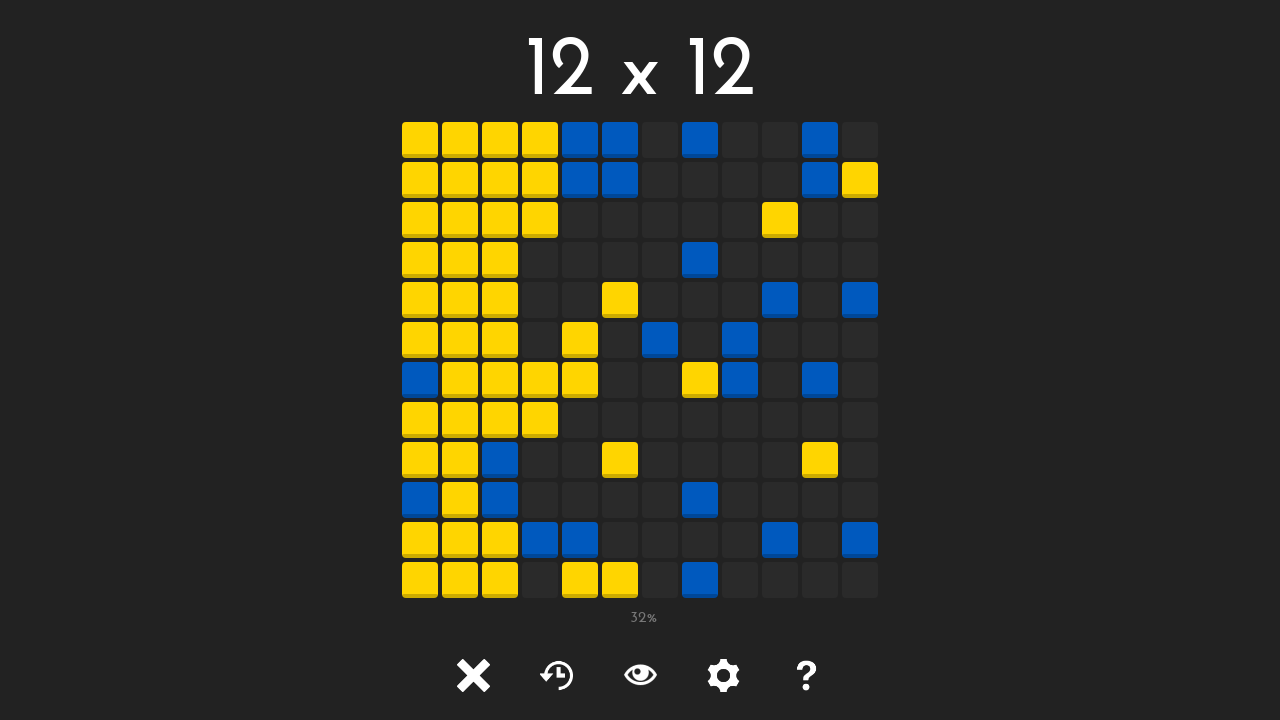

Retrieved class attribute for tile at (3, 3): tile tile-
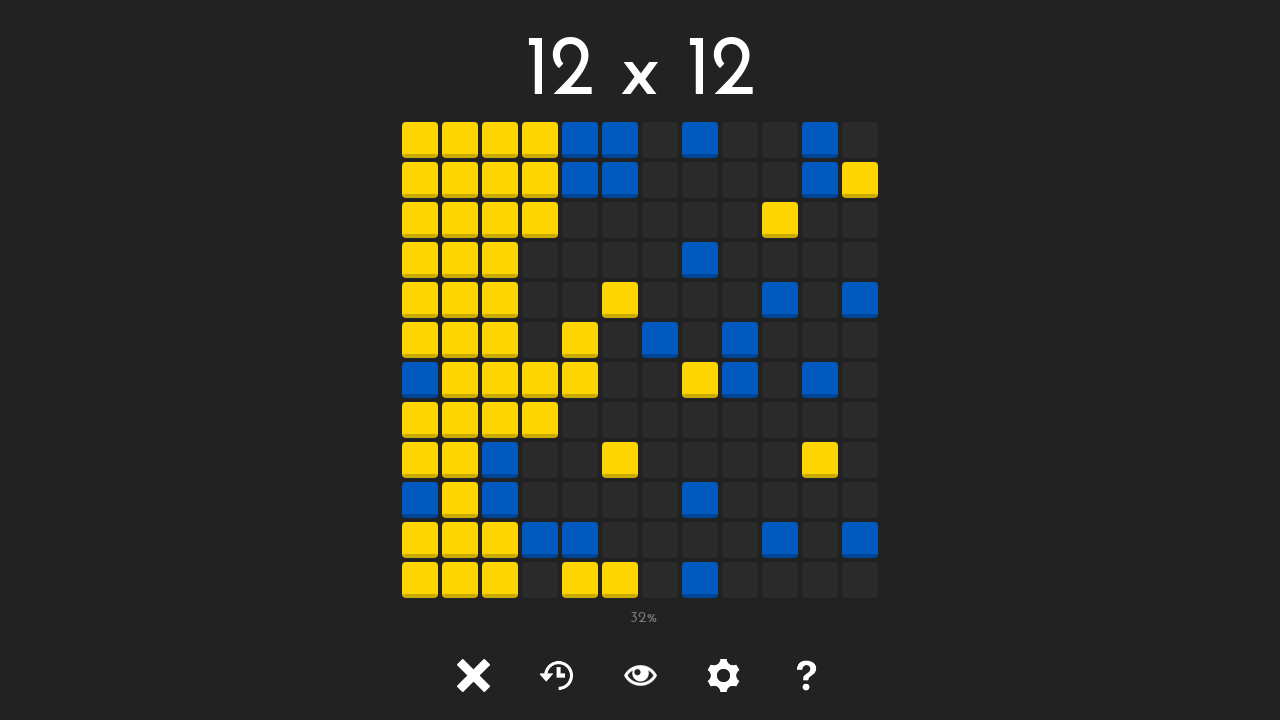

Clicked unlocked tile at position (3, 3)
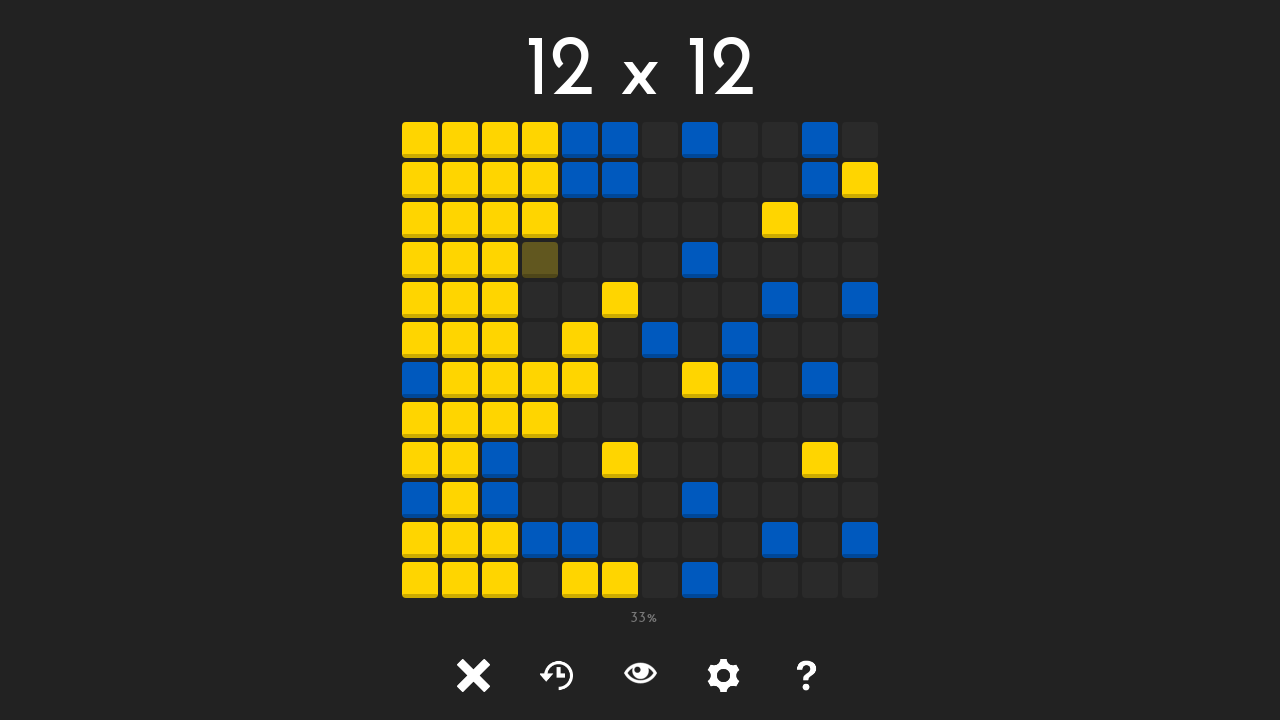

Waited 50ms after clicking tile at (3, 3)
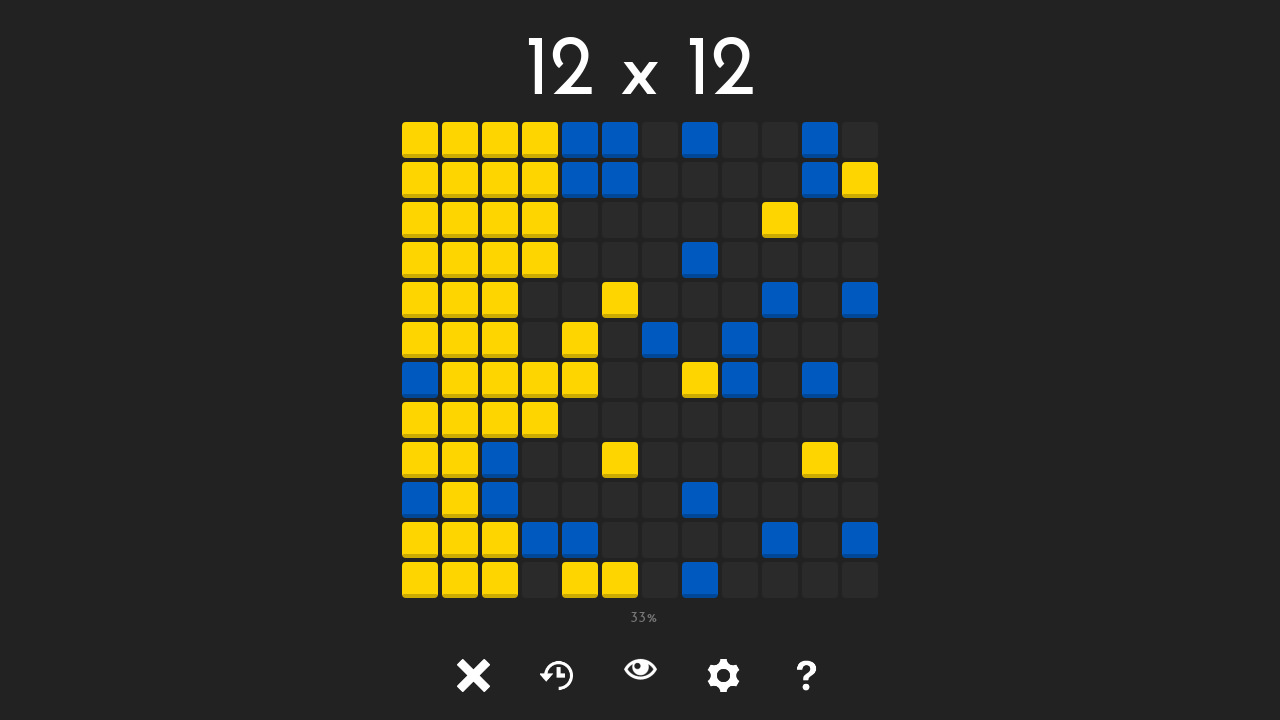

Tile at position (3, 4) is visible
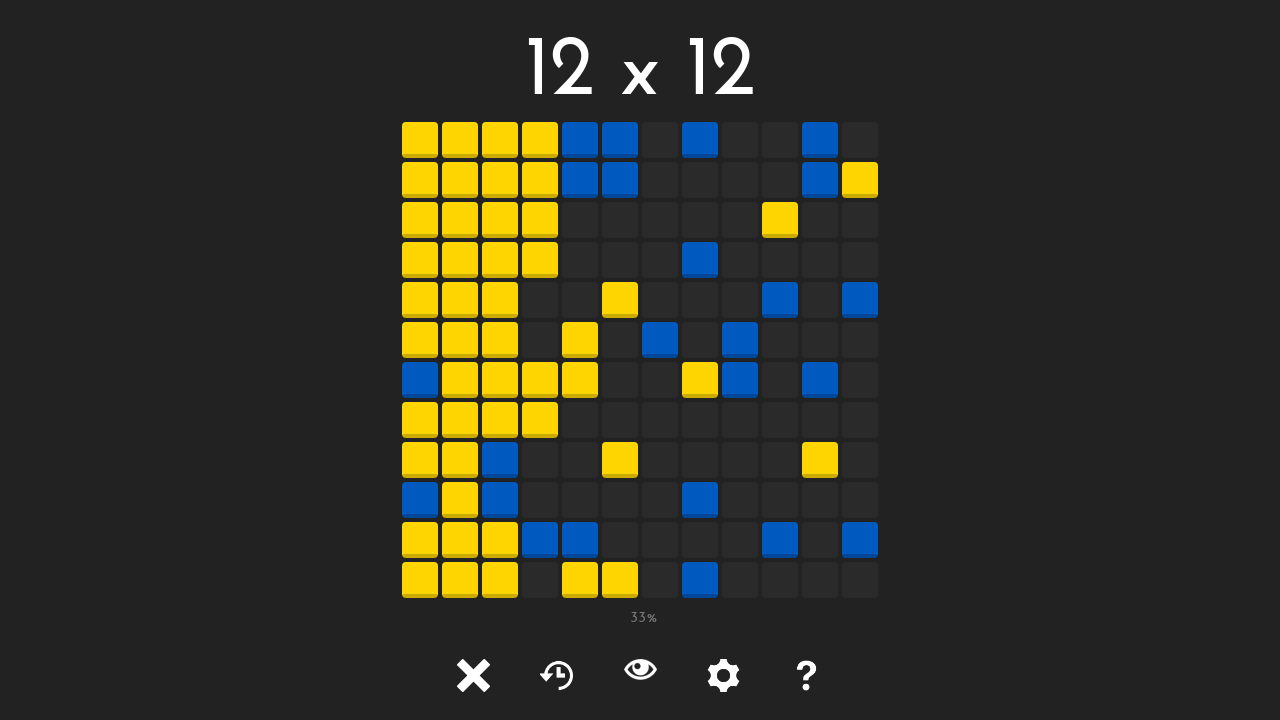

Retrieved class attribute for tile at (3, 4): tile tile-
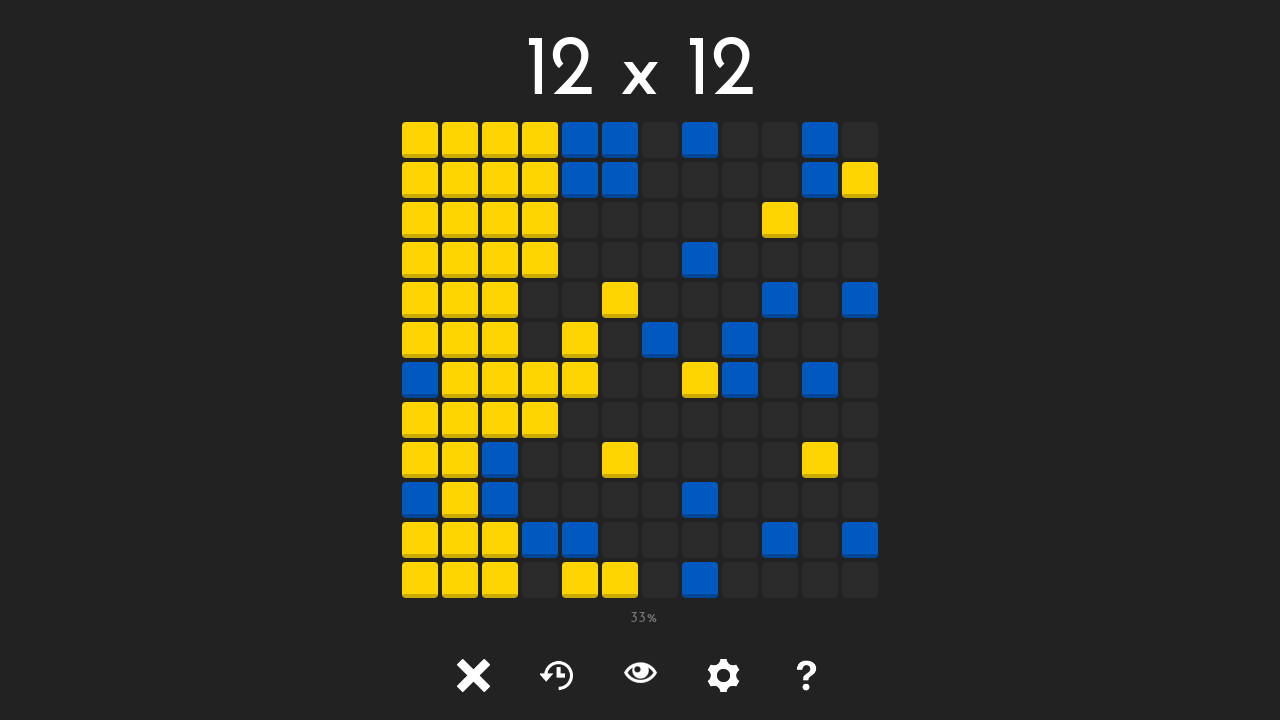

Clicked unlocked tile at position (3, 4)
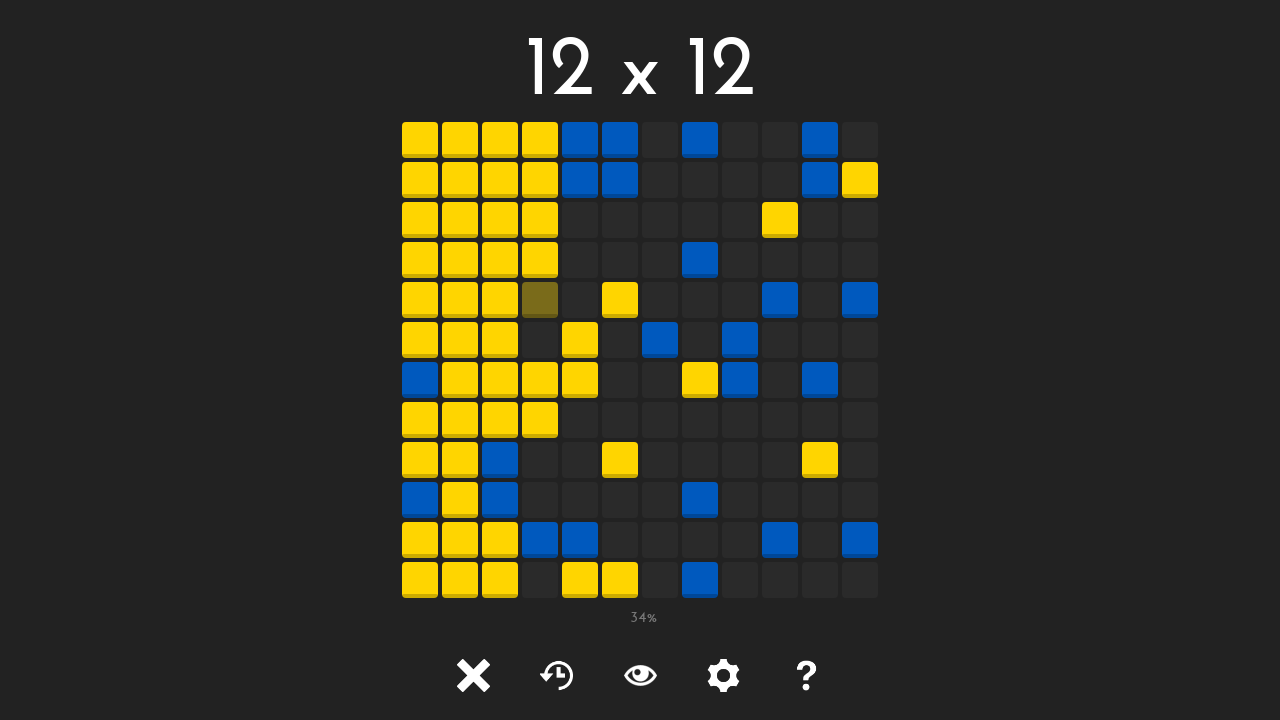

Waited 50ms after clicking tile at (3, 4)
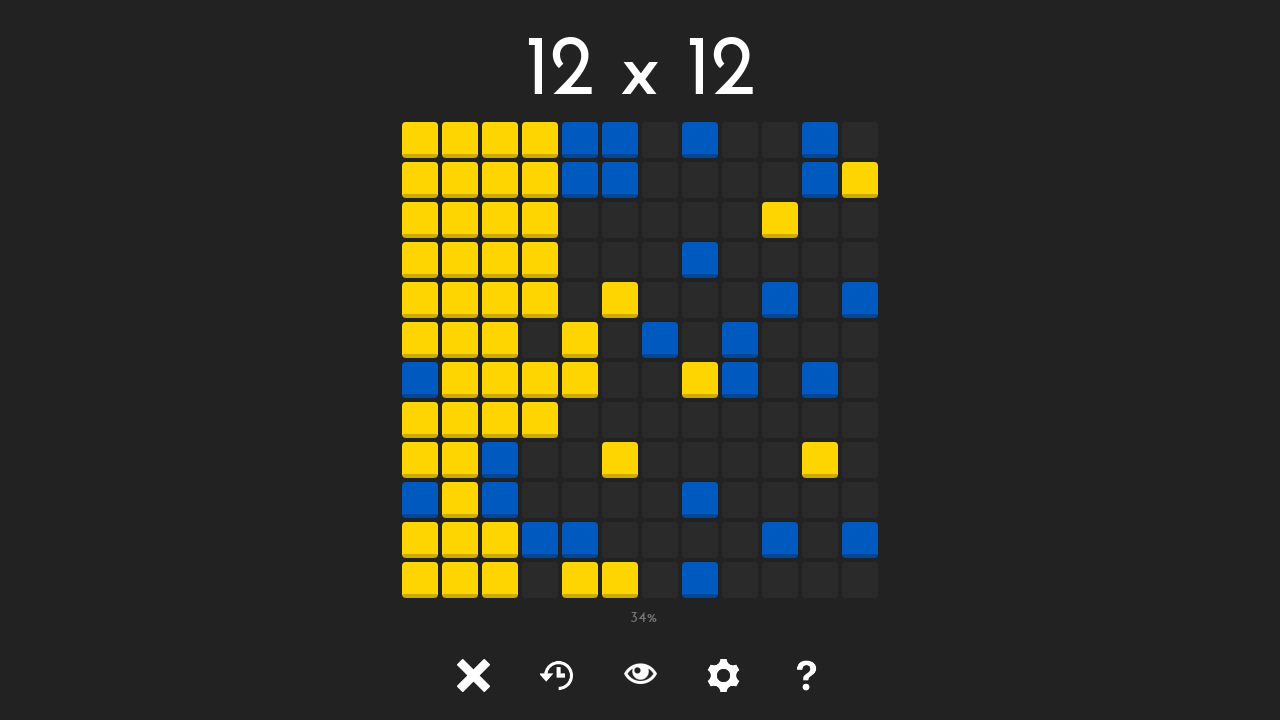

Tile at position (3, 5) is visible
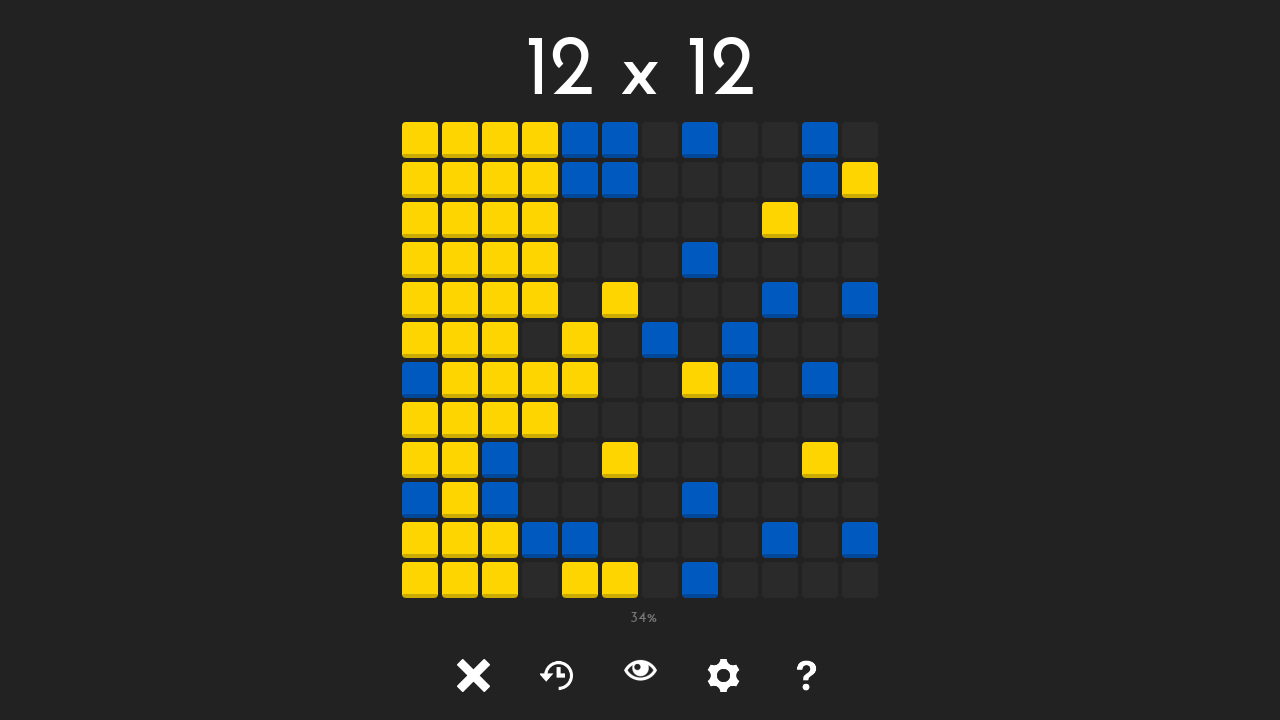

Retrieved class attribute for tile at (3, 5): tile tile-
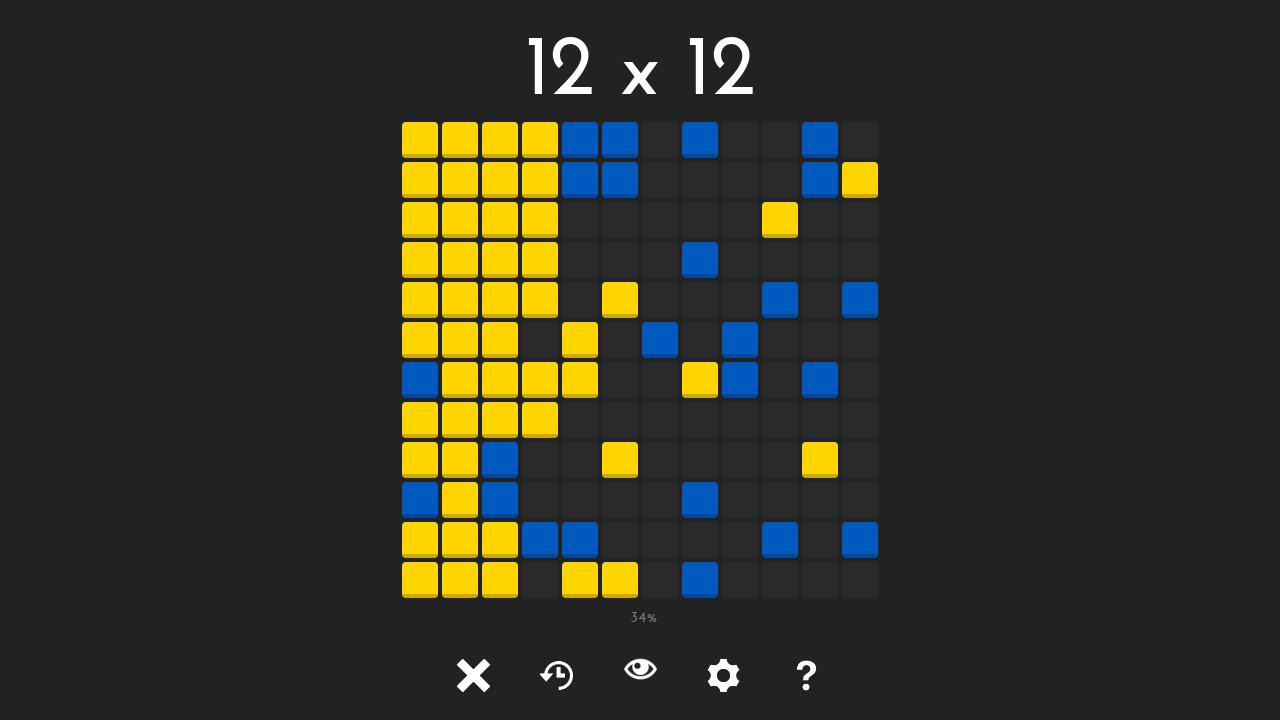

Clicked unlocked tile at position (3, 5)
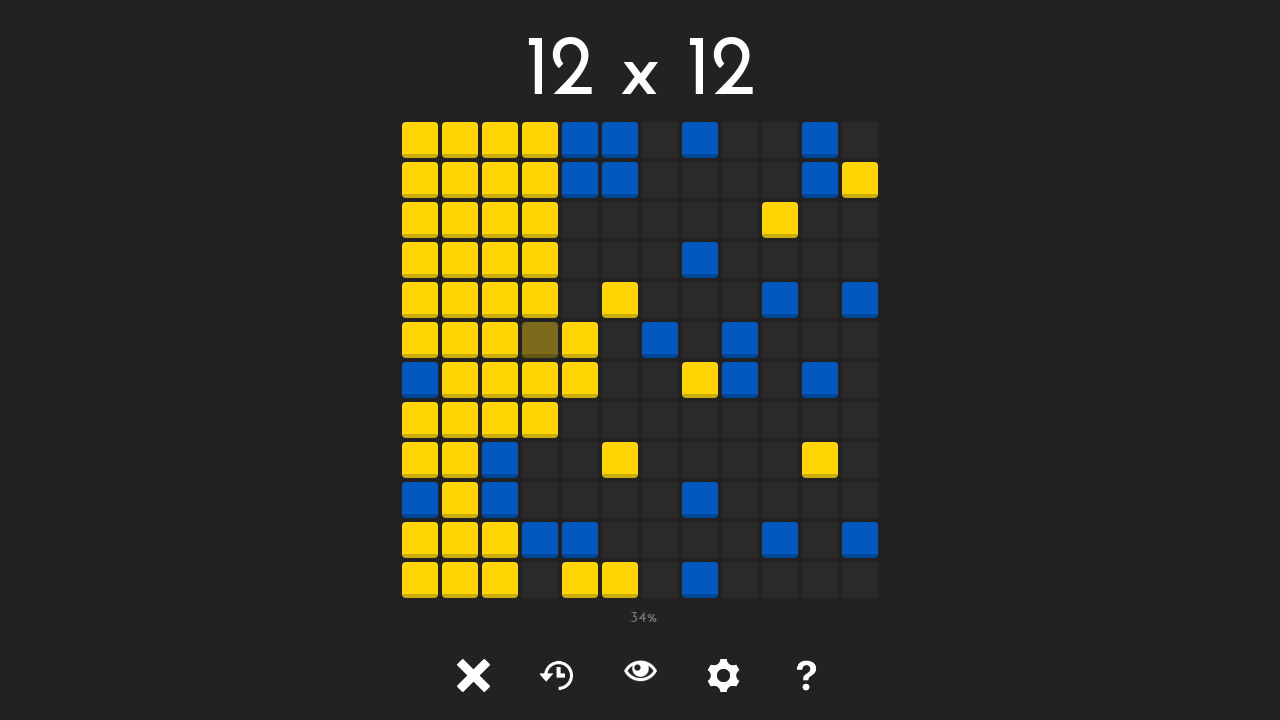

Waited 50ms after clicking tile at (3, 5)
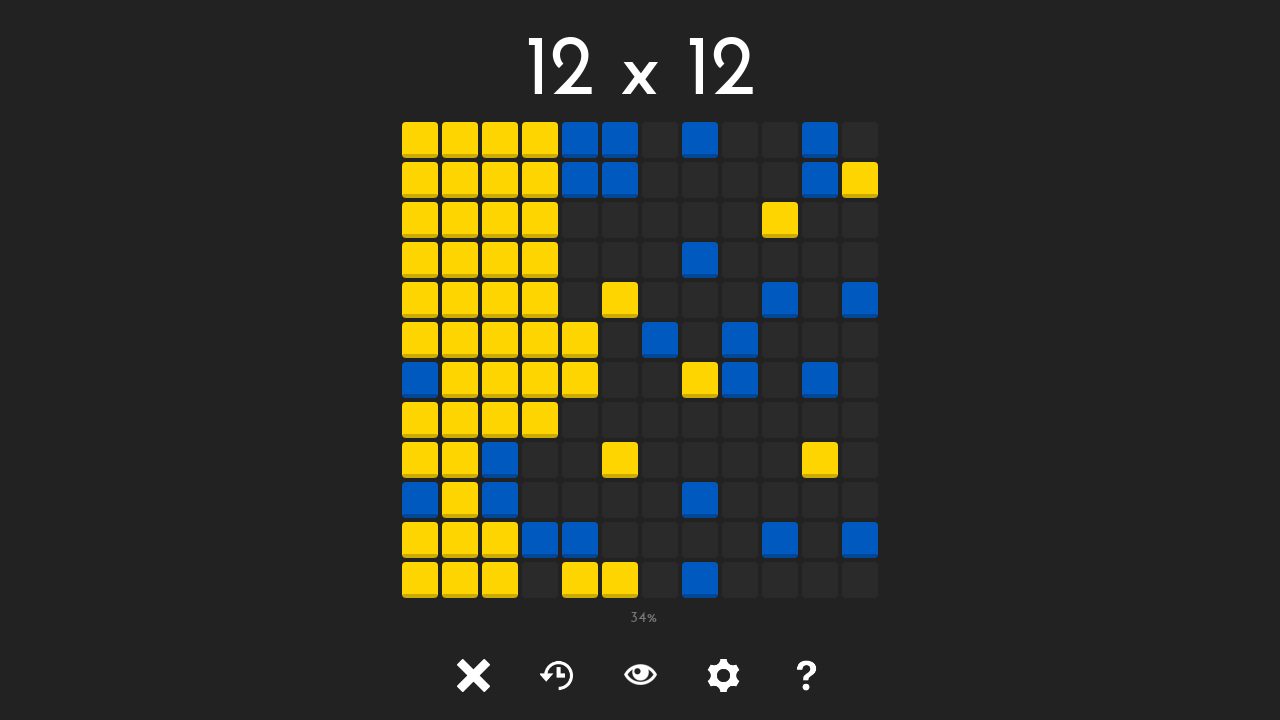

Tile at position (3, 6) is visible
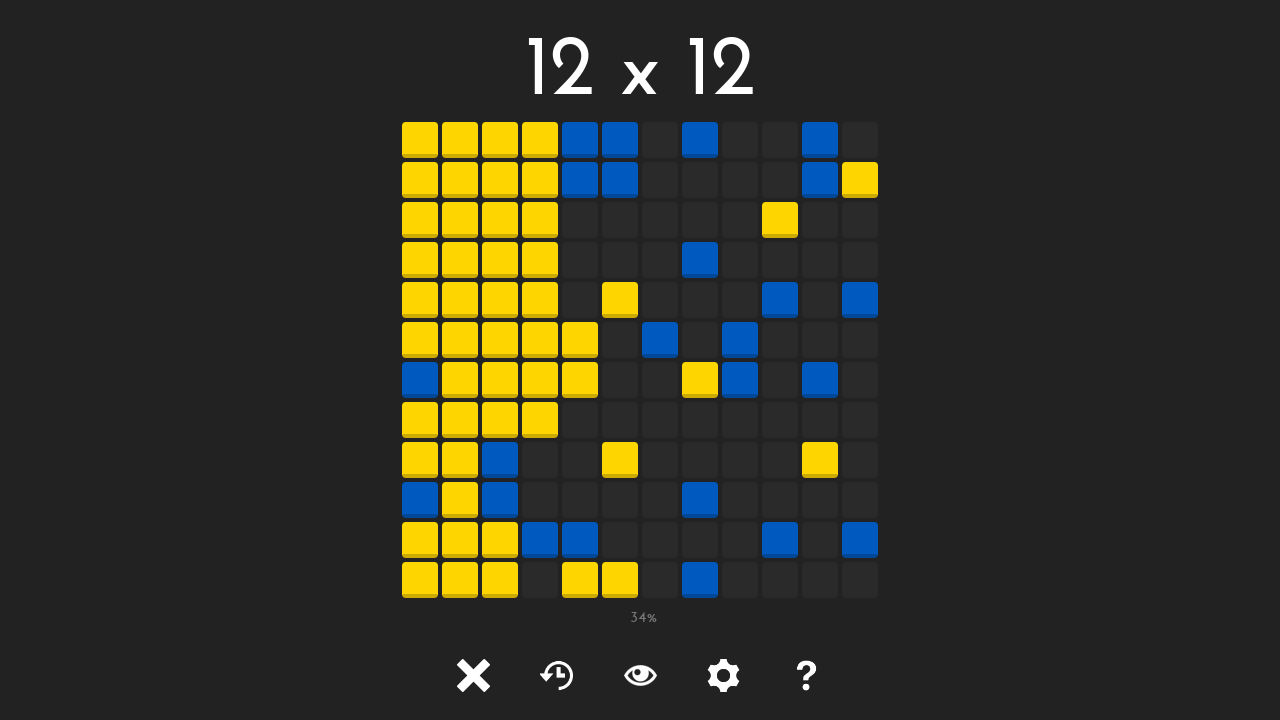

Retrieved class attribute for tile at (3, 6): tile tile-1
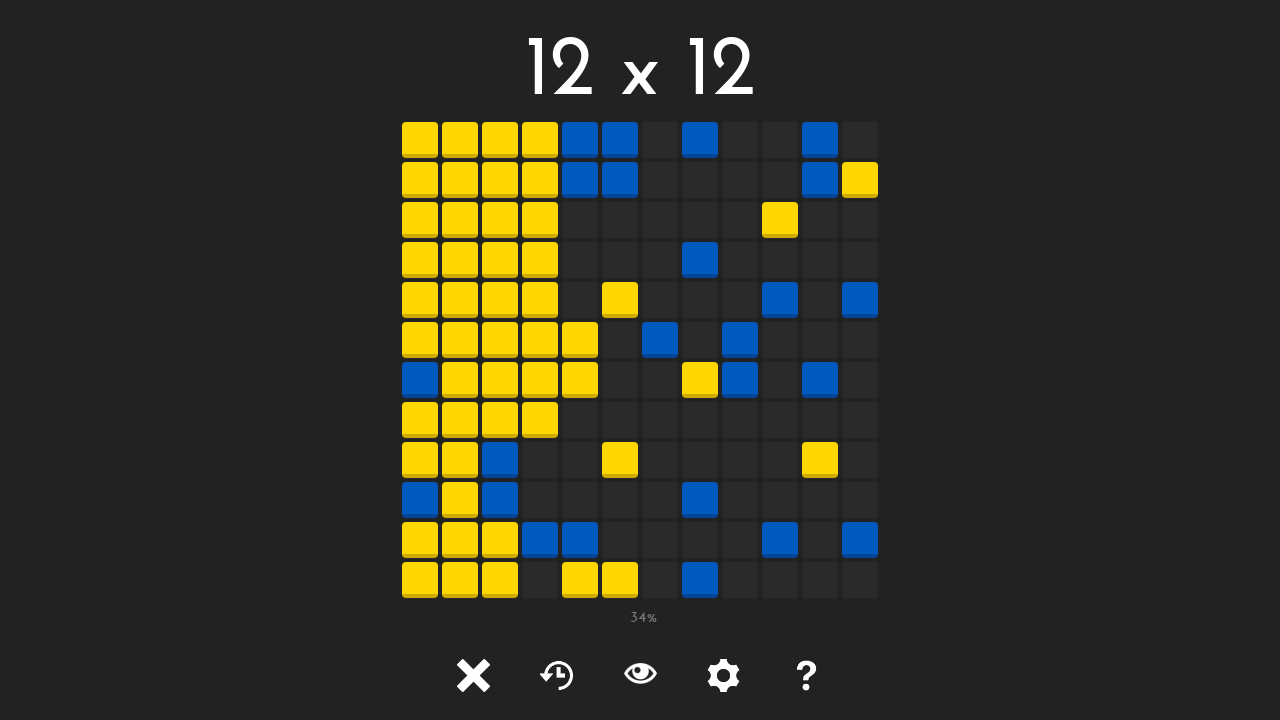

Tile at position (3, 7) is visible
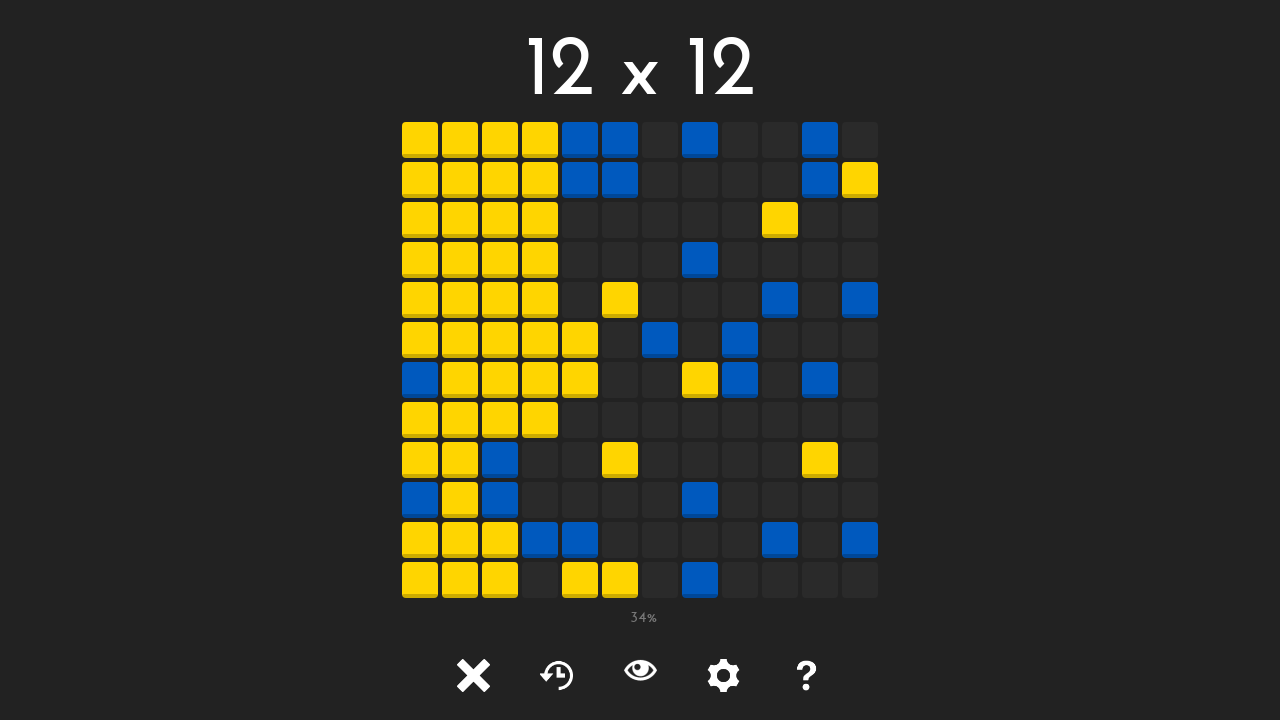

Retrieved class attribute for tile at (3, 7): tile tile-1
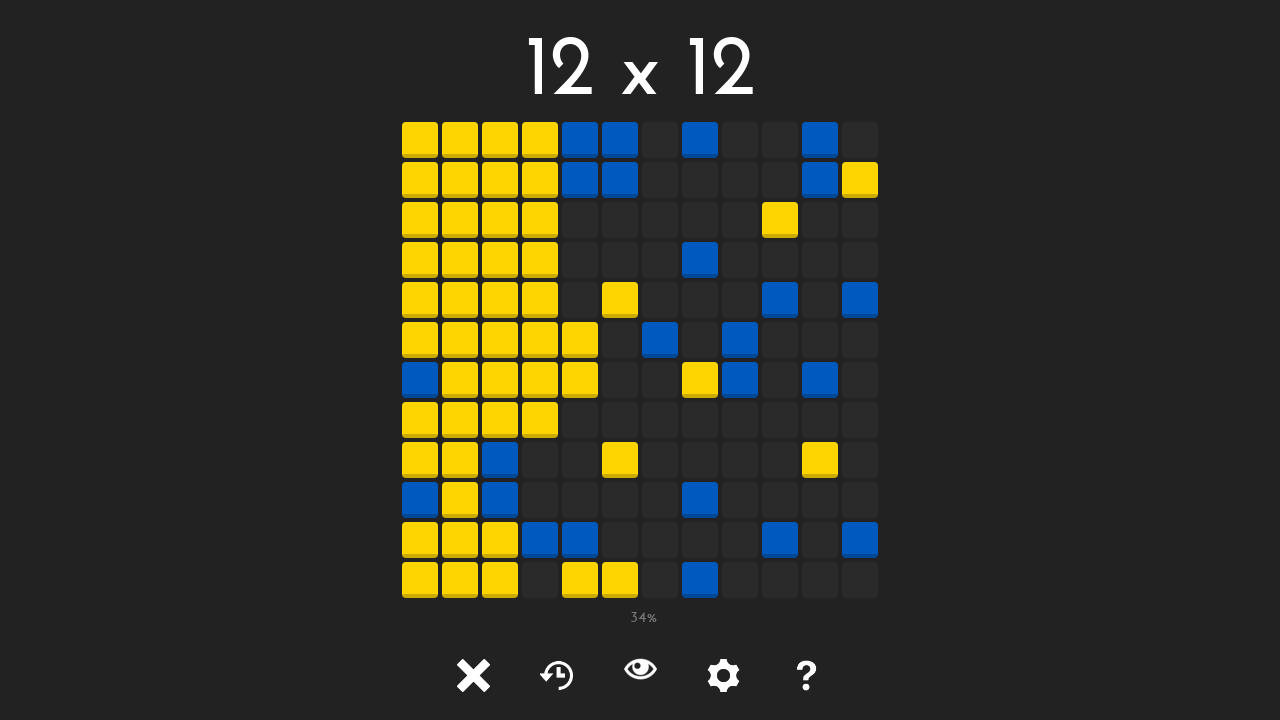

Tile at position (3, 8) is visible
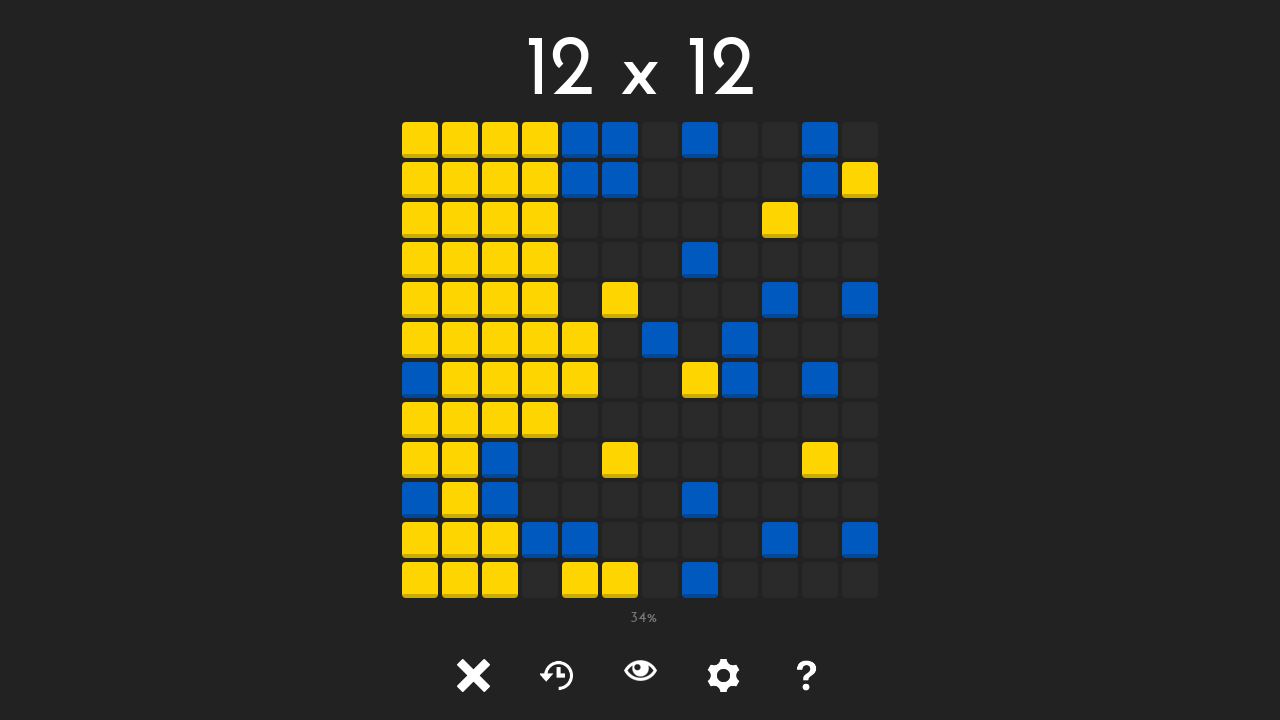

Retrieved class attribute for tile at (3, 8): tile tile-
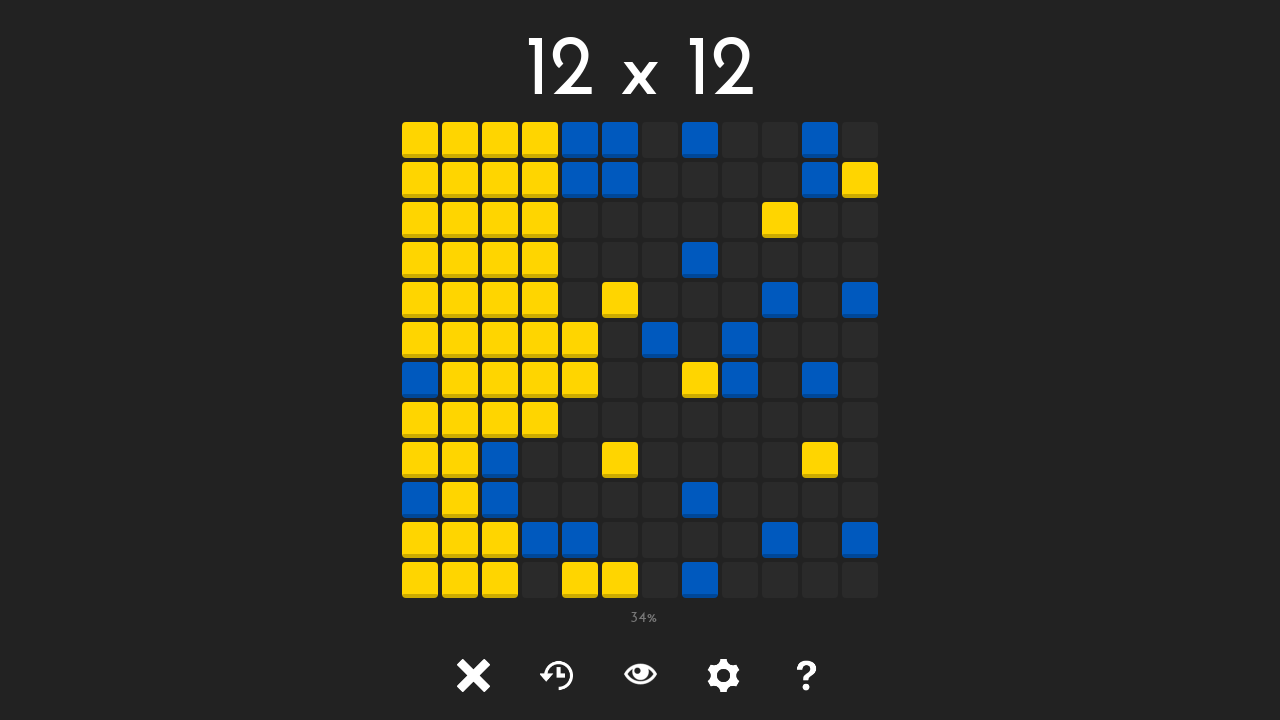

Clicked unlocked tile at position (3, 8)
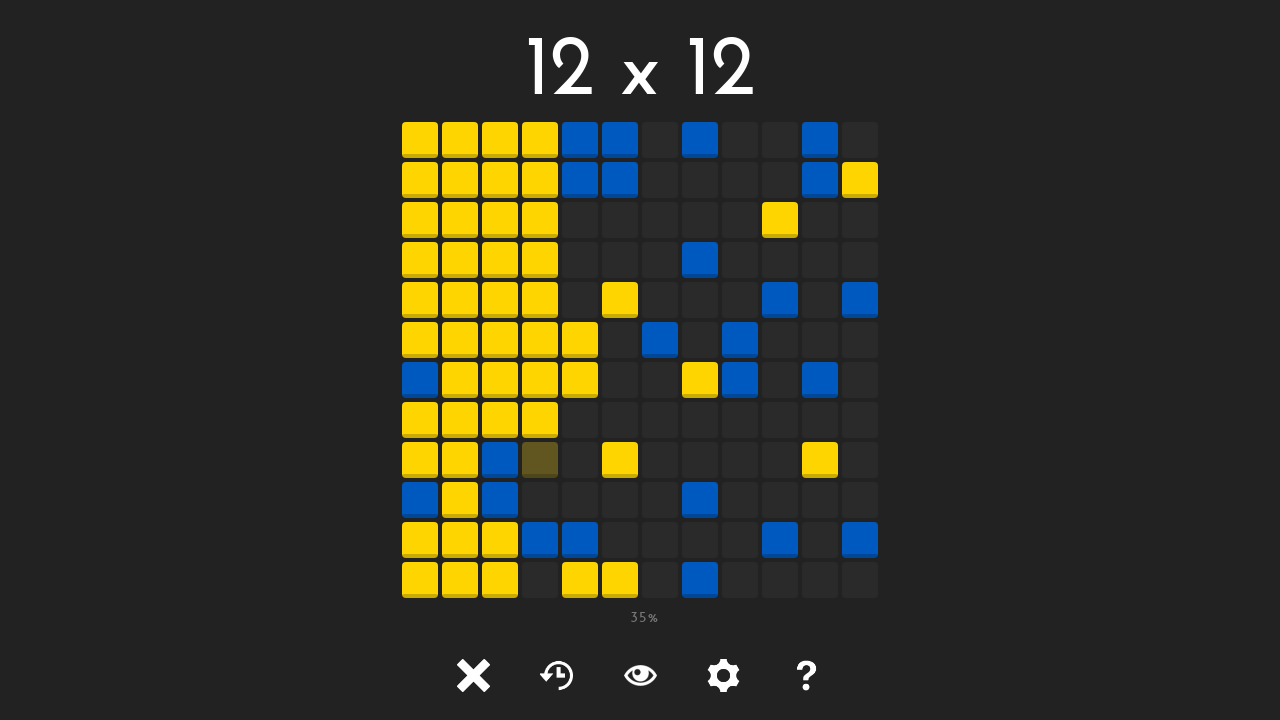

Waited 50ms after clicking tile at (3, 8)
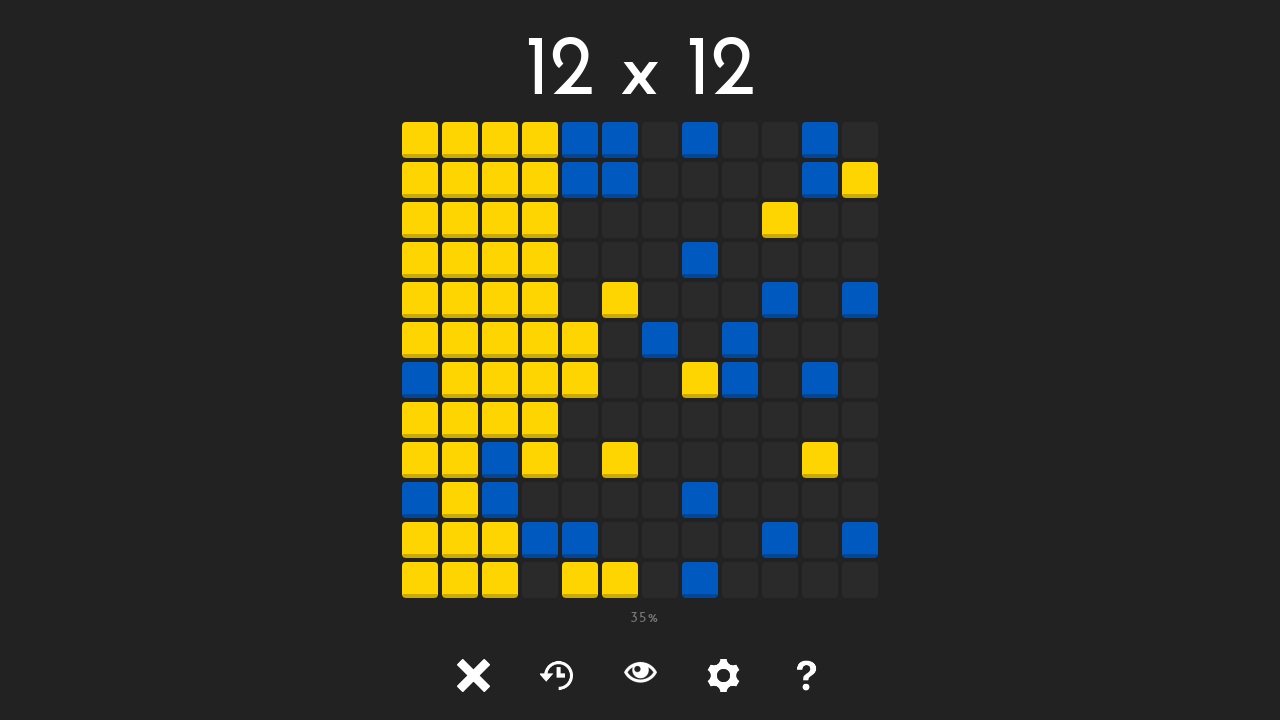

Tile at position (3, 9) is visible
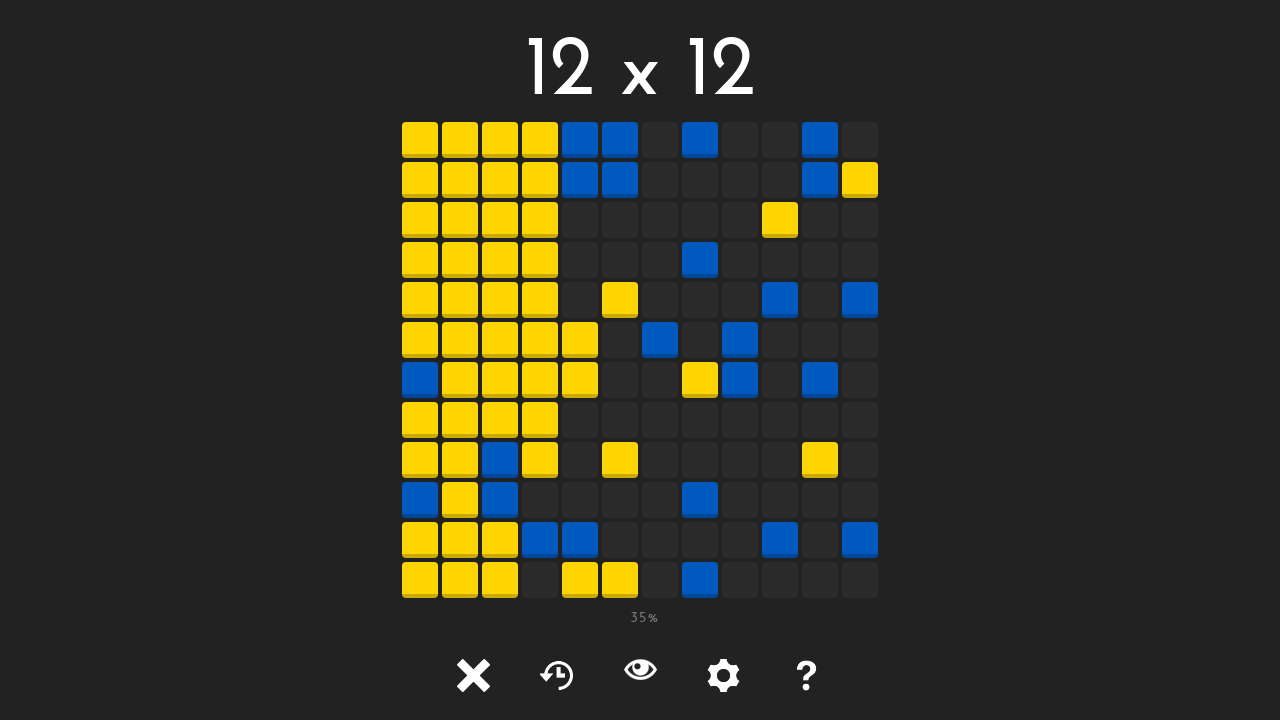

Retrieved class attribute for tile at (3, 9): tile tile-
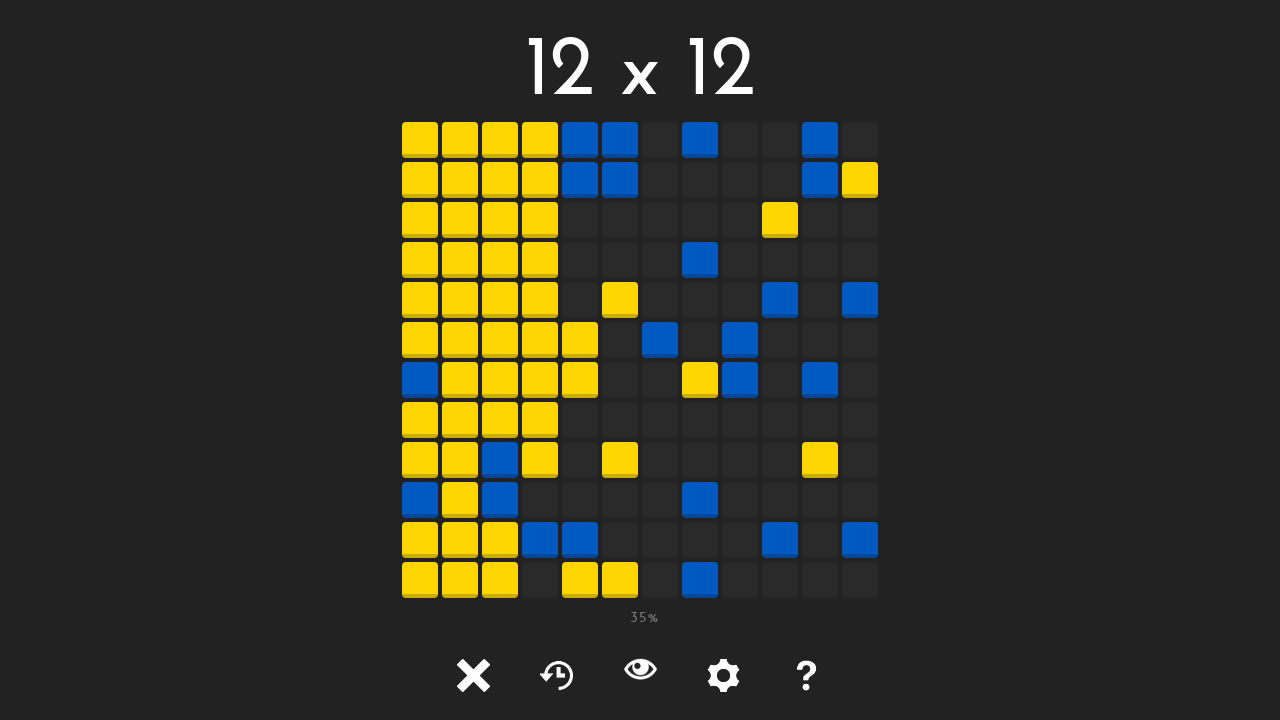

Clicked unlocked tile at position (3, 9)
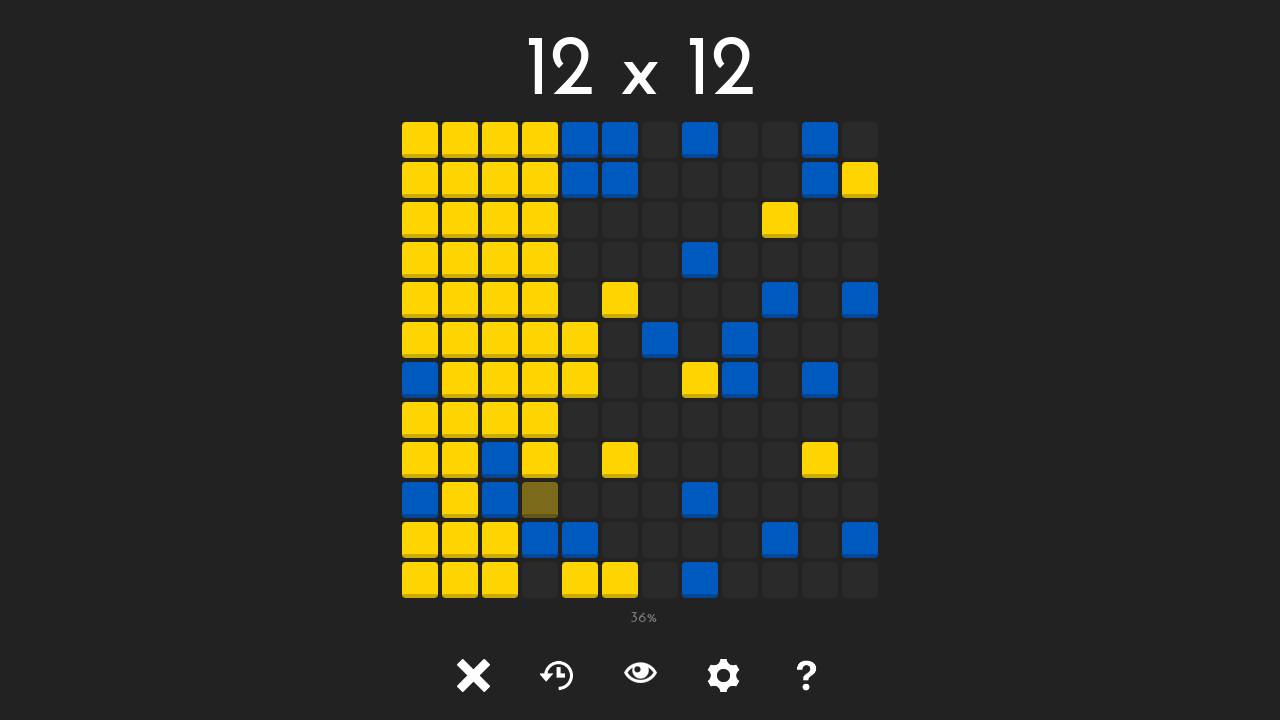

Waited 50ms after clicking tile at (3, 9)
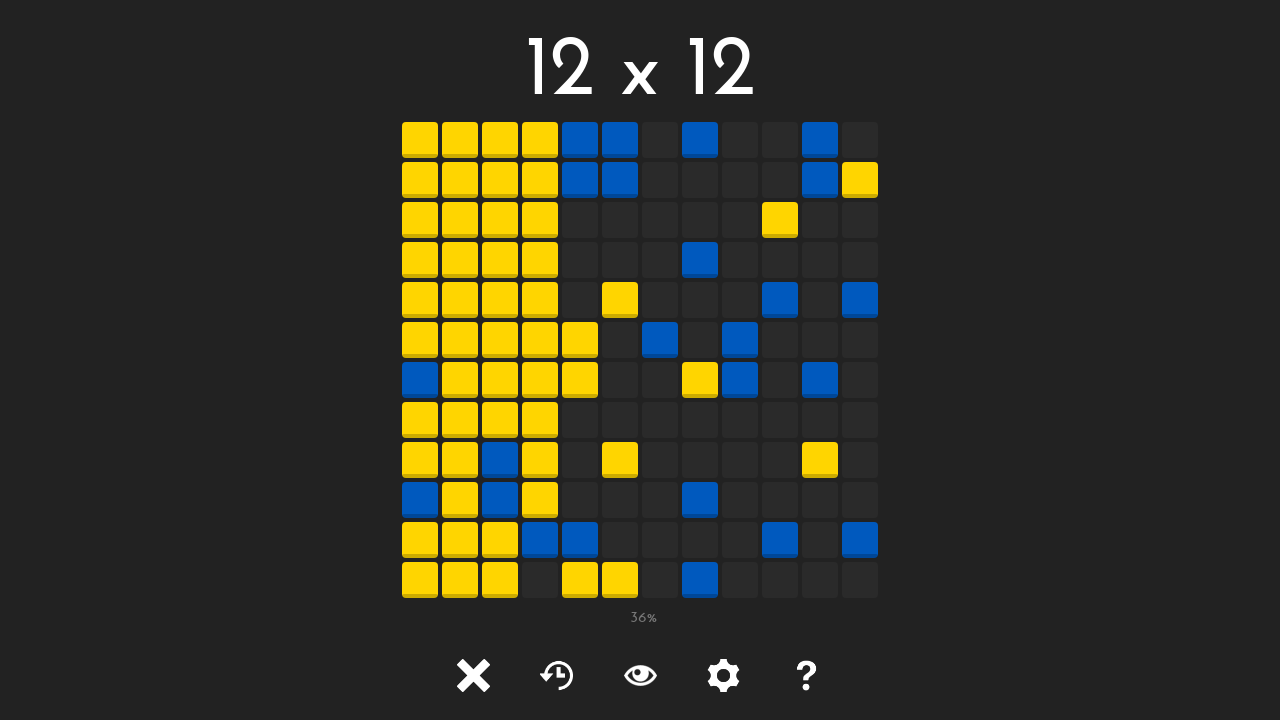

Tile at position (3, 10) is visible
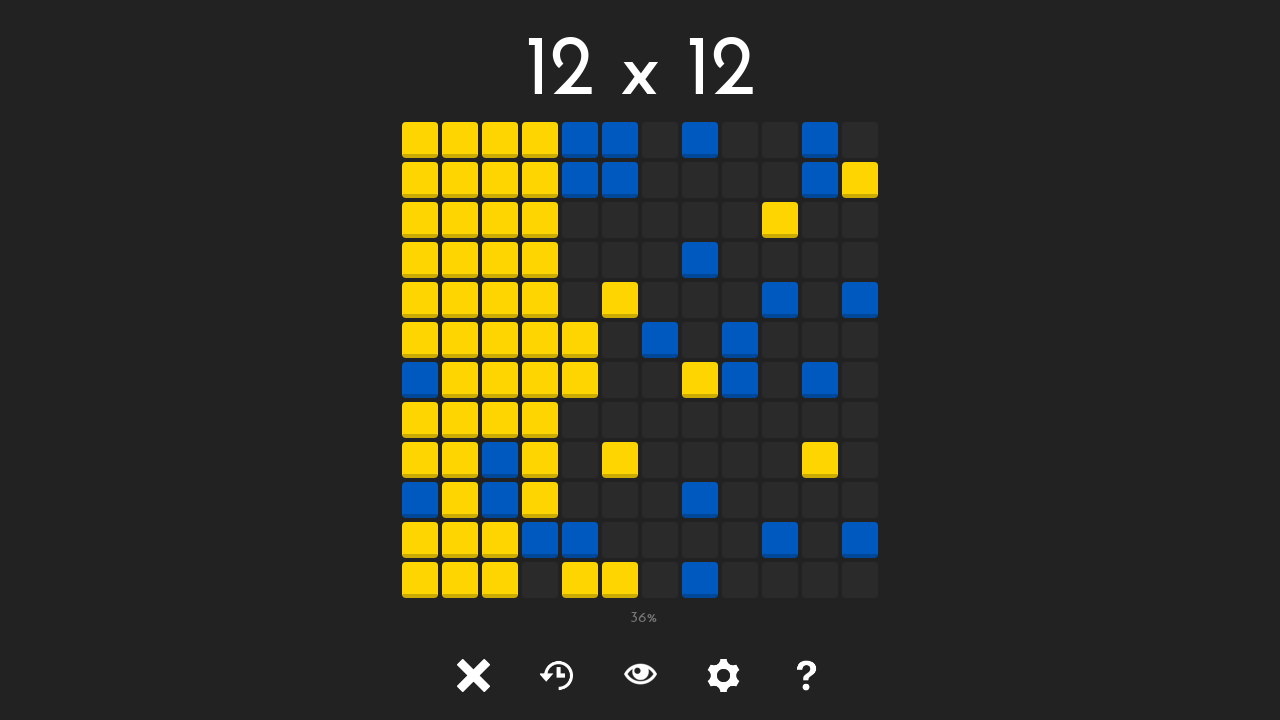

Retrieved class attribute for tile at (3, 10): tile tile-2
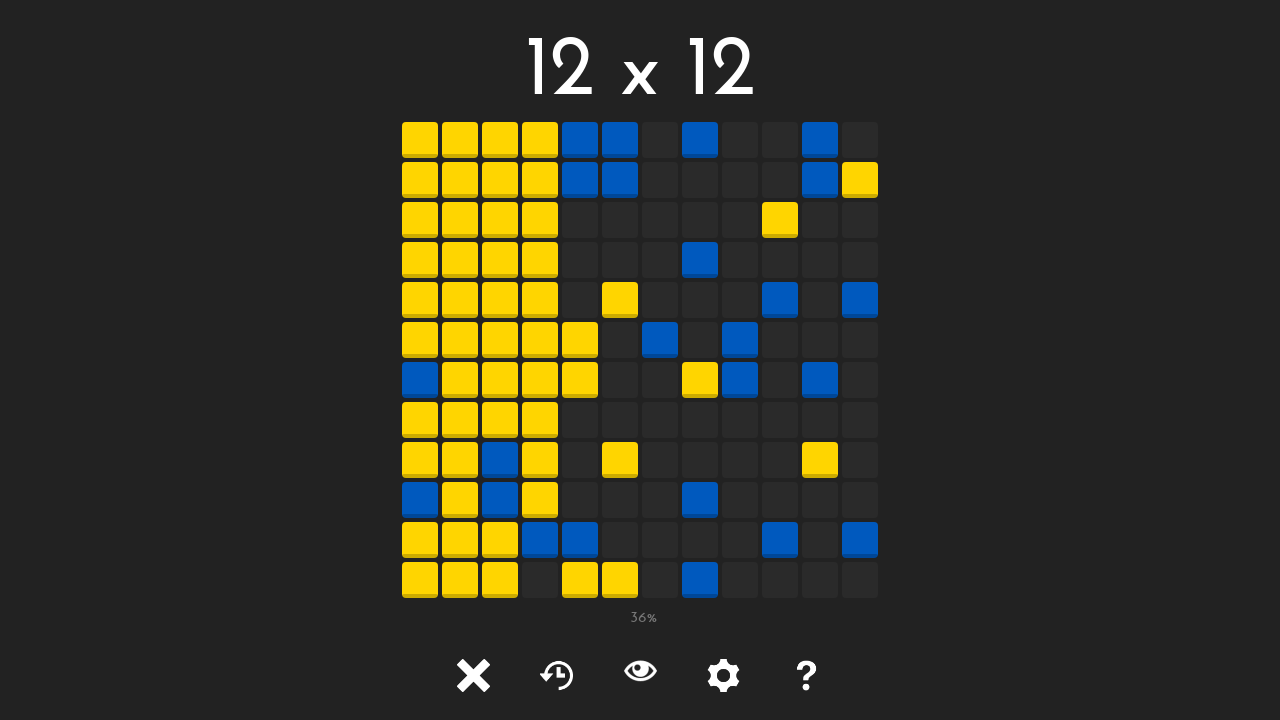

Tile at position (3, 11) is visible
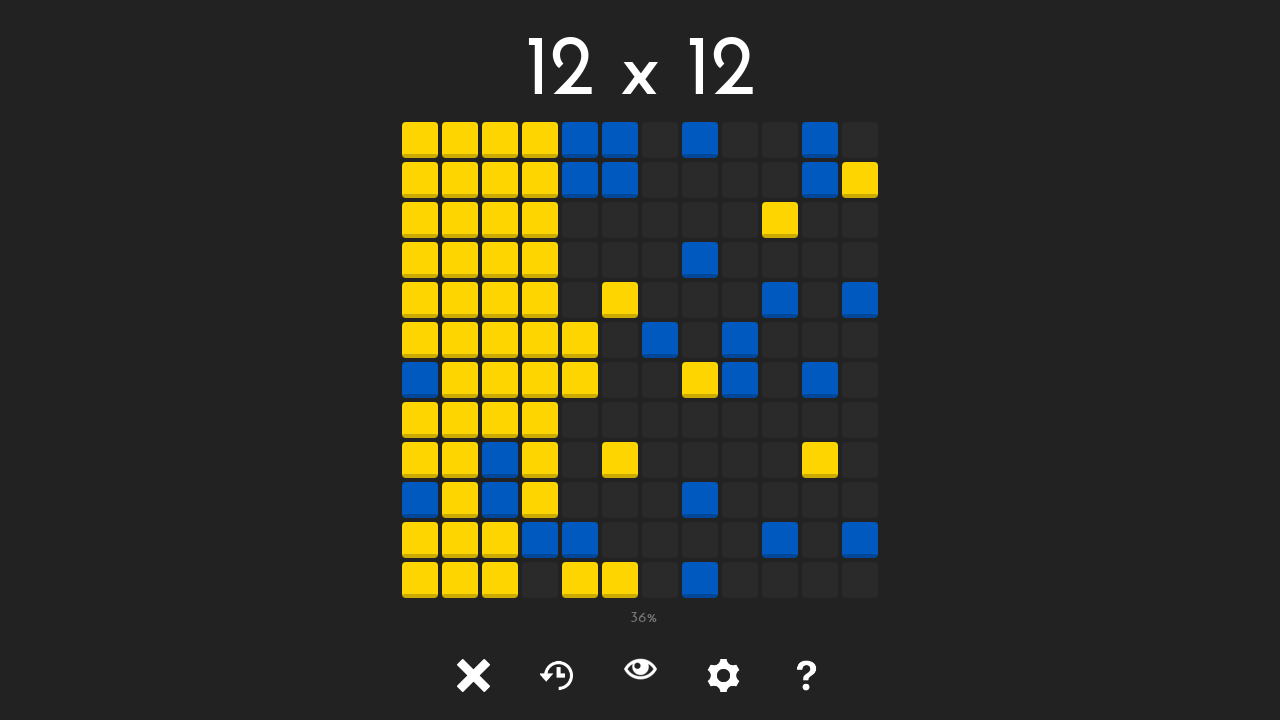

Retrieved class attribute for tile at (3, 11): tile tile-
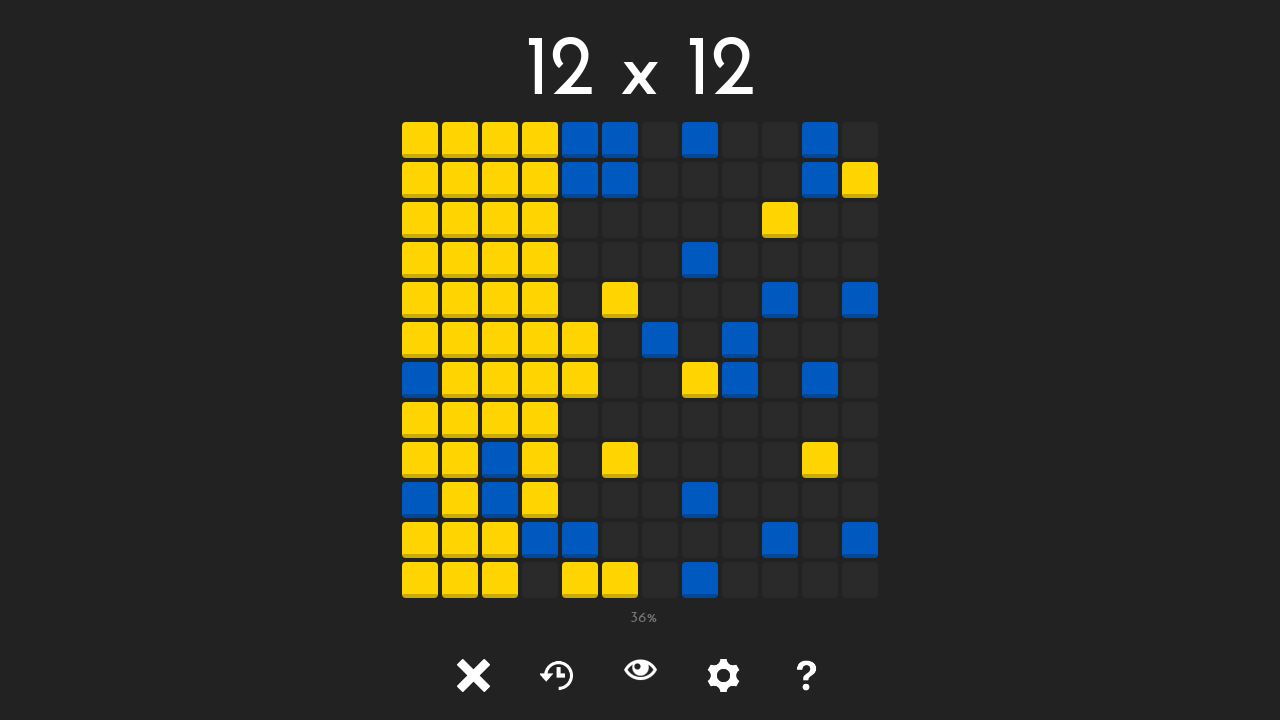

Clicked unlocked tile at position (3, 11)
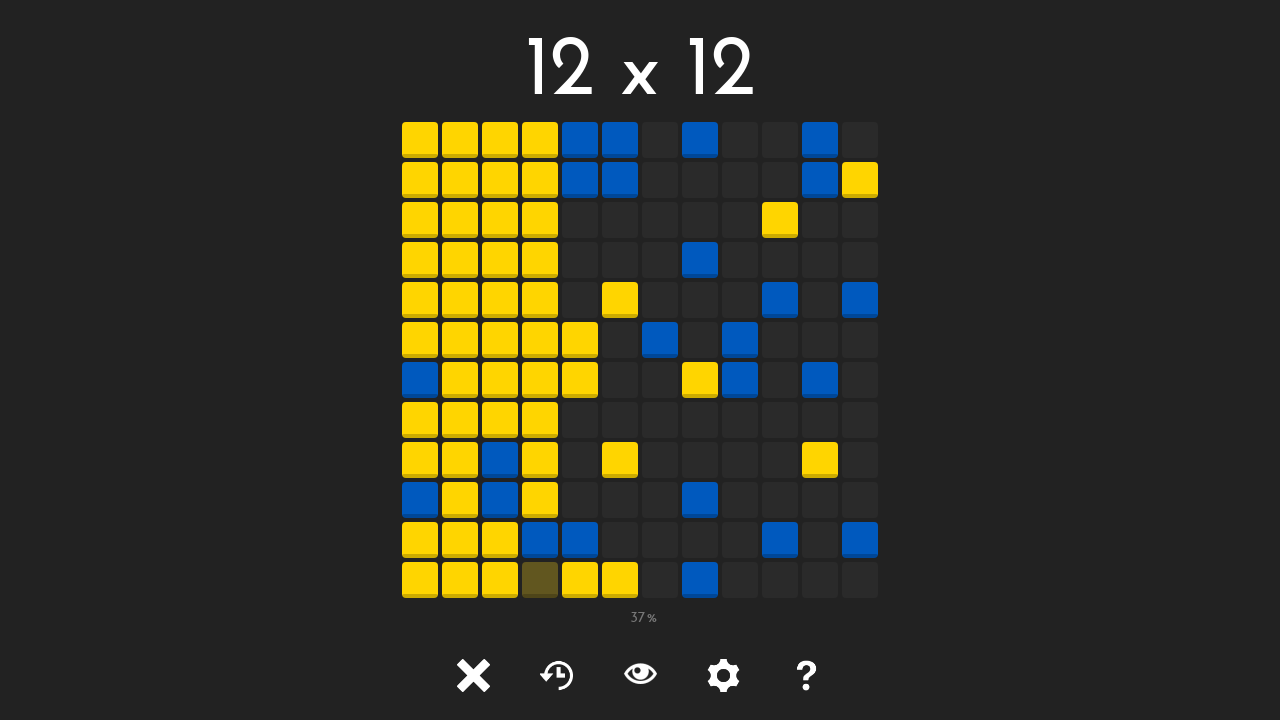

Waited 50ms after clicking tile at (3, 11)
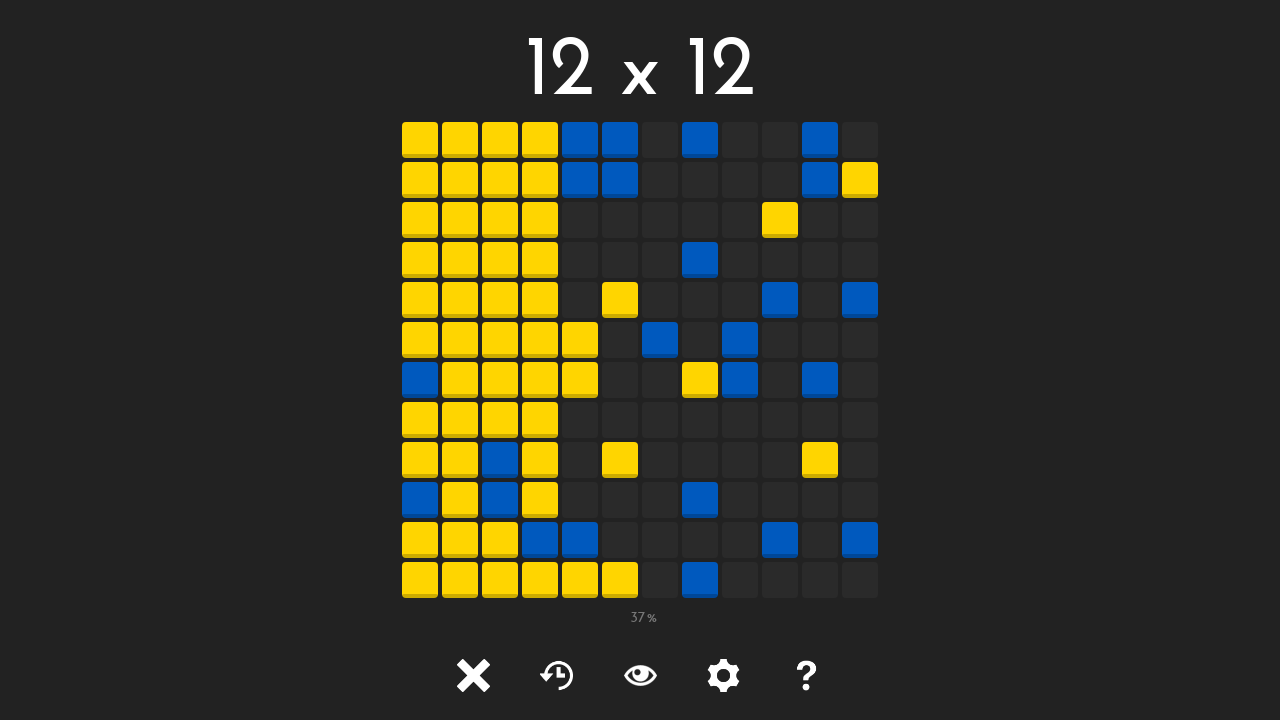

Tile at position (4, 0) is visible
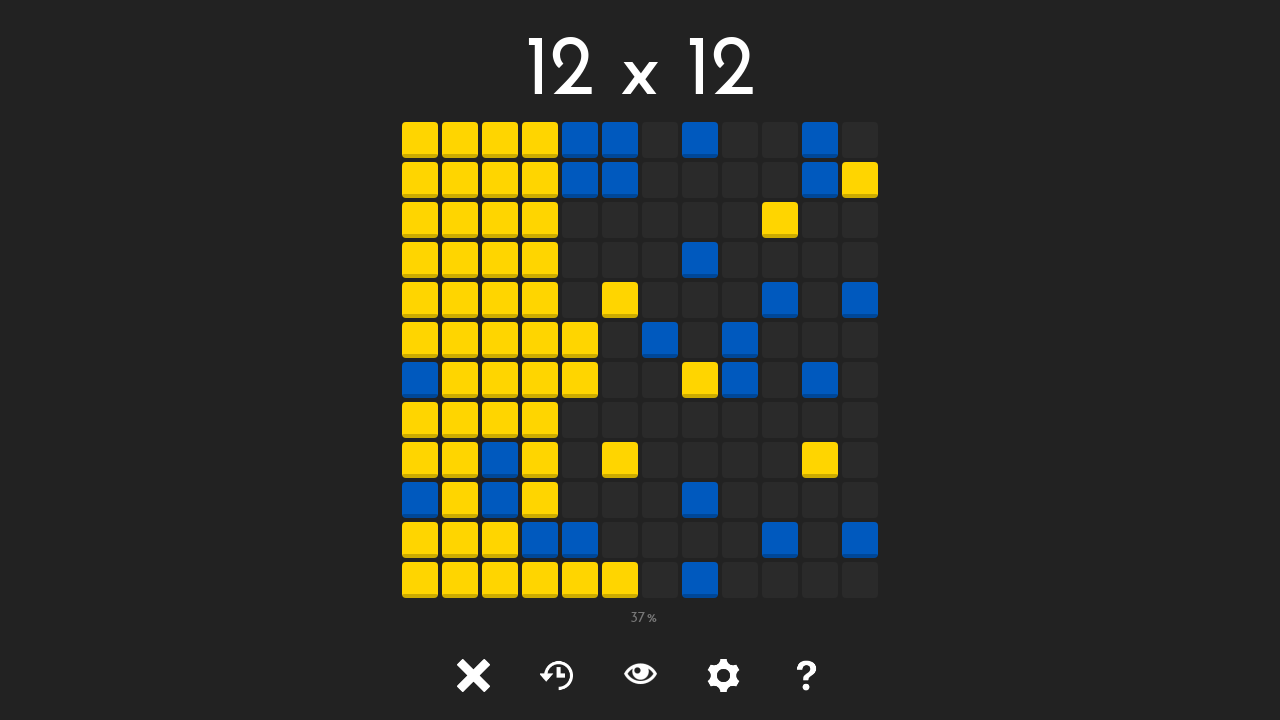

Retrieved class attribute for tile at (4, 0): tile tile-2
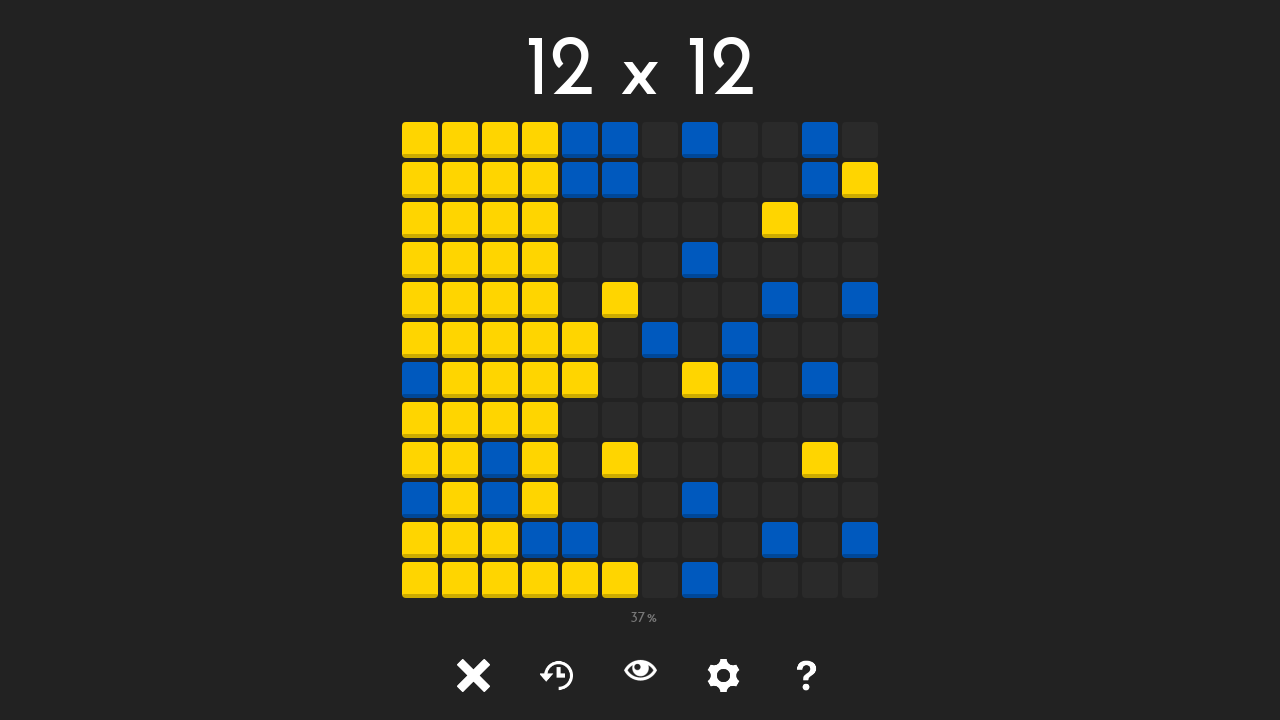

Tile at position (4, 1) is visible
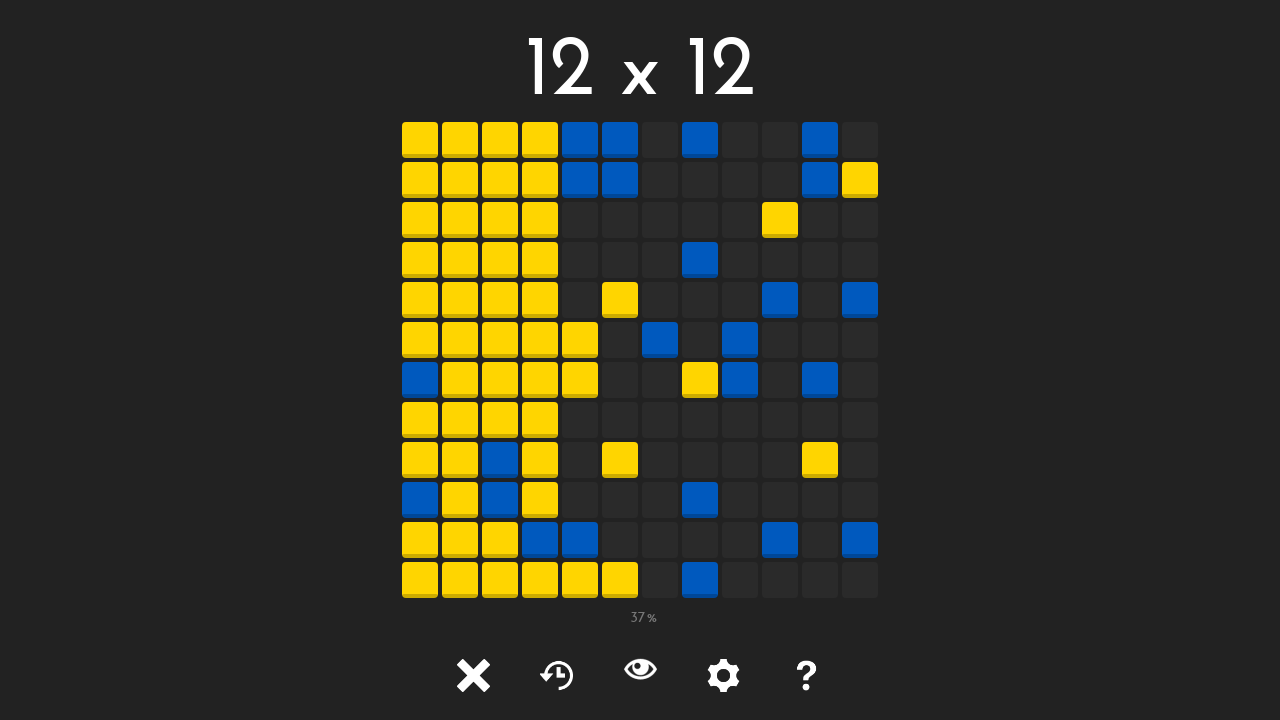

Retrieved class attribute for tile at (4, 1): tile tile-2
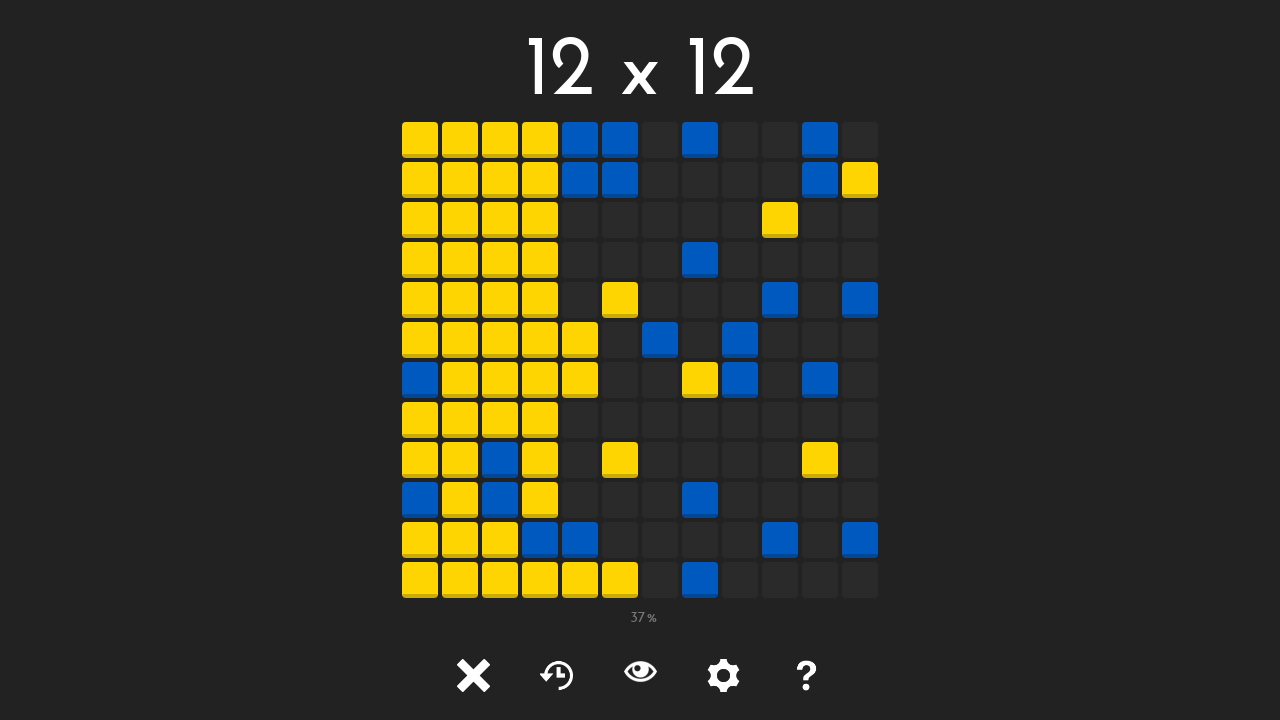

Tile at position (4, 2) is visible
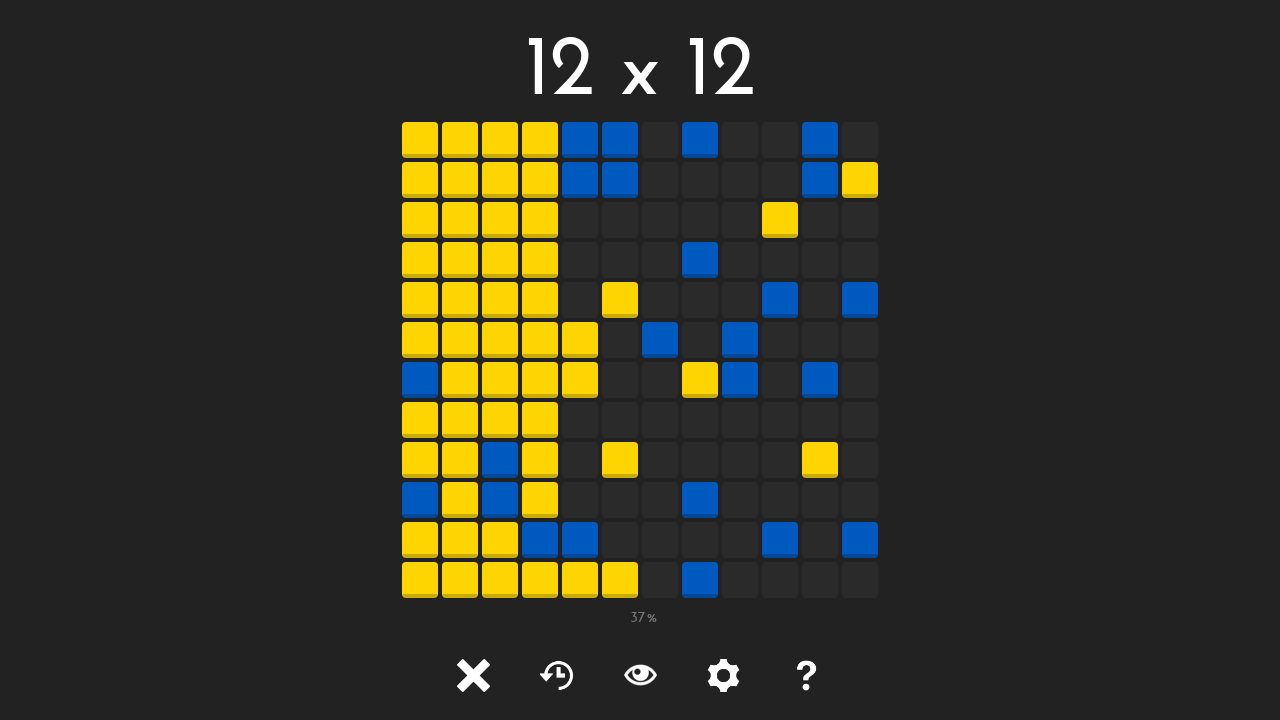

Retrieved class attribute for tile at (4, 2): tile tile-
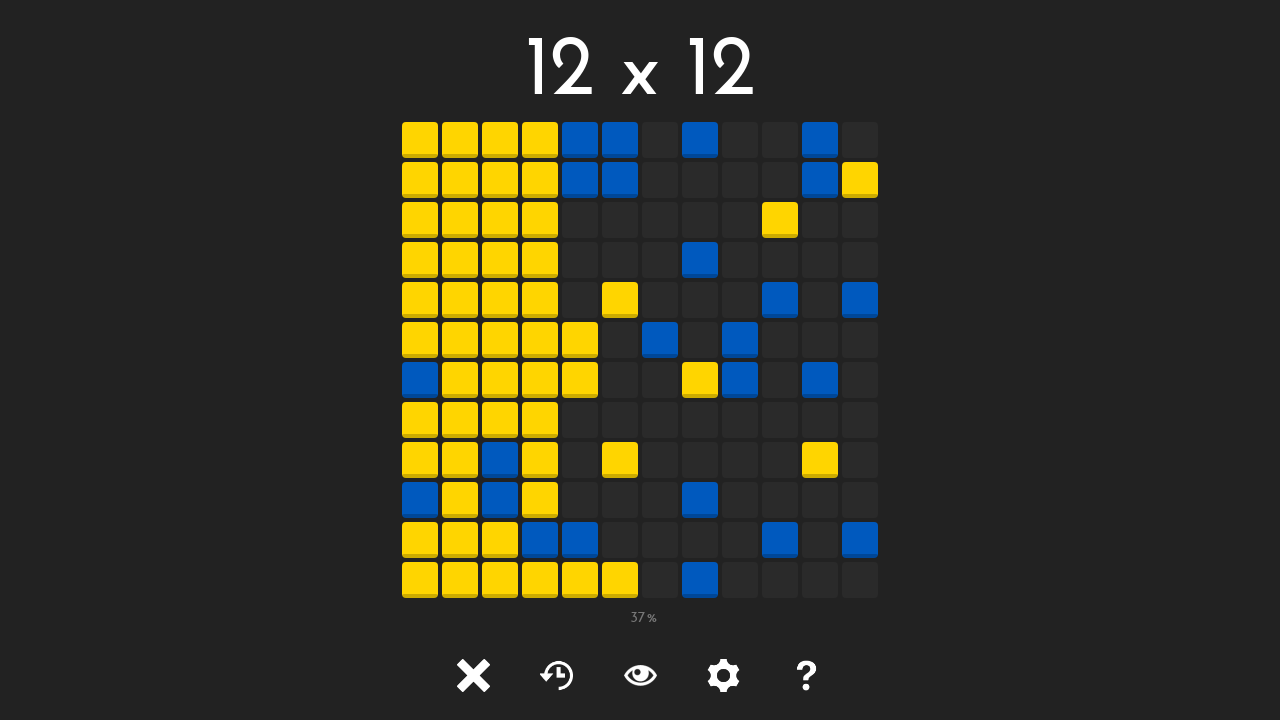

Clicked unlocked tile at position (4, 2)
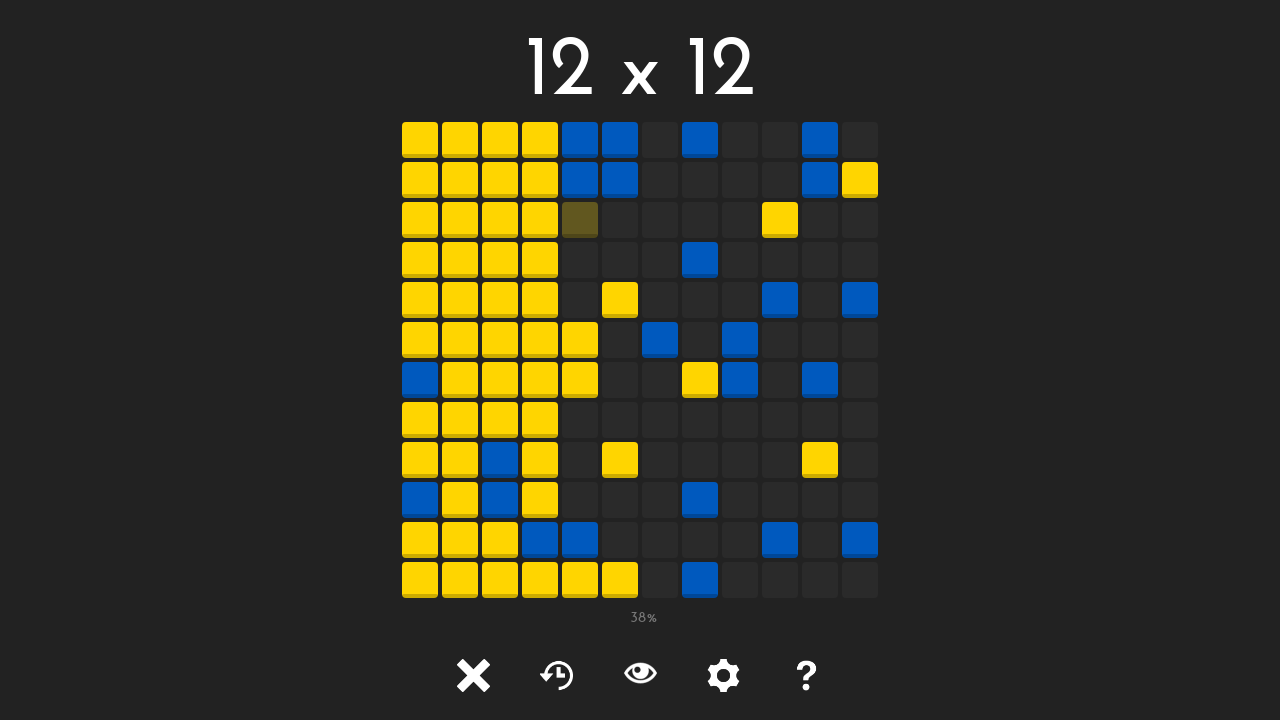

Waited 50ms after clicking tile at (4, 2)
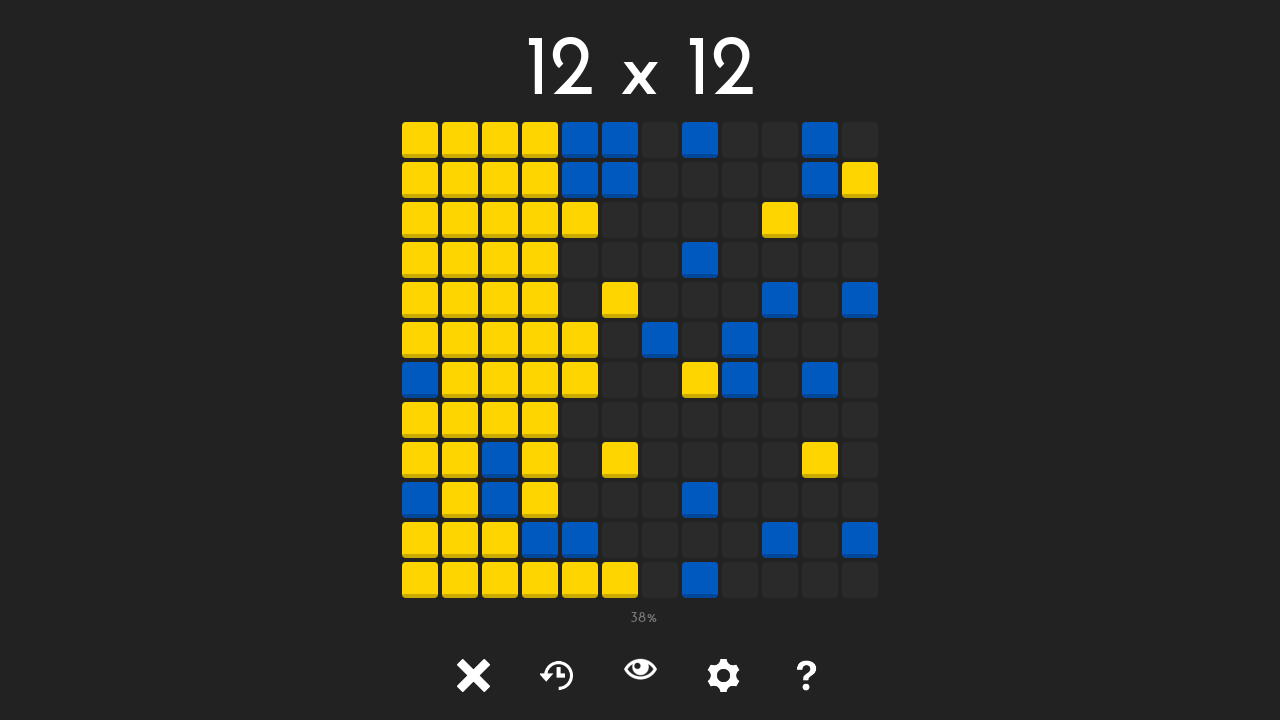

Tile at position (4, 3) is visible
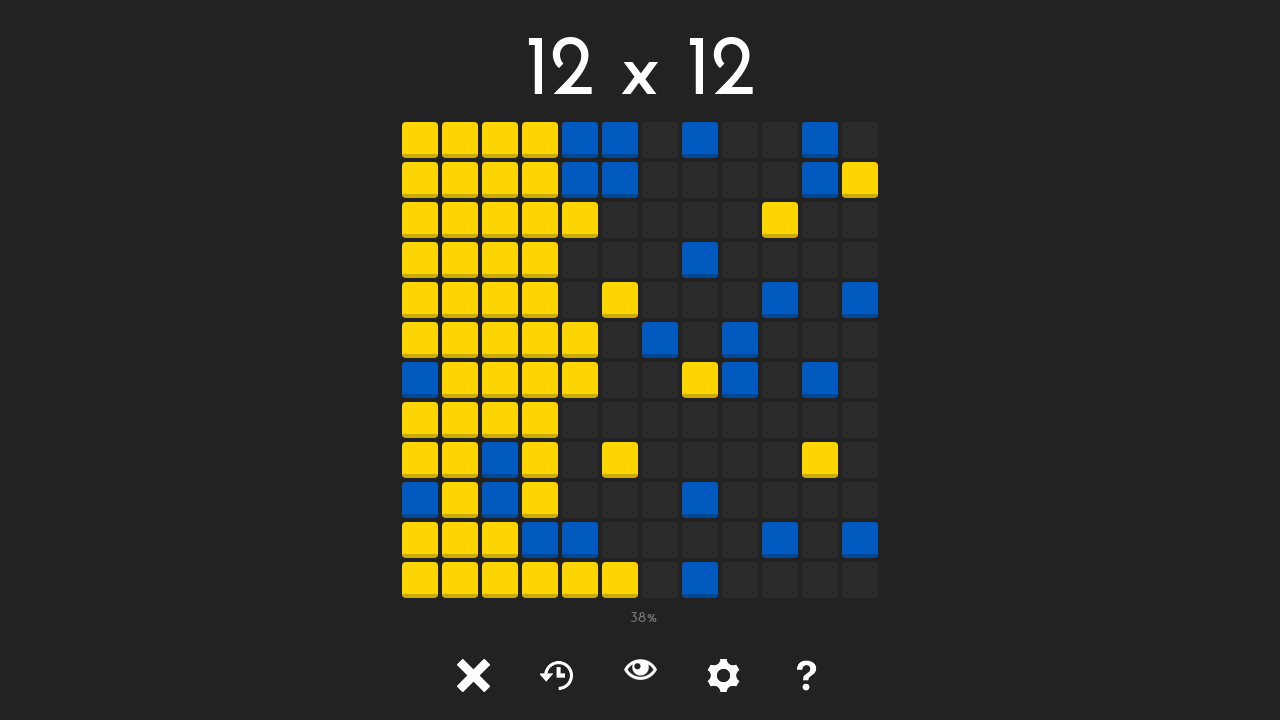

Retrieved class attribute for tile at (4, 3): tile tile-
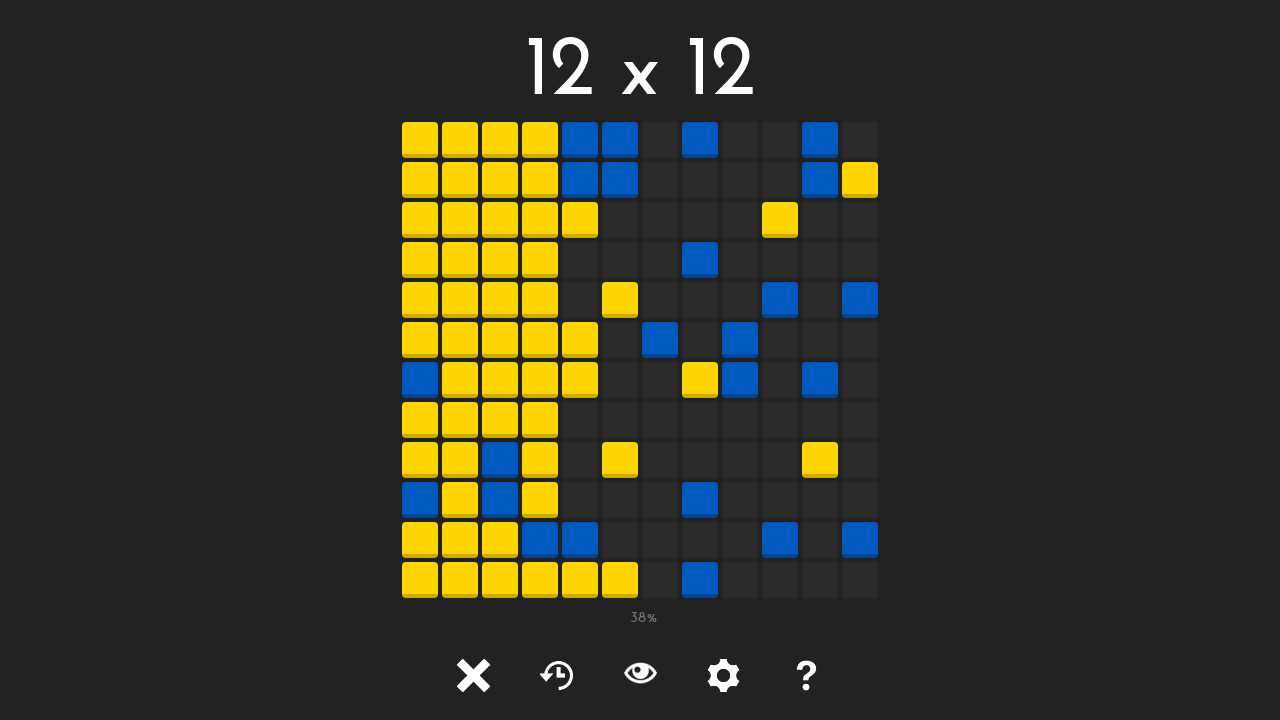

Clicked unlocked tile at position (4, 3)
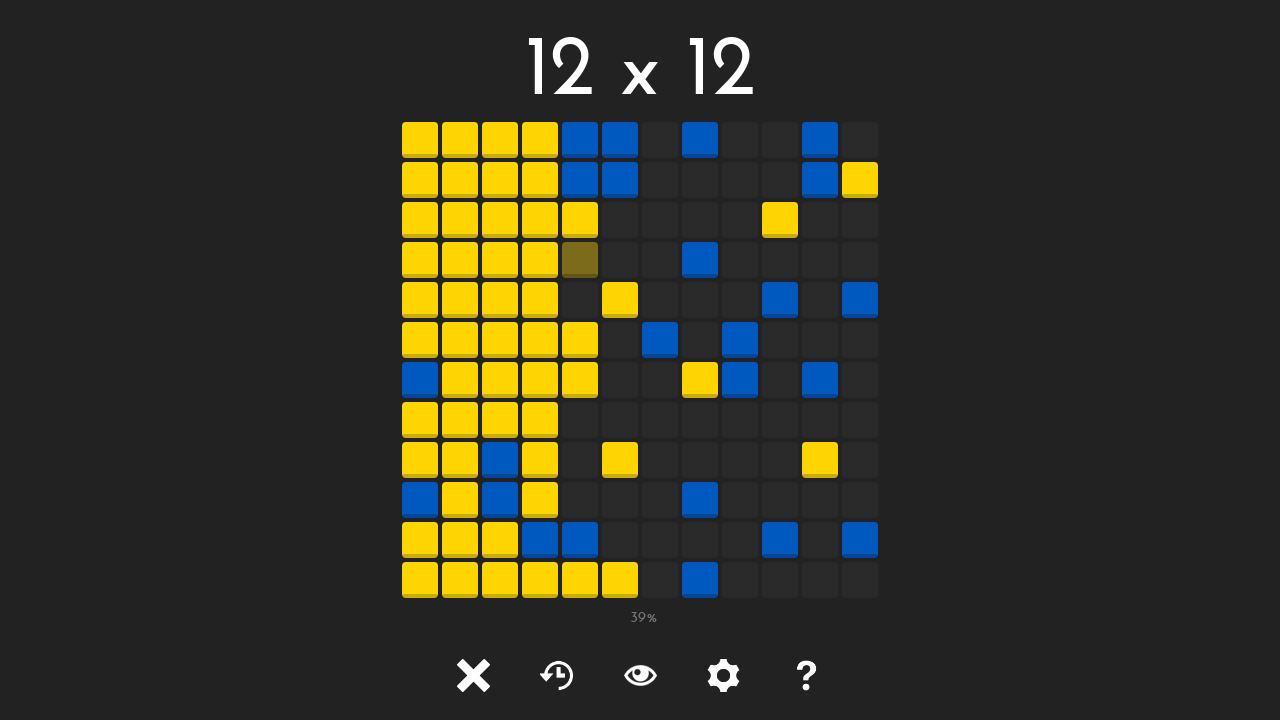

Waited 50ms after clicking tile at (4, 3)
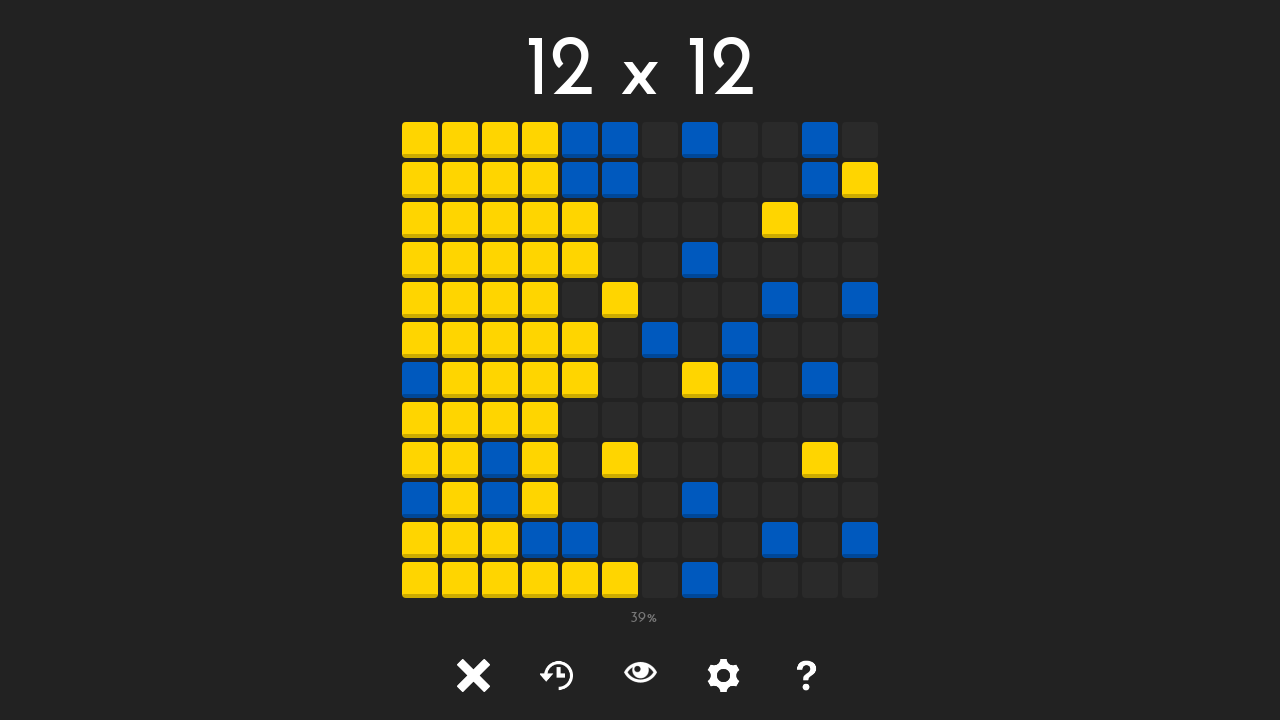

Tile at position (4, 4) is visible
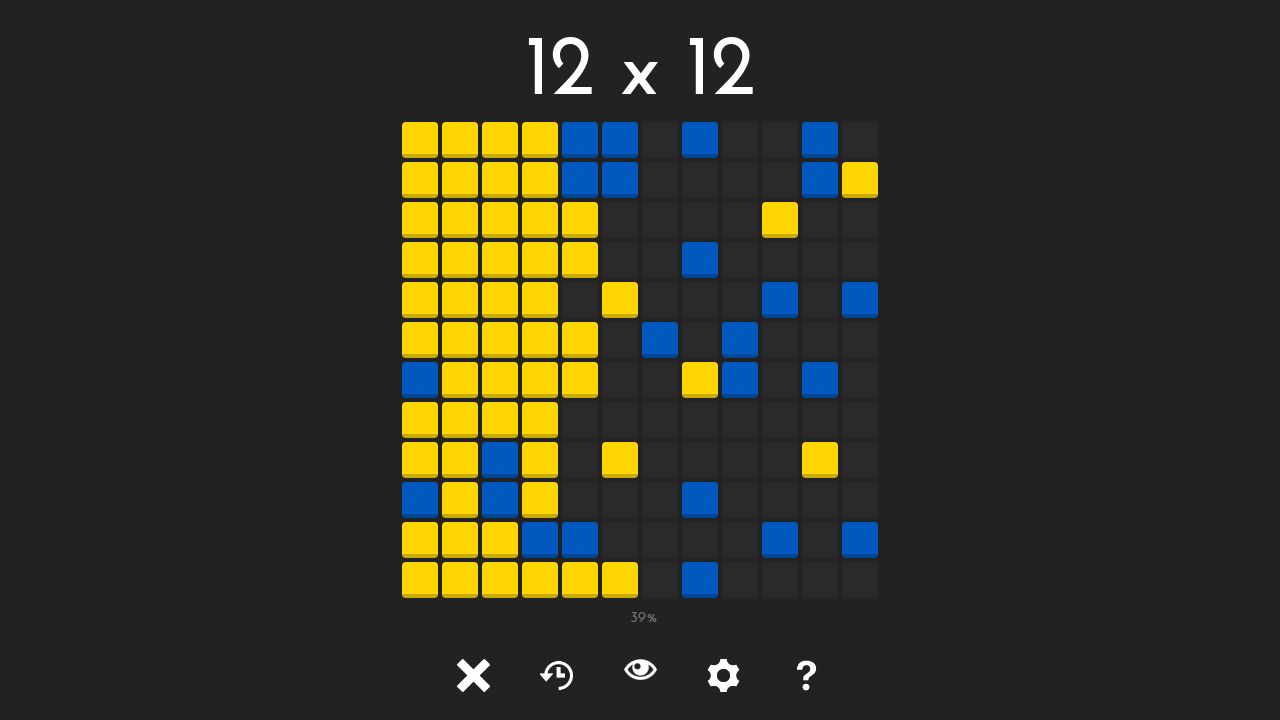

Retrieved class attribute for tile at (4, 4): tile tile-
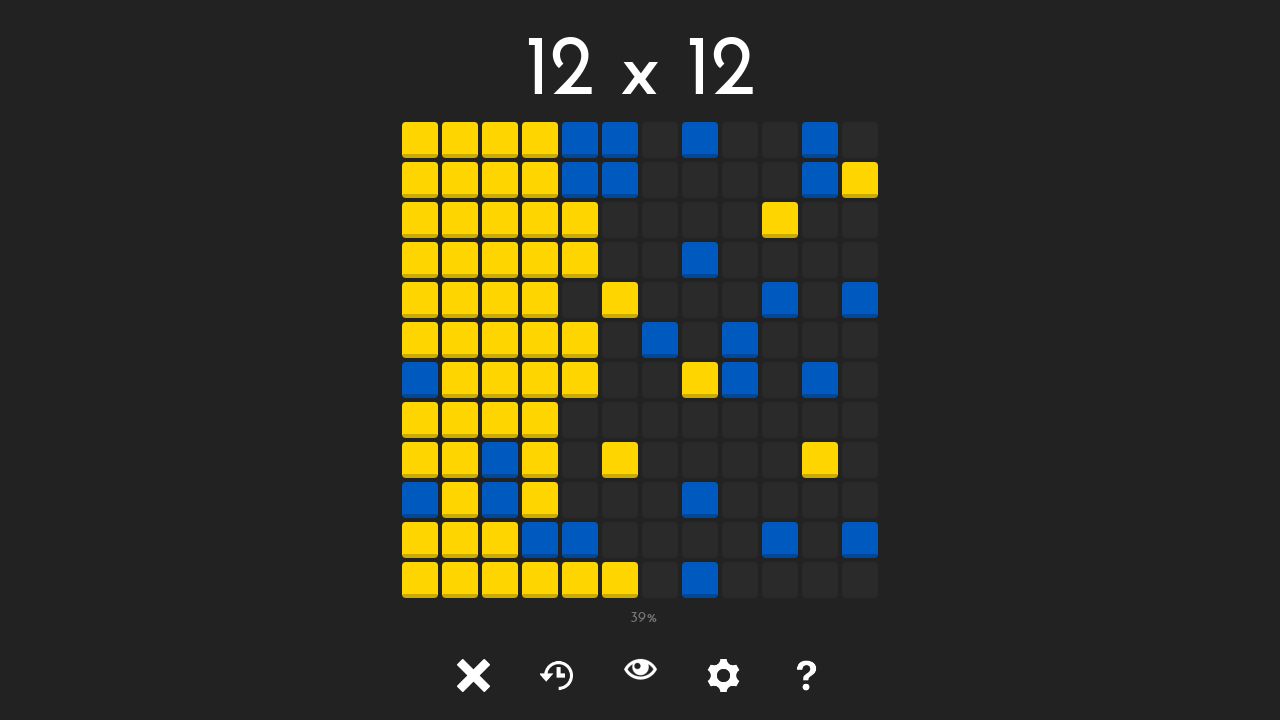

Clicked unlocked tile at position (4, 4)
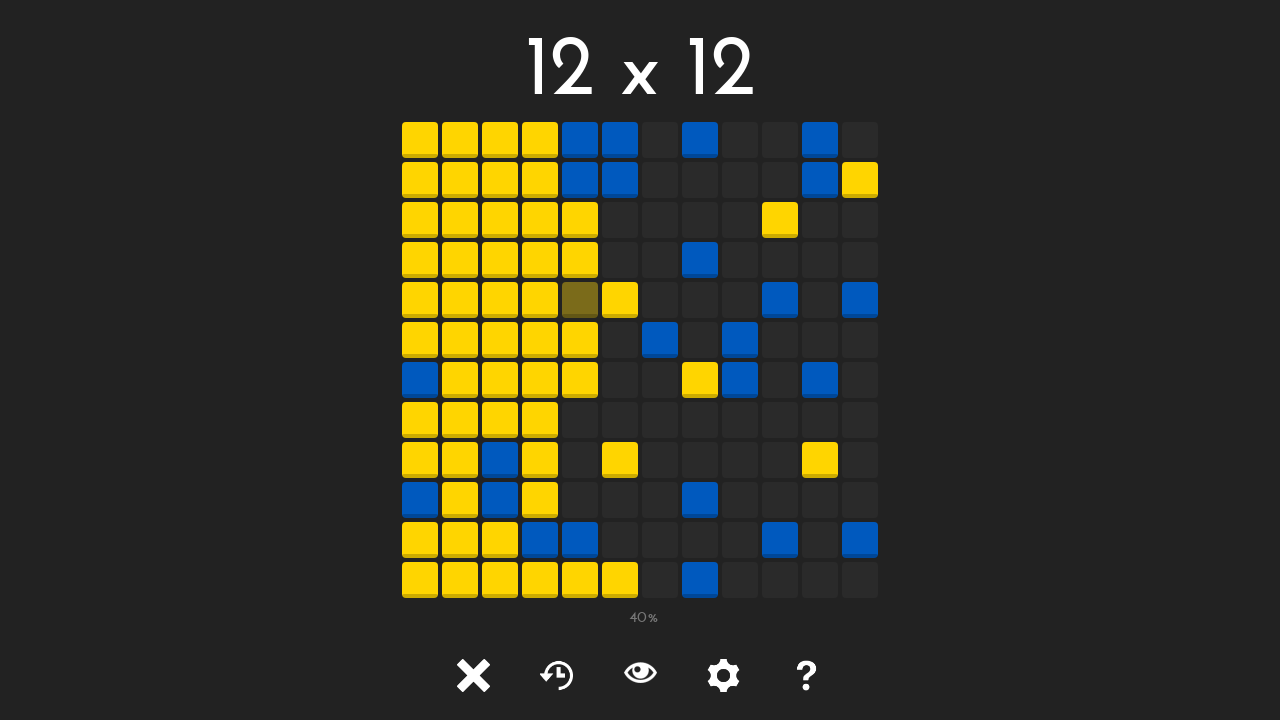

Waited 50ms after clicking tile at (4, 4)
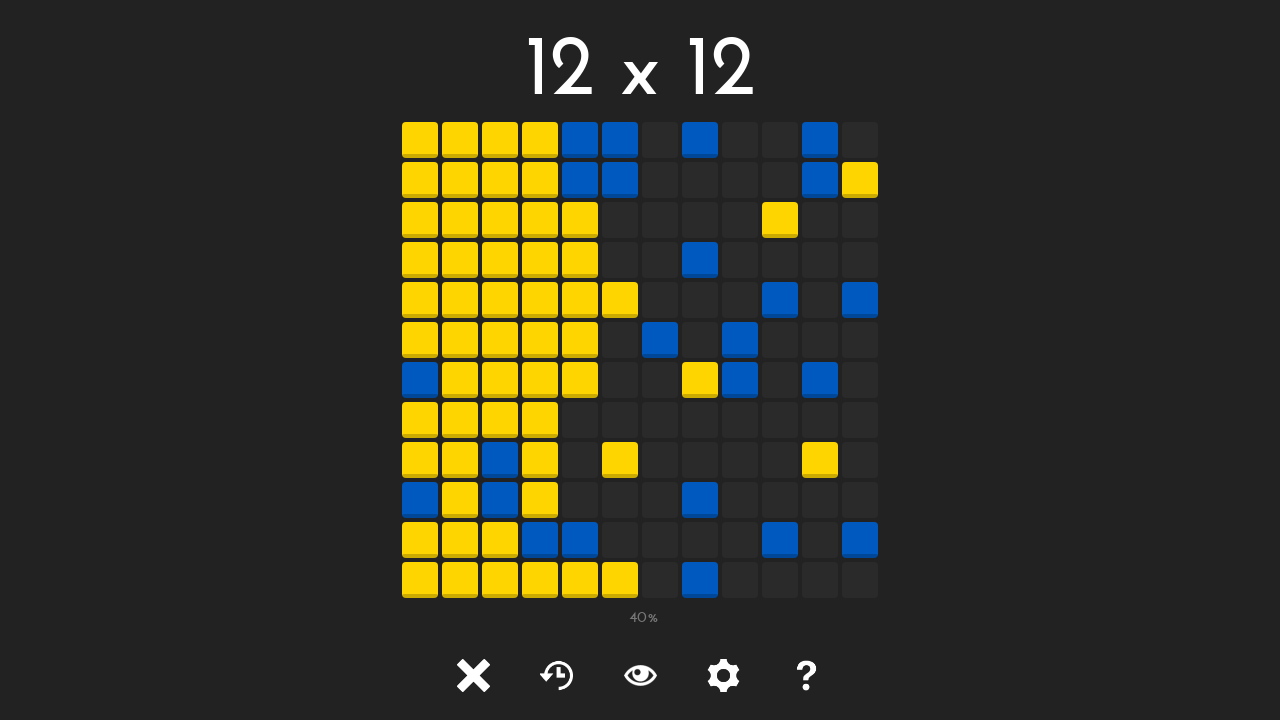

Tile at position (4, 5) is visible
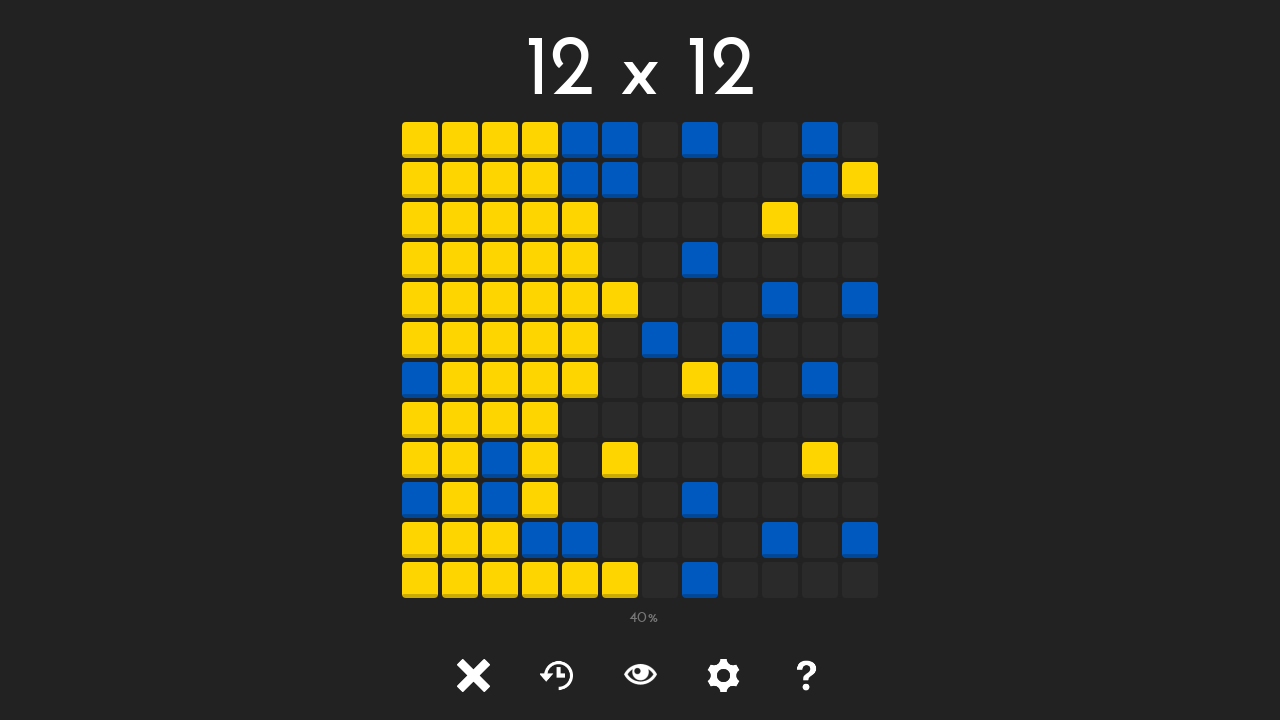

Retrieved class attribute for tile at (4, 5): tile tile-1
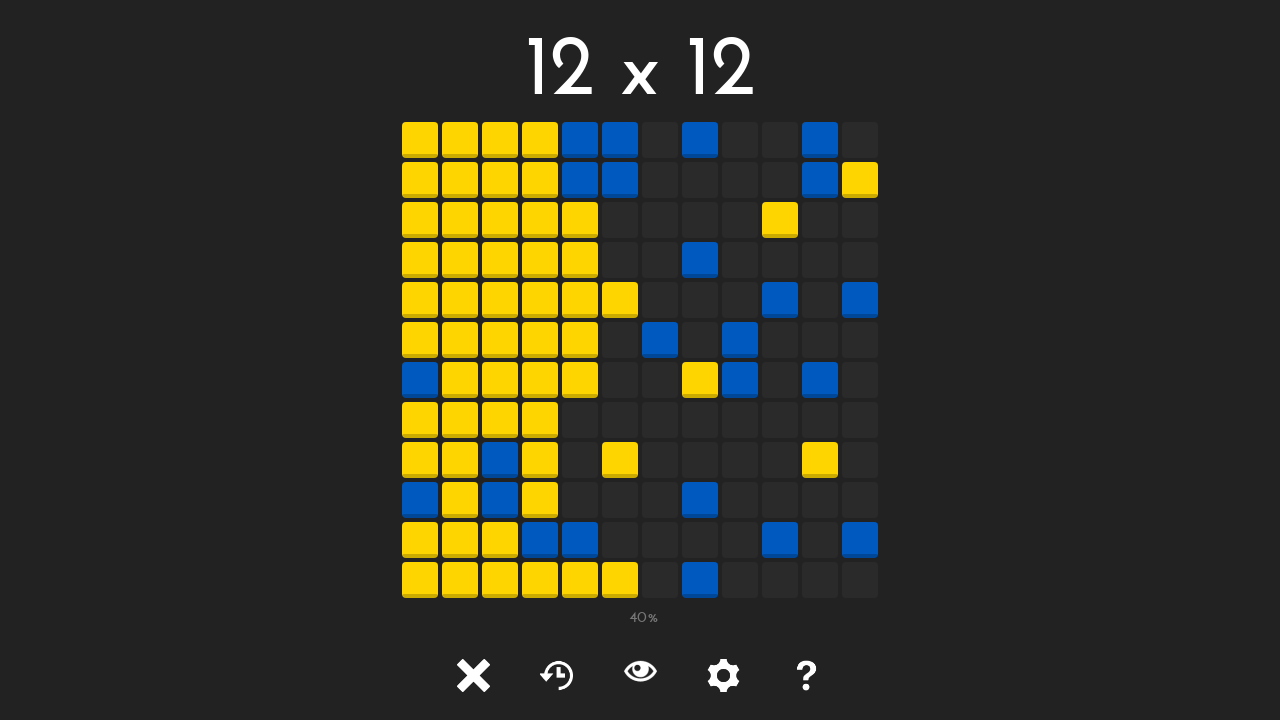

Tile at position (4, 6) is visible
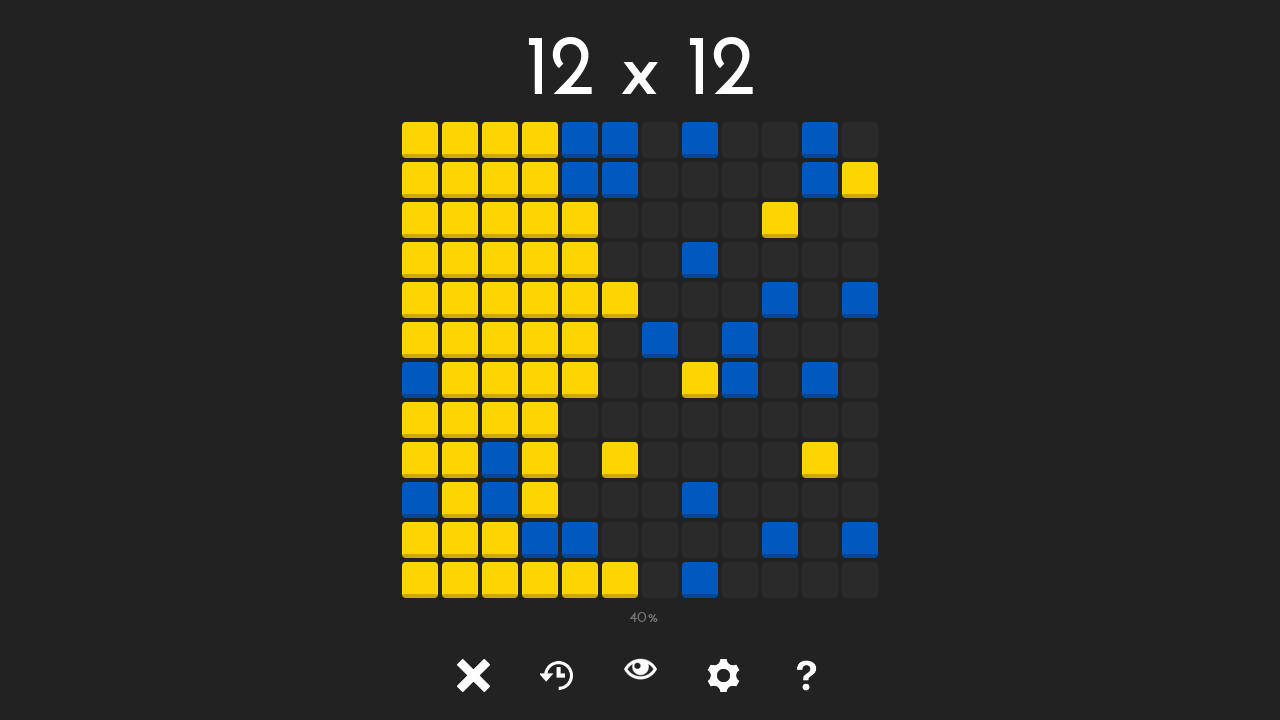

Retrieved class attribute for tile at (4, 6): tile tile-1
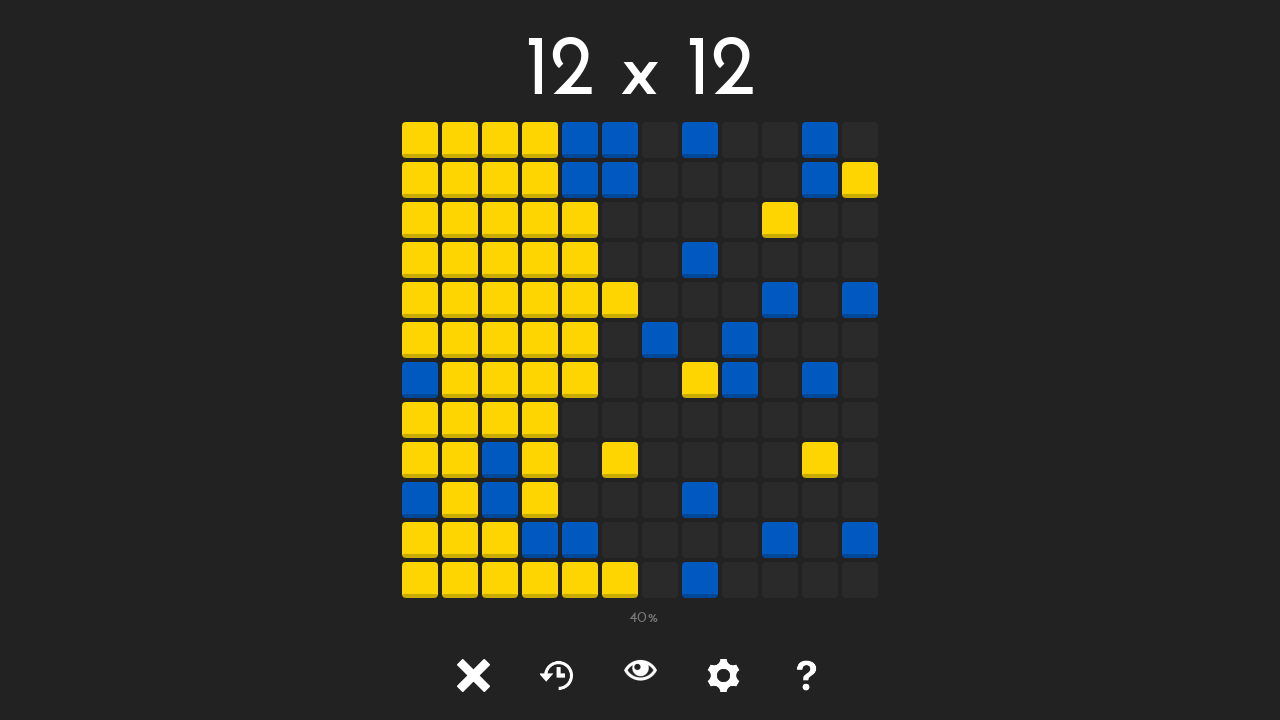

Tile at position (4, 7) is visible
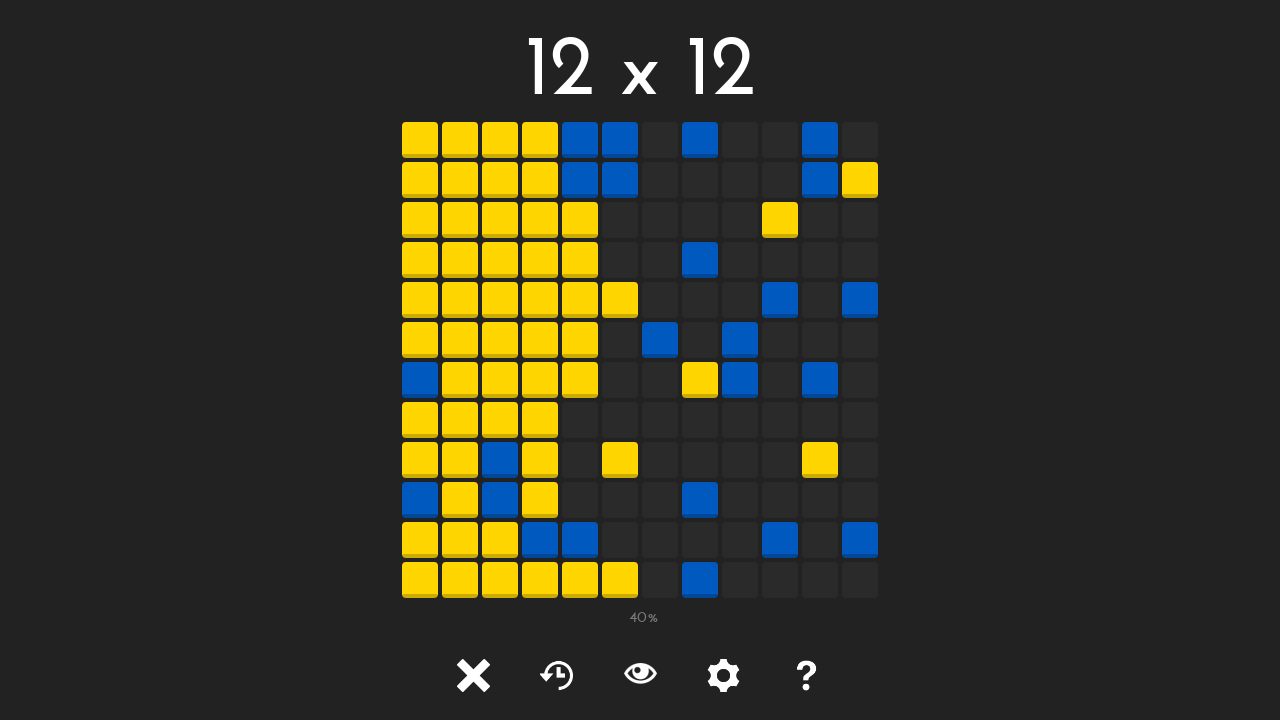

Retrieved class attribute for tile at (4, 7): tile tile-
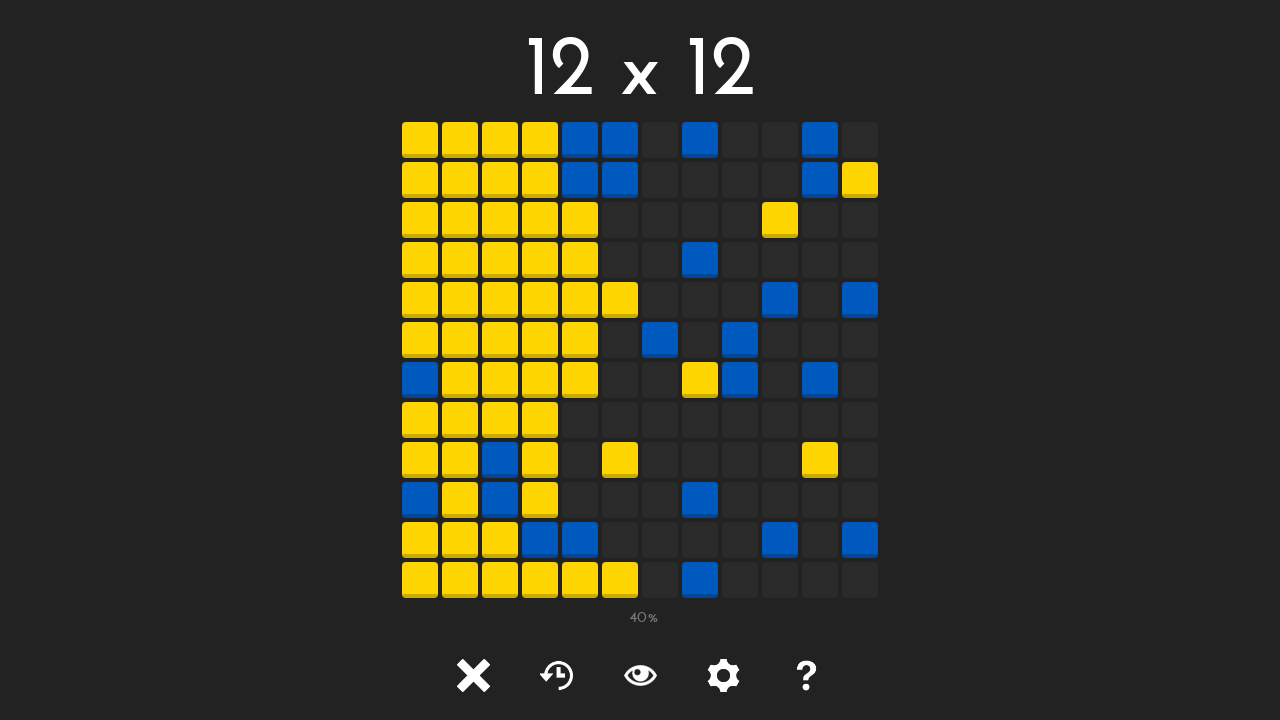

Clicked unlocked tile at position (4, 7)
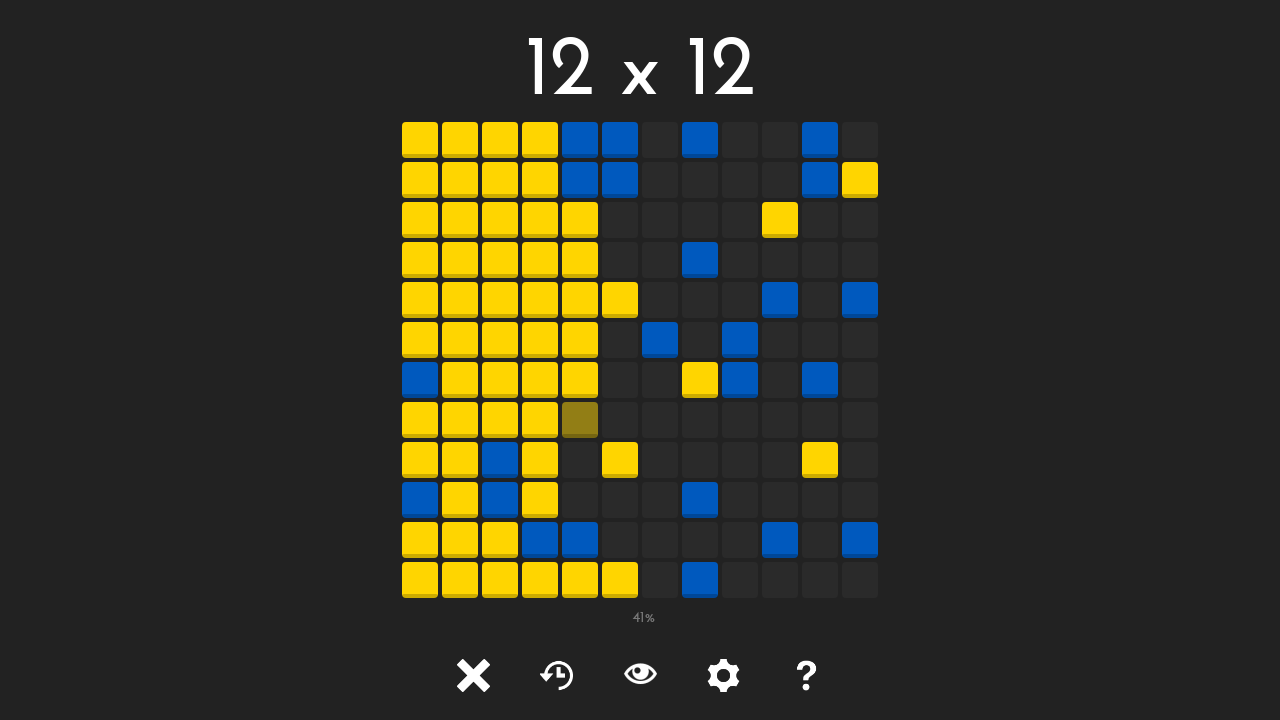

Waited 50ms after clicking tile at (4, 7)
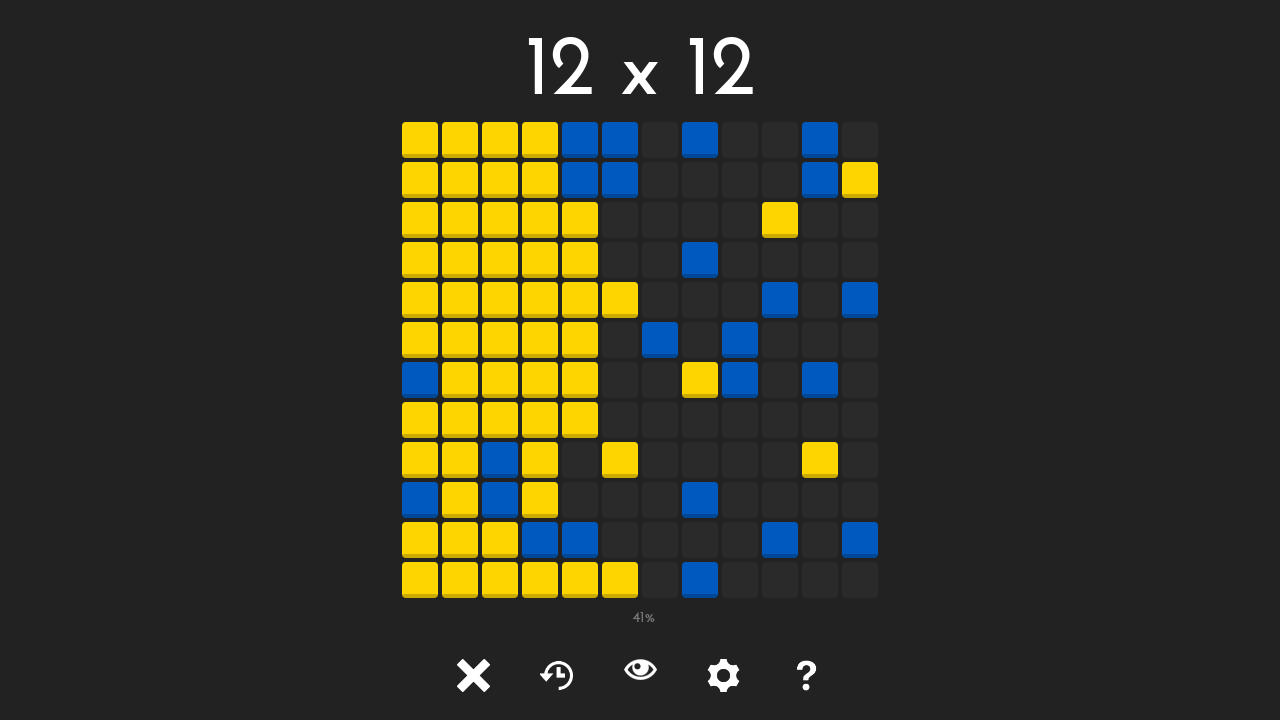

Tile at position (4, 8) is visible
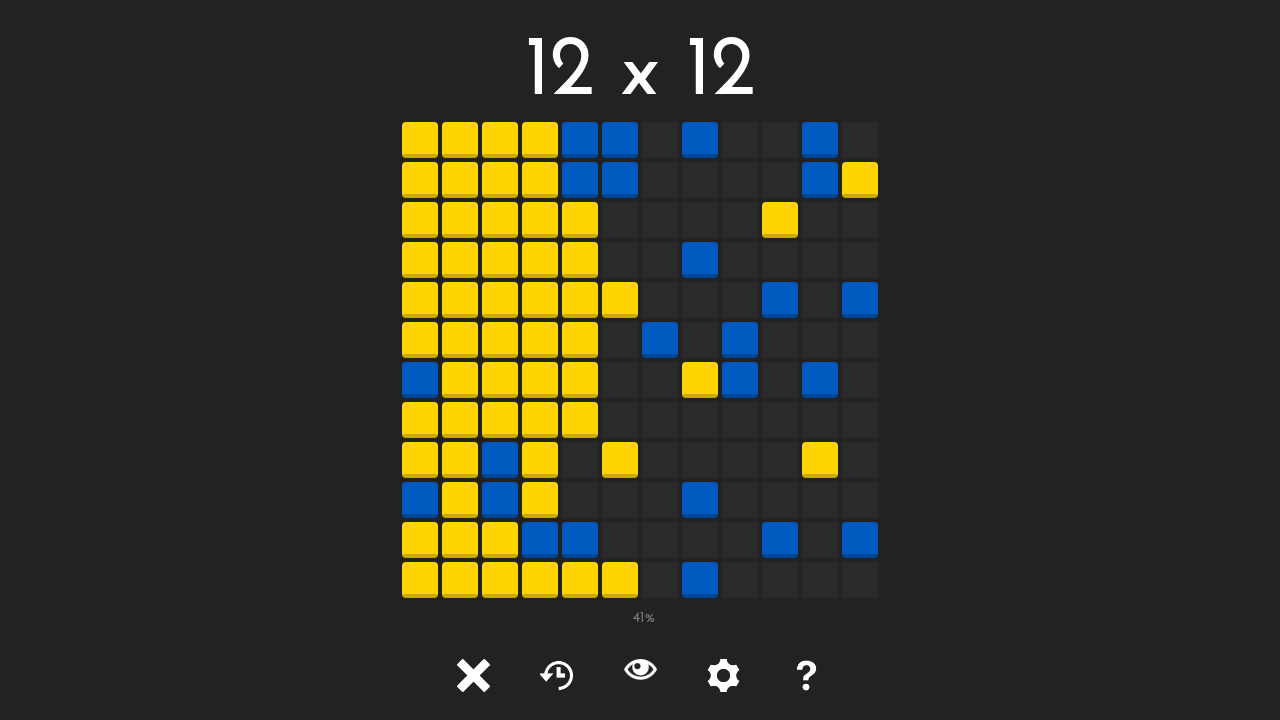

Retrieved class attribute for tile at (4, 8): tile tile-
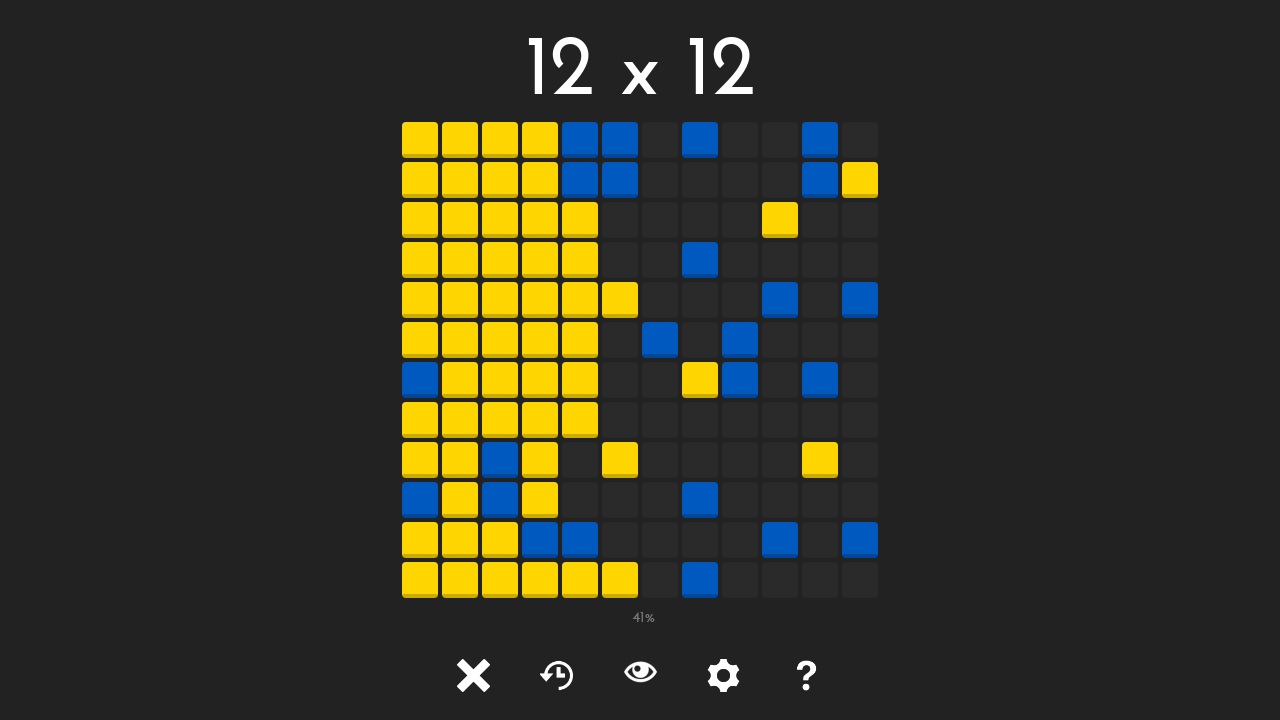

Clicked unlocked tile at position (4, 8)
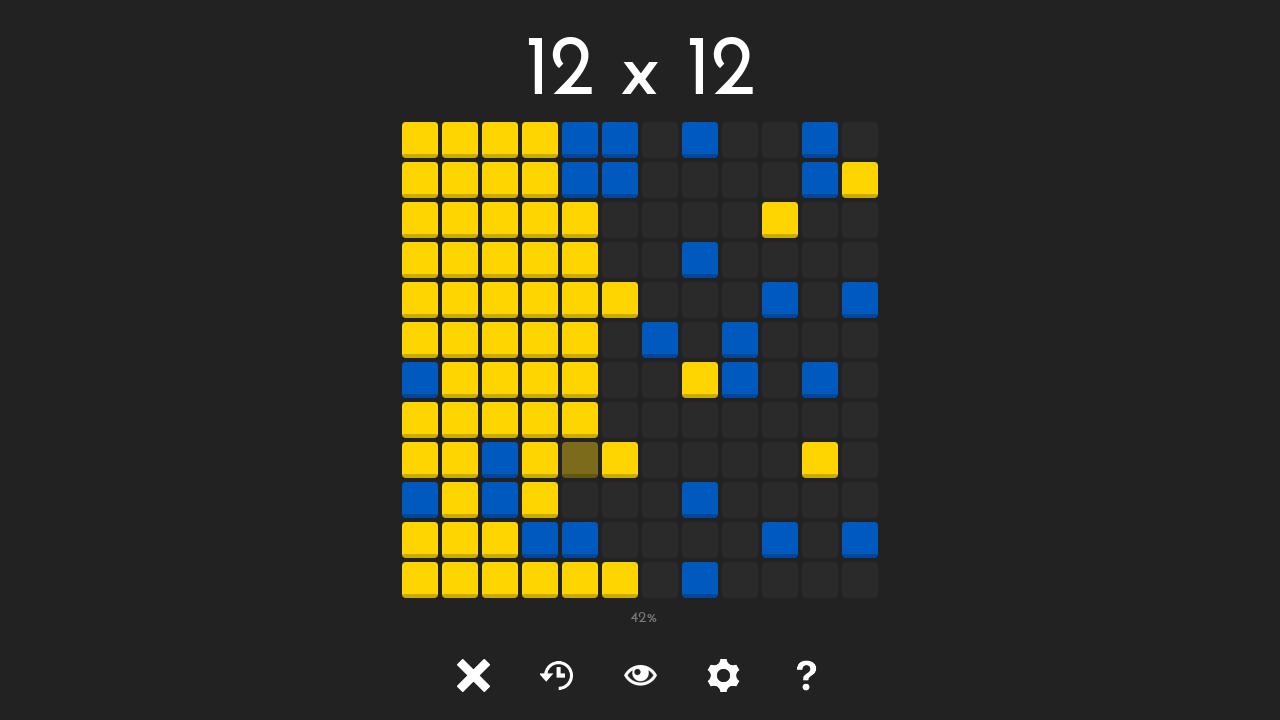

Waited 50ms after clicking tile at (4, 8)
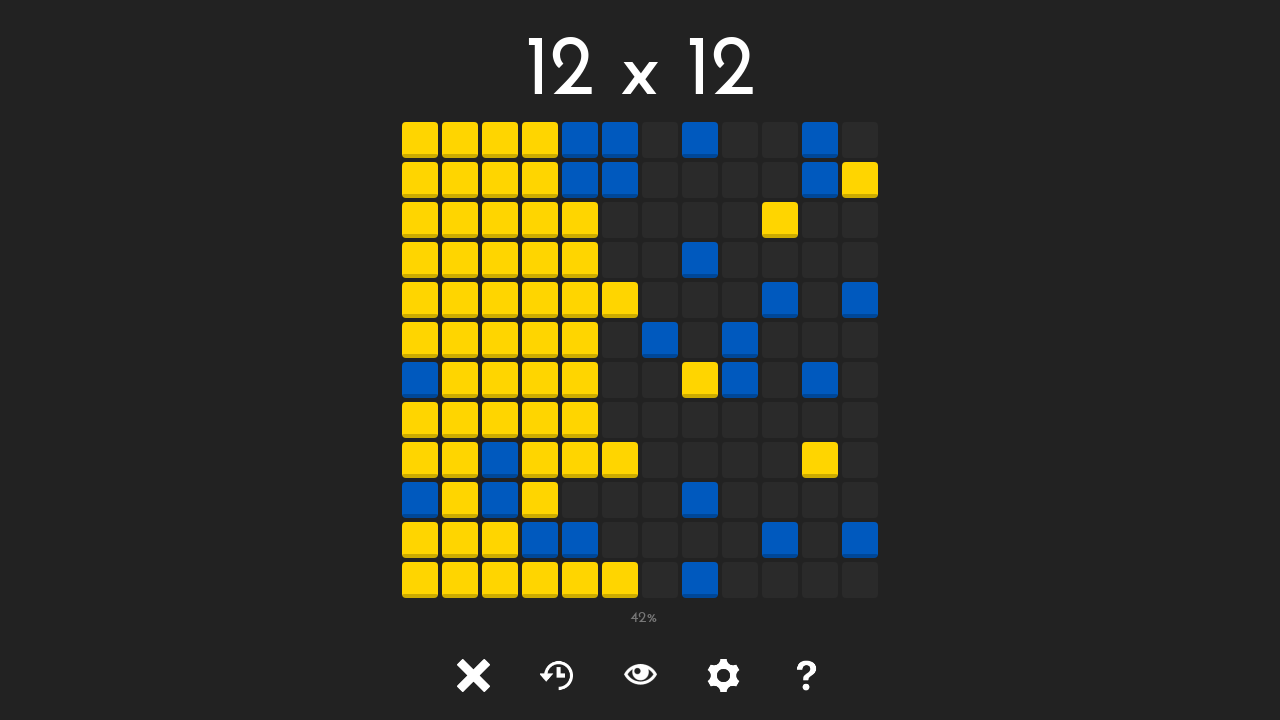

Tile at position (4, 9) is visible
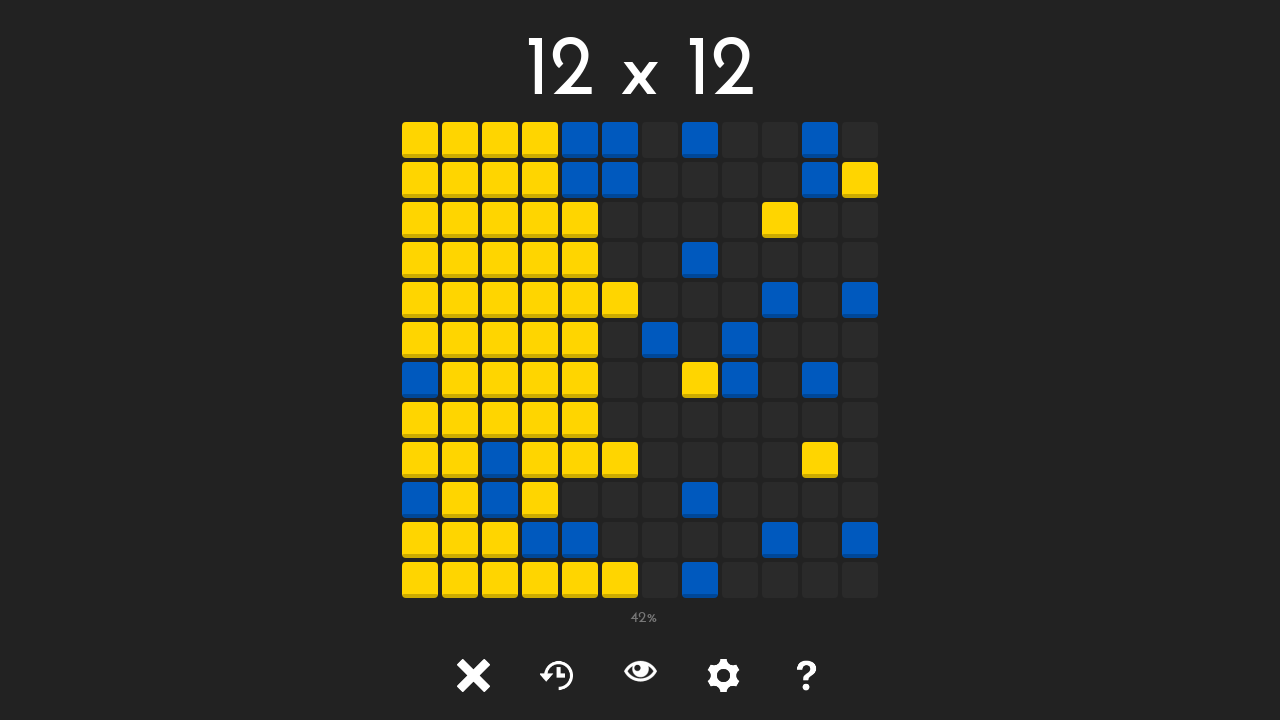

Retrieved class attribute for tile at (4, 9): tile tile-
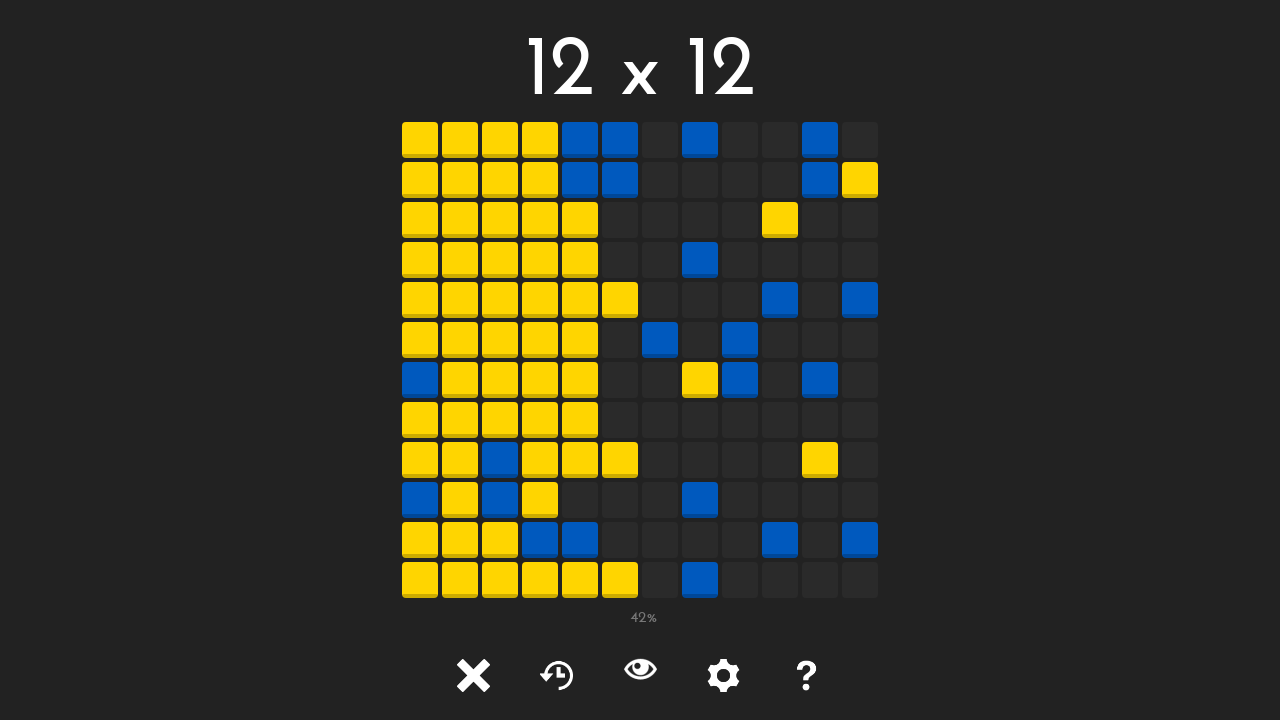

Clicked unlocked tile at position (4, 9)
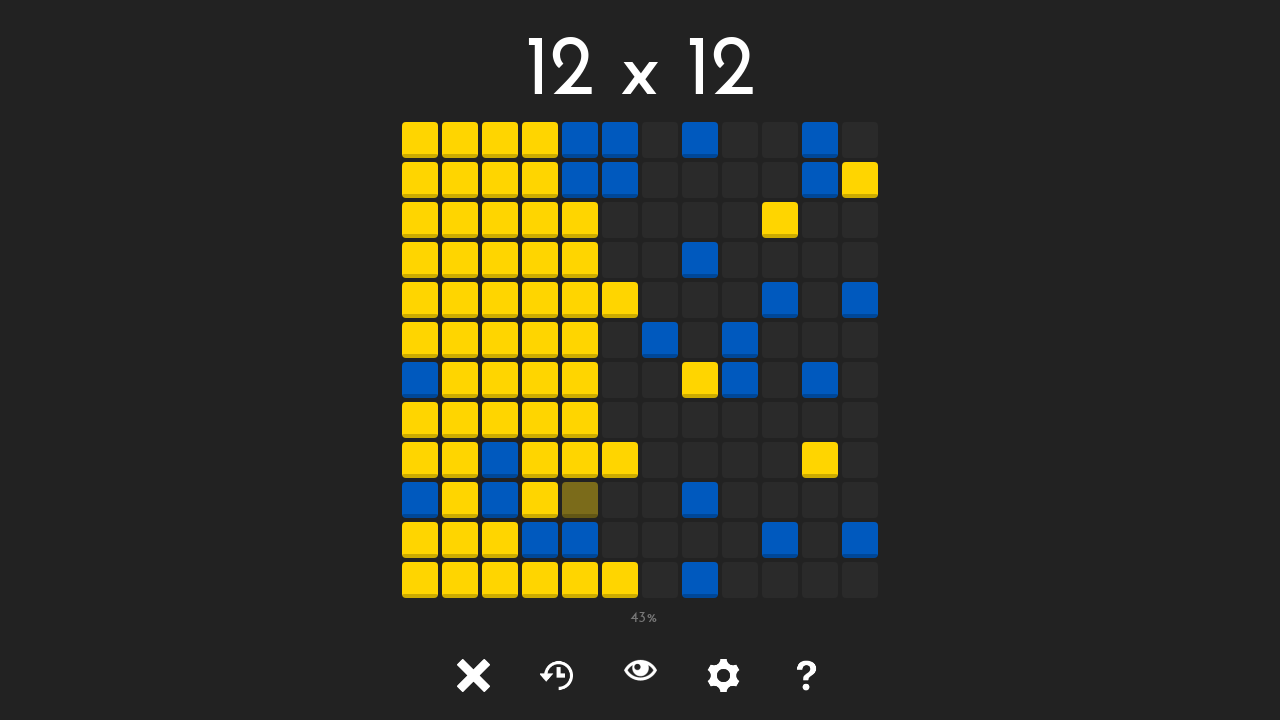

Waited 50ms after clicking tile at (4, 9)
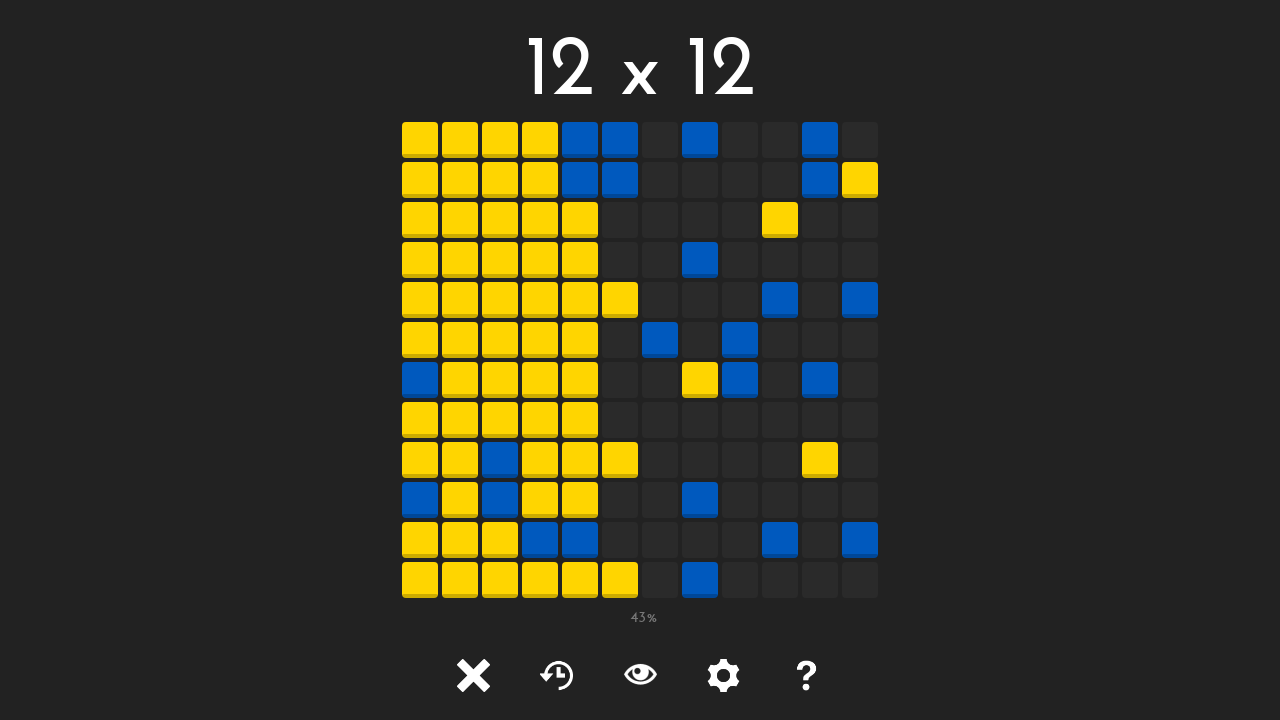

Tile at position (4, 10) is visible
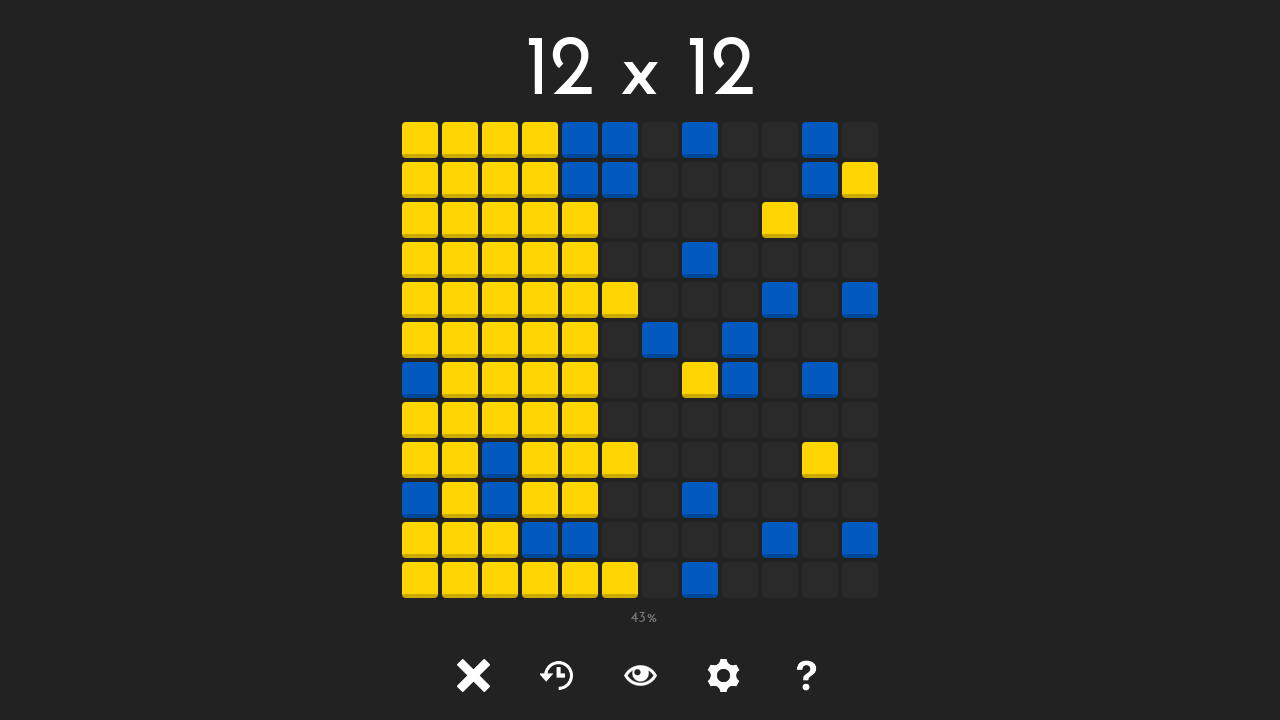

Retrieved class attribute for tile at (4, 10): tile tile-2
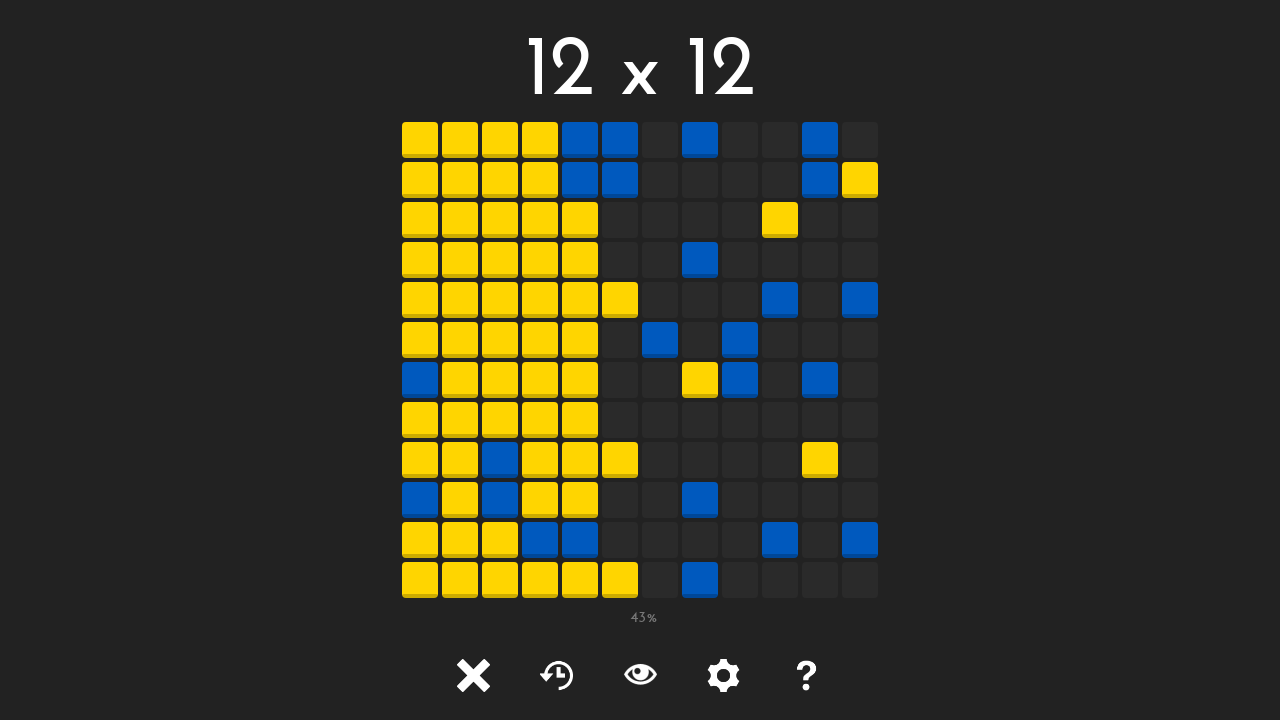

Tile at position (4, 11) is visible
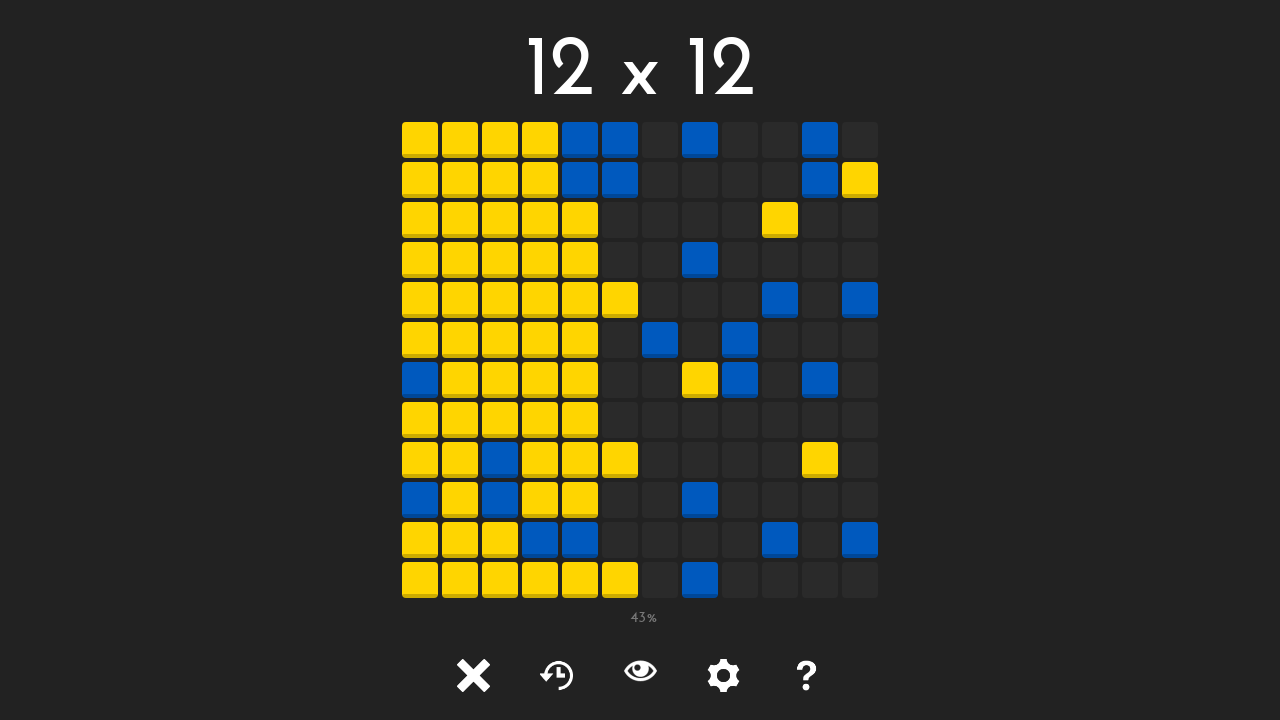

Retrieved class attribute for tile at (4, 11): tile tile-1
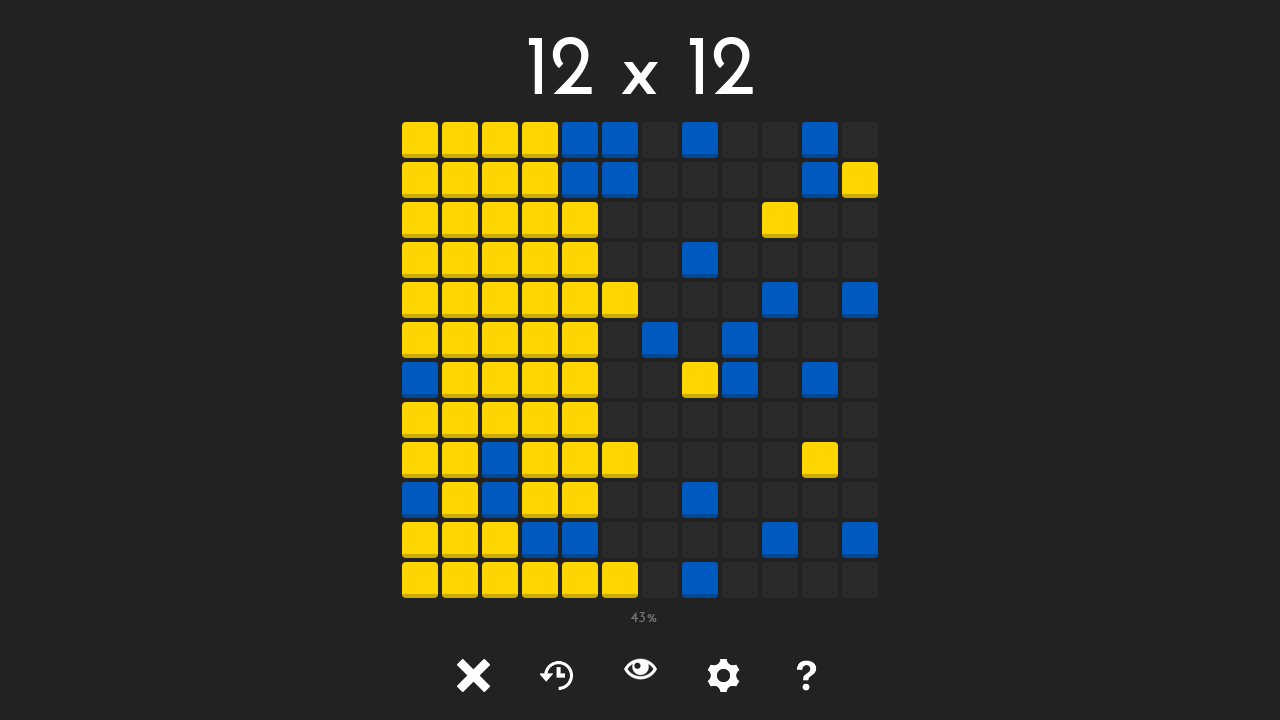

Tile at position (5, 0) is visible
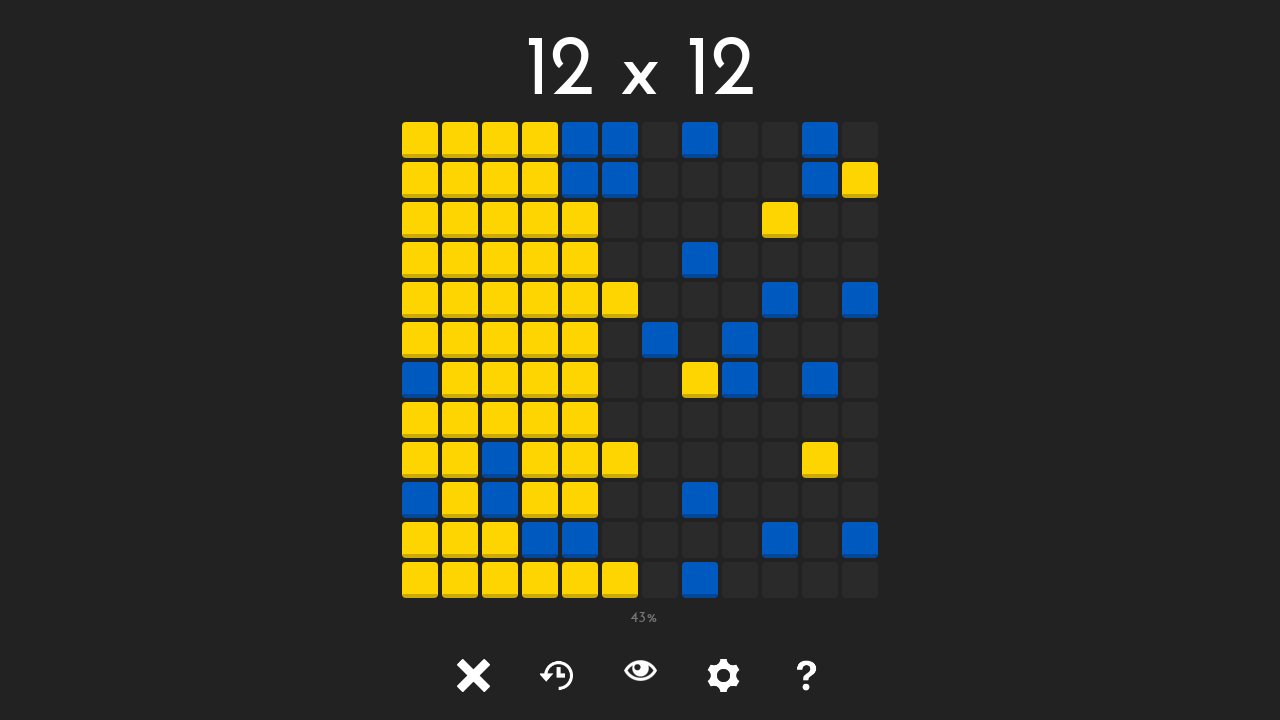

Retrieved class attribute for tile at (5, 0): tile tile-2
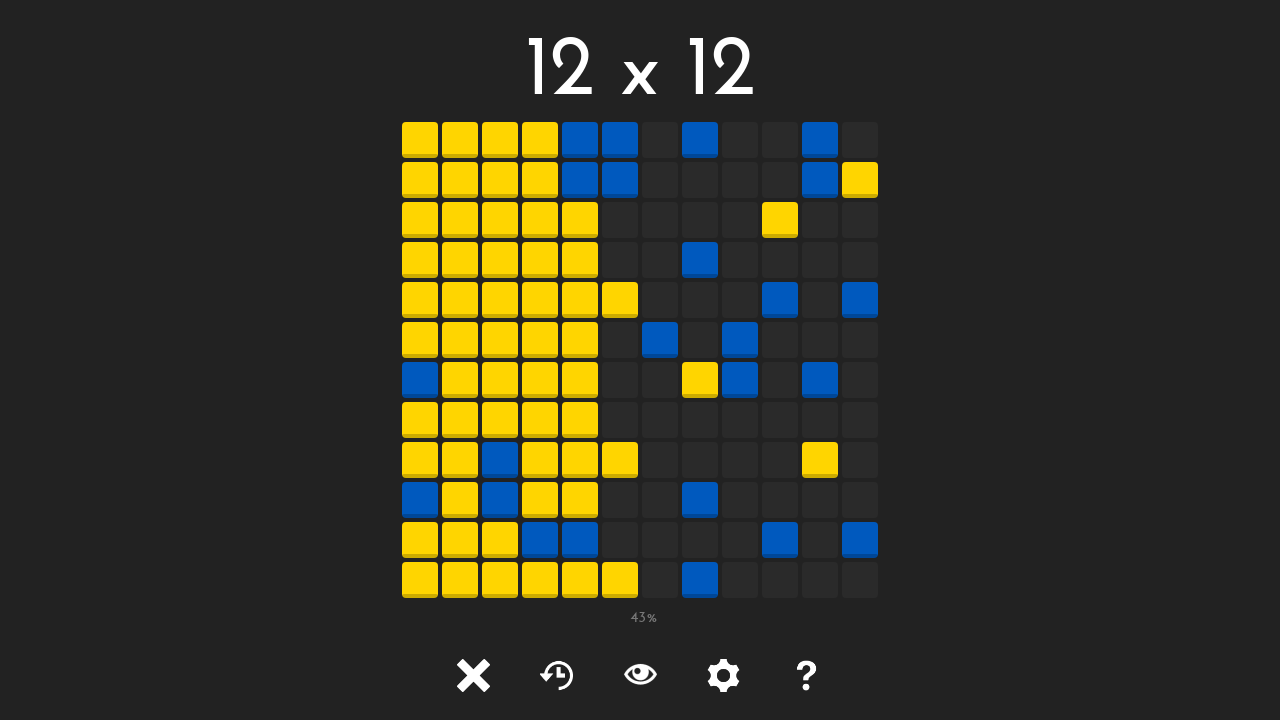

Tile at position (5, 1) is visible
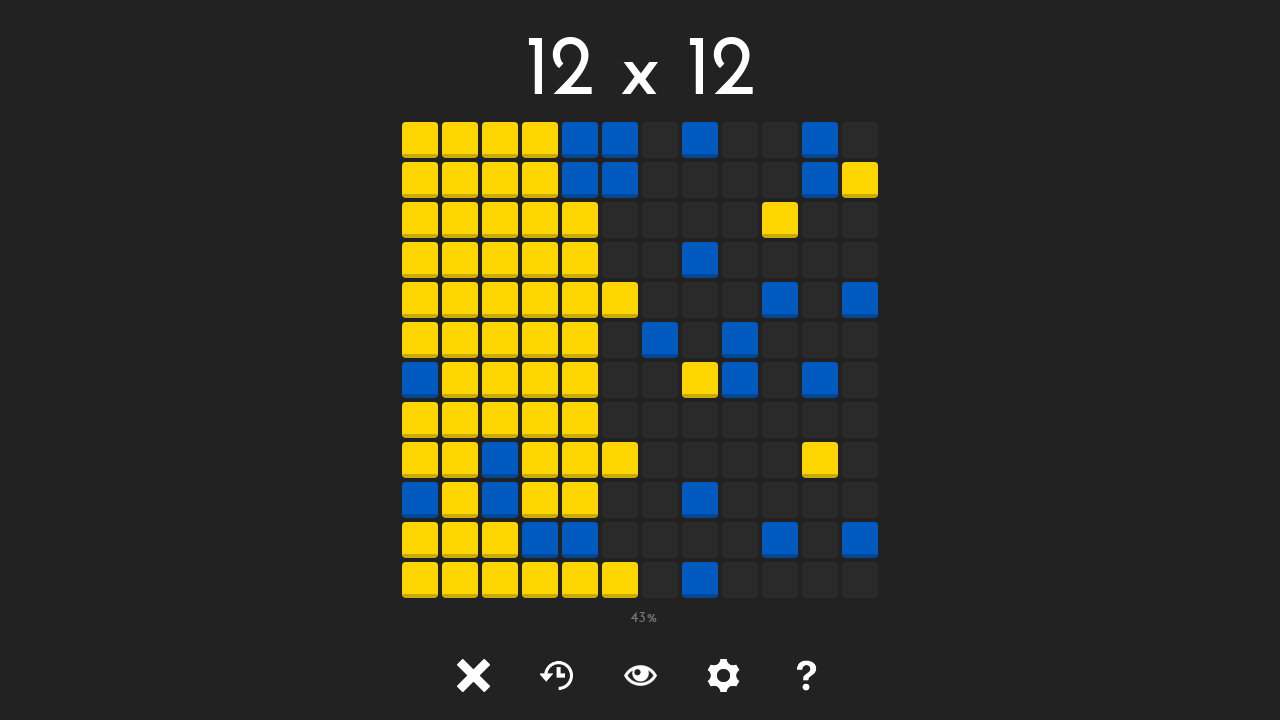

Retrieved class attribute for tile at (5, 1): tile tile-2
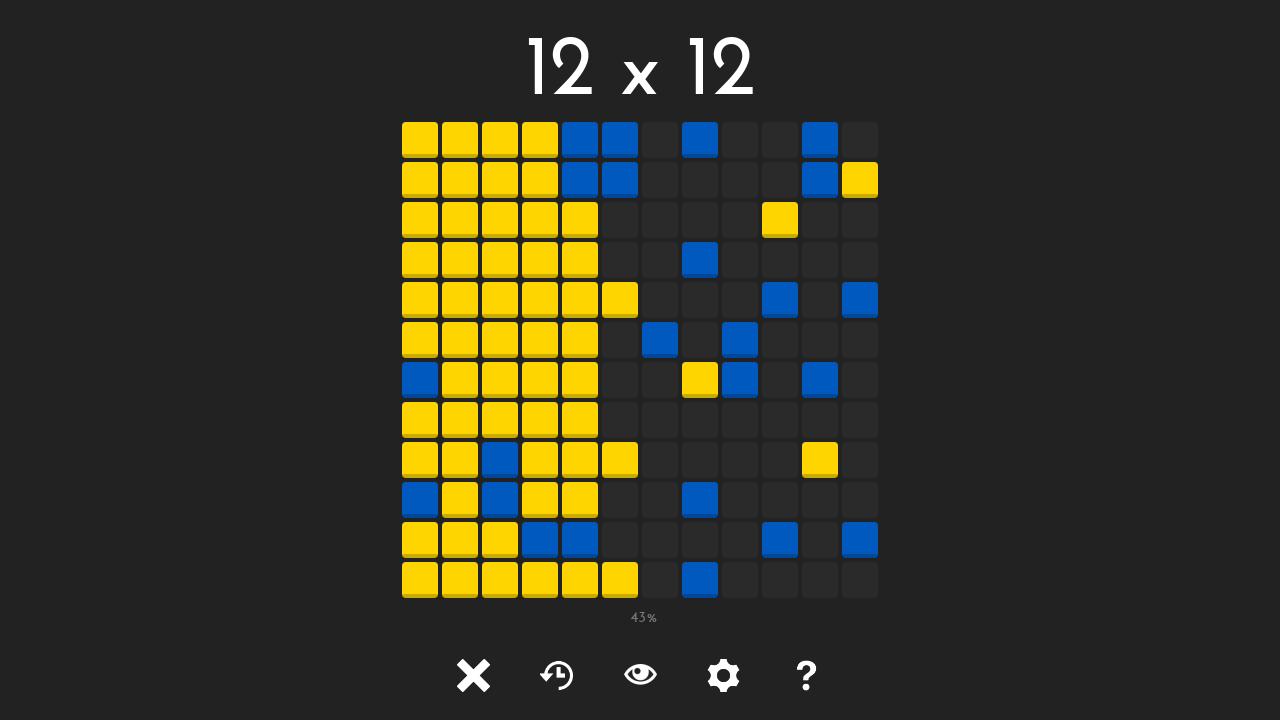

Tile at position (5, 2) is visible
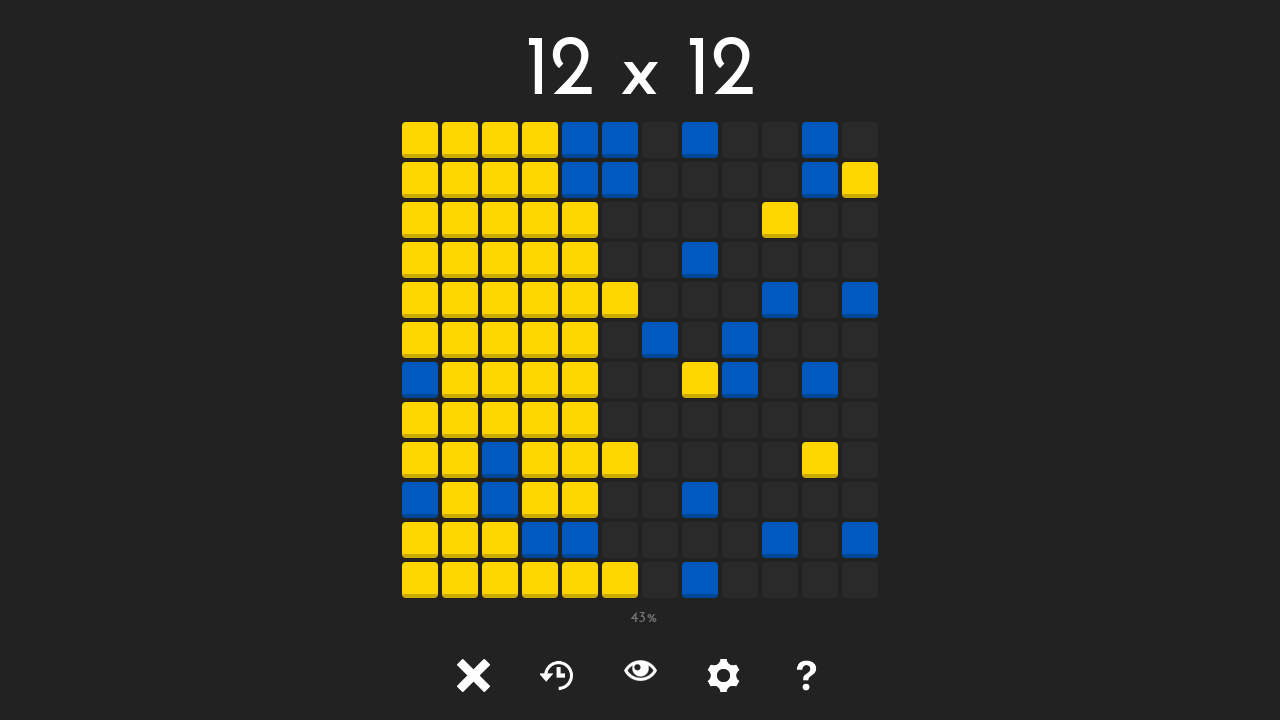

Retrieved class attribute for tile at (5, 2): tile tile-
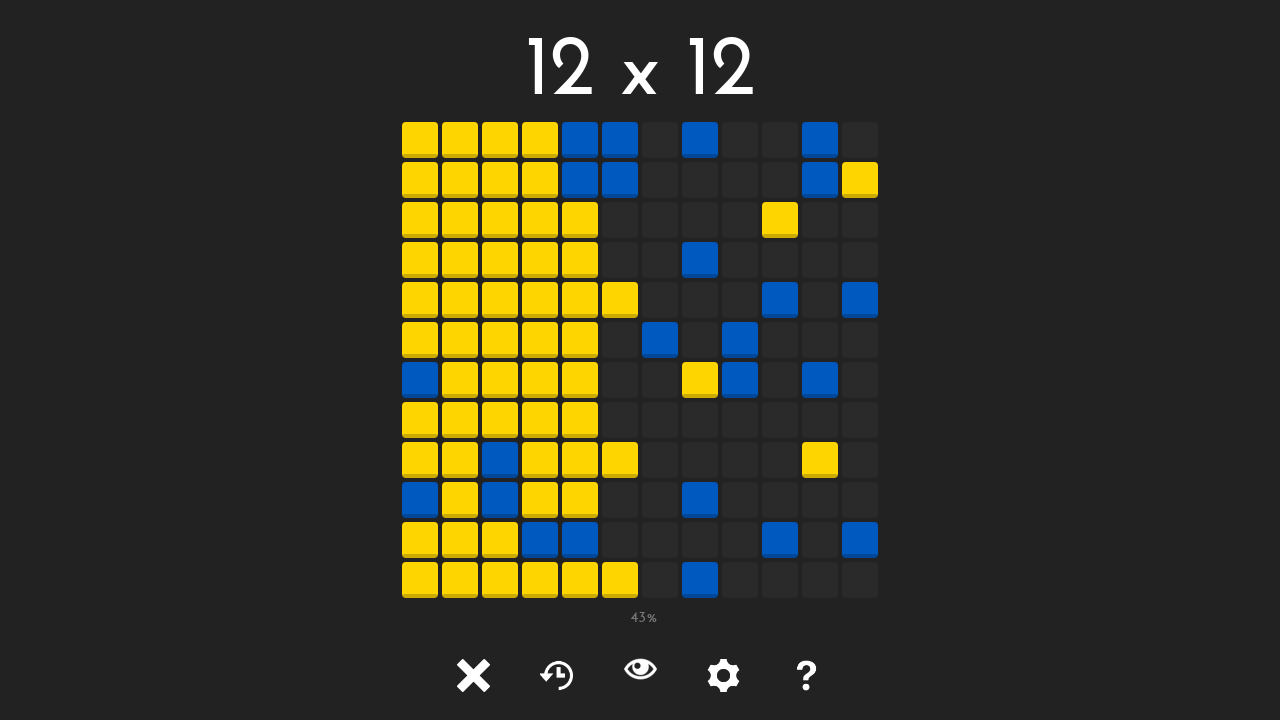

Clicked unlocked tile at position (5, 2)
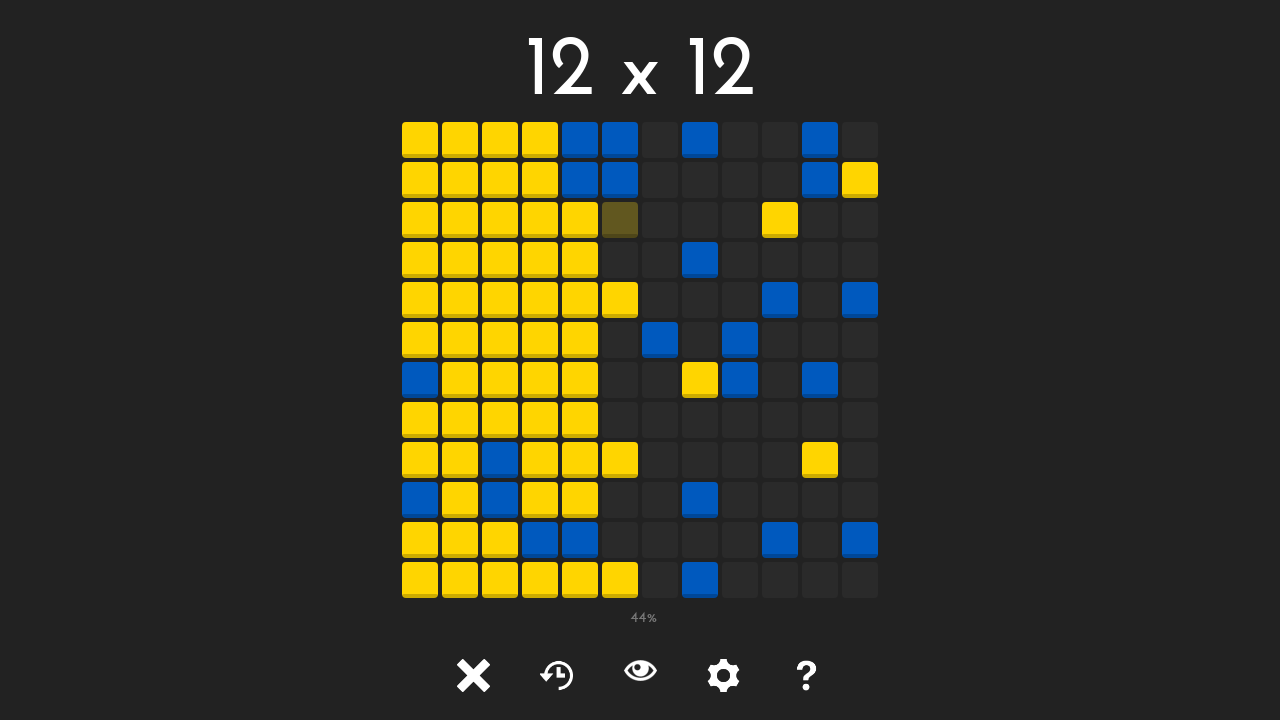

Waited 50ms after clicking tile at (5, 2)
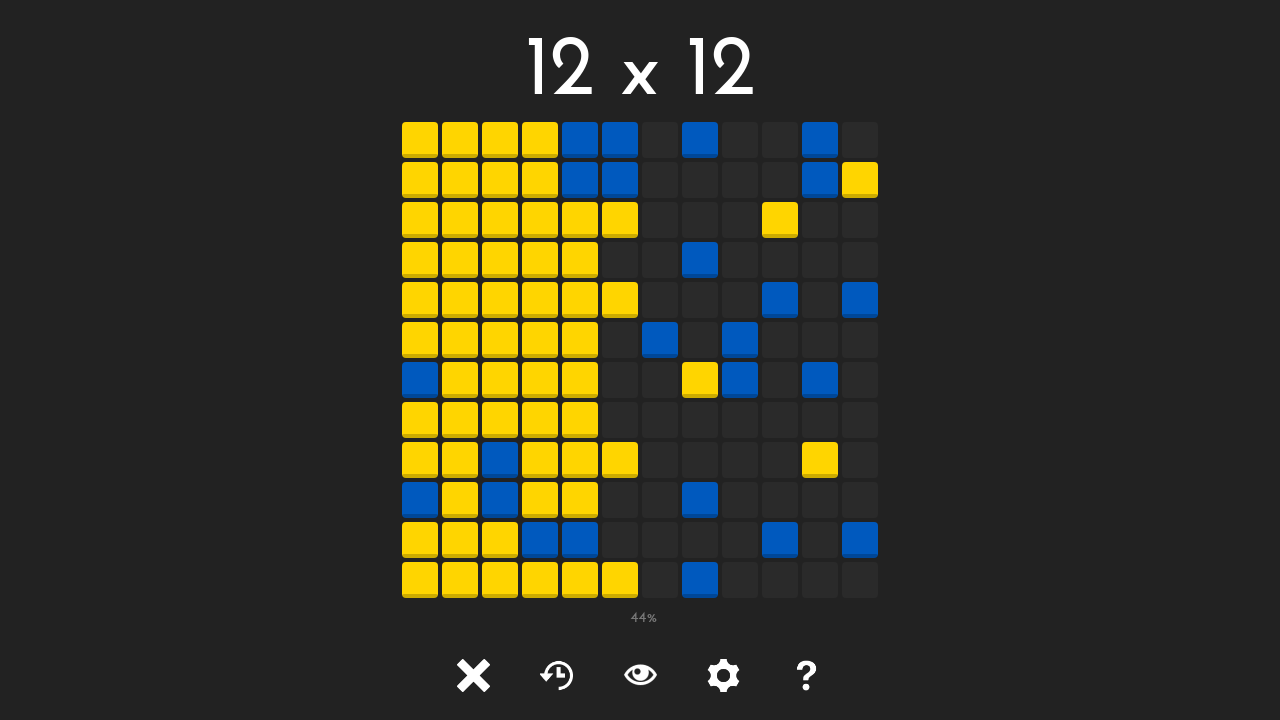

Tile at position (5, 3) is visible
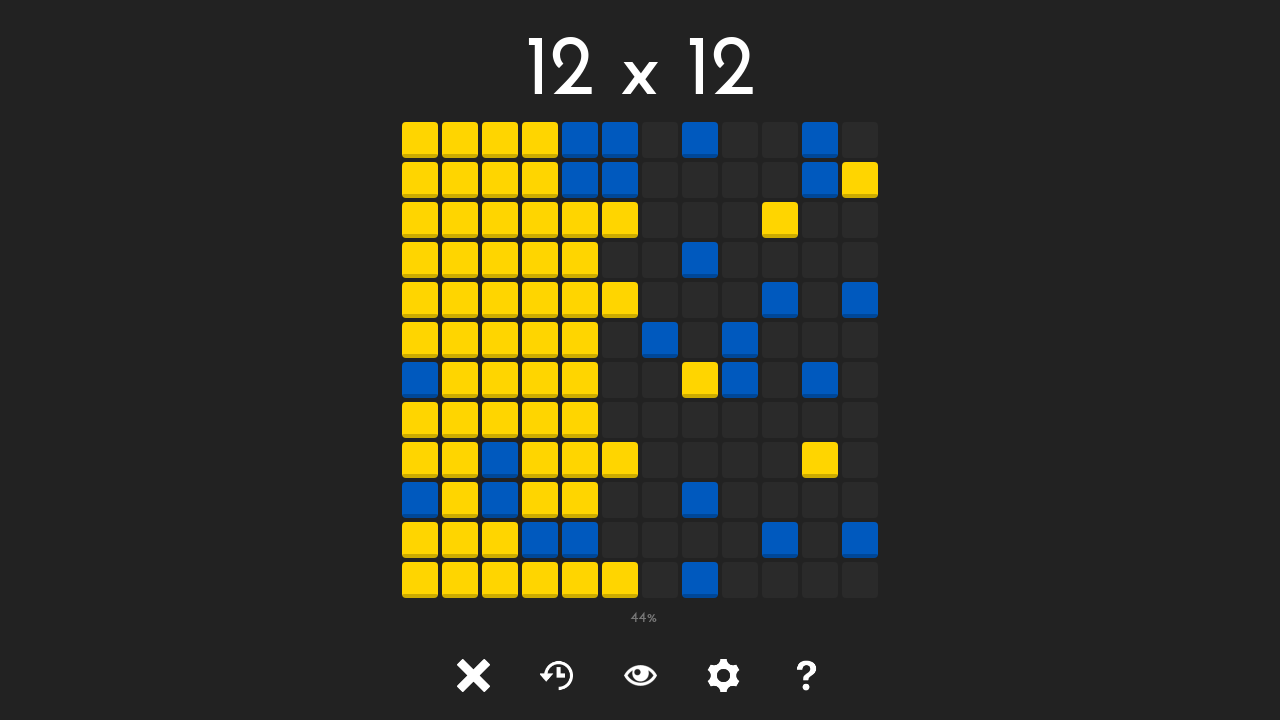

Retrieved class attribute for tile at (5, 3): tile tile-
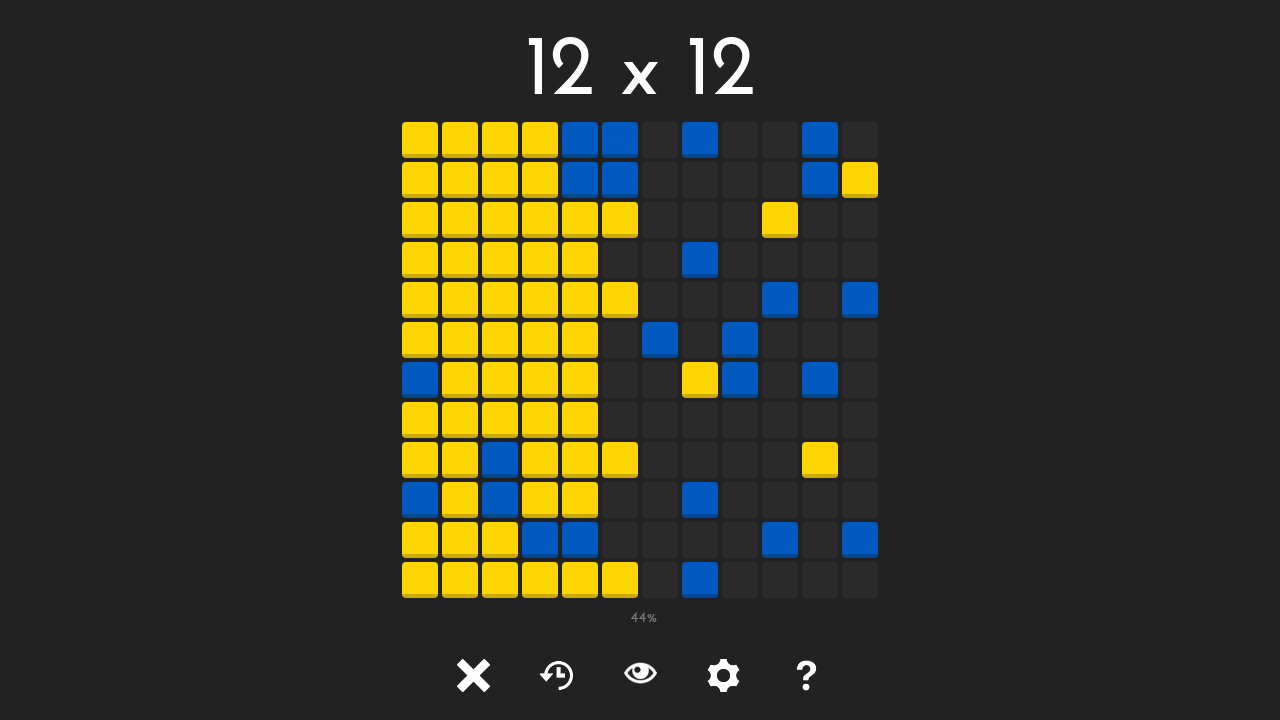

Clicked unlocked tile at position (5, 3)
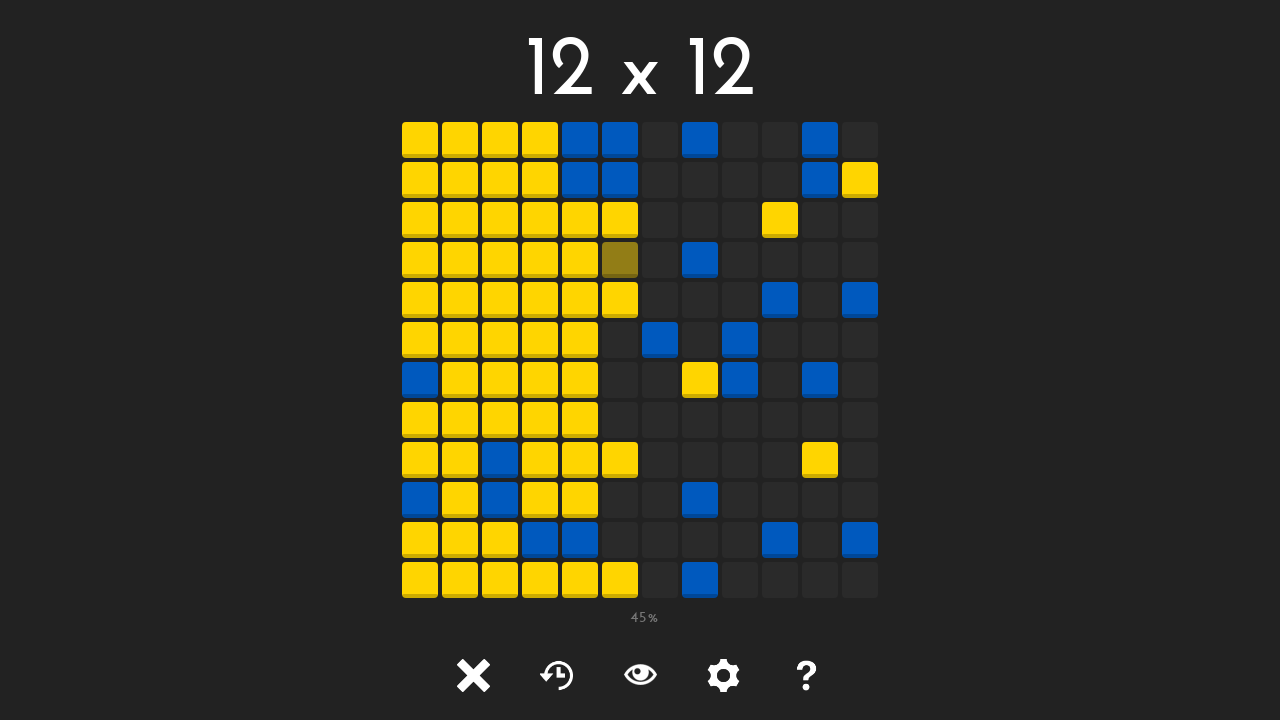

Waited 50ms after clicking tile at (5, 3)
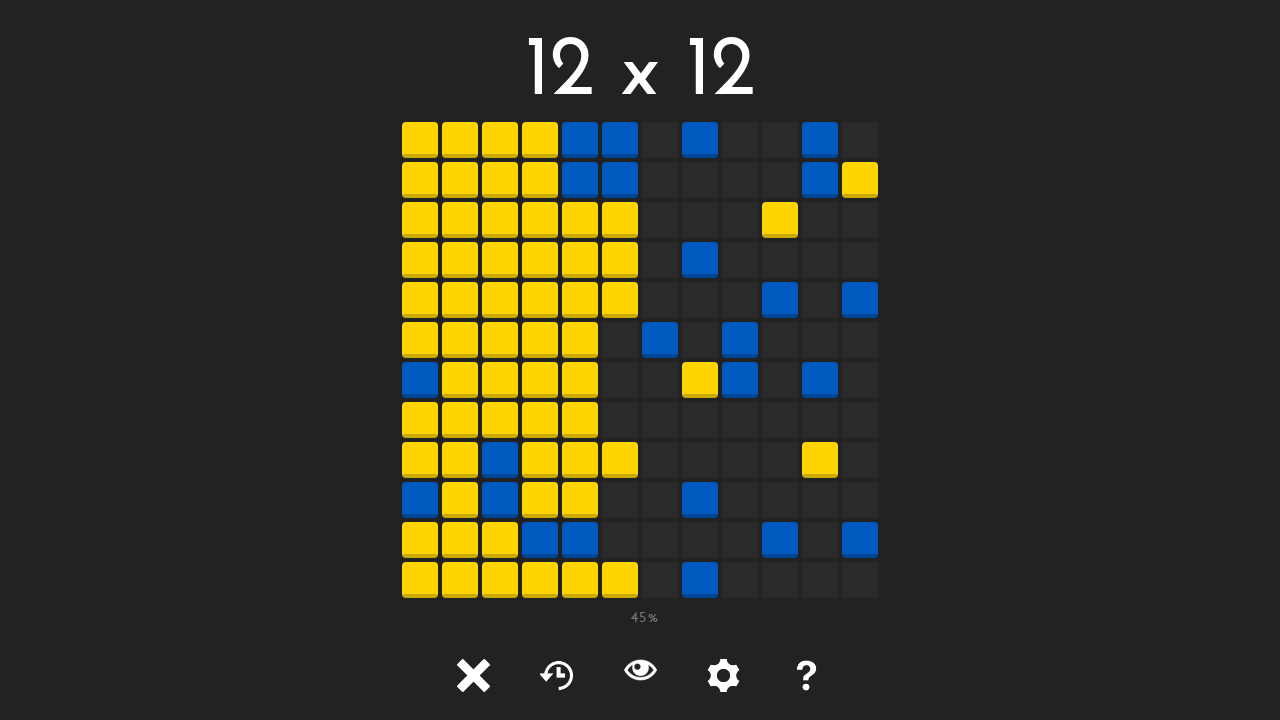

Tile at position (5, 4) is visible
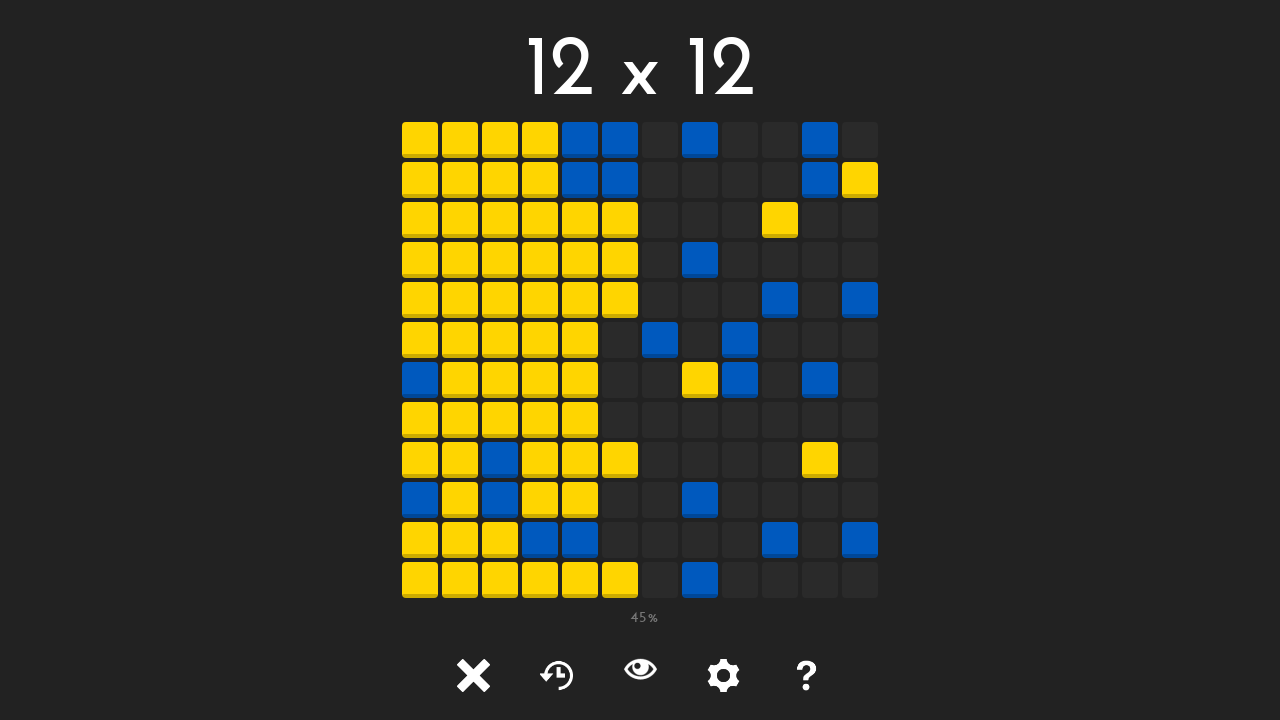

Retrieved class attribute for tile at (5, 4): tile tile-1
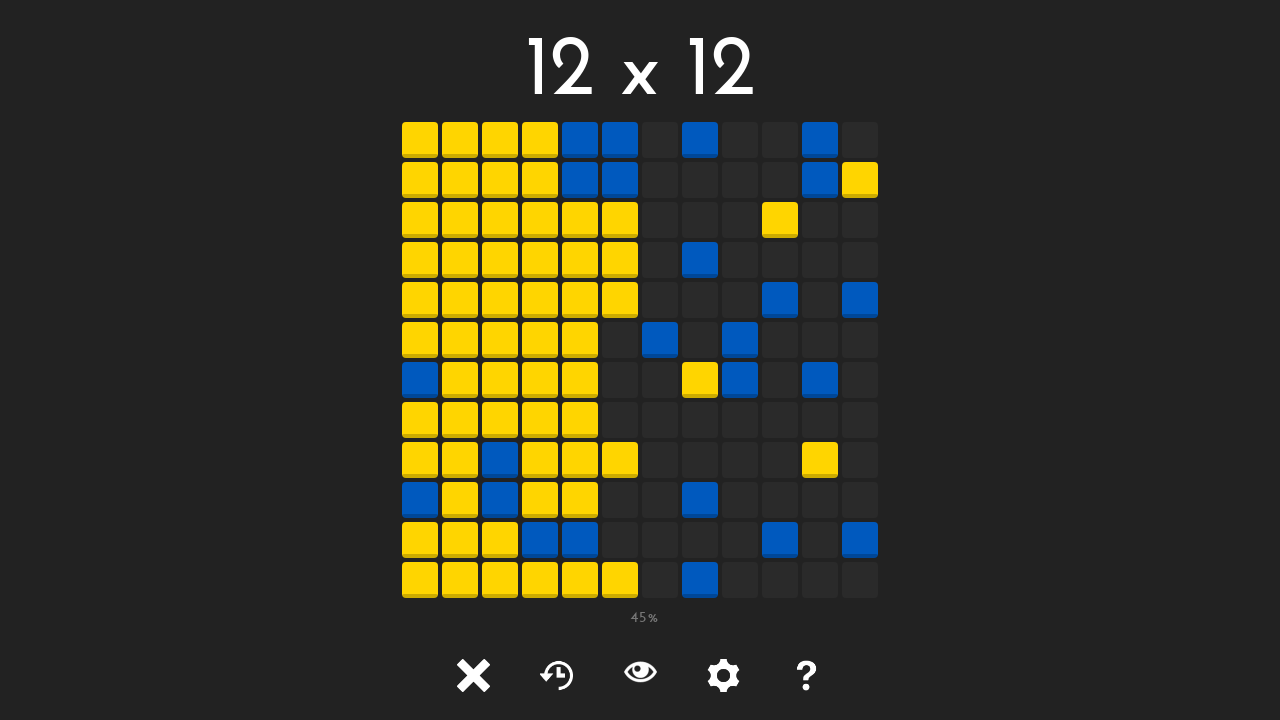

Tile at position (5, 5) is visible
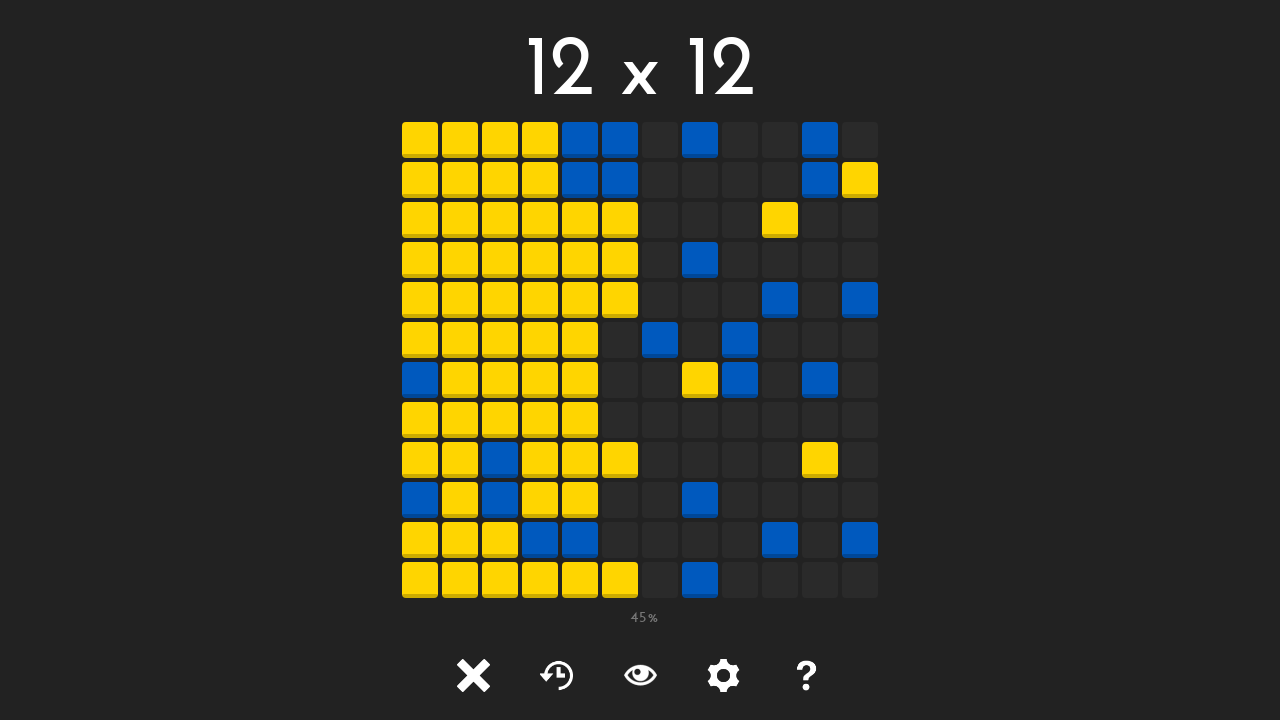

Retrieved class attribute for tile at (5, 5): tile tile-
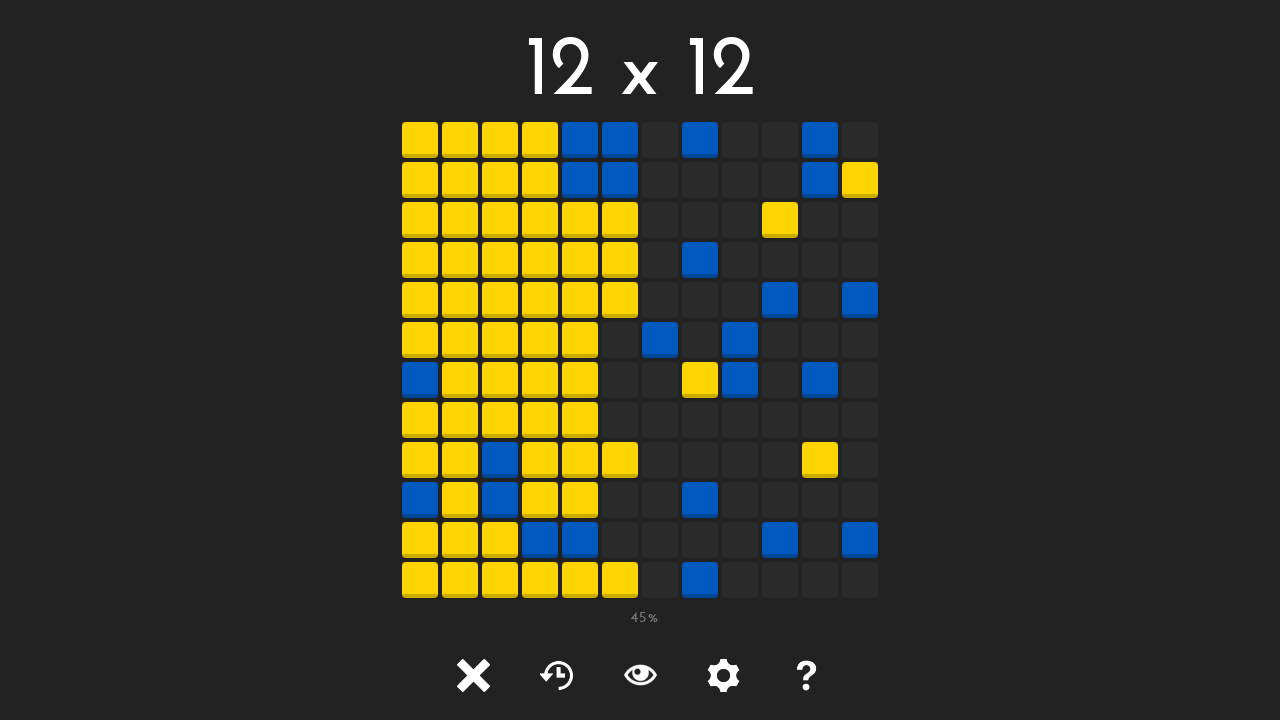

Clicked unlocked tile at position (5, 5)
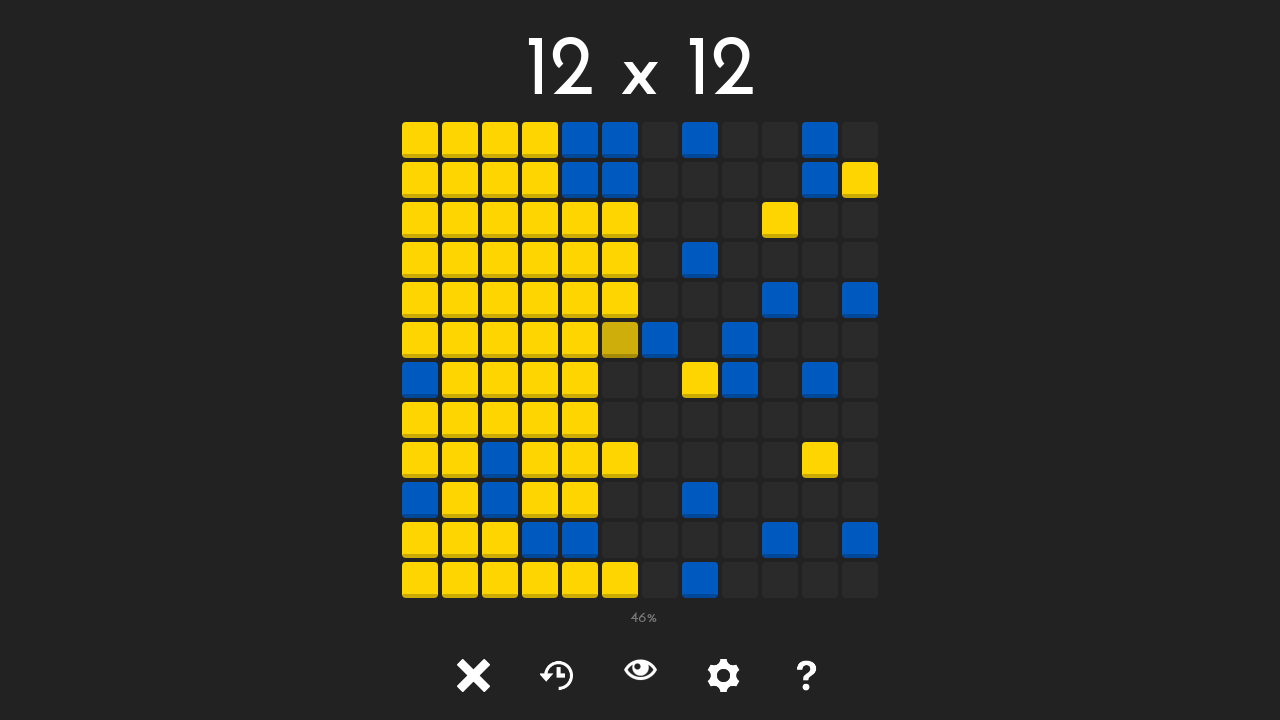

Waited 50ms after clicking tile at (5, 5)
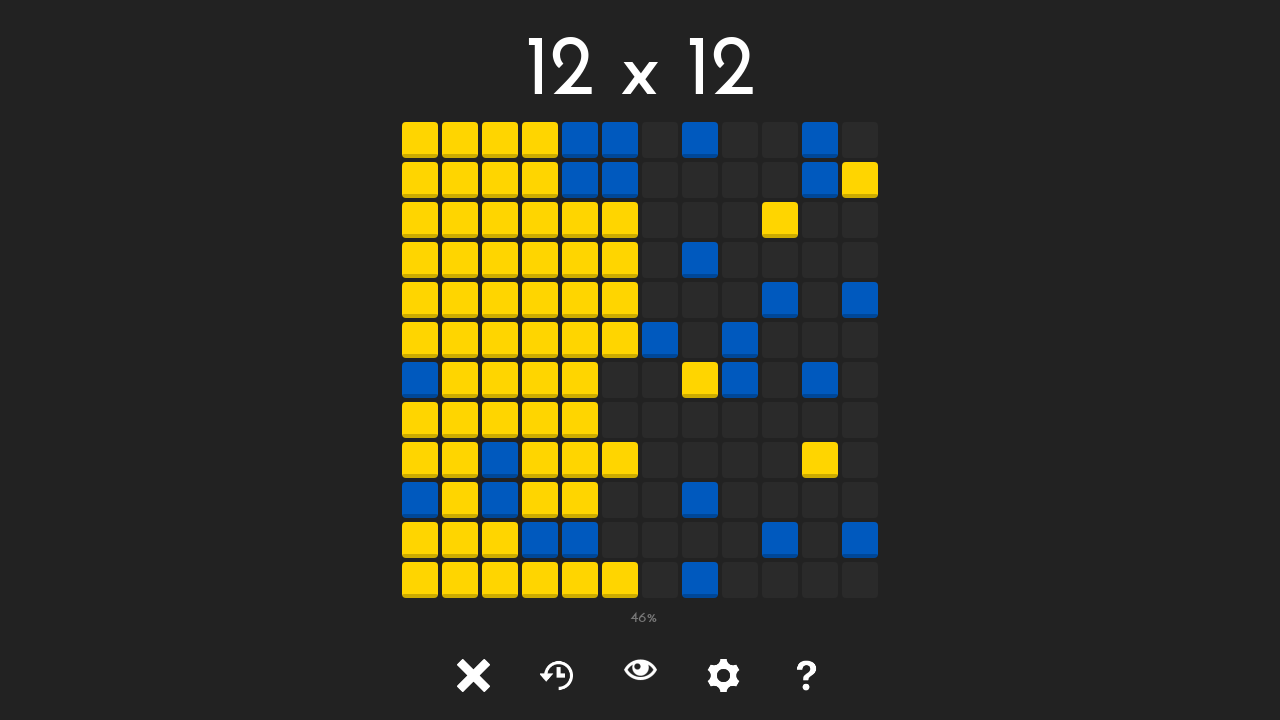

Tile at position (5, 6) is visible
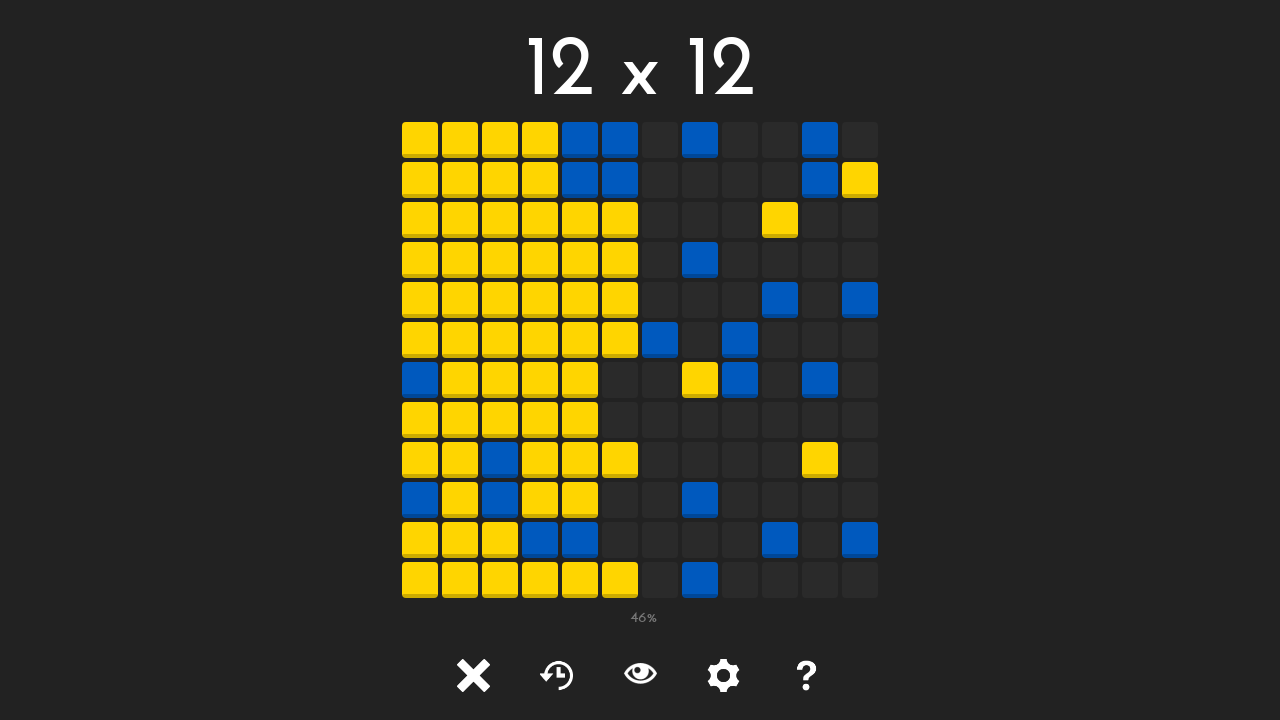

Retrieved class attribute for tile at (5, 6): tile tile-
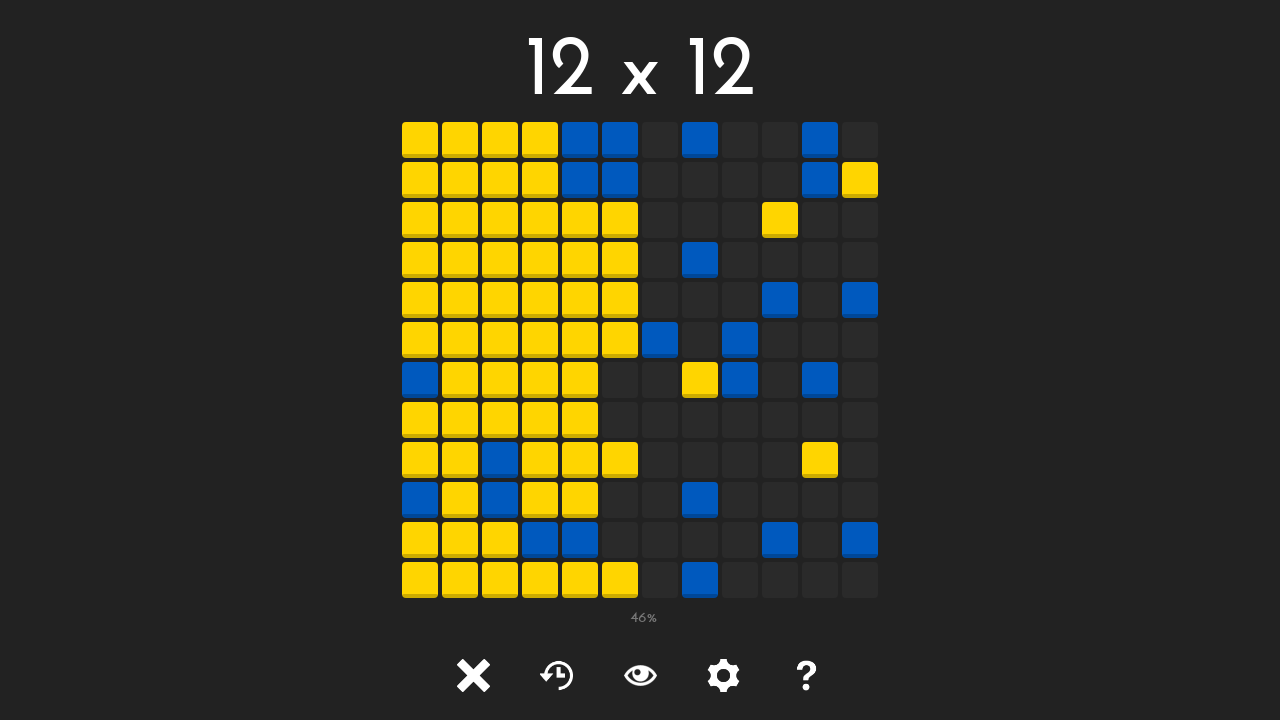

Clicked unlocked tile at position (5, 6)
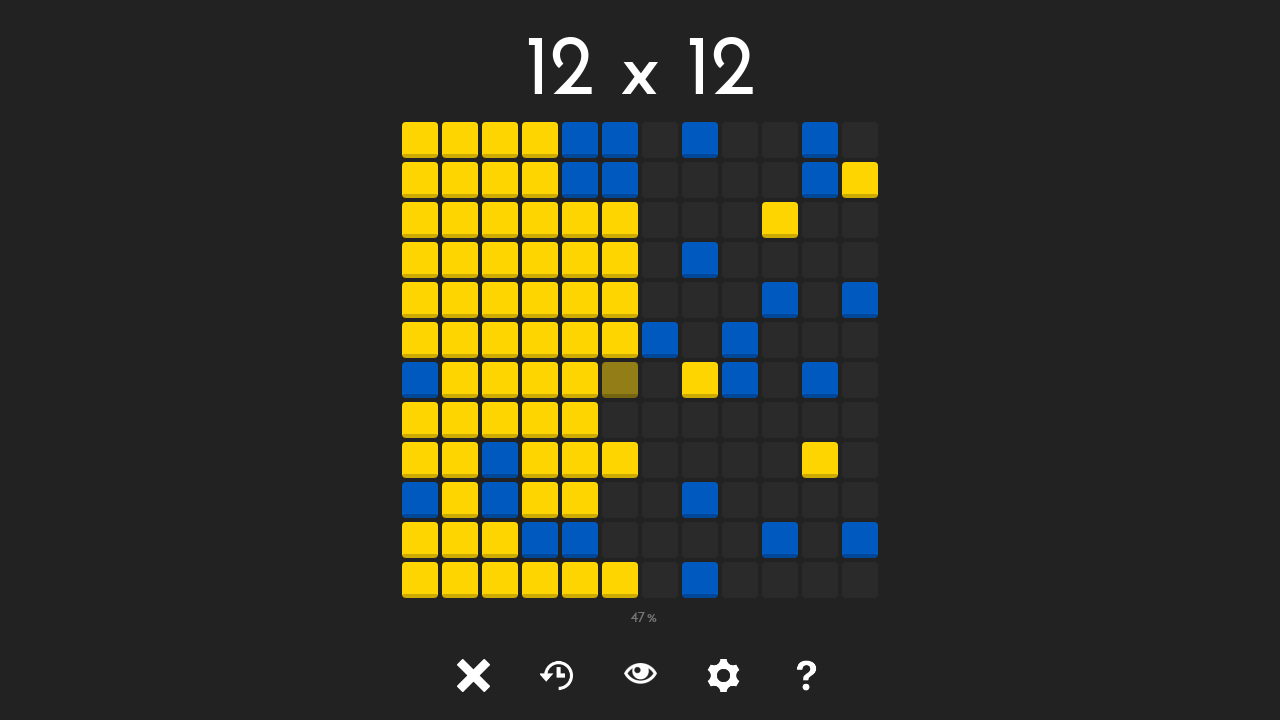

Waited 50ms after clicking tile at (5, 6)
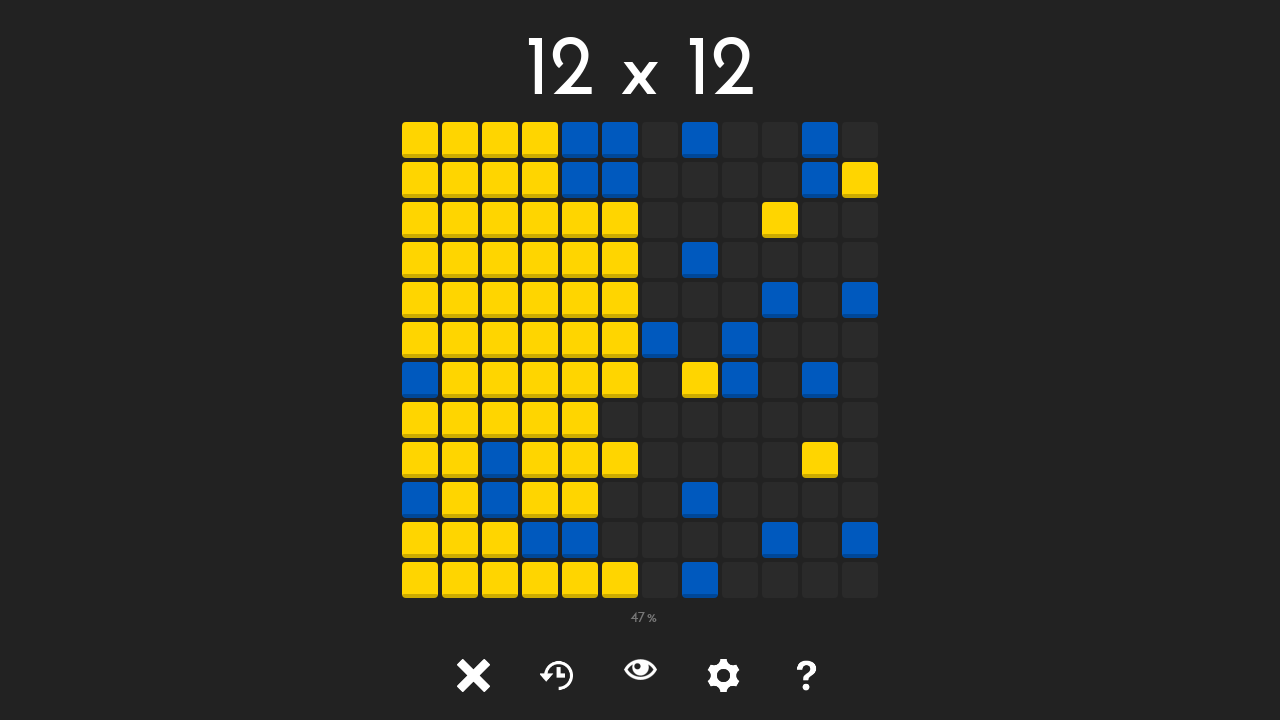

Tile at position (5, 7) is visible
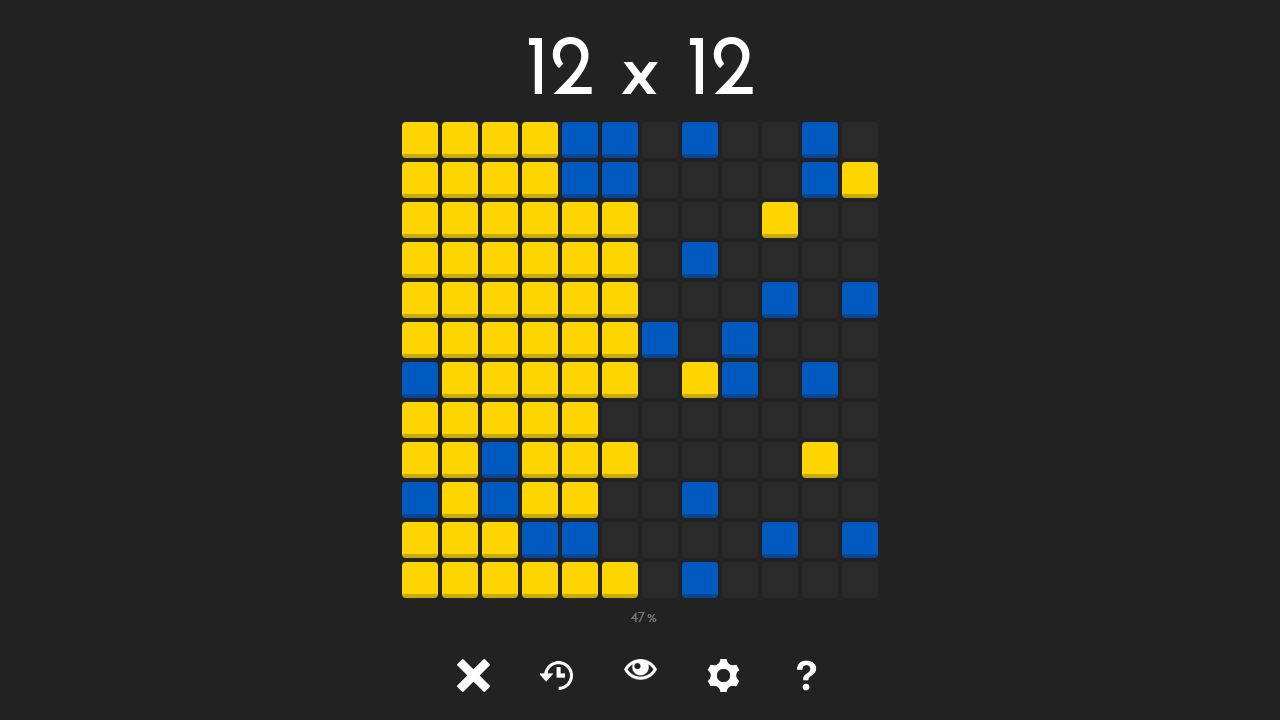

Retrieved class attribute for tile at (5, 7): tile tile-
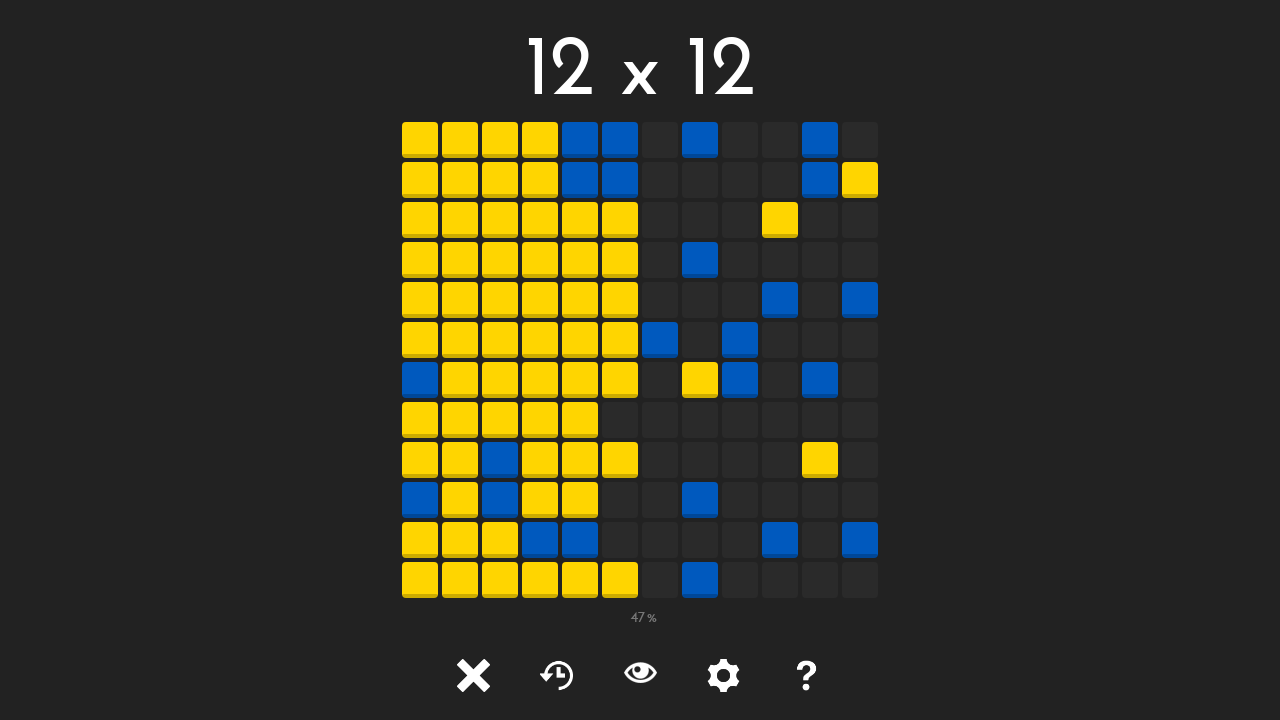

Clicked unlocked tile at position (5, 7)
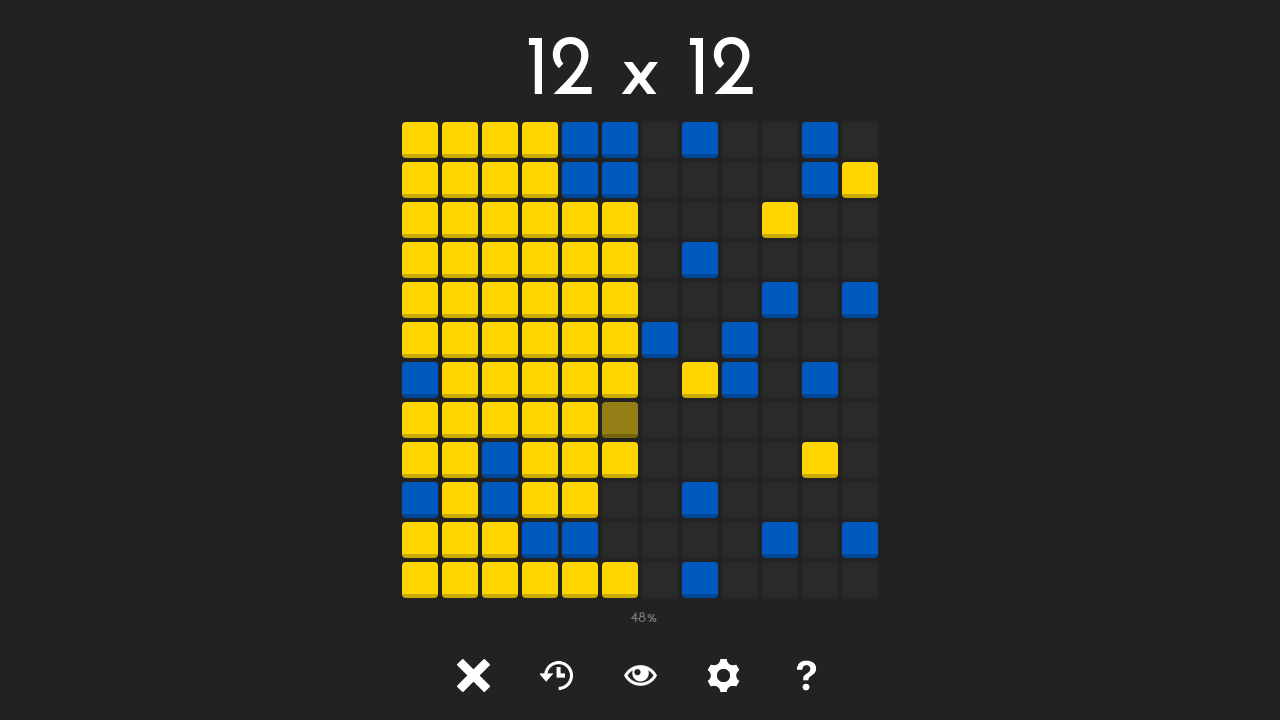

Waited 50ms after clicking tile at (5, 7)
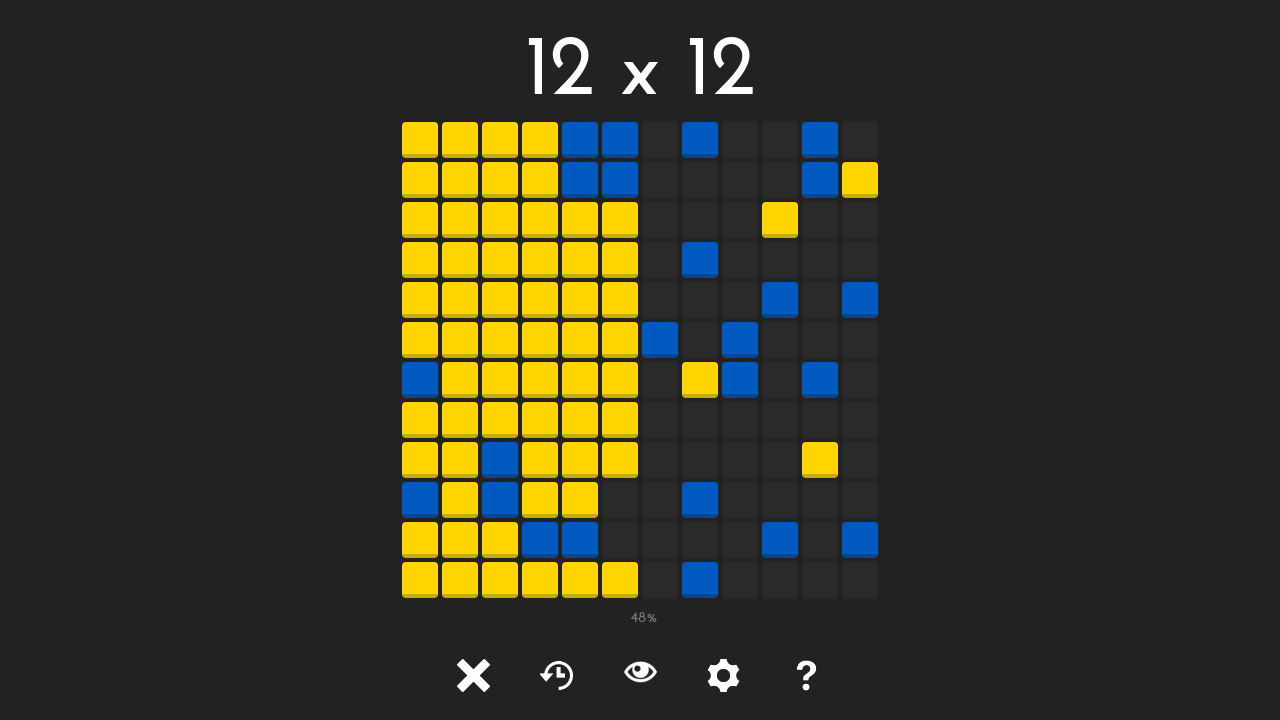

Tile at position (5, 8) is visible
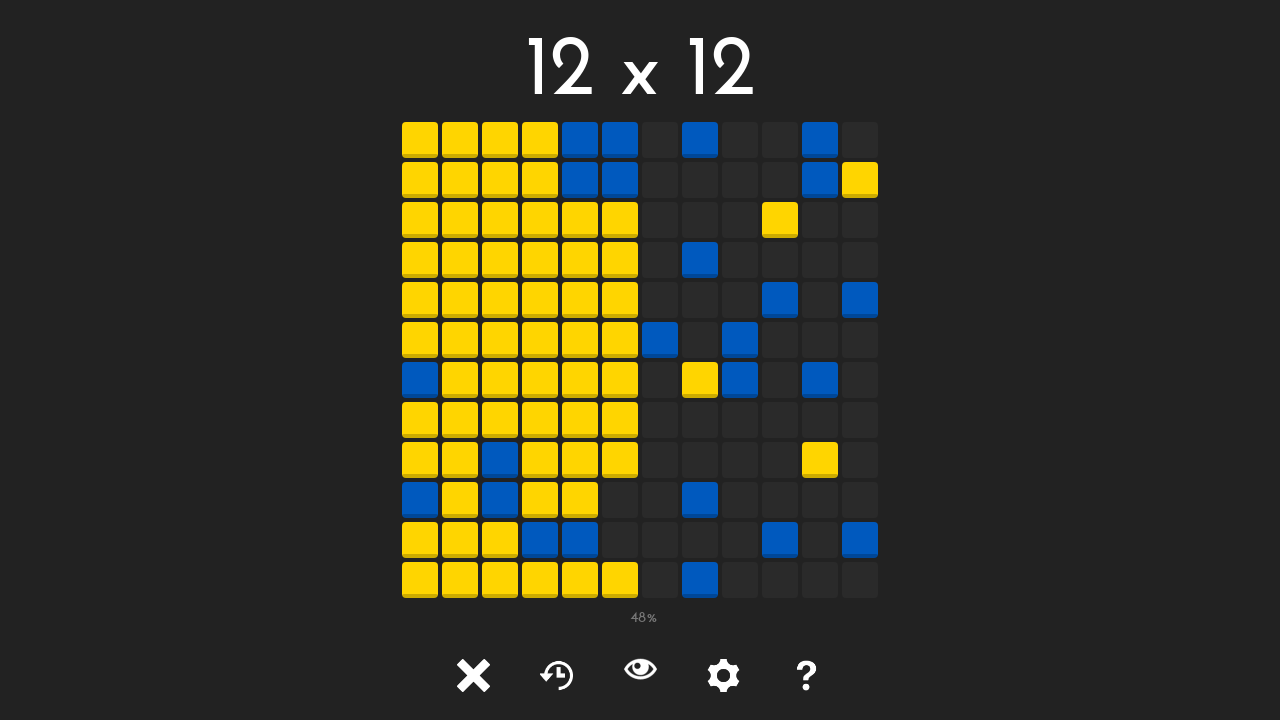

Retrieved class attribute for tile at (5, 8): tile tile-1
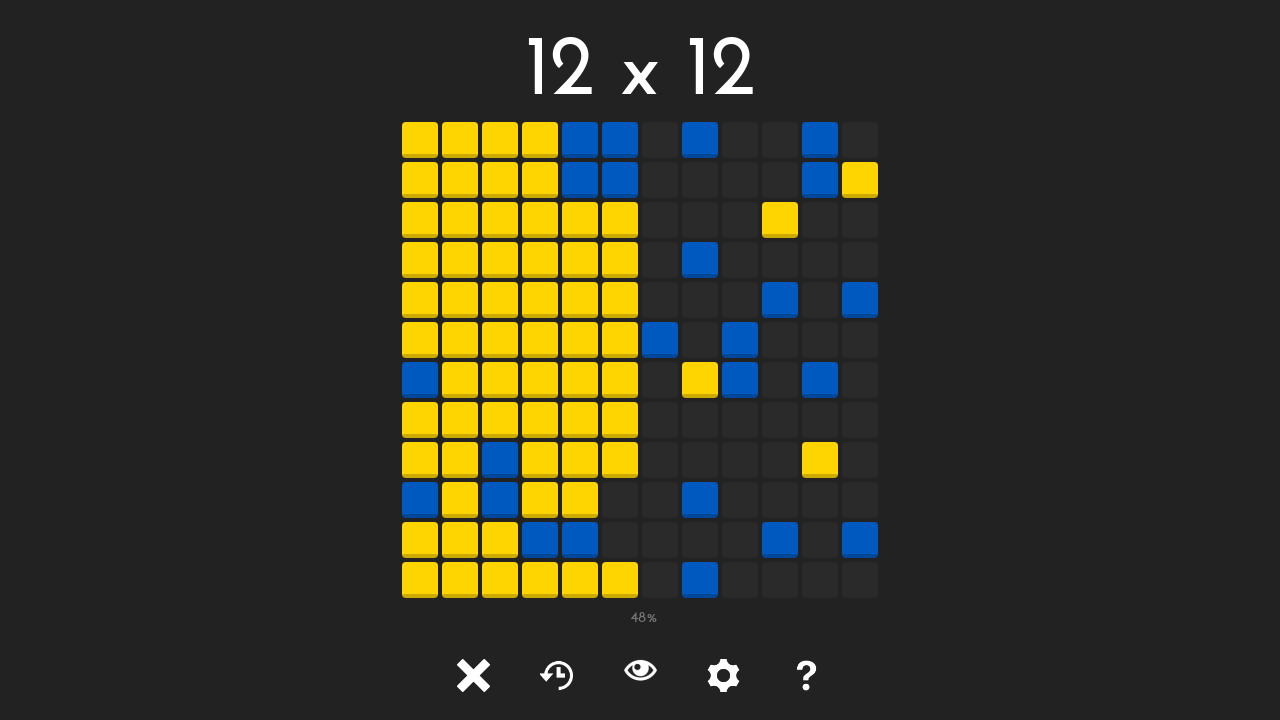

Tile at position (5, 9) is visible
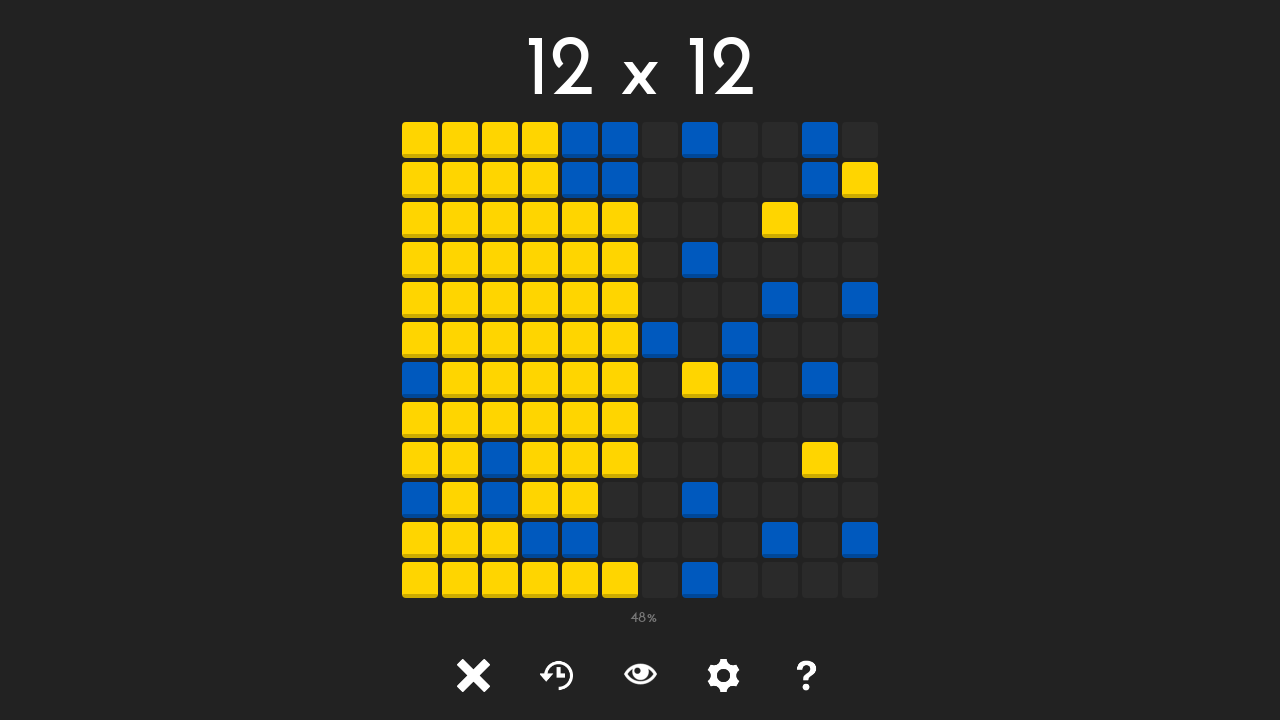

Retrieved class attribute for tile at (5, 9): tile tile-
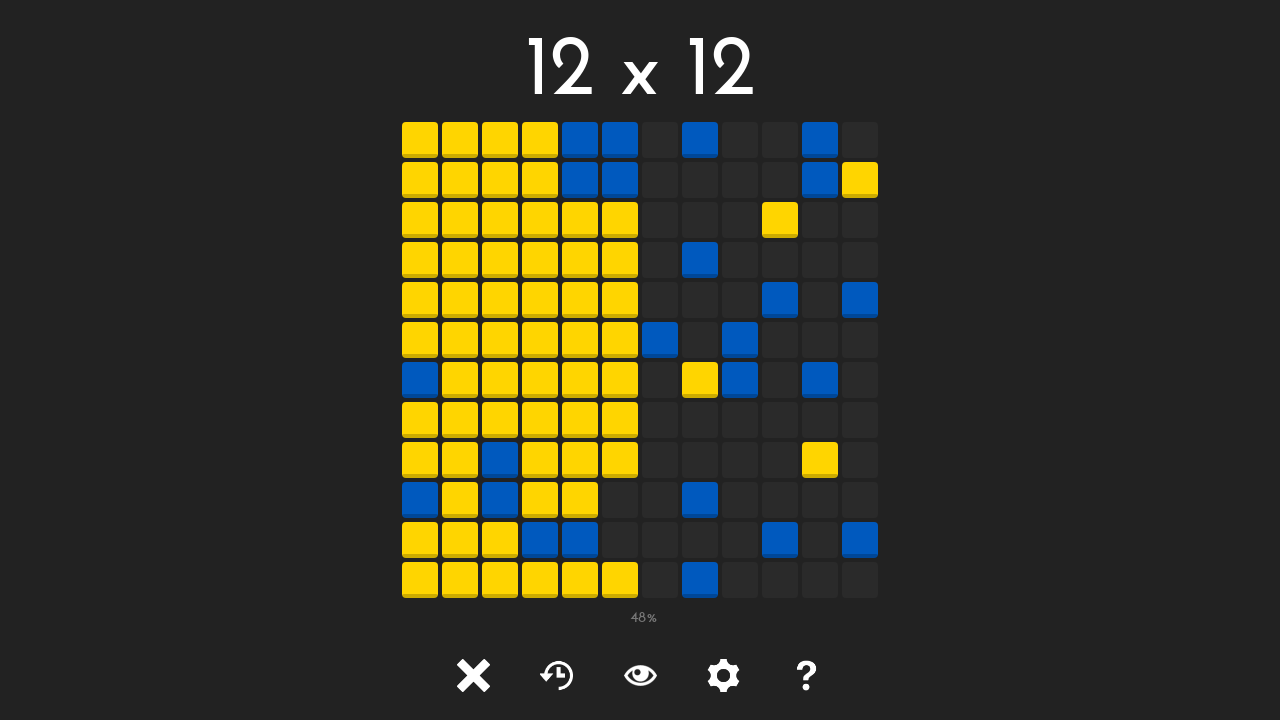

Clicked unlocked tile at position (5, 9)
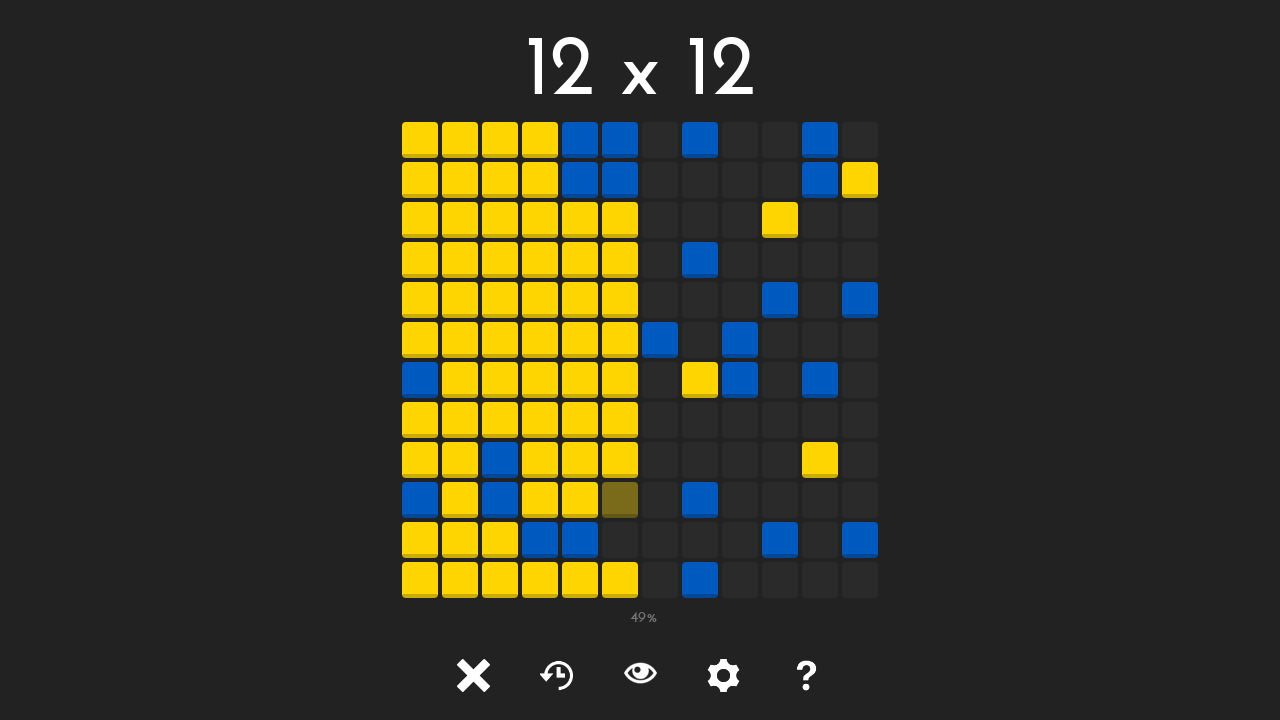

Waited 50ms after clicking tile at (5, 9)
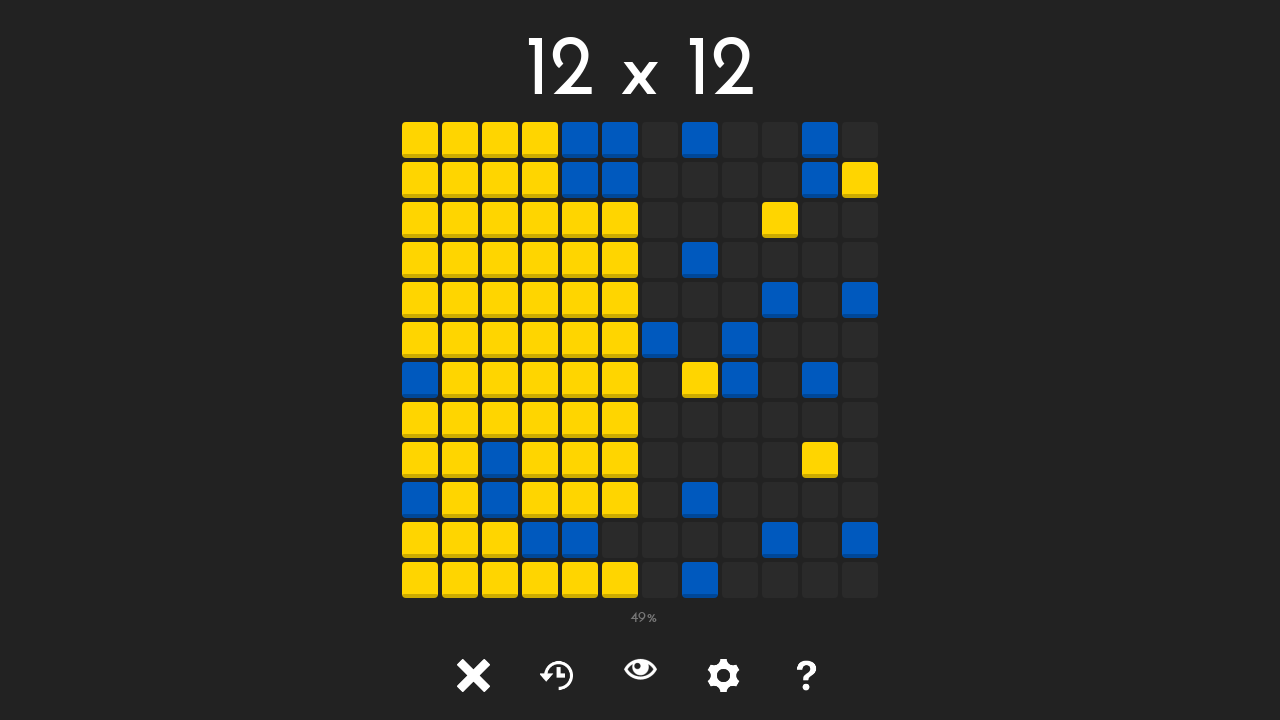

Tile at position (5, 10) is visible
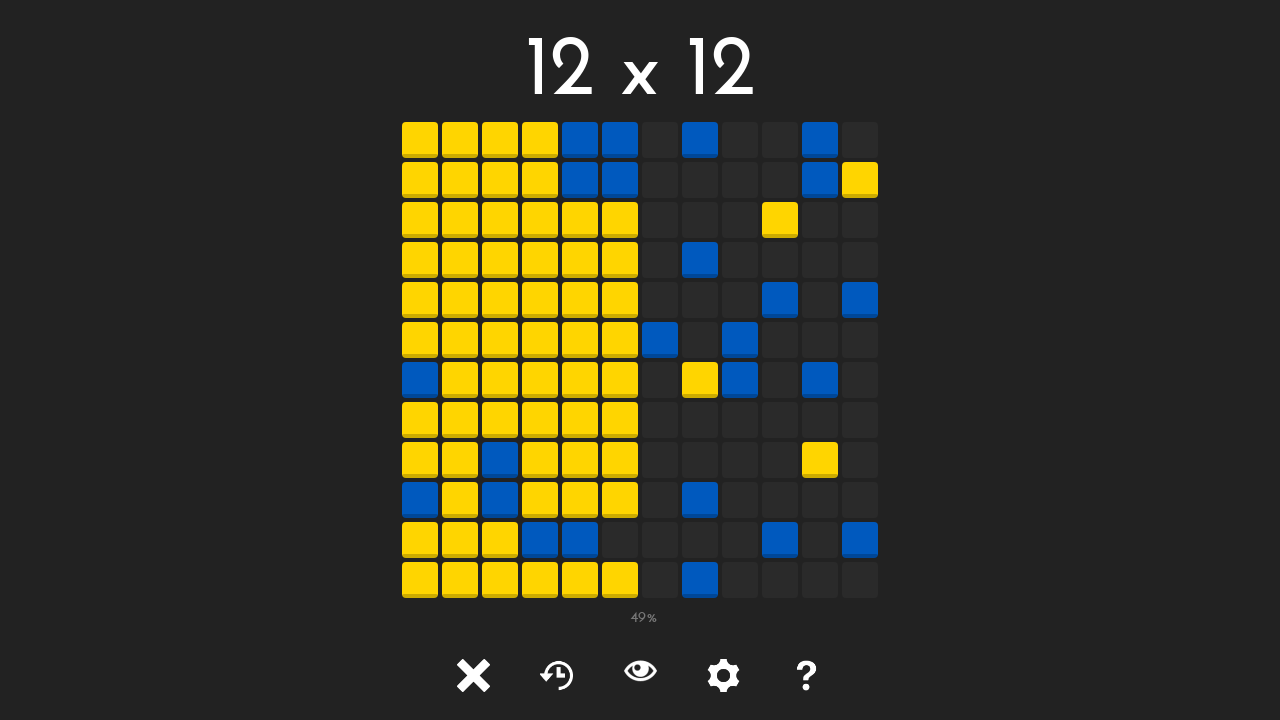

Retrieved class attribute for tile at (5, 10): tile tile-
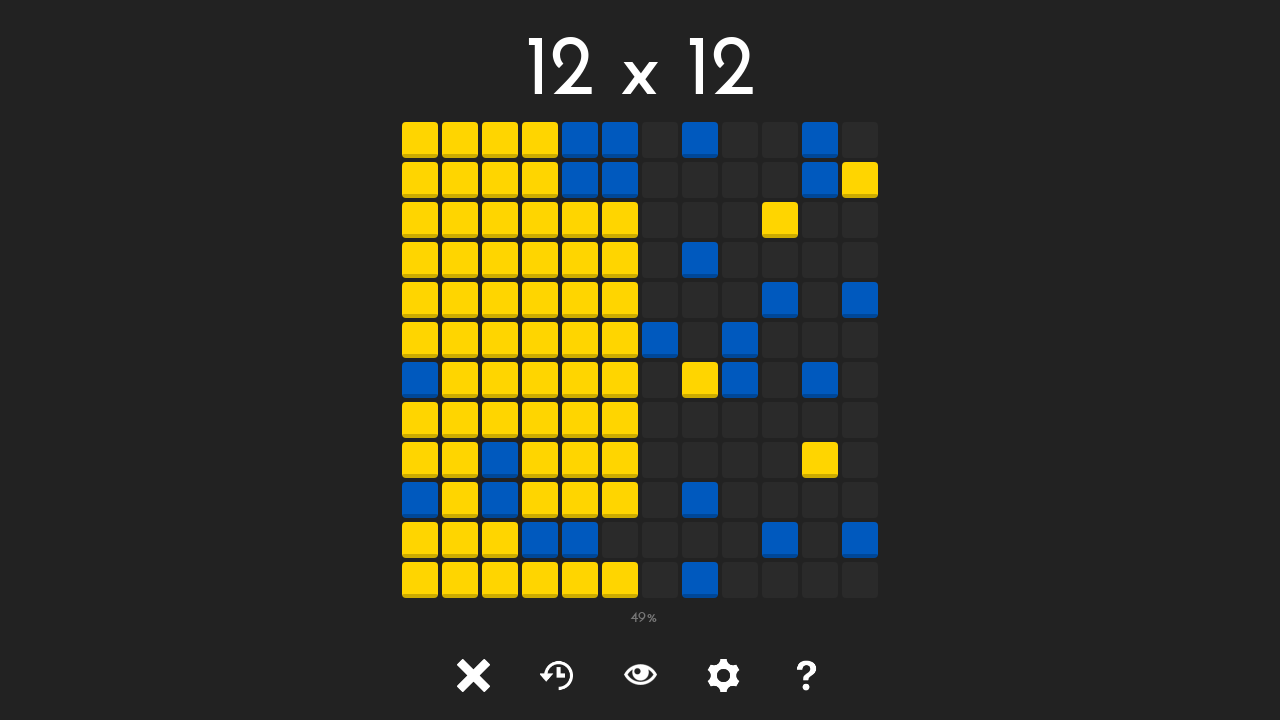

Clicked unlocked tile at position (5, 10)
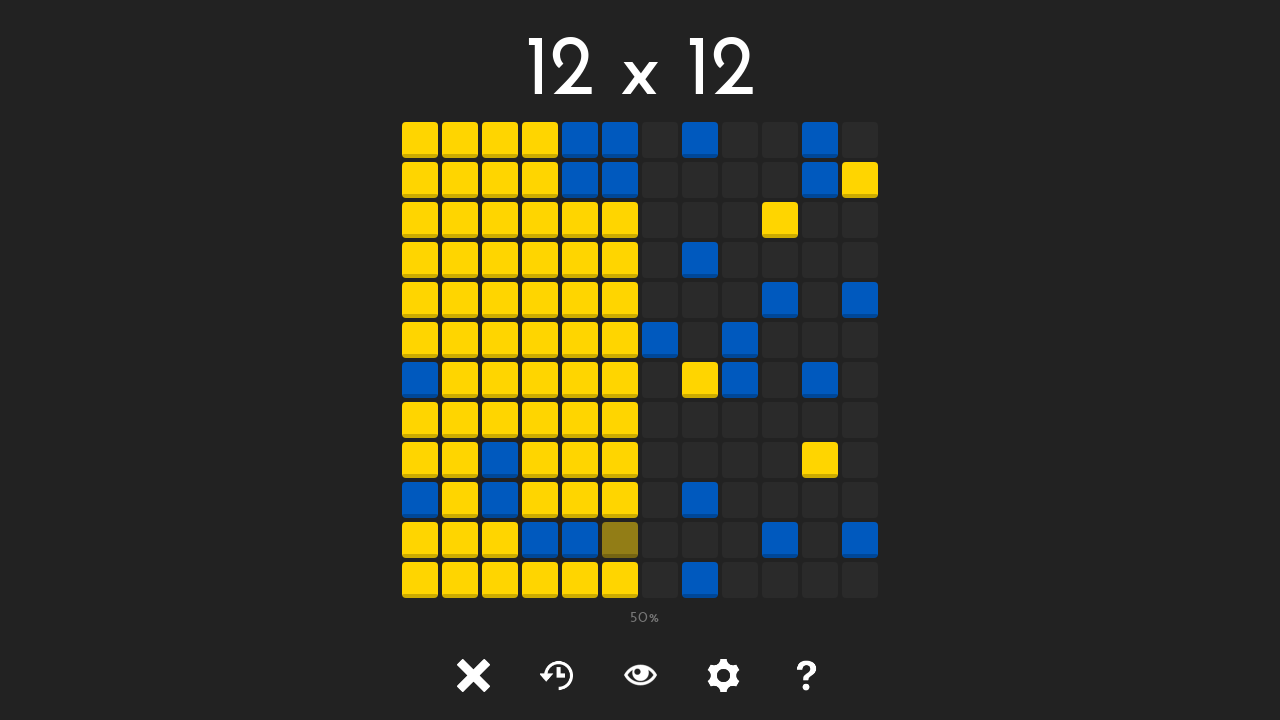

Waited 50ms after clicking tile at (5, 10)
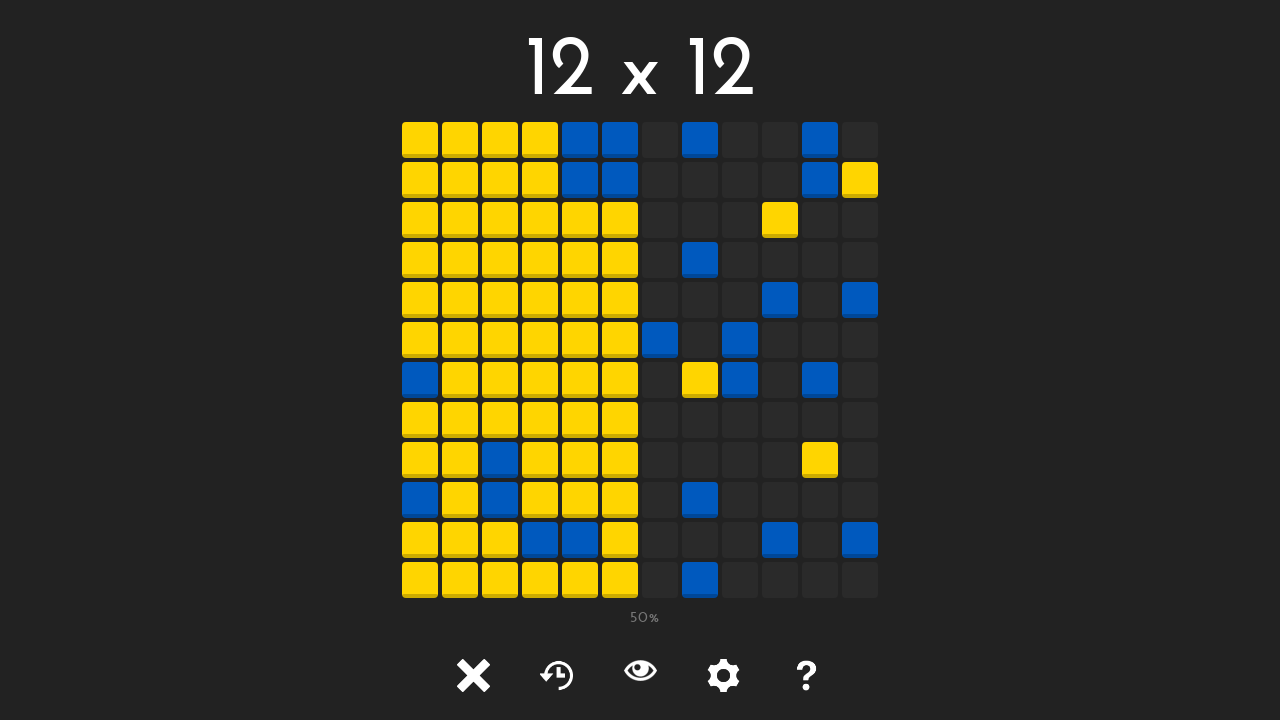

Tile at position (5, 11) is visible
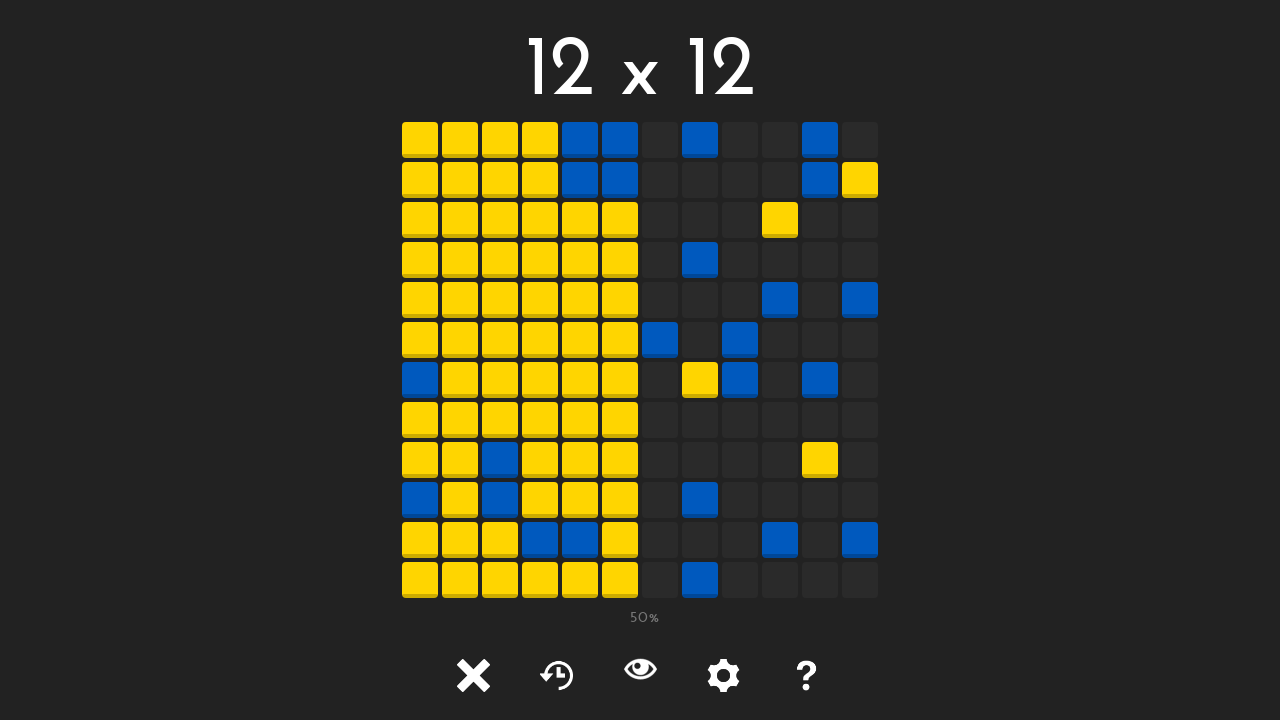

Retrieved class attribute for tile at (5, 11): tile tile-1
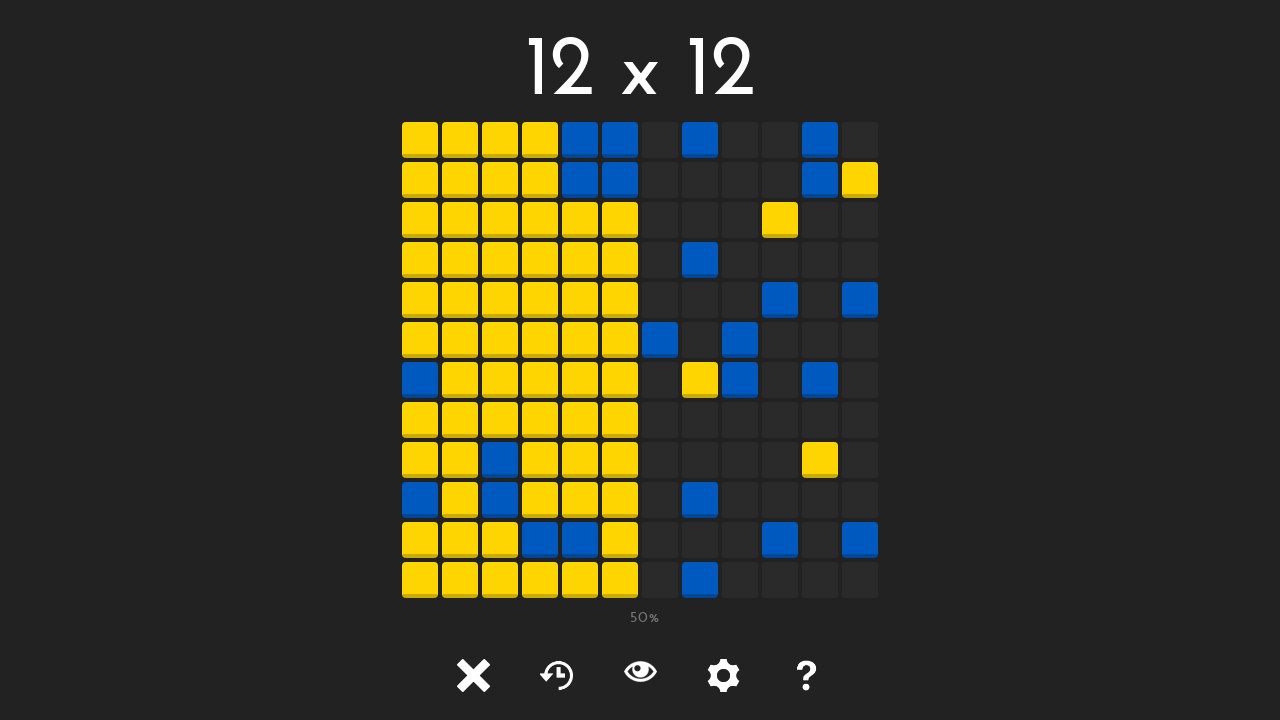

Tile at position (6, 0) is visible
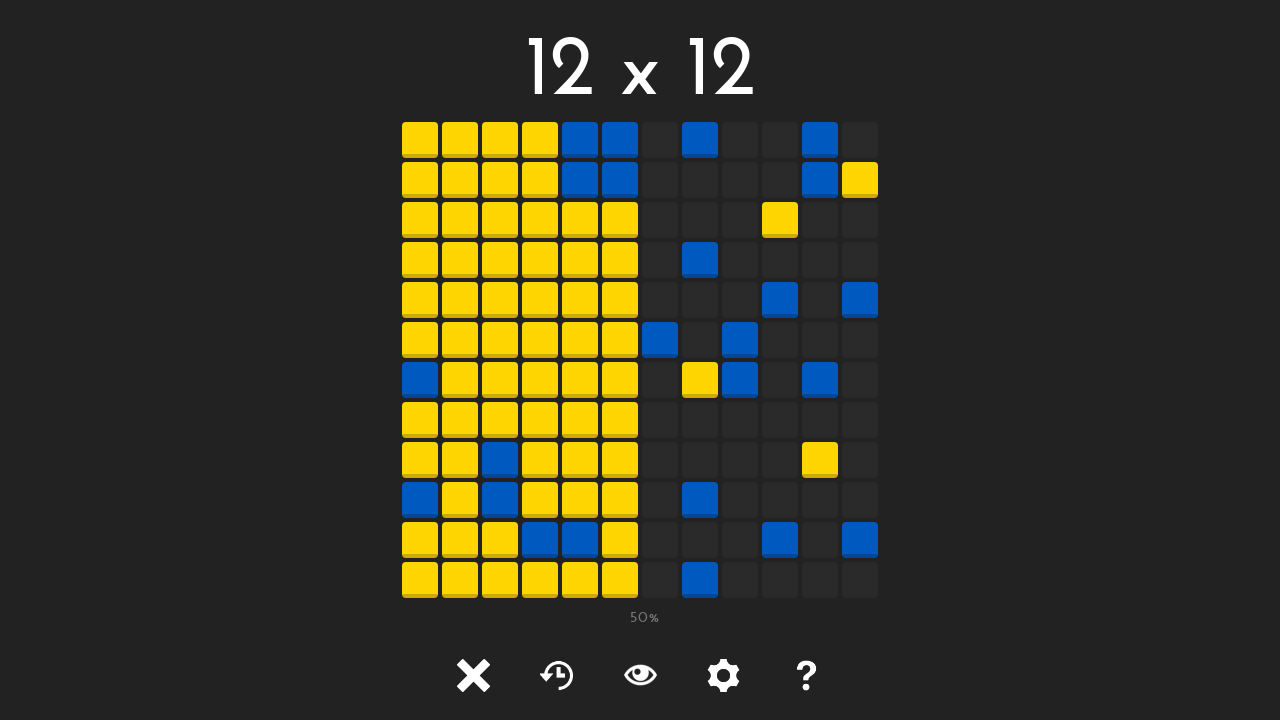

Retrieved class attribute for tile at (6, 0): tile tile-
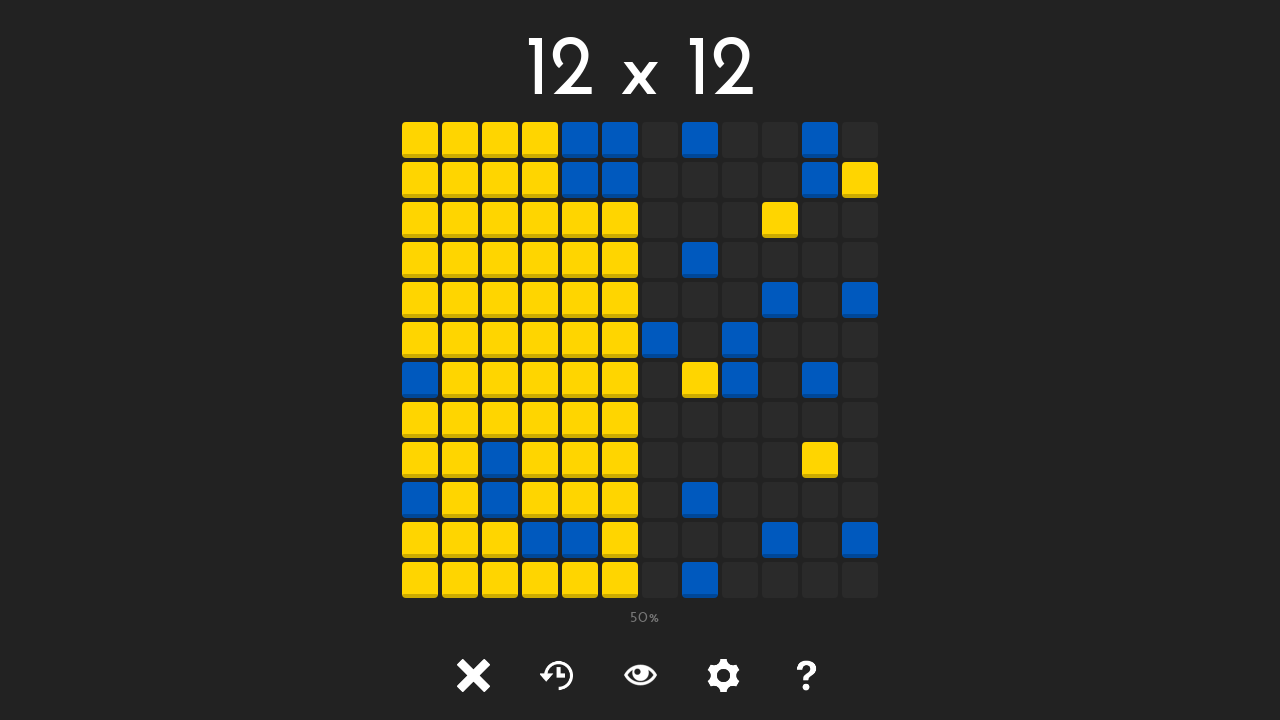

Clicked unlocked tile at position (6, 0)
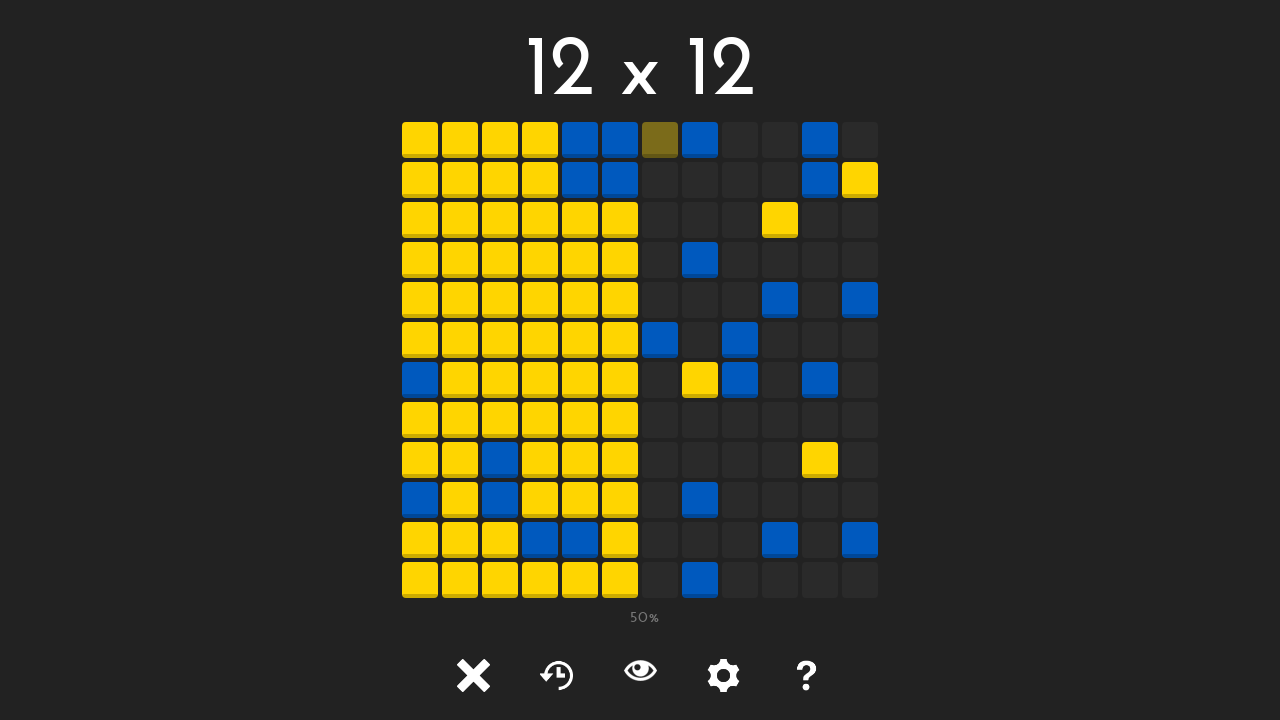

Waited 50ms after clicking tile at (6, 0)
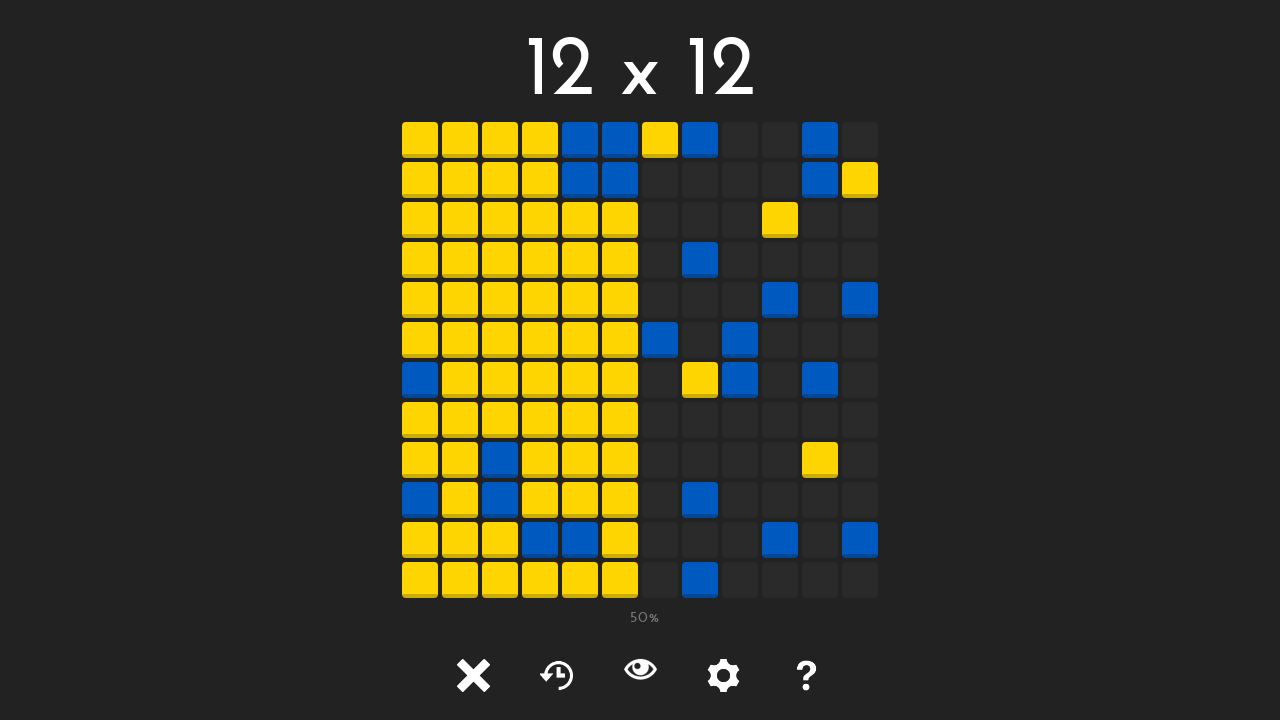

Tile at position (6, 1) is visible
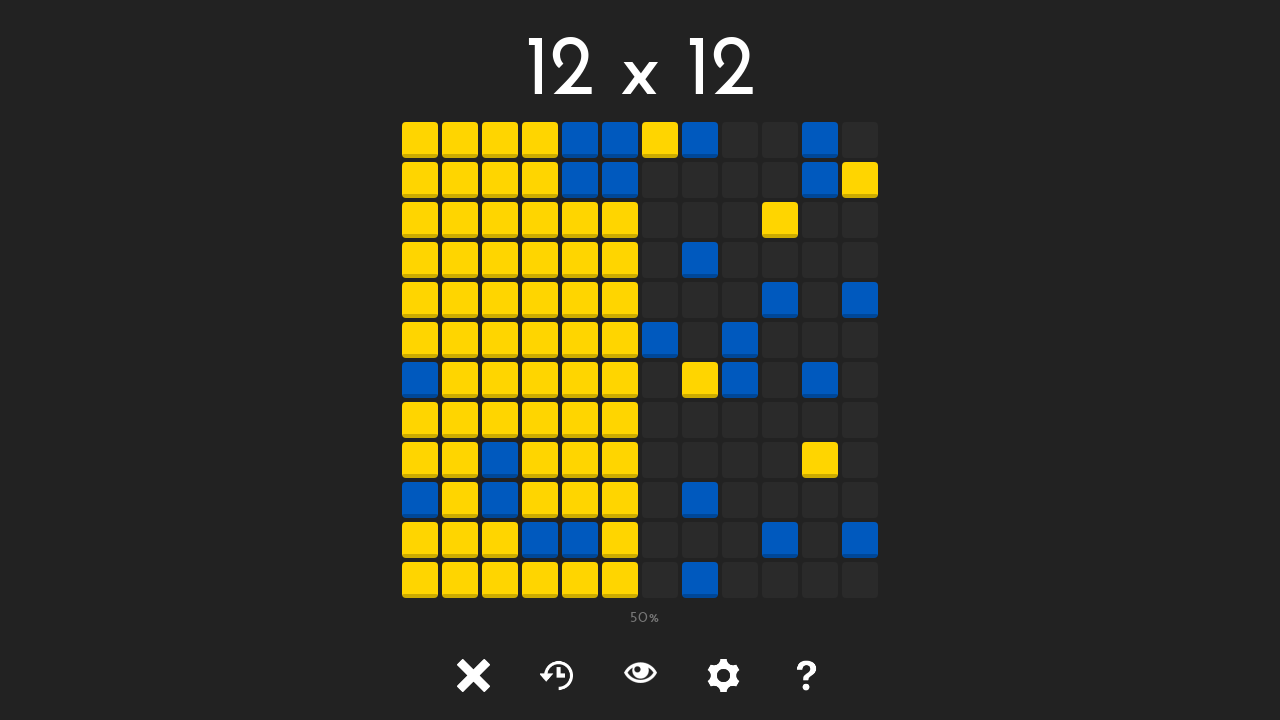

Retrieved class attribute for tile at (6, 1): tile tile-
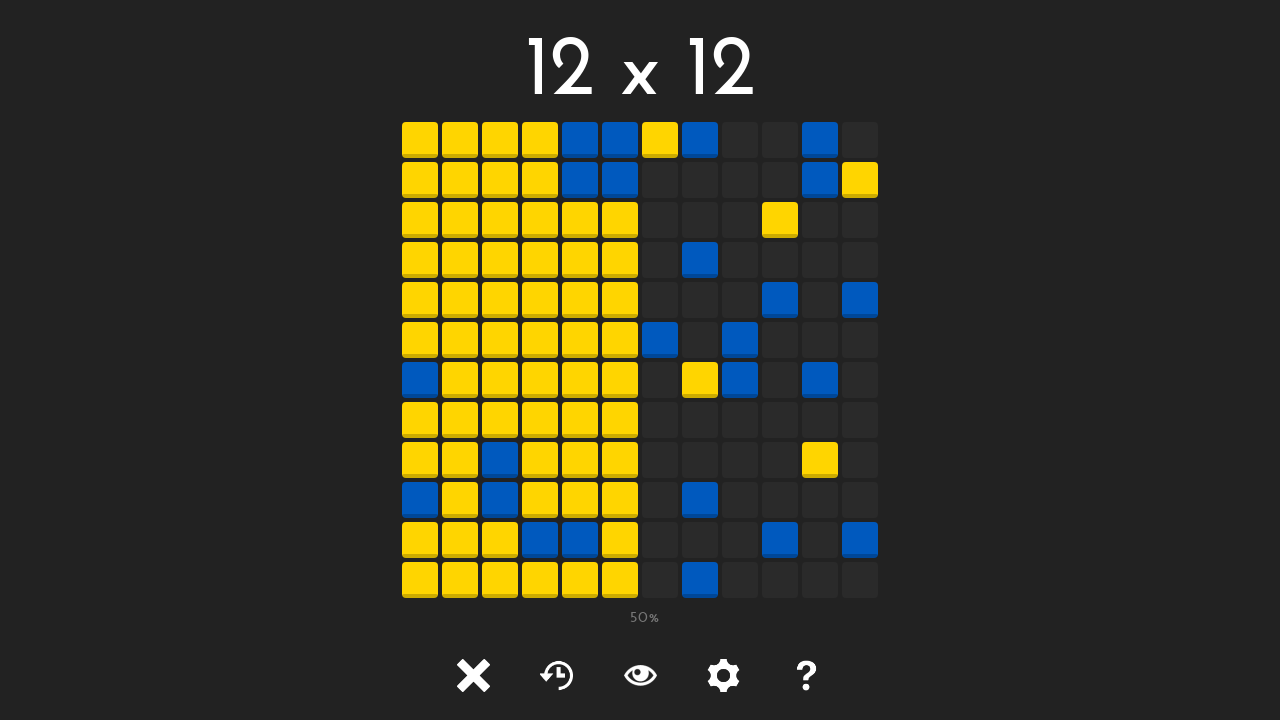

Clicked unlocked tile at position (6, 1)
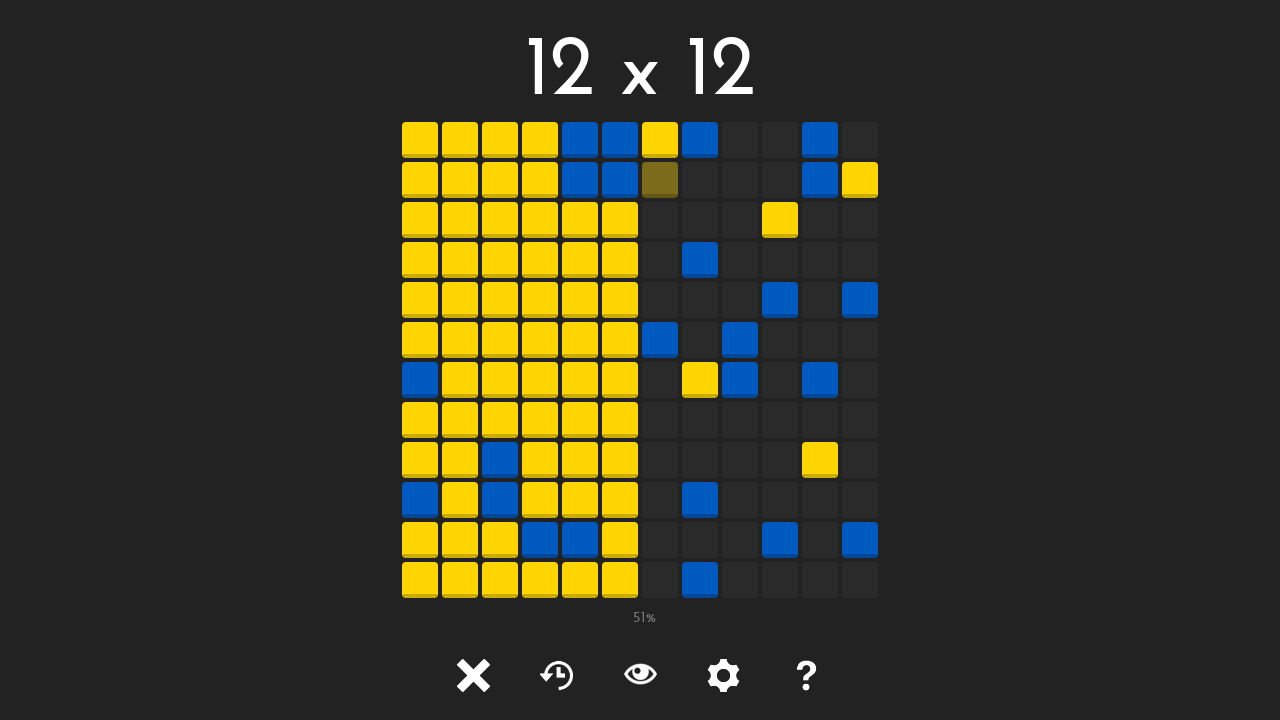

Waited 50ms after clicking tile at (6, 1)
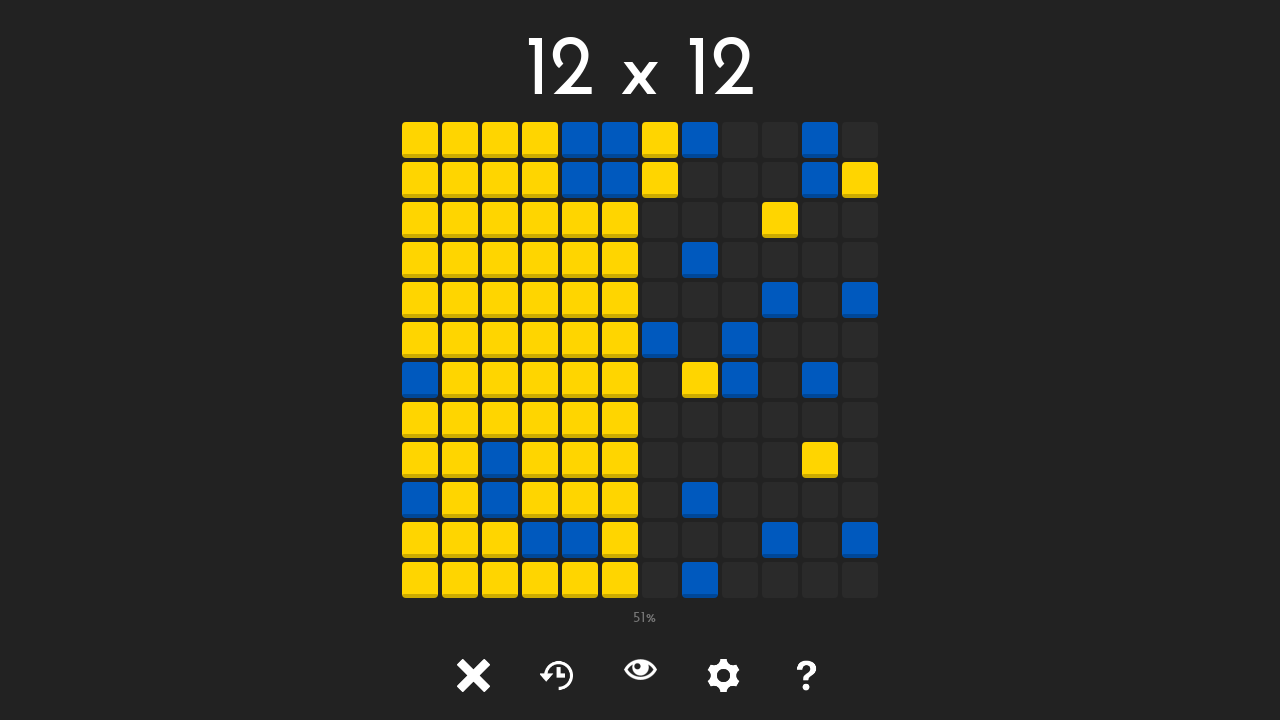

Tile at position (6, 2) is visible
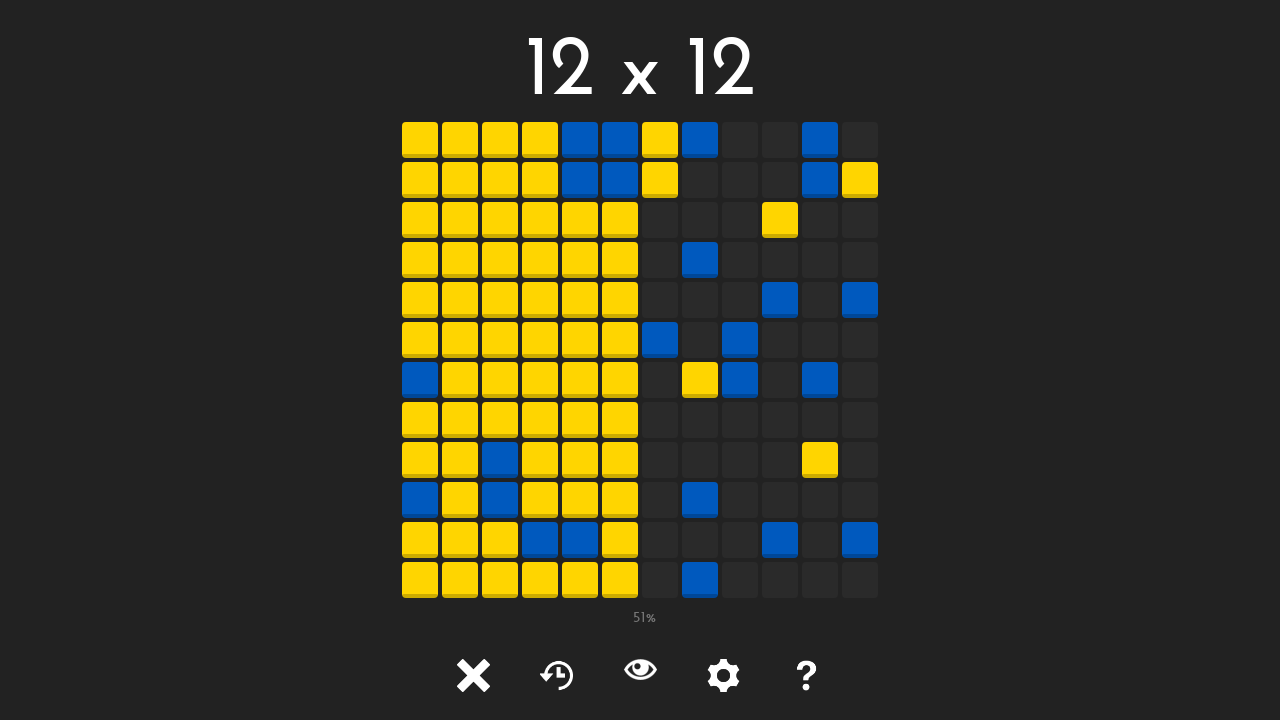

Retrieved class attribute for tile at (6, 2): tile tile-
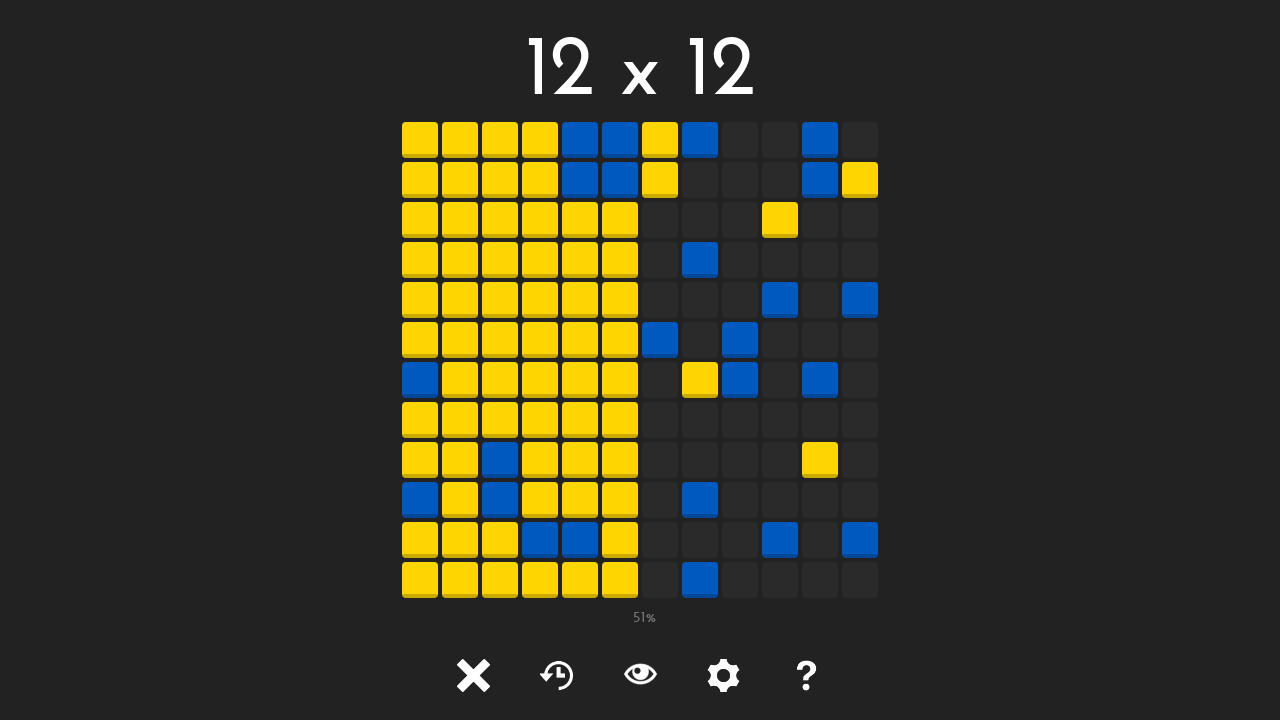

Clicked unlocked tile at position (6, 2)
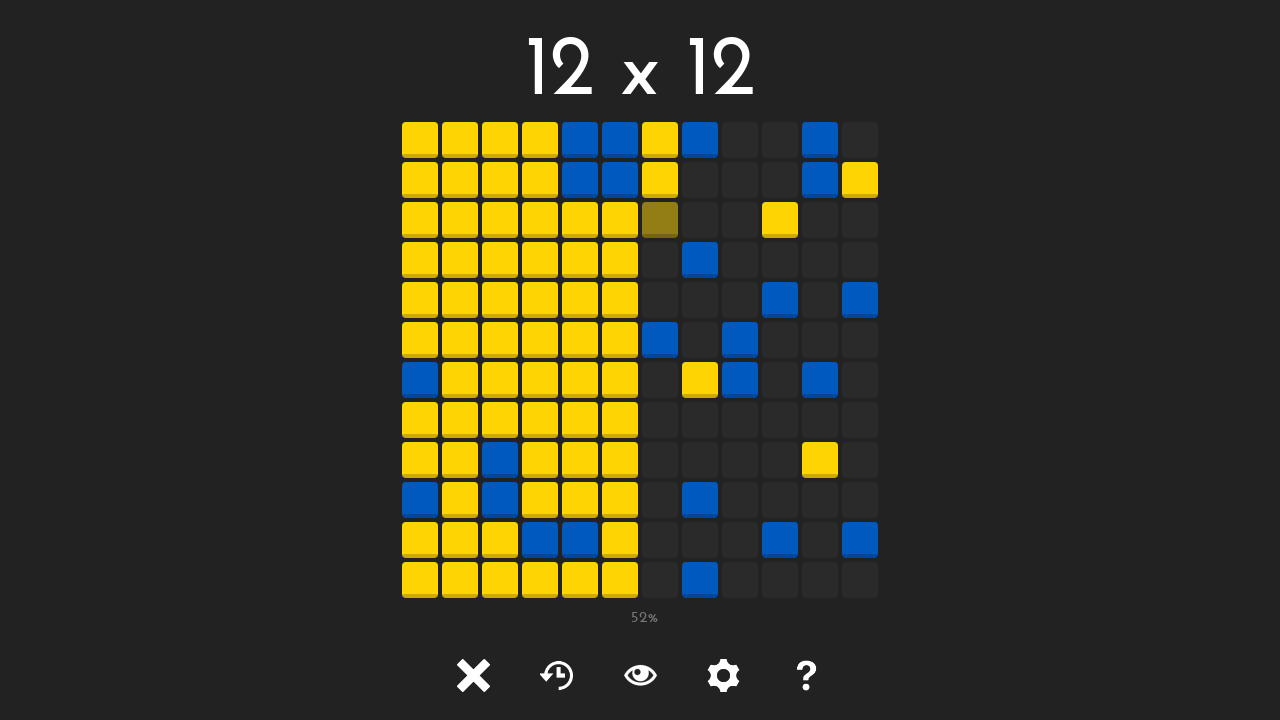

Waited 50ms after clicking tile at (6, 2)
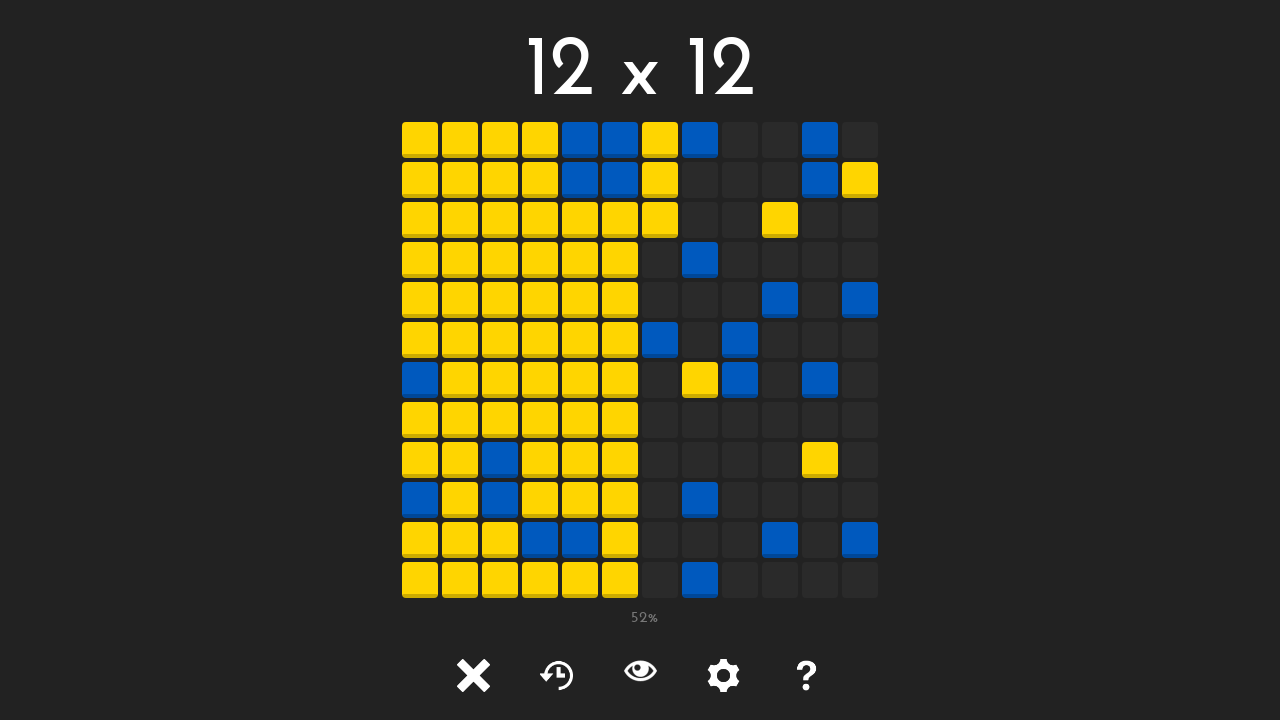

Tile at position (6, 3) is visible
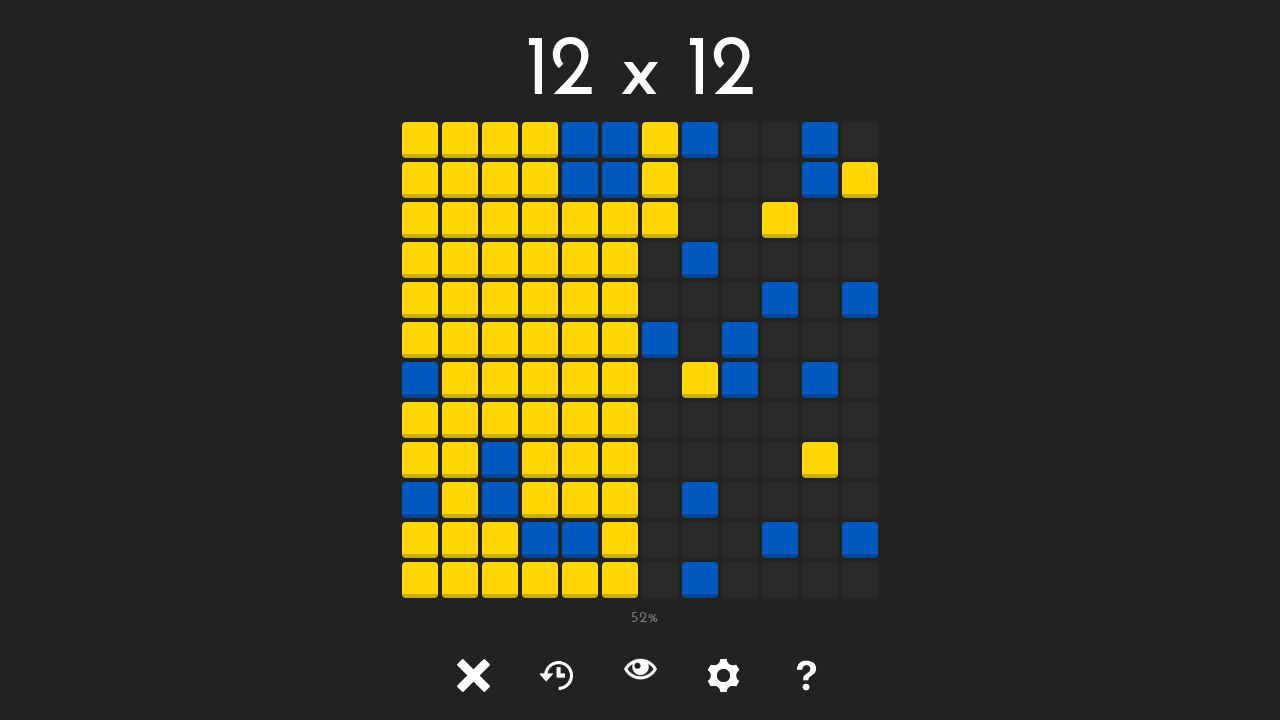

Retrieved class attribute for tile at (6, 3): tile tile-
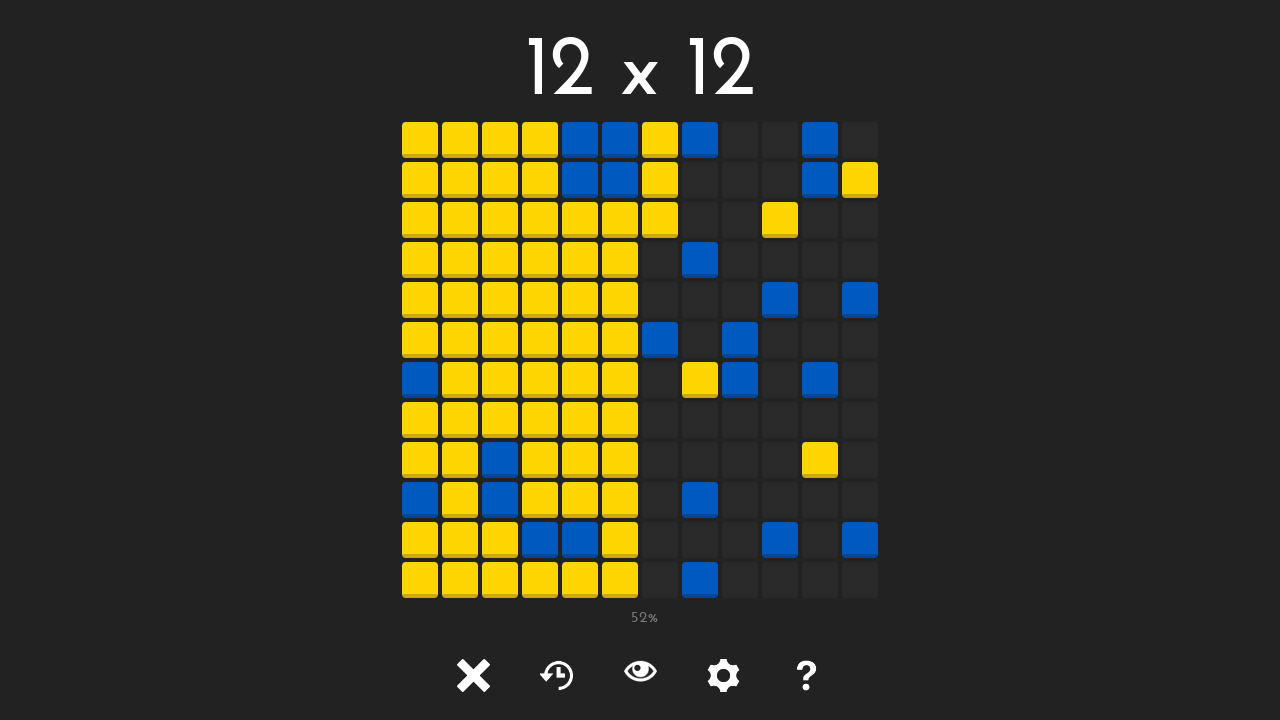

Clicked unlocked tile at position (6, 3)
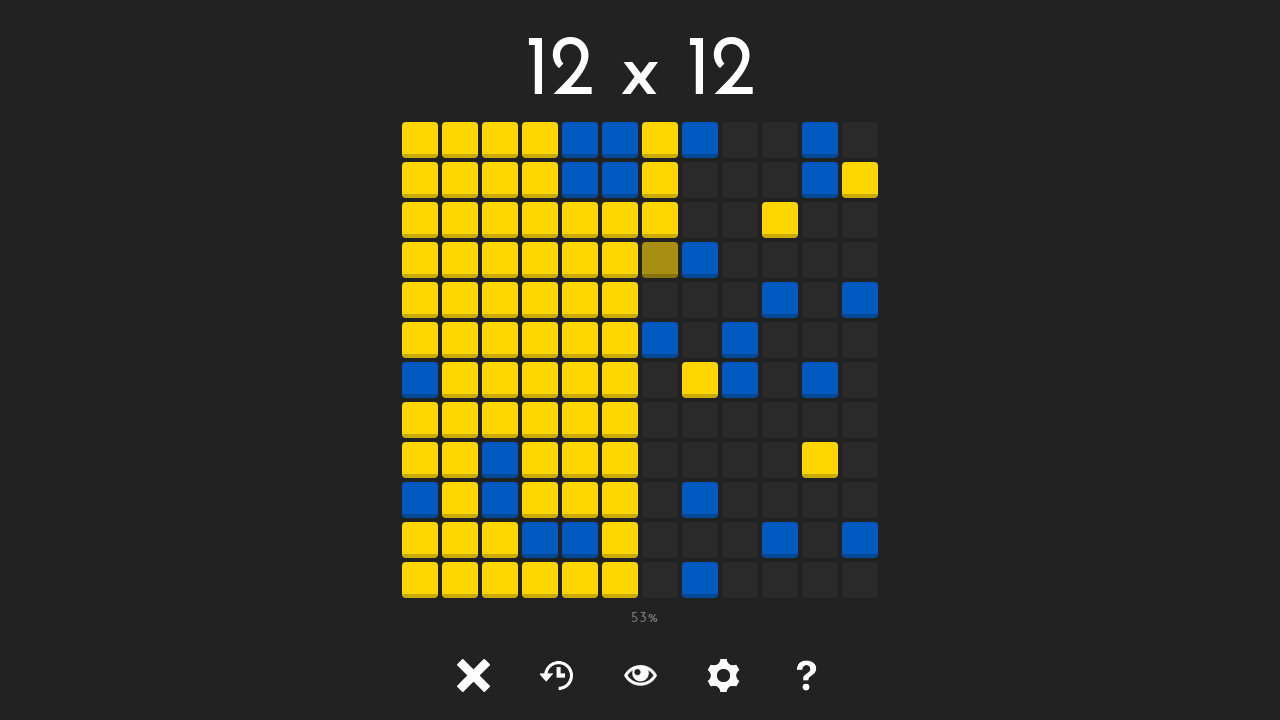

Waited 50ms after clicking tile at (6, 3)
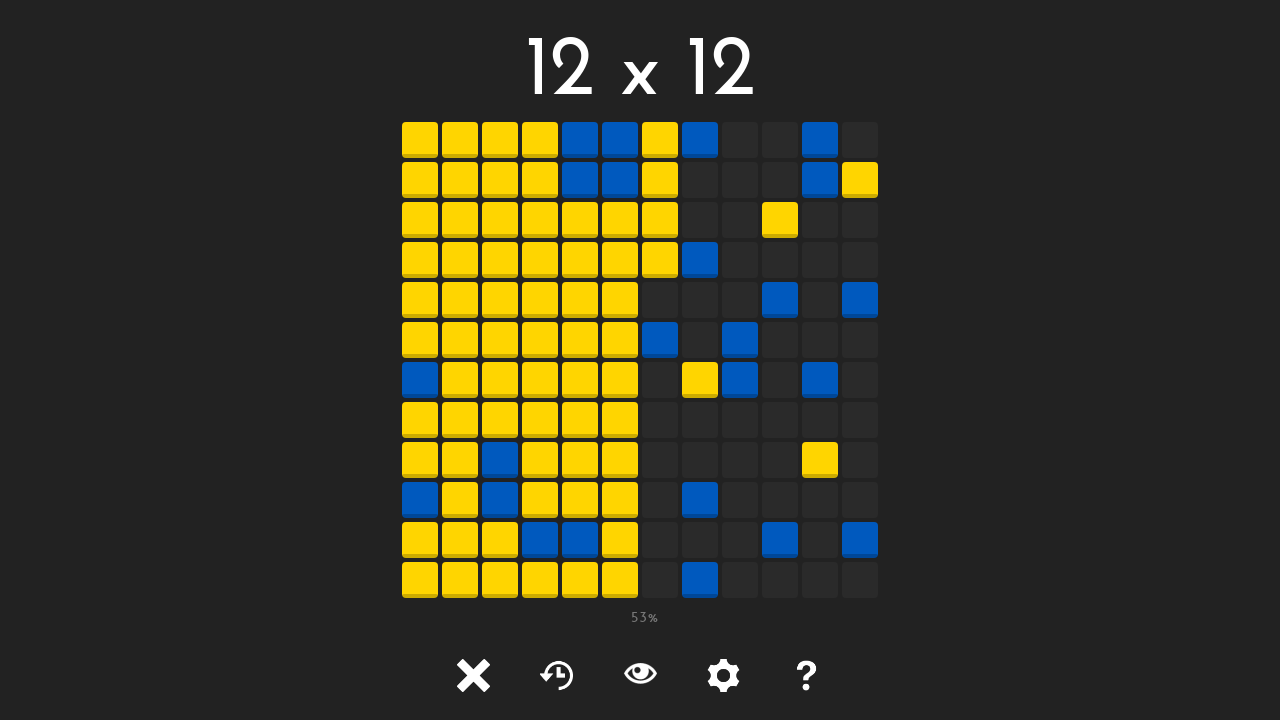

Tile at position (6, 4) is visible
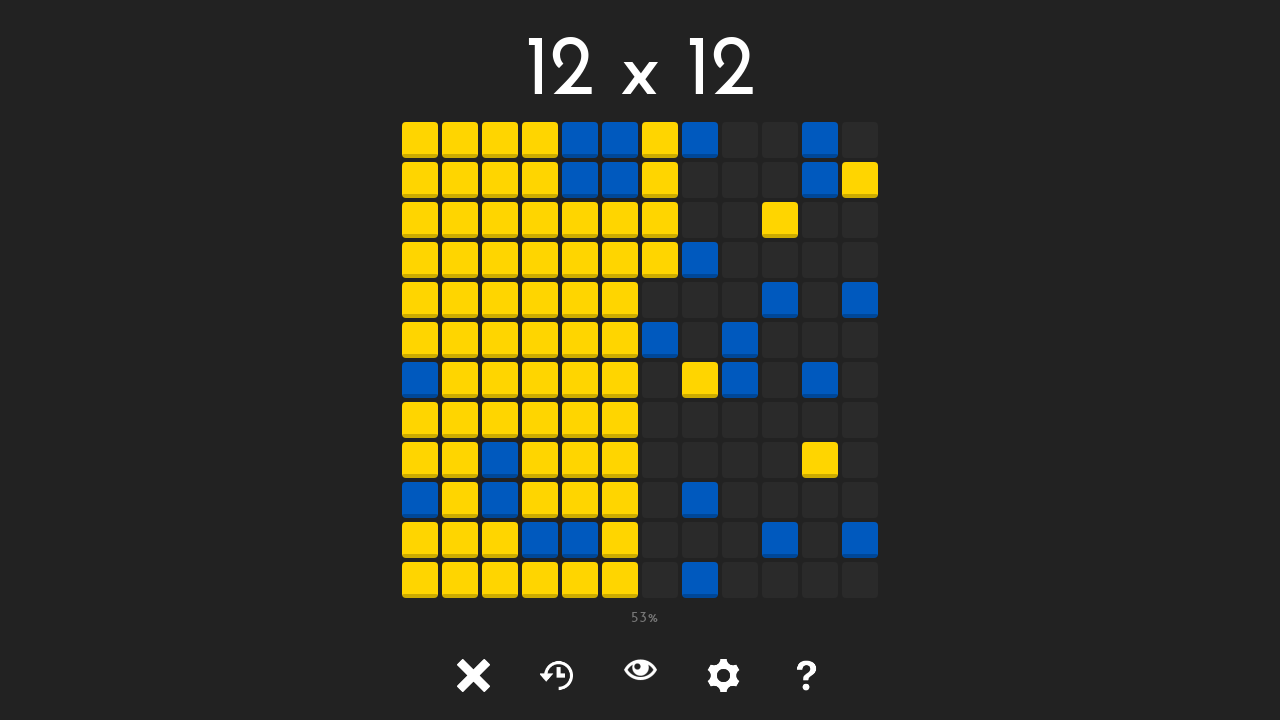

Retrieved class attribute for tile at (6, 4): tile tile-
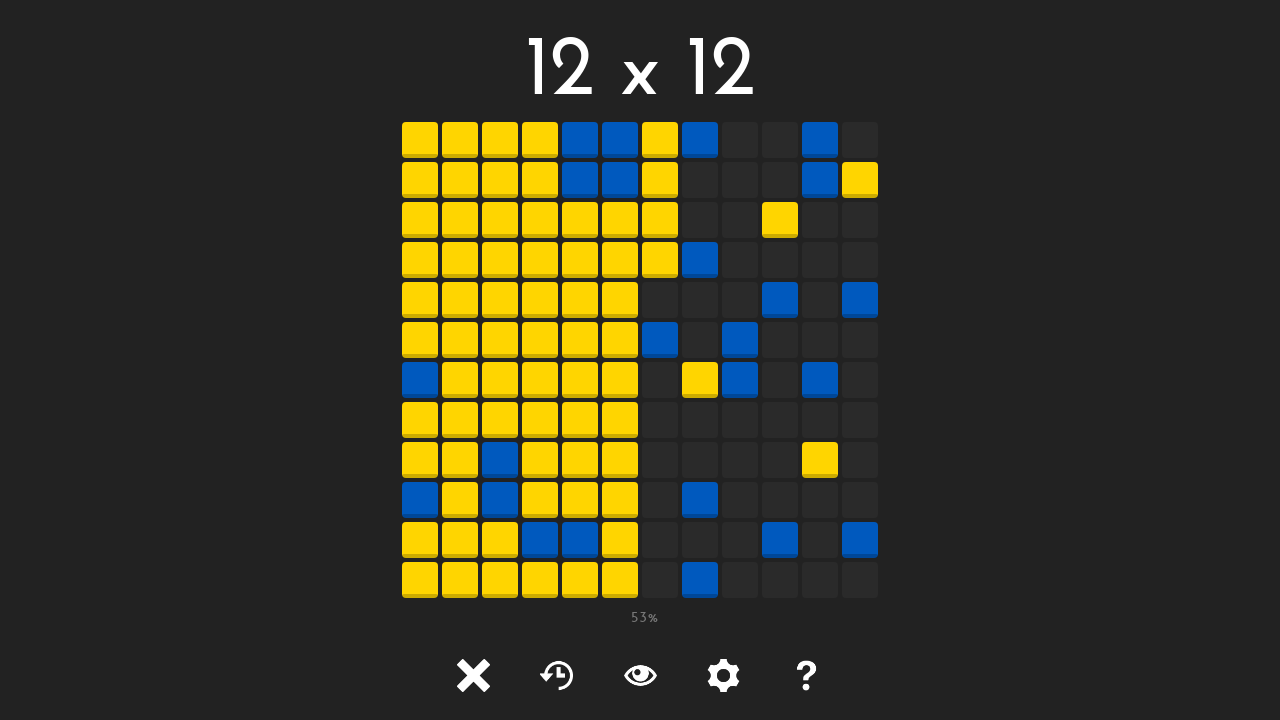

Clicked unlocked tile at position (6, 4)
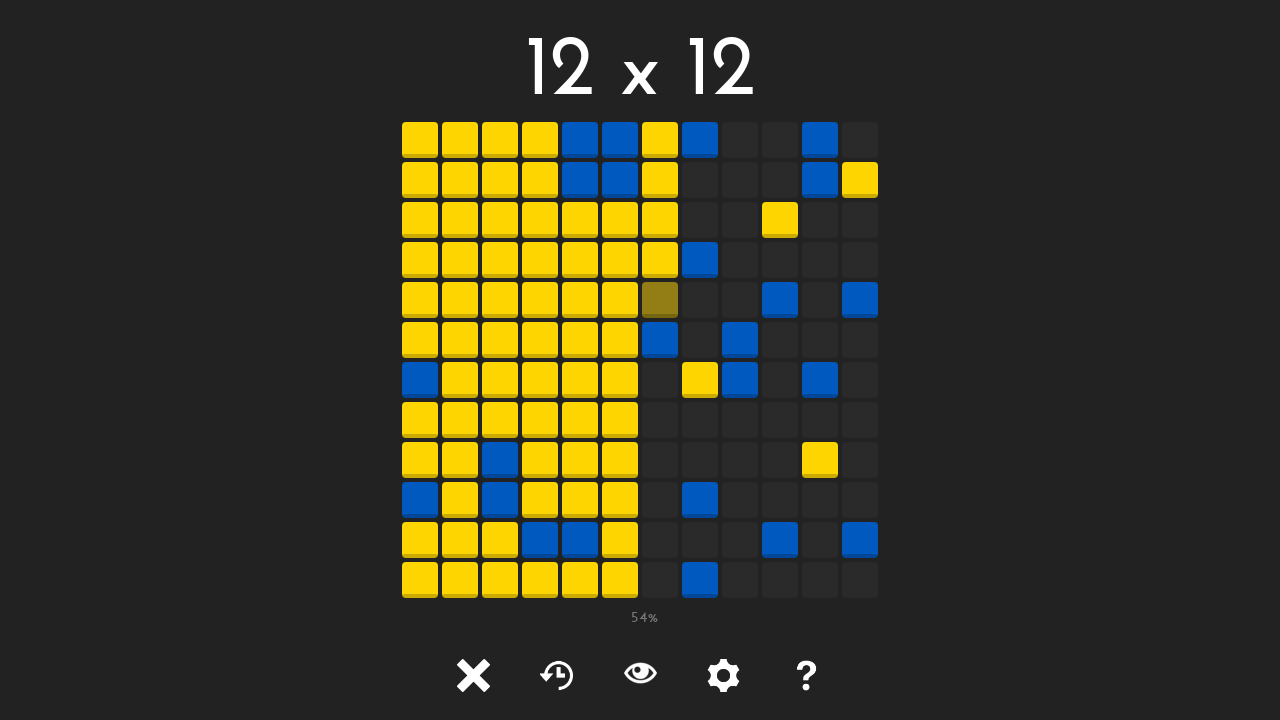

Waited 50ms after clicking tile at (6, 4)
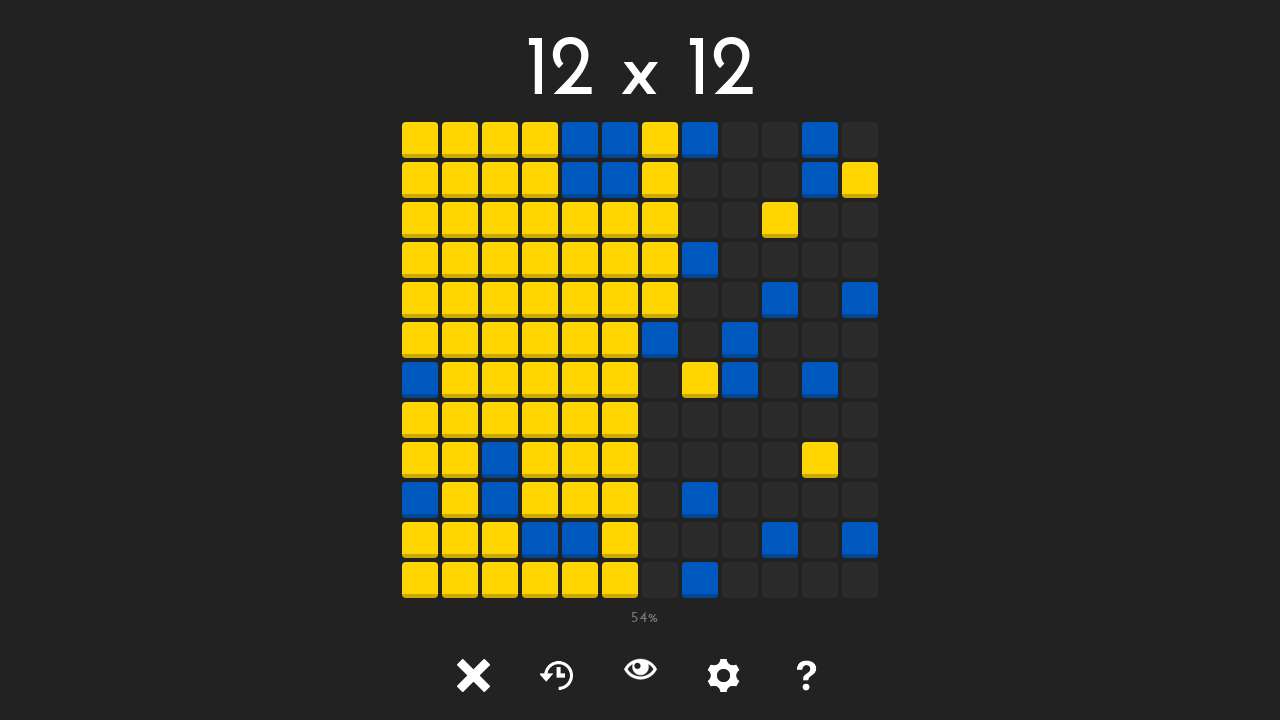

Tile at position (6, 5) is visible
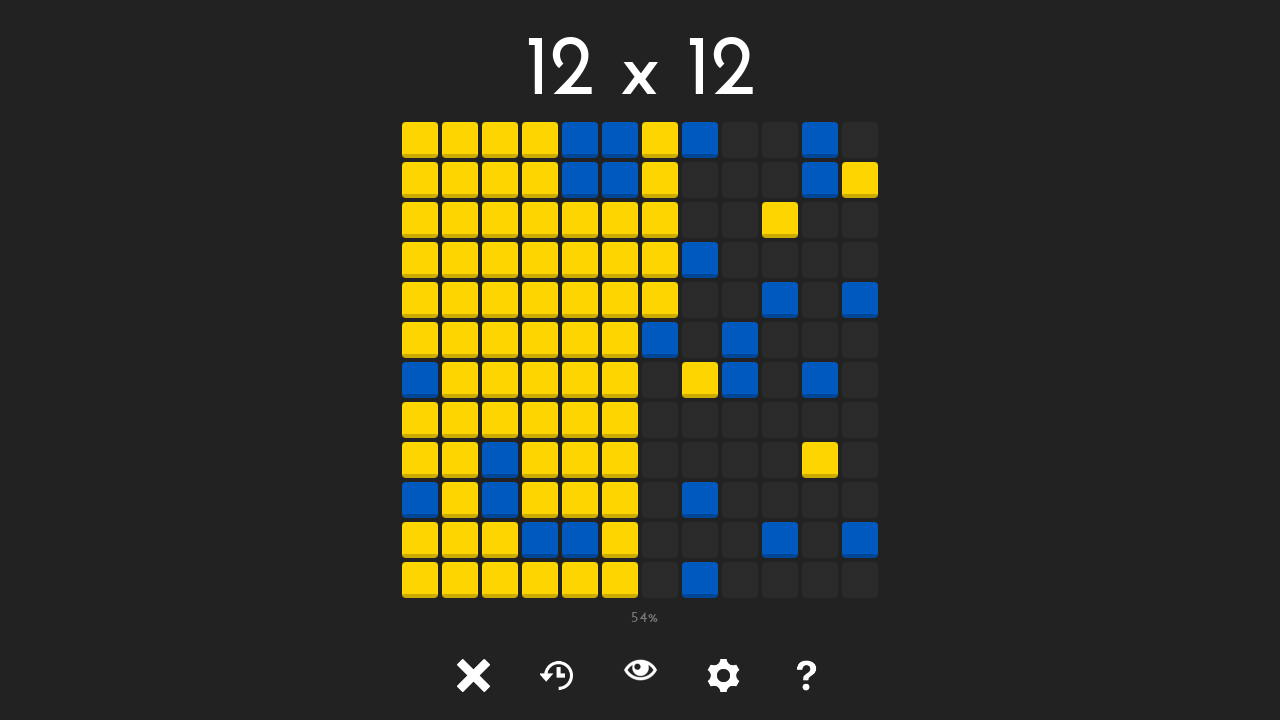

Retrieved class attribute for tile at (6, 5): tile tile-2
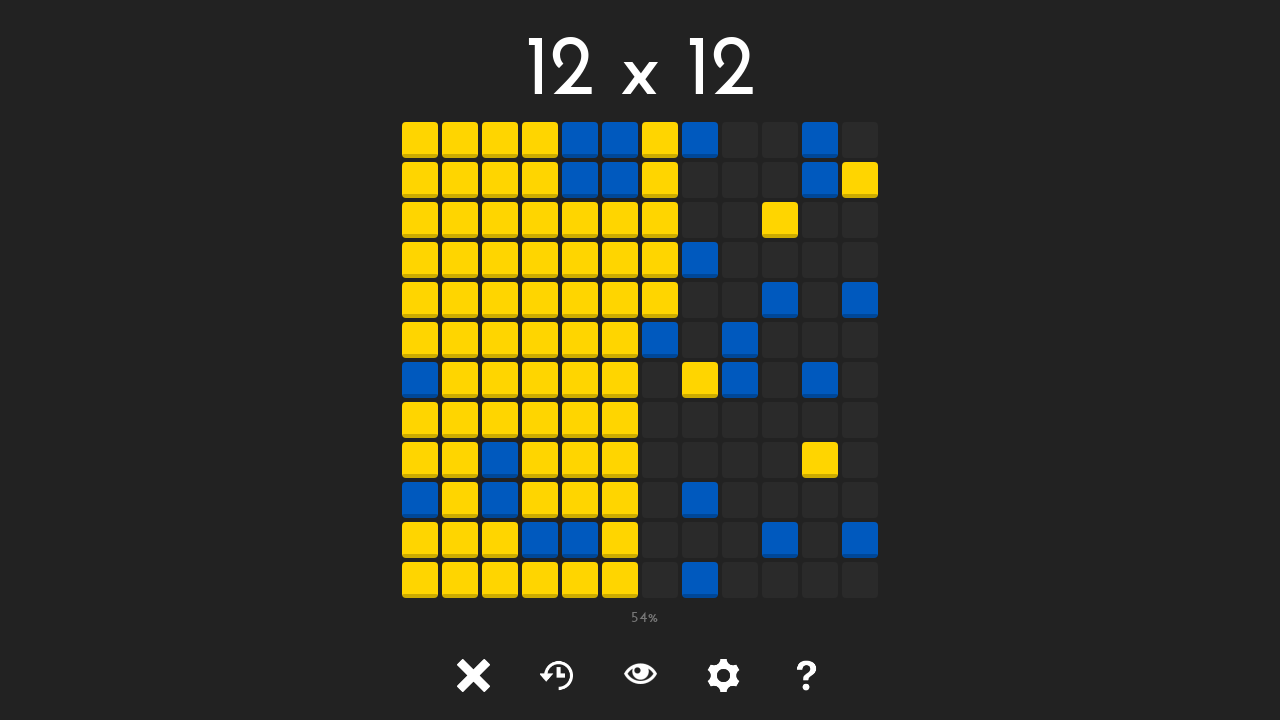

Tile at position (6, 6) is visible
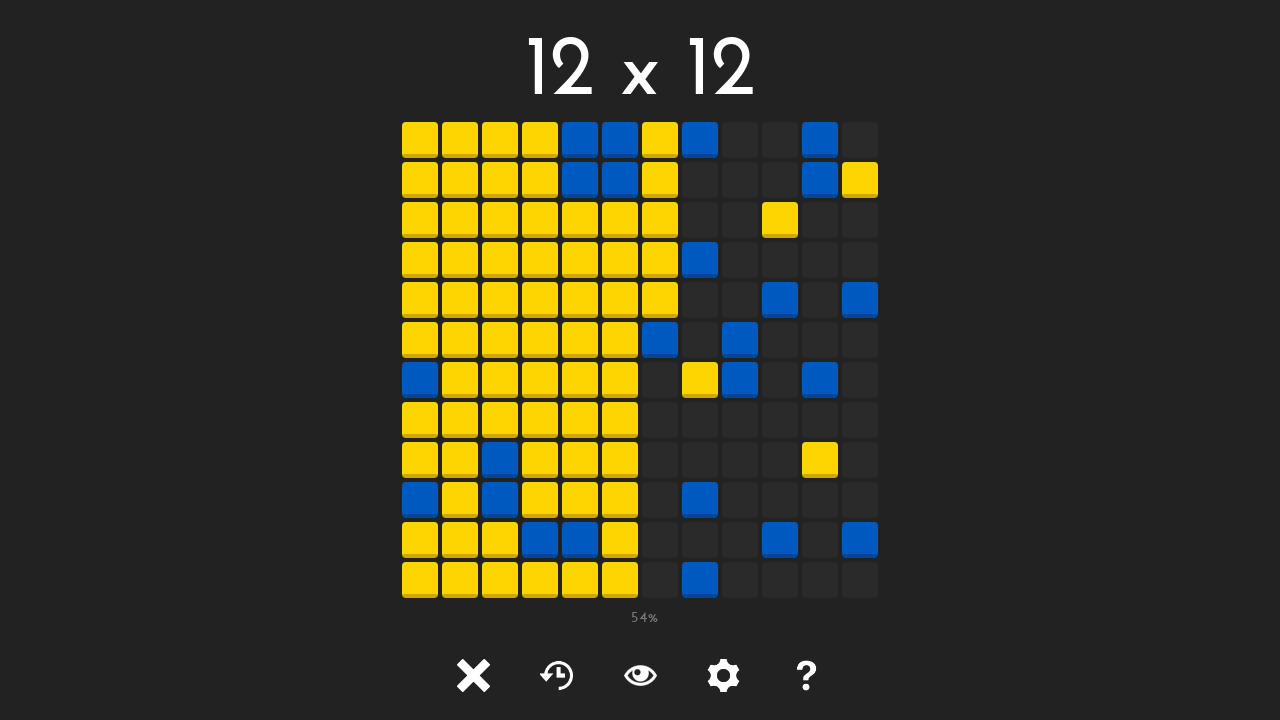

Retrieved class attribute for tile at (6, 6): tile tile-
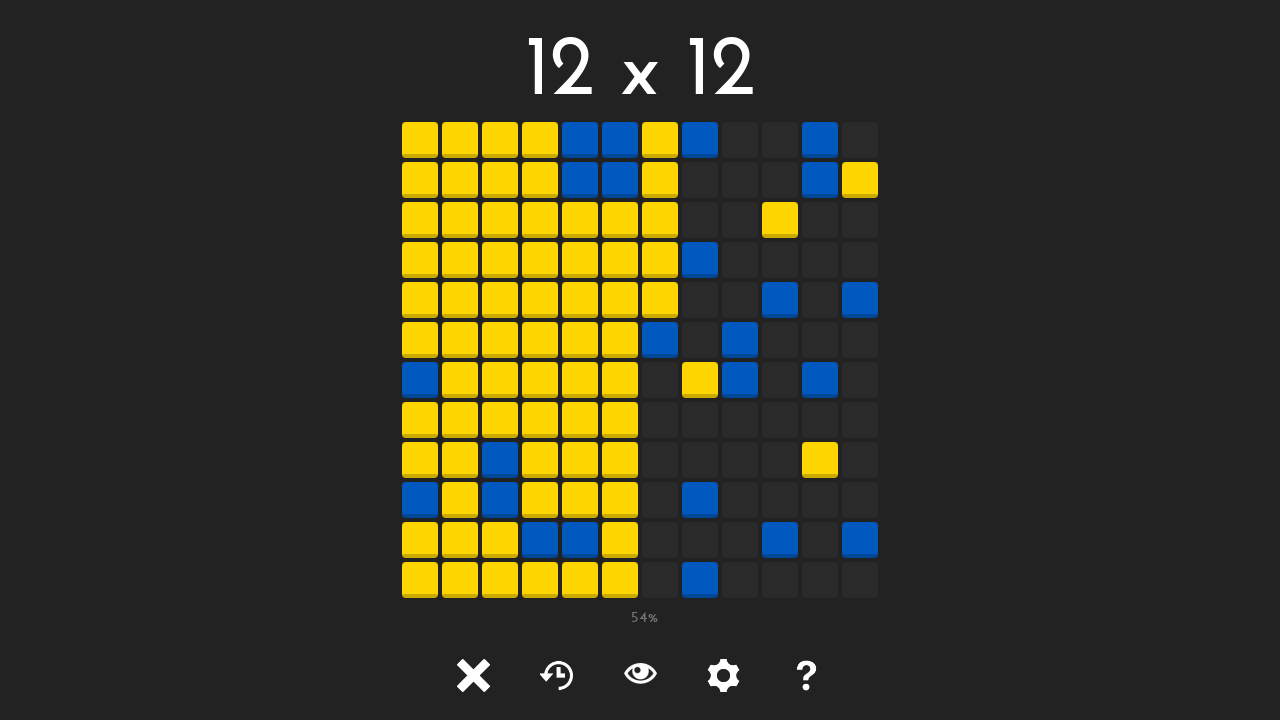

Clicked unlocked tile at position (6, 6)
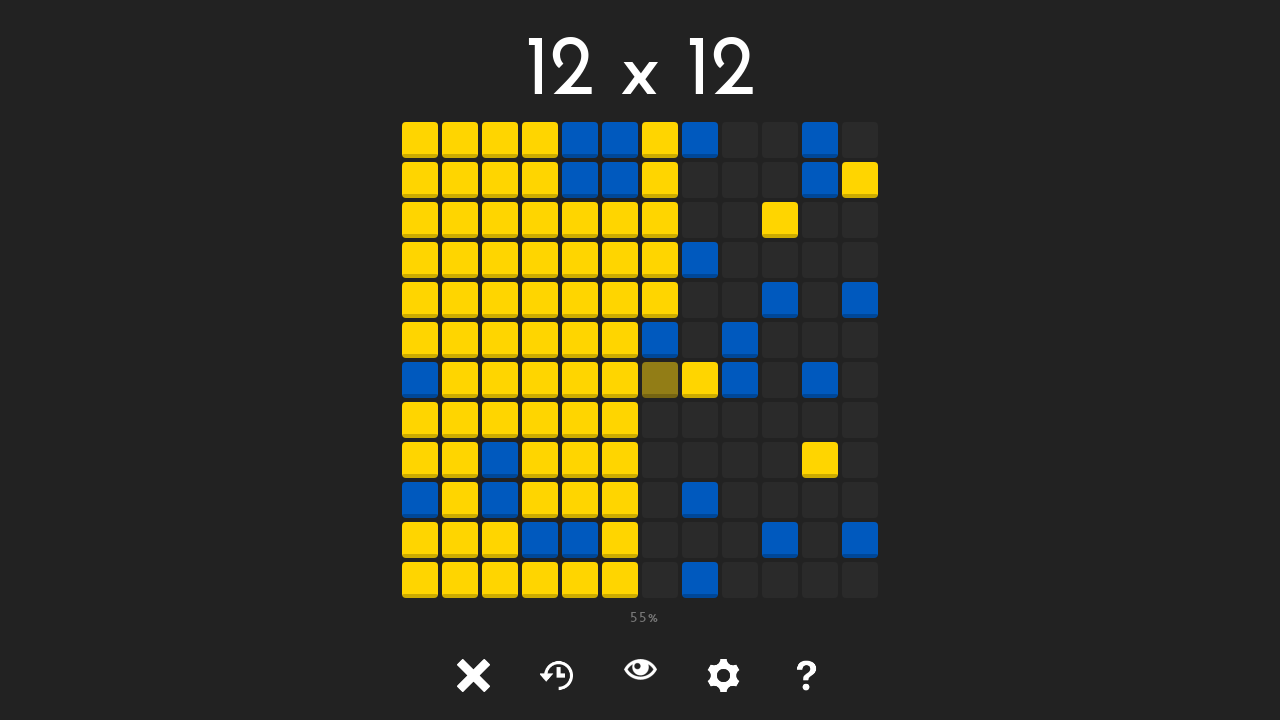

Waited 50ms after clicking tile at (6, 6)
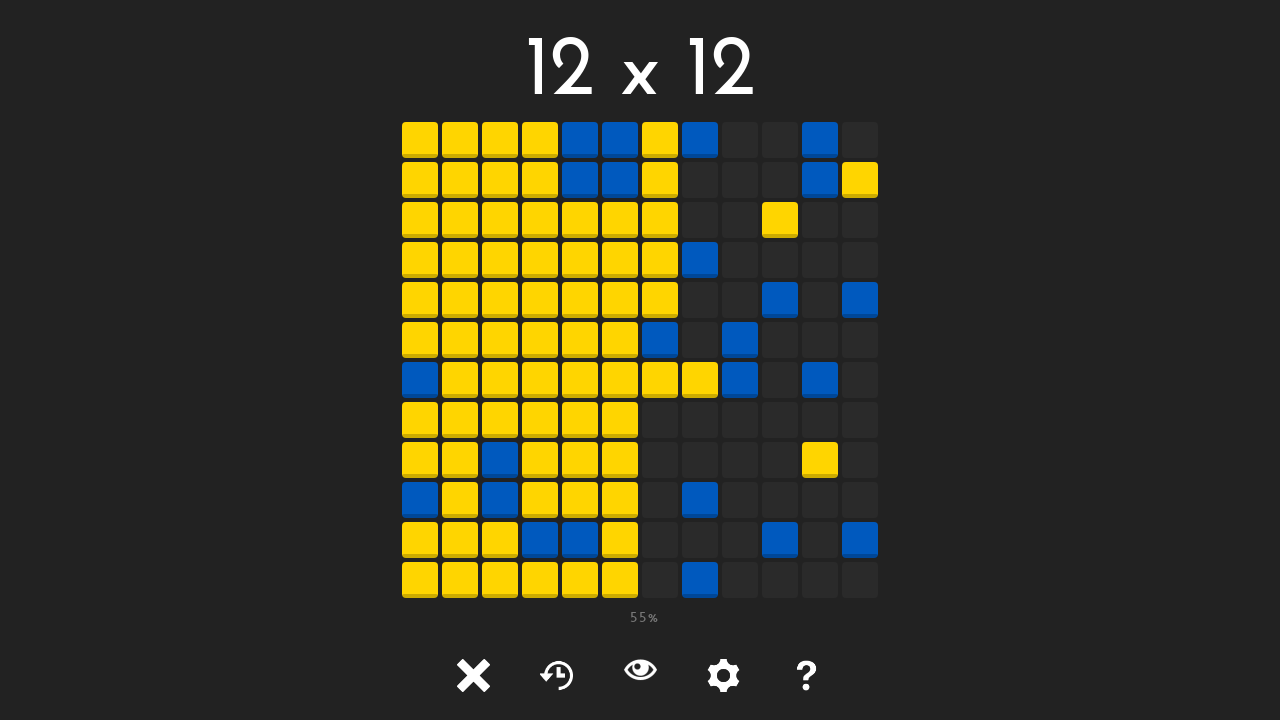

Tile at position (6, 7) is visible
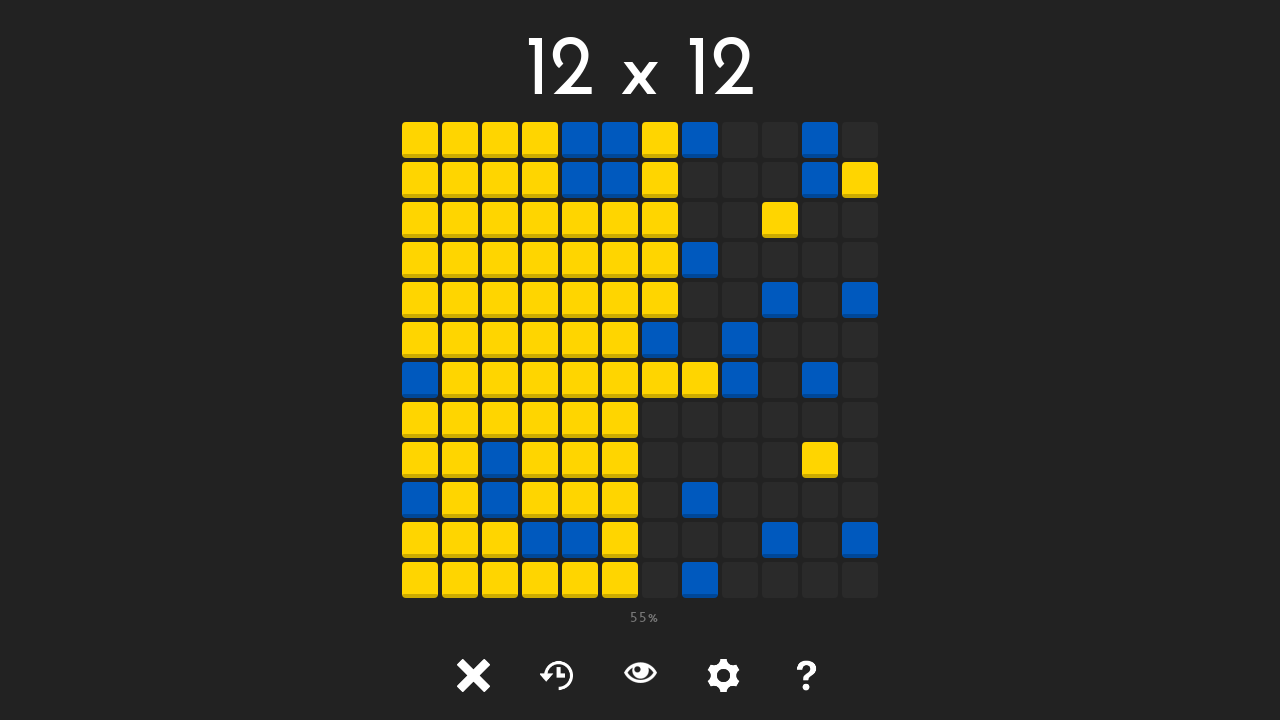

Retrieved class attribute for tile at (6, 7): tile tile-
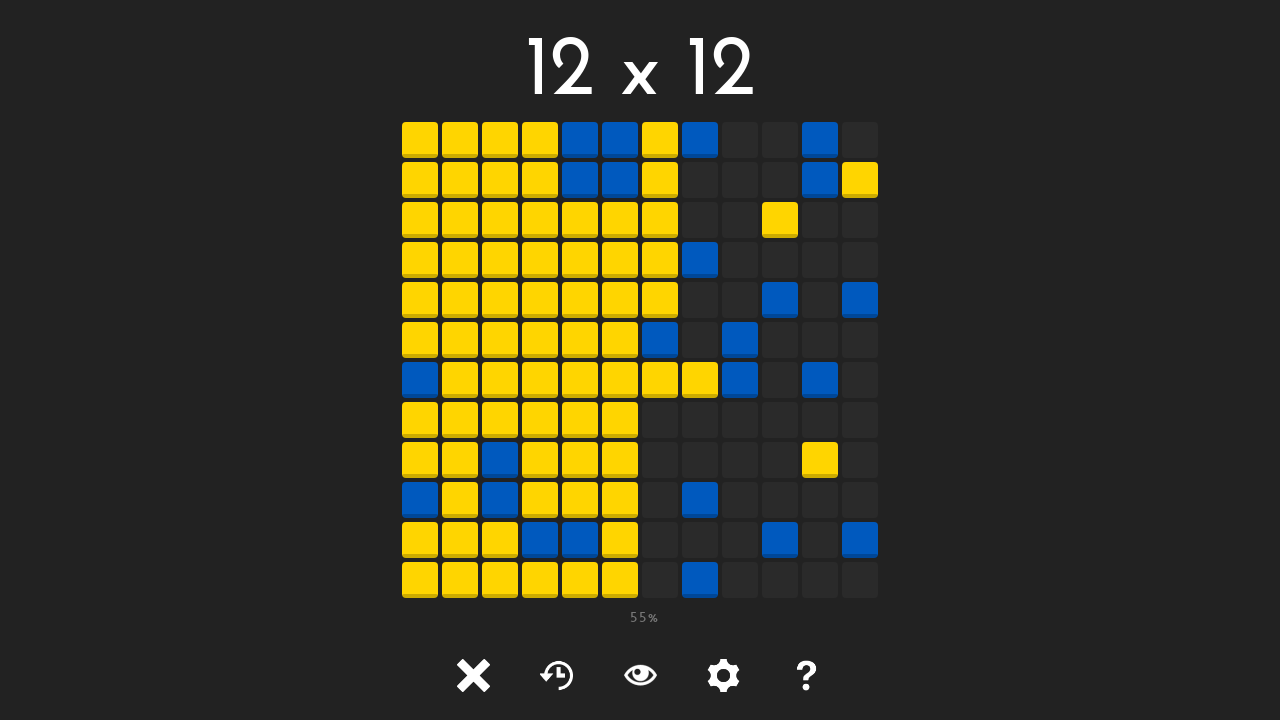

Clicked unlocked tile at position (6, 7)
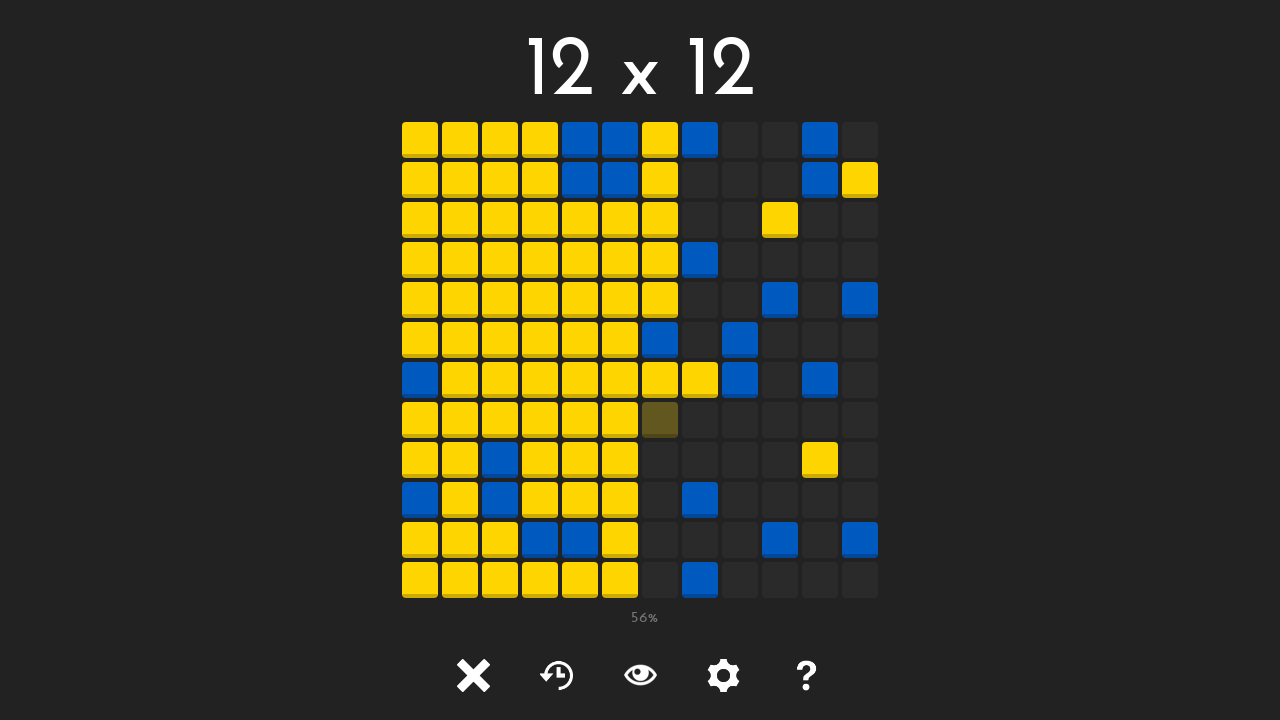

Waited 50ms after clicking tile at (6, 7)
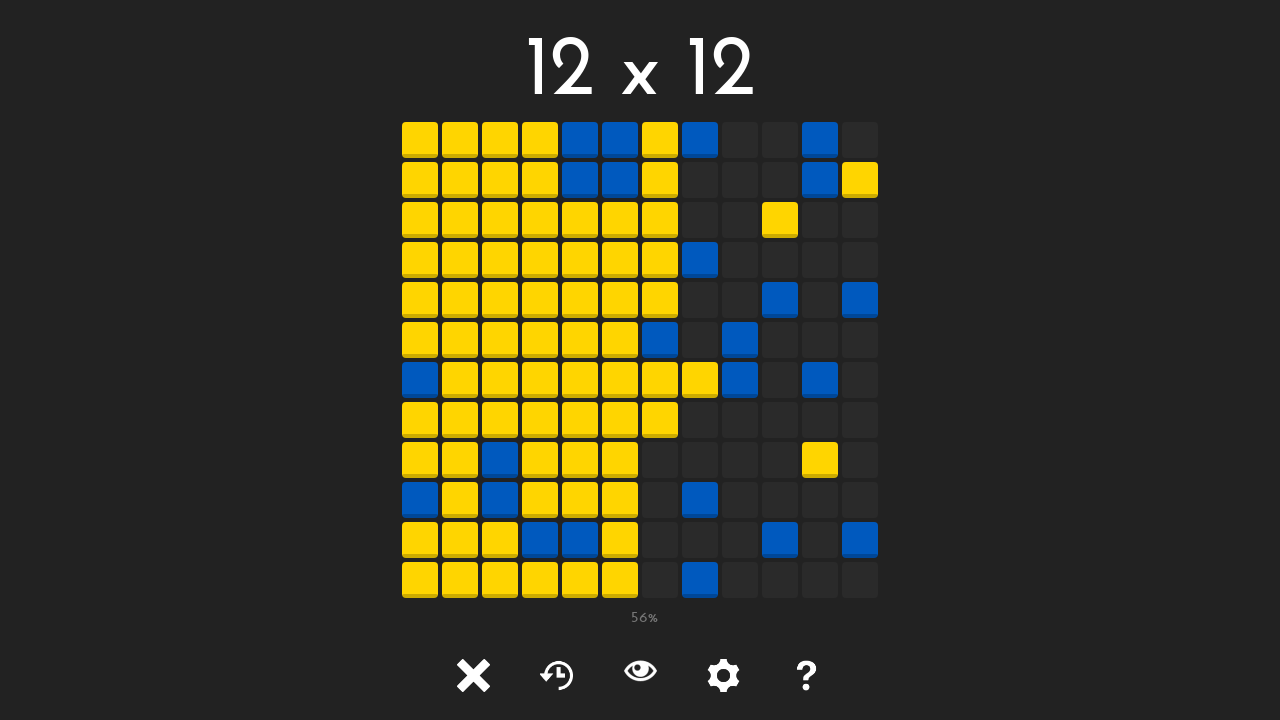

Tile at position (6, 8) is visible
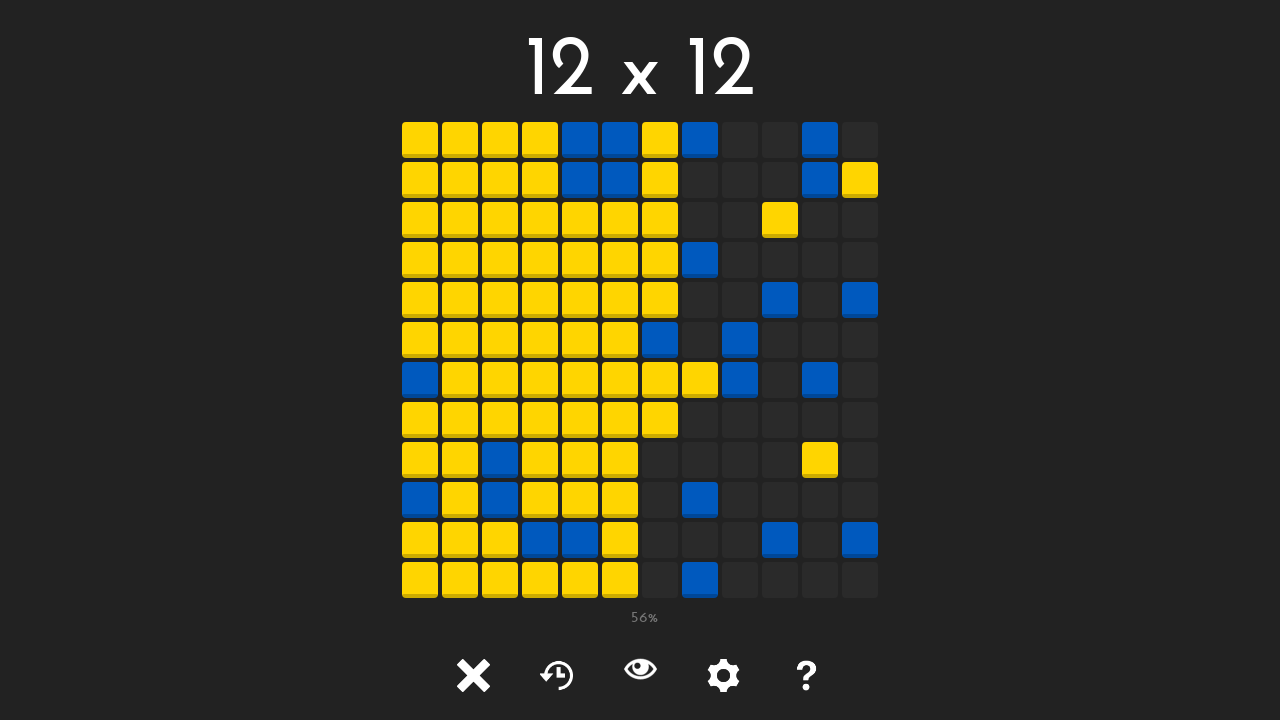

Retrieved class attribute for tile at (6, 8): tile tile-
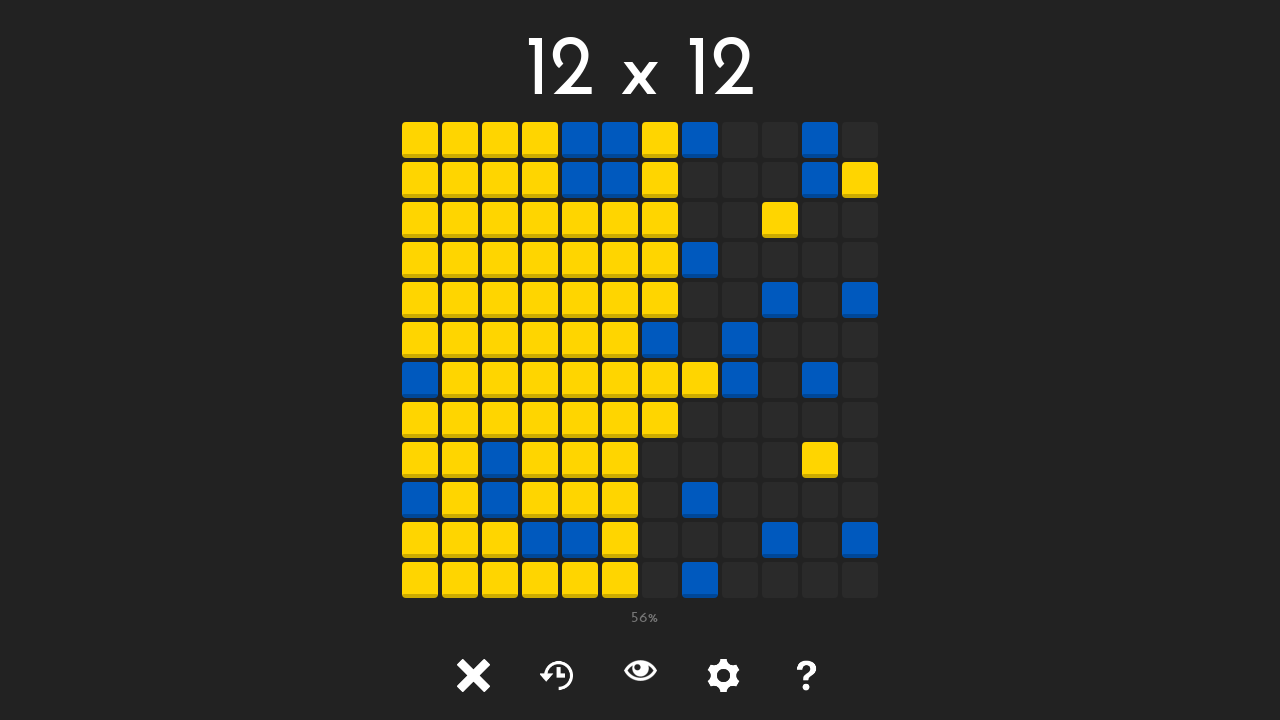

Clicked unlocked tile at position (6, 8)
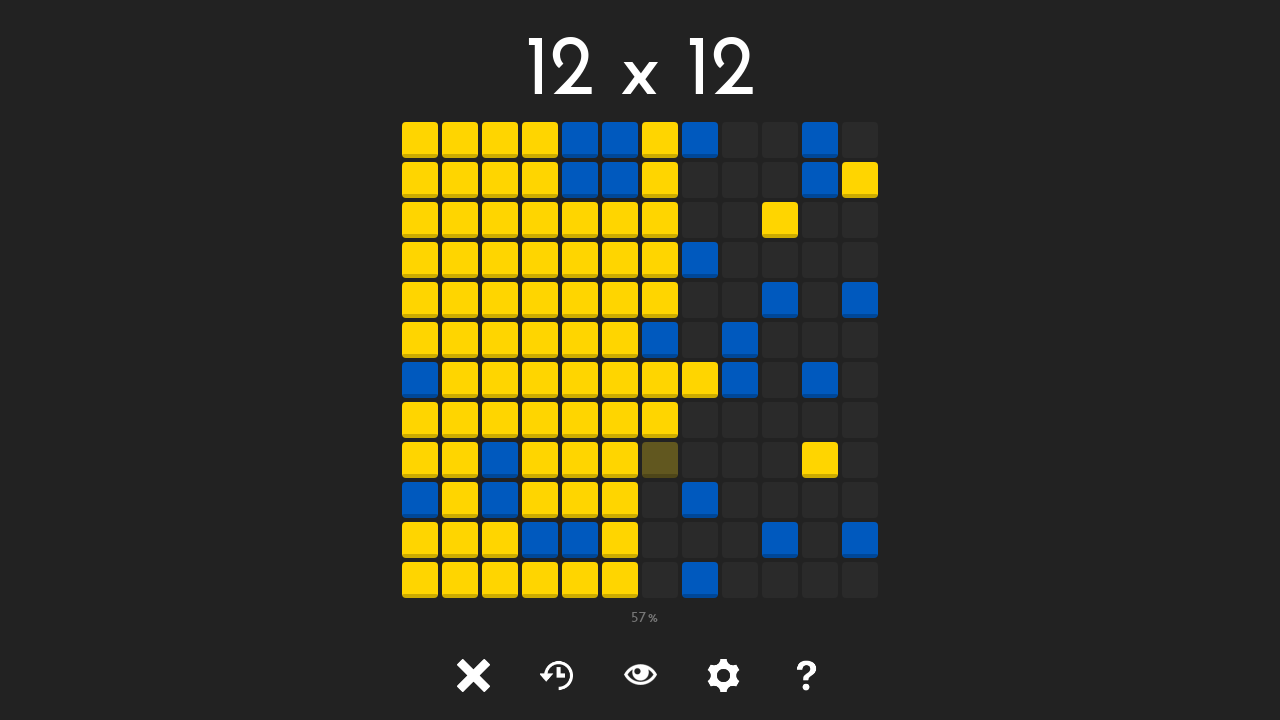

Waited 50ms after clicking tile at (6, 8)
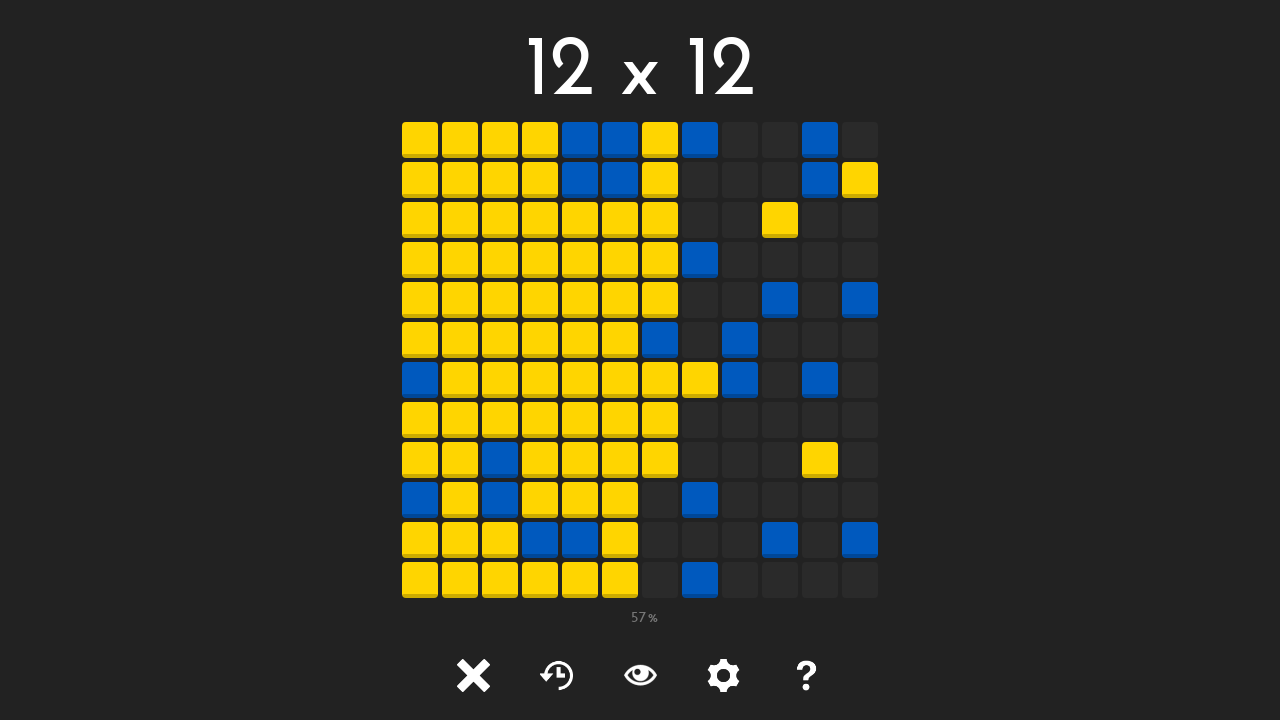

Tile at position (6, 9) is visible
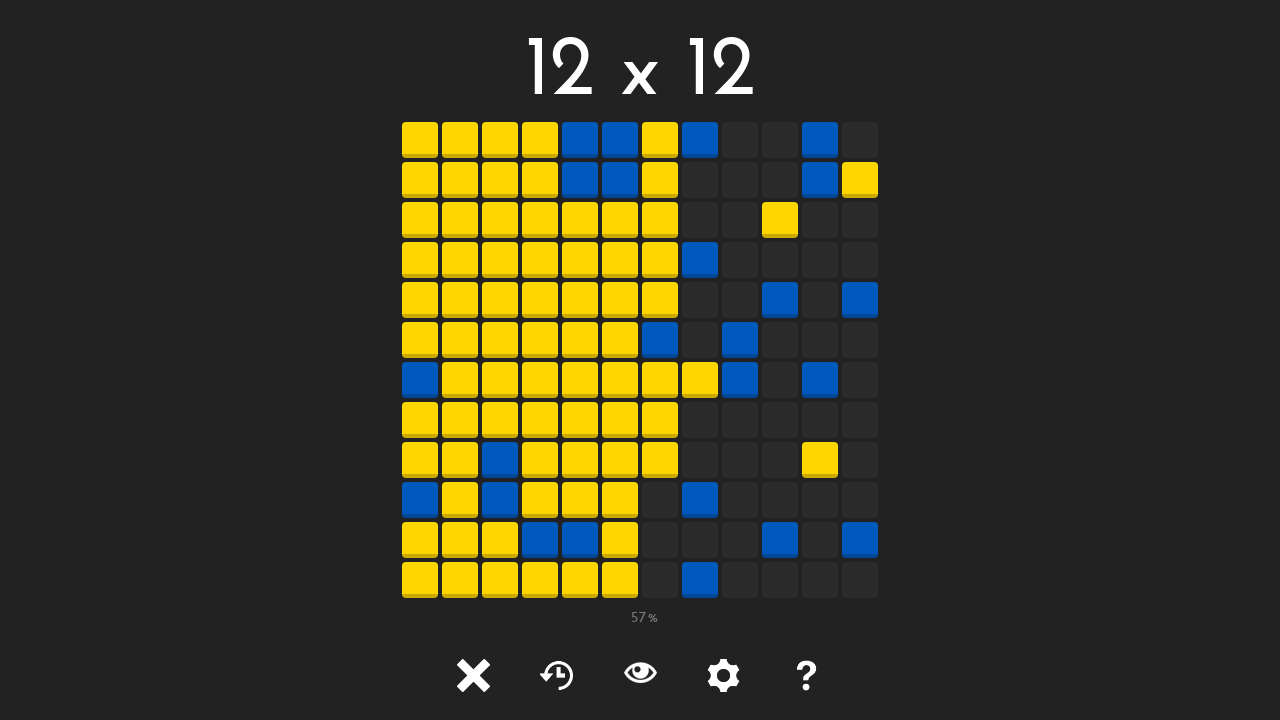

Retrieved class attribute for tile at (6, 9): tile tile-
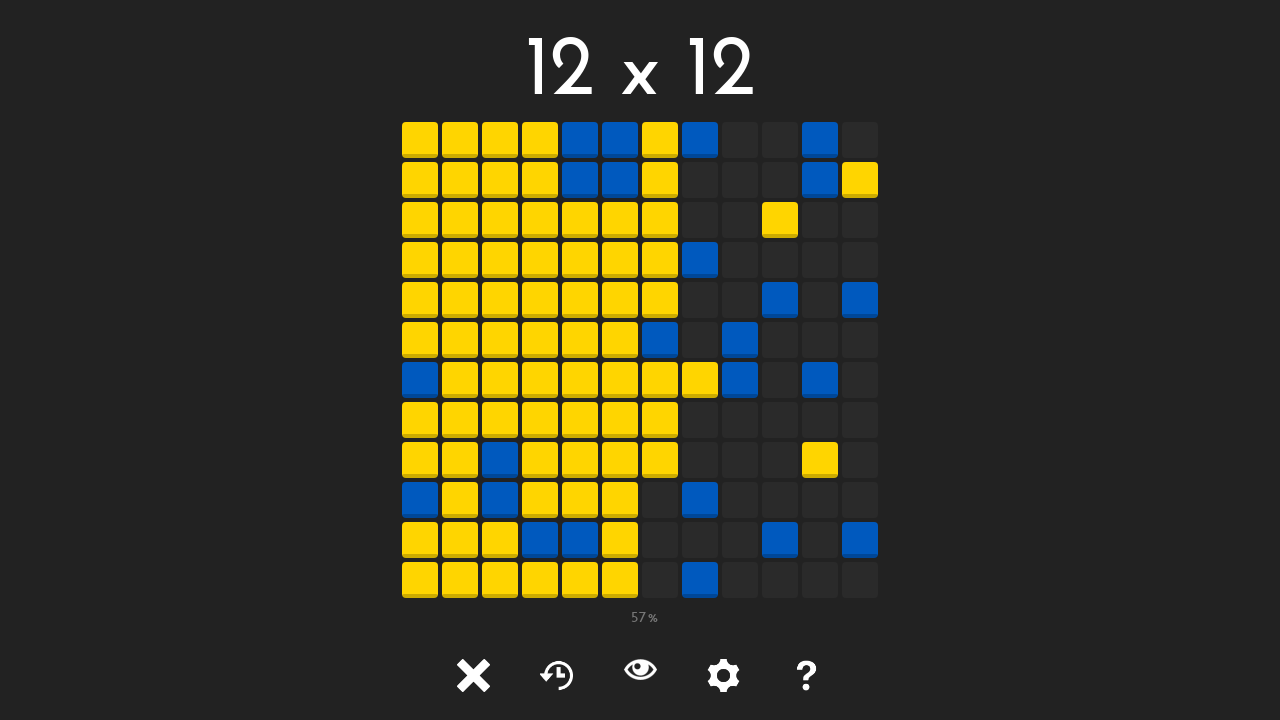

Clicked unlocked tile at position (6, 9)
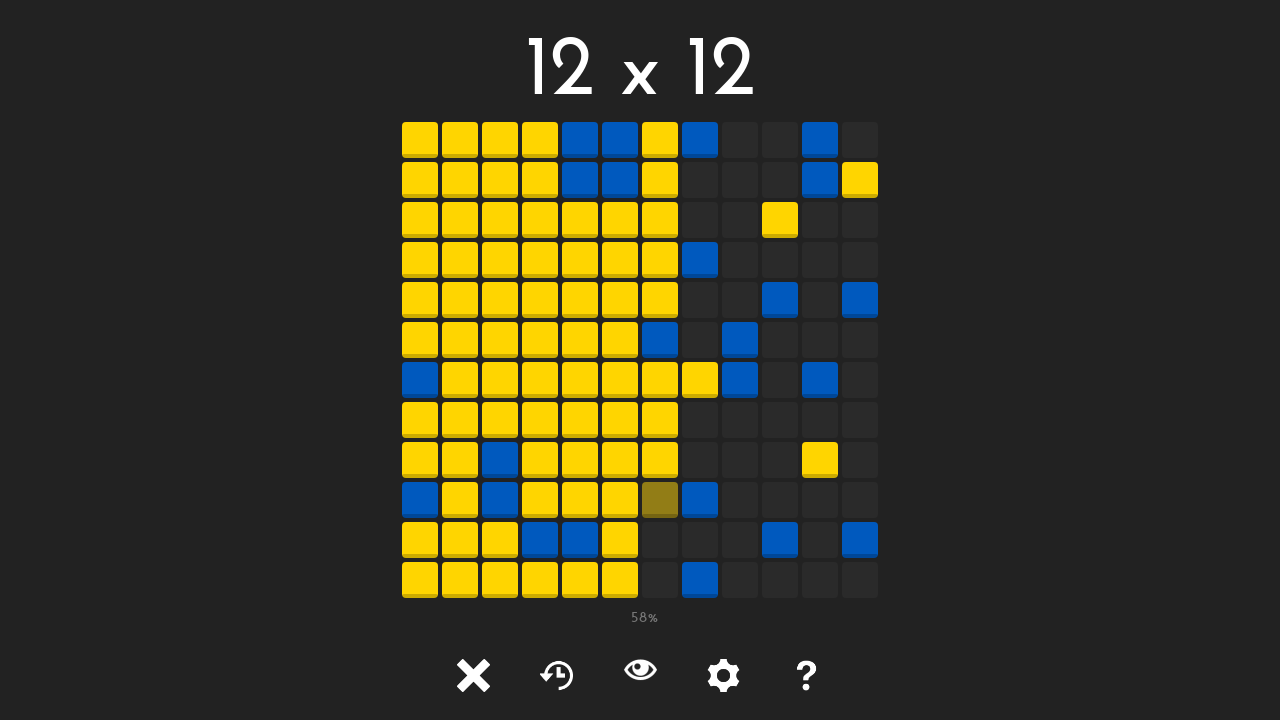

Waited 50ms after clicking tile at (6, 9)
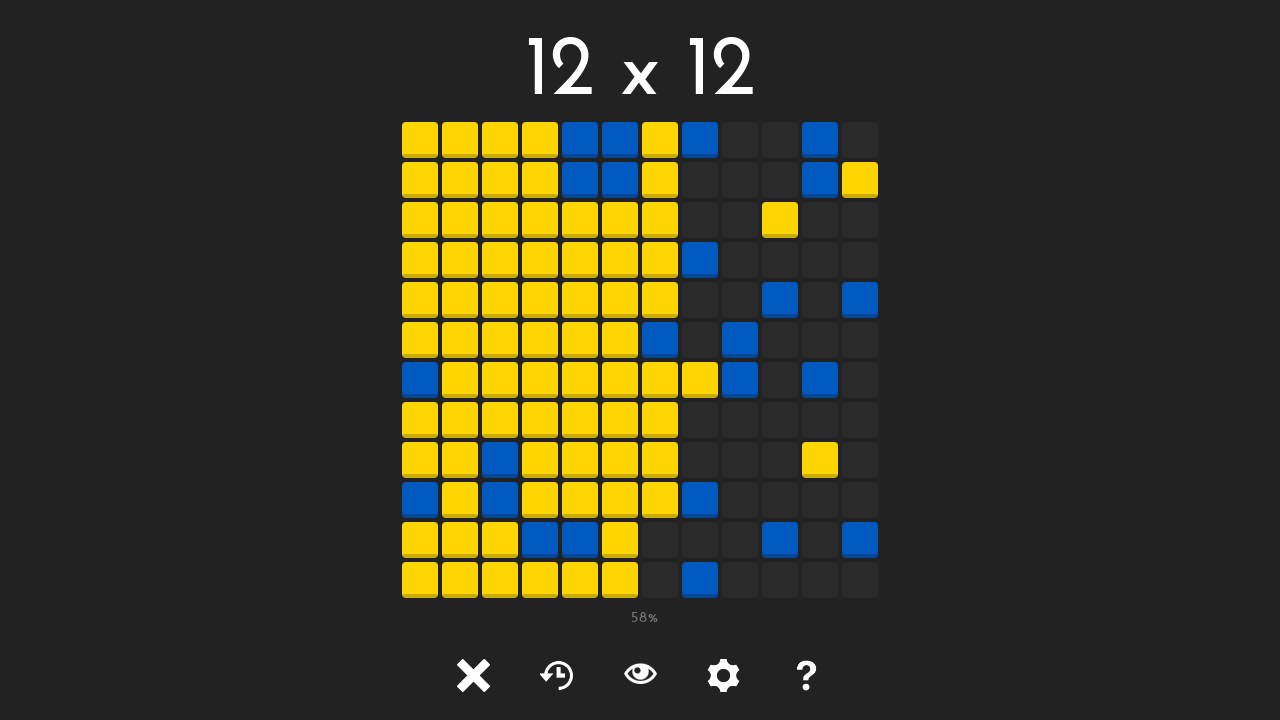

Tile at position (6, 10) is visible
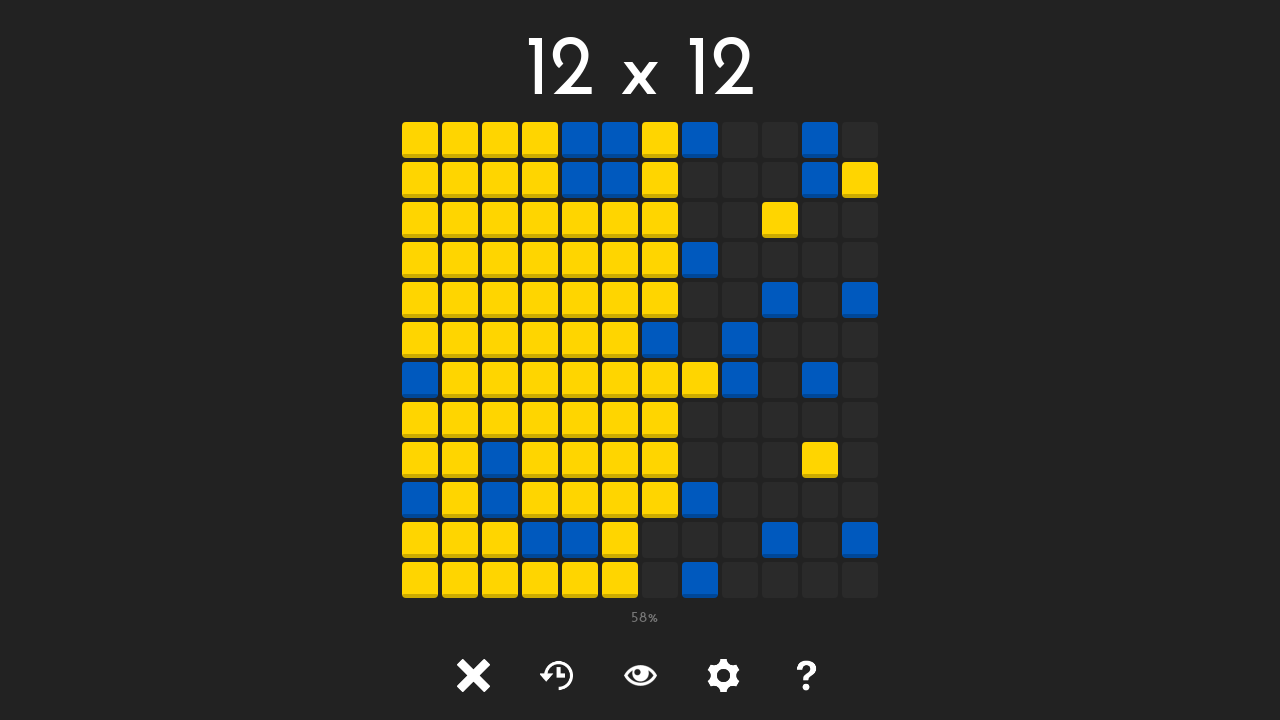

Retrieved class attribute for tile at (6, 10): tile tile-
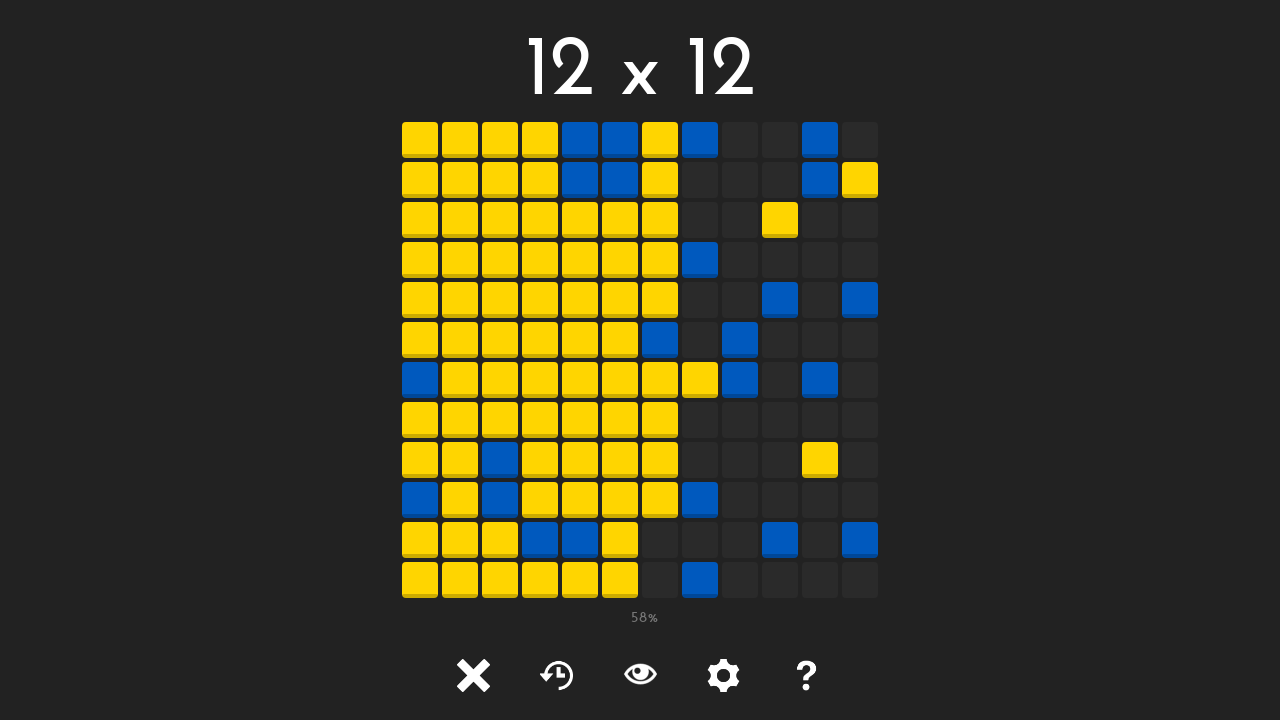

Clicked unlocked tile at position (6, 10)
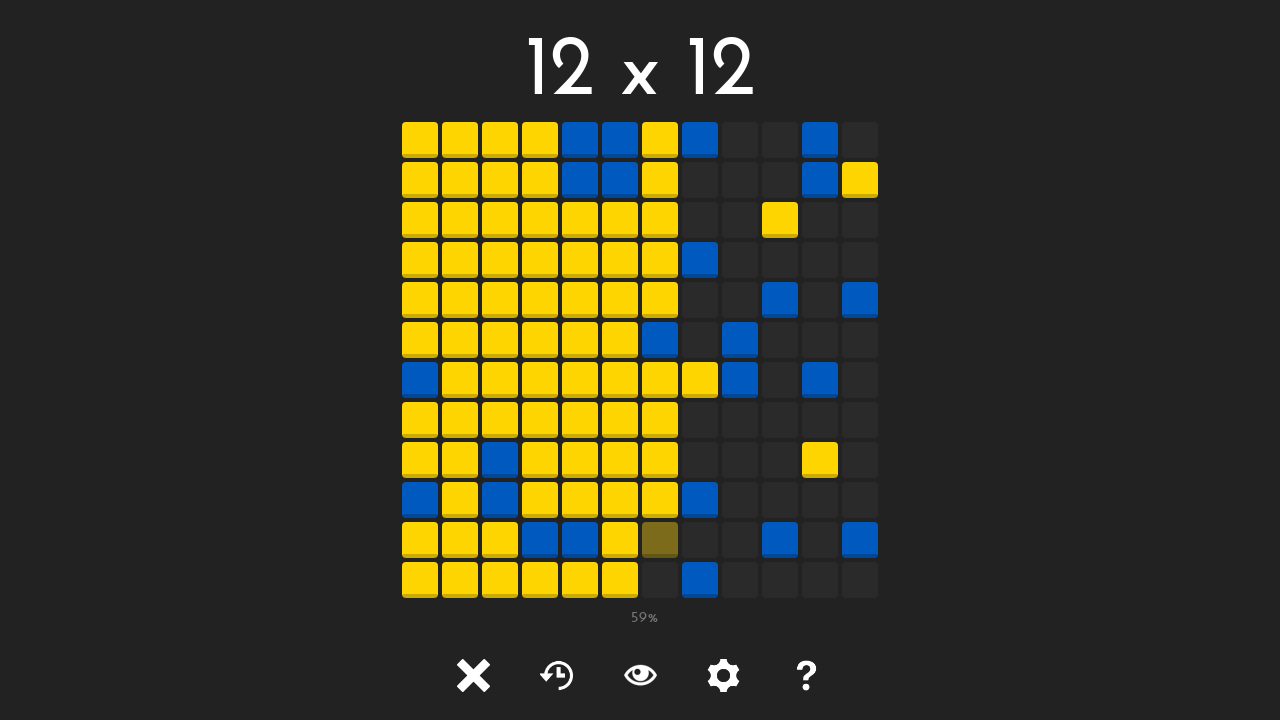

Waited 50ms after clicking tile at (6, 10)
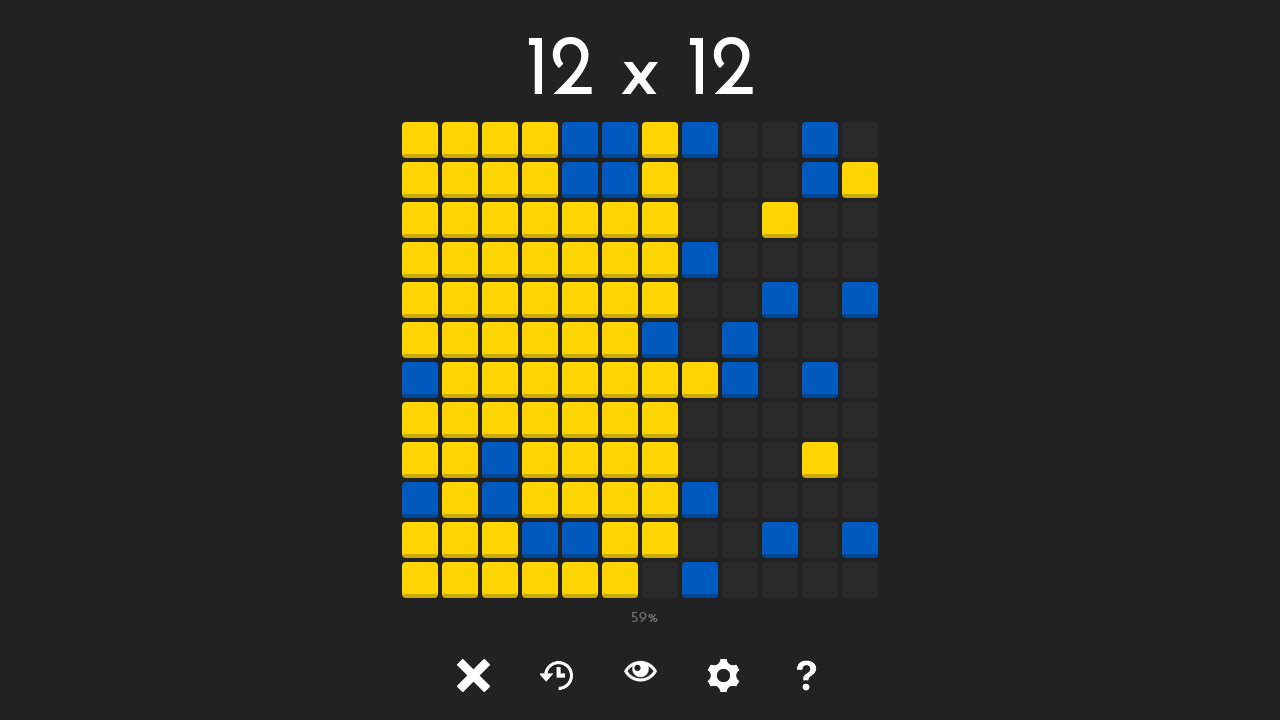

Tile at position (6, 11) is visible
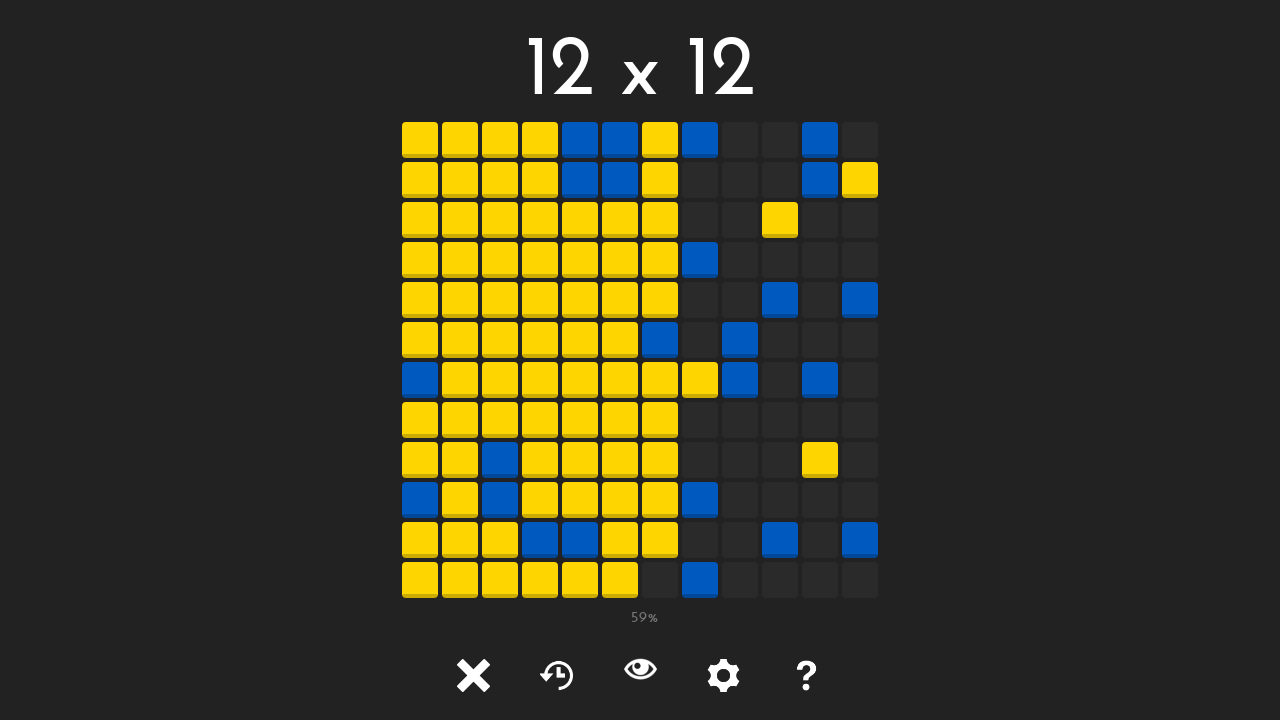

Retrieved class attribute for tile at (6, 11): tile tile-
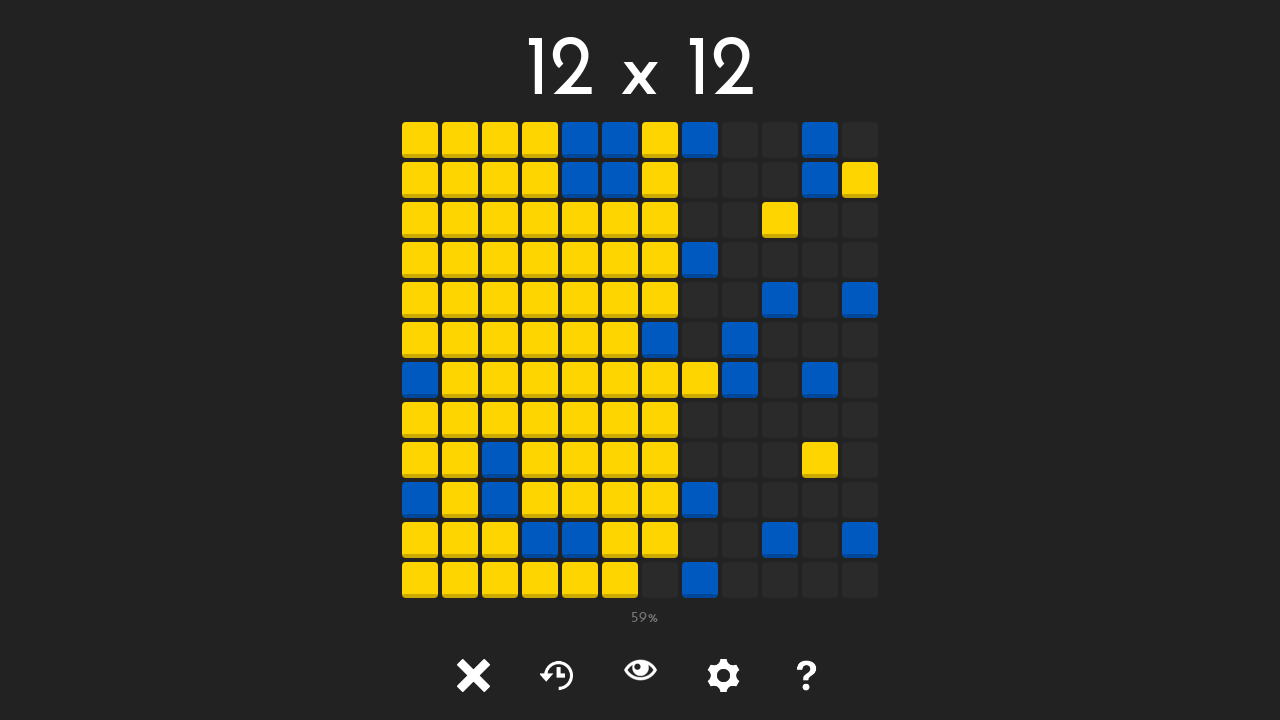

Clicked unlocked tile at position (6, 11)
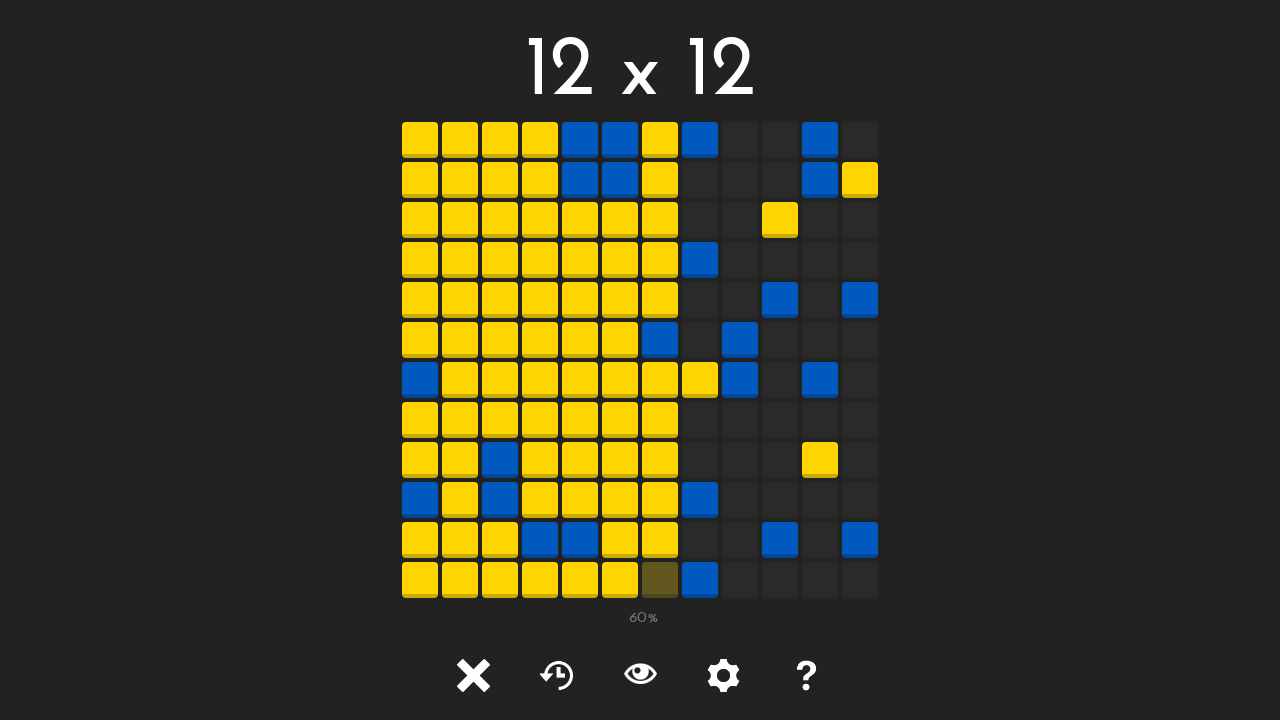

Waited 50ms after clicking tile at (6, 11)
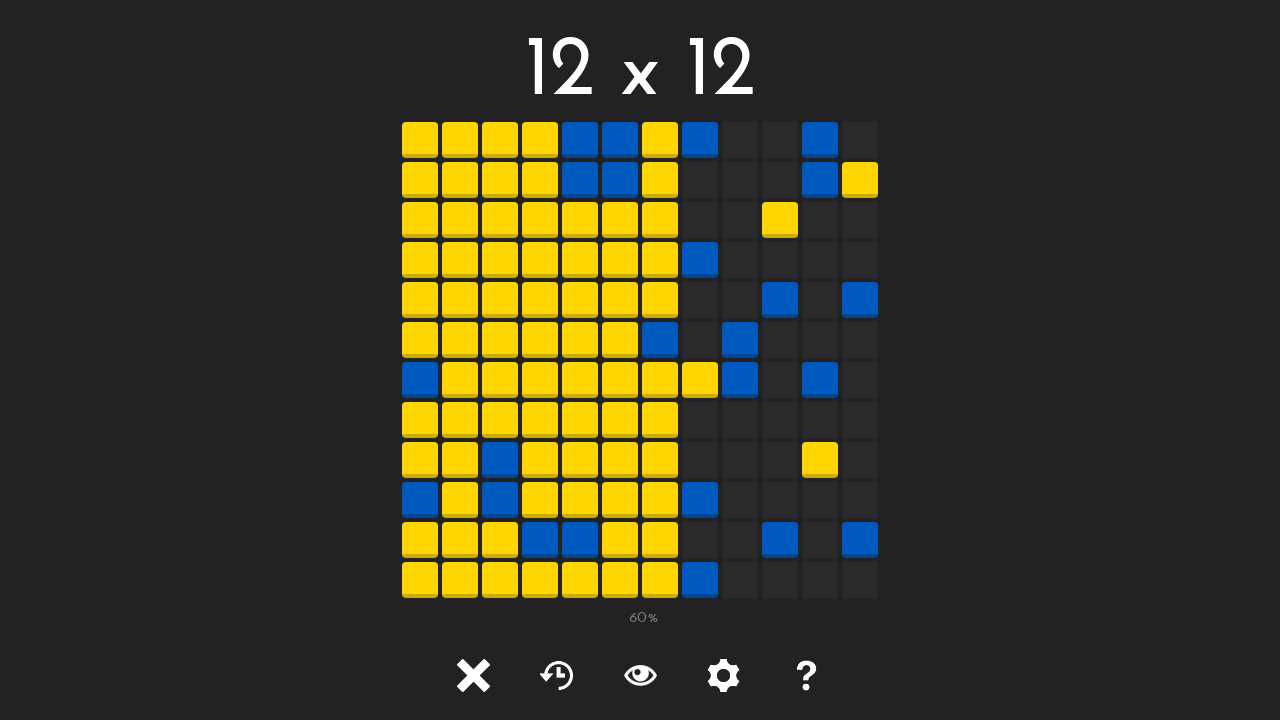

Tile at position (7, 0) is visible
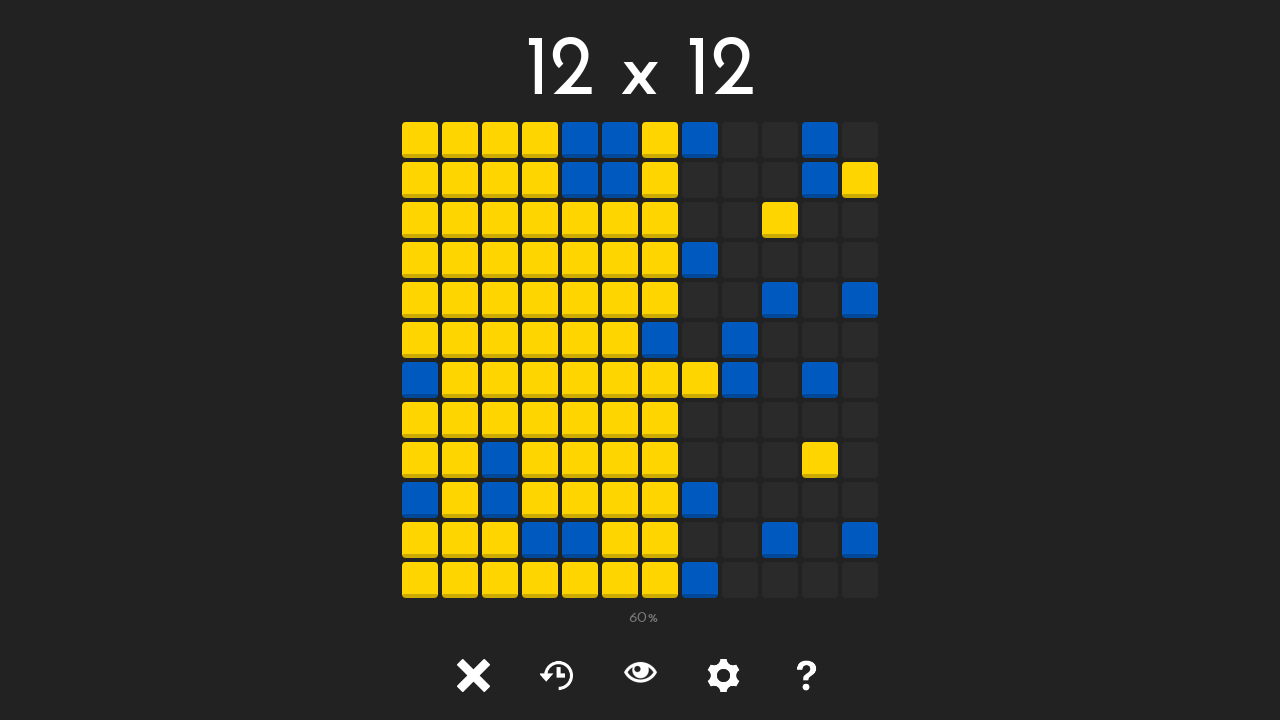

Retrieved class attribute for tile at (7, 0): tile tile-2
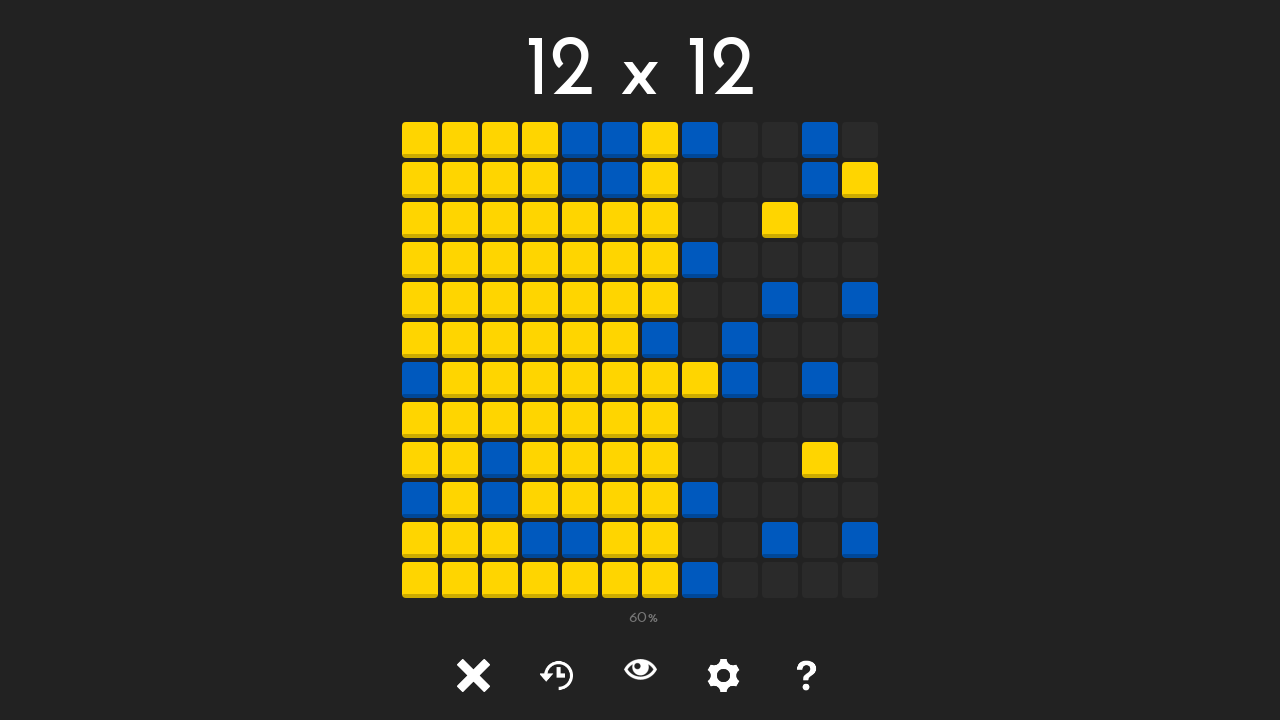

Tile at position (7, 1) is visible
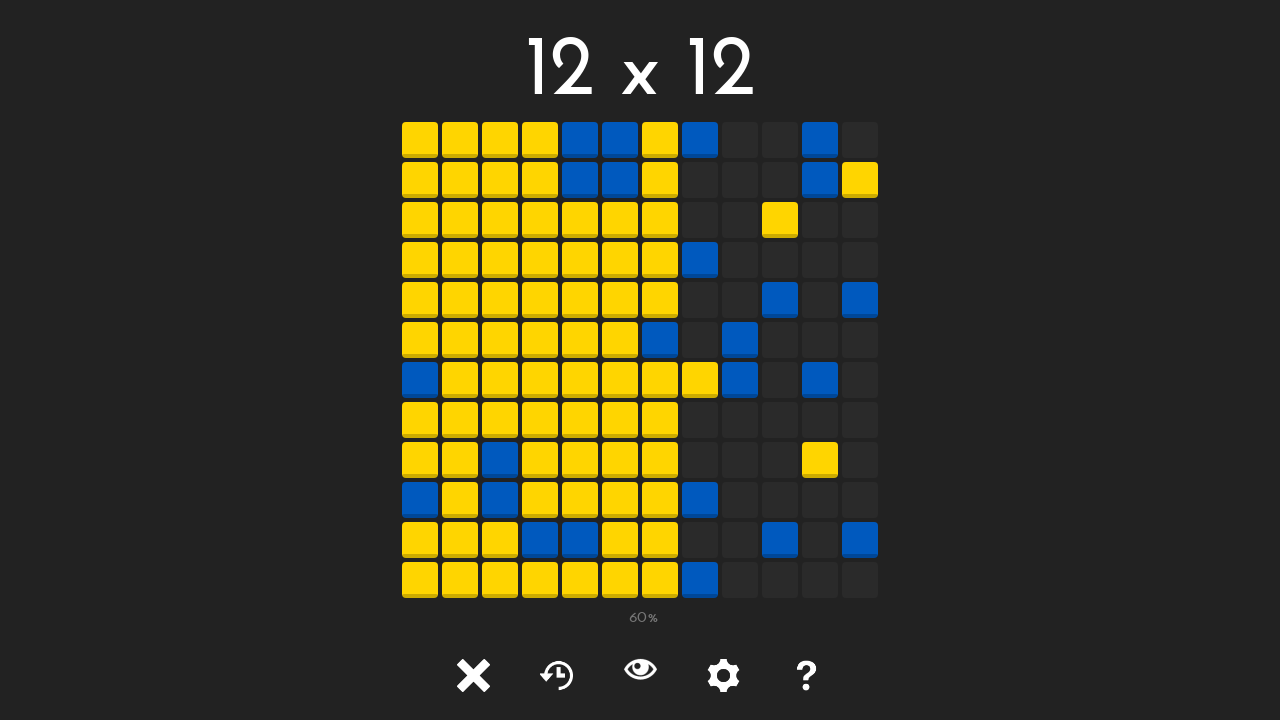

Retrieved class attribute for tile at (7, 1): tile tile-
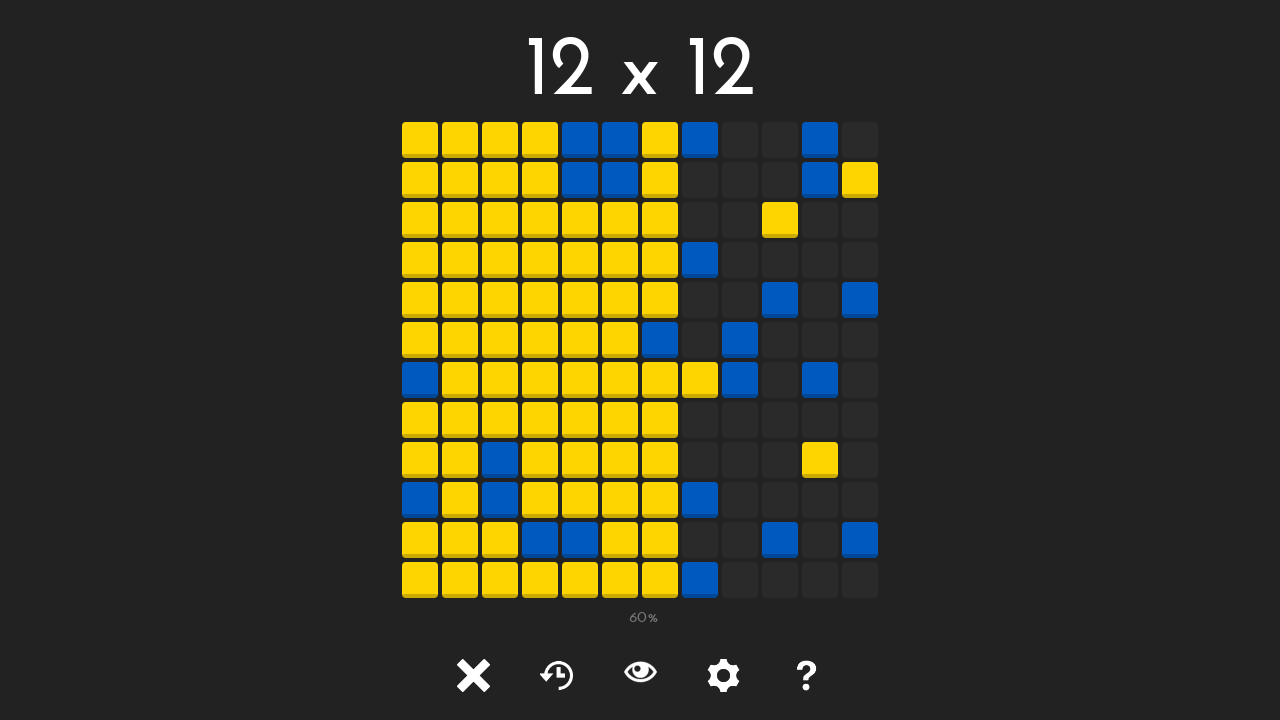

Clicked unlocked tile at position (7, 1)
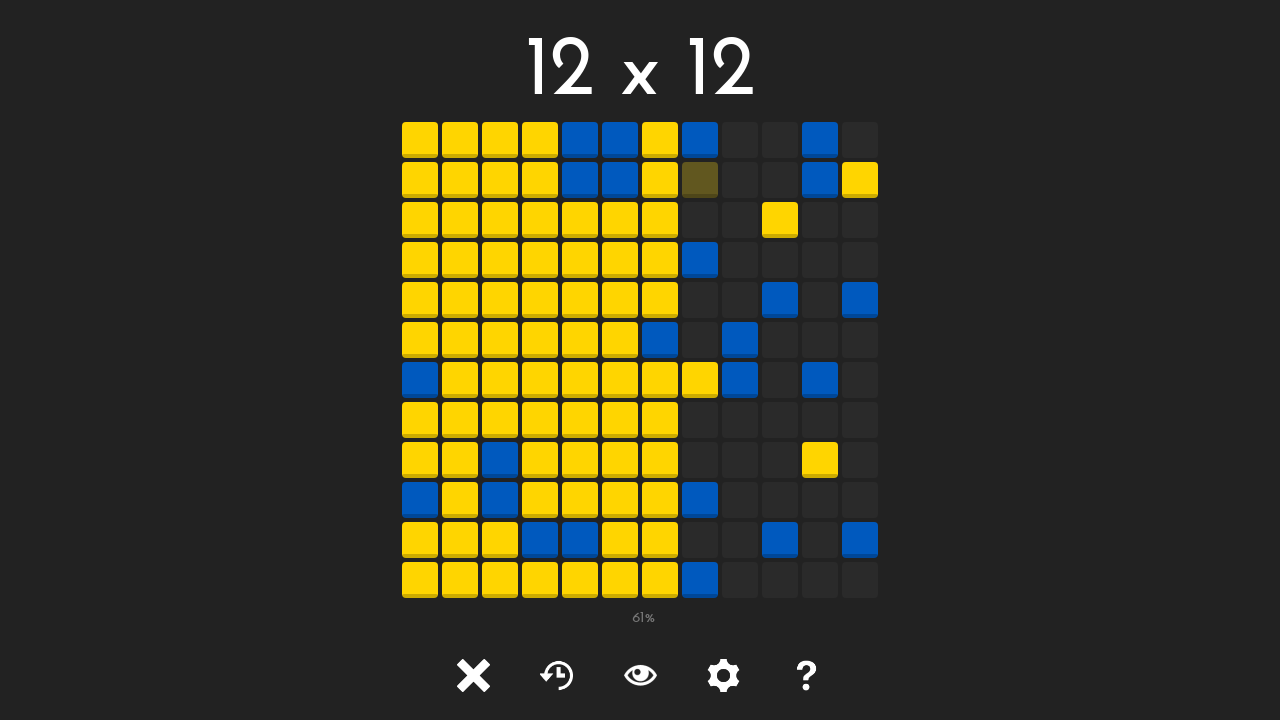

Waited 50ms after clicking tile at (7, 1)
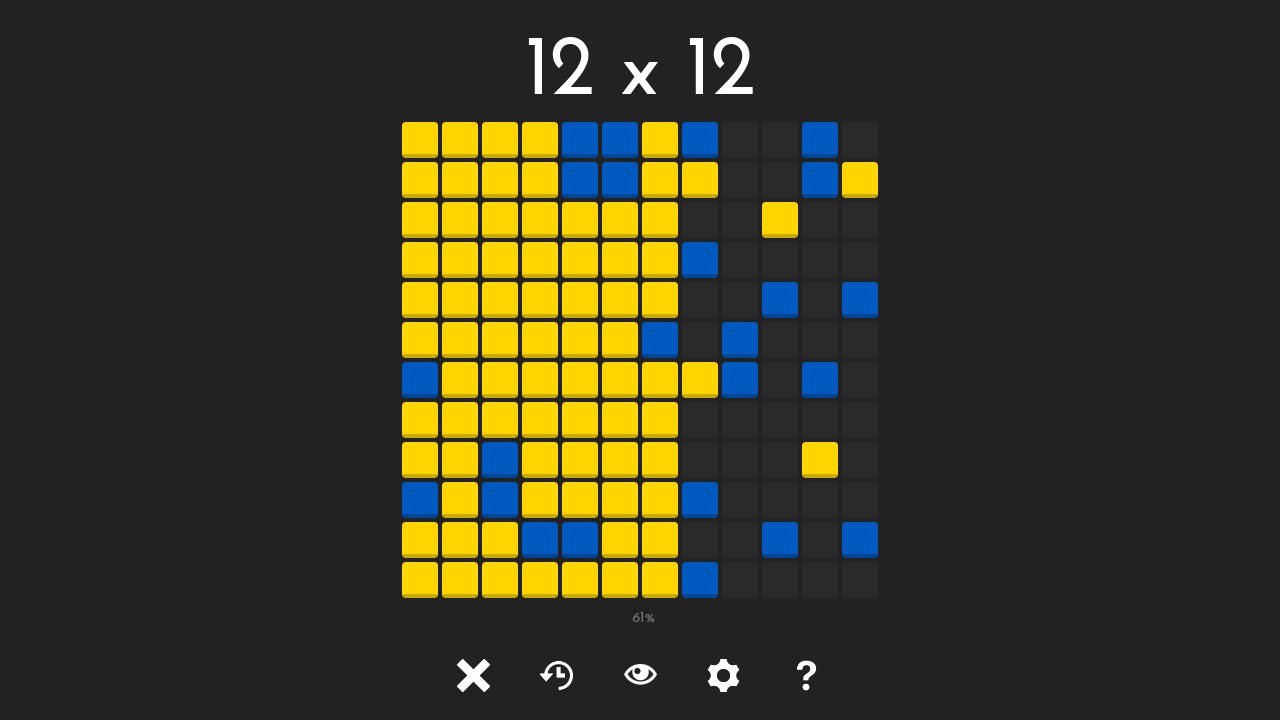

Tile at position (7, 2) is visible
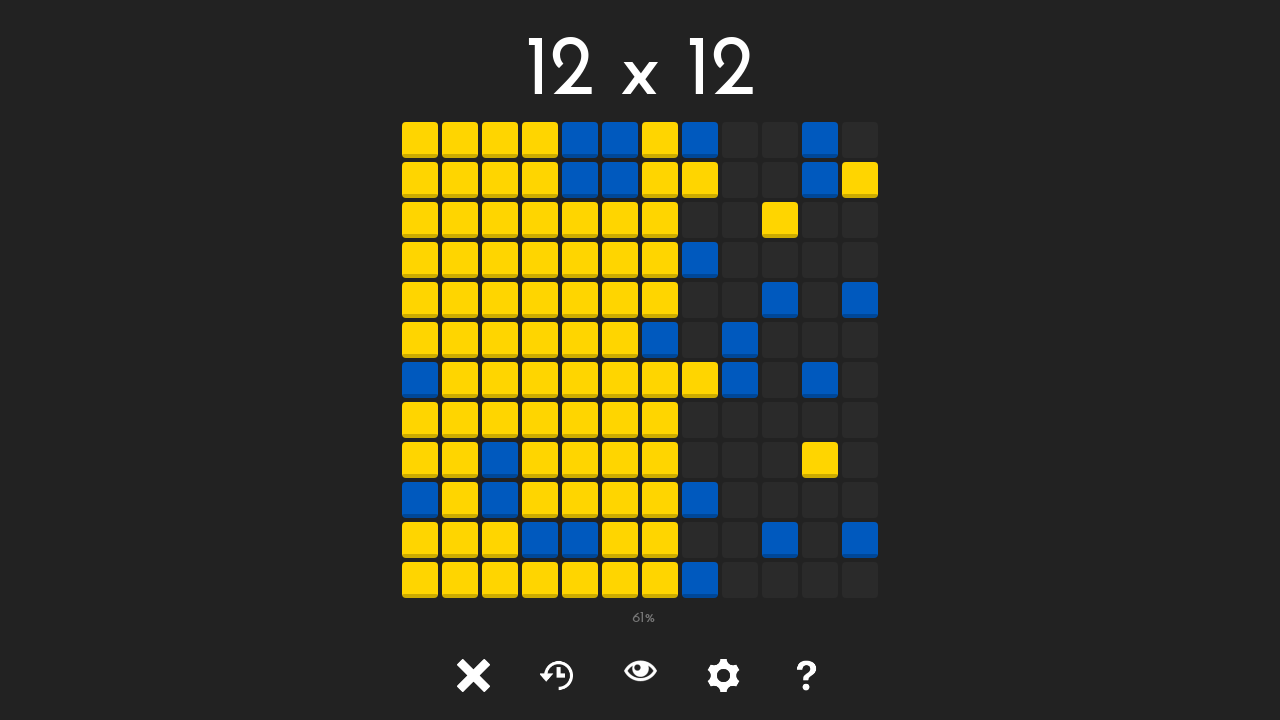

Retrieved class attribute for tile at (7, 2): tile tile-
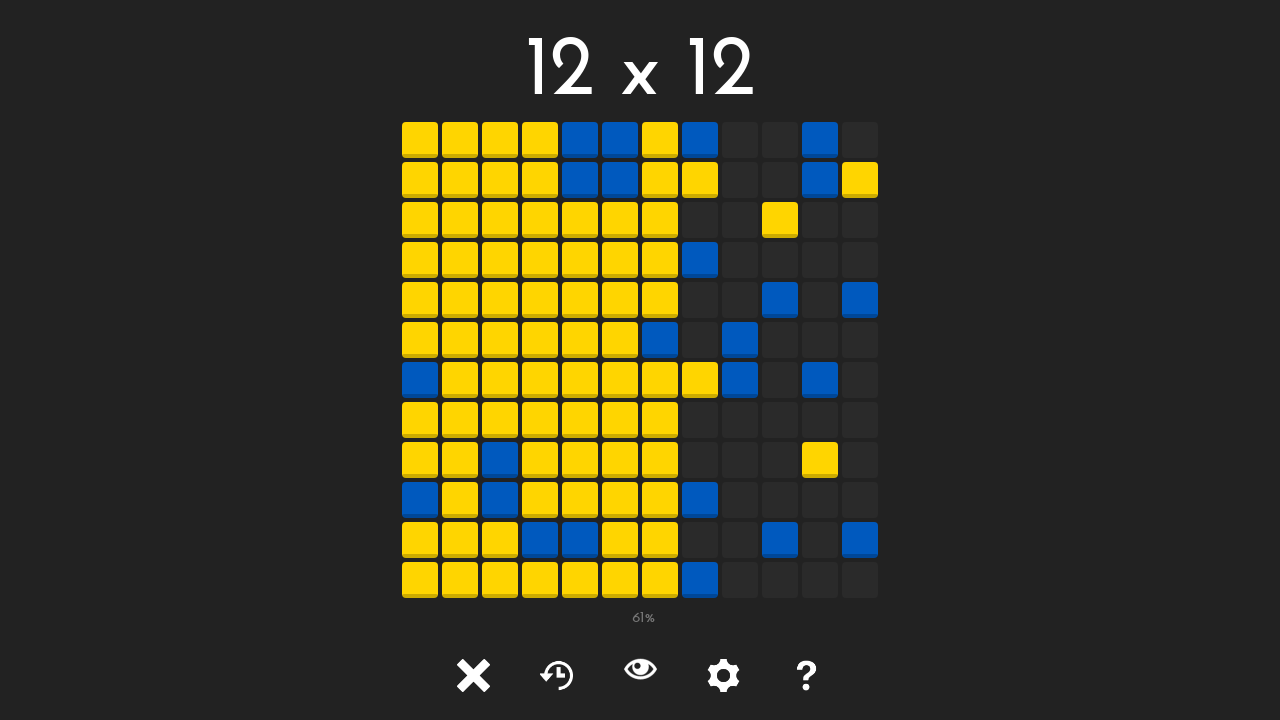

Clicked unlocked tile at position (7, 2)
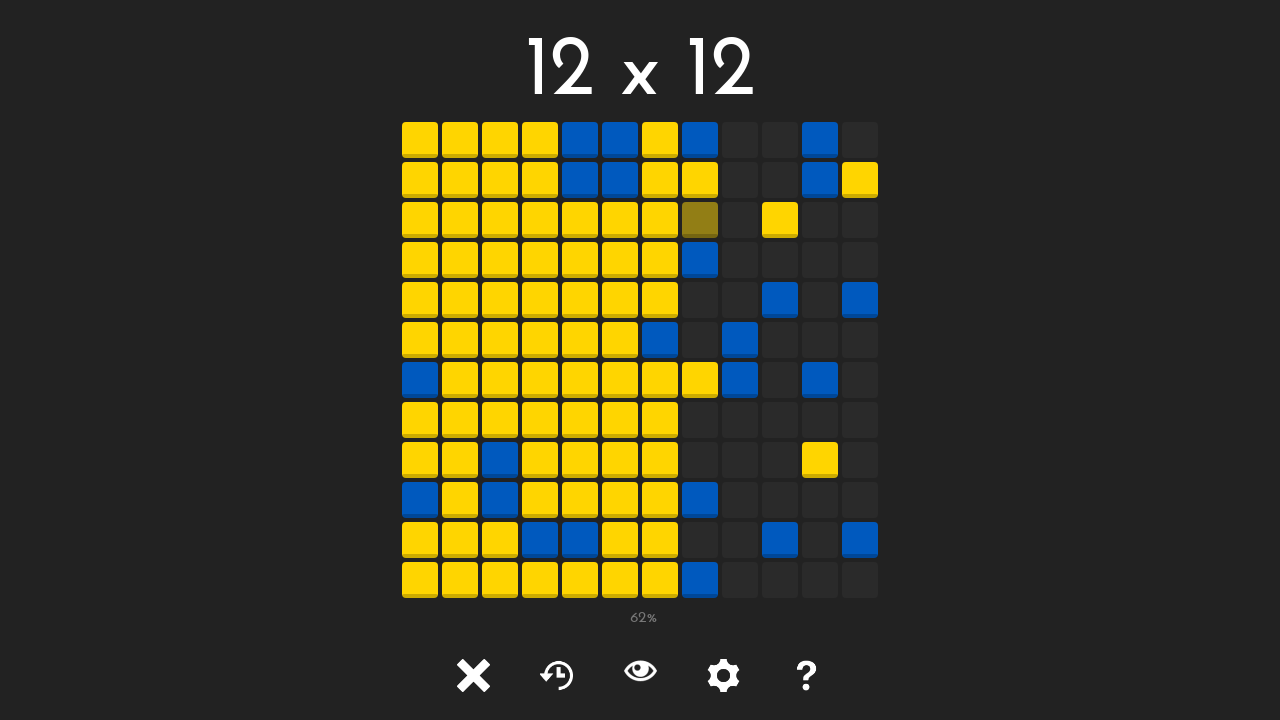

Waited 50ms after clicking tile at (7, 2)
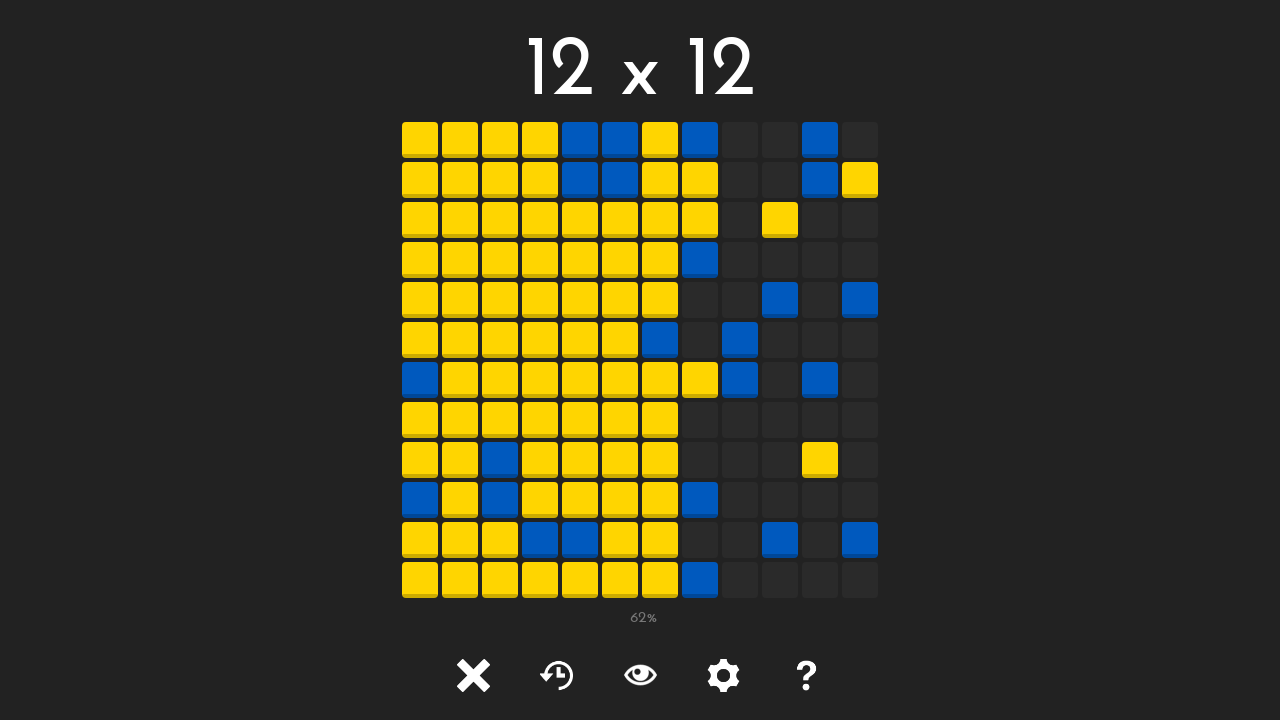

Tile at position (7, 3) is visible
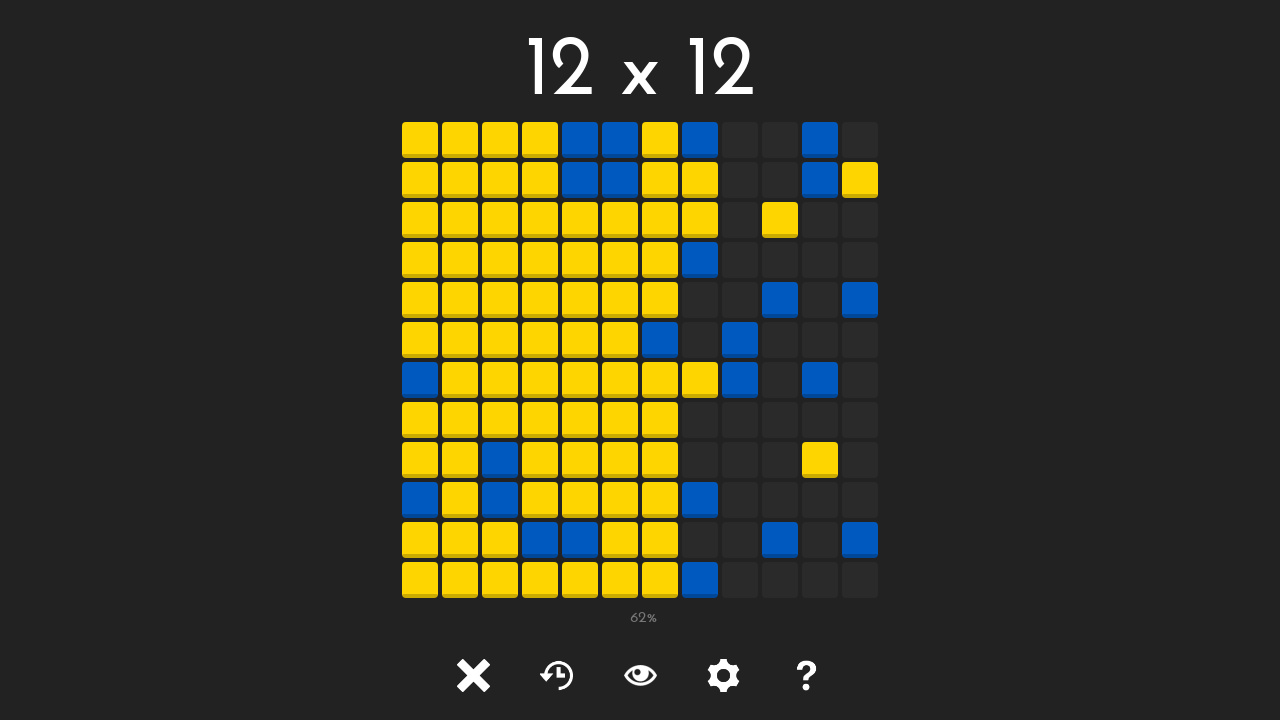

Retrieved class attribute for tile at (7, 3): tile tile-2
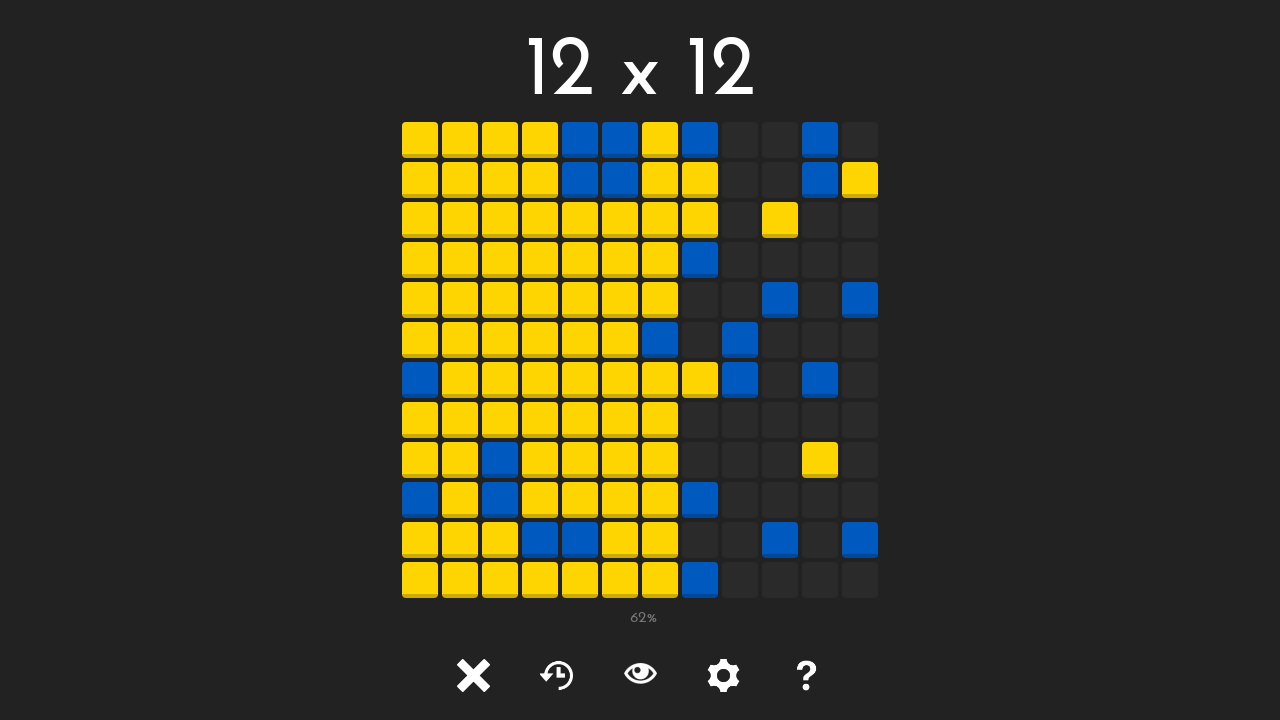

Tile at position (7, 4) is visible
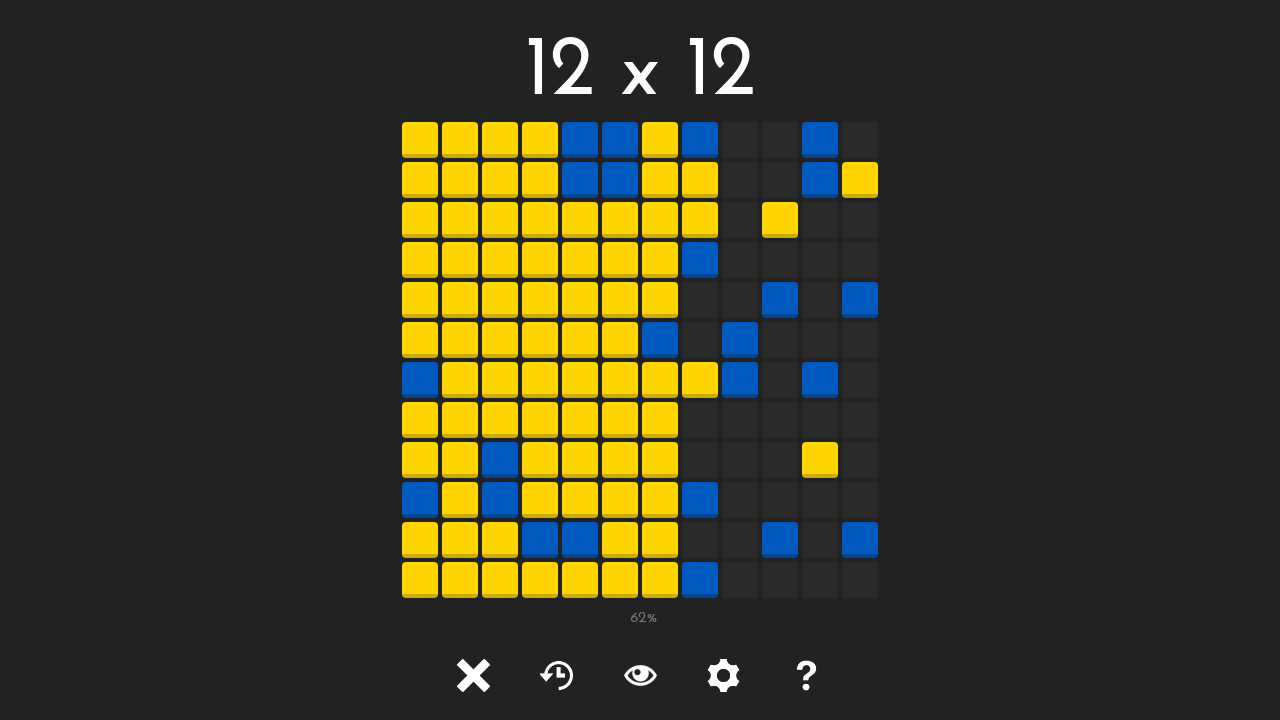

Retrieved class attribute for tile at (7, 4): tile tile-
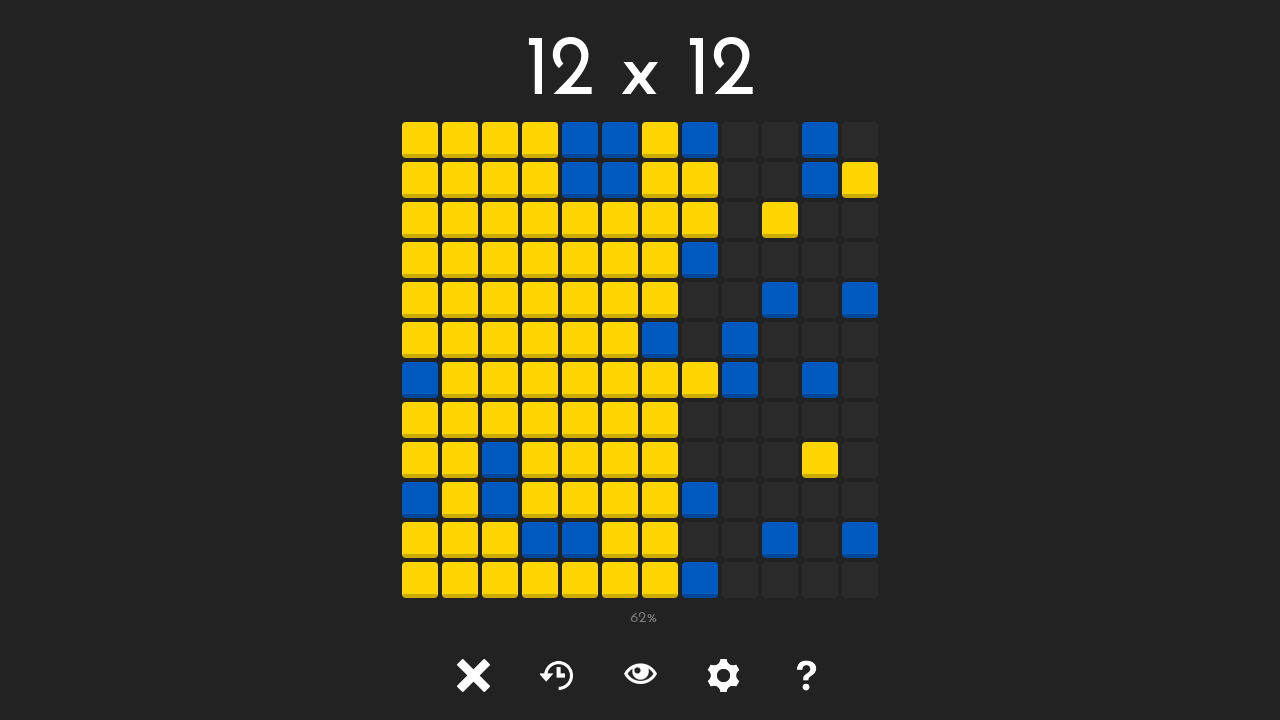

Clicked unlocked tile at position (7, 4)
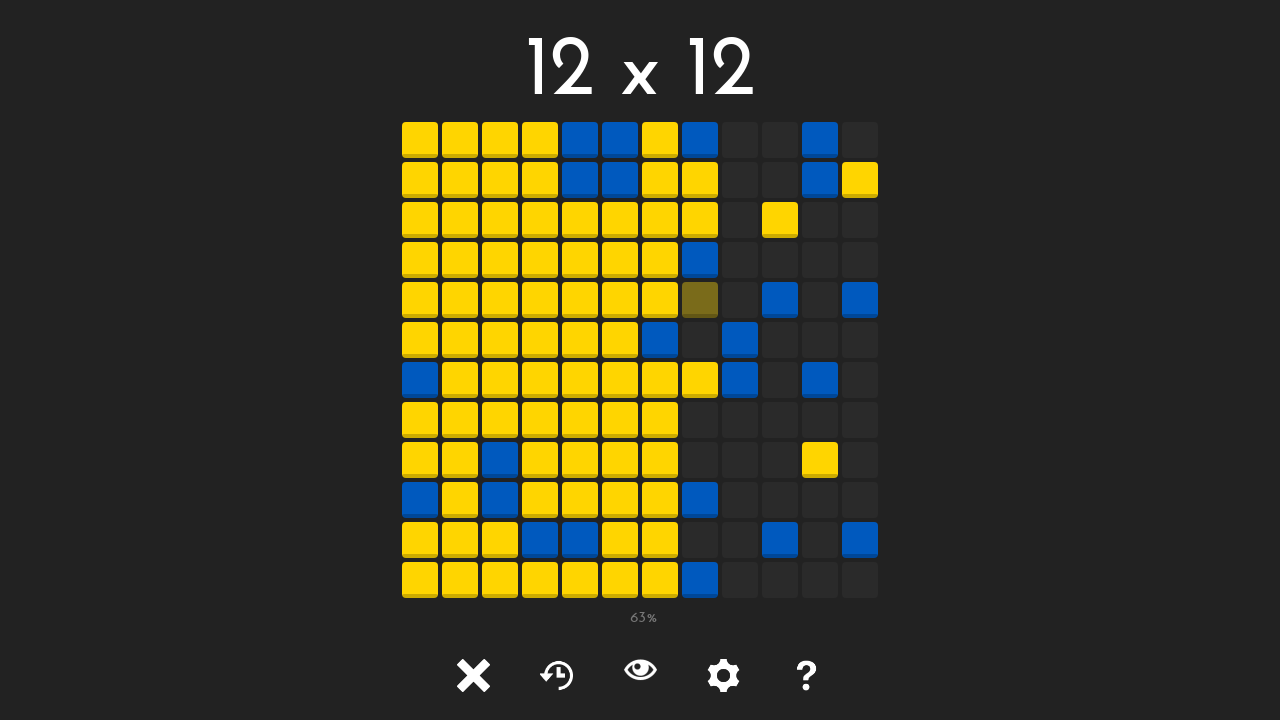

Waited 50ms after clicking tile at (7, 4)
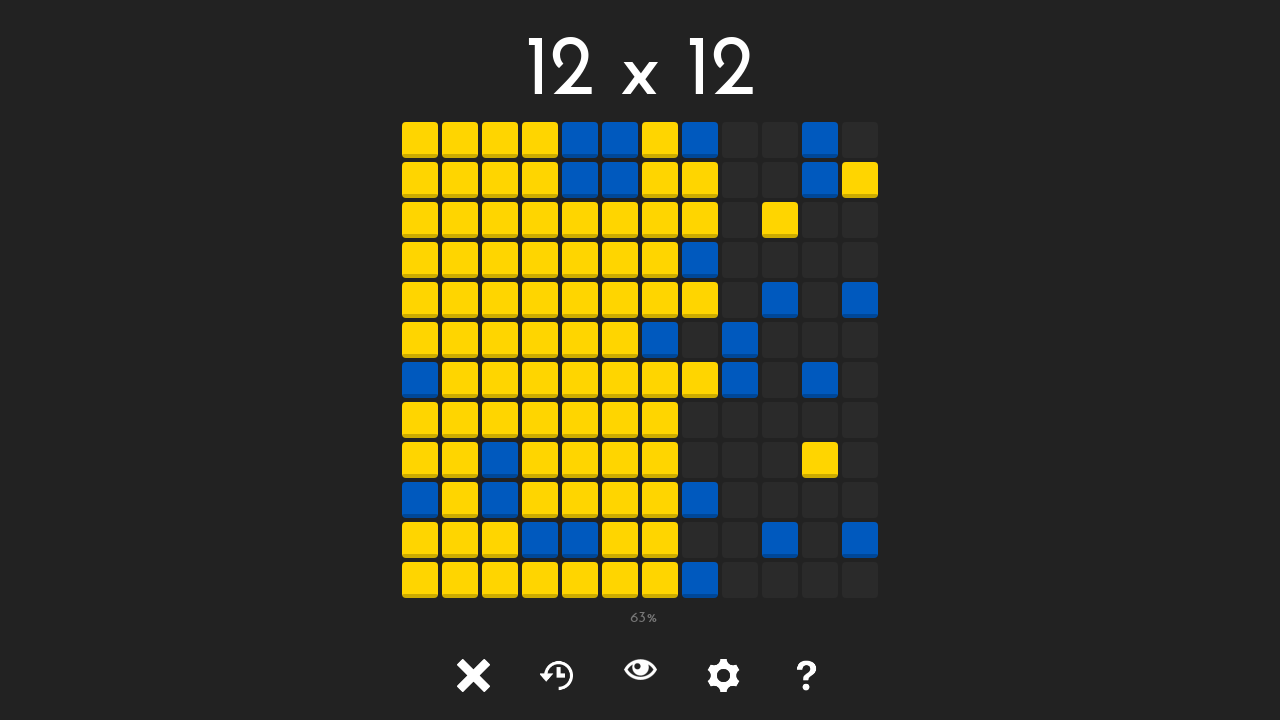

Tile at position (7, 5) is visible
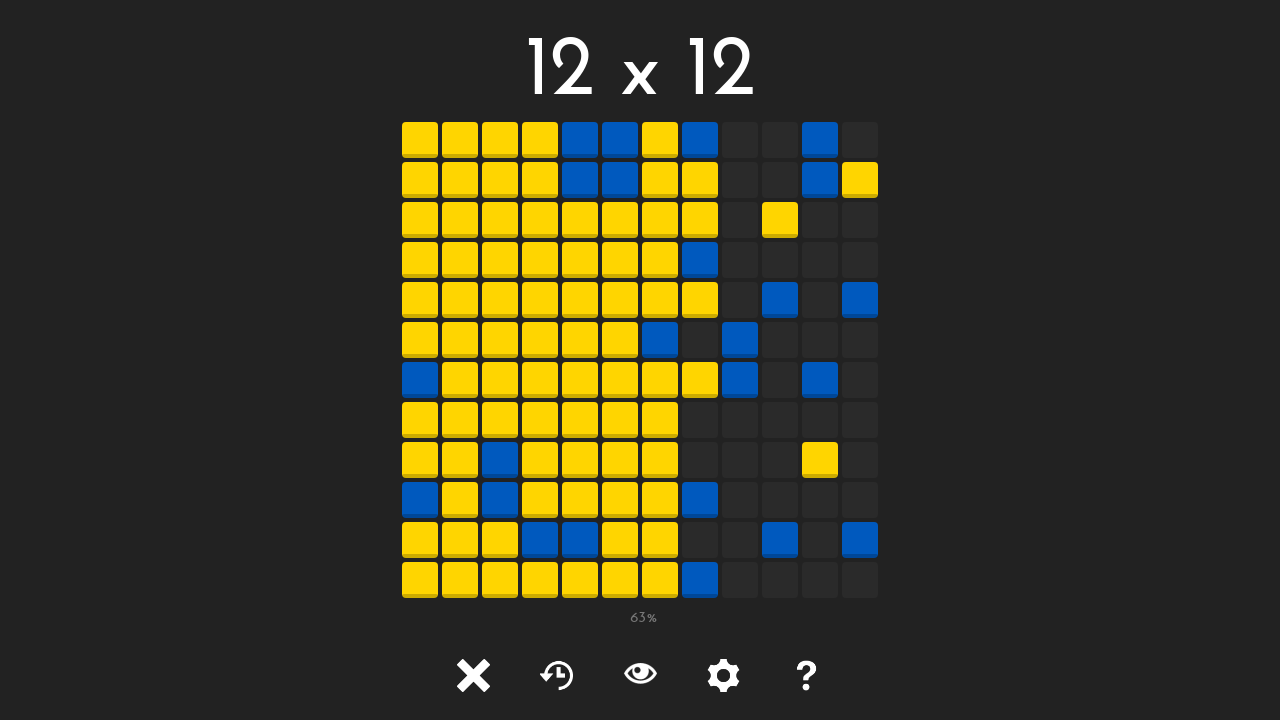

Retrieved class attribute for tile at (7, 5): tile tile-
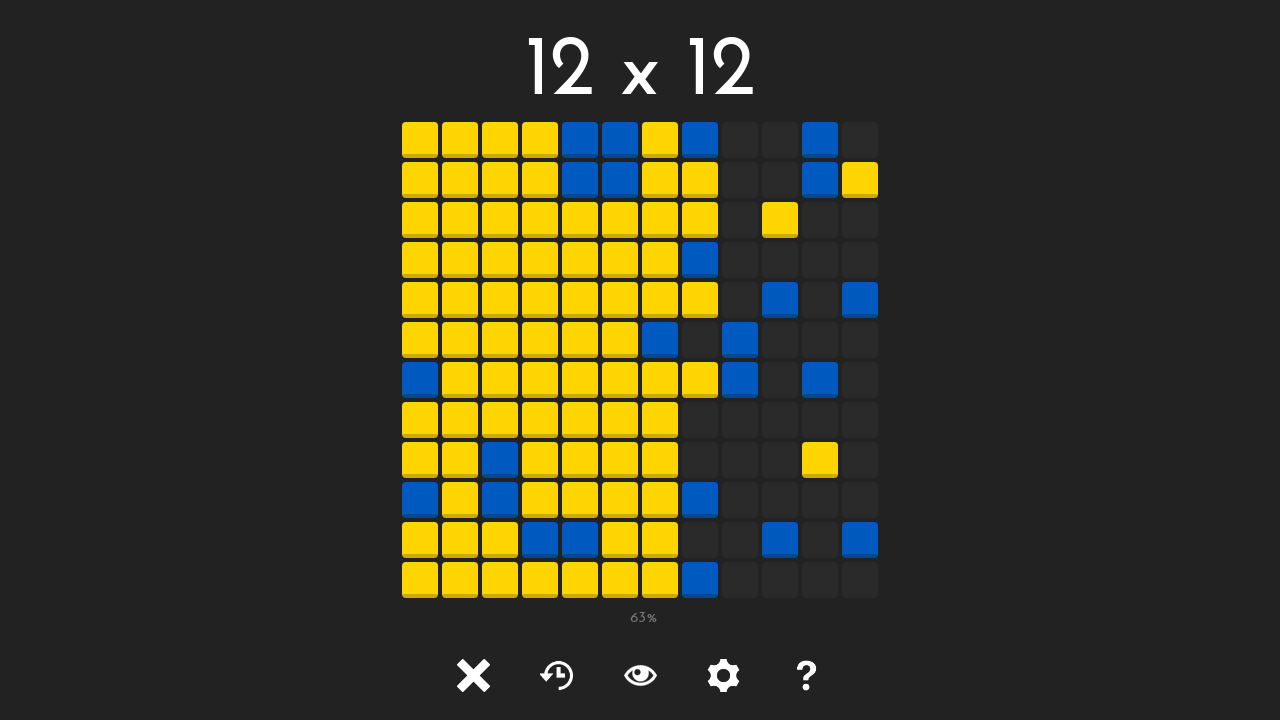

Clicked unlocked tile at position (7, 5)
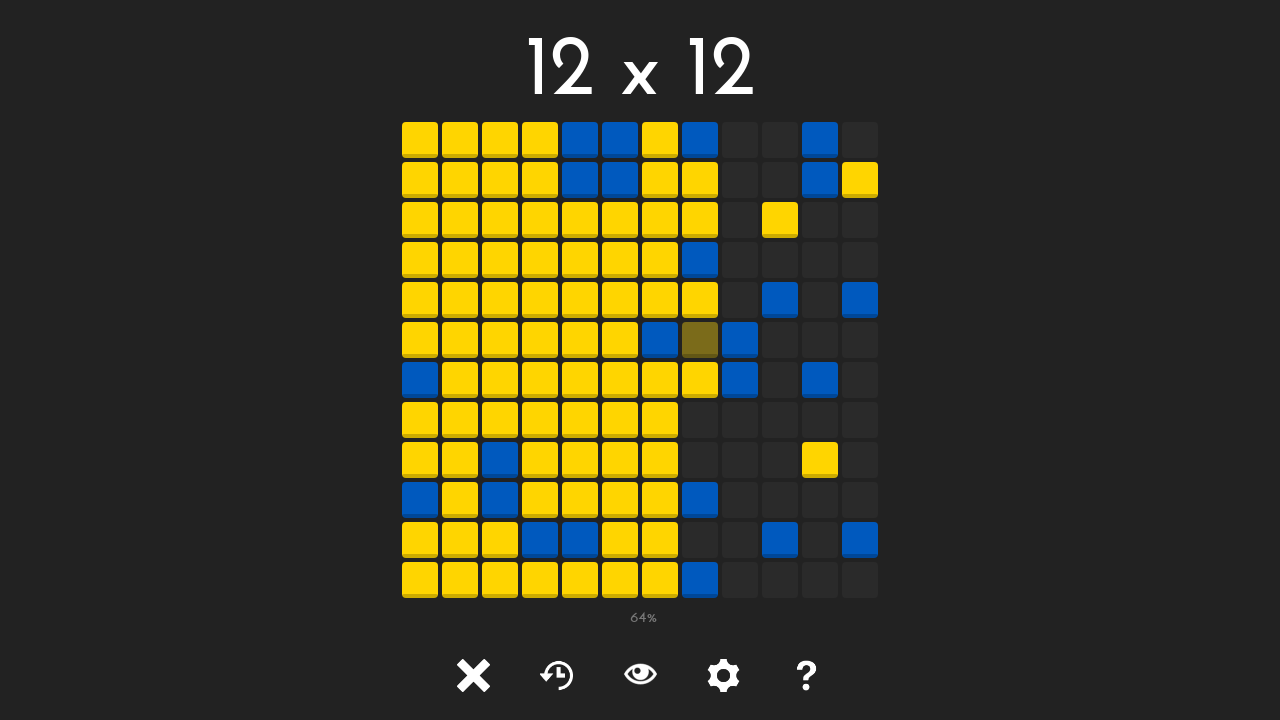

Waited 50ms after clicking tile at (7, 5)
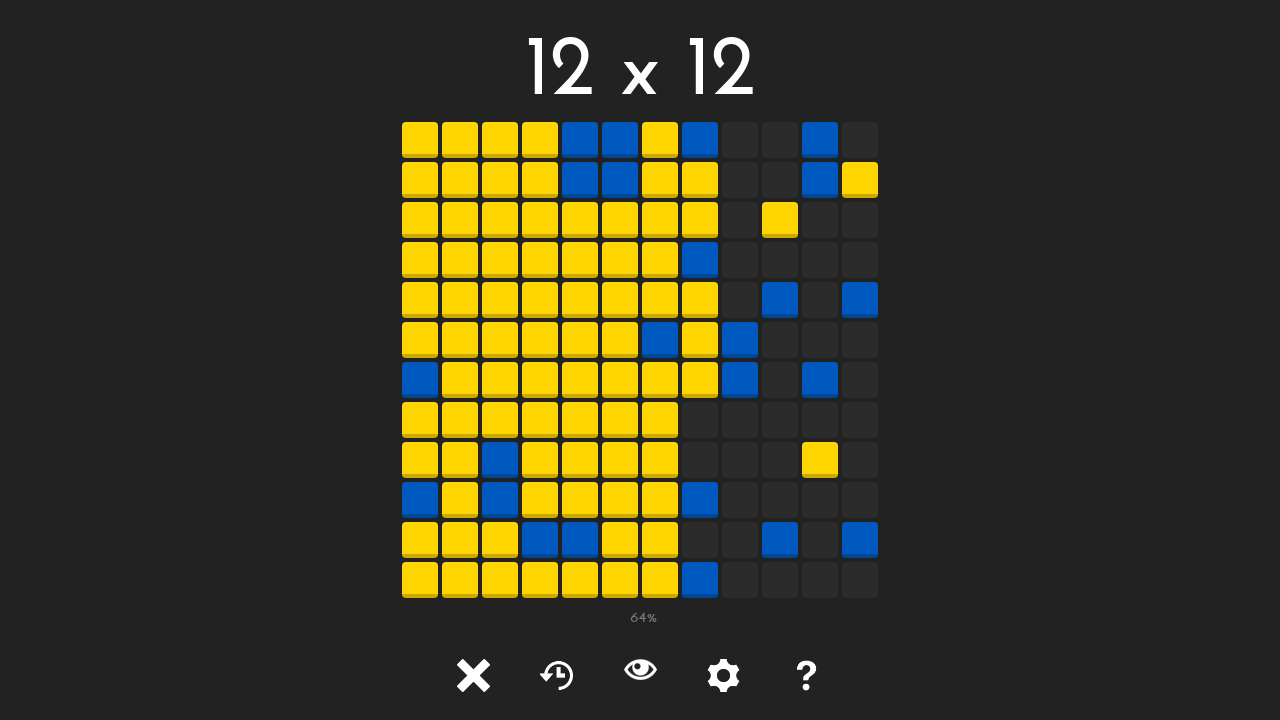

Tile at position (7, 6) is visible
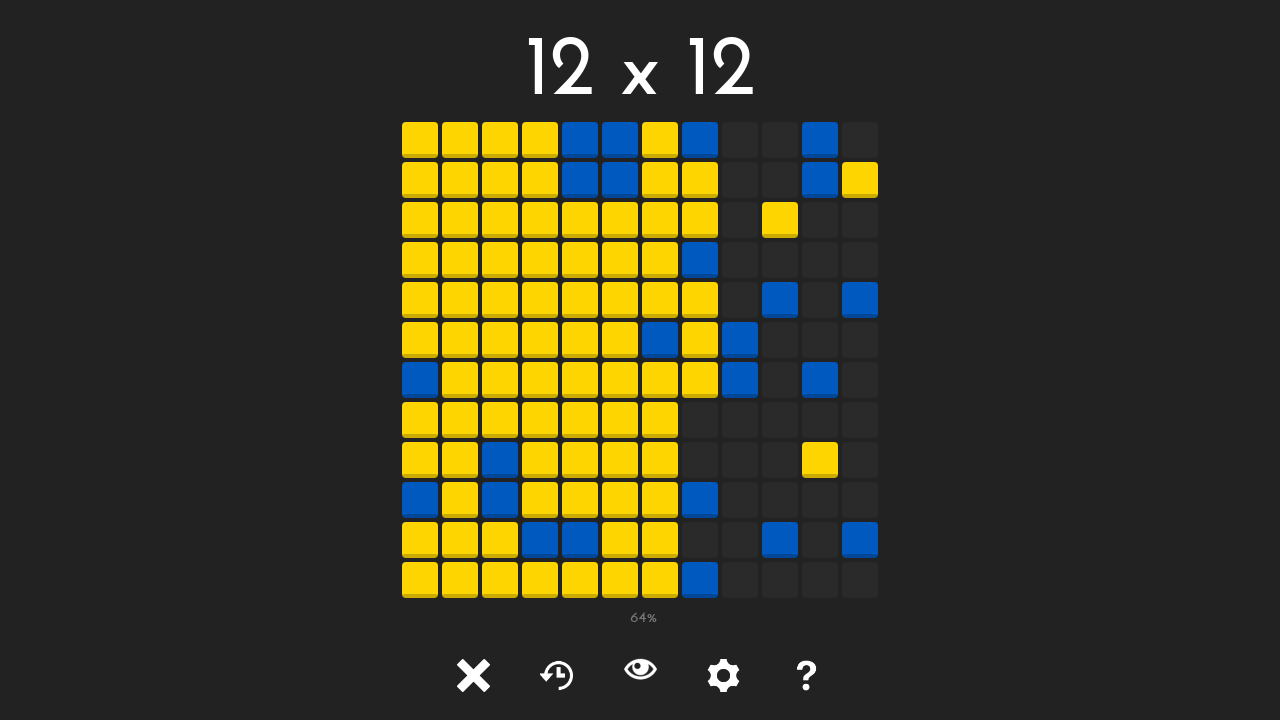

Retrieved class attribute for tile at (7, 6): tile tile-1
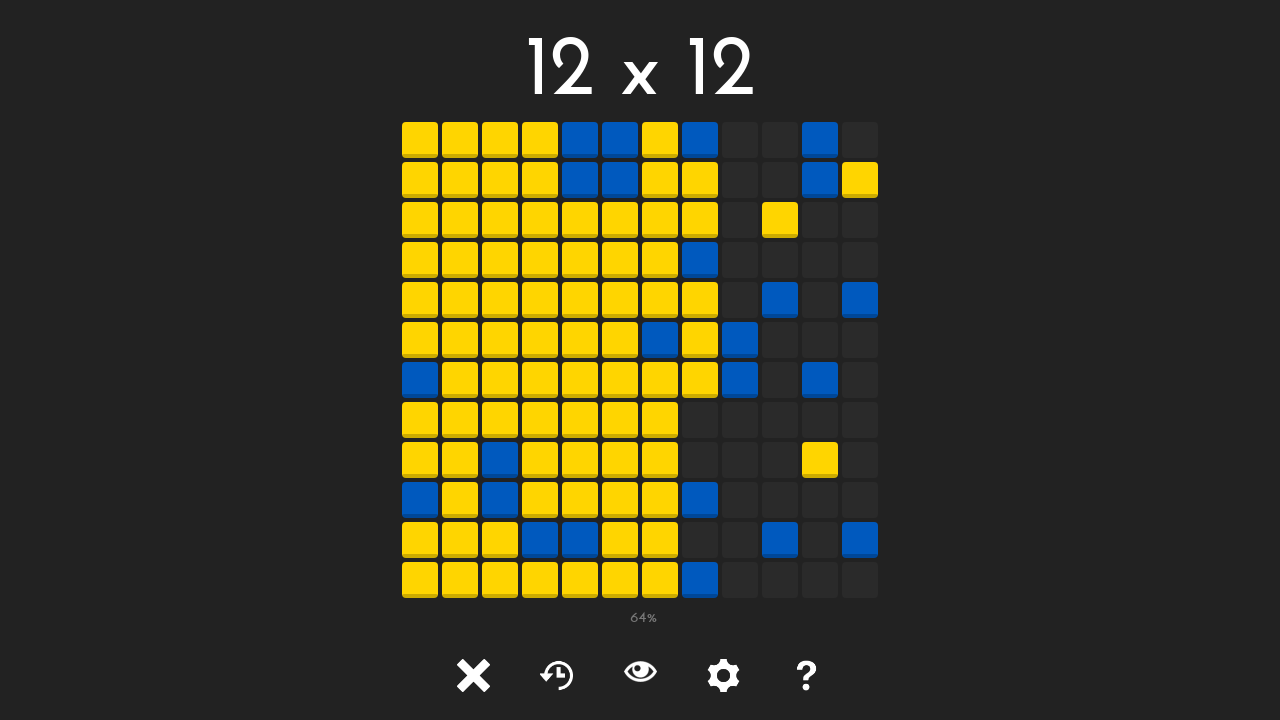

Tile at position (7, 7) is visible
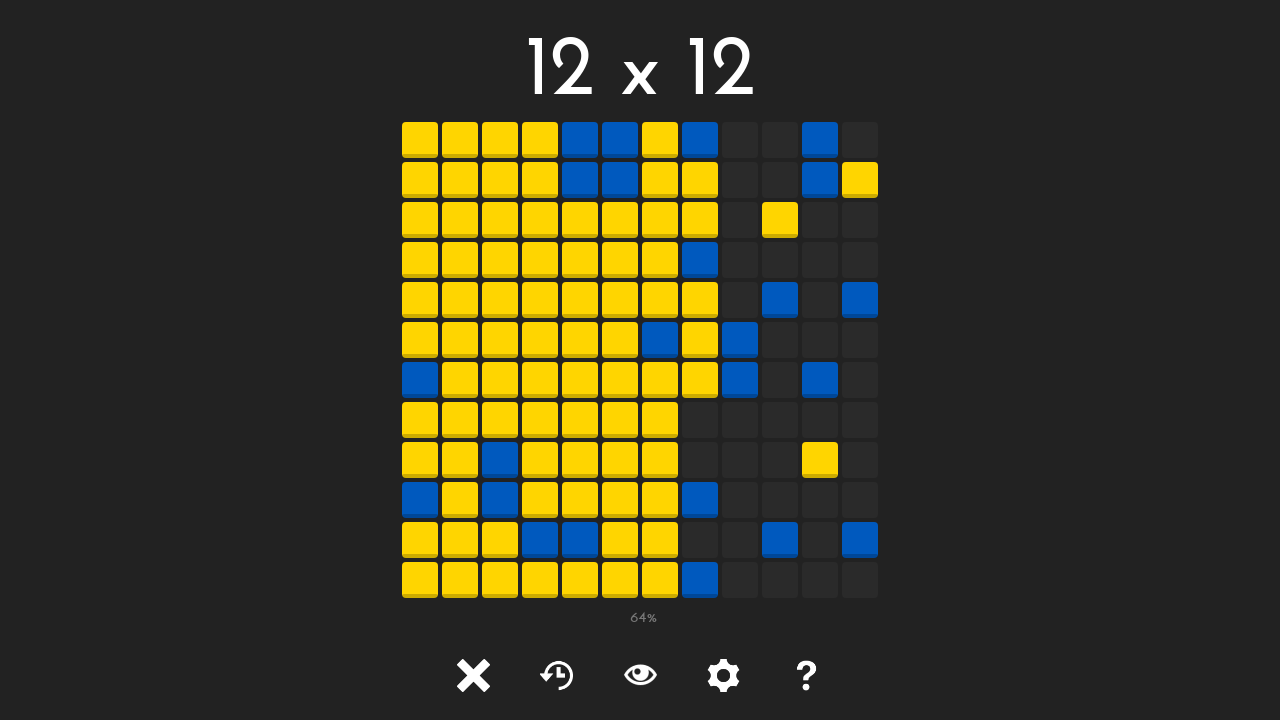

Retrieved class attribute for tile at (7, 7): tile tile-
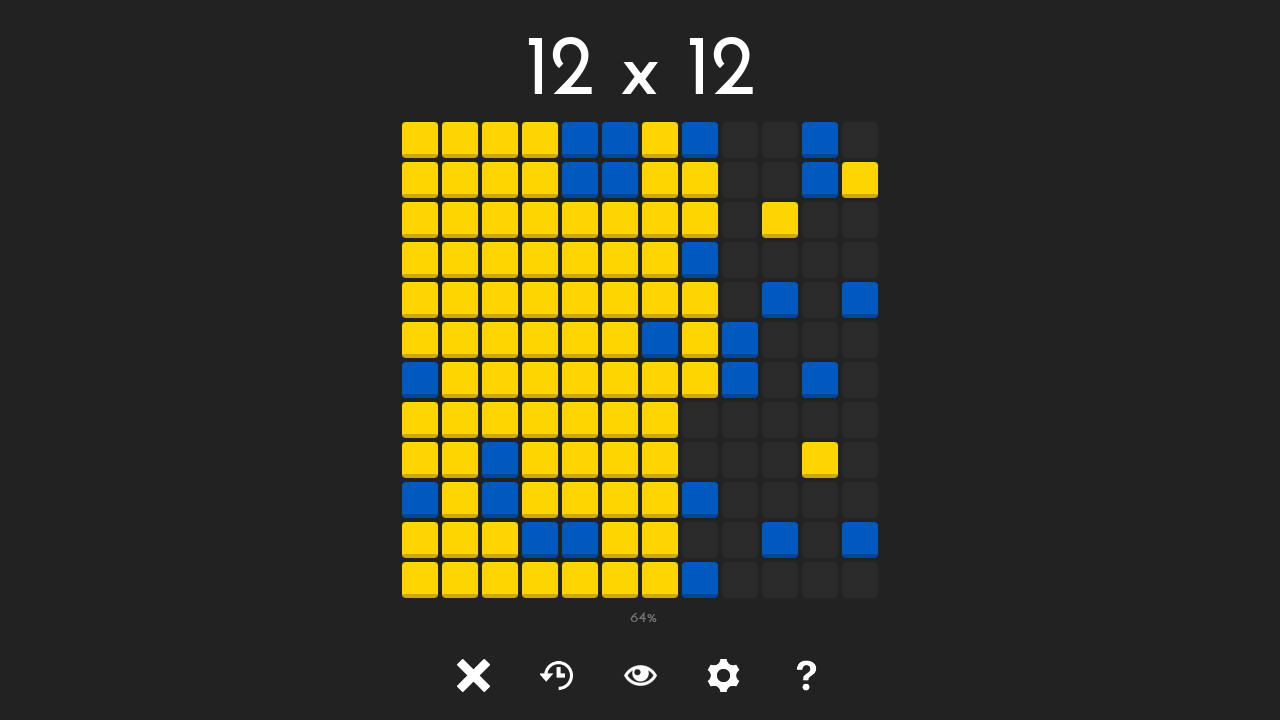

Clicked unlocked tile at position (7, 7)
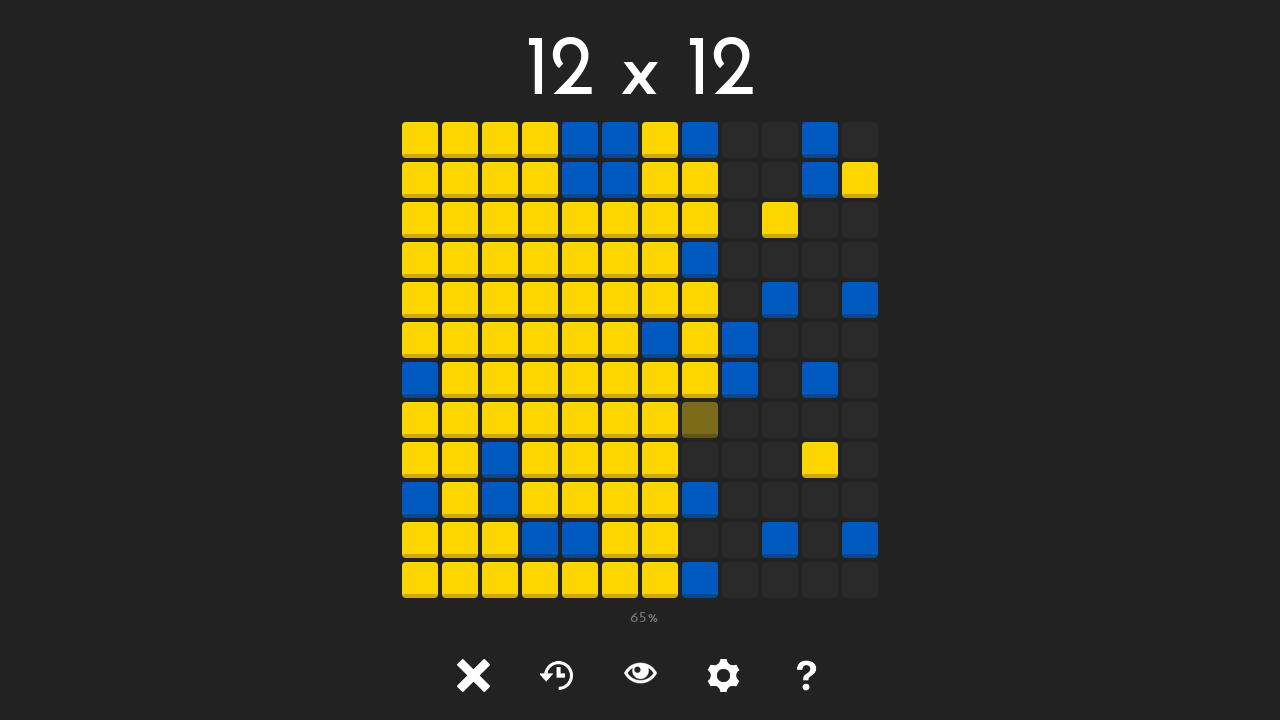

Waited 50ms after clicking tile at (7, 7)
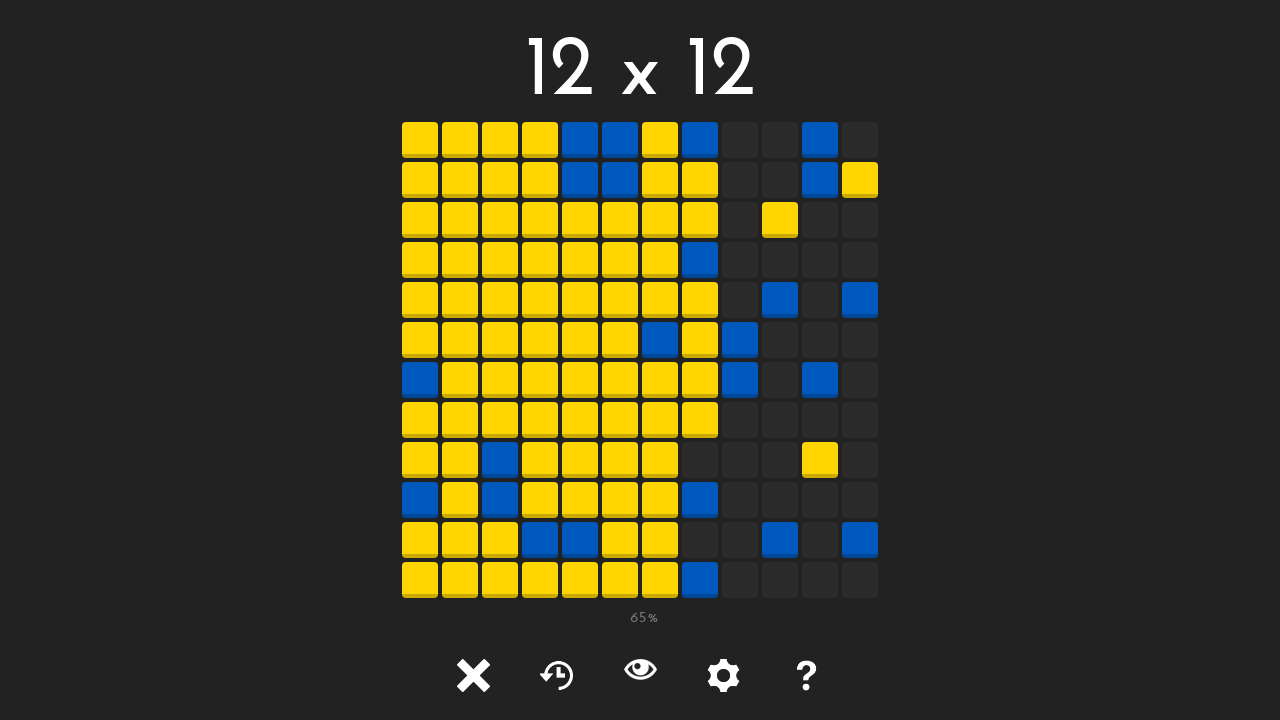

Tile at position (7, 8) is visible
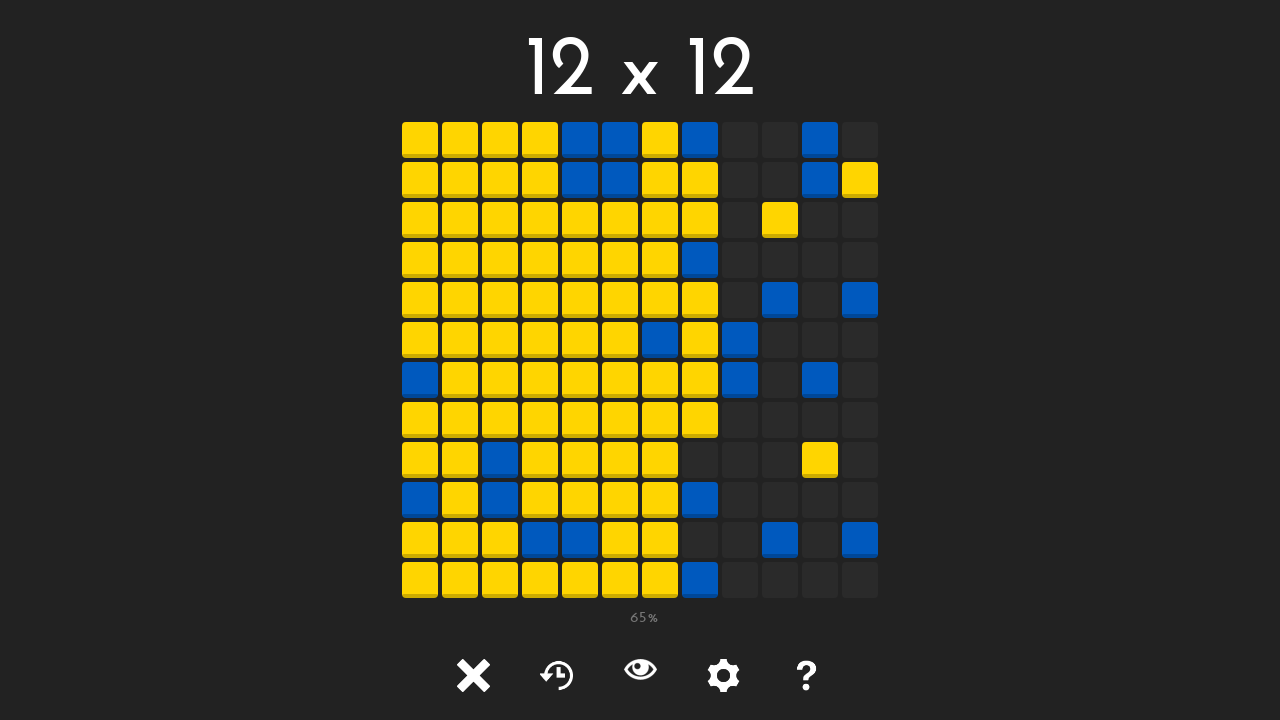

Retrieved class attribute for tile at (7, 8): tile tile-
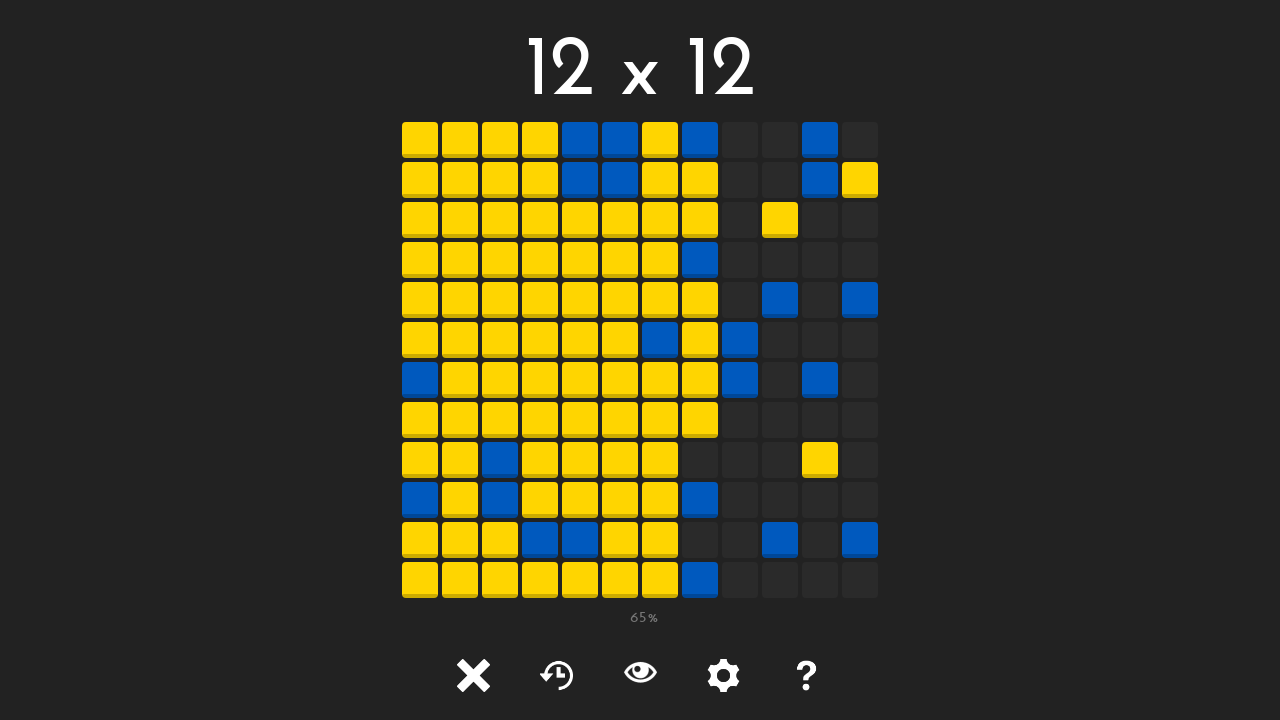

Clicked unlocked tile at position (7, 8)
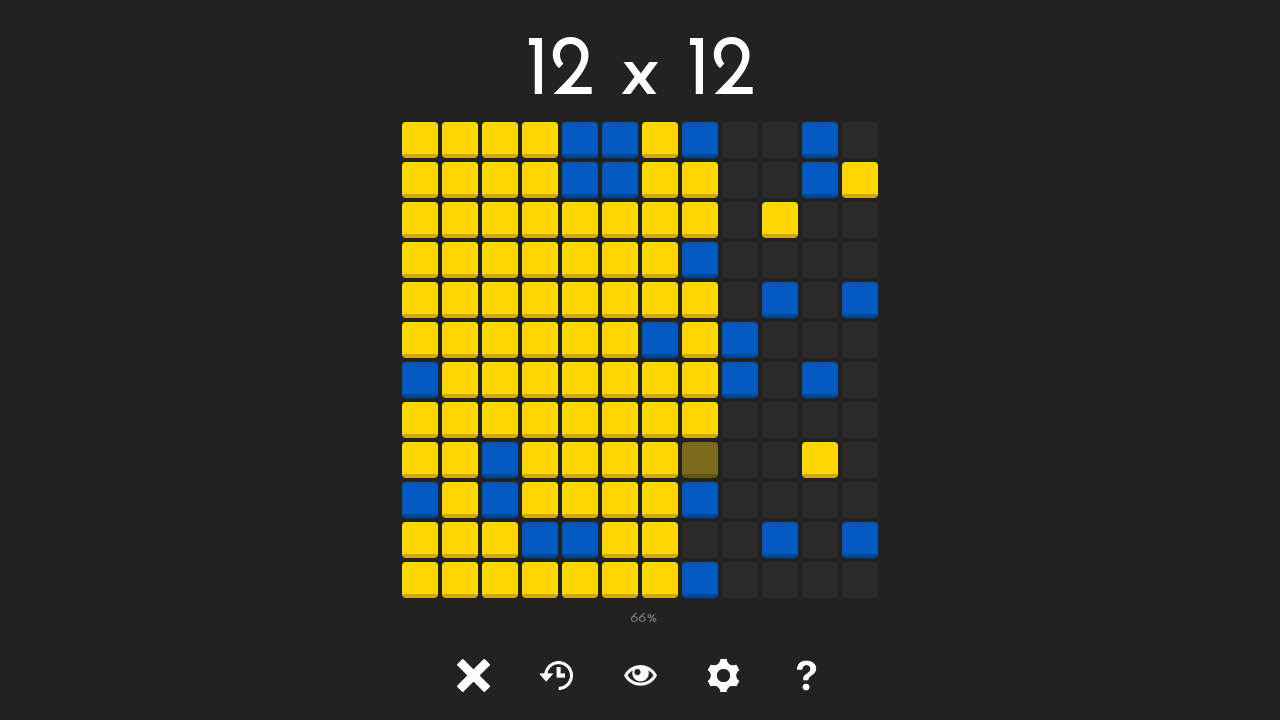

Waited 50ms after clicking tile at (7, 8)
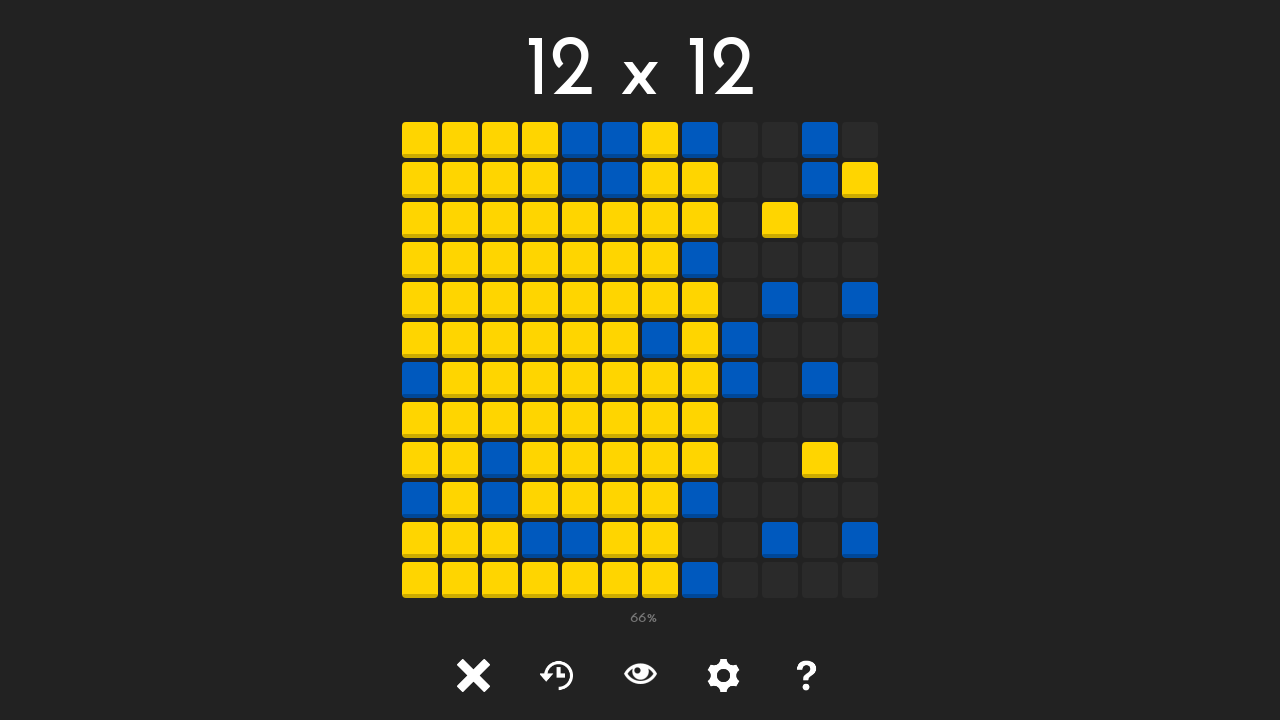

Tile at position (7, 9) is visible
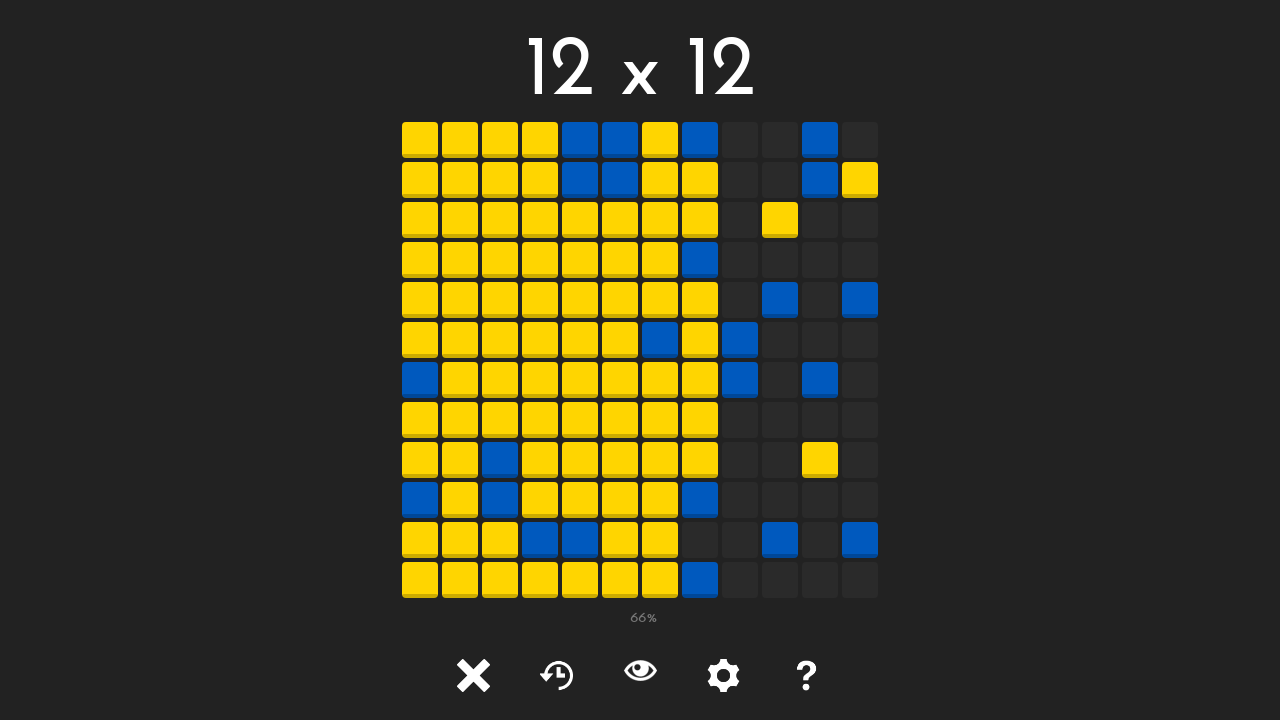

Retrieved class attribute for tile at (7, 9): tile tile-2
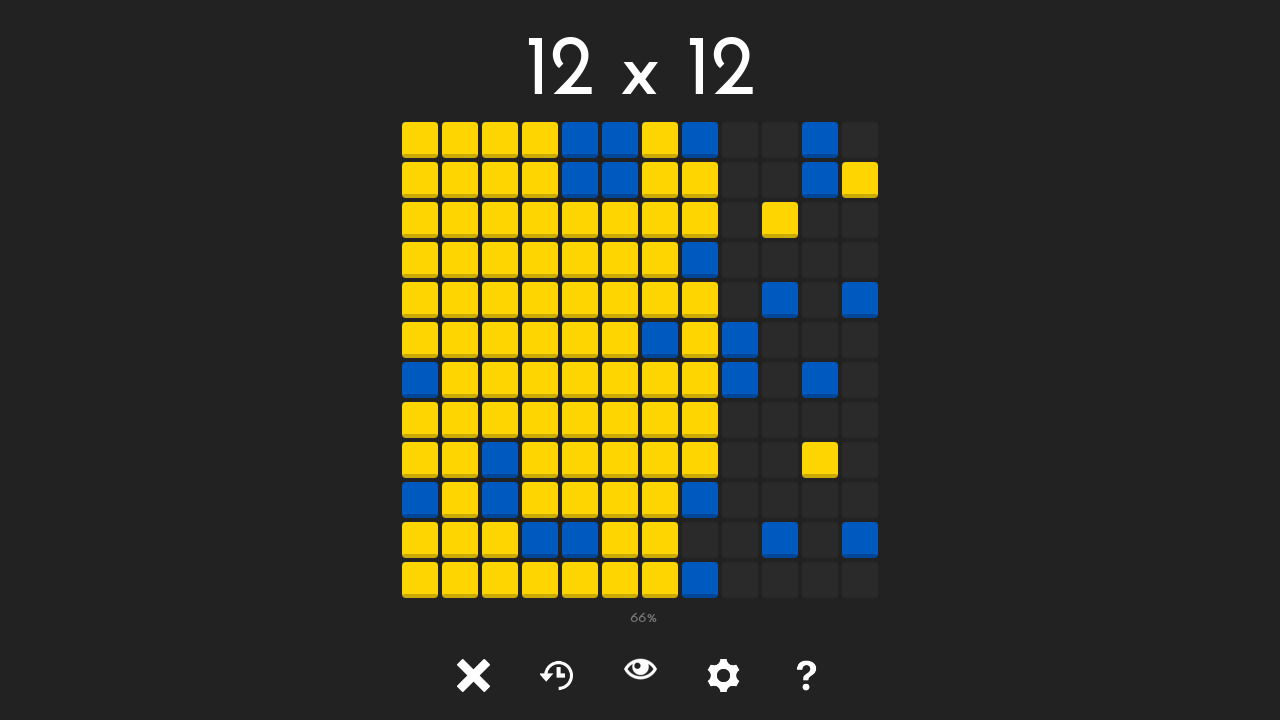

Tile at position (7, 10) is visible
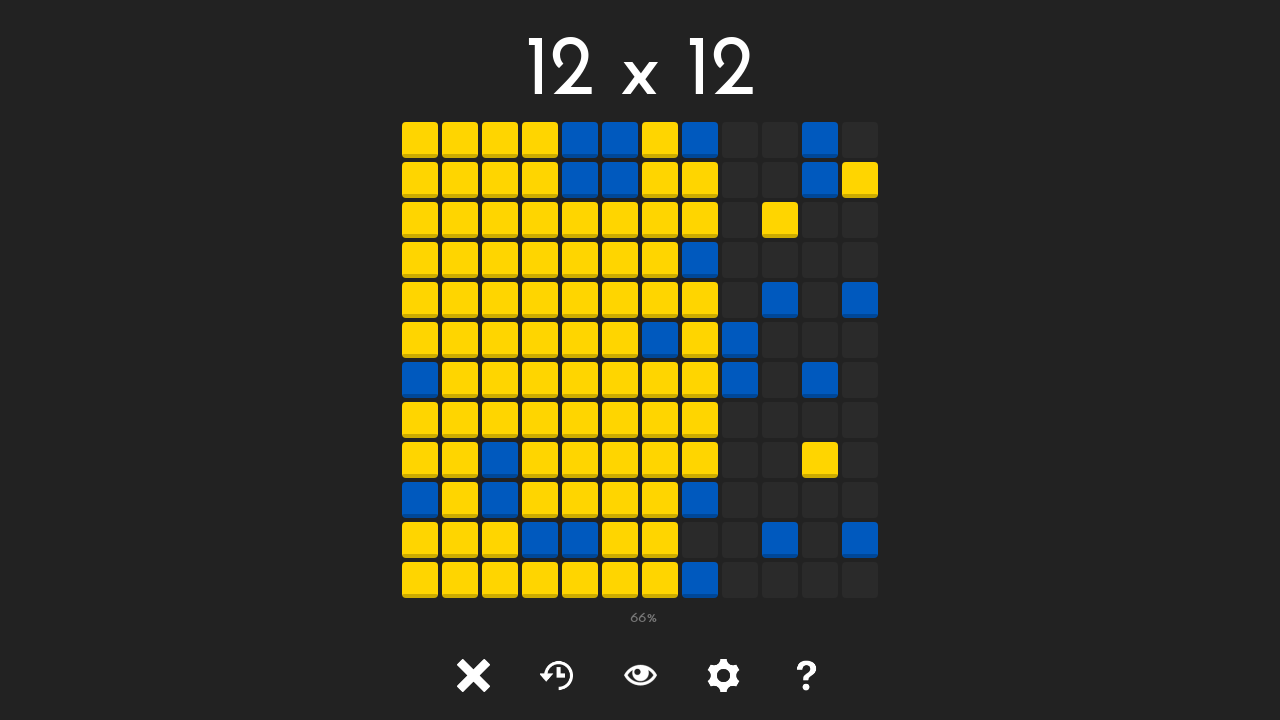

Retrieved class attribute for tile at (7, 10): tile tile-
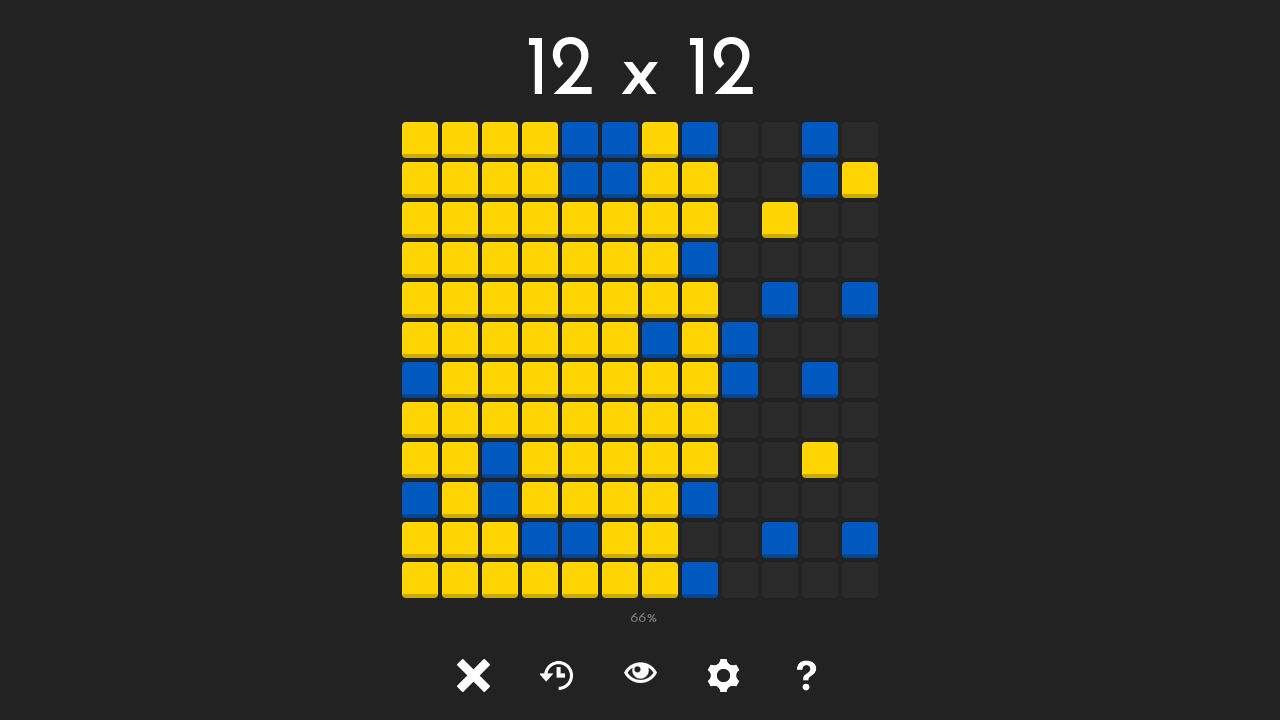

Clicked unlocked tile at position (7, 10)
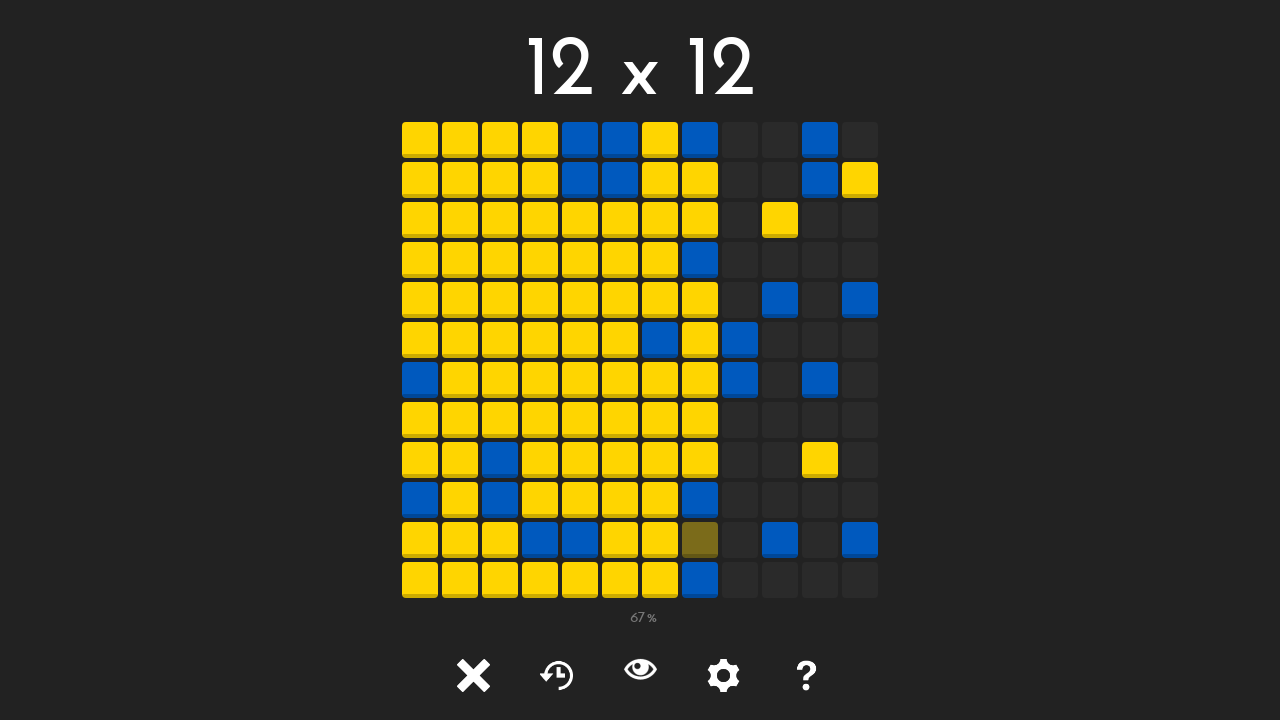

Waited 50ms after clicking tile at (7, 10)
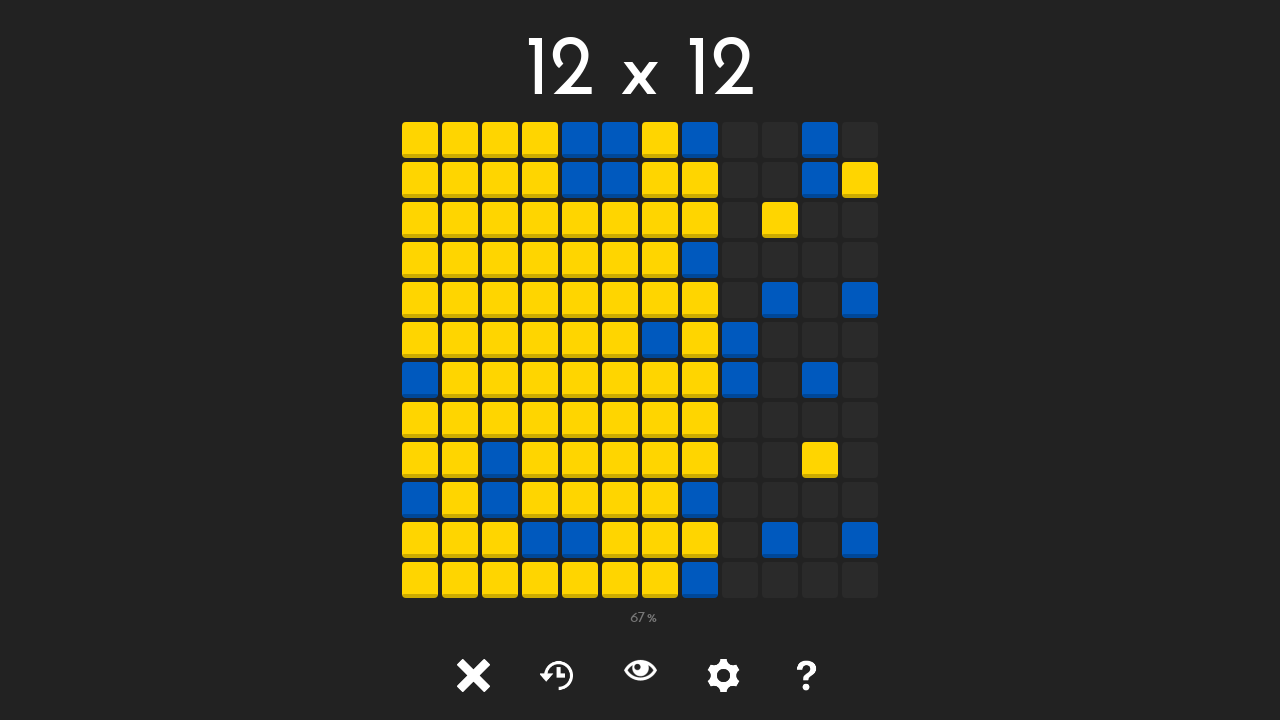

Tile at position (7, 11) is visible
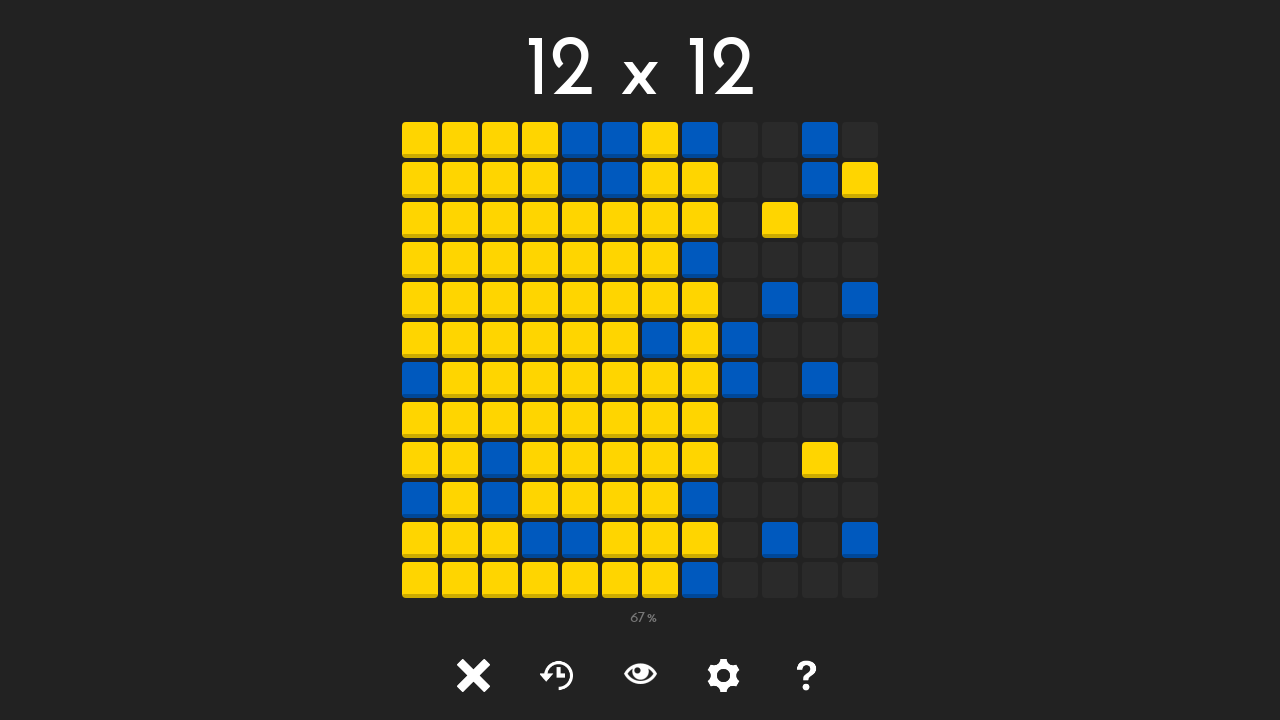

Retrieved class attribute for tile at (7, 11): tile tile-2
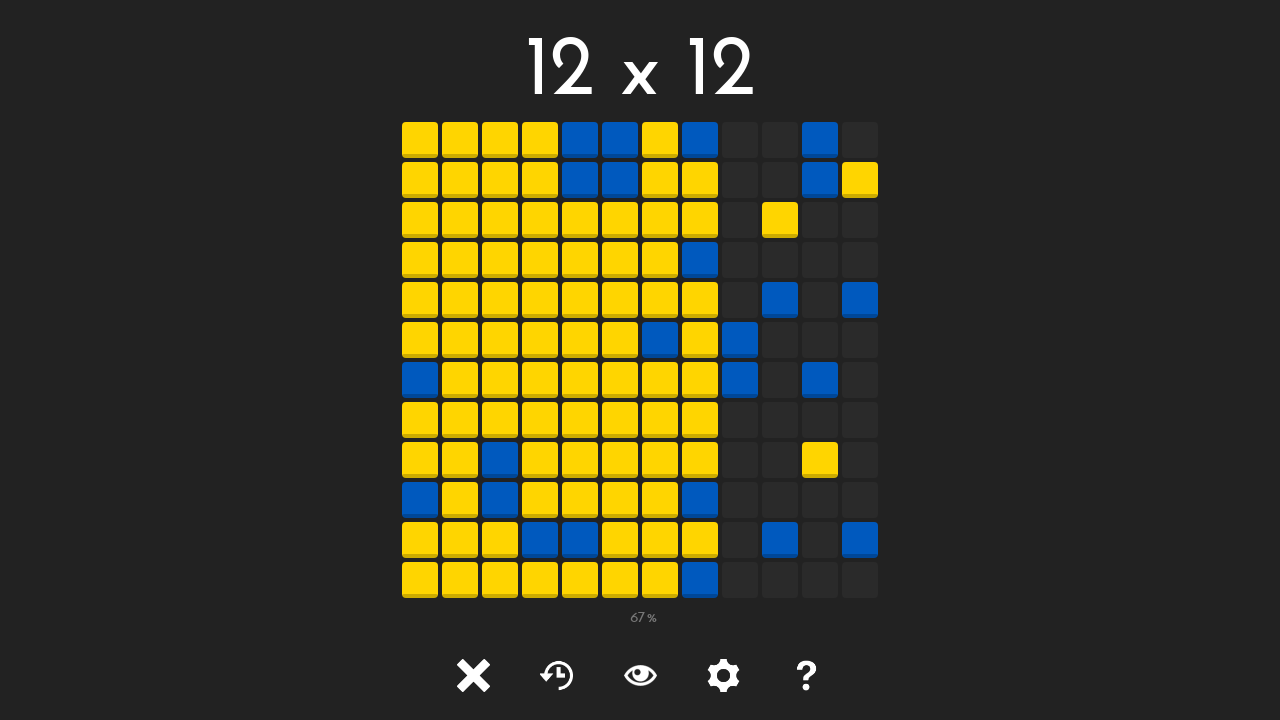

Tile at position (8, 0) is visible
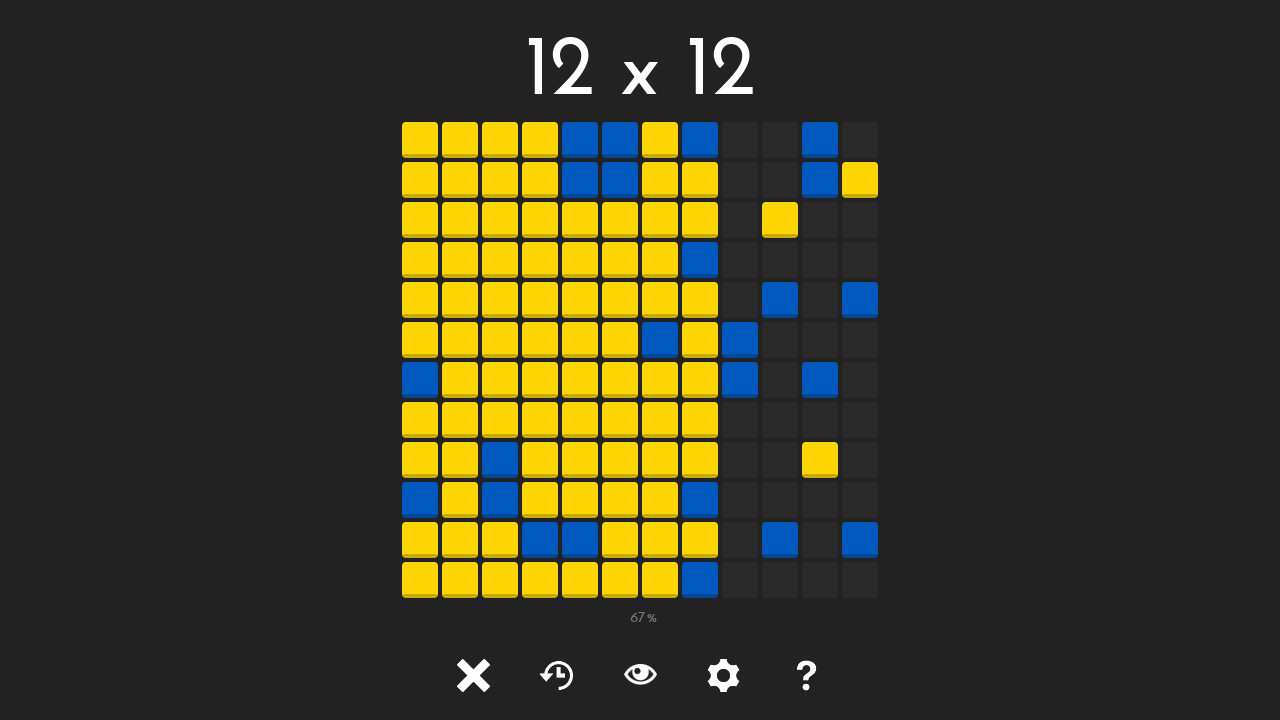

Retrieved class attribute for tile at (8, 0): tile tile-
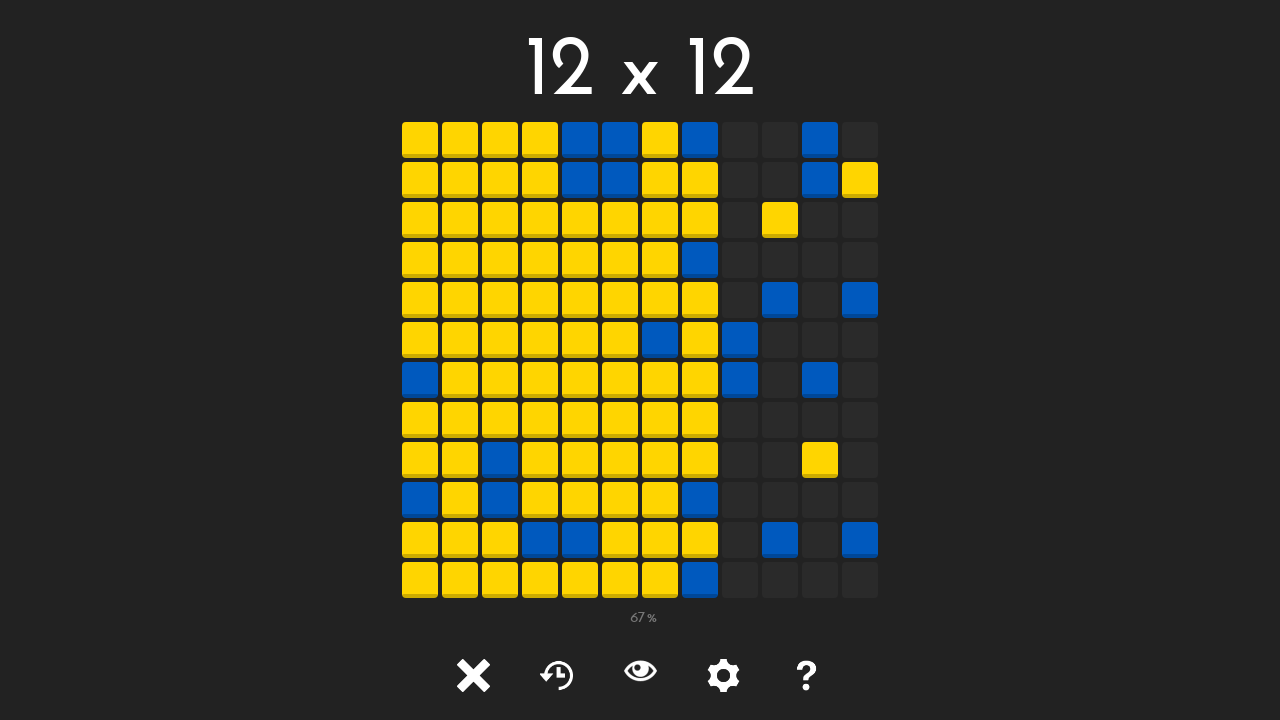

Clicked unlocked tile at position (8, 0)
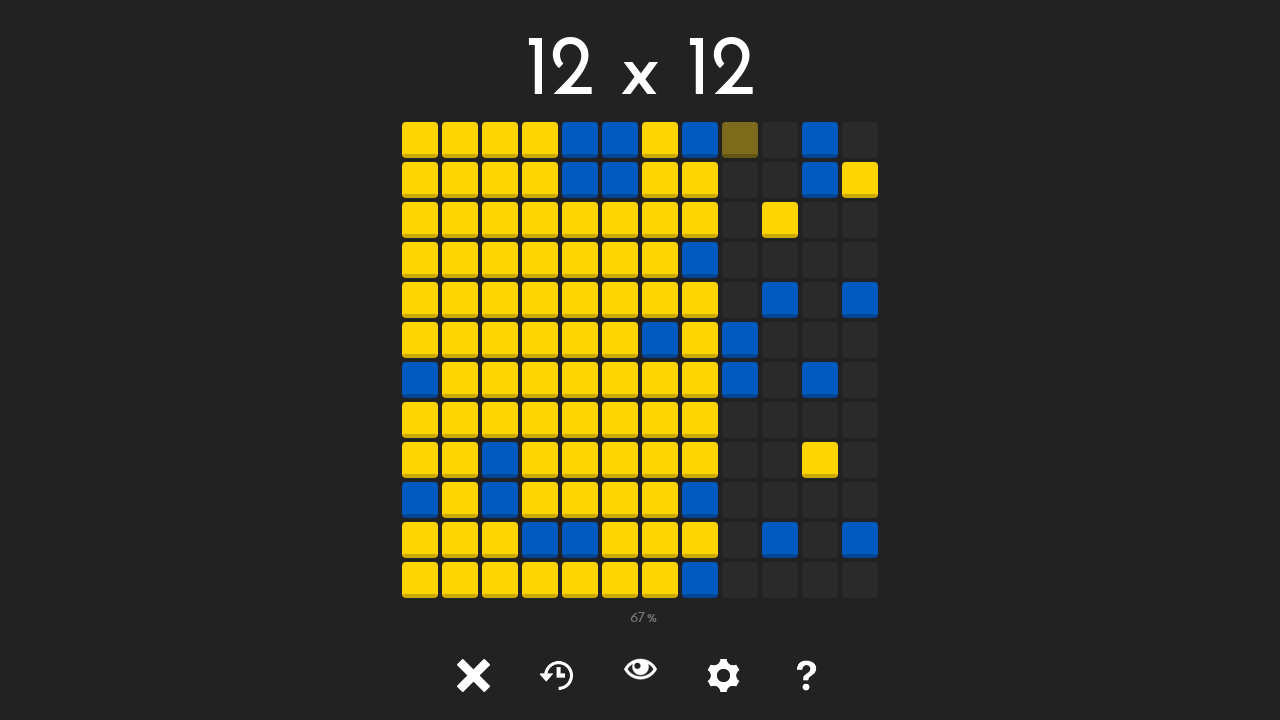

Waited 50ms after clicking tile at (8, 0)
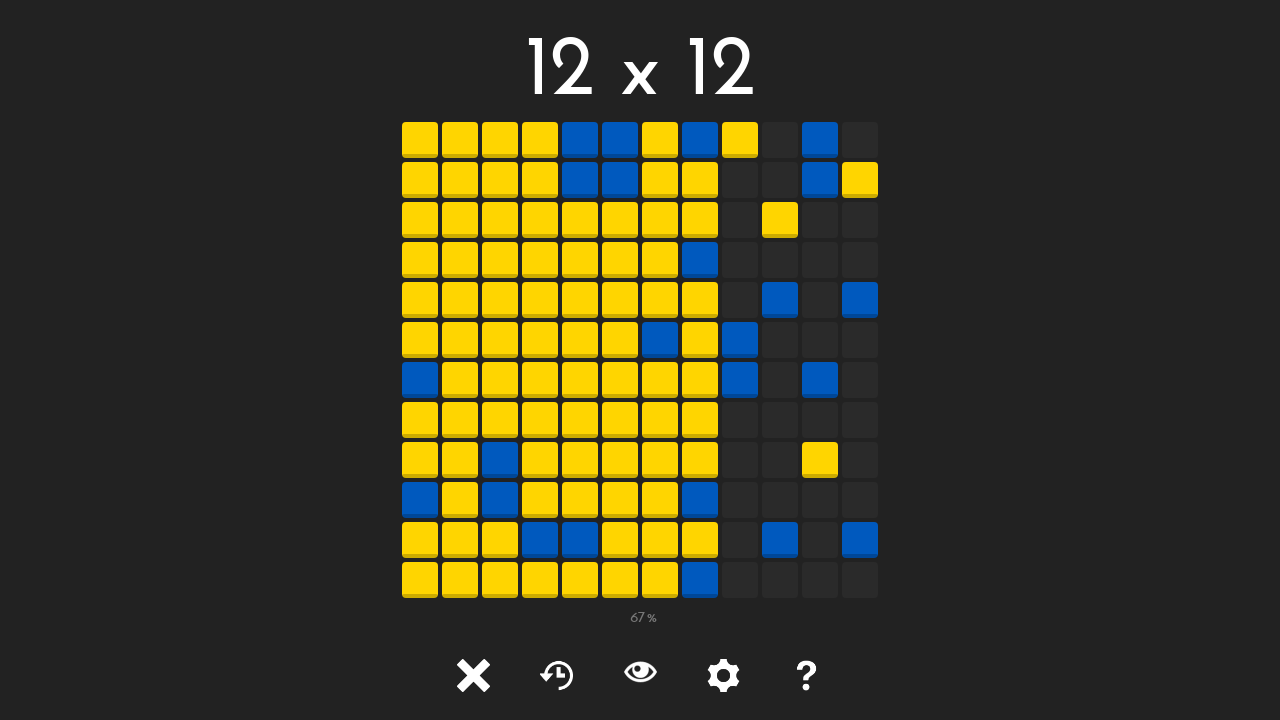

Tile at position (8, 1) is visible
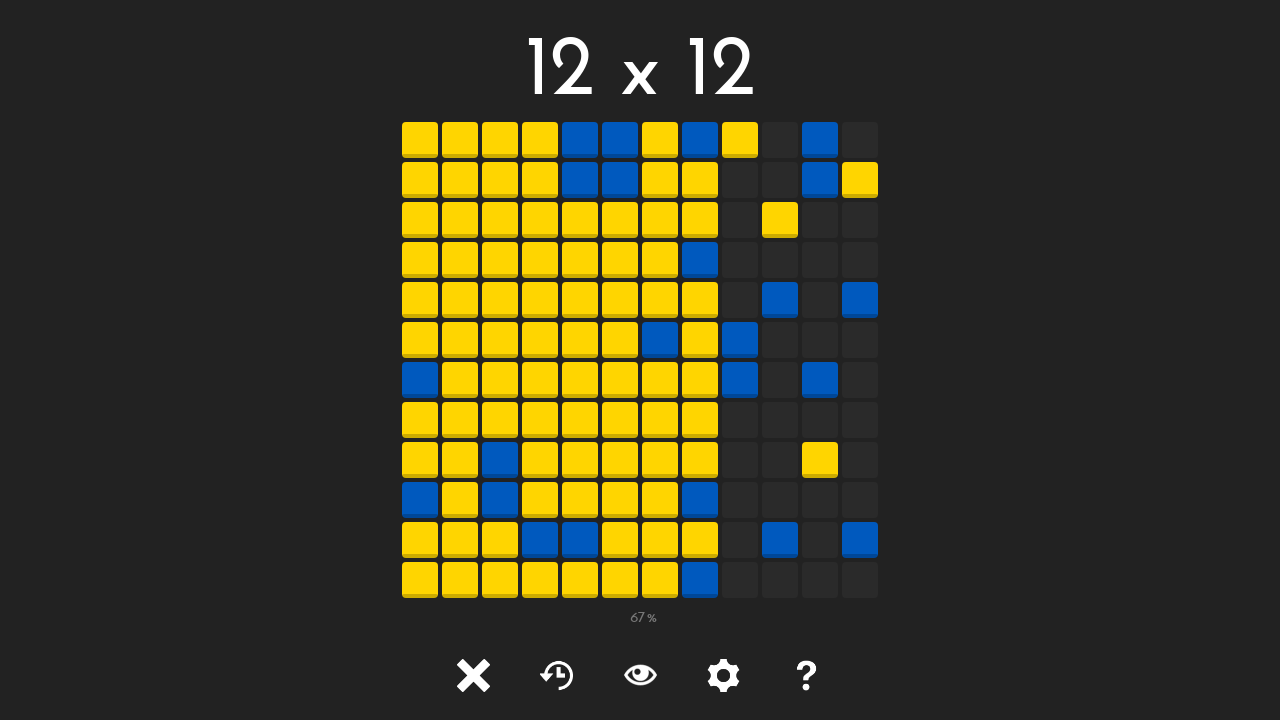

Retrieved class attribute for tile at (8, 1): tile tile-
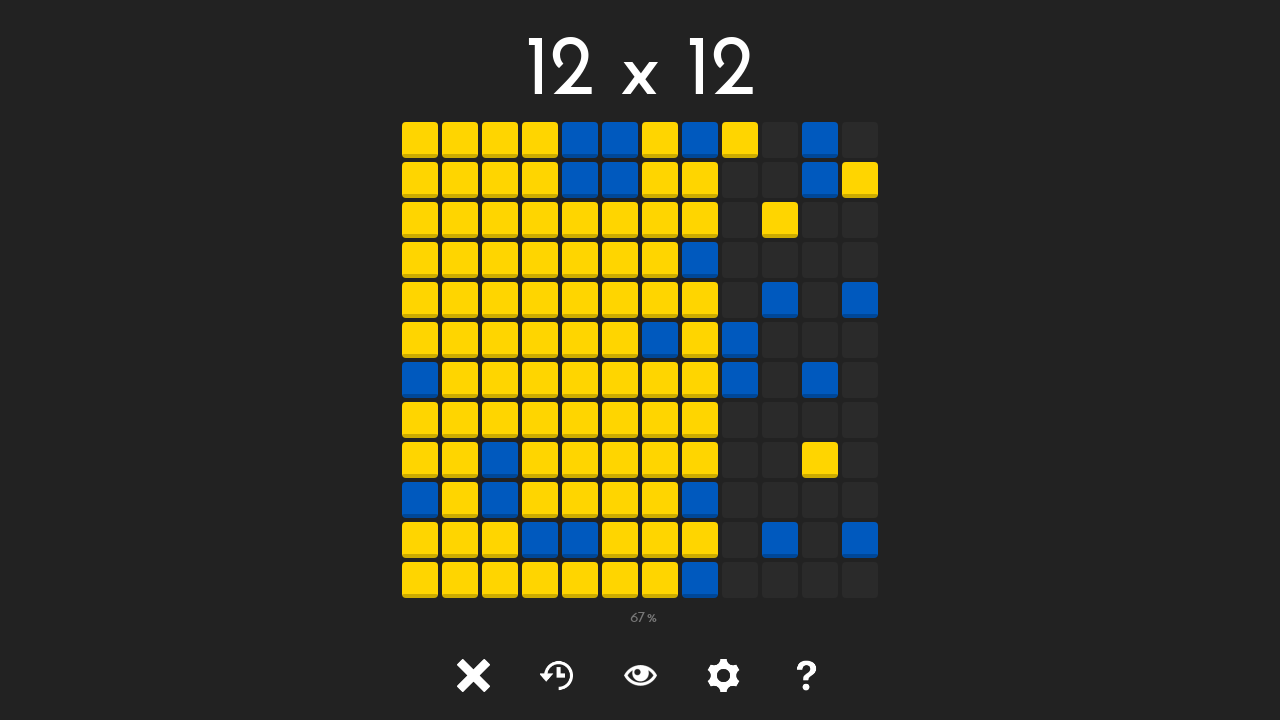

Clicked unlocked tile at position (8, 1)
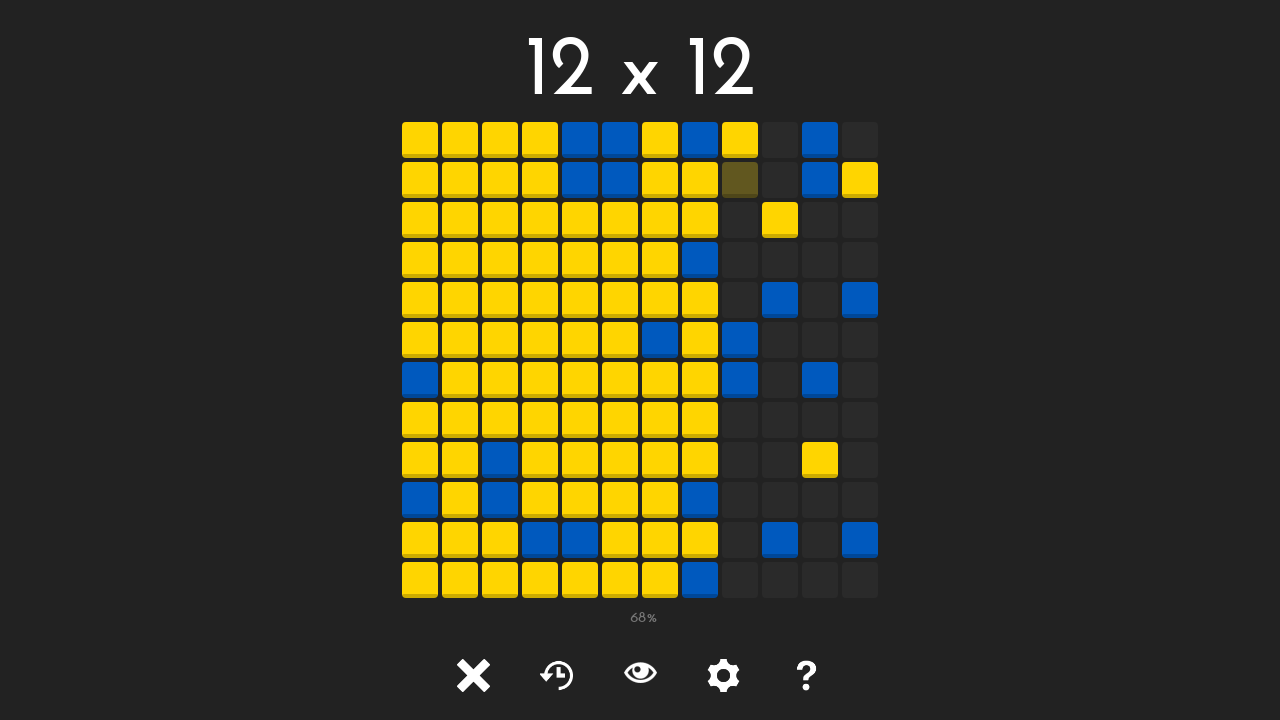

Waited 50ms after clicking tile at (8, 1)
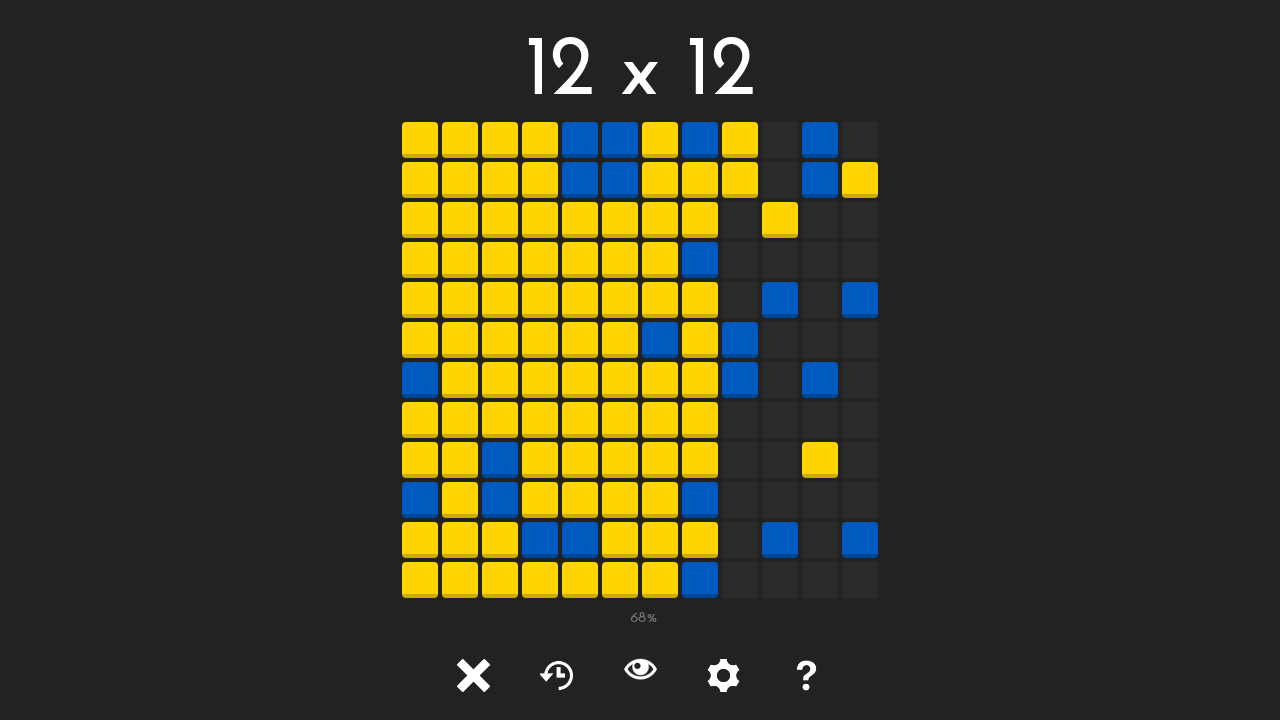

Tile at position (8, 2) is visible
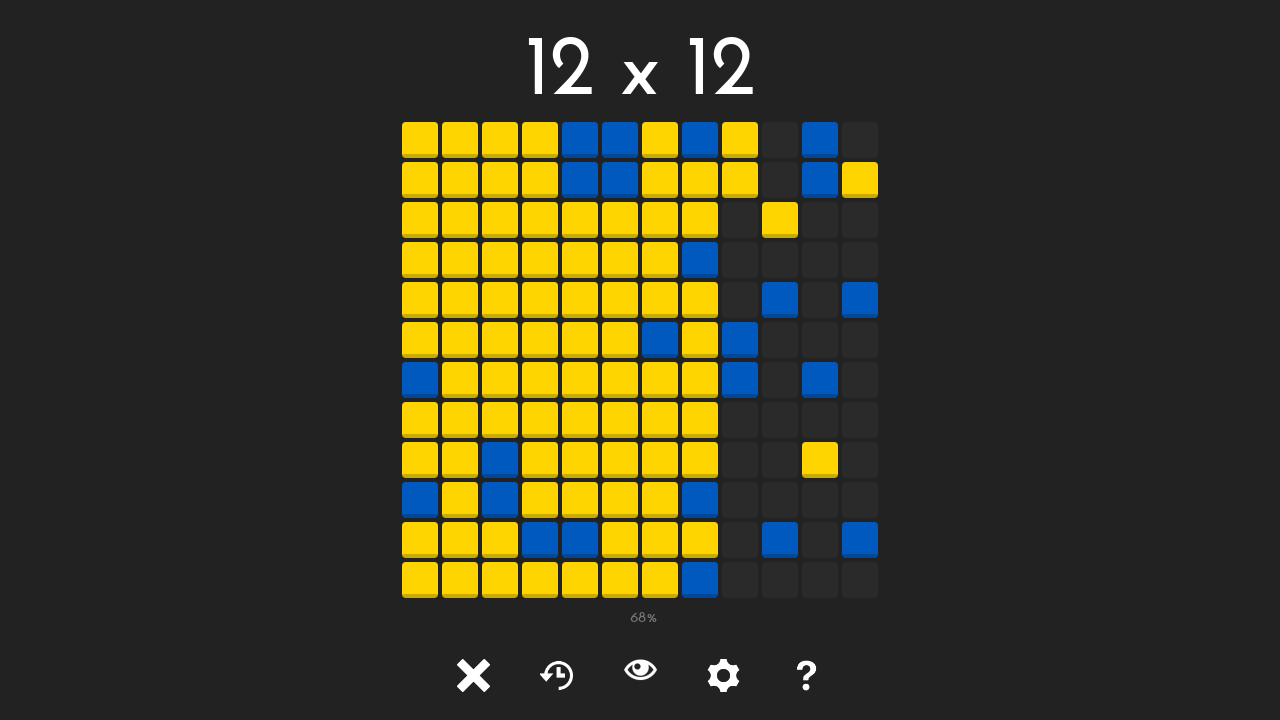

Retrieved class attribute for tile at (8, 2): tile tile-
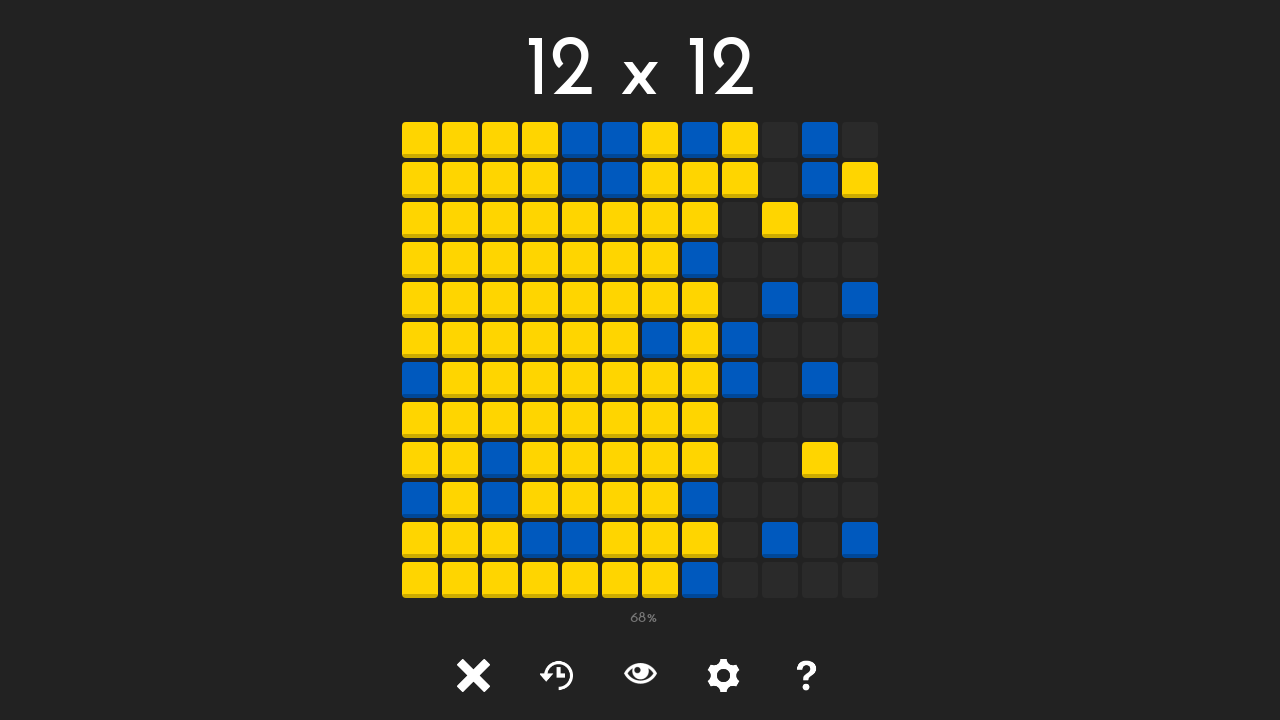

Clicked unlocked tile at position (8, 2)
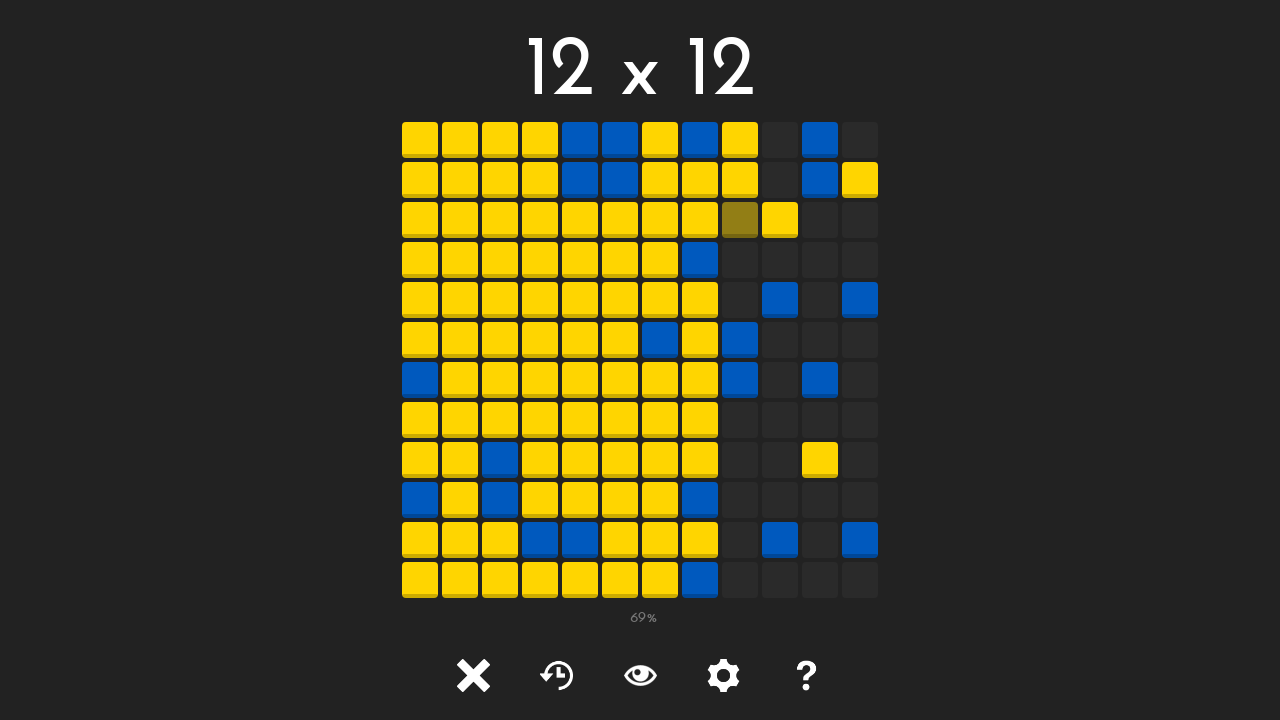

Waited 50ms after clicking tile at (8, 2)
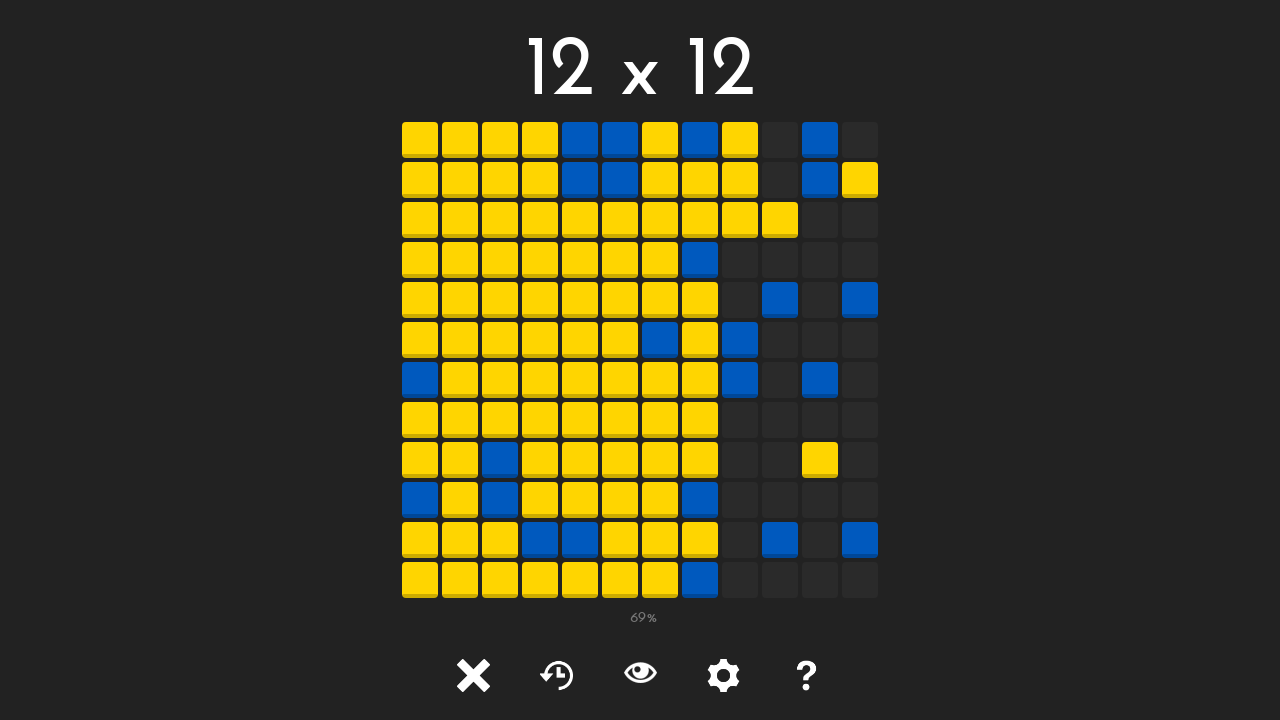

Tile at position (8, 3) is visible
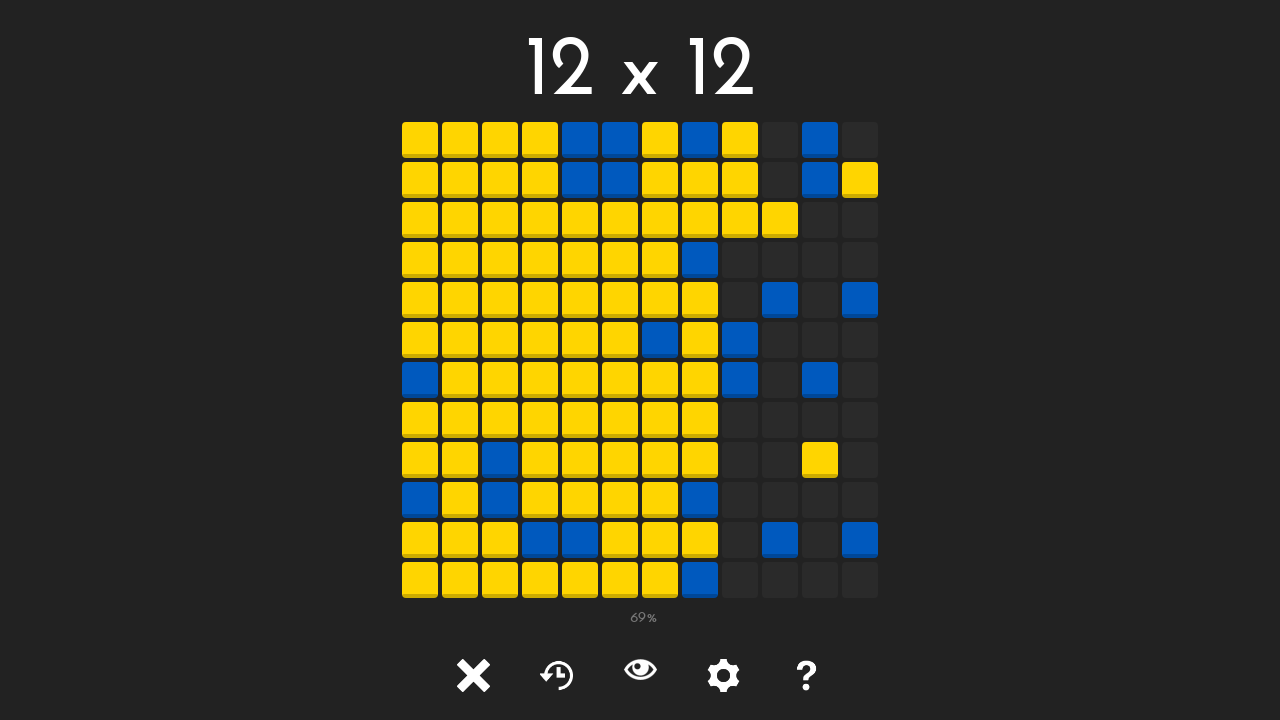

Retrieved class attribute for tile at (8, 3): tile tile-
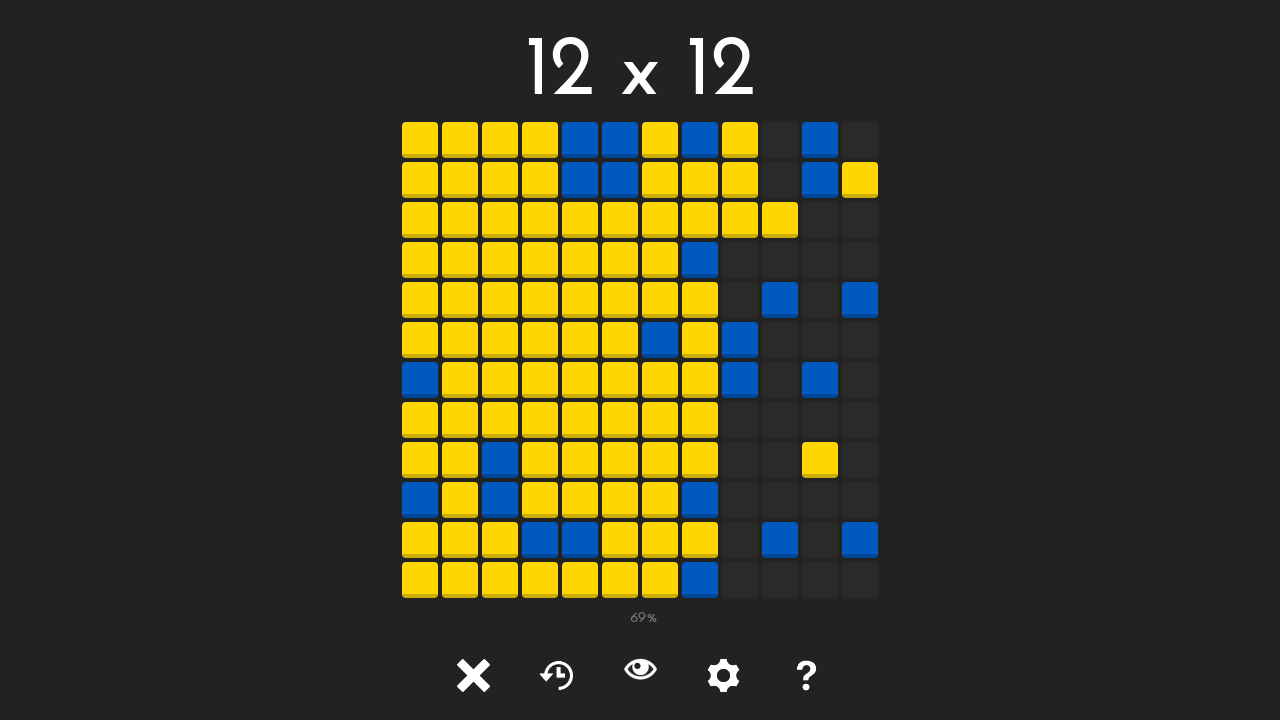

Clicked unlocked tile at position (8, 3)
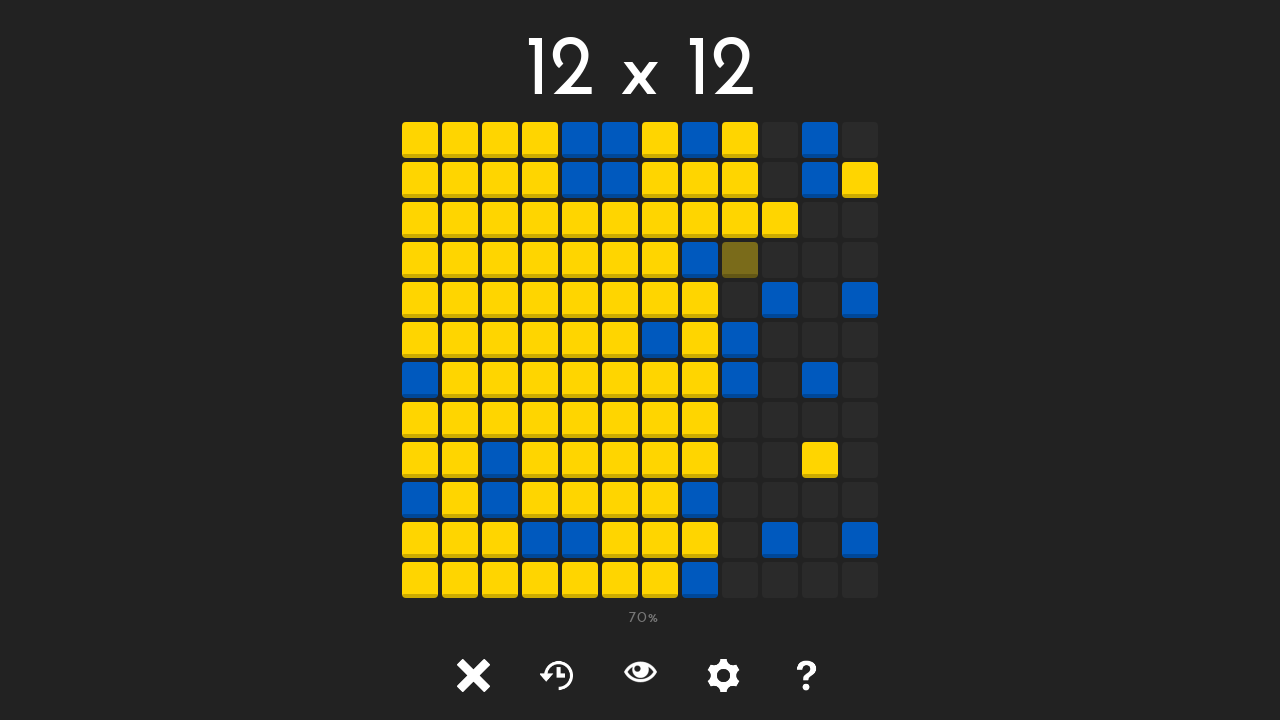

Waited 50ms after clicking tile at (8, 3)
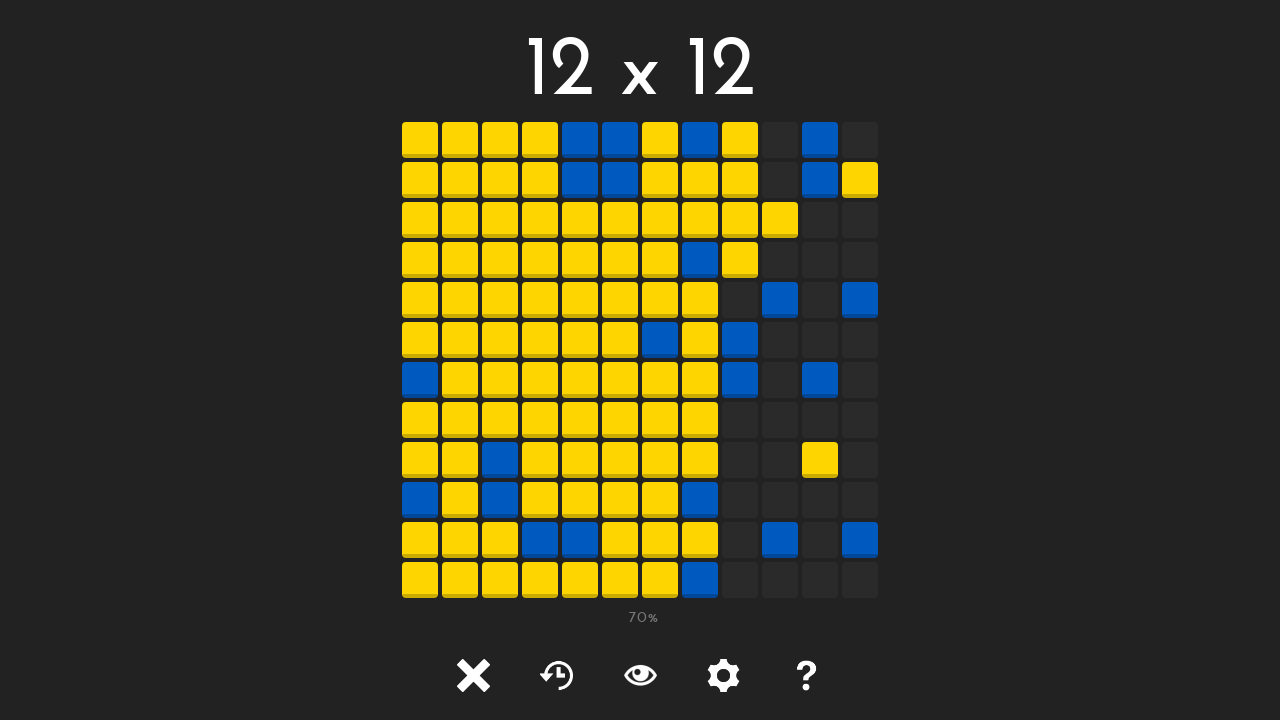

Tile at position (8, 4) is visible
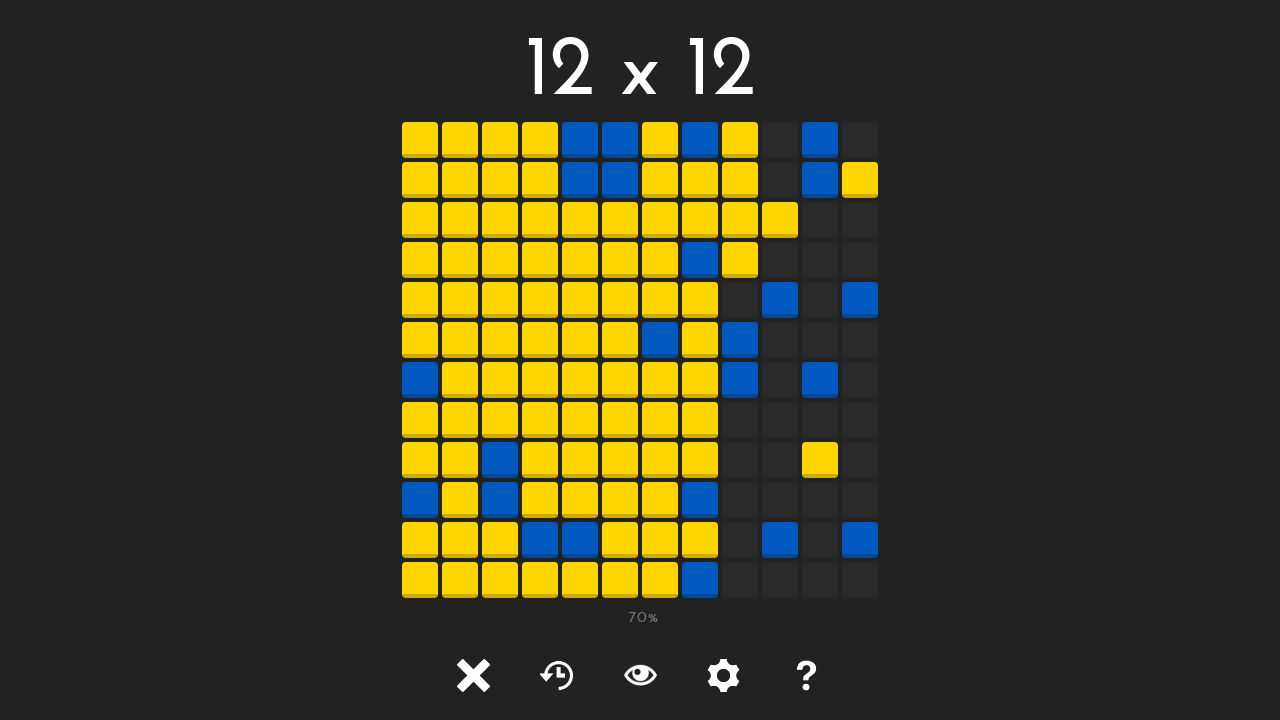

Retrieved class attribute for tile at (8, 4): tile tile-
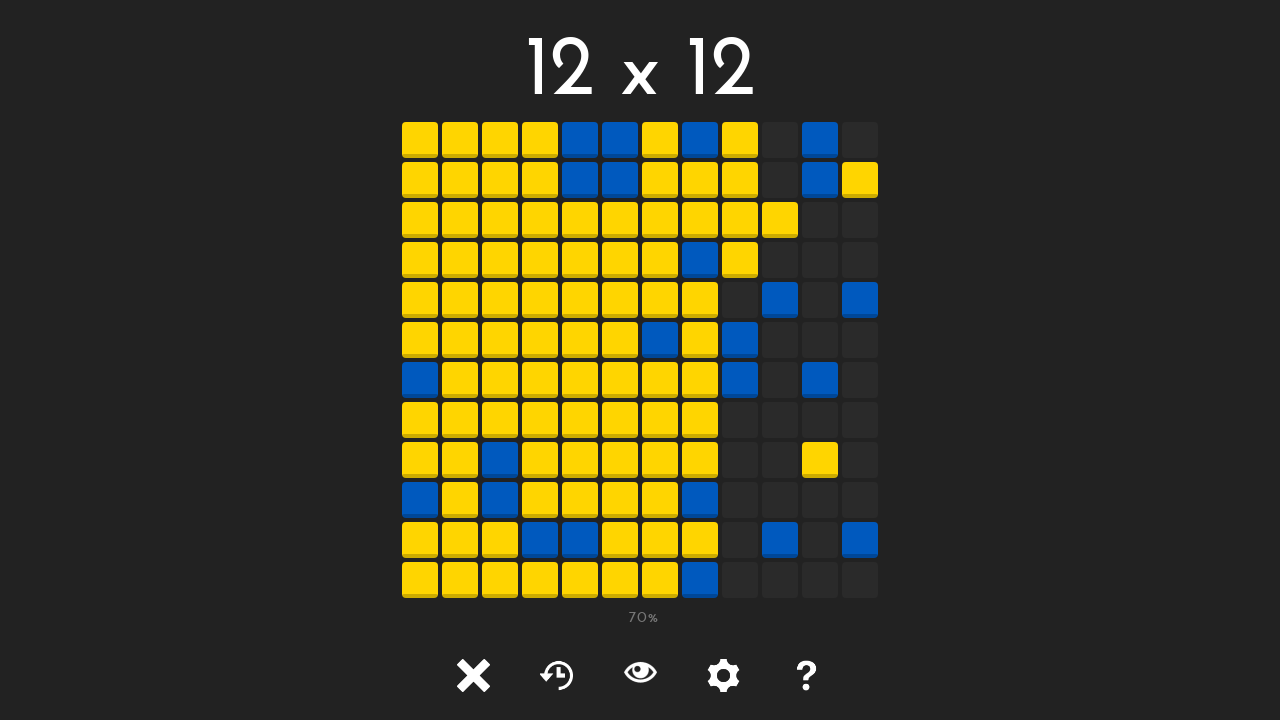

Clicked unlocked tile at position (8, 4)
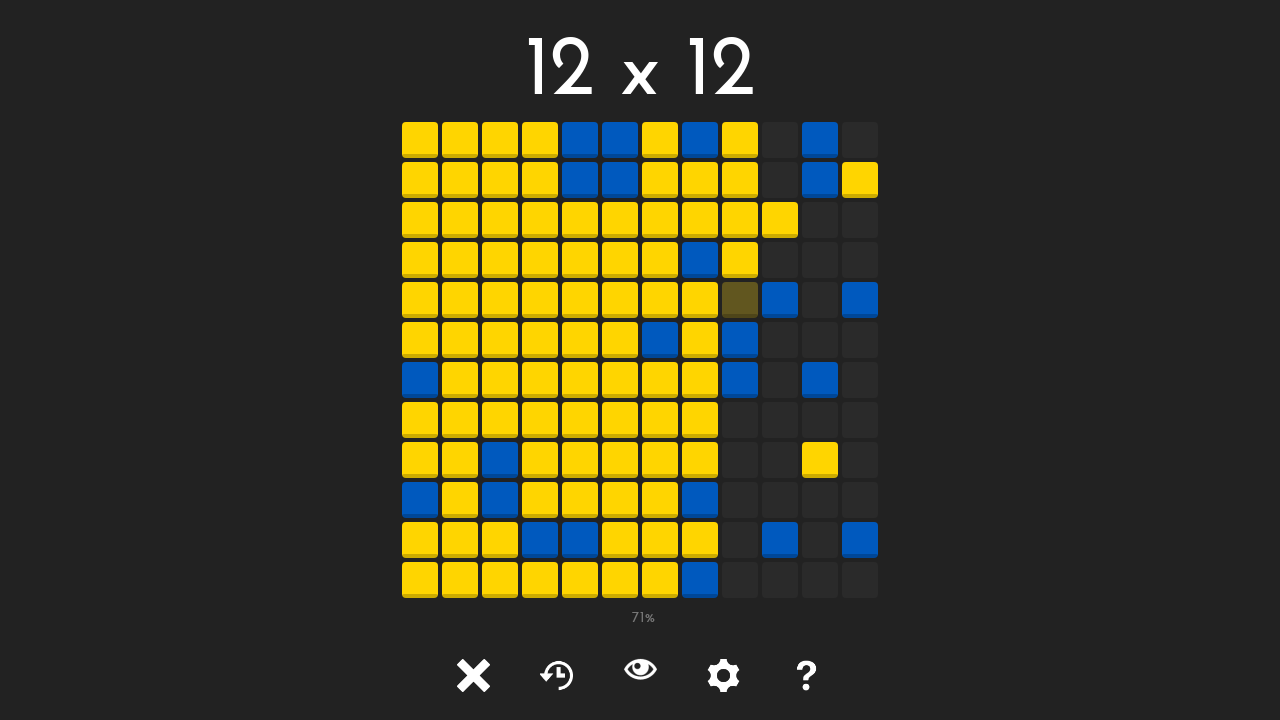

Waited 50ms after clicking tile at (8, 4)
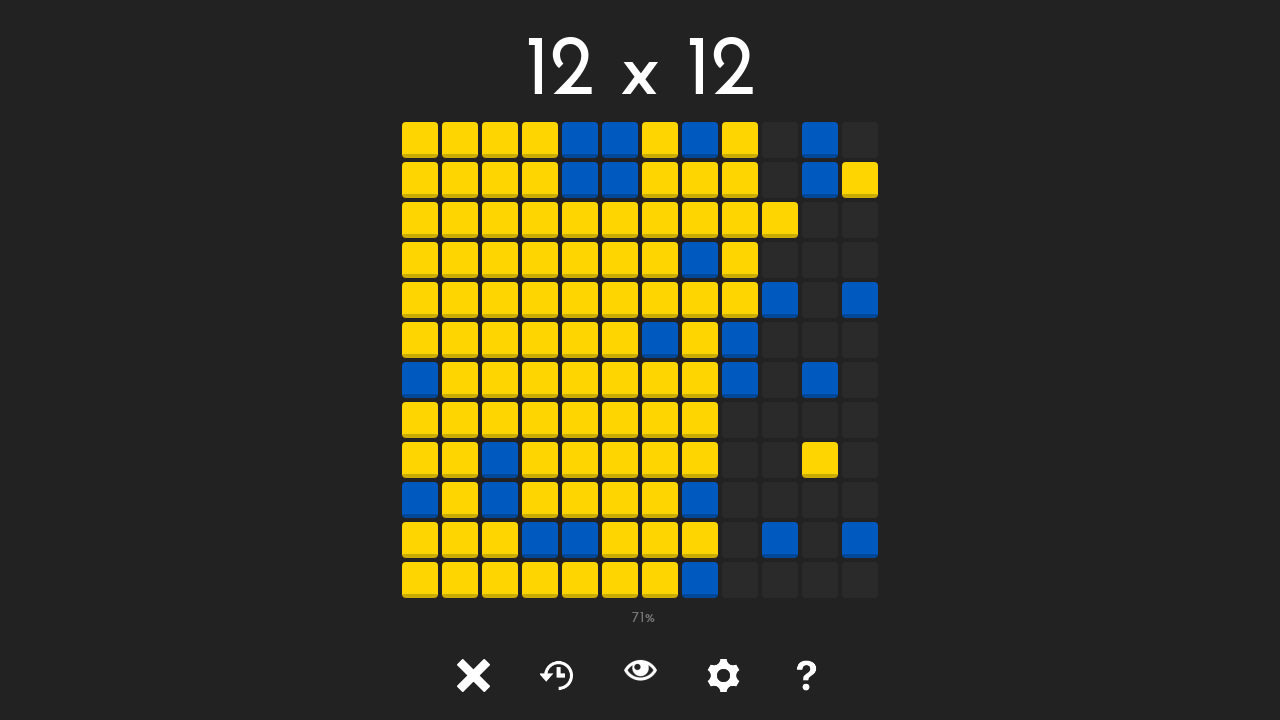

Tile at position (8, 5) is visible
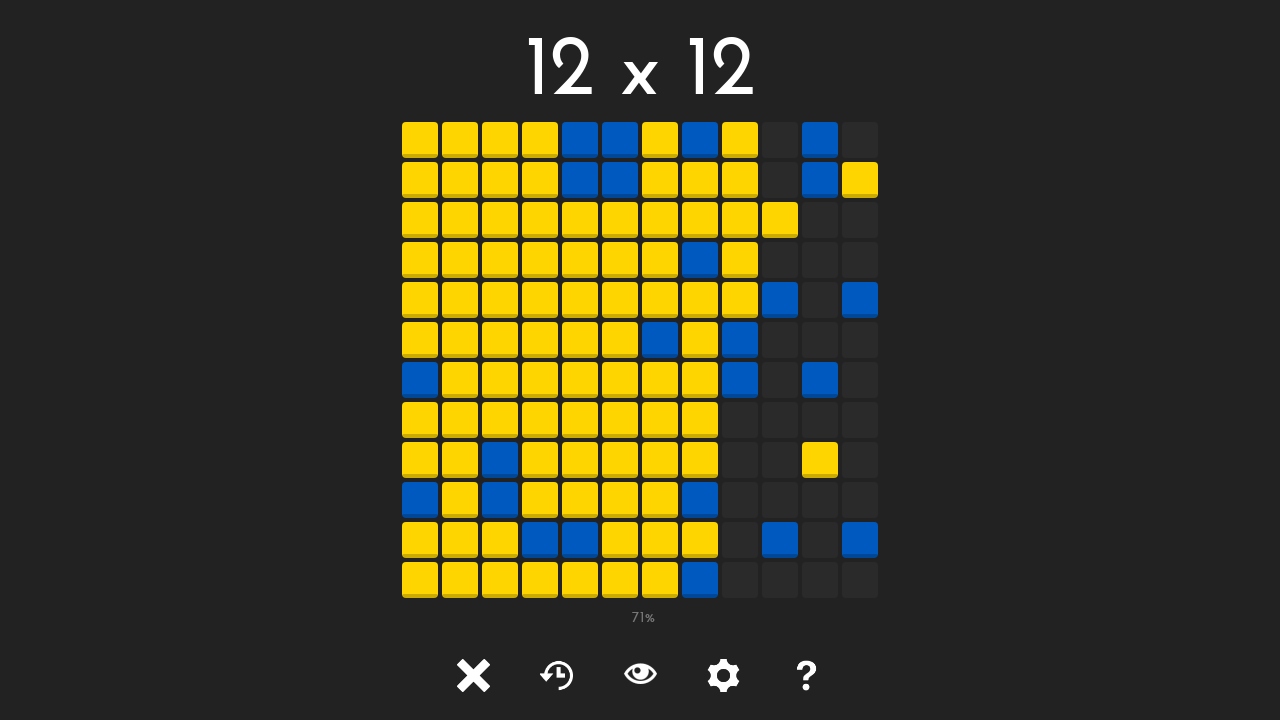

Retrieved class attribute for tile at (8, 5): tile tile-2
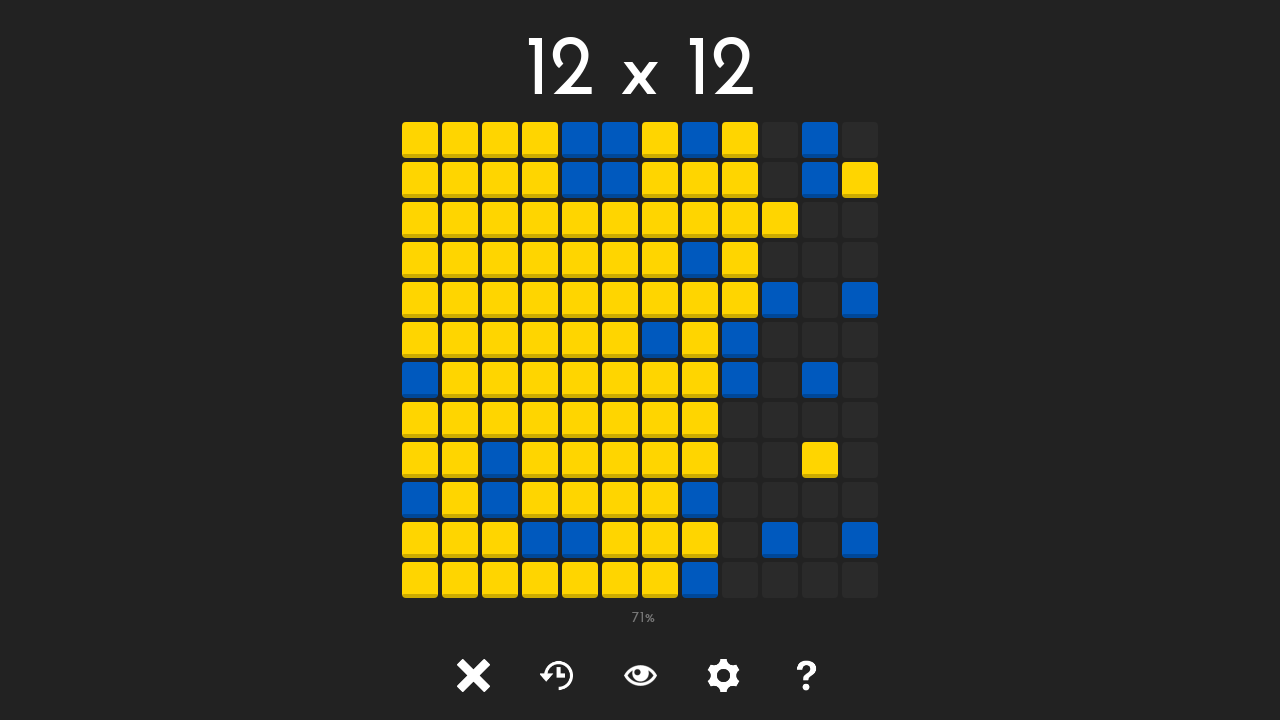

Tile at position (8, 6) is visible
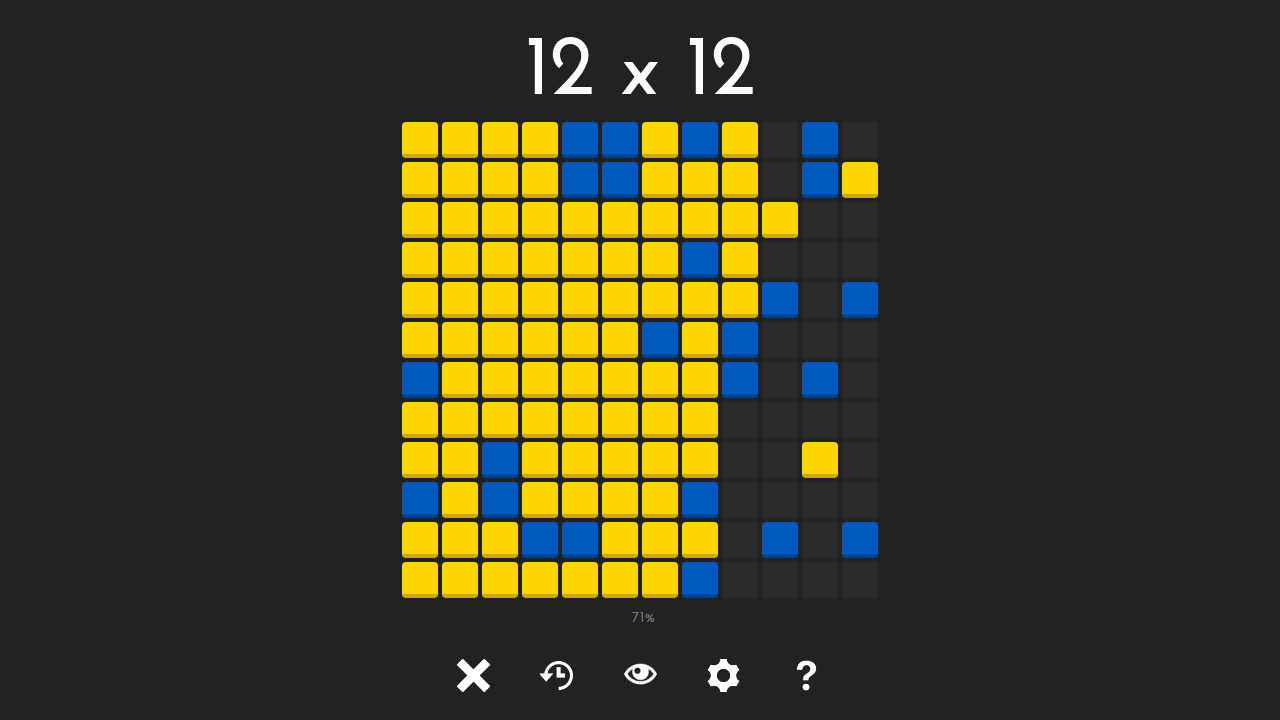

Retrieved class attribute for tile at (8, 6): tile tile-2
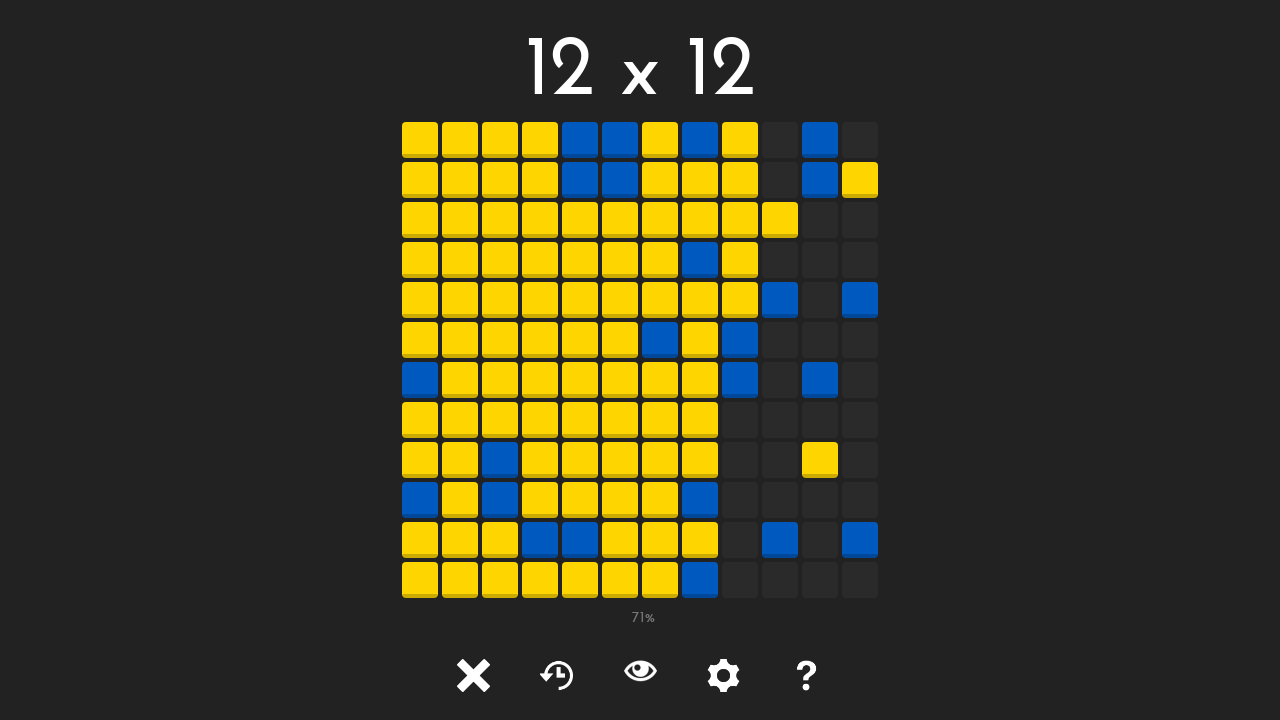

Tile at position (8, 7) is visible
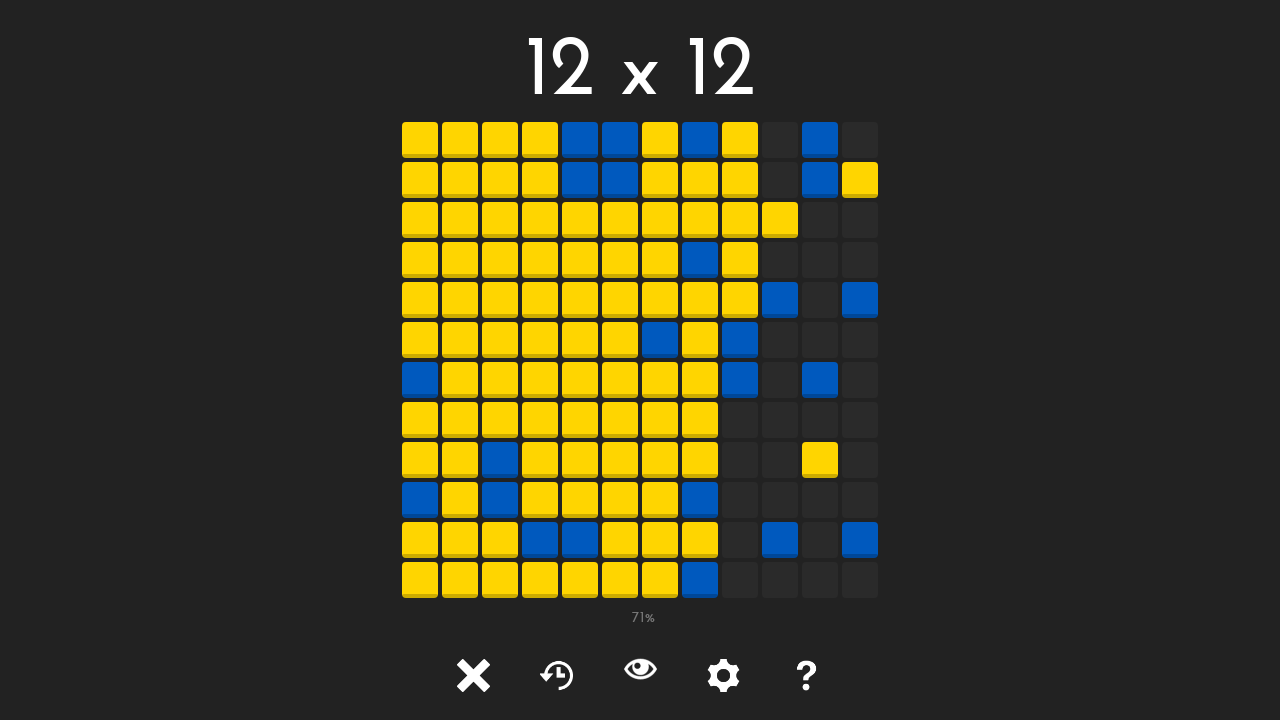

Retrieved class attribute for tile at (8, 7): tile tile-
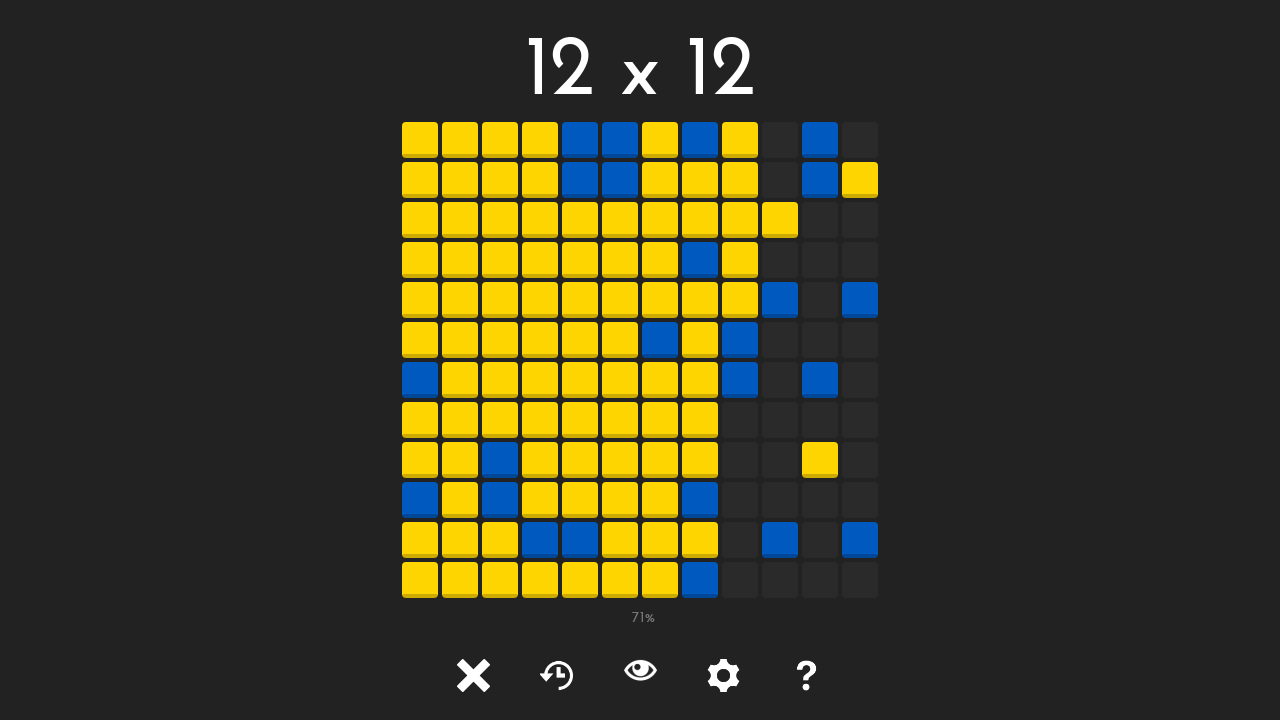

Clicked unlocked tile at position (8, 7)
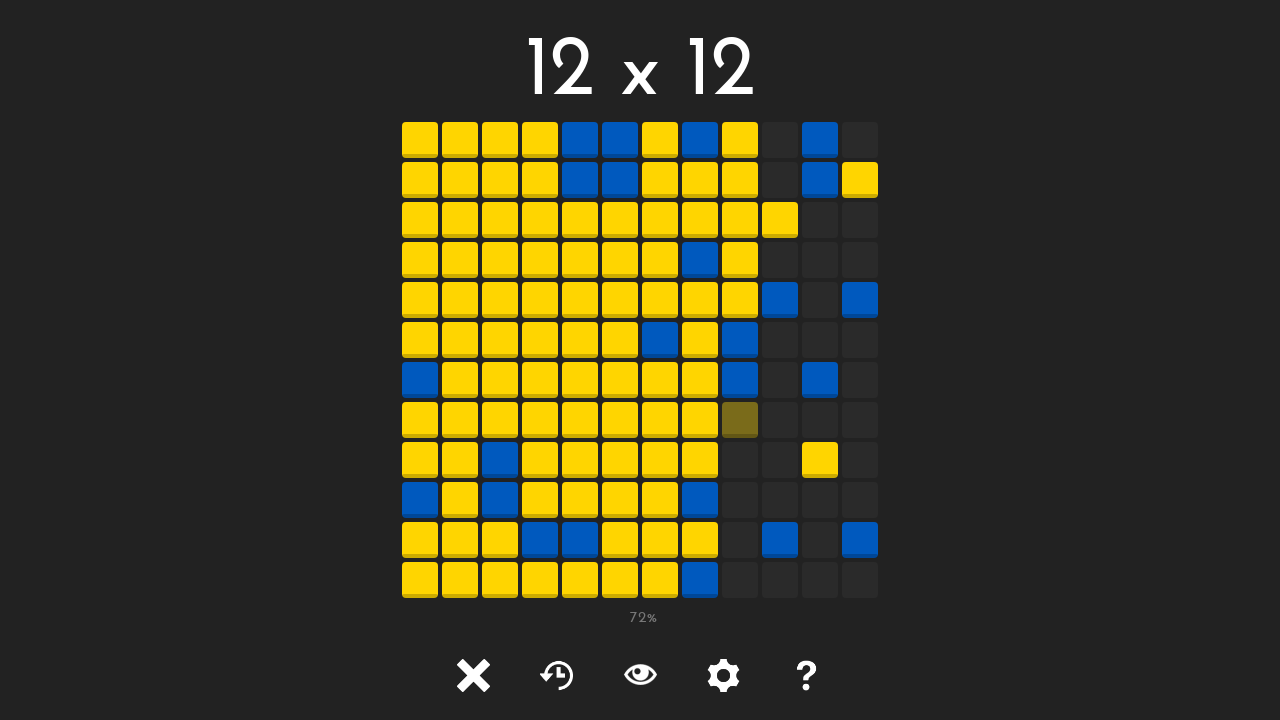

Waited 50ms after clicking tile at (8, 7)
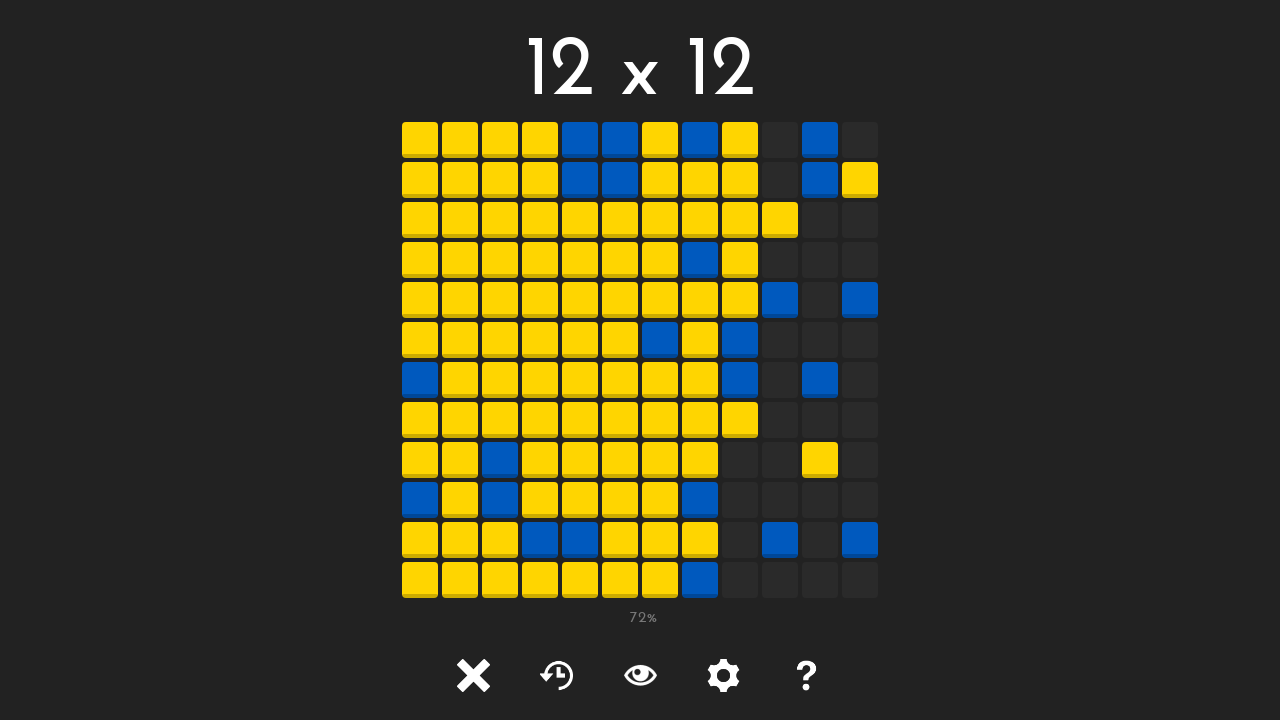

Tile at position (8, 8) is visible
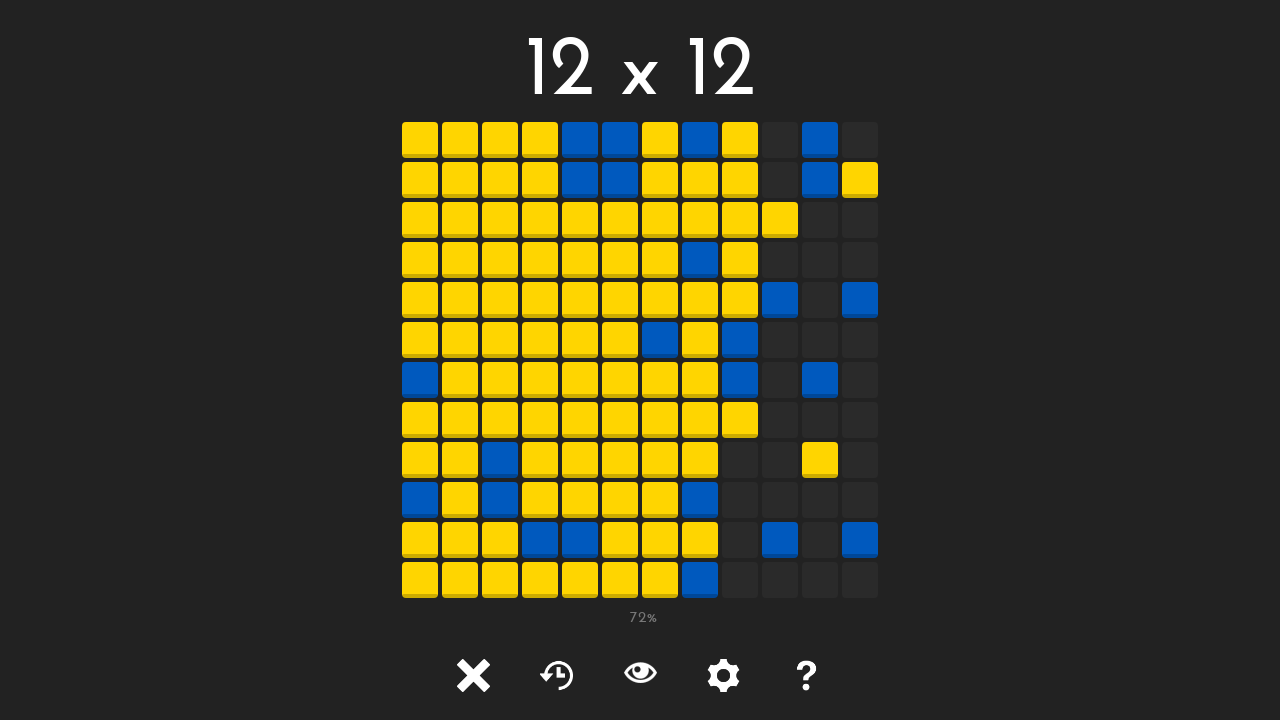

Retrieved class attribute for tile at (8, 8): tile tile-
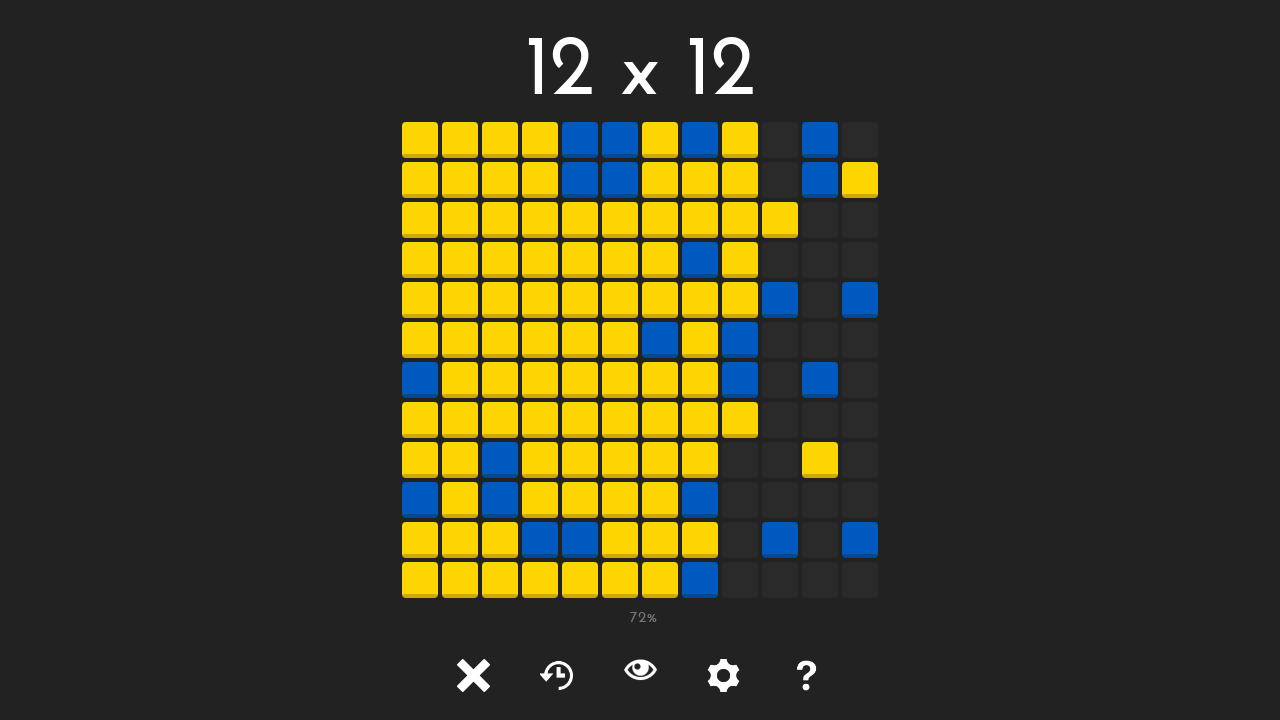

Clicked unlocked tile at position (8, 8)
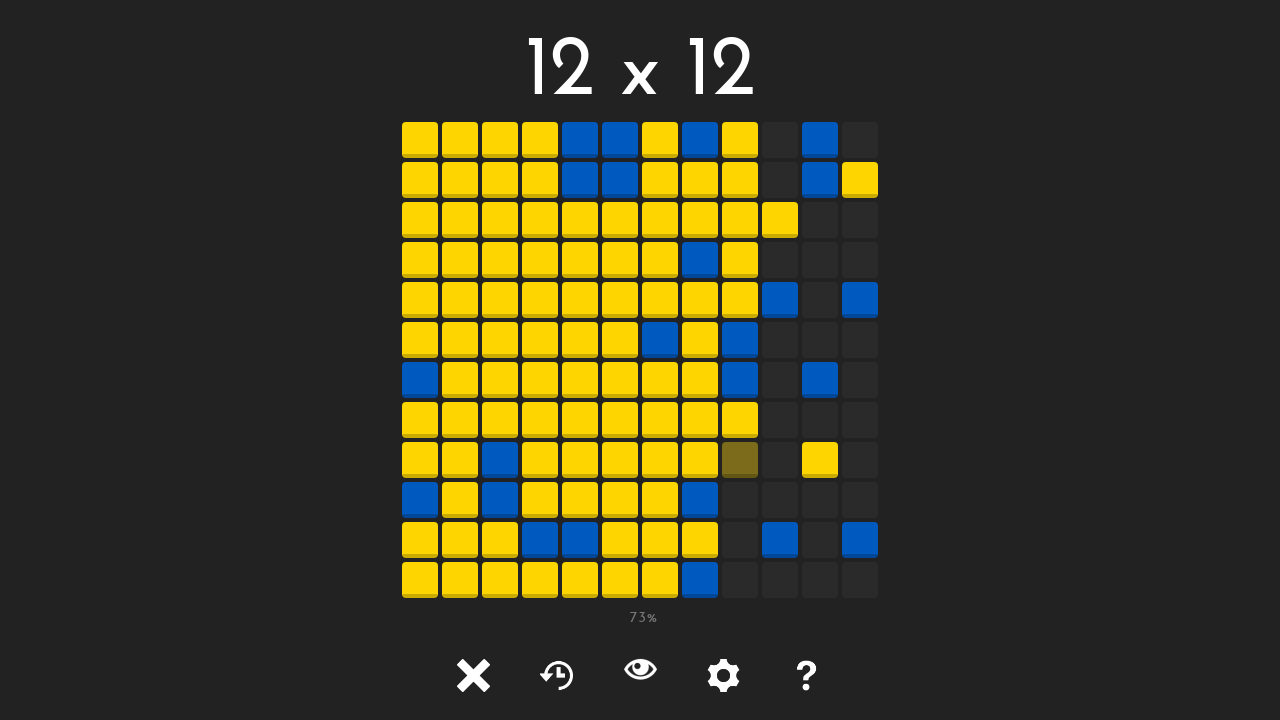

Waited 50ms after clicking tile at (8, 8)
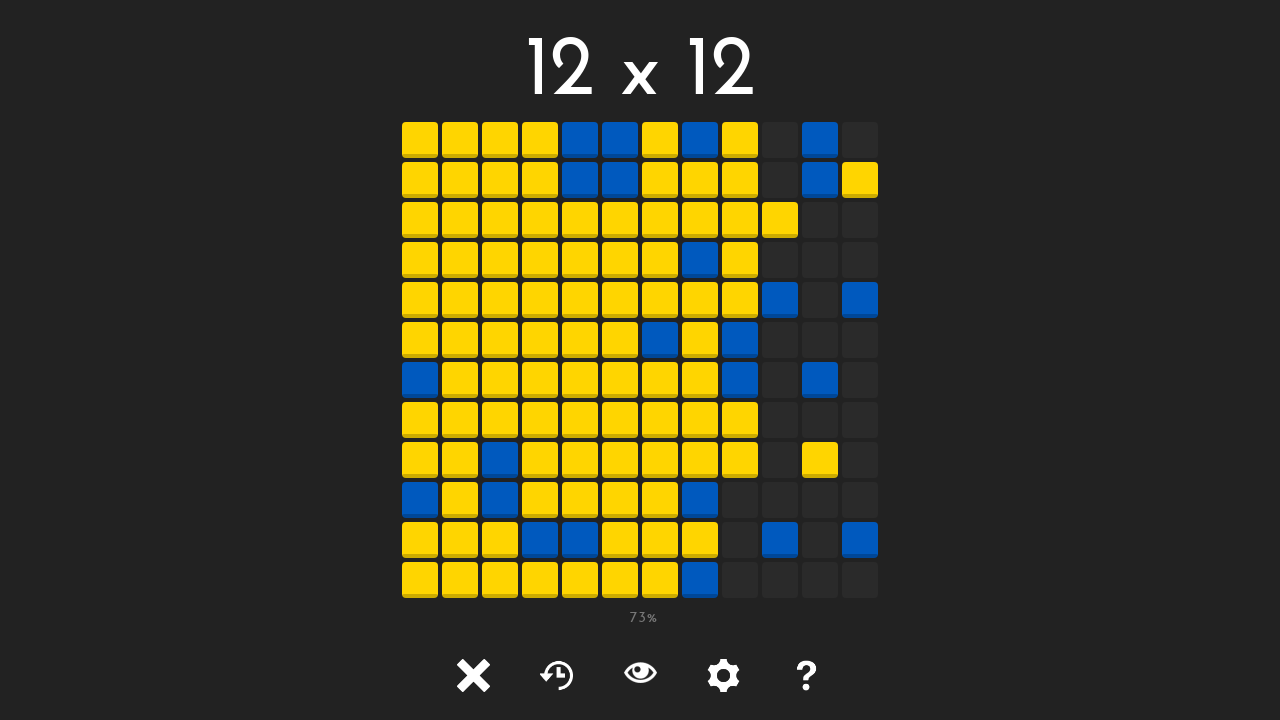

Tile at position (8, 9) is visible
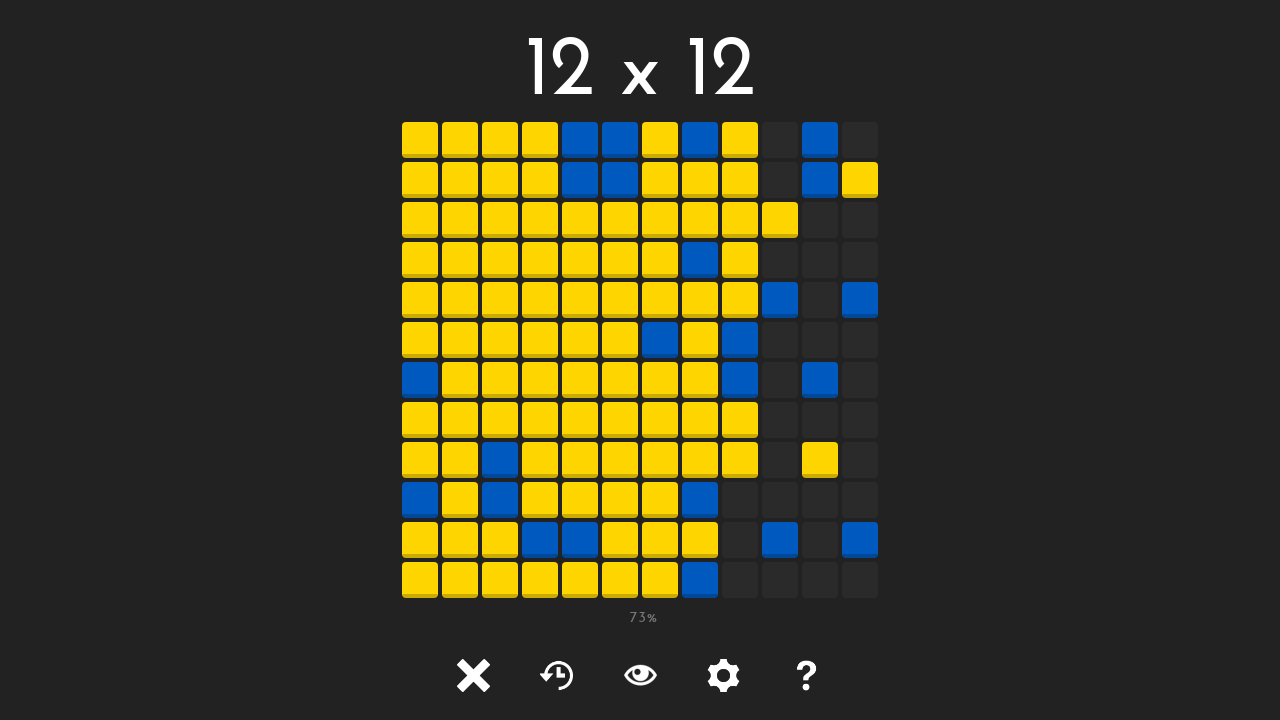

Retrieved class attribute for tile at (8, 9): tile tile-
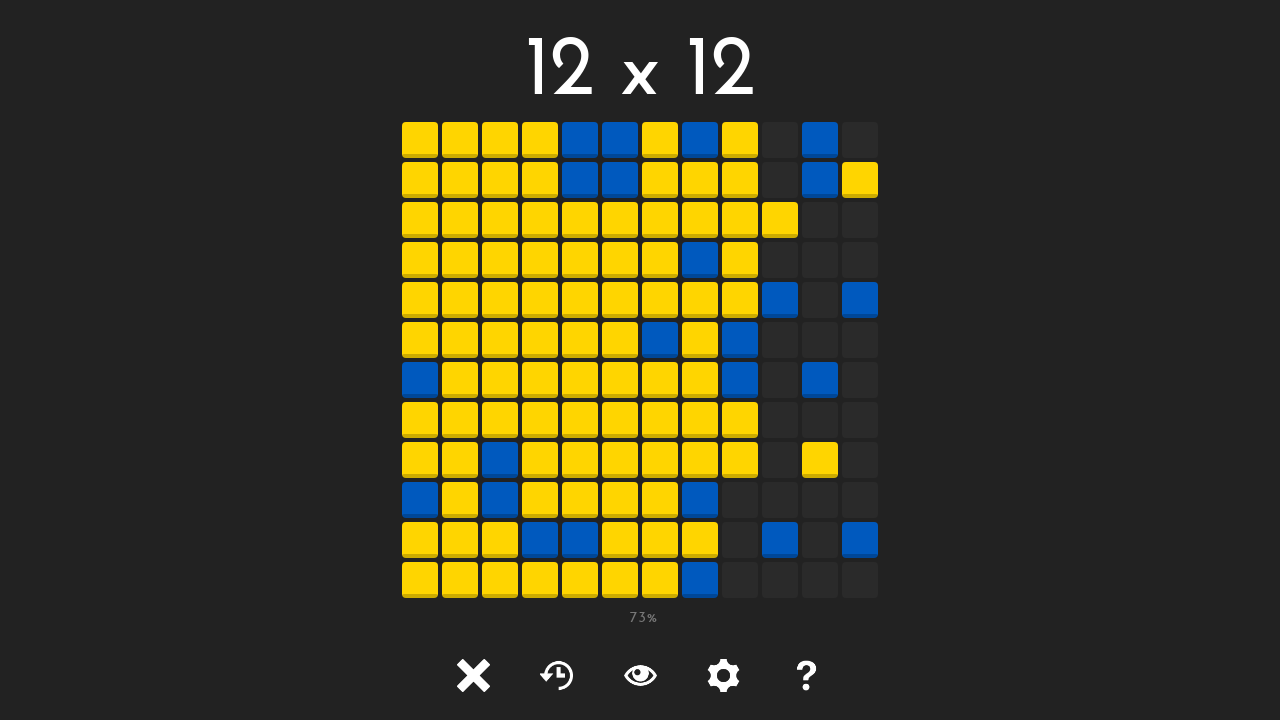

Clicked unlocked tile at position (8, 9)
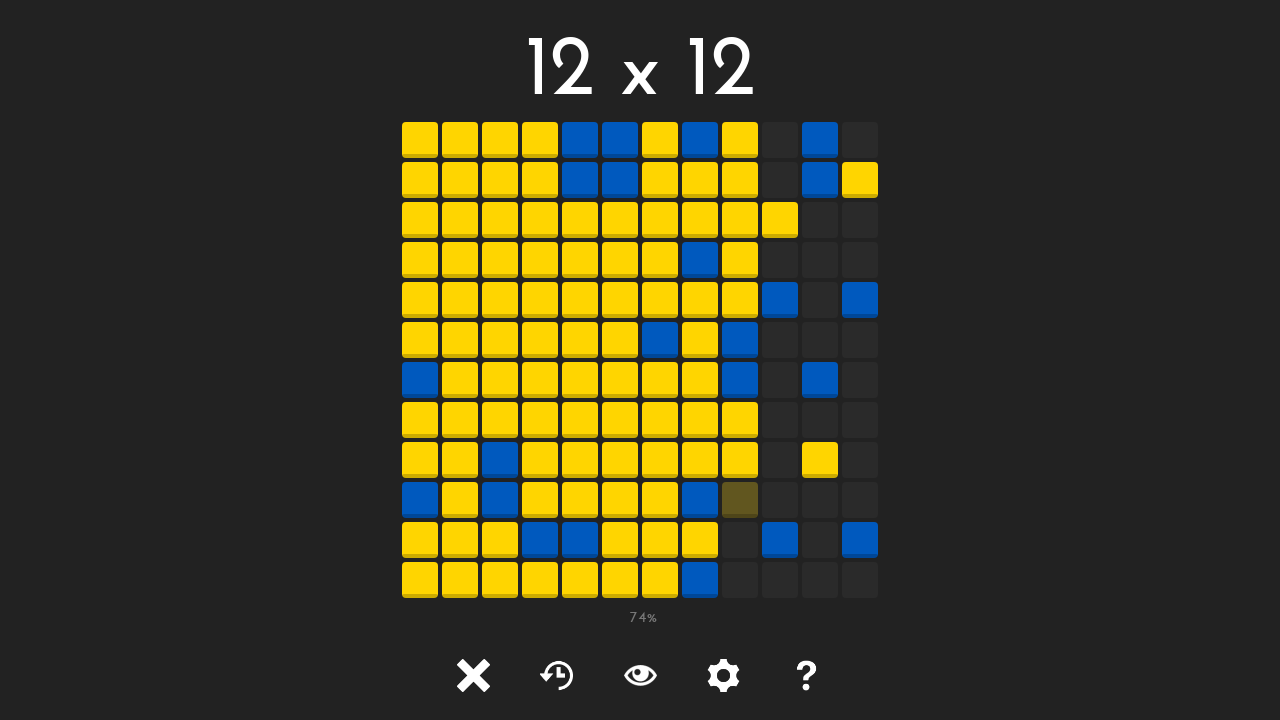

Waited 50ms after clicking tile at (8, 9)
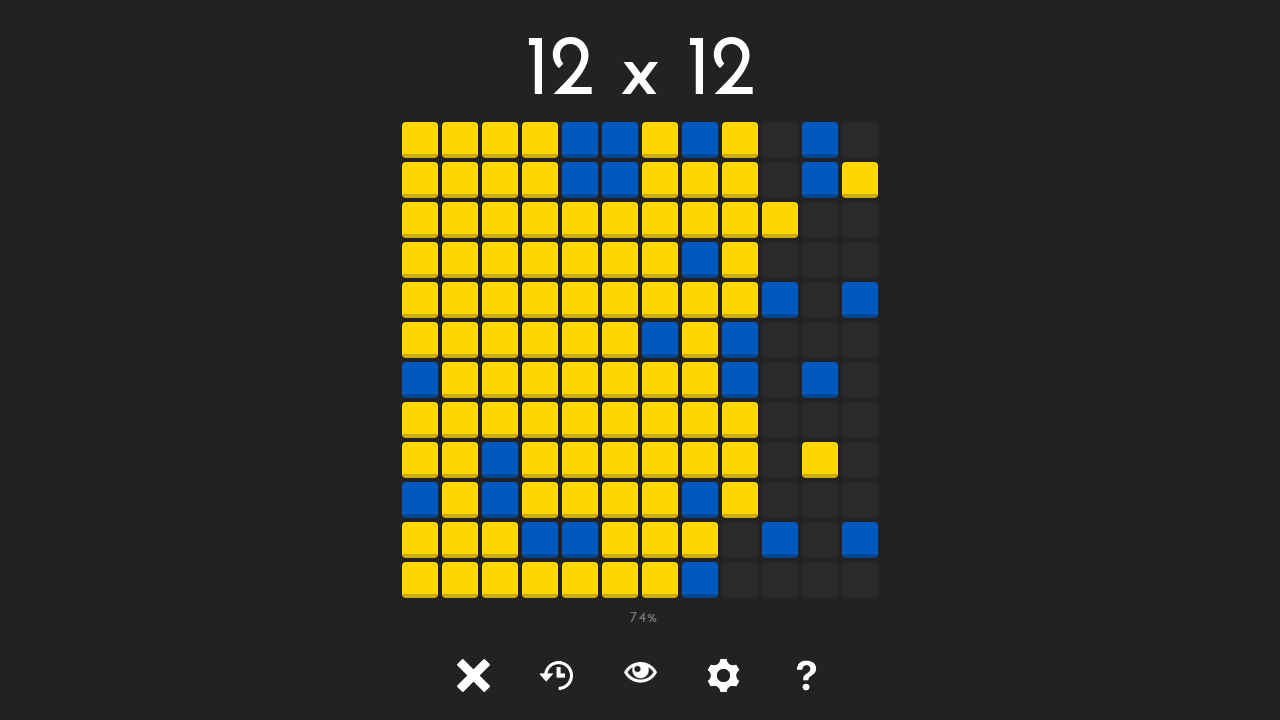

Tile at position (8, 10) is visible
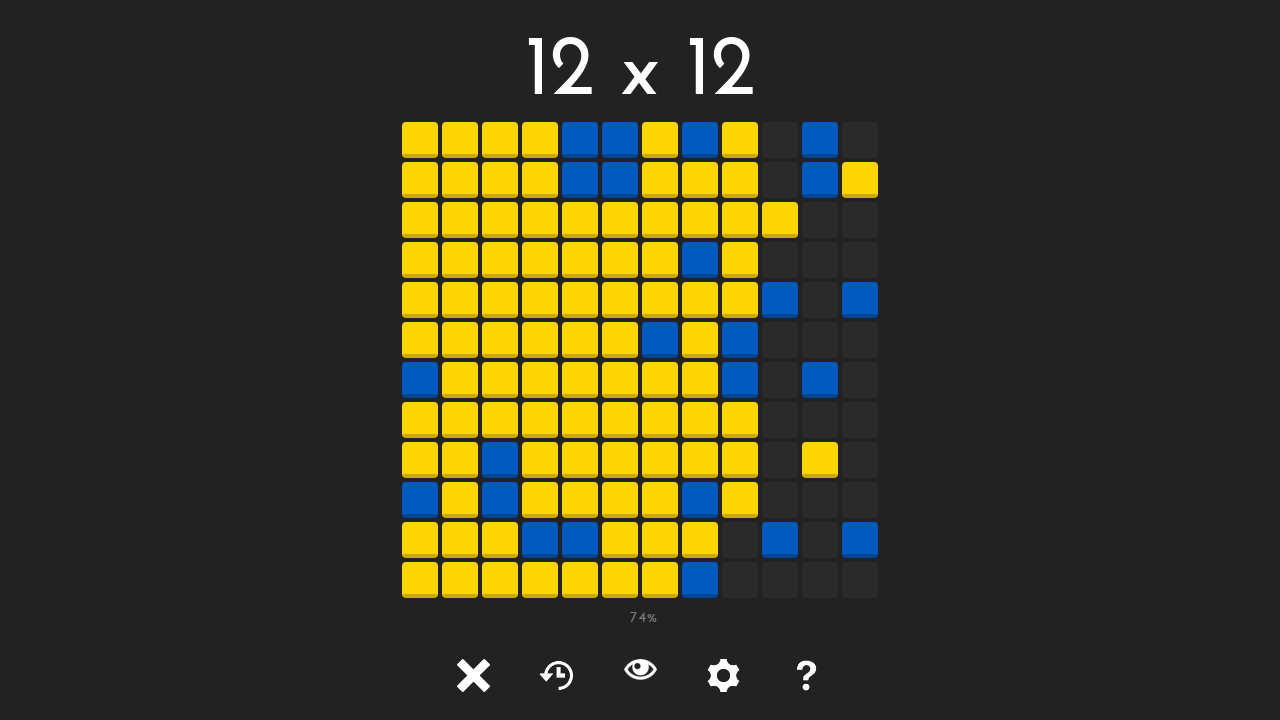

Retrieved class attribute for tile at (8, 10): tile tile-
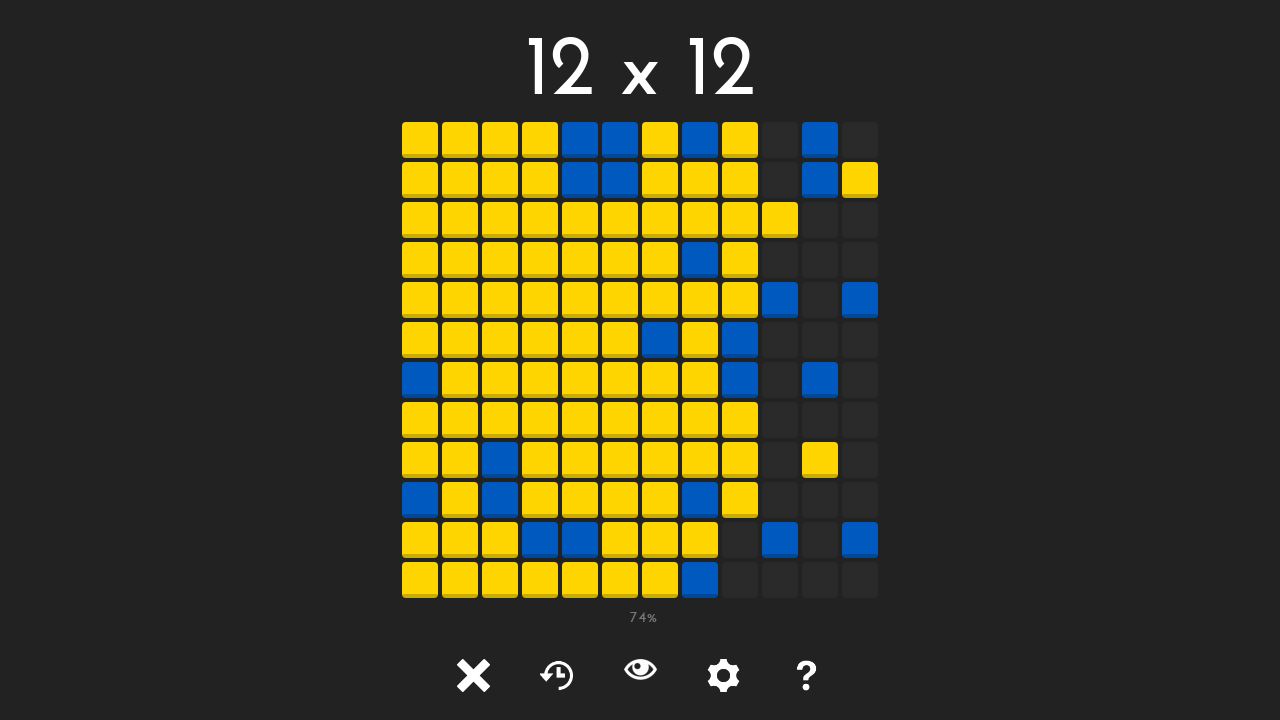

Clicked unlocked tile at position (8, 10)
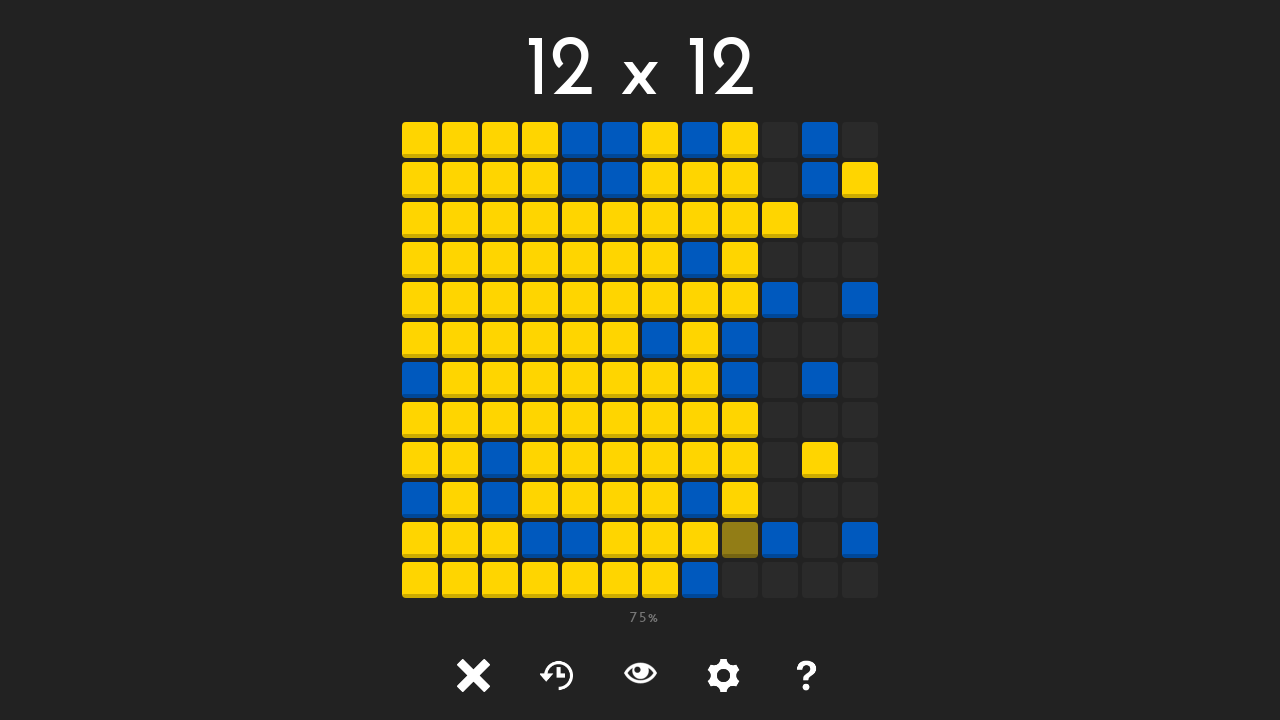

Waited 50ms after clicking tile at (8, 10)
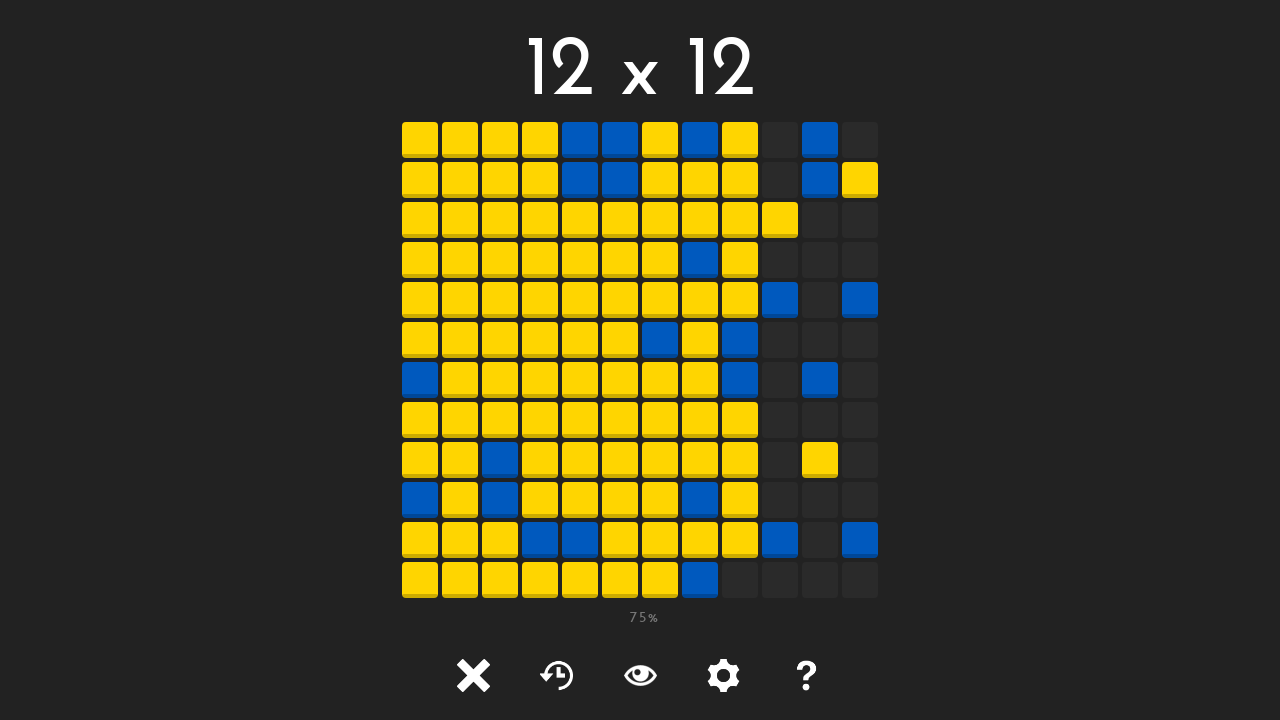

Tile at position (8, 11) is visible
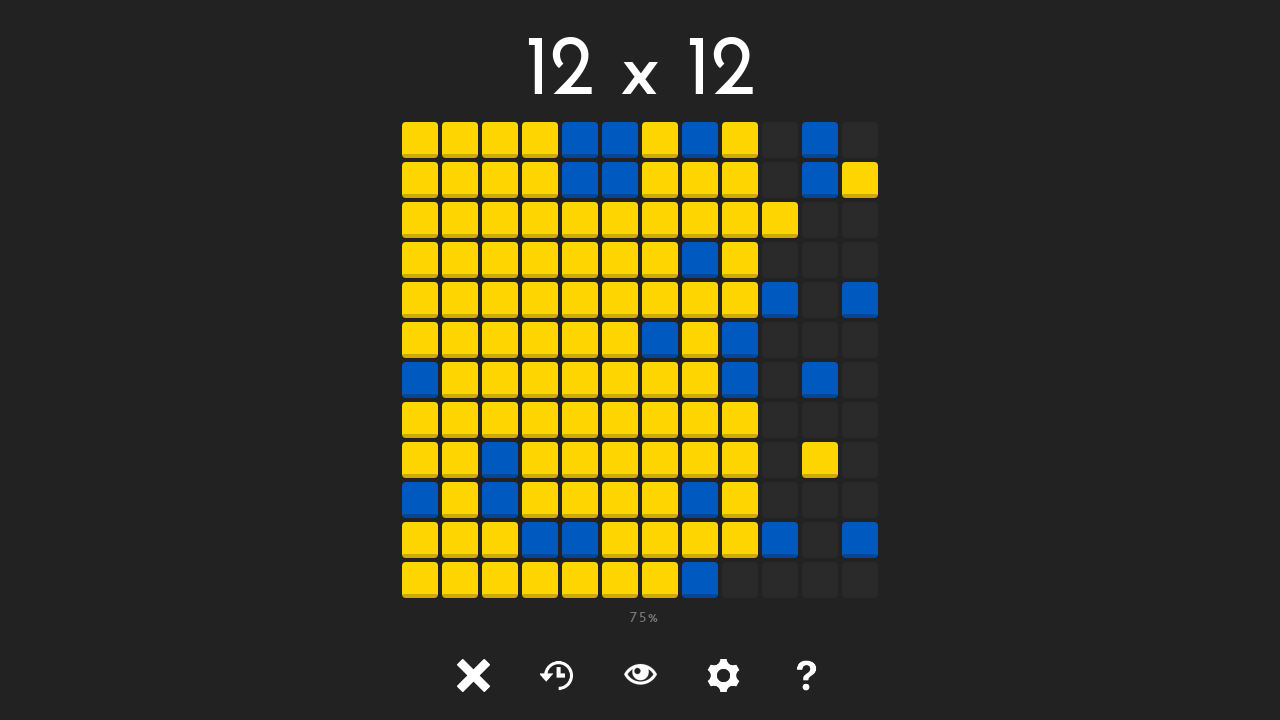

Retrieved class attribute for tile at (8, 11): tile tile-
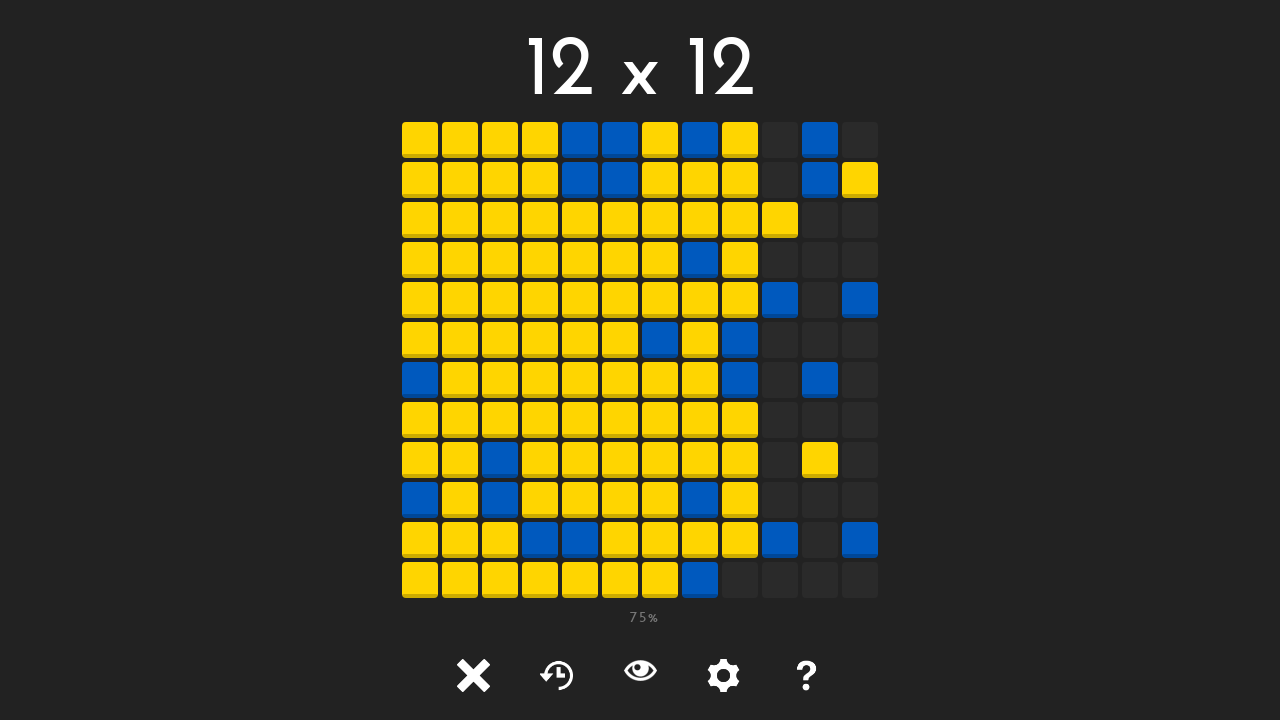

Clicked unlocked tile at position (8, 11)
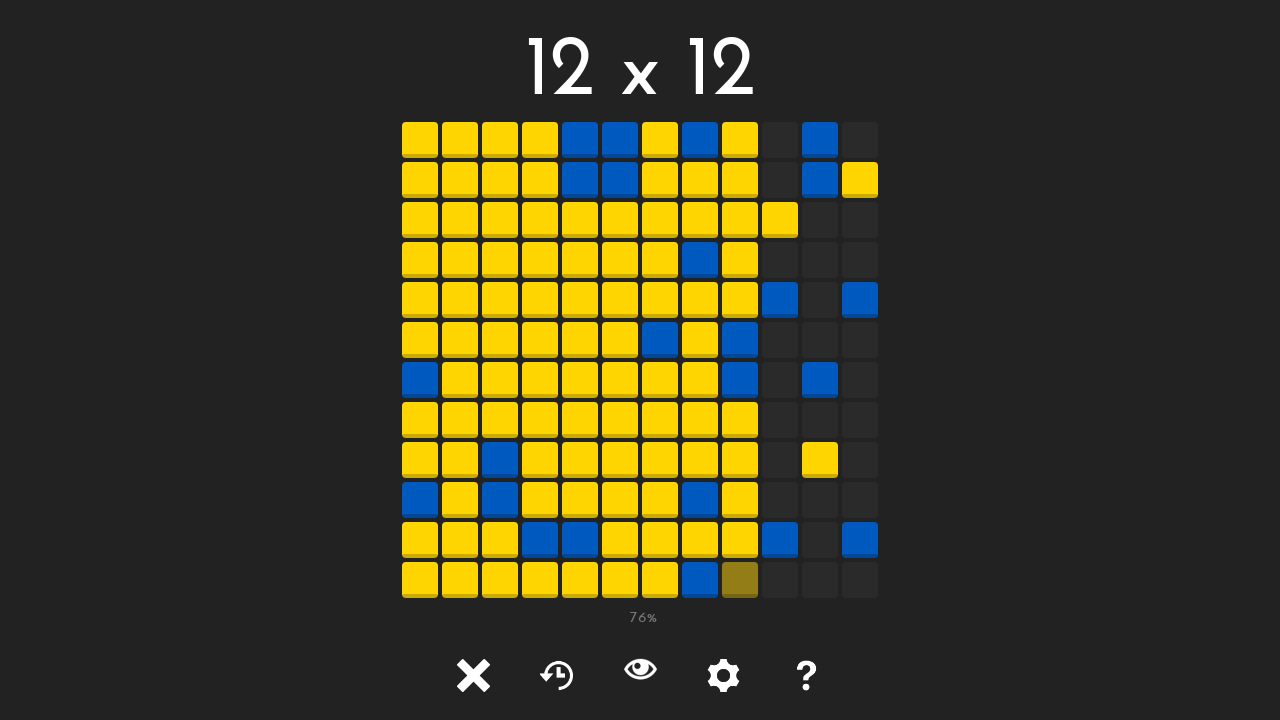

Waited 50ms after clicking tile at (8, 11)
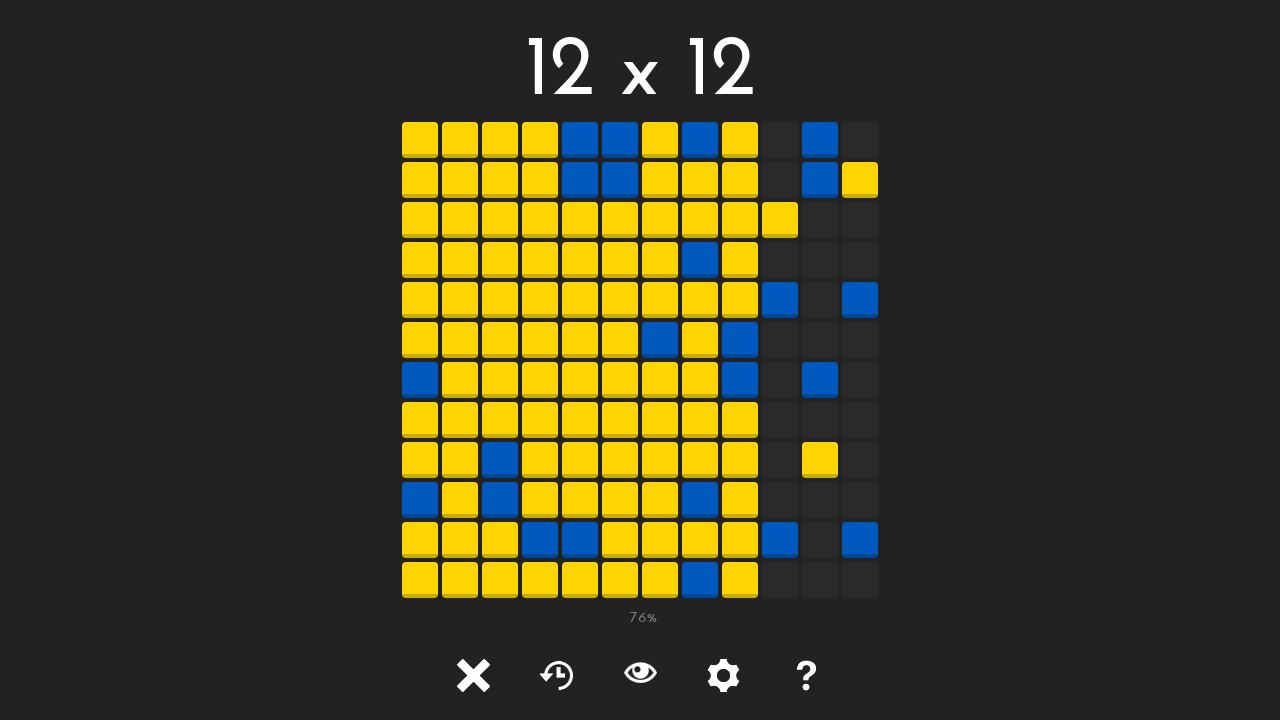

Tile at position (9, 0) is visible
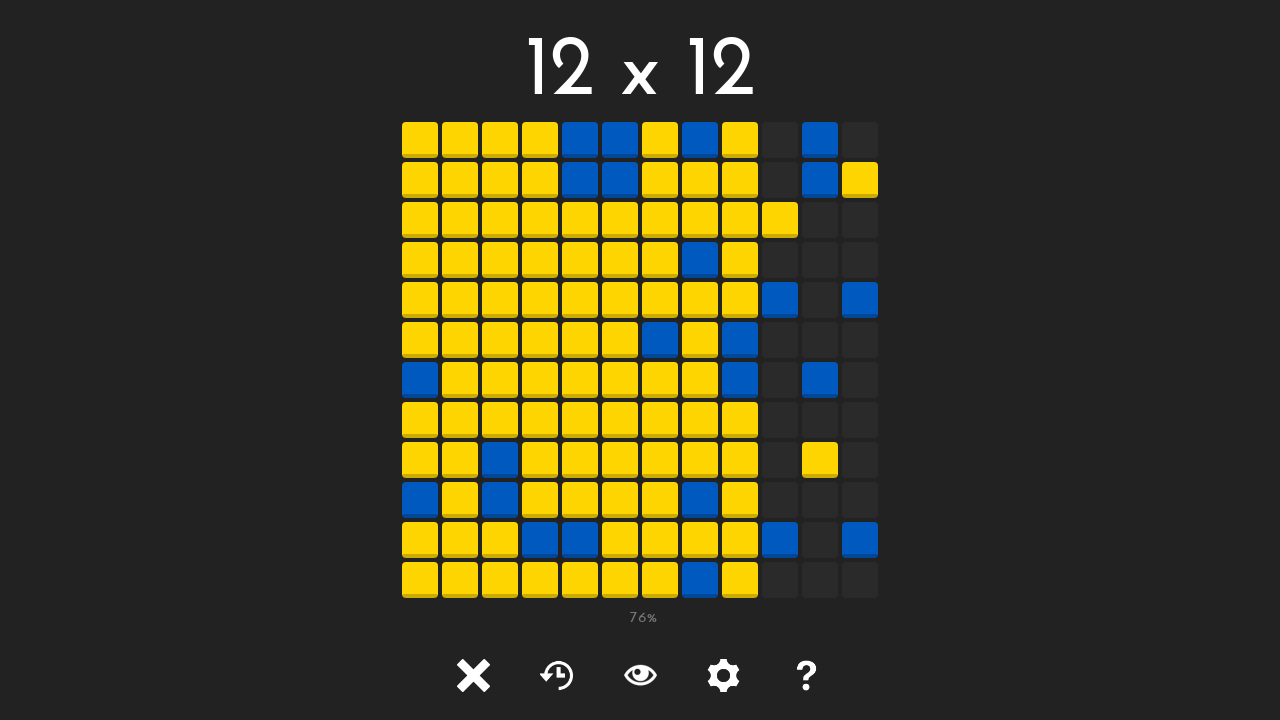

Retrieved class attribute for tile at (9, 0): tile tile-
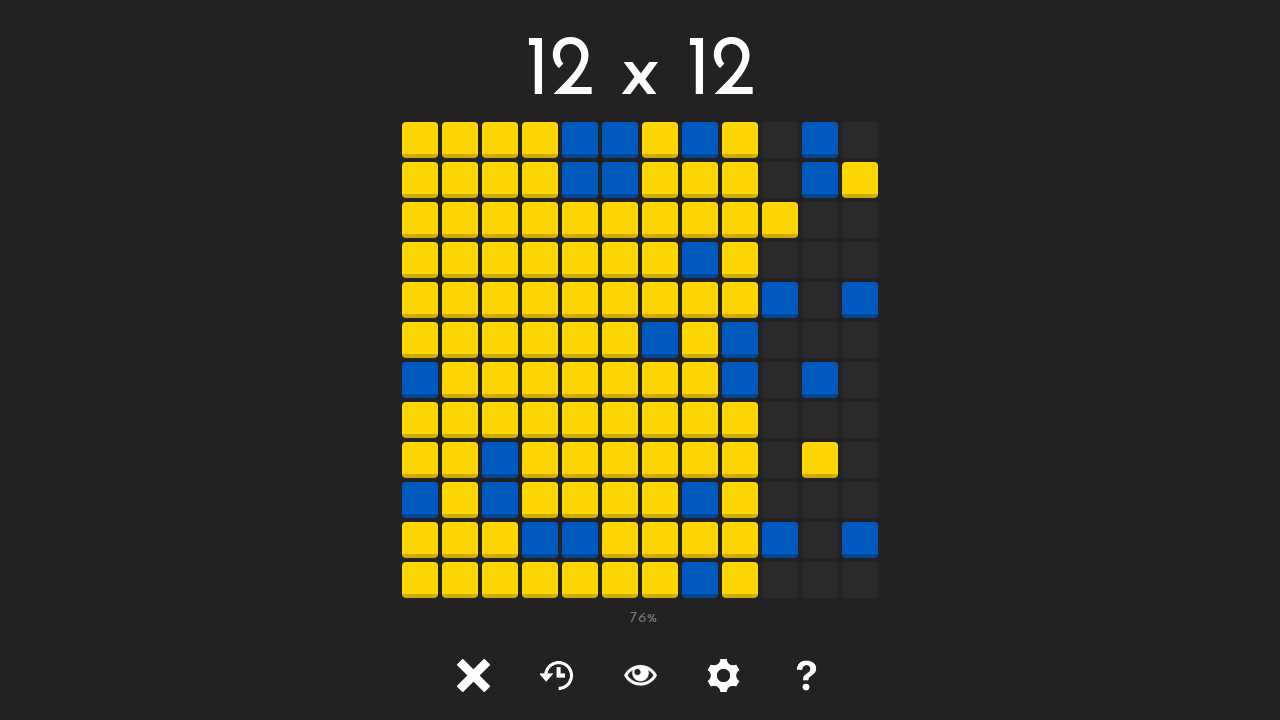

Clicked unlocked tile at position (9, 0)
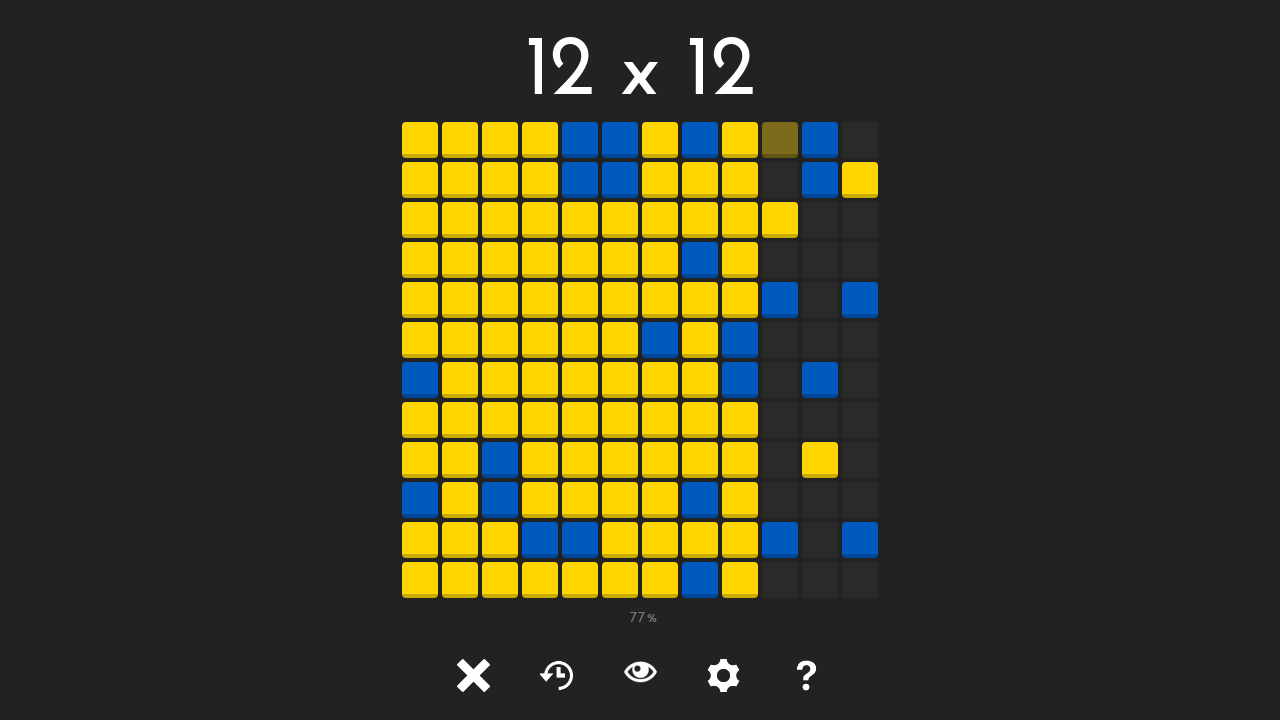

Waited 50ms after clicking tile at (9, 0)
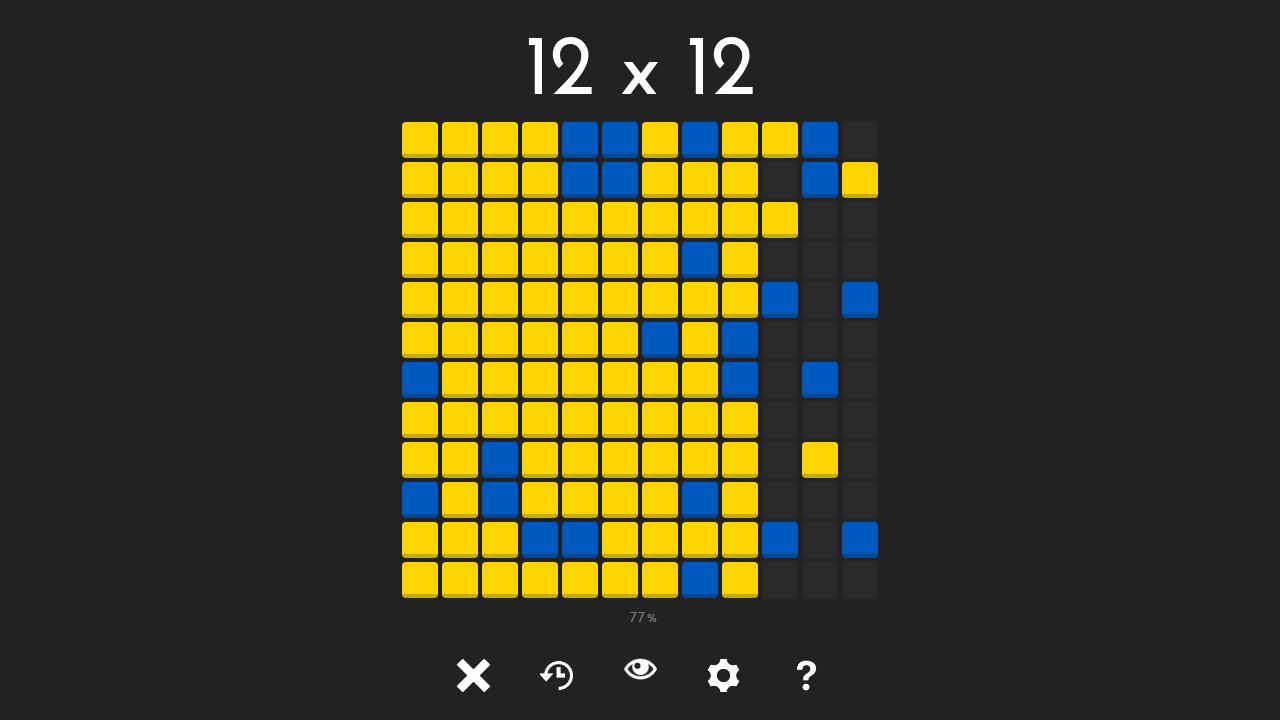

Tile at position (9, 1) is visible
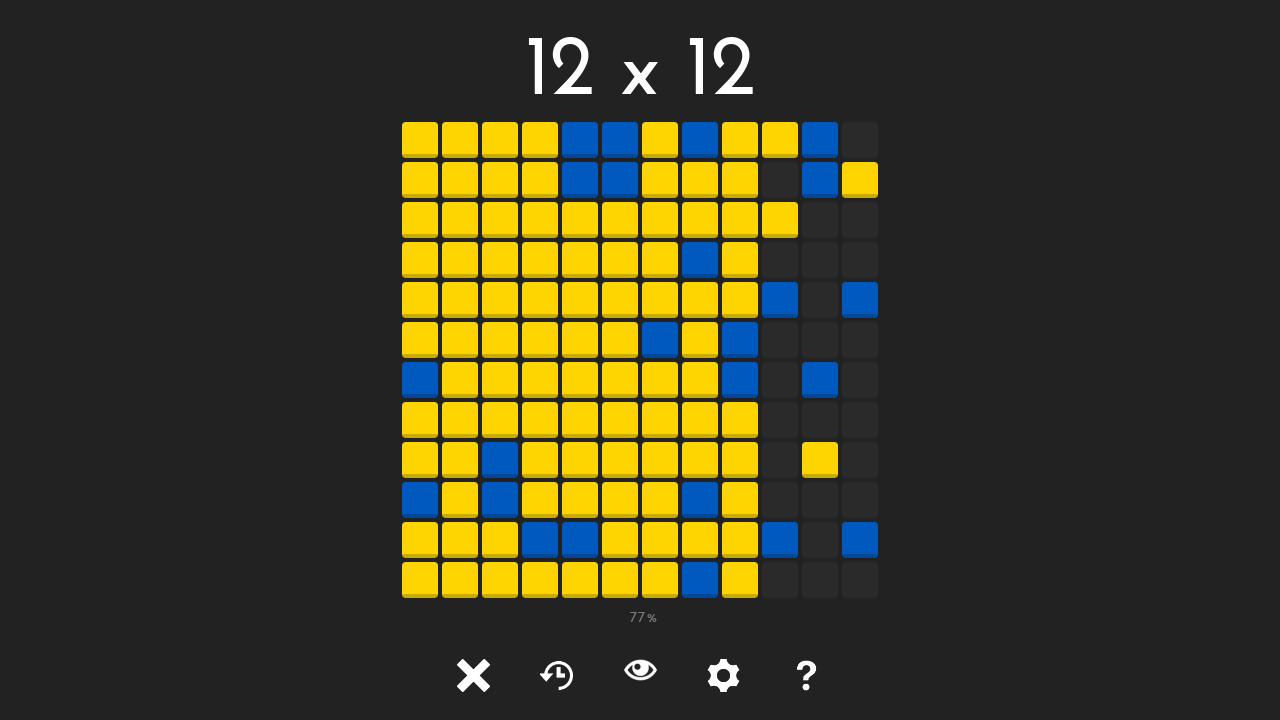

Retrieved class attribute for tile at (9, 1): tile tile-
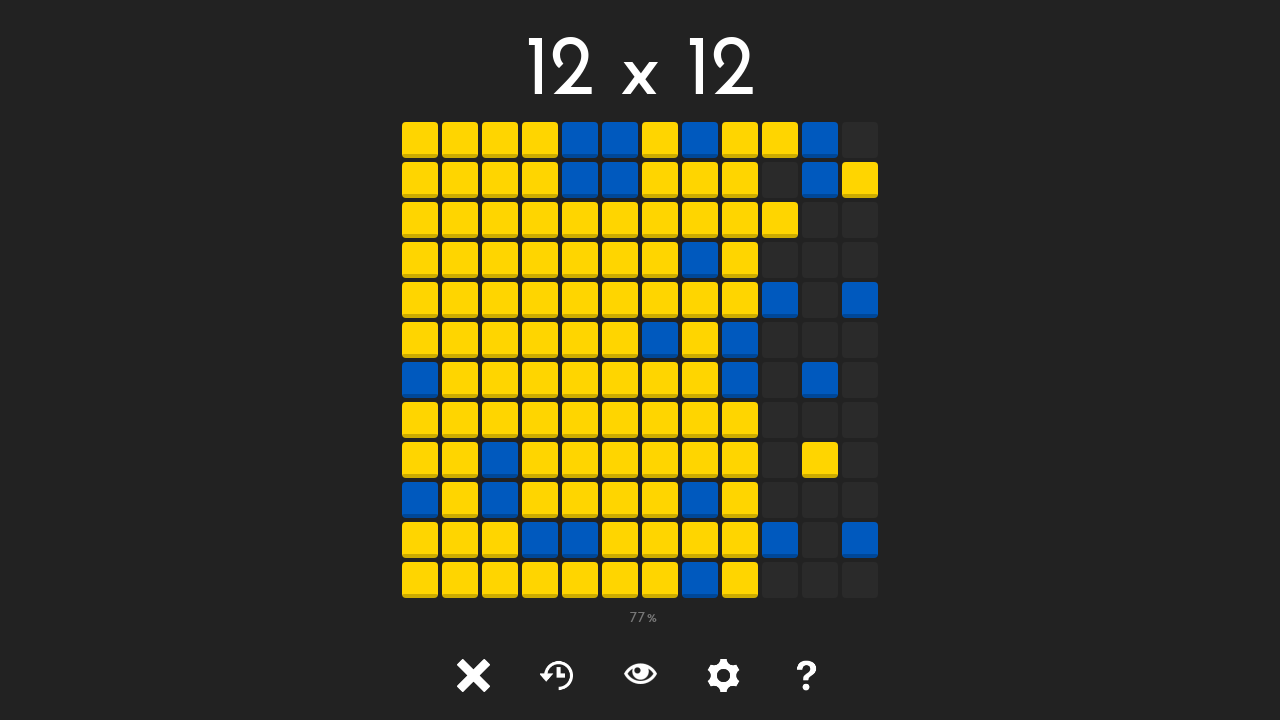

Clicked unlocked tile at position (9, 1)
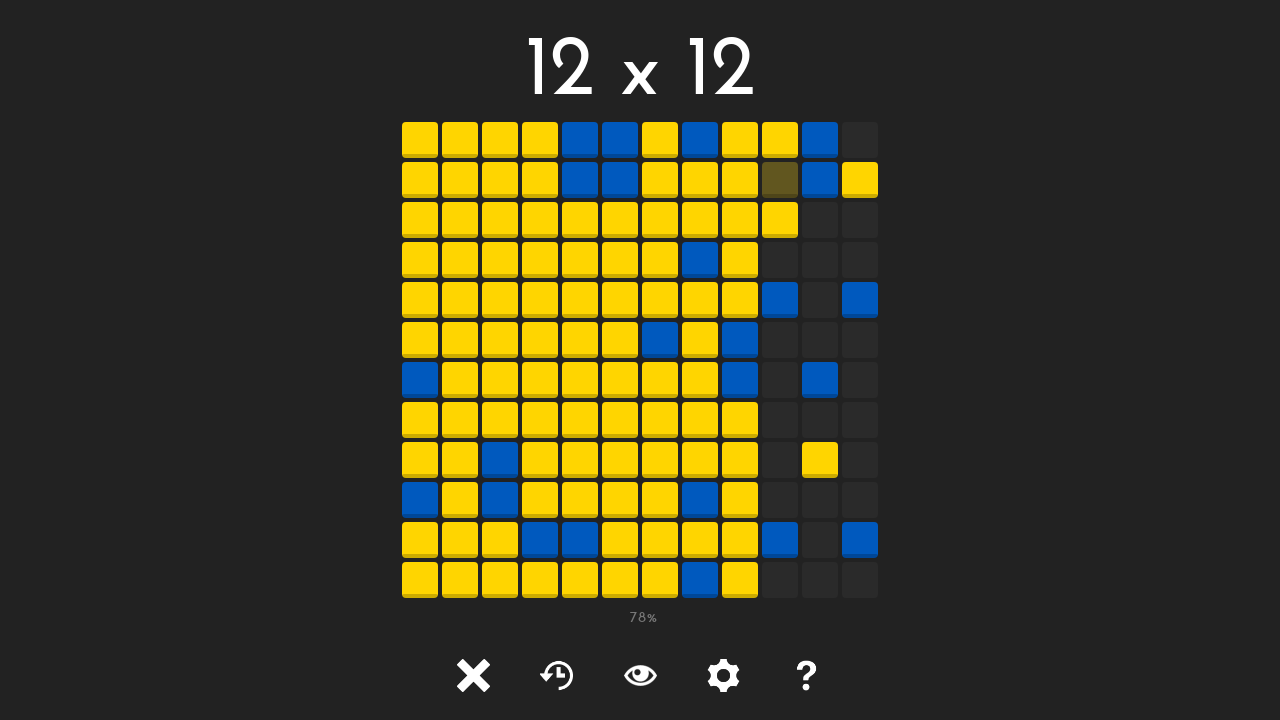

Waited 50ms after clicking tile at (9, 1)
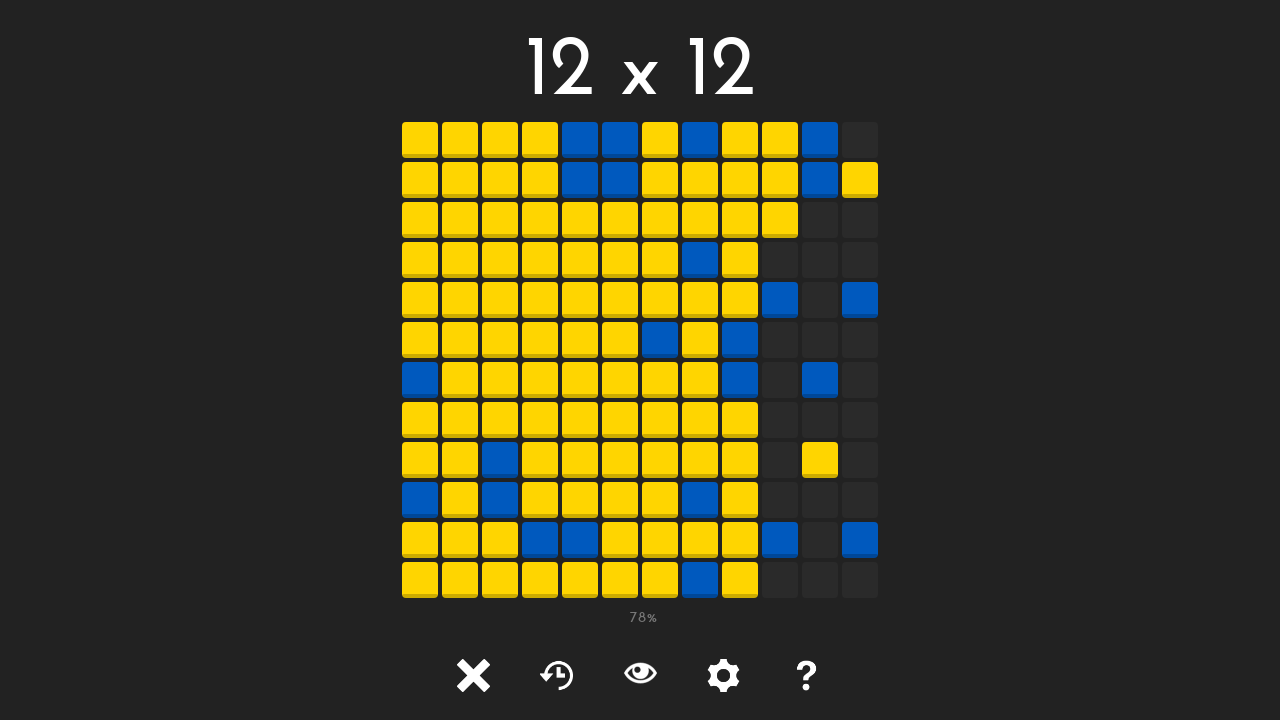

Tile at position (9, 2) is visible
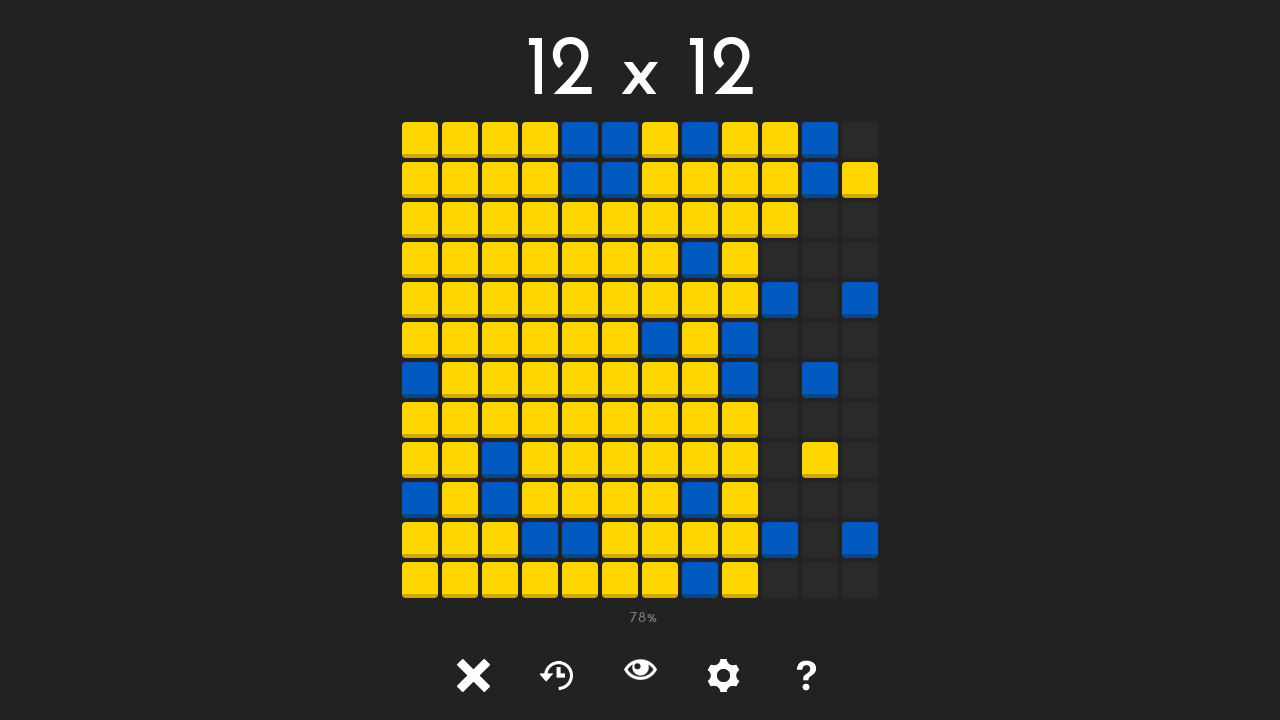

Retrieved class attribute for tile at (9, 2): tile tile-1
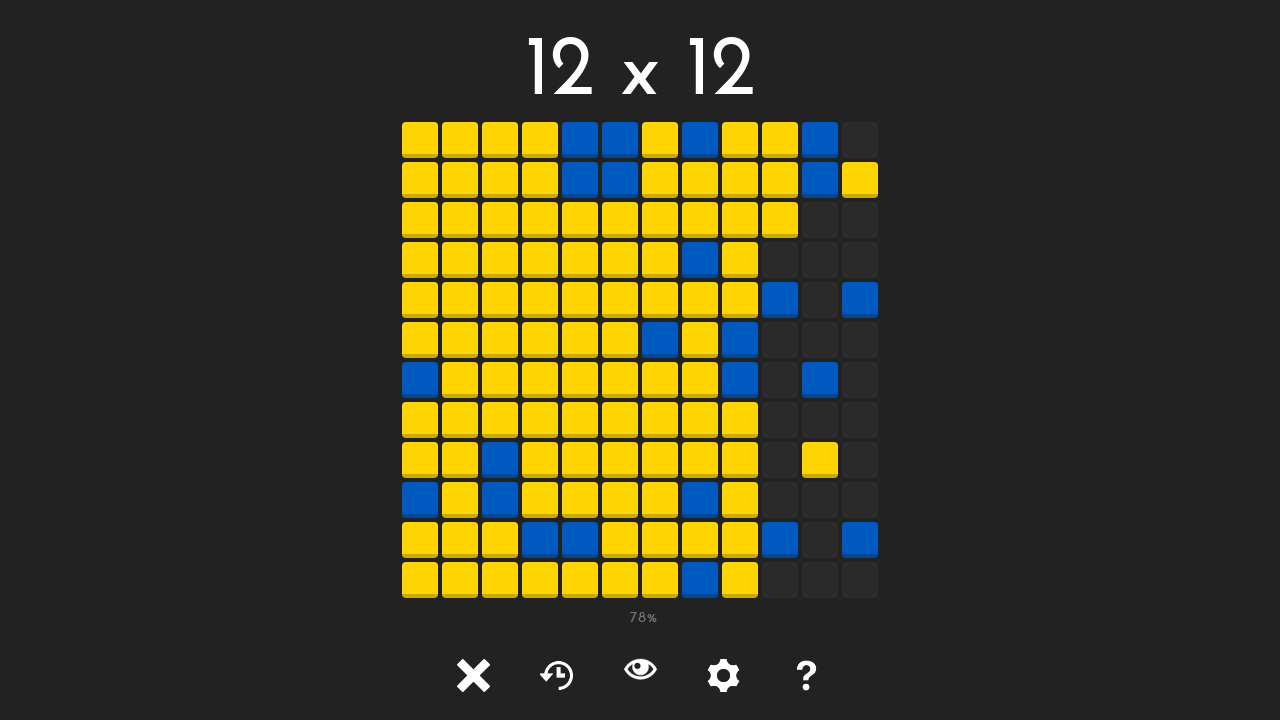

Tile at position (9, 3) is visible
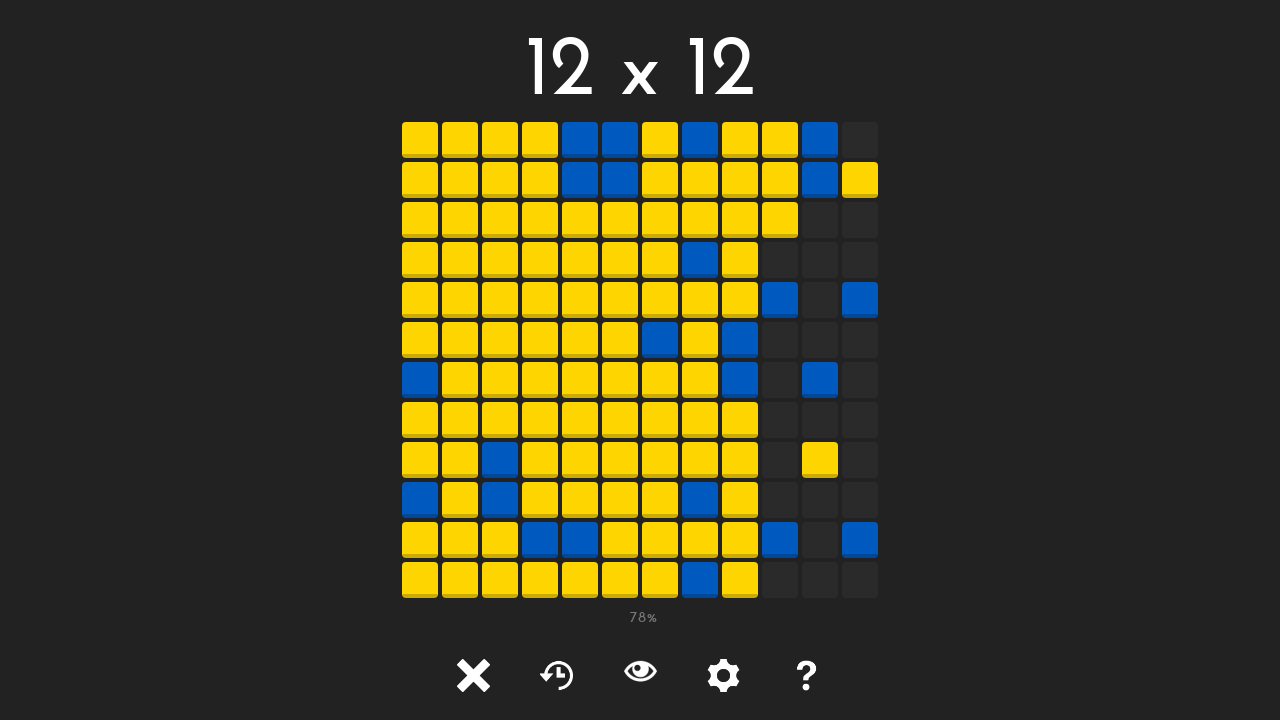

Retrieved class attribute for tile at (9, 3): tile tile-
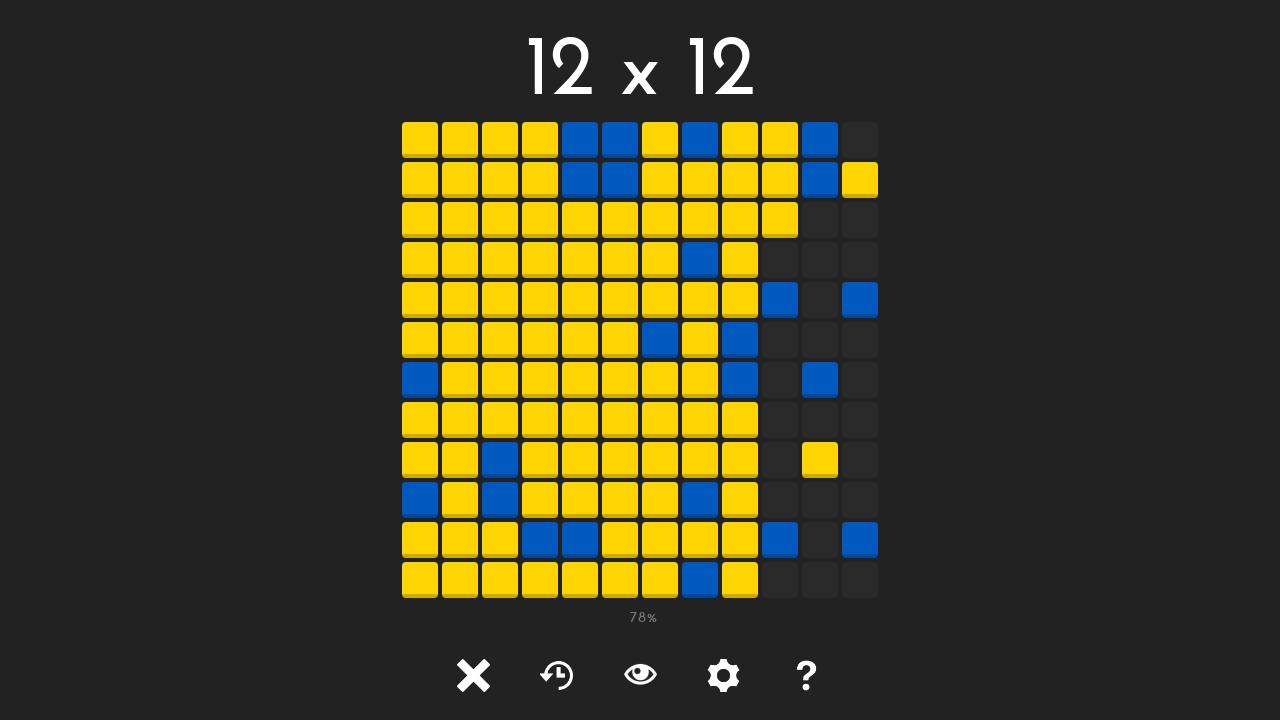

Clicked unlocked tile at position (9, 3)
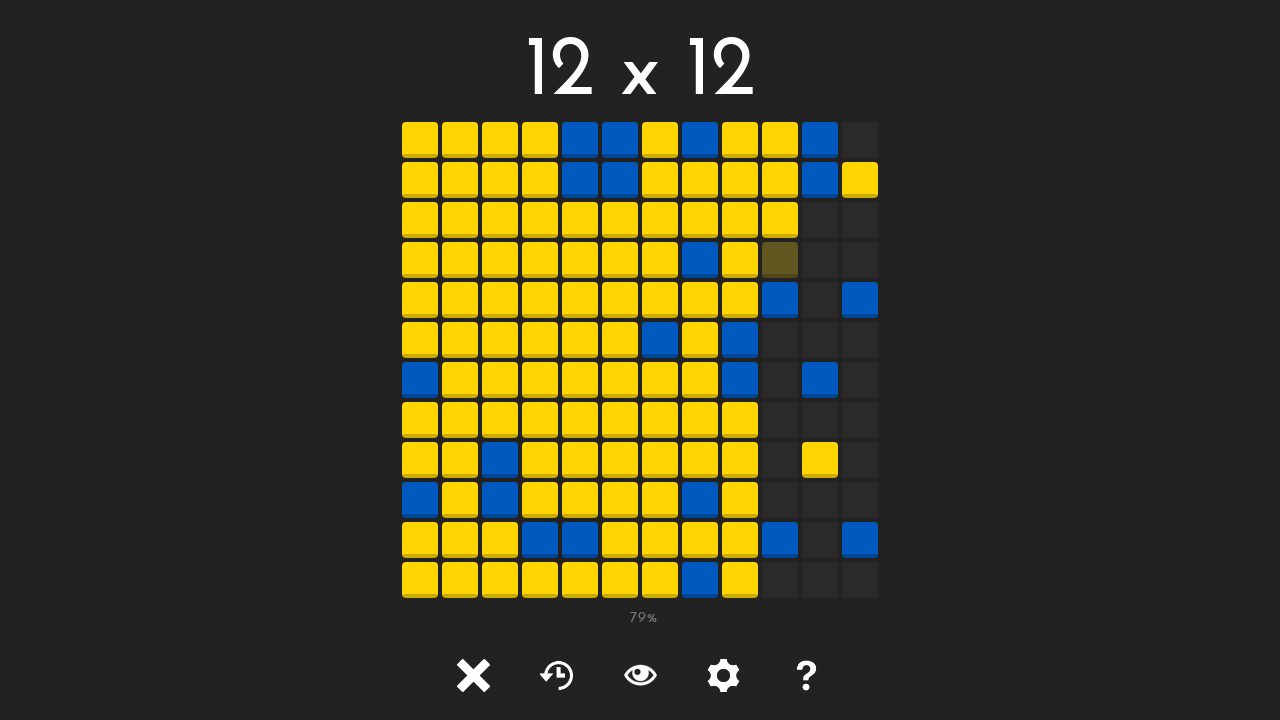

Waited 50ms after clicking tile at (9, 3)
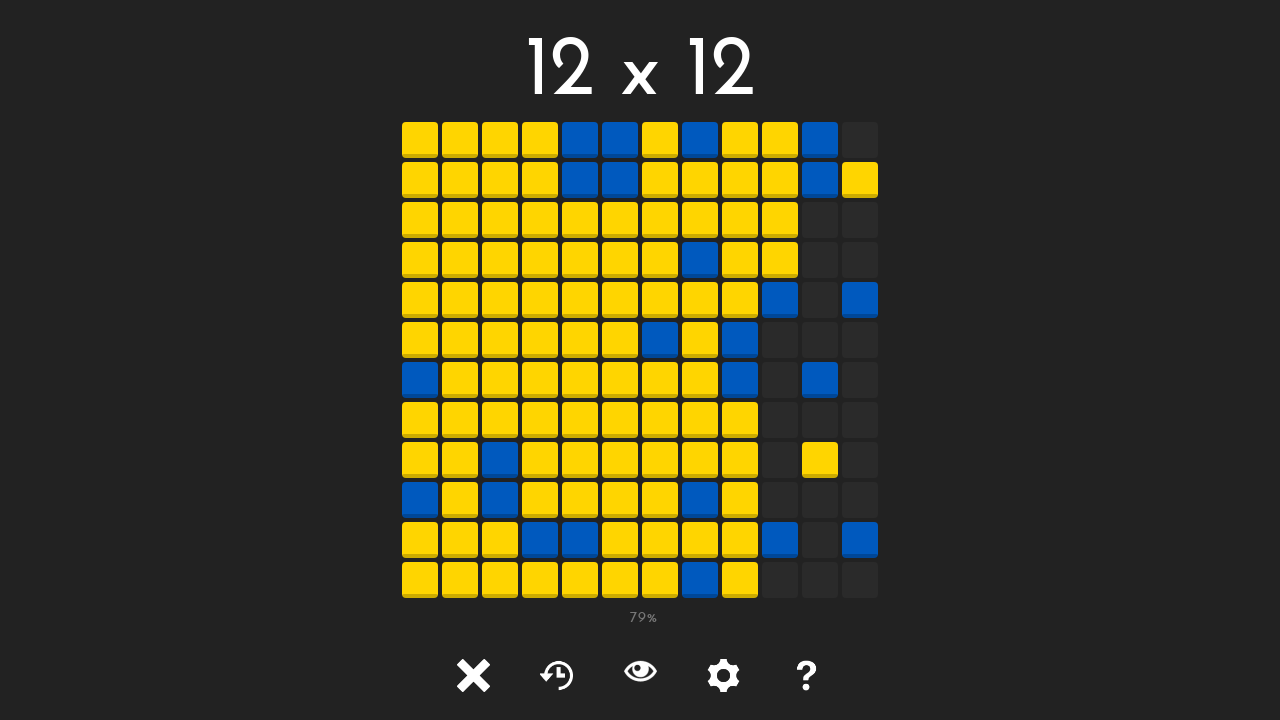

Tile at position (9, 4) is visible
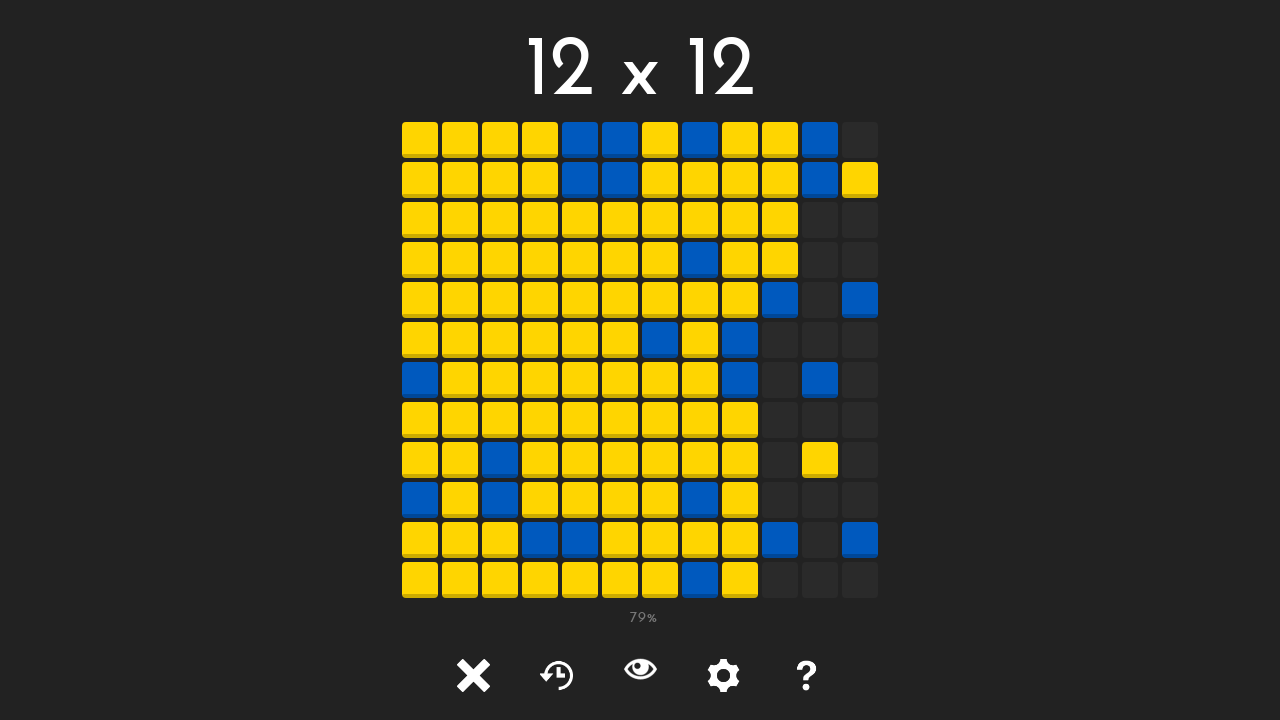

Retrieved class attribute for tile at (9, 4): tile tile-2
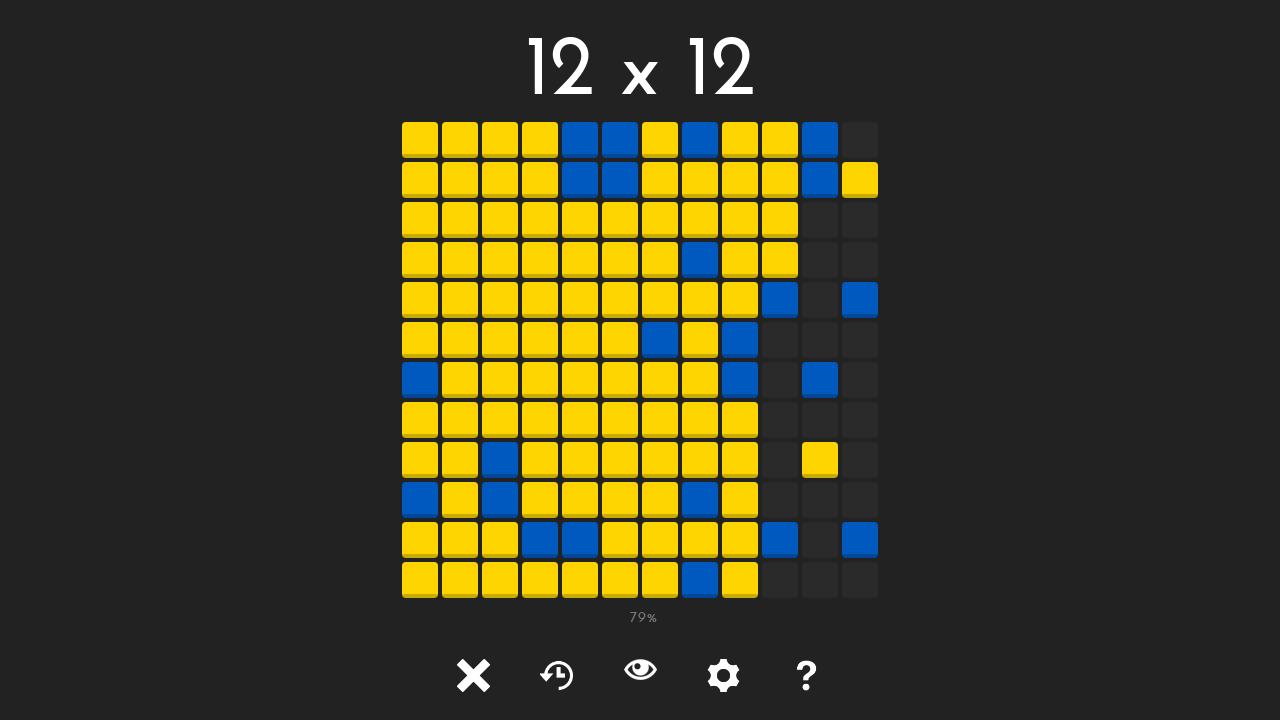

Tile at position (9, 5) is visible
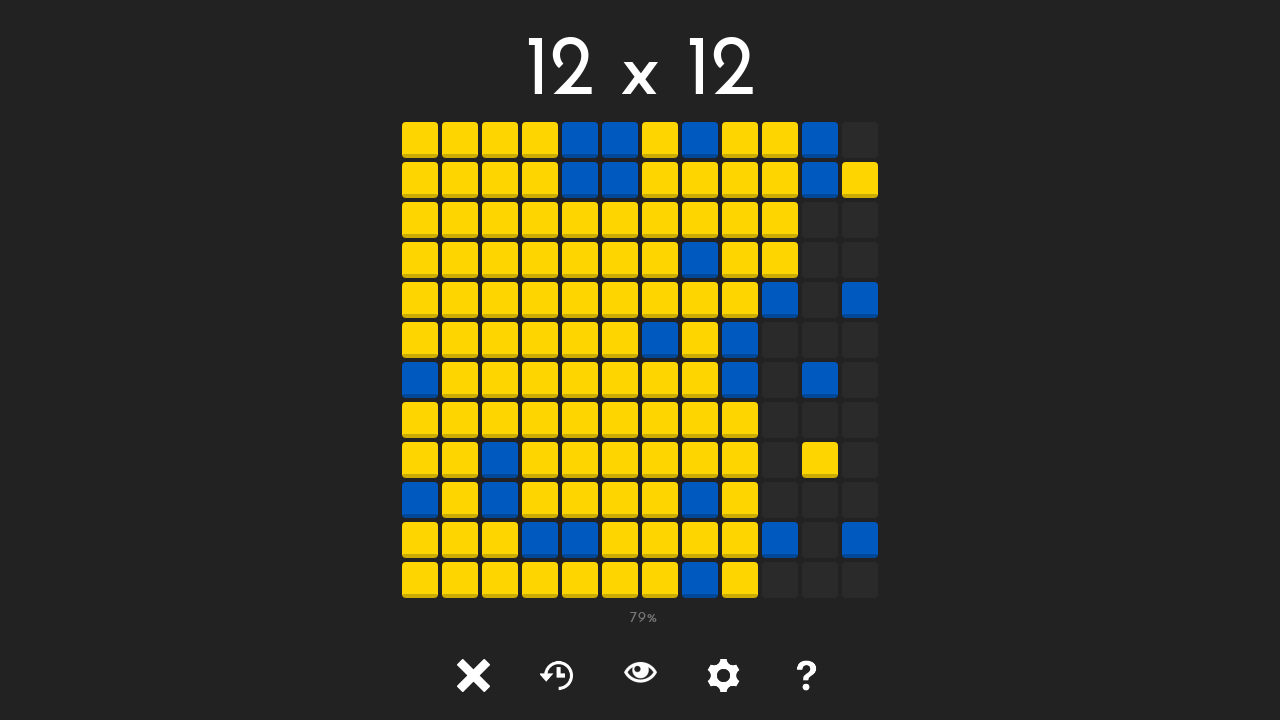

Retrieved class attribute for tile at (9, 5): tile tile-
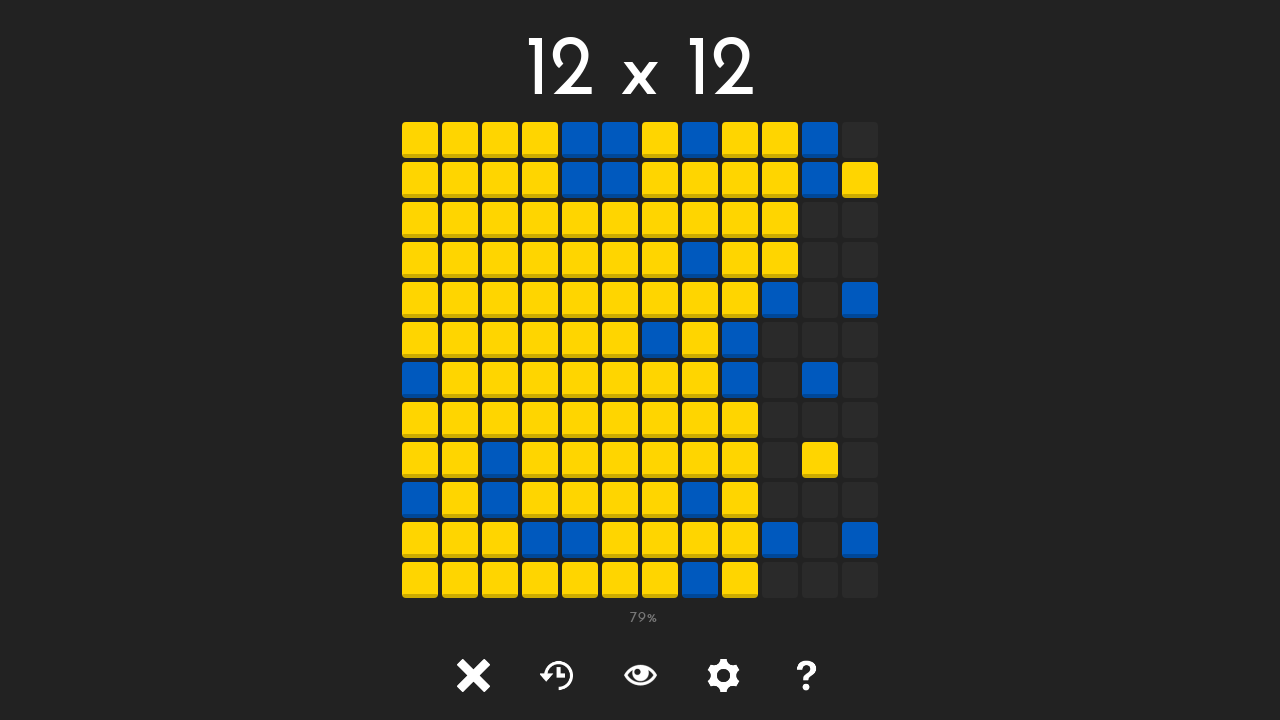

Clicked unlocked tile at position (9, 5)
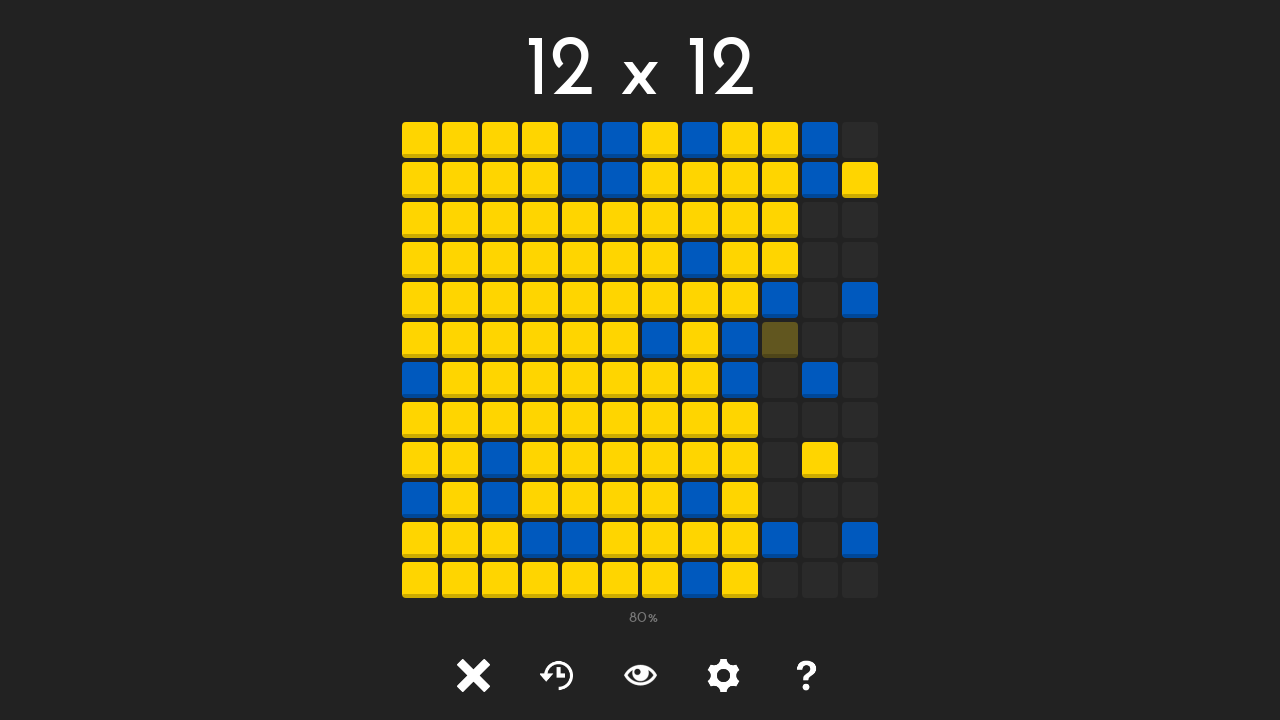

Waited 50ms after clicking tile at (9, 5)
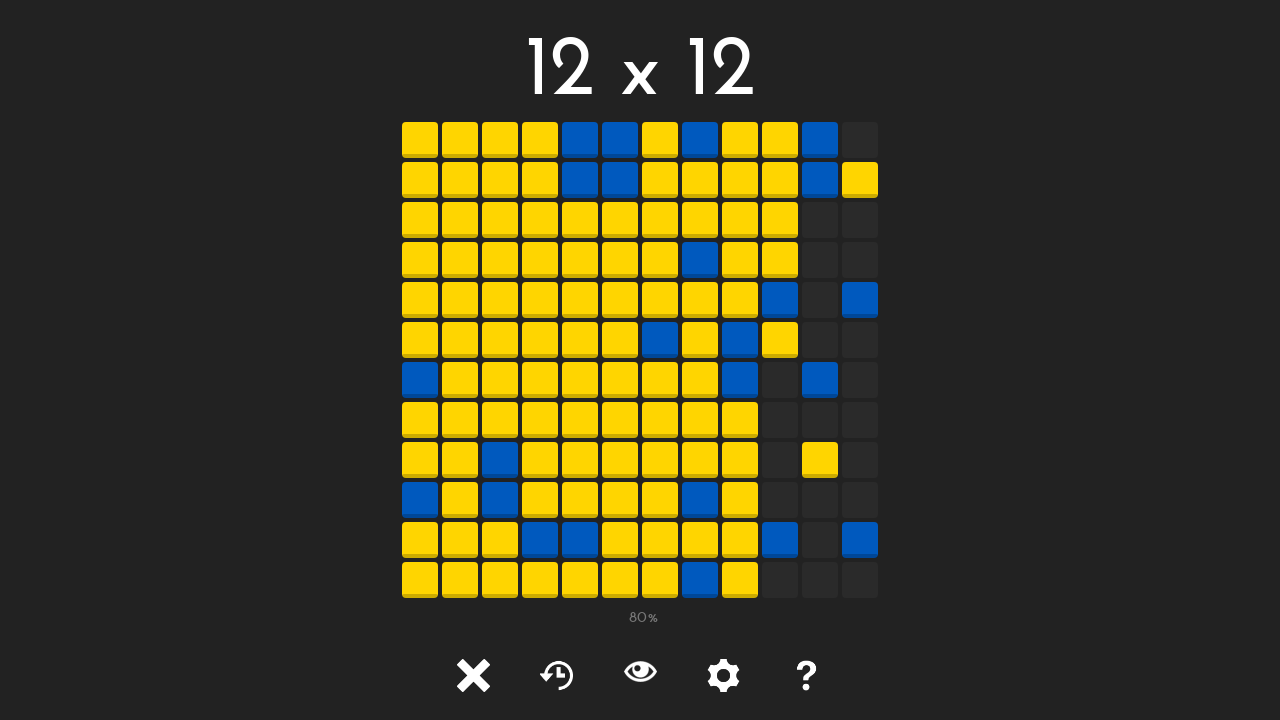

Tile at position (9, 6) is visible
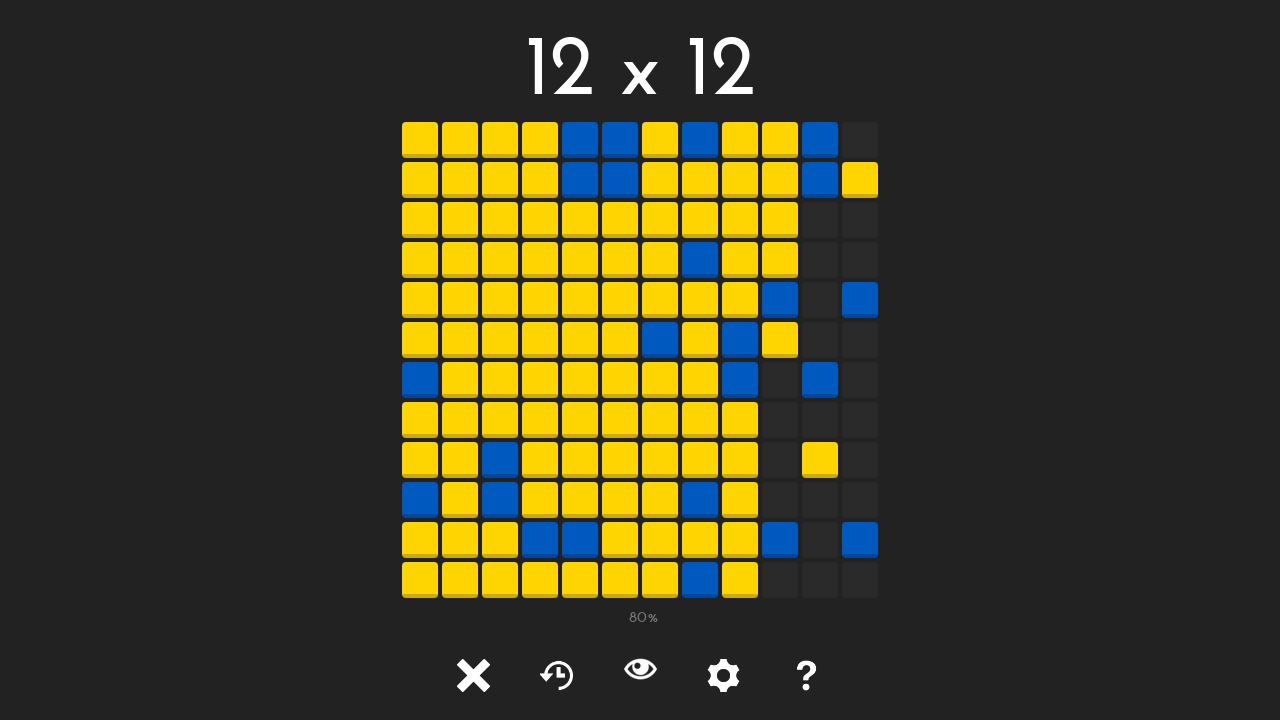

Retrieved class attribute for tile at (9, 6): tile tile-
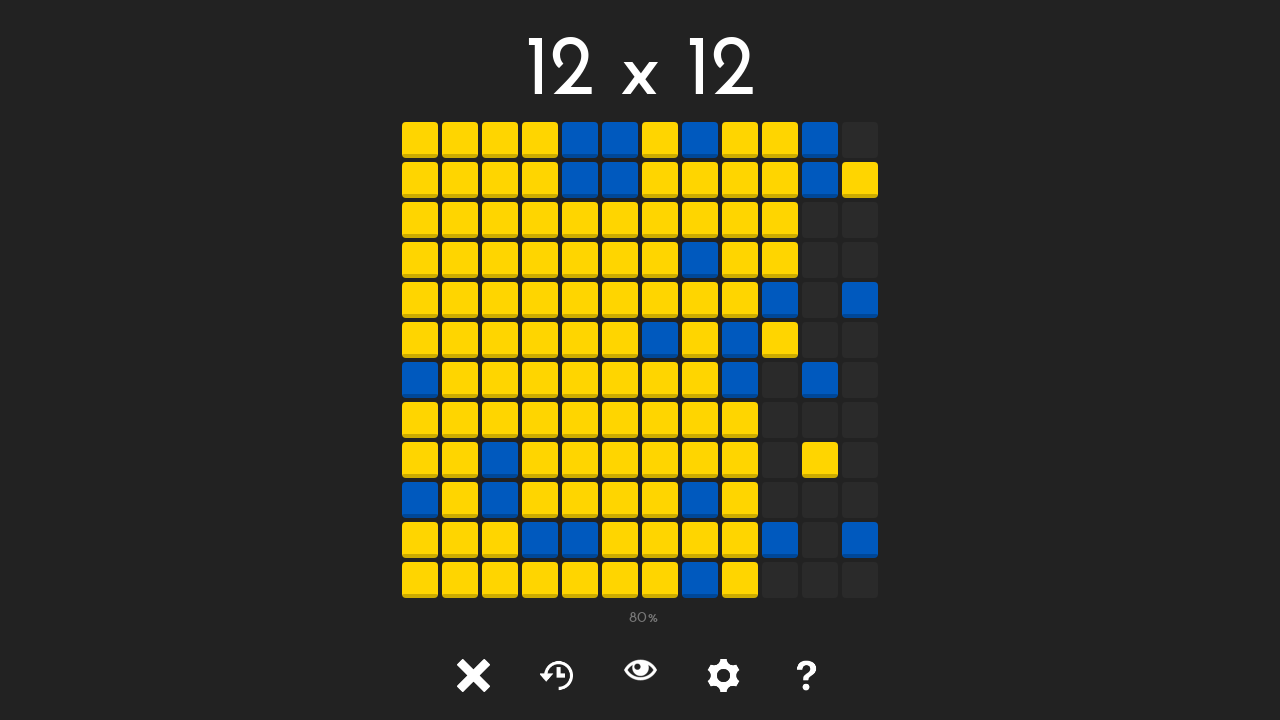

Clicked unlocked tile at position (9, 6)
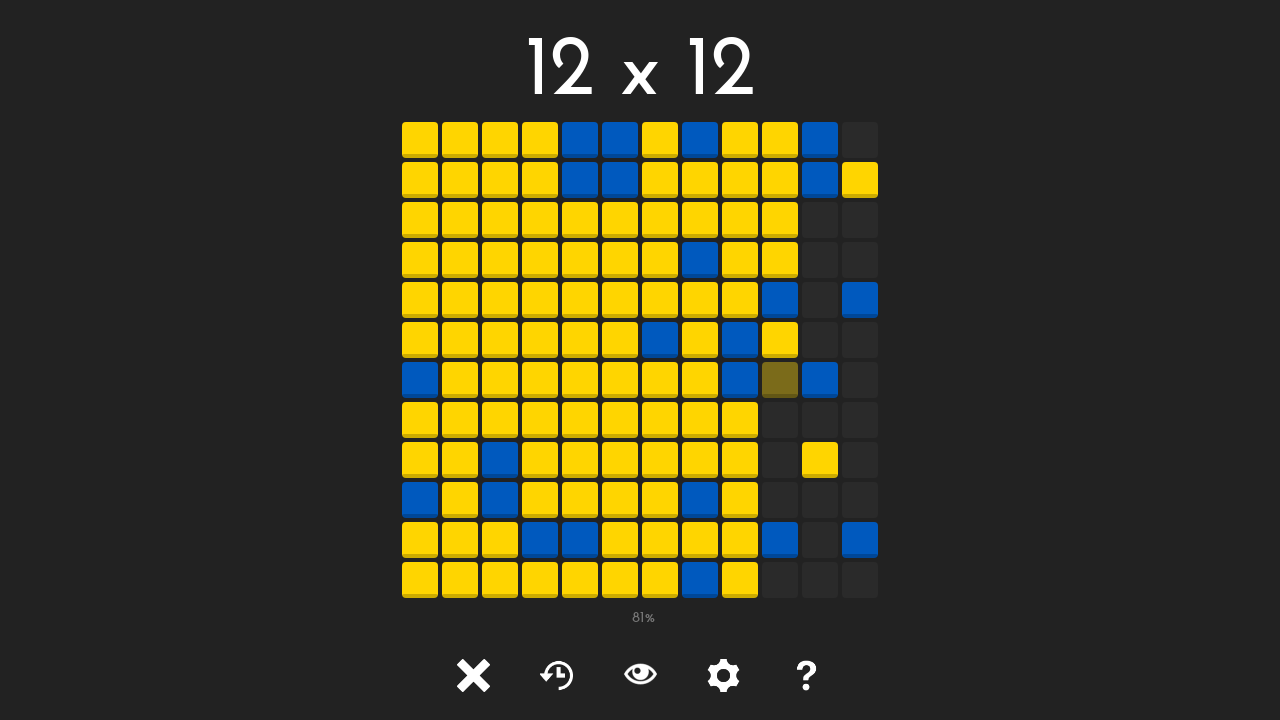

Waited 50ms after clicking tile at (9, 6)
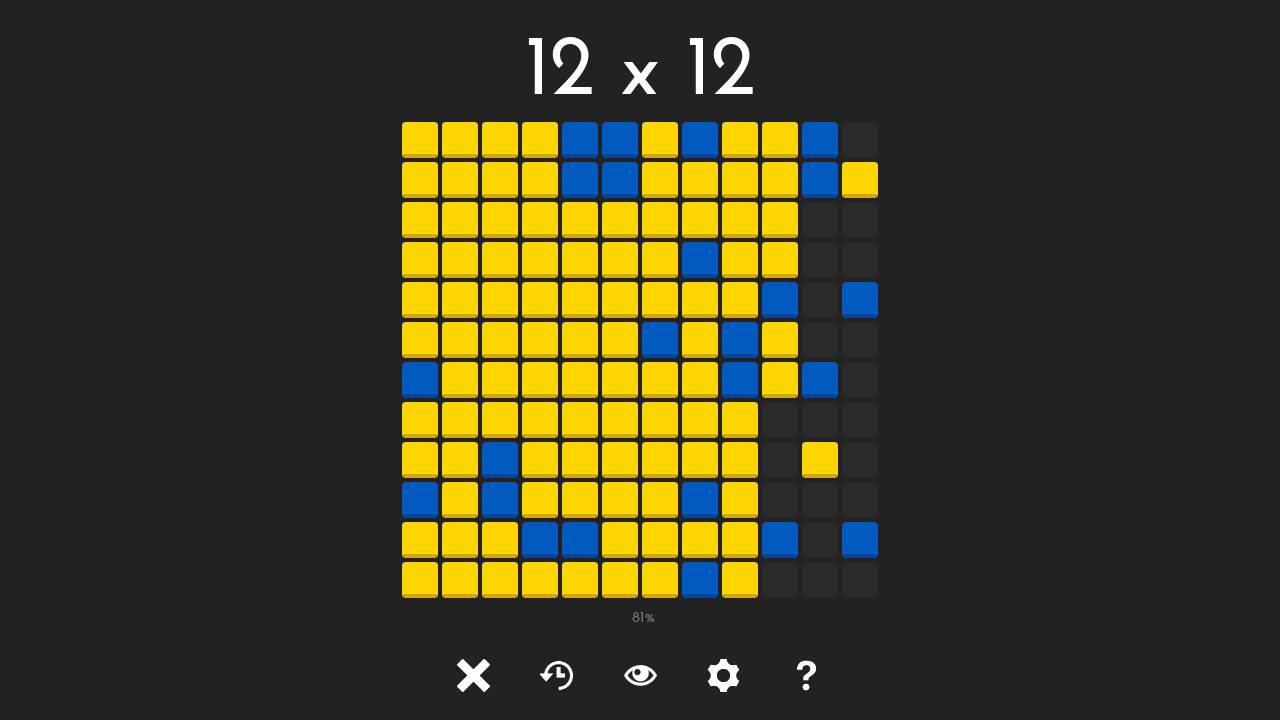

Tile at position (9, 7) is visible
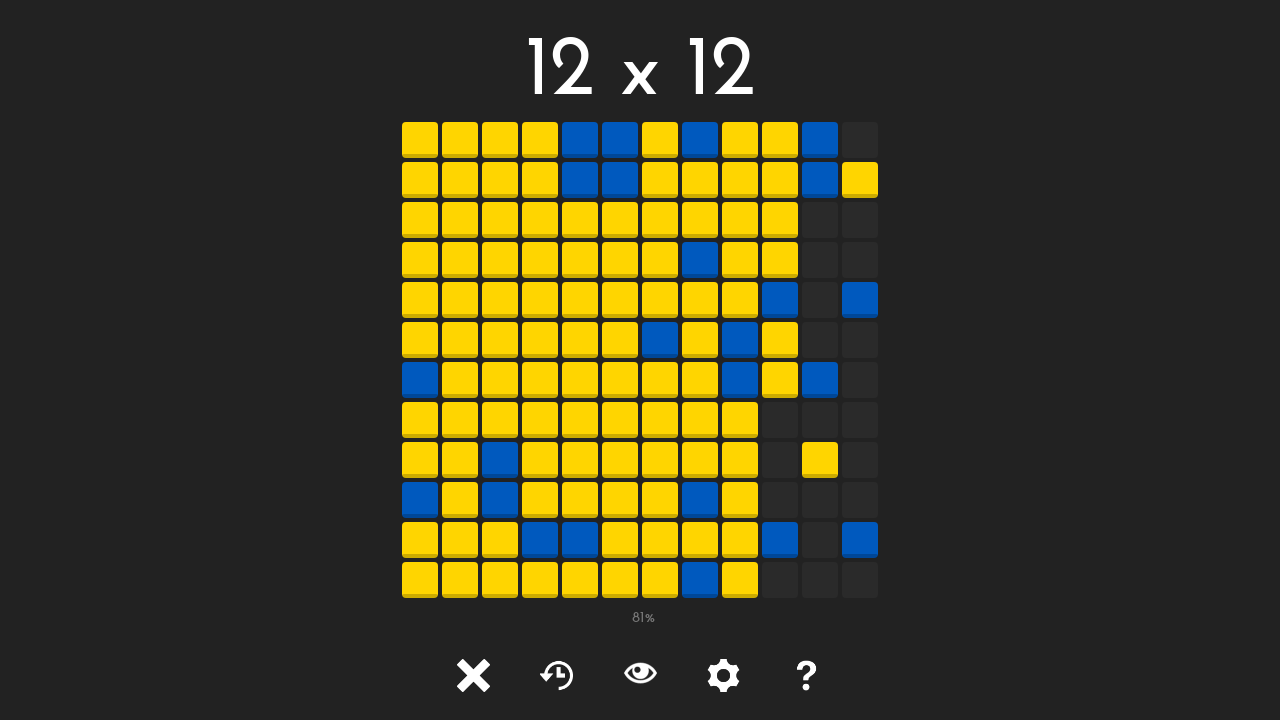

Retrieved class attribute for tile at (9, 7): tile tile-
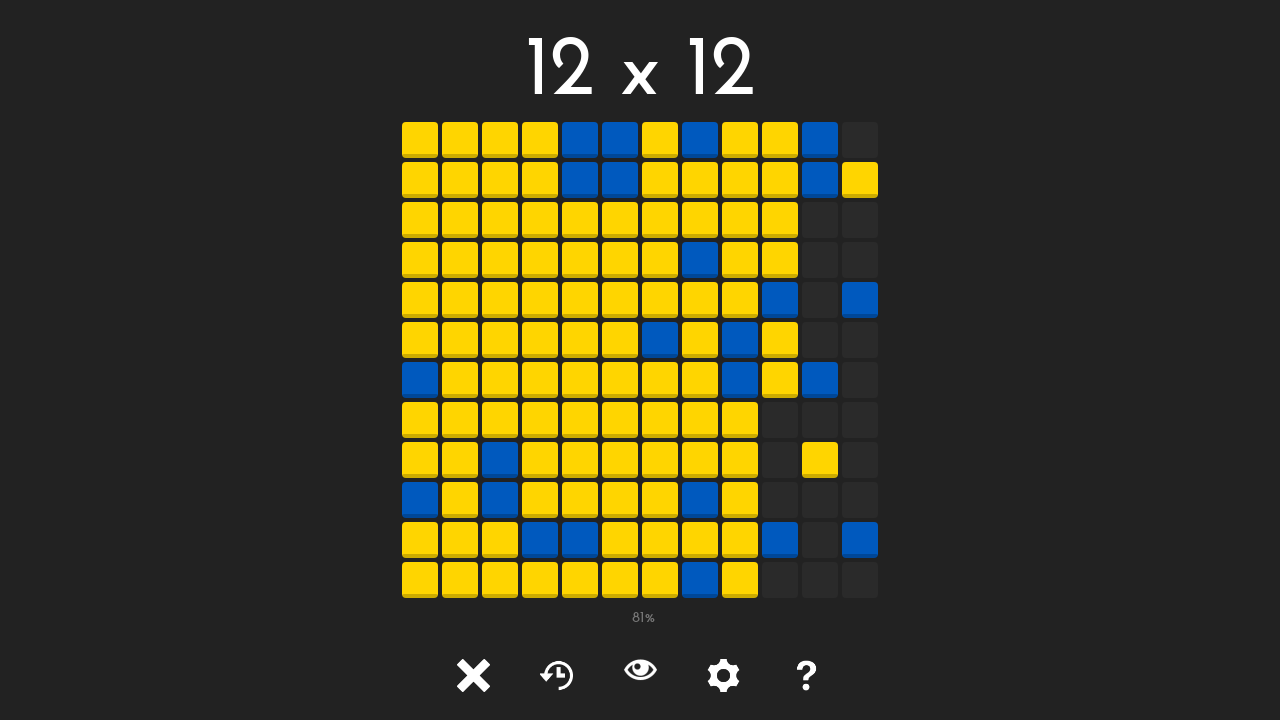

Clicked unlocked tile at position (9, 7)
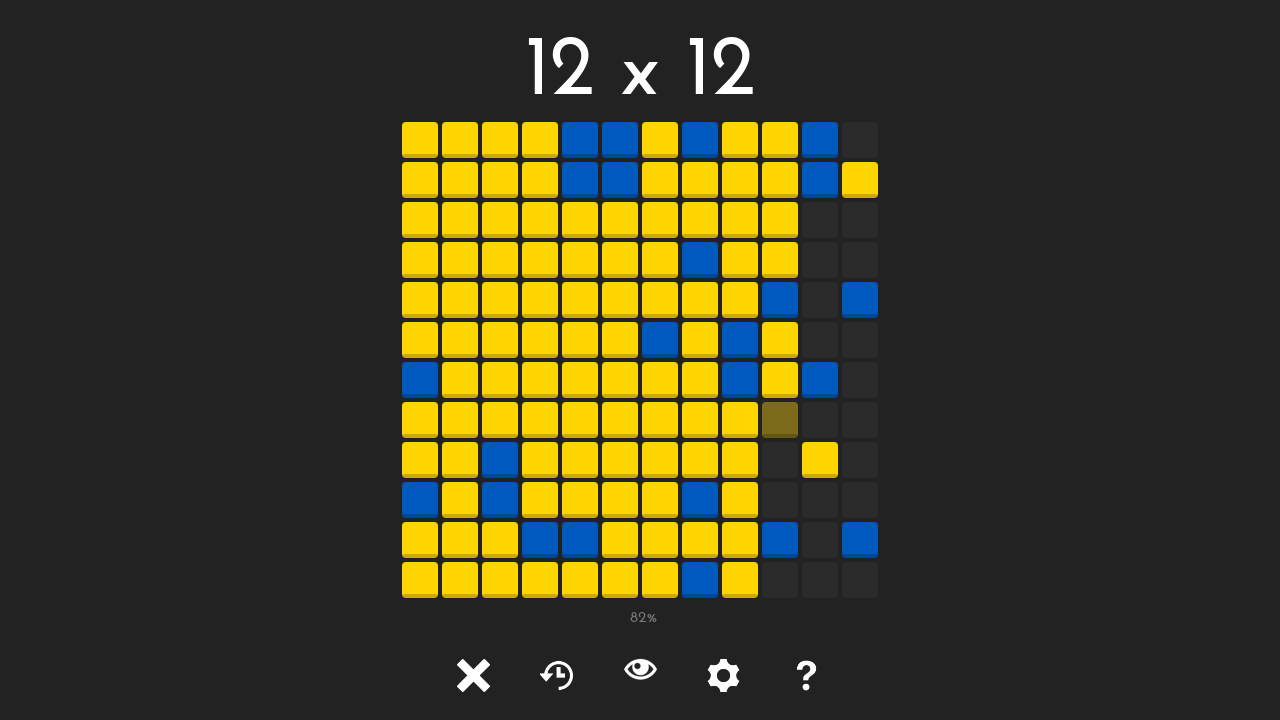

Waited 50ms after clicking tile at (9, 7)
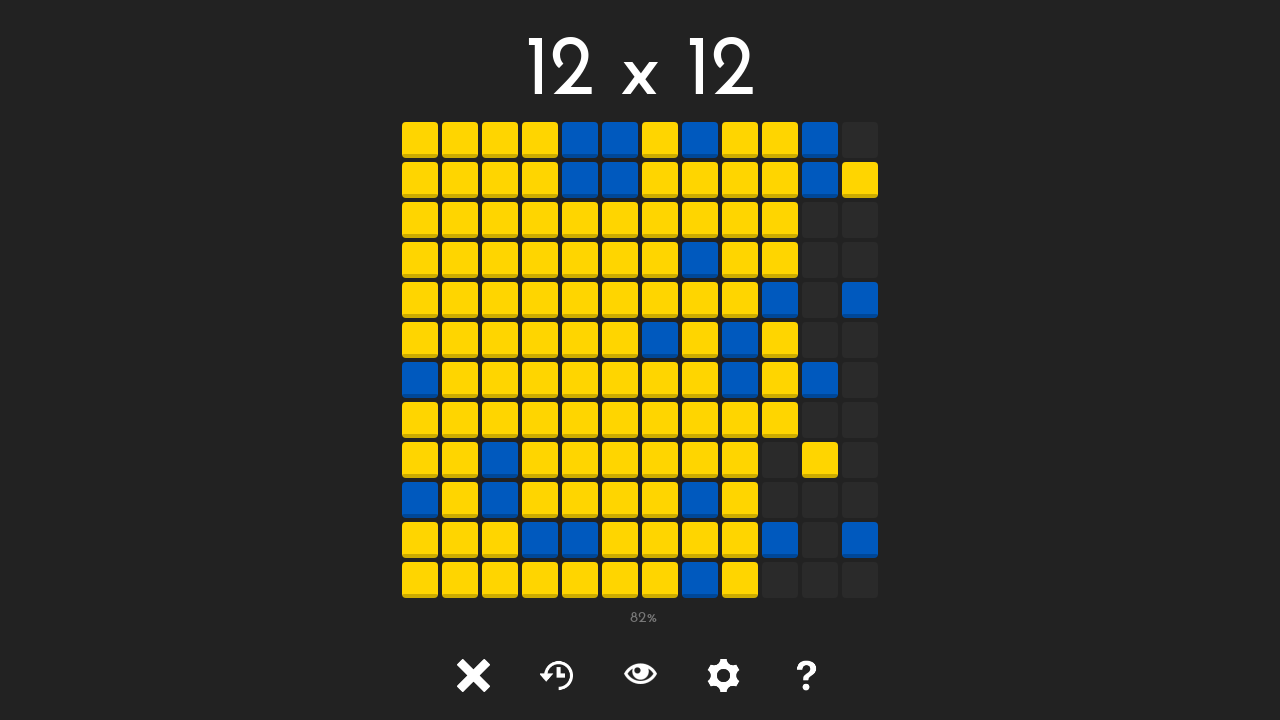

Tile at position (9, 8) is visible
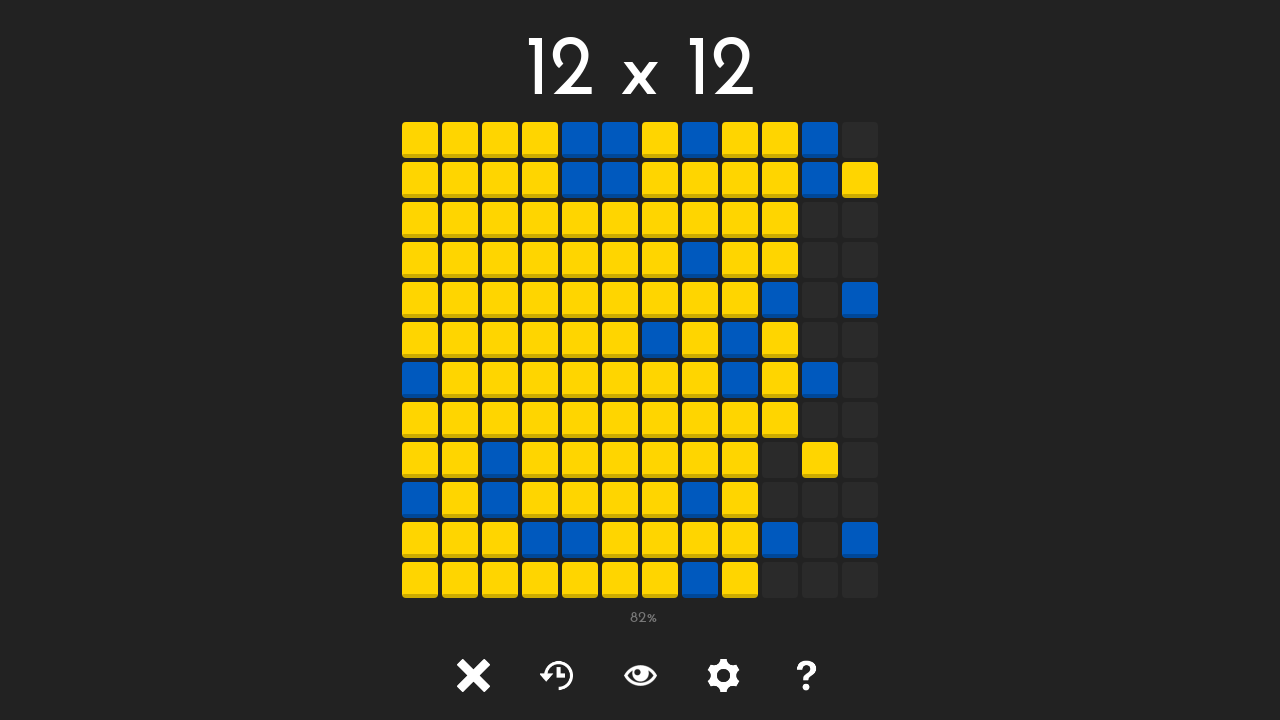

Retrieved class attribute for tile at (9, 8): tile tile-
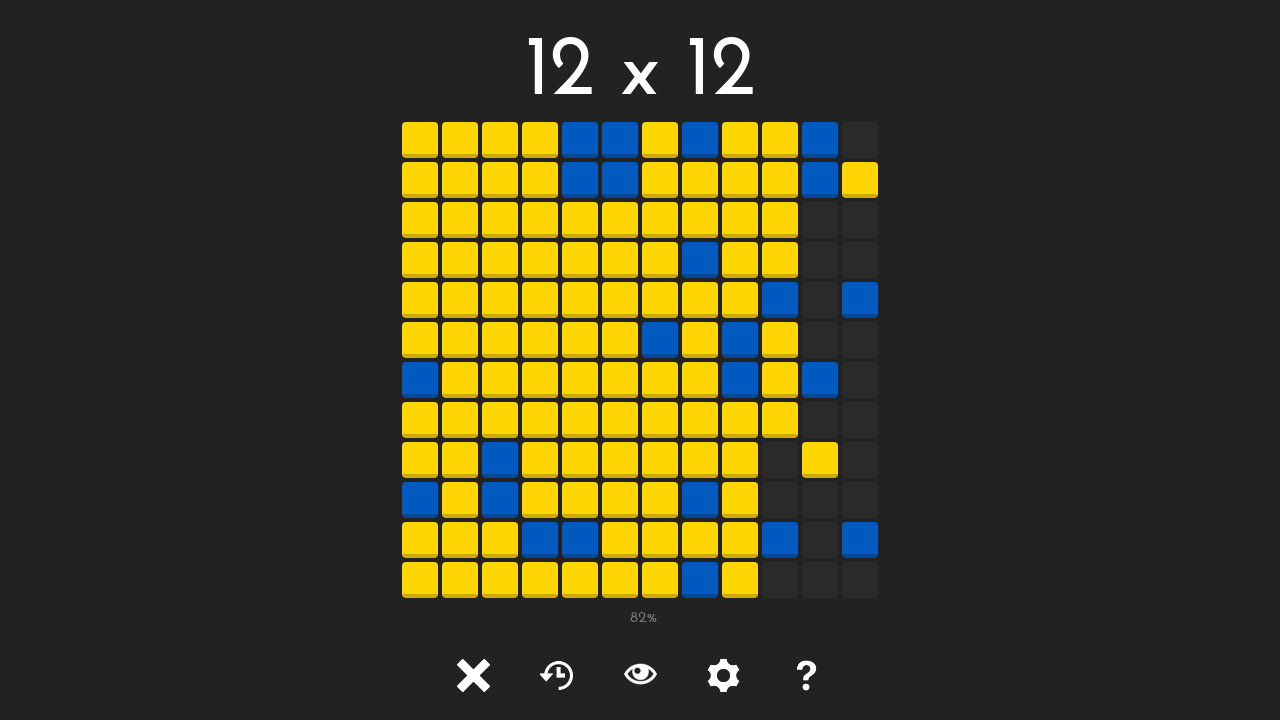

Clicked unlocked tile at position (9, 8)
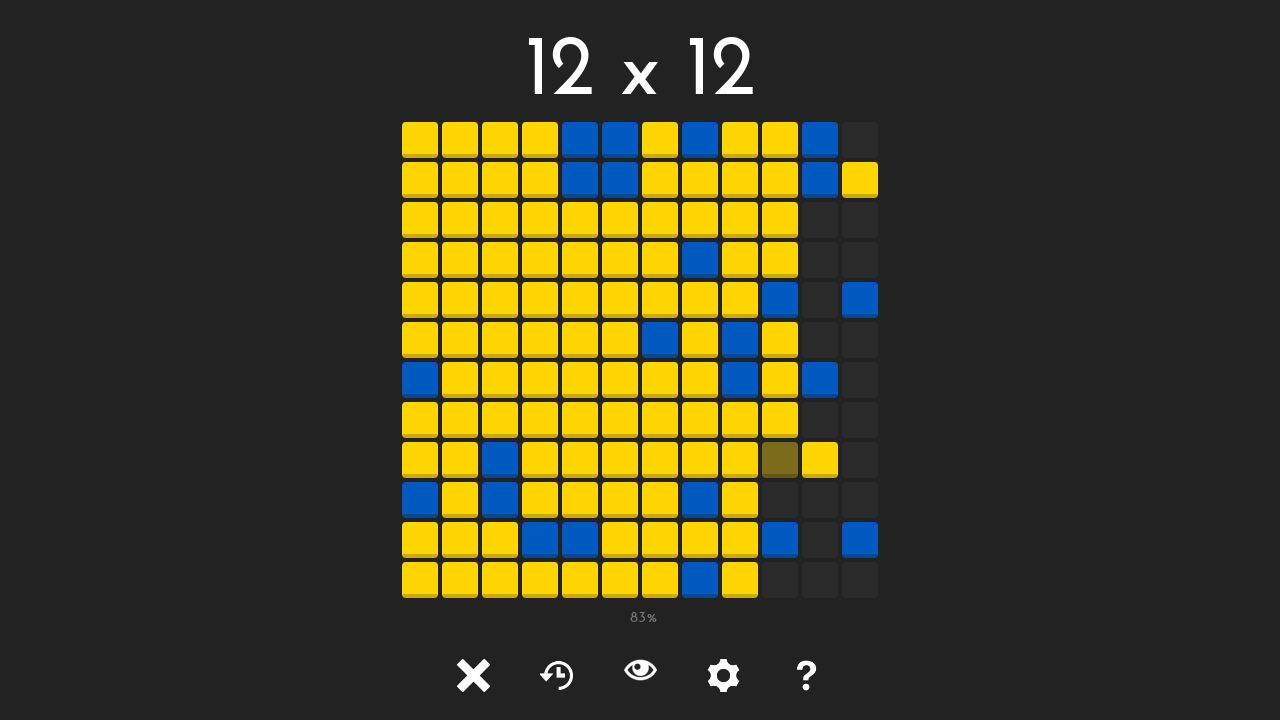

Waited 50ms after clicking tile at (9, 8)
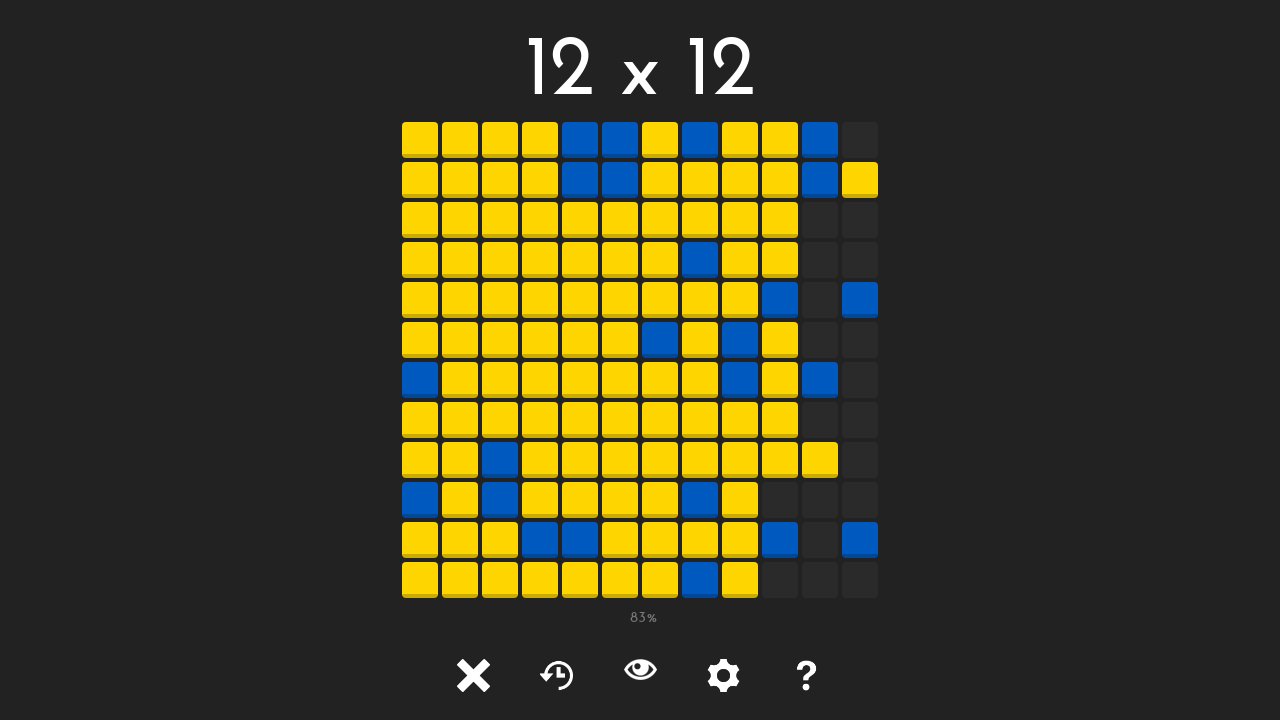

Tile at position (9, 9) is visible
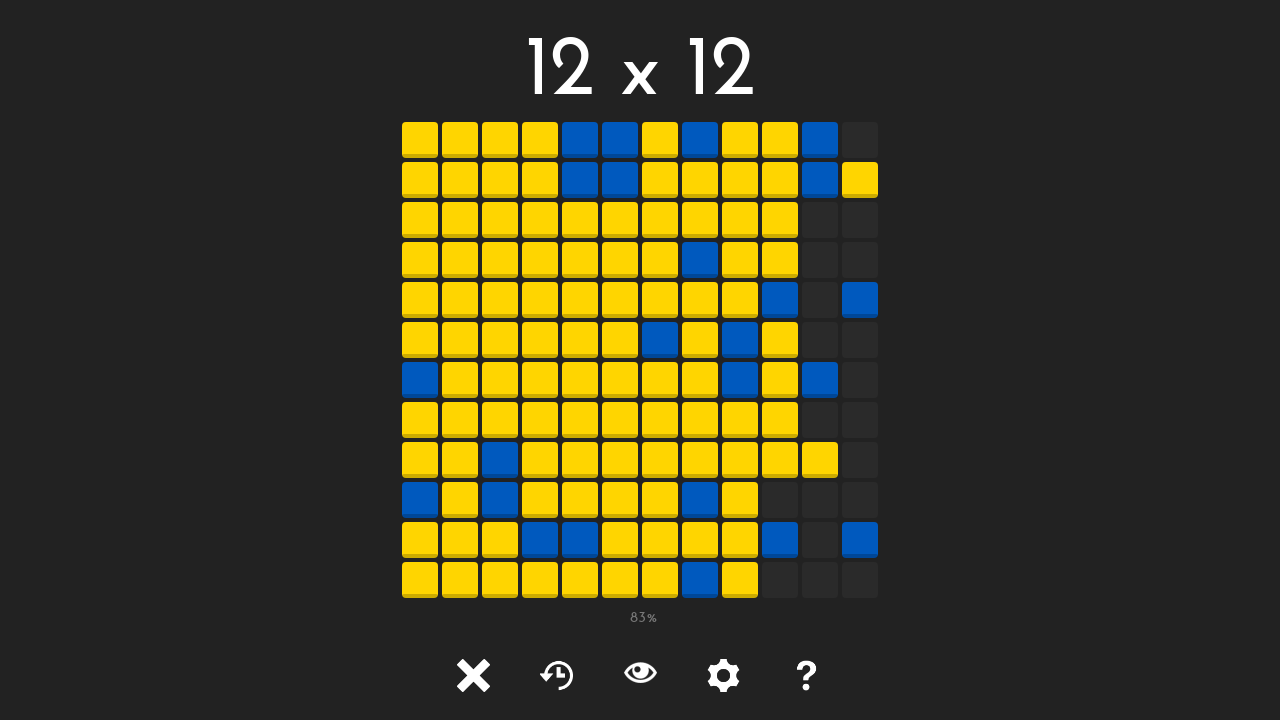

Retrieved class attribute for tile at (9, 9): tile tile-
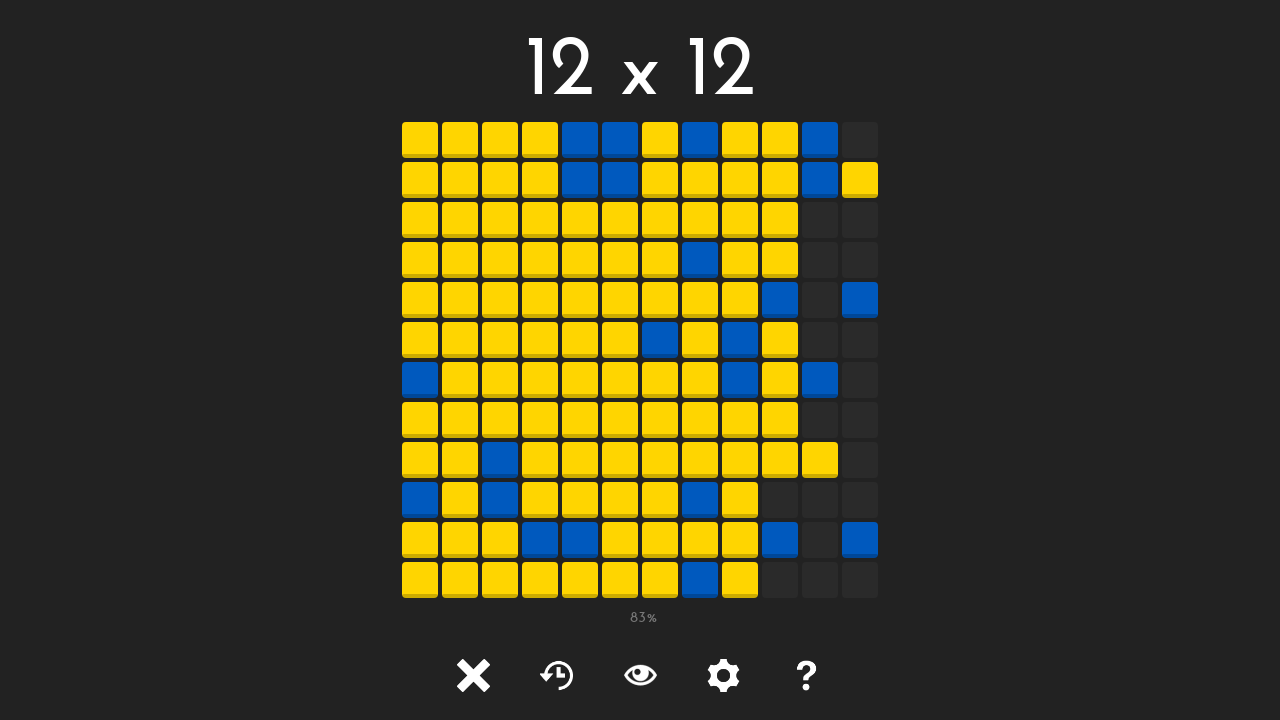

Clicked unlocked tile at position (9, 9)
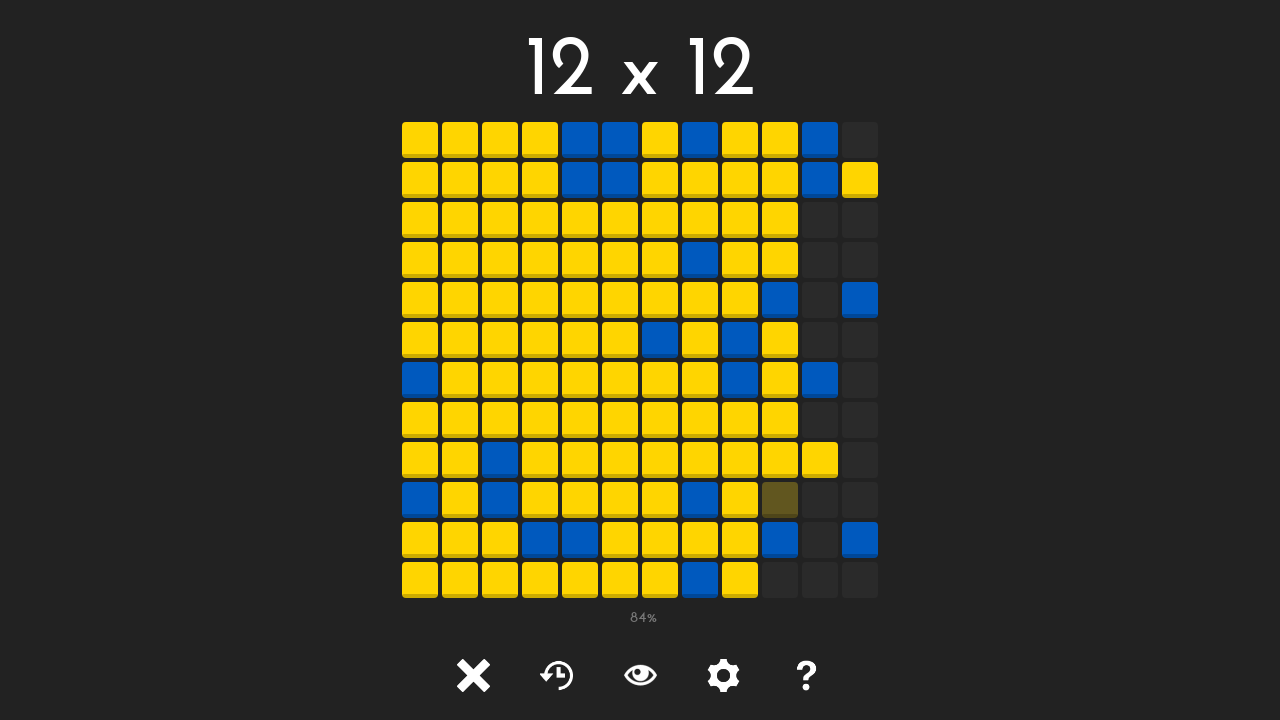

Waited 50ms after clicking tile at (9, 9)
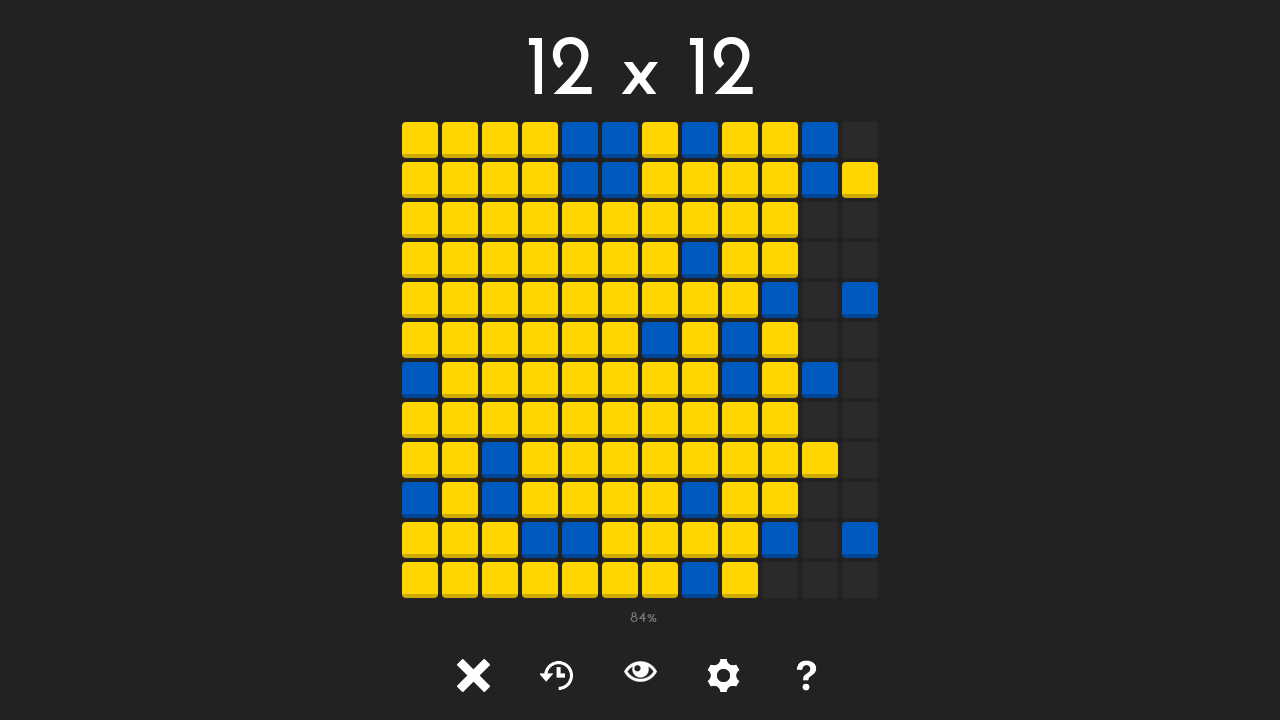

Tile at position (9, 10) is visible
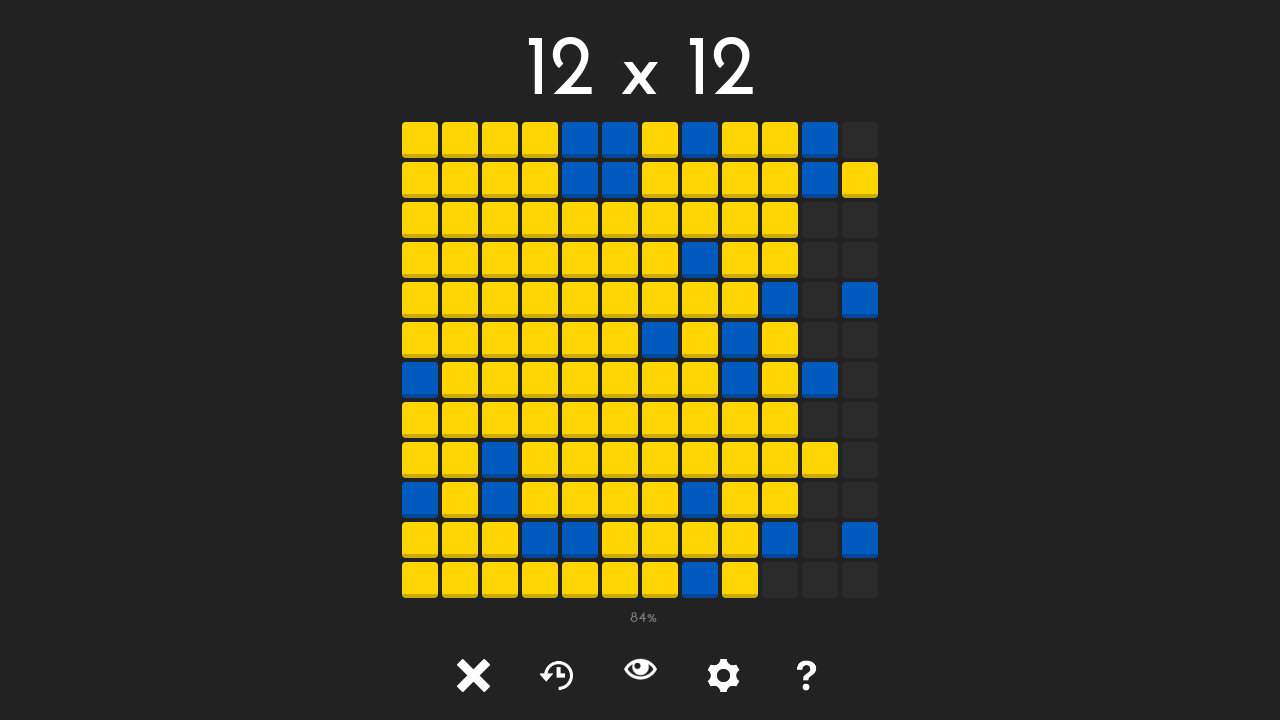

Retrieved class attribute for tile at (9, 10): tile tile-2
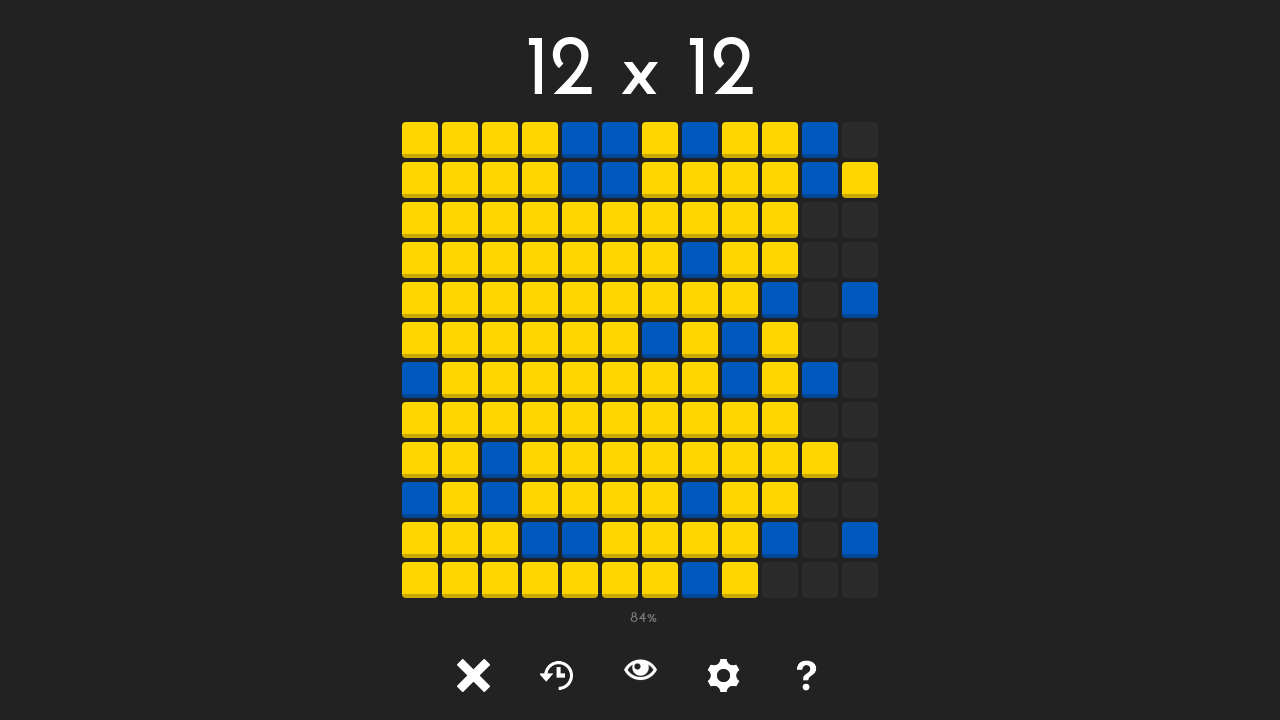

Tile at position (9, 11) is visible
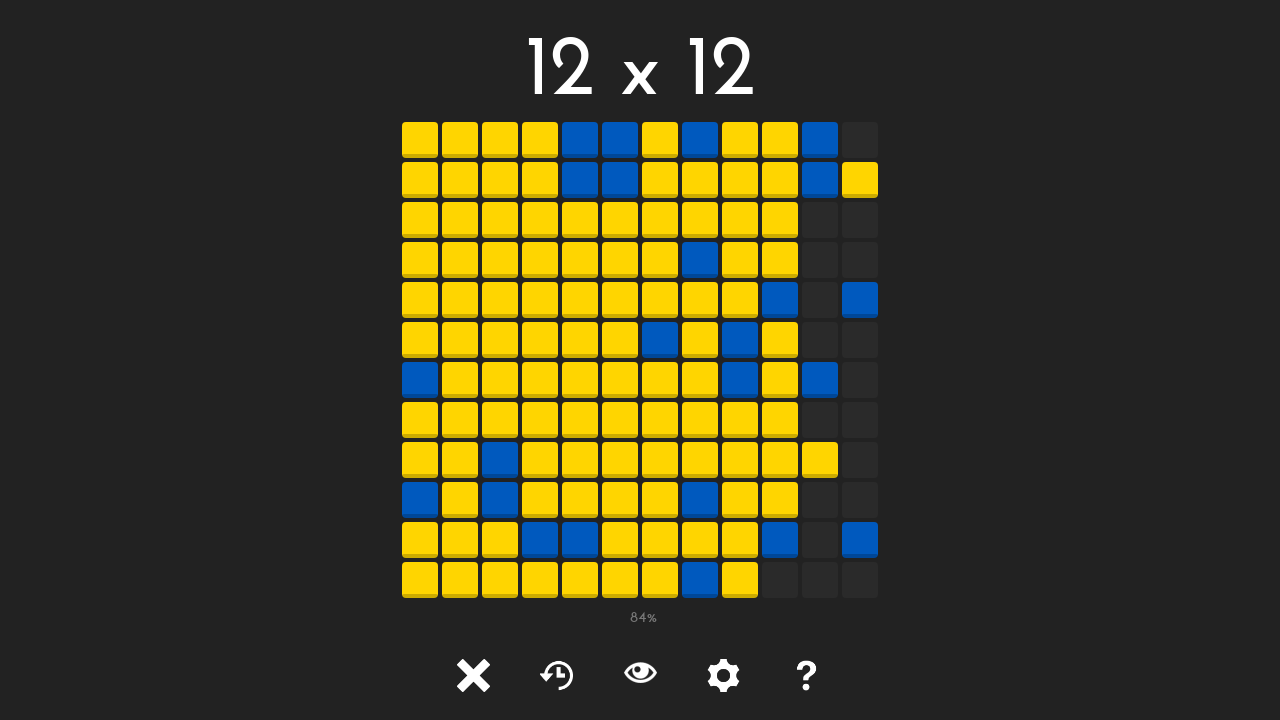

Retrieved class attribute for tile at (9, 11): tile tile-
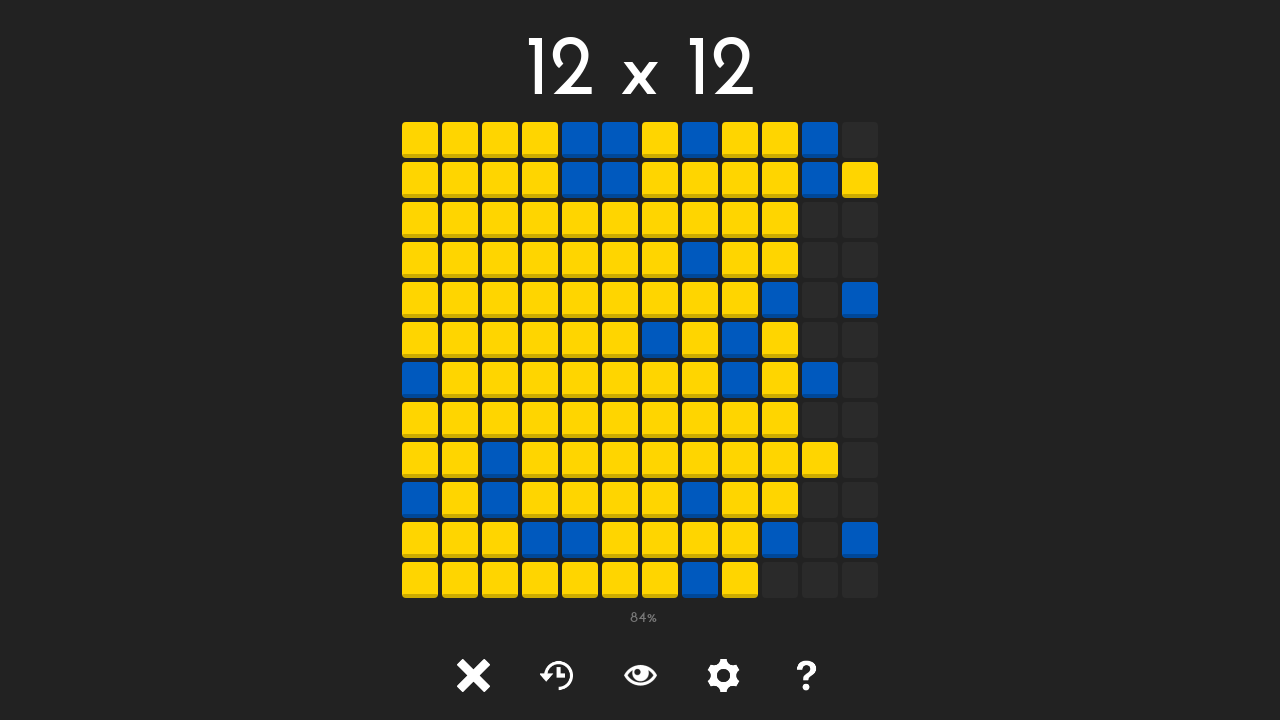

Clicked unlocked tile at position (9, 11)
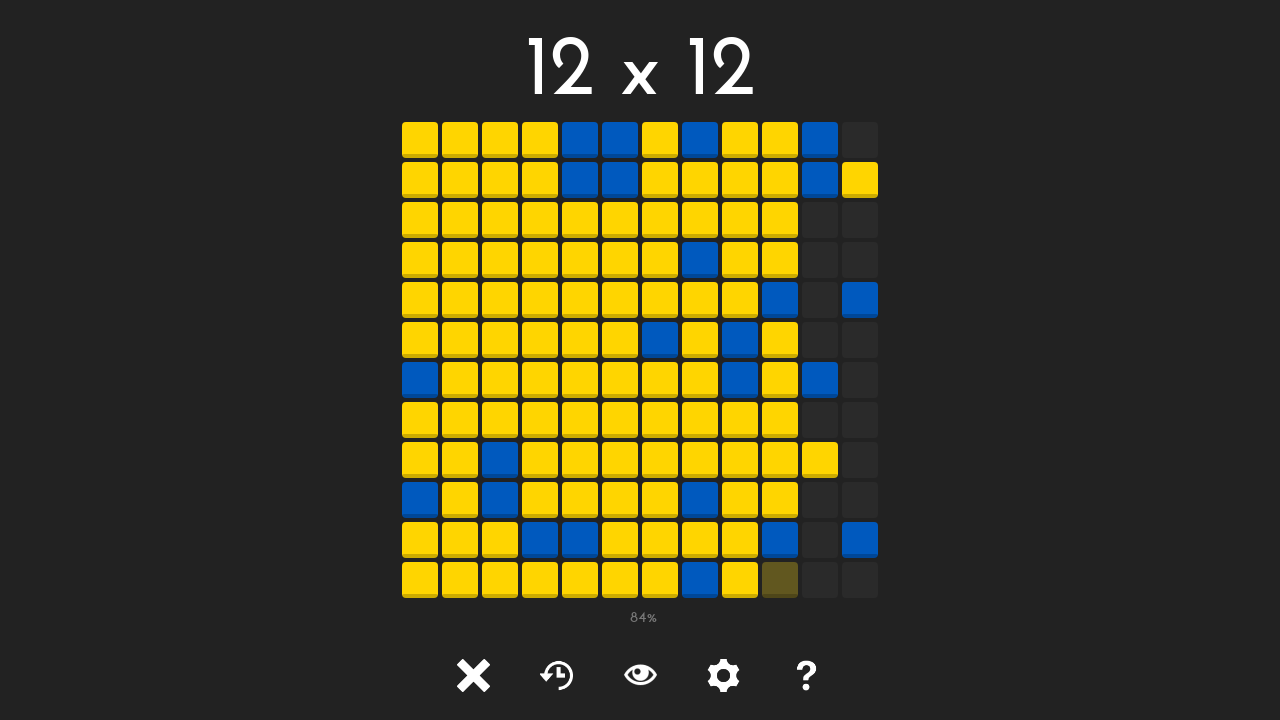

Waited 50ms after clicking tile at (9, 11)
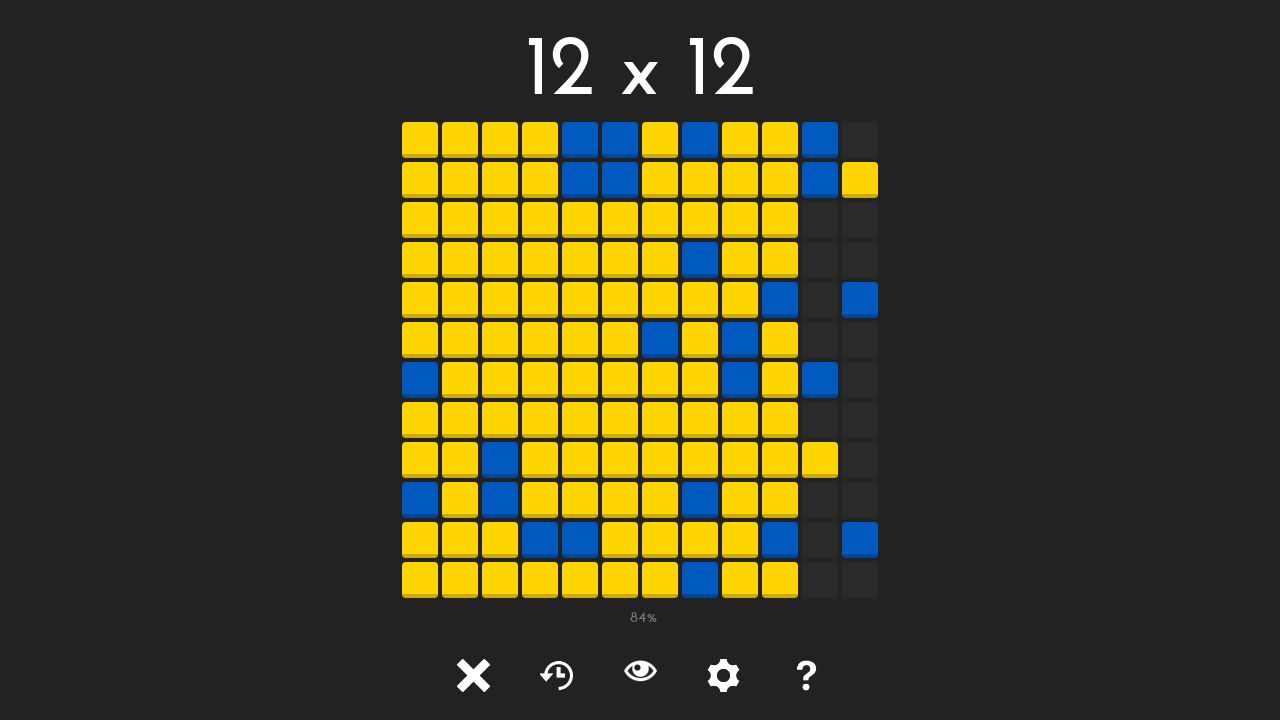

Tile at position (10, 0) is visible
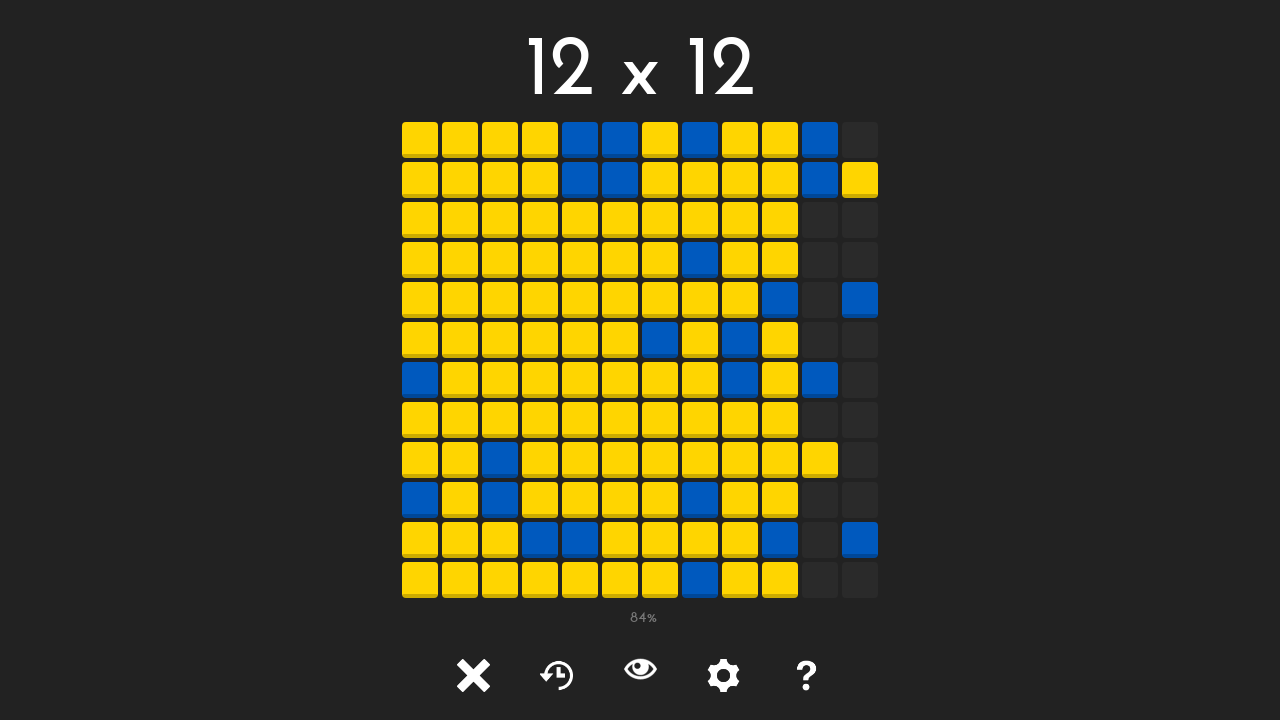

Retrieved class attribute for tile at (10, 0): tile tile-2
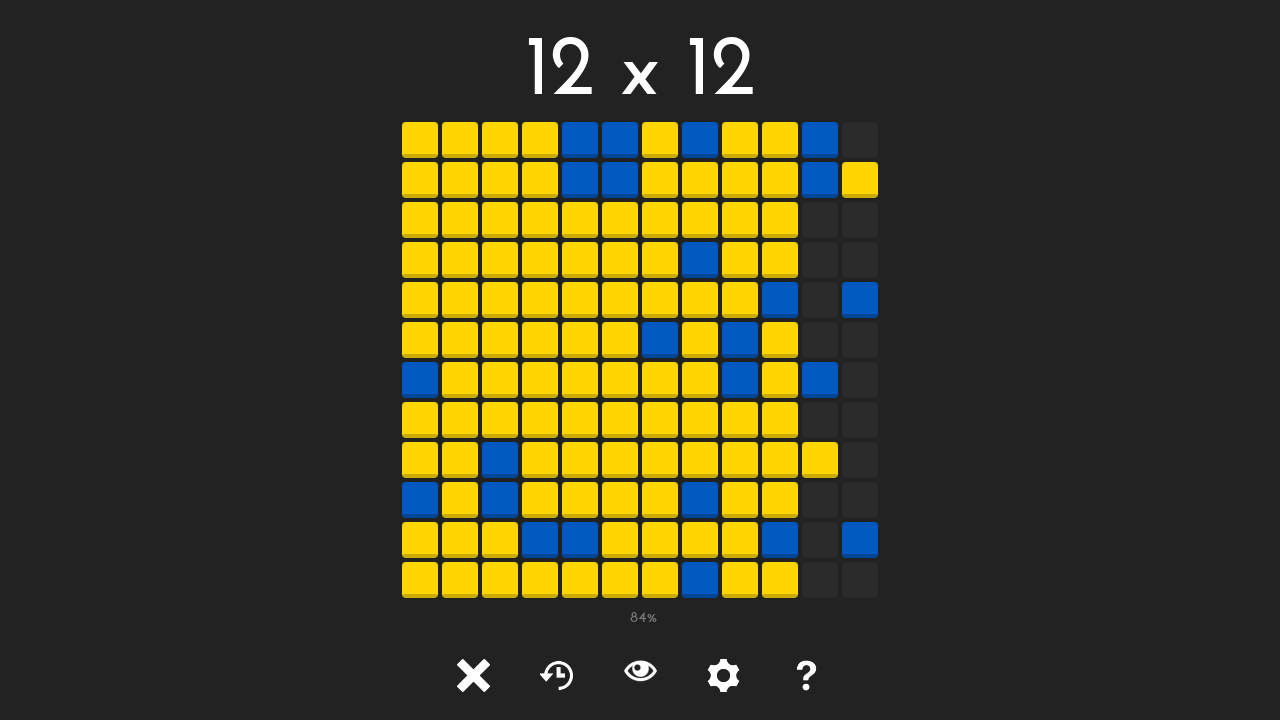

Tile at position (10, 1) is visible
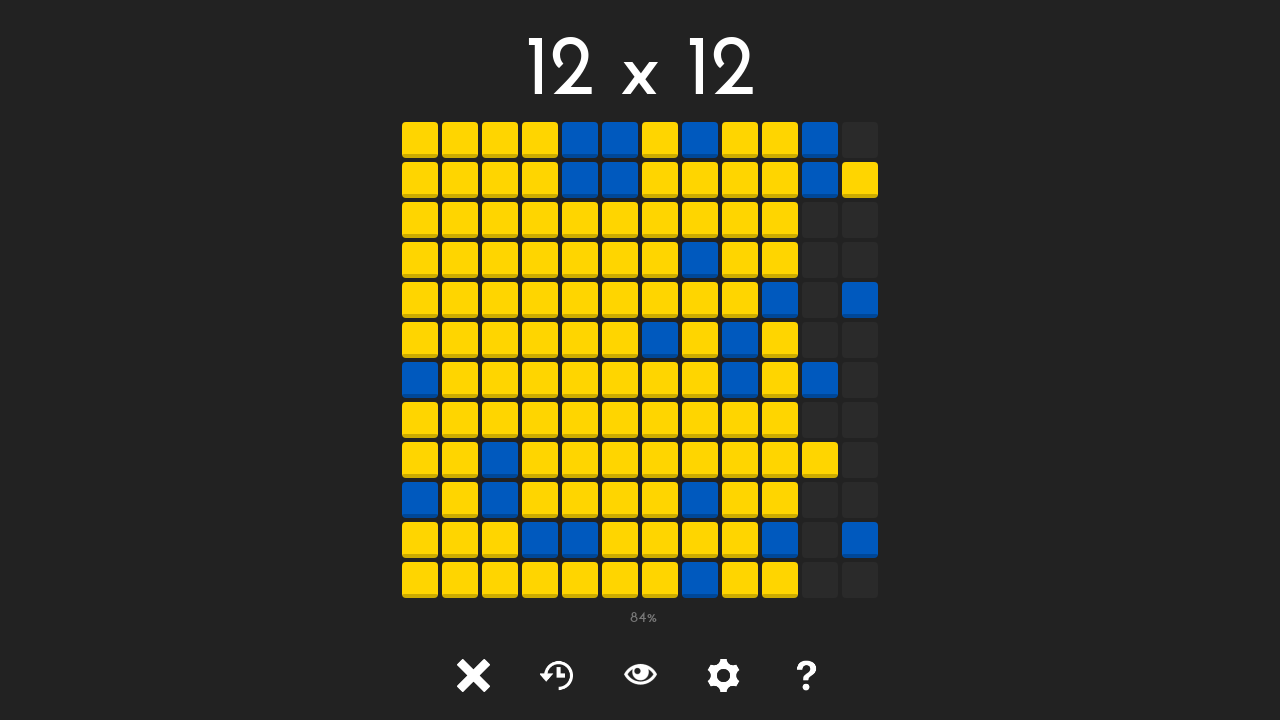

Retrieved class attribute for tile at (10, 1): tile tile-2
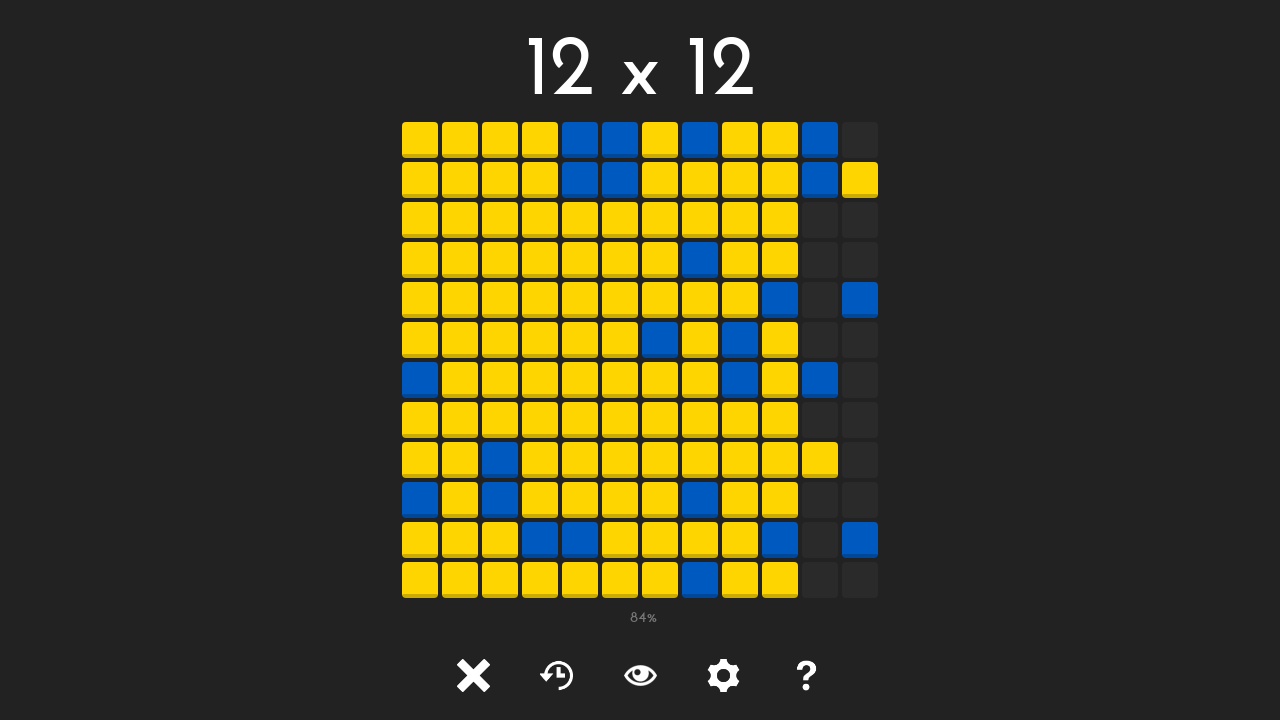

Tile at position (10, 2) is visible
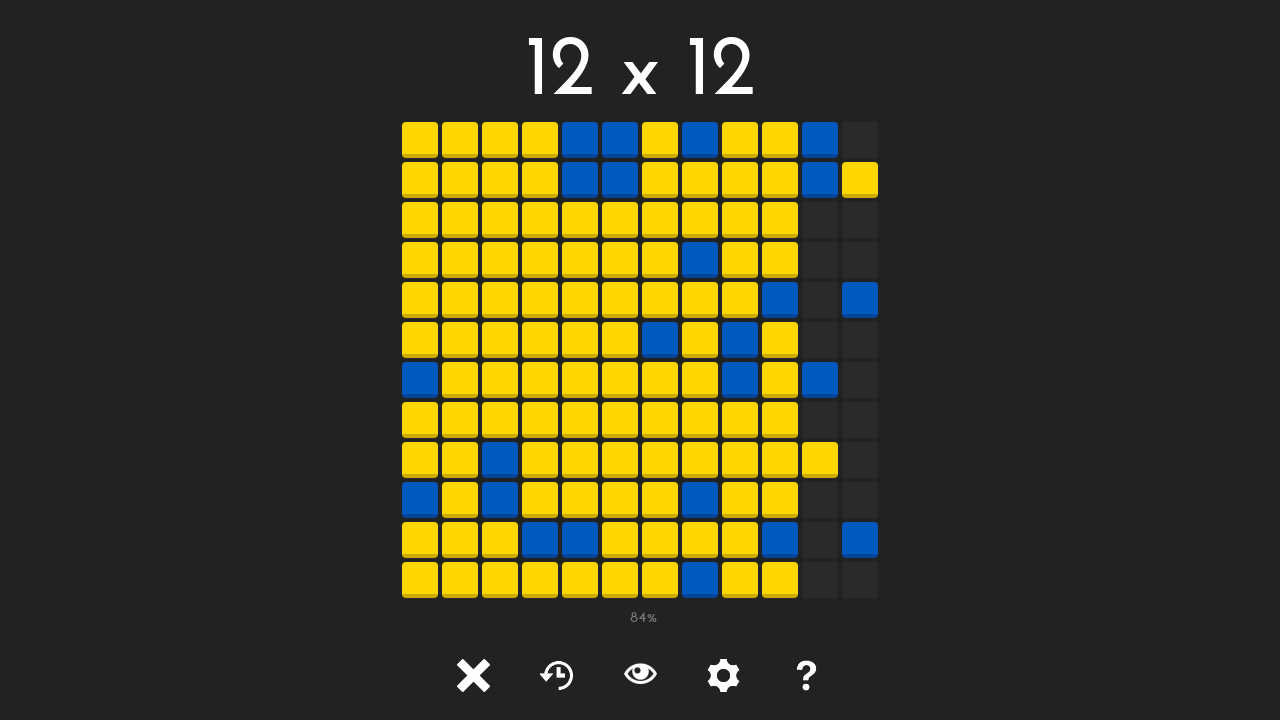

Retrieved class attribute for tile at (10, 2): tile tile-
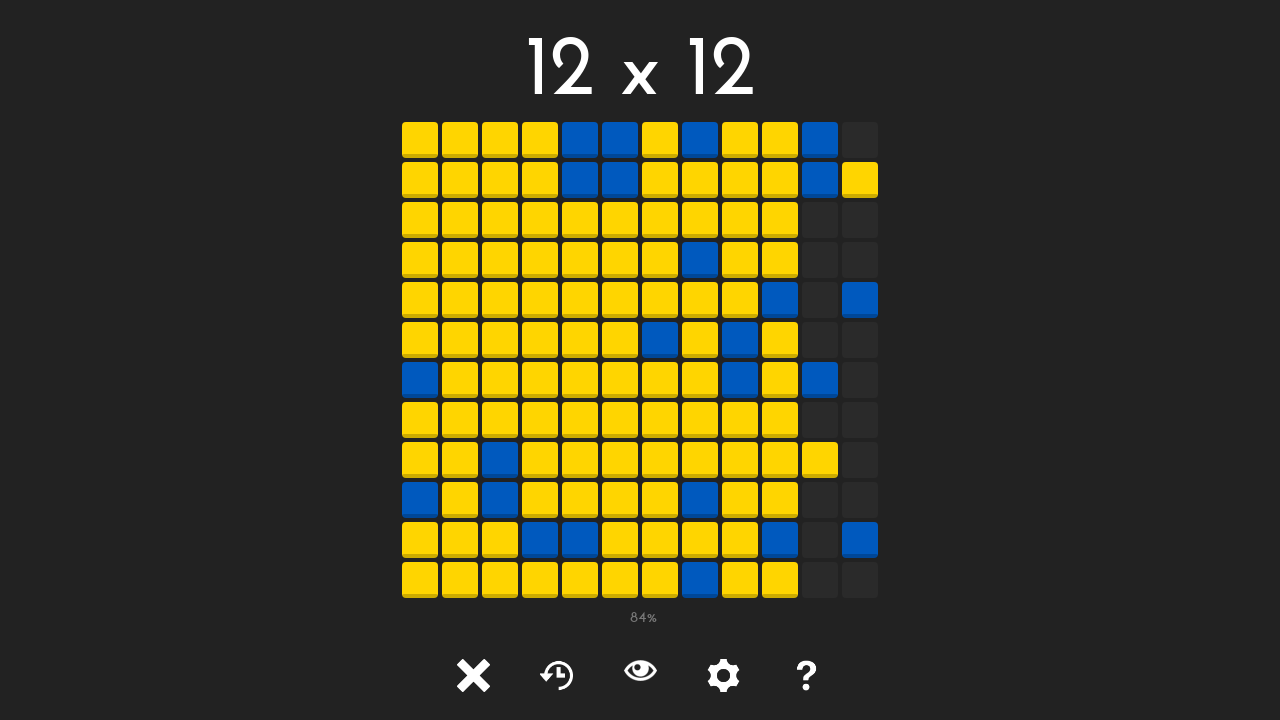

Clicked unlocked tile at position (10, 2)
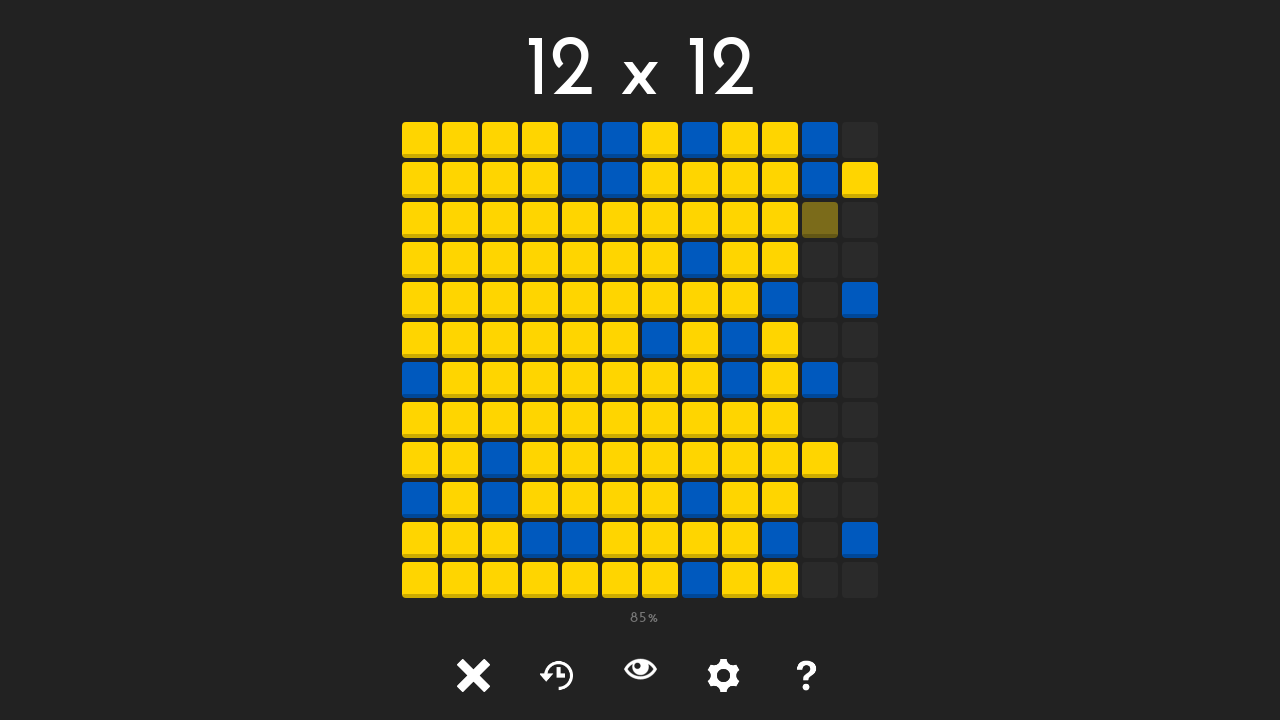

Waited 50ms after clicking tile at (10, 2)
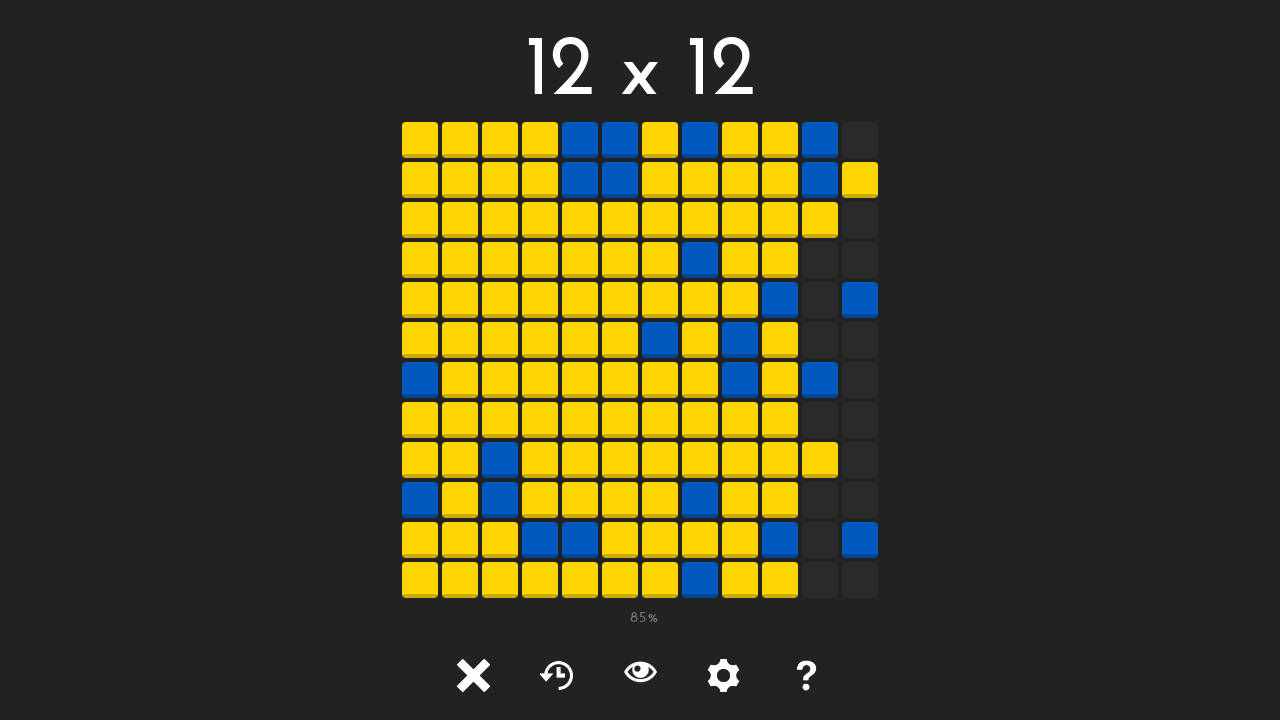

Tile at position (10, 3) is visible
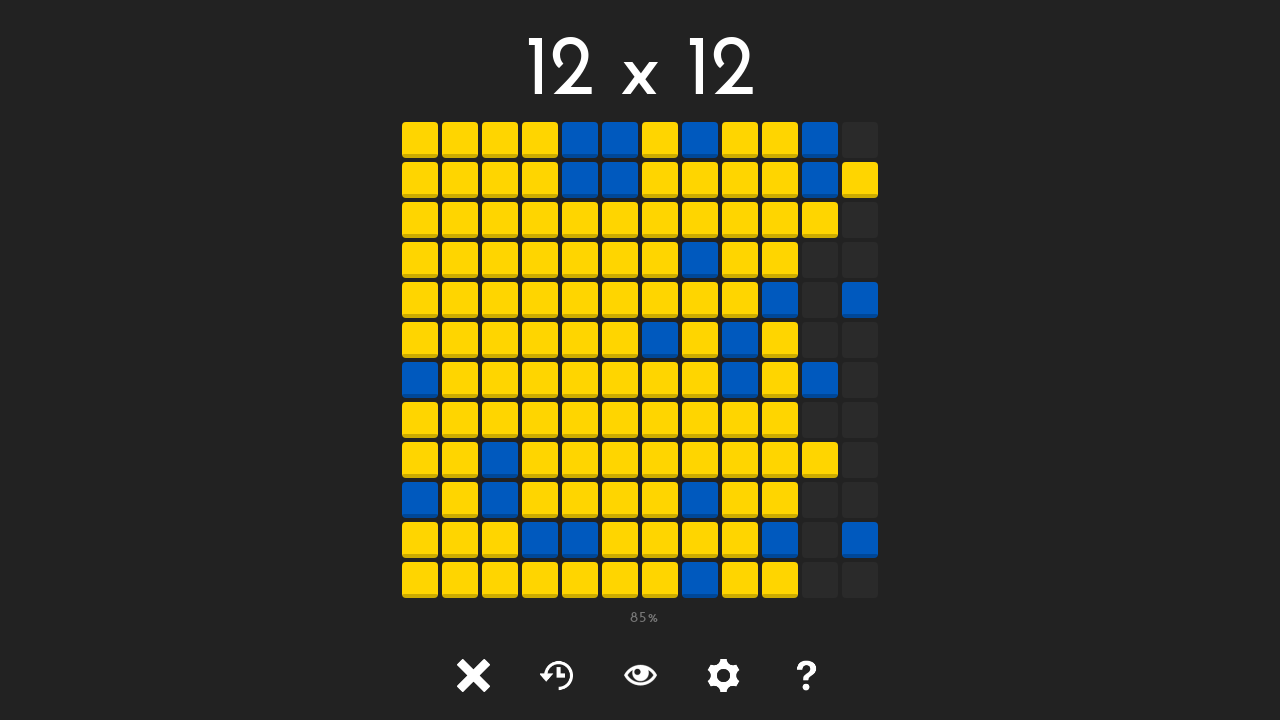

Retrieved class attribute for tile at (10, 3): tile tile-
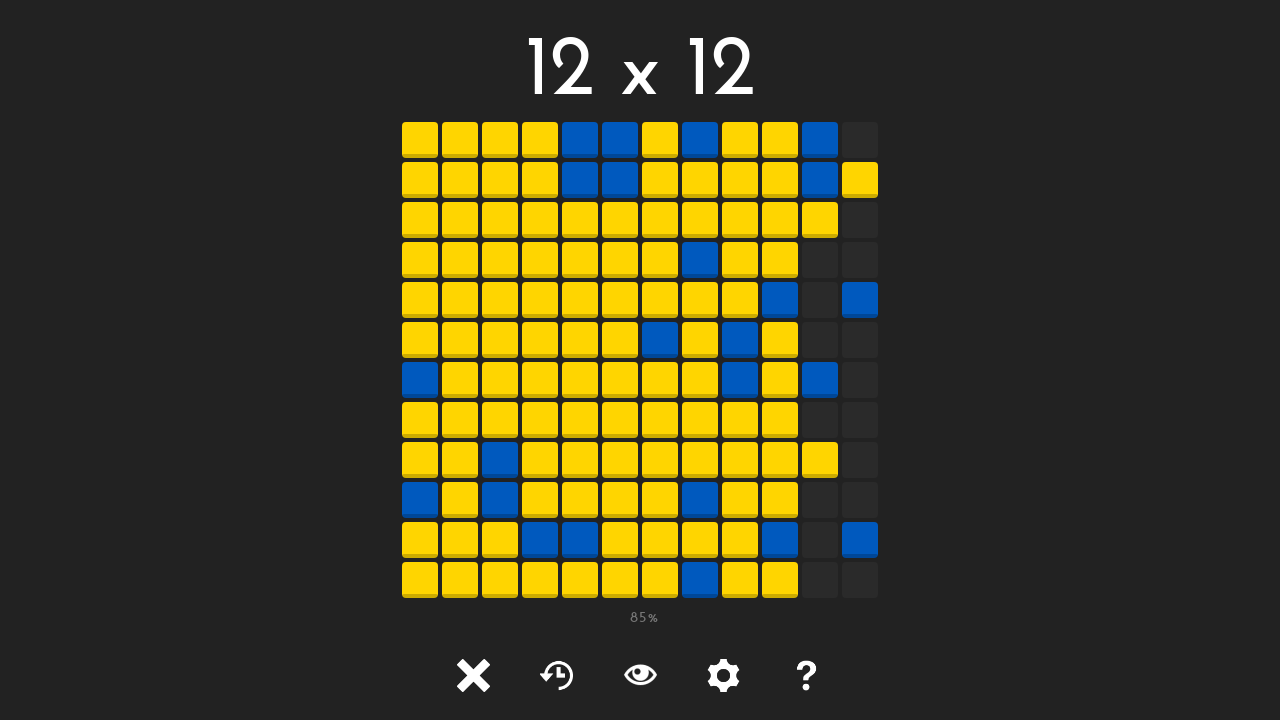

Clicked unlocked tile at position (10, 3)
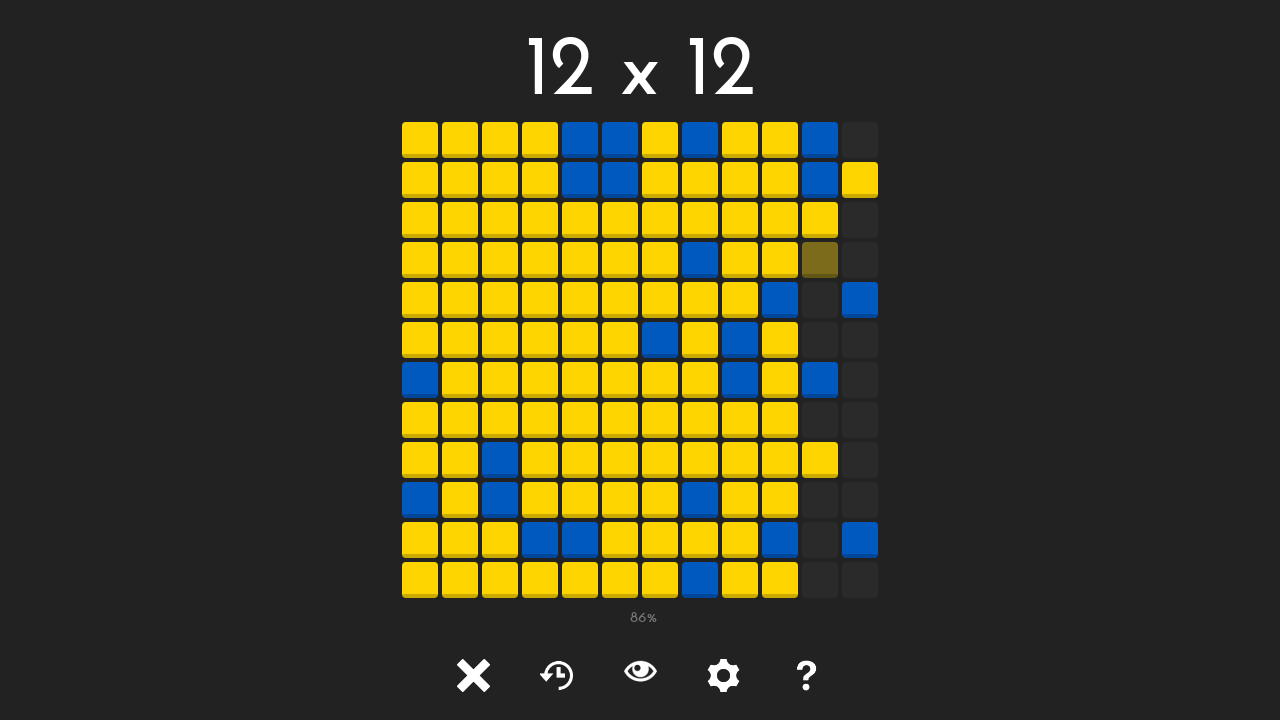

Waited 50ms after clicking tile at (10, 3)
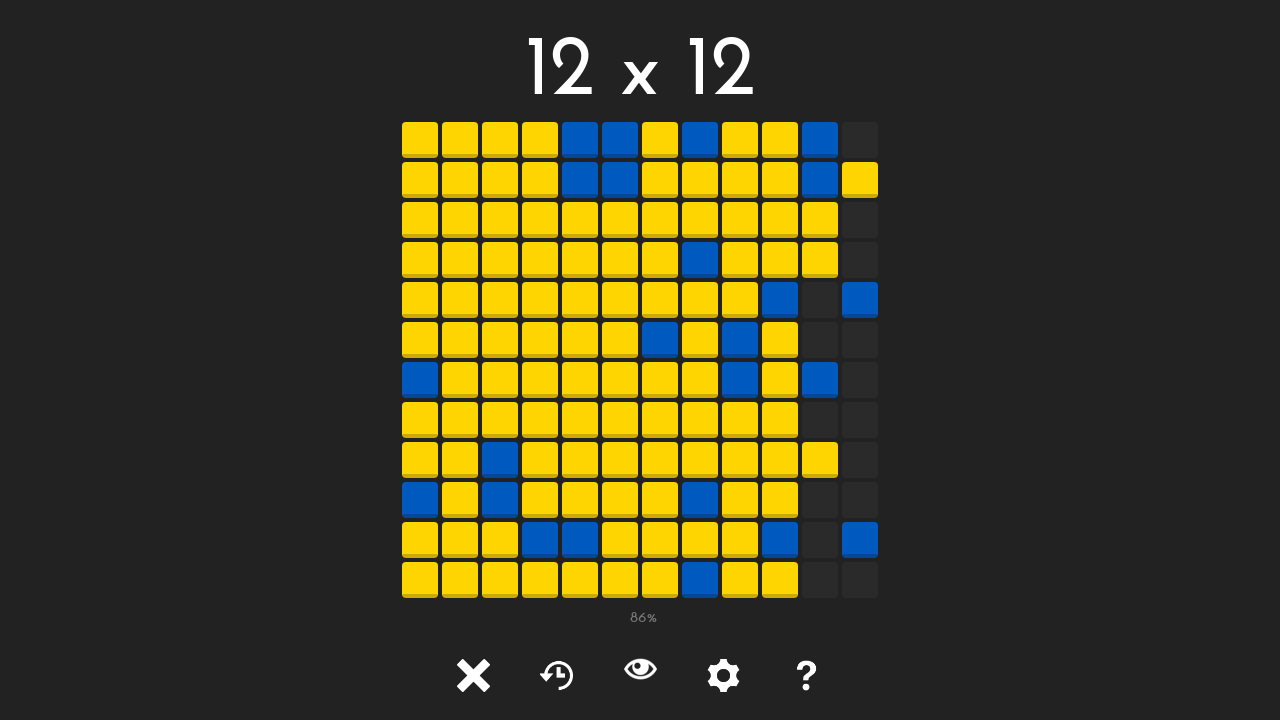

Tile at position (10, 4) is visible
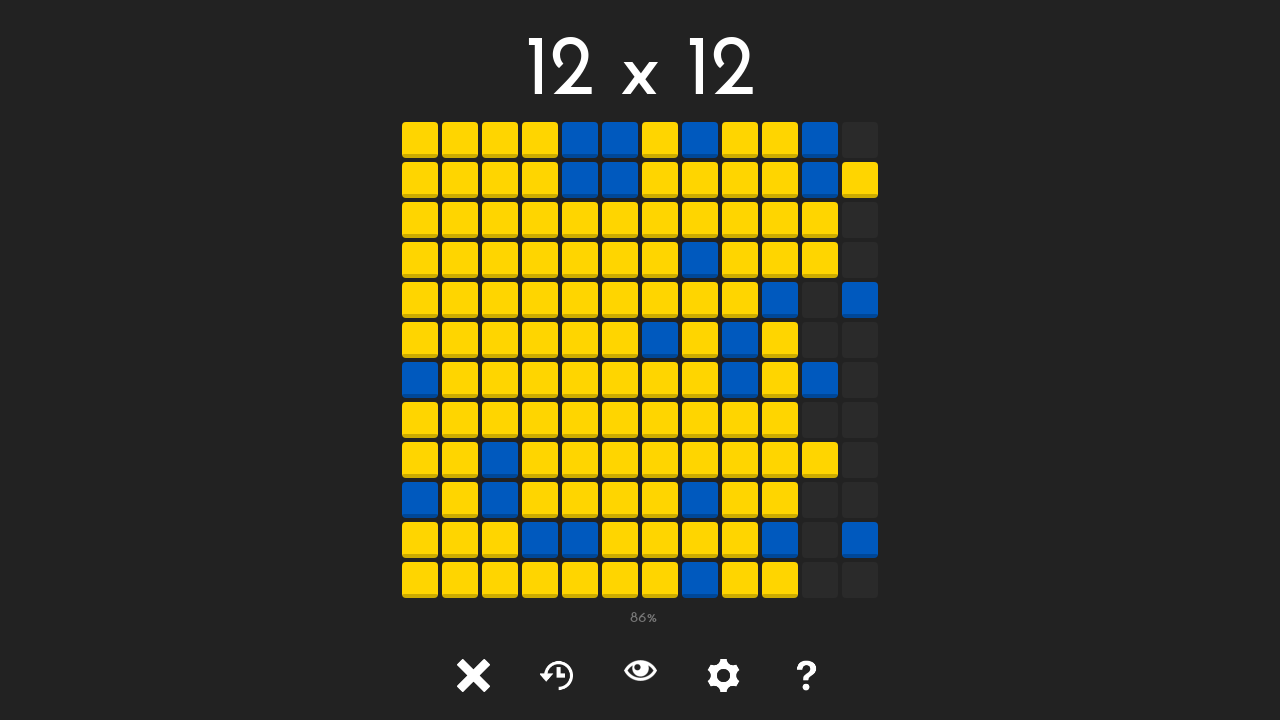

Retrieved class attribute for tile at (10, 4): tile tile-
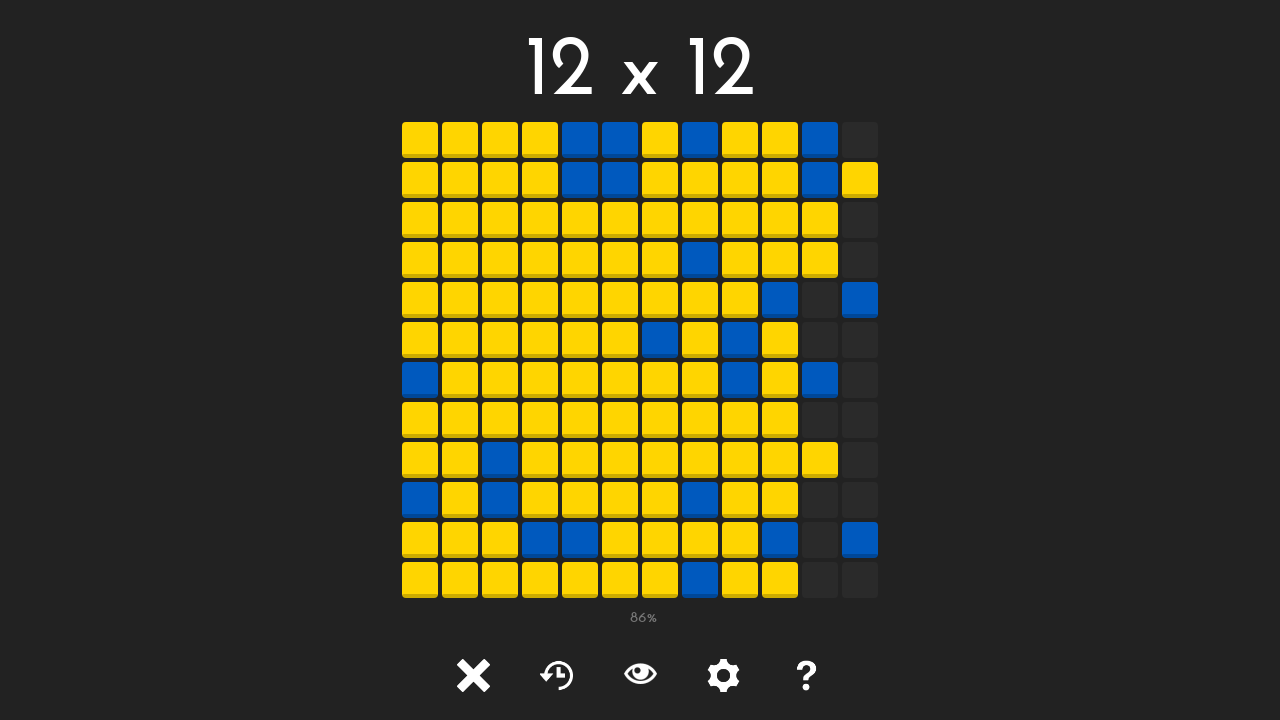

Clicked unlocked tile at position (10, 4)
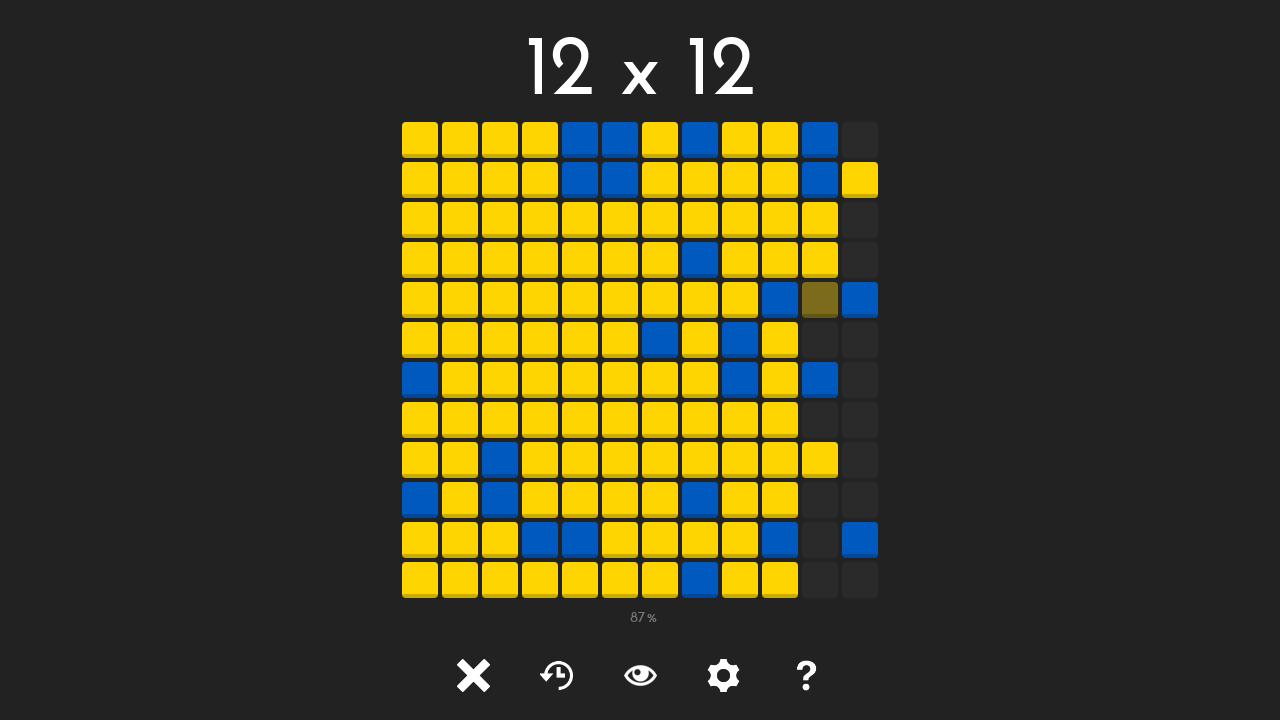

Waited 50ms after clicking tile at (10, 4)
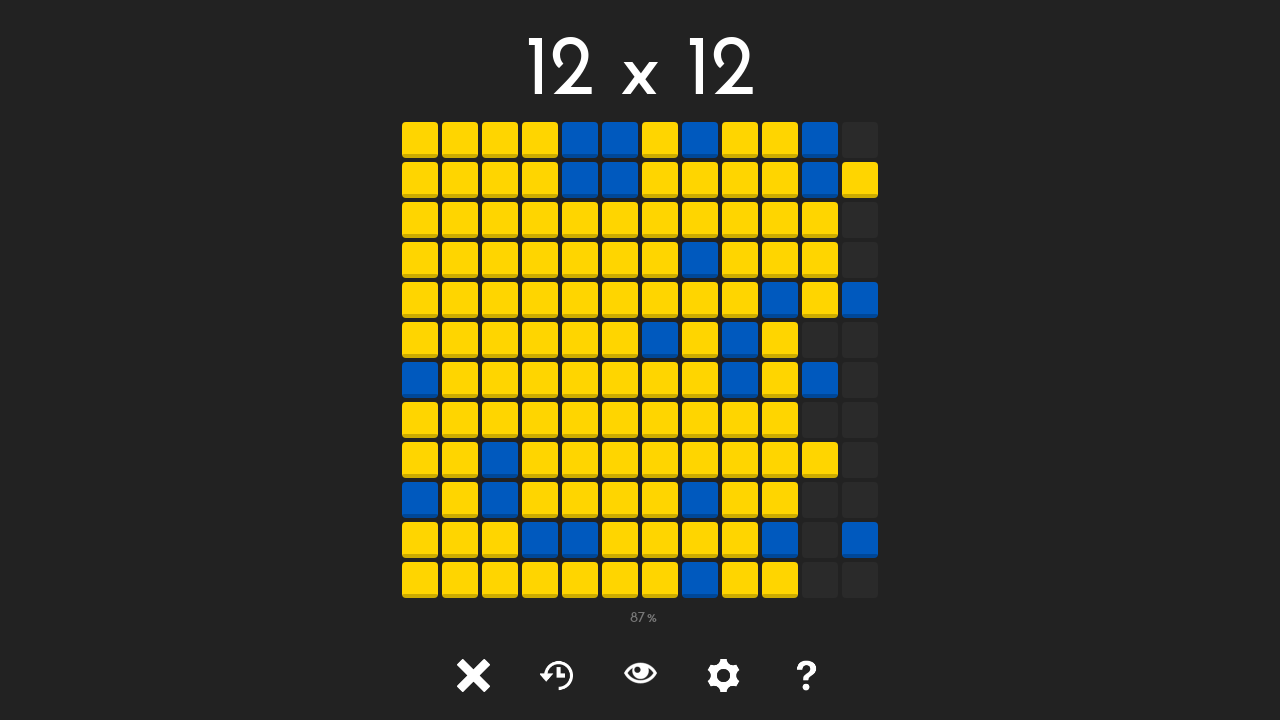

Tile at position (10, 5) is visible
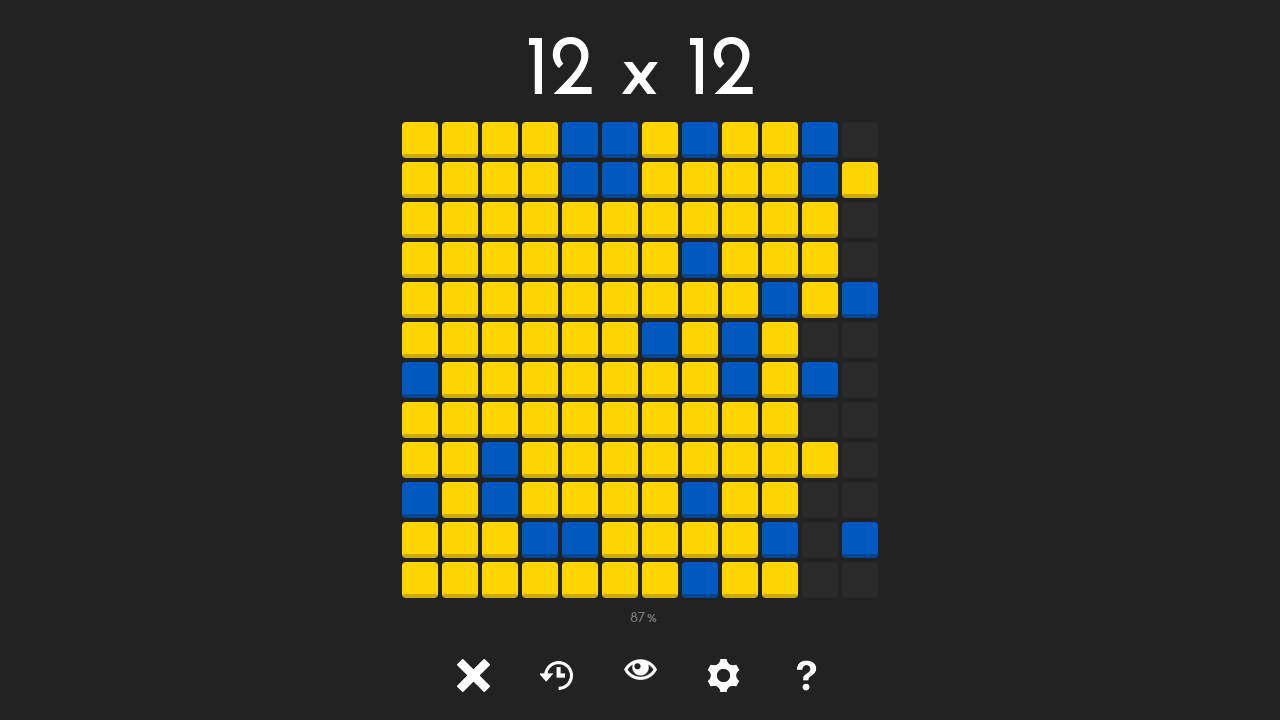

Retrieved class attribute for tile at (10, 5): tile tile-
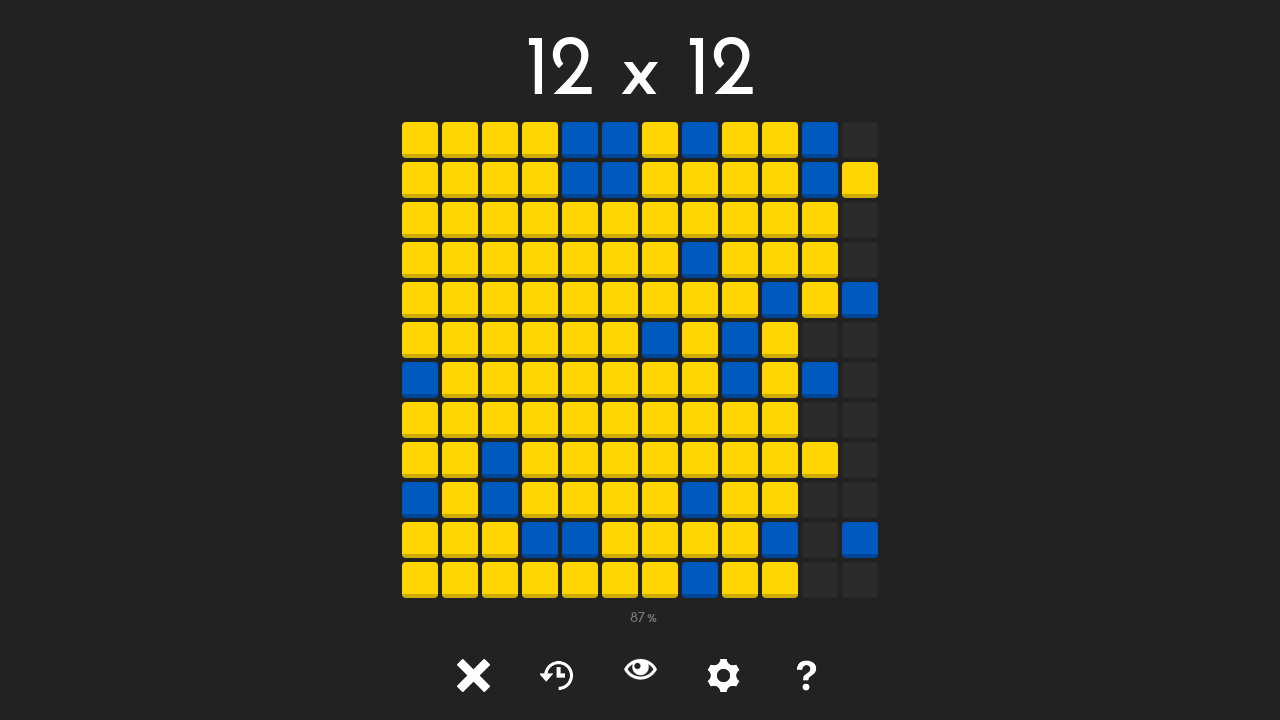

Clicked unlocked tile at position (10, 5)
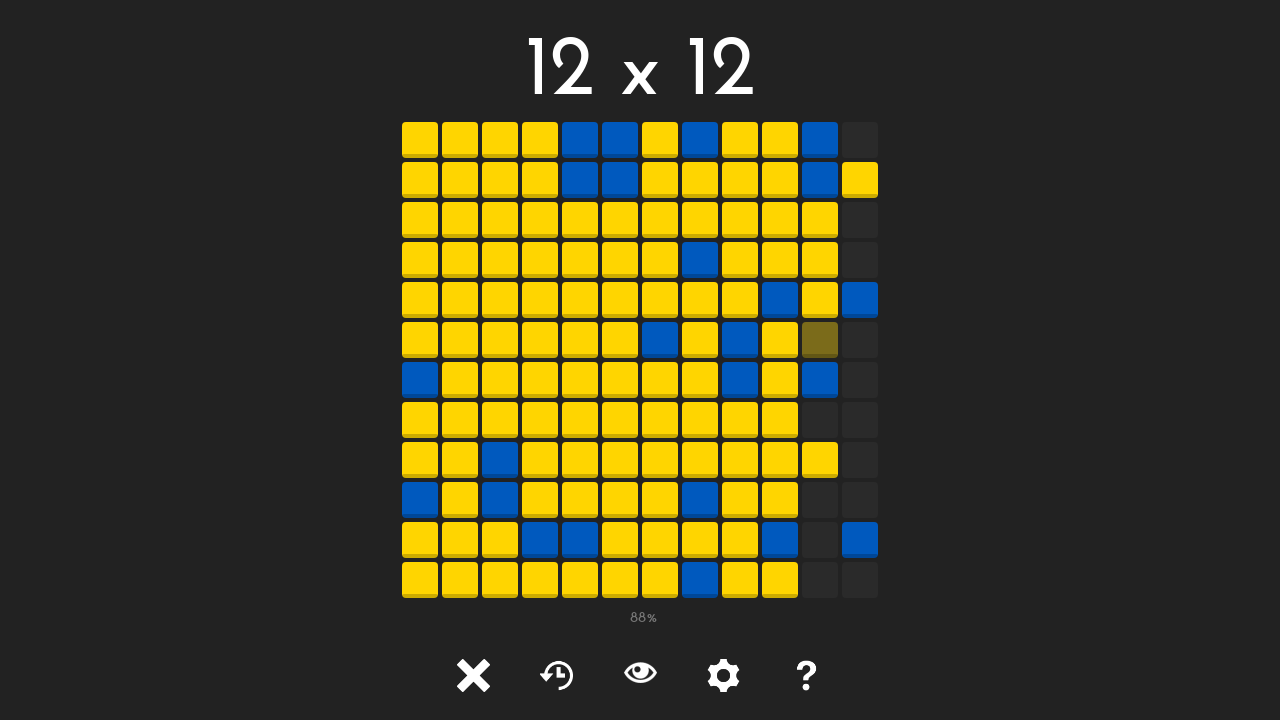

Waited 50ms after clicking tile at (10, 5)
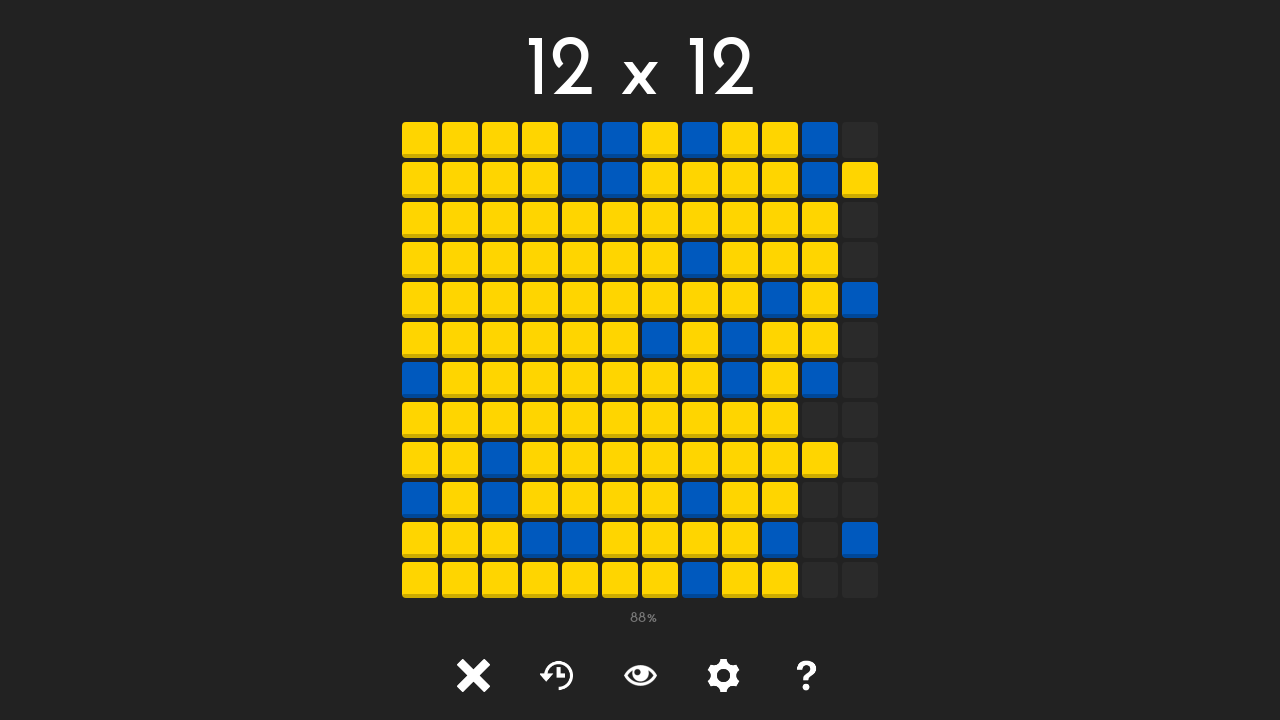

Tile at position (10, 6) is visible
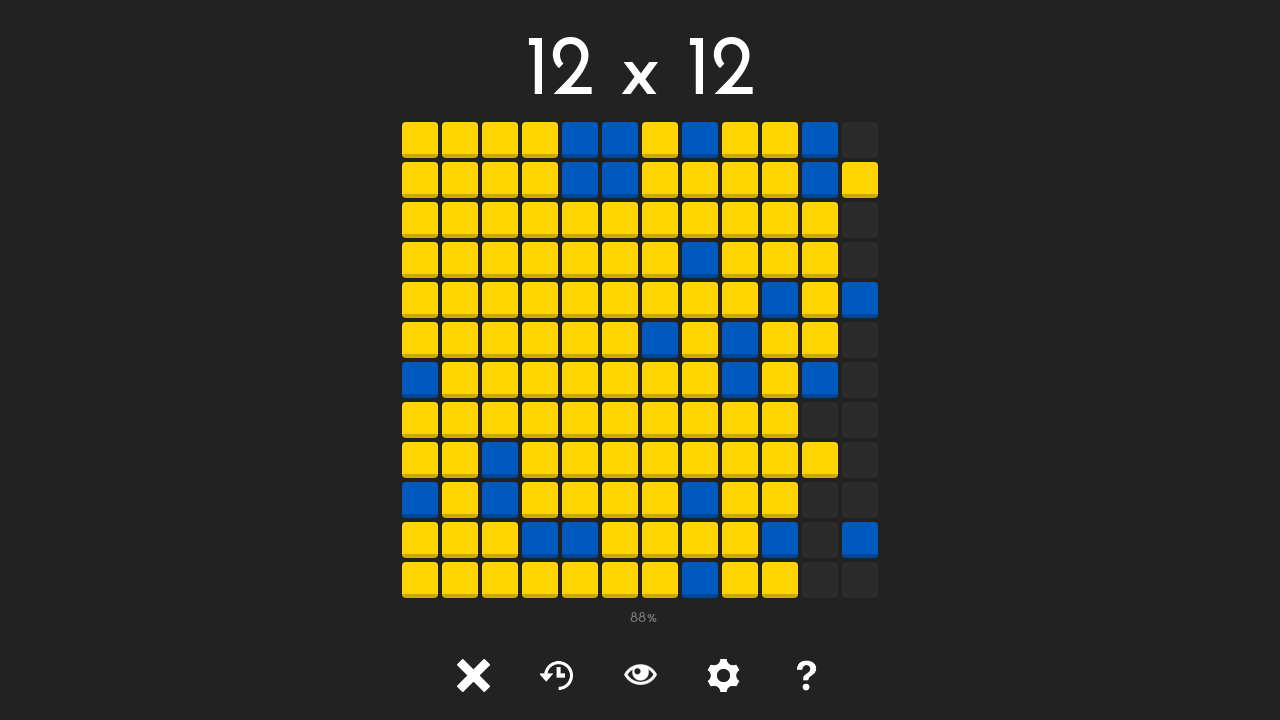

Retrieved class attribute for tile at (10, 6): tile tile-2
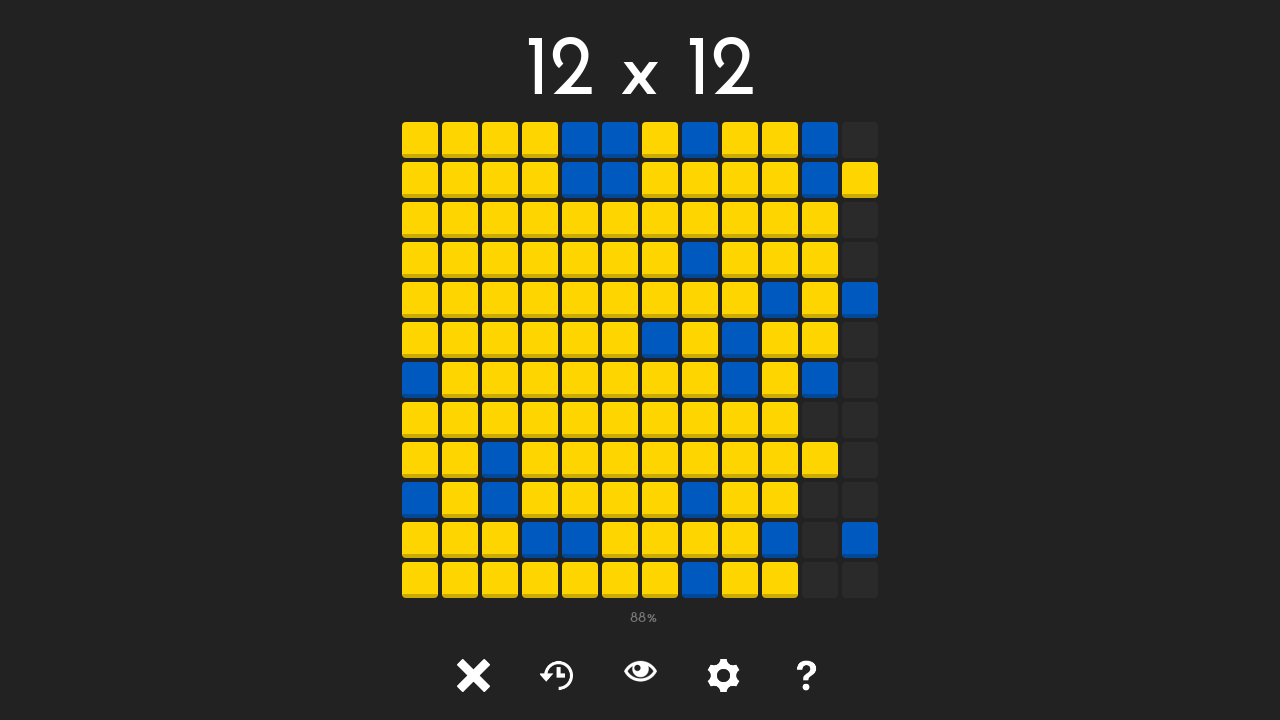

Tile at position (10, 7) is visible
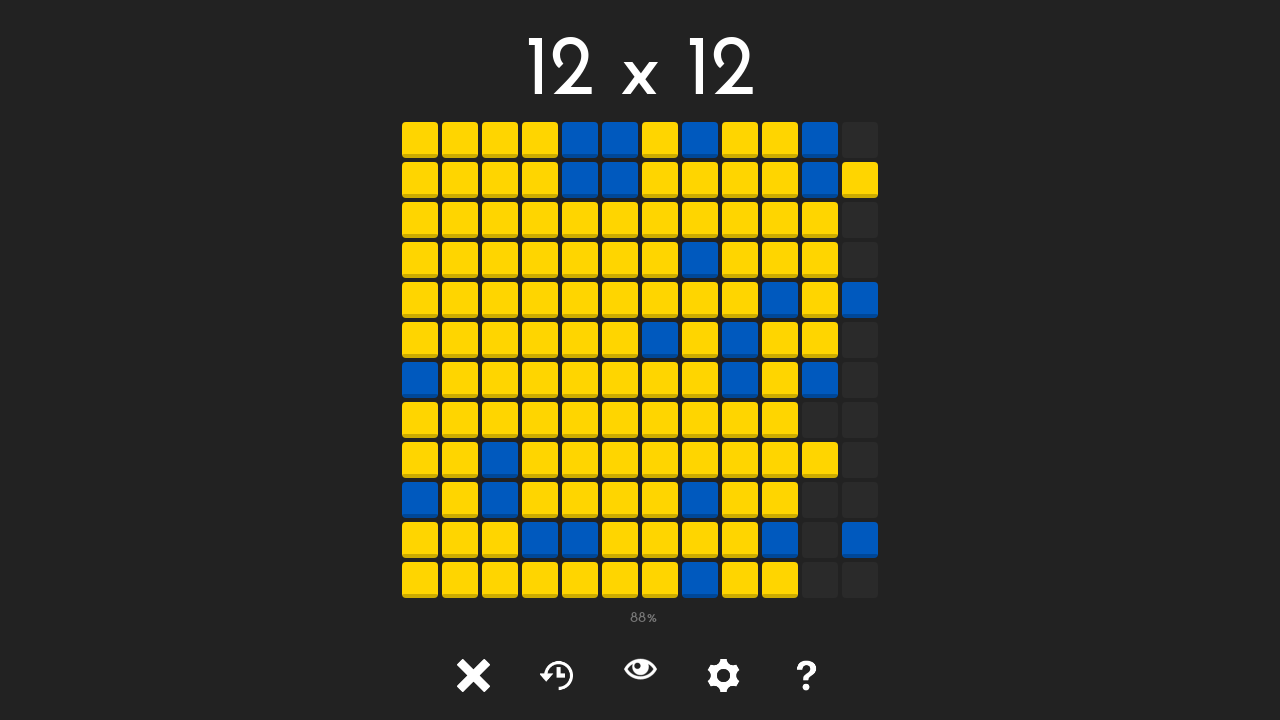

Retrieved class attribute for tile at (10, 7): tile tile-
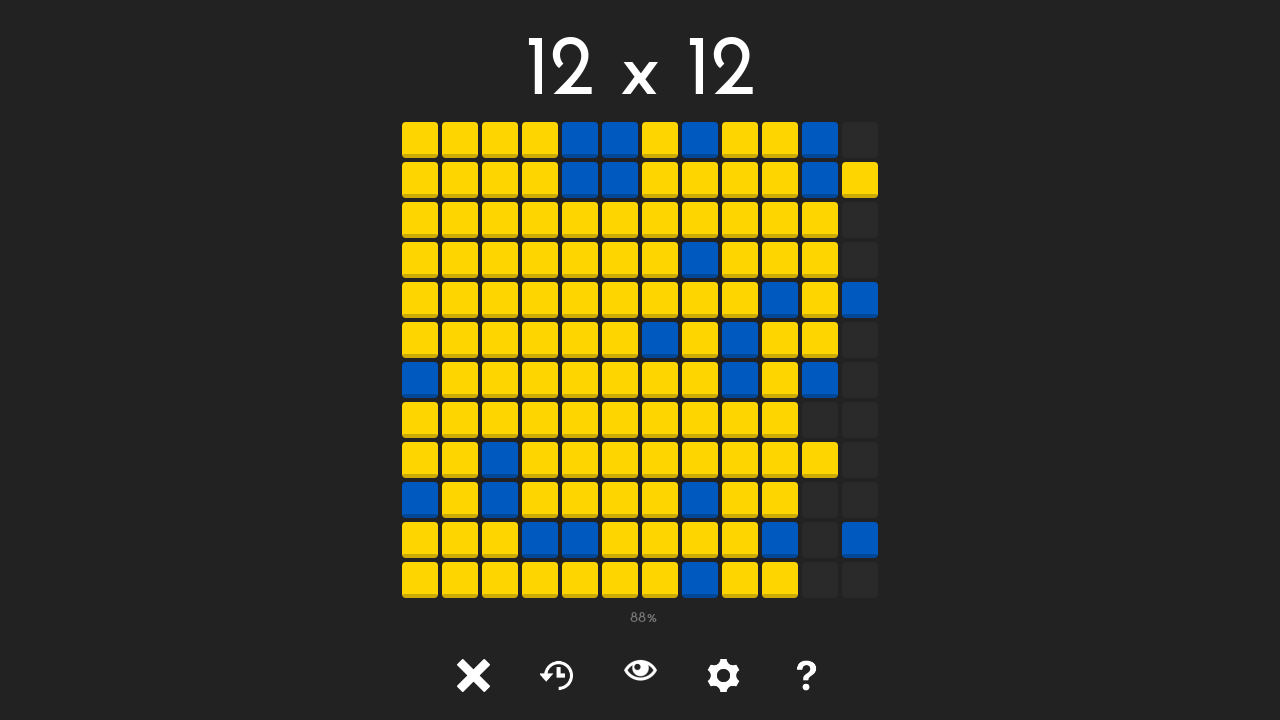

Clicked unlocked tile at position (10, 7)
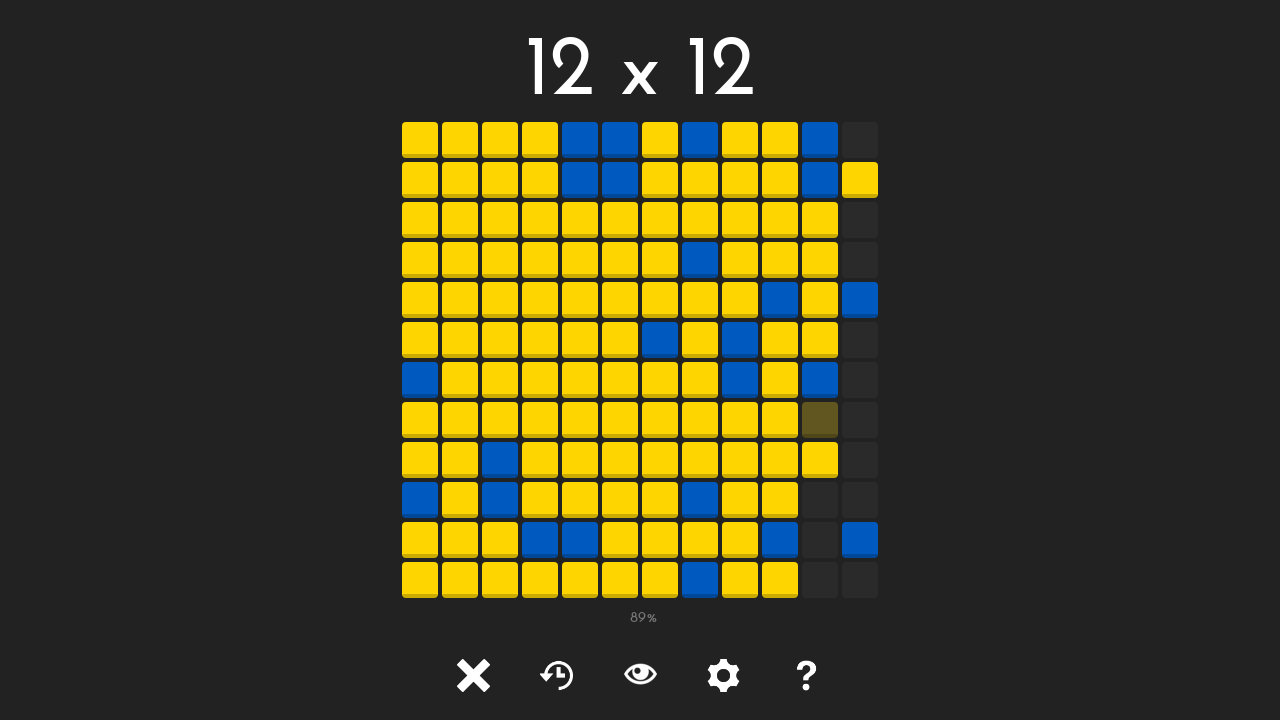

Waited 50ms after clicking tile at (10, 7)
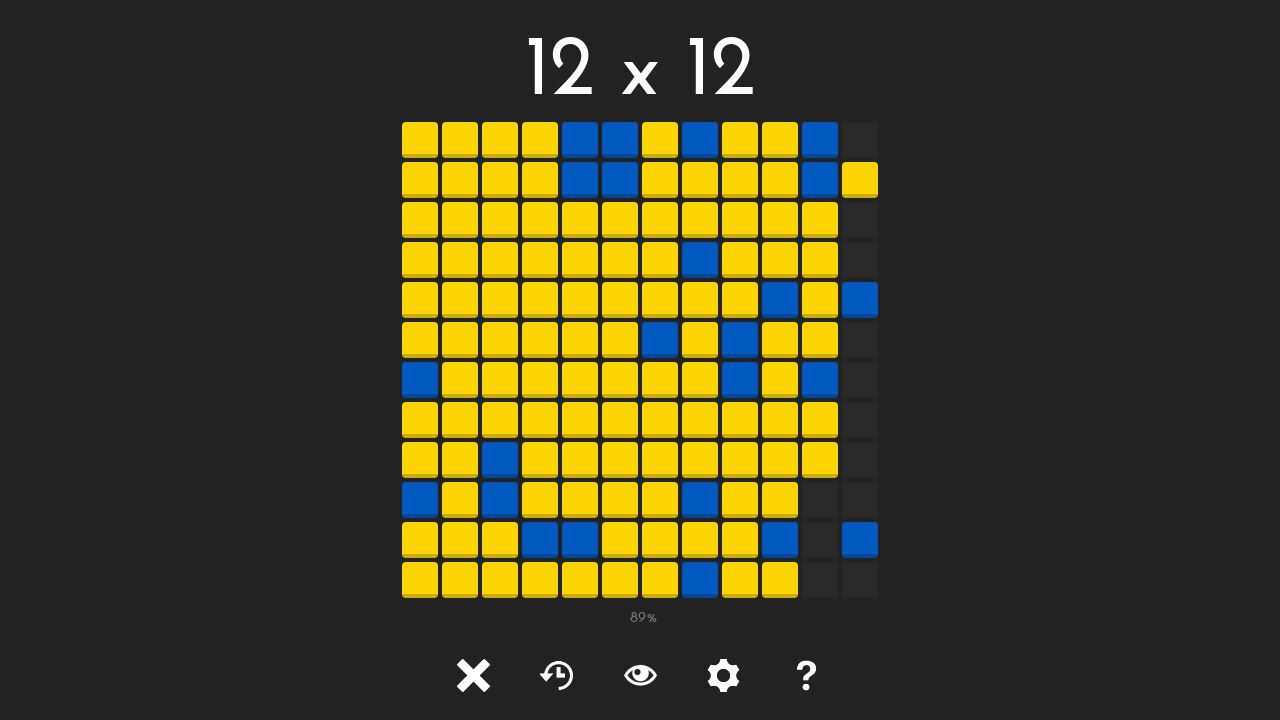

Tile at position (10, 8) is visible
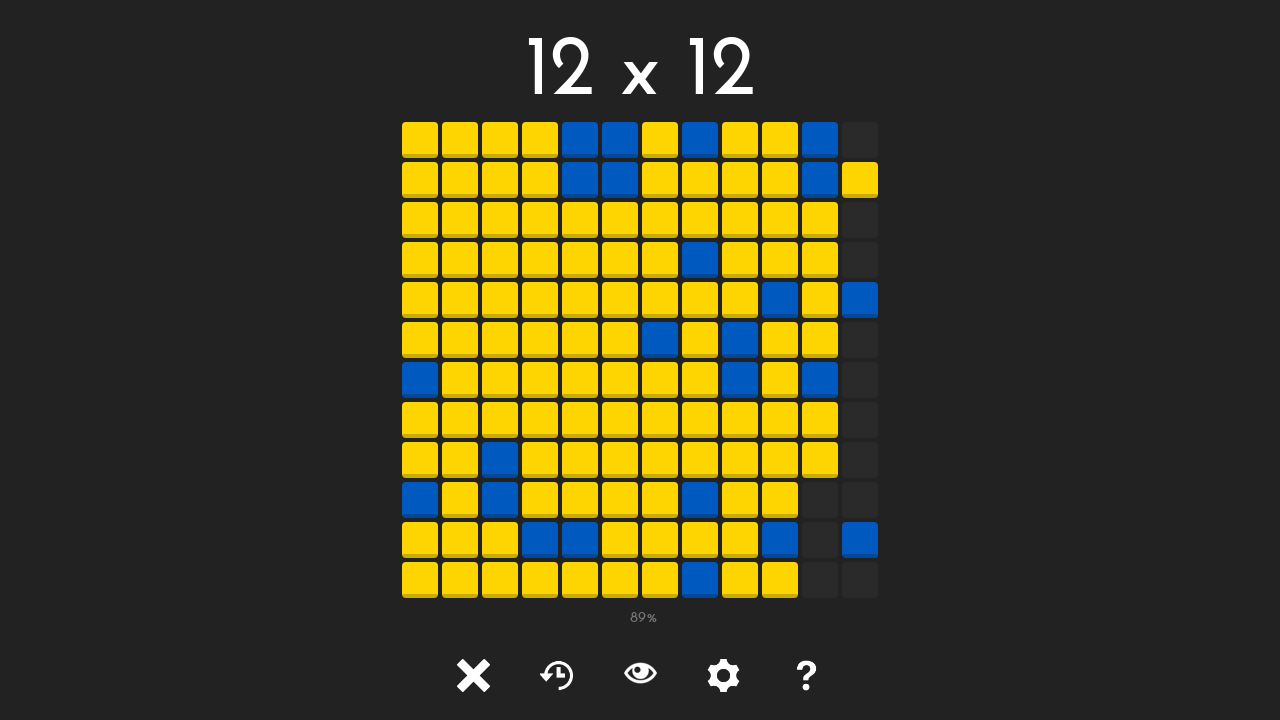

Retrieved class attribute for tile at (10, 8): tile tile-1
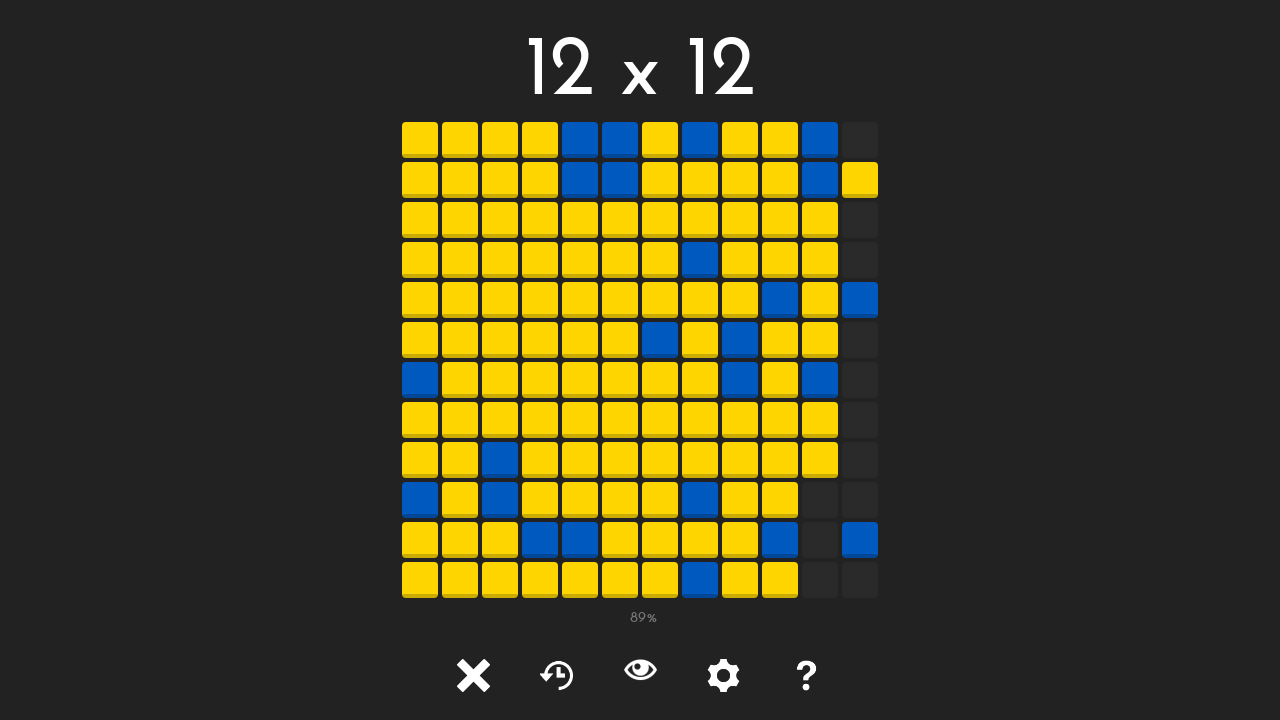

Tile at position (10, 9) is visible
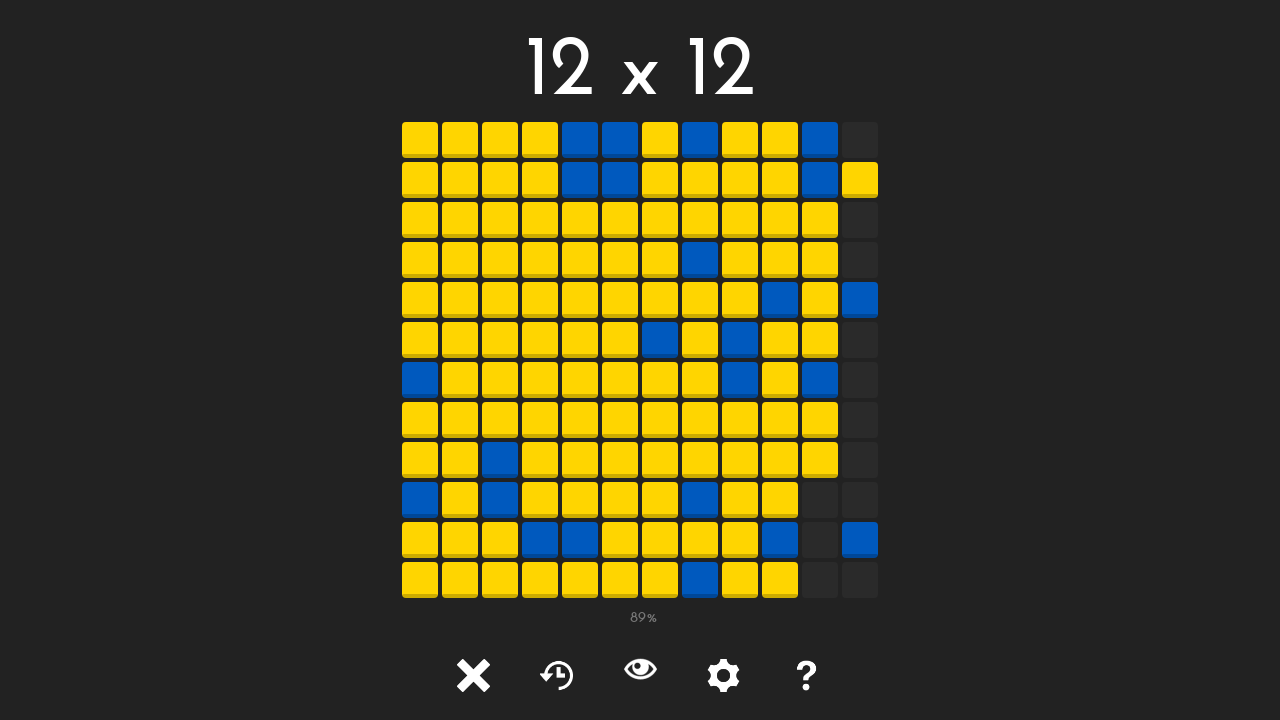

Retrieved class attribute for tile at (10, 9): tile tile-
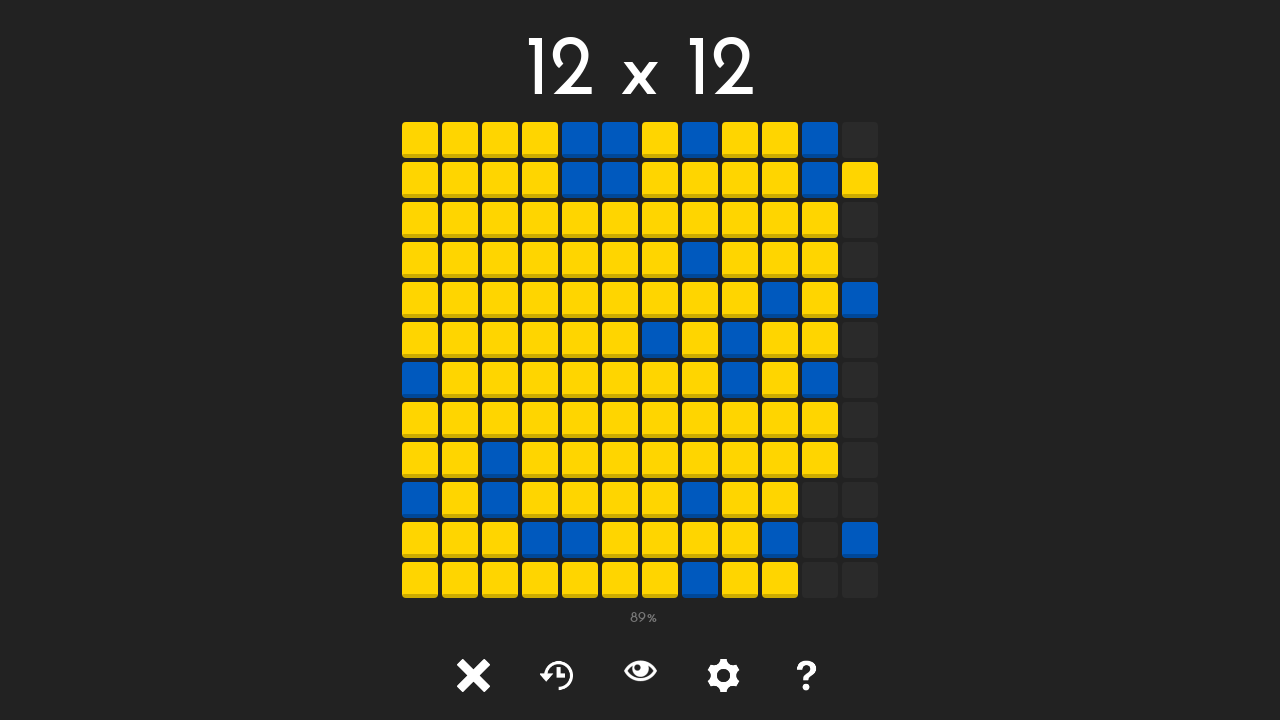

Clicked unlocked tile at position (10, 9)
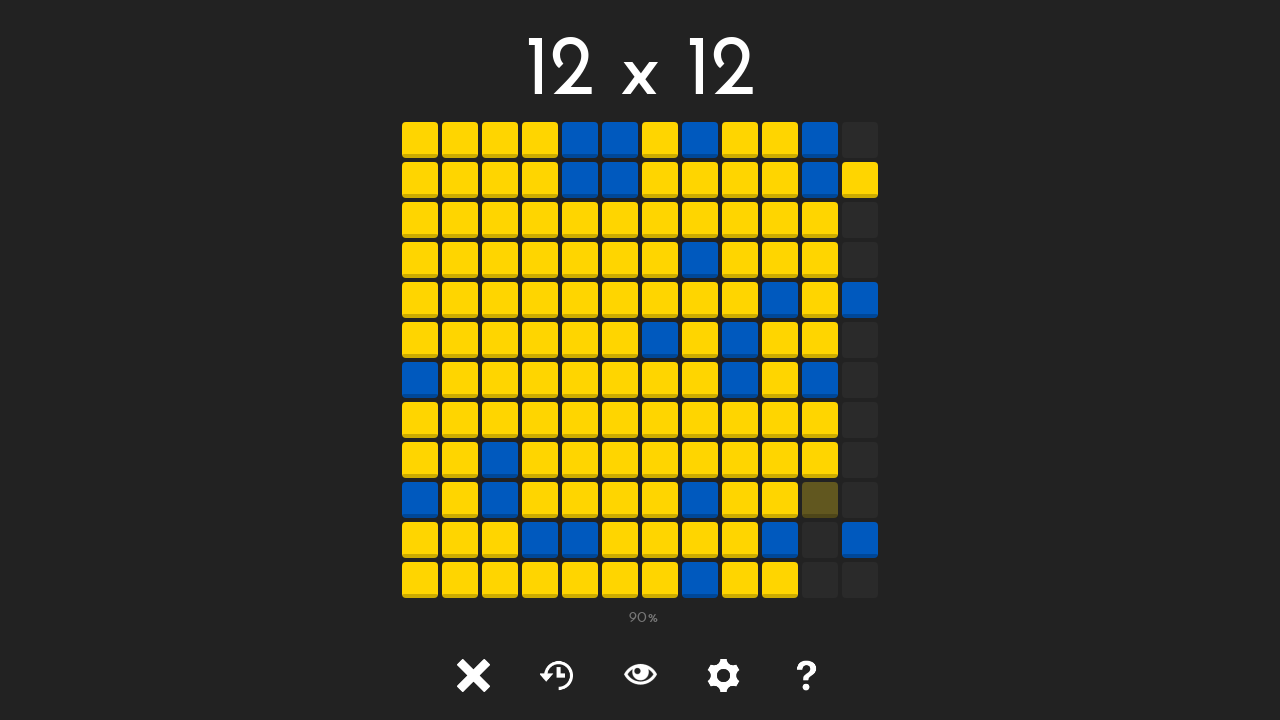

Waited 50ms after clicking tile at (10, 9)
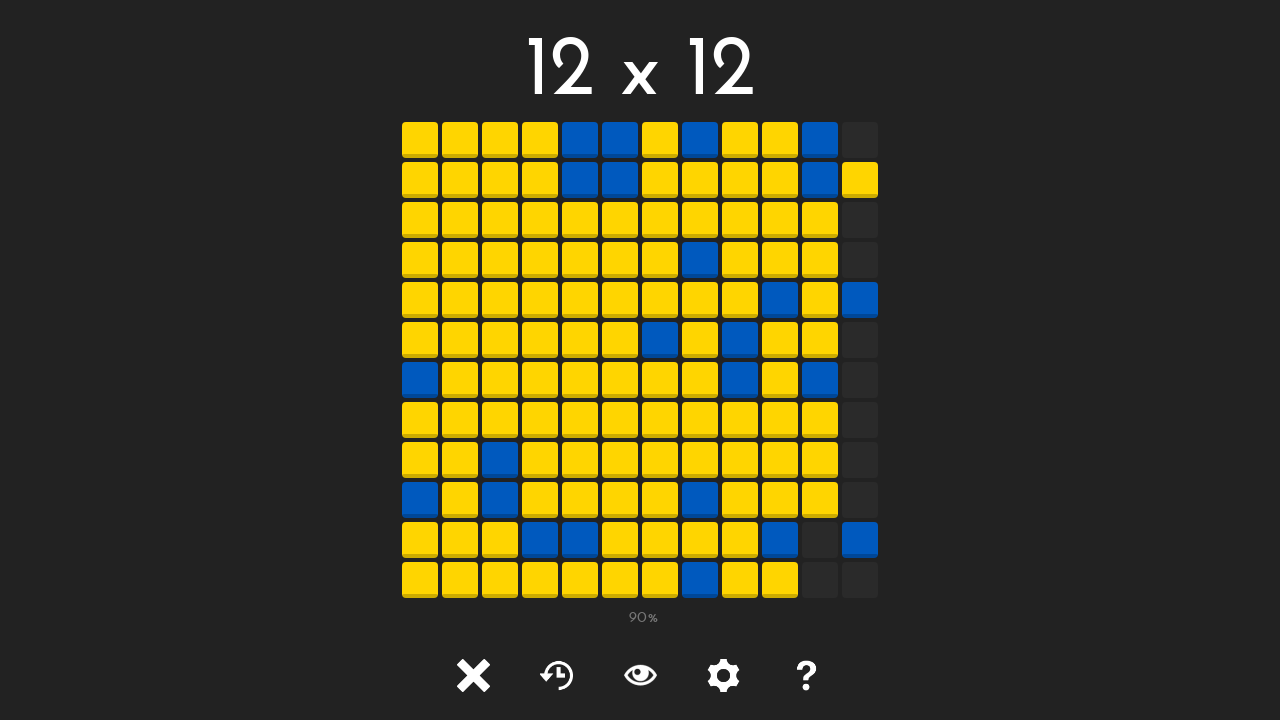

Tile at position (10, 10) is visible
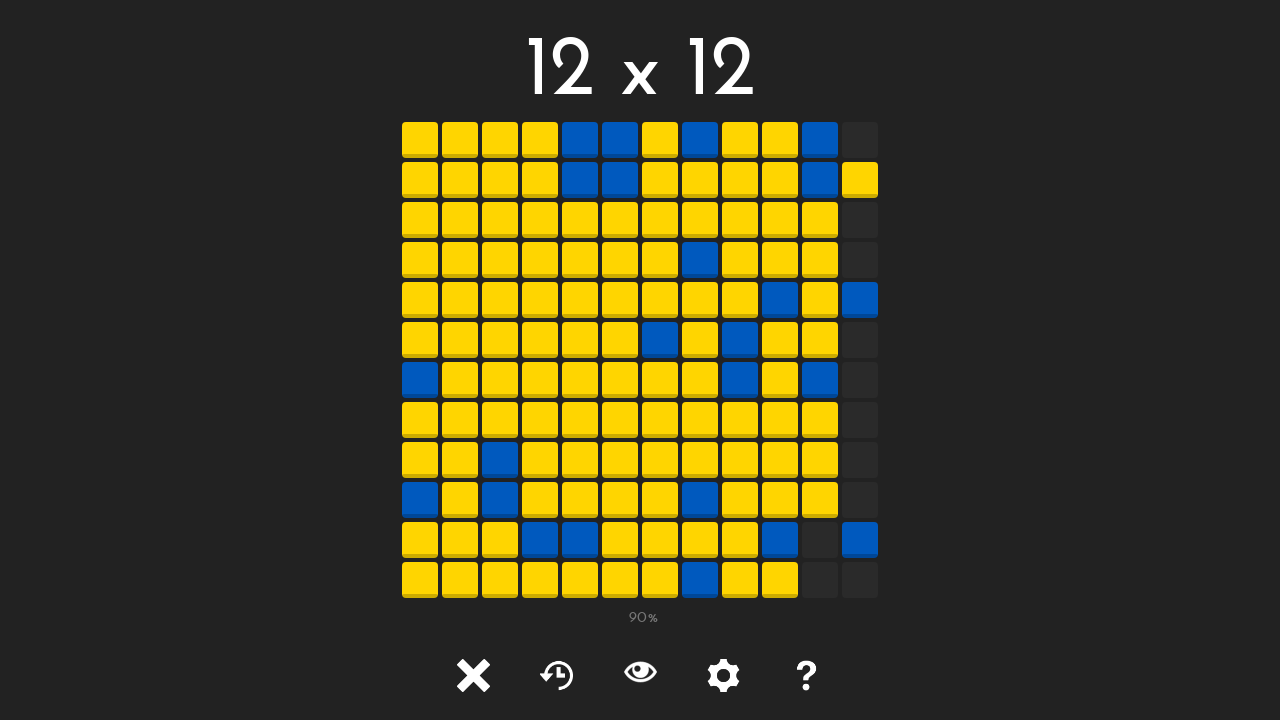

Retrieved class attribute for tile at (10, 10): tile tile-
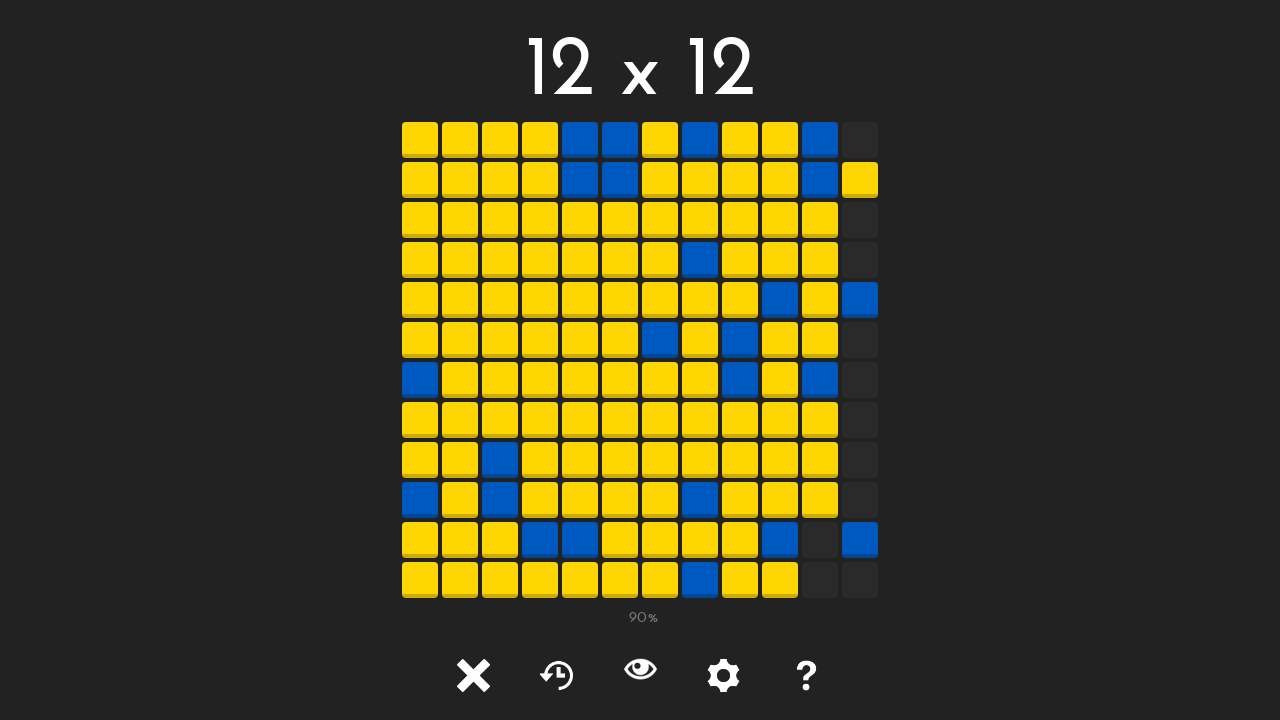

Clicked unlocked tile at position (10, 10)
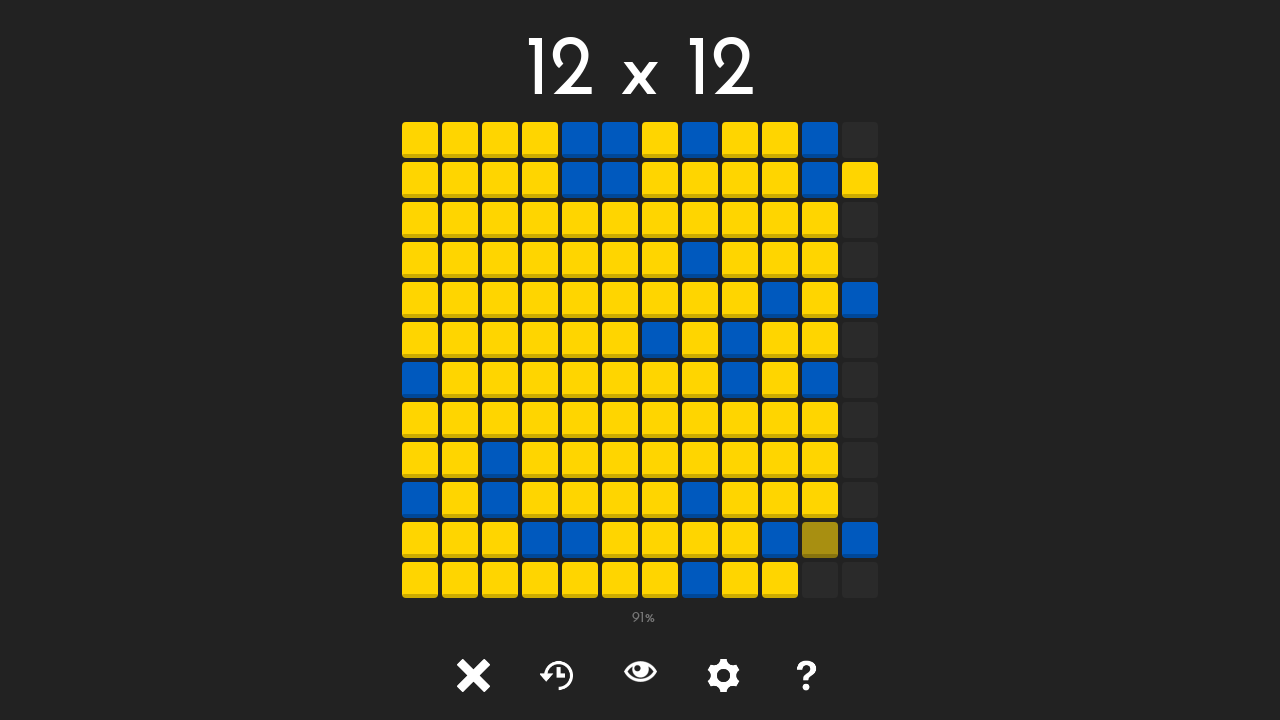

Waited 50ms after clicking tile at (10, 10)
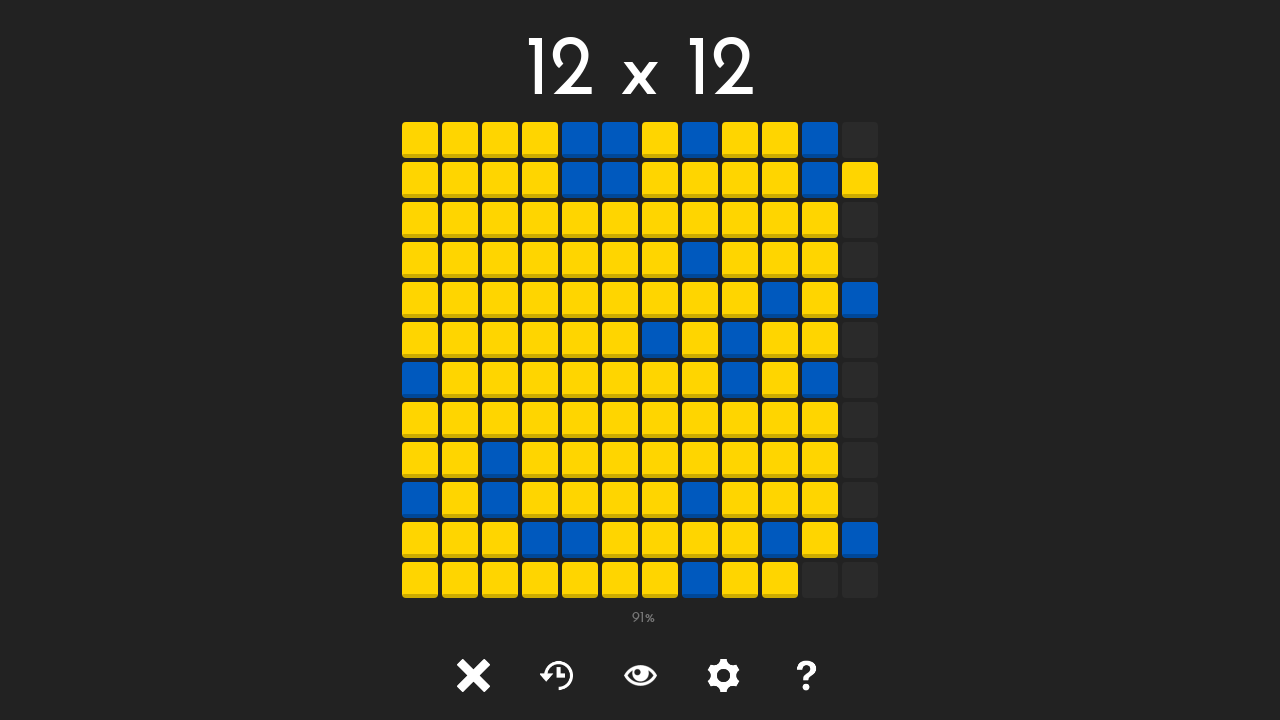

Tile at position (10, 11) is visible
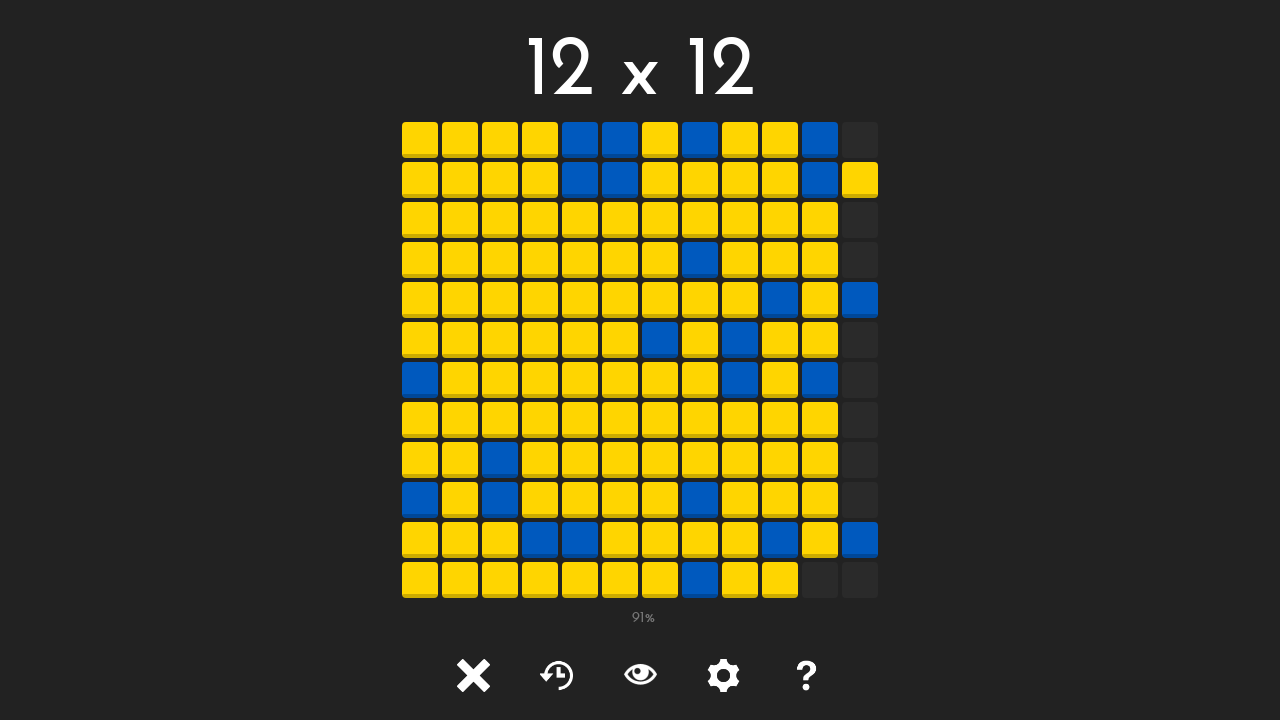

Retrieved class attribute for tile at (10, 11): tile tile-
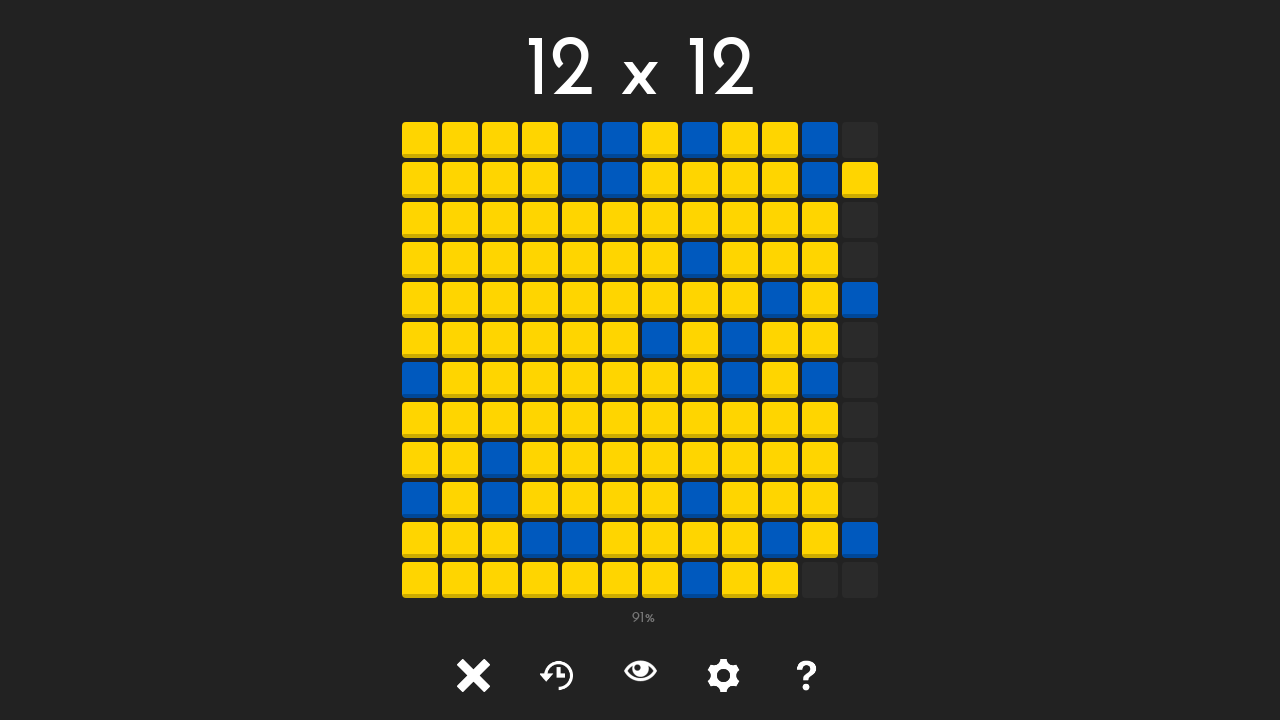

Clicked unlocked tile at position (10, 11)
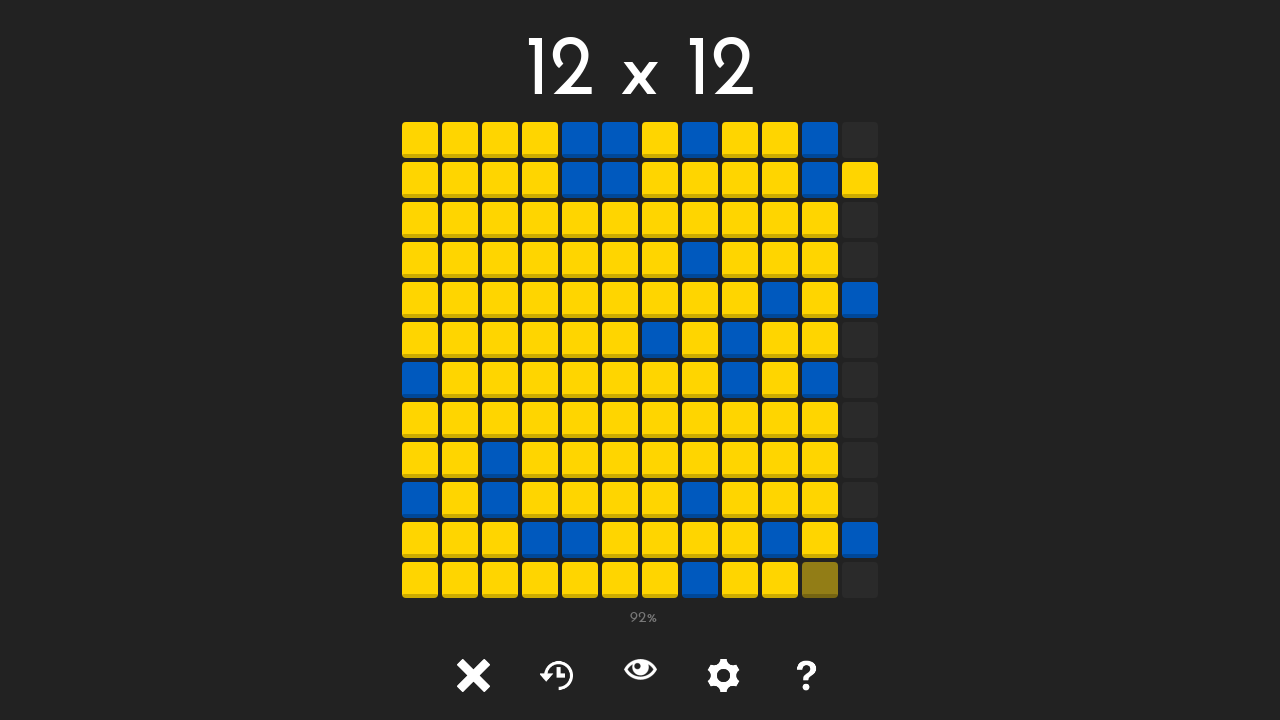

Waited 50ms after clicking tile at (10, 11)
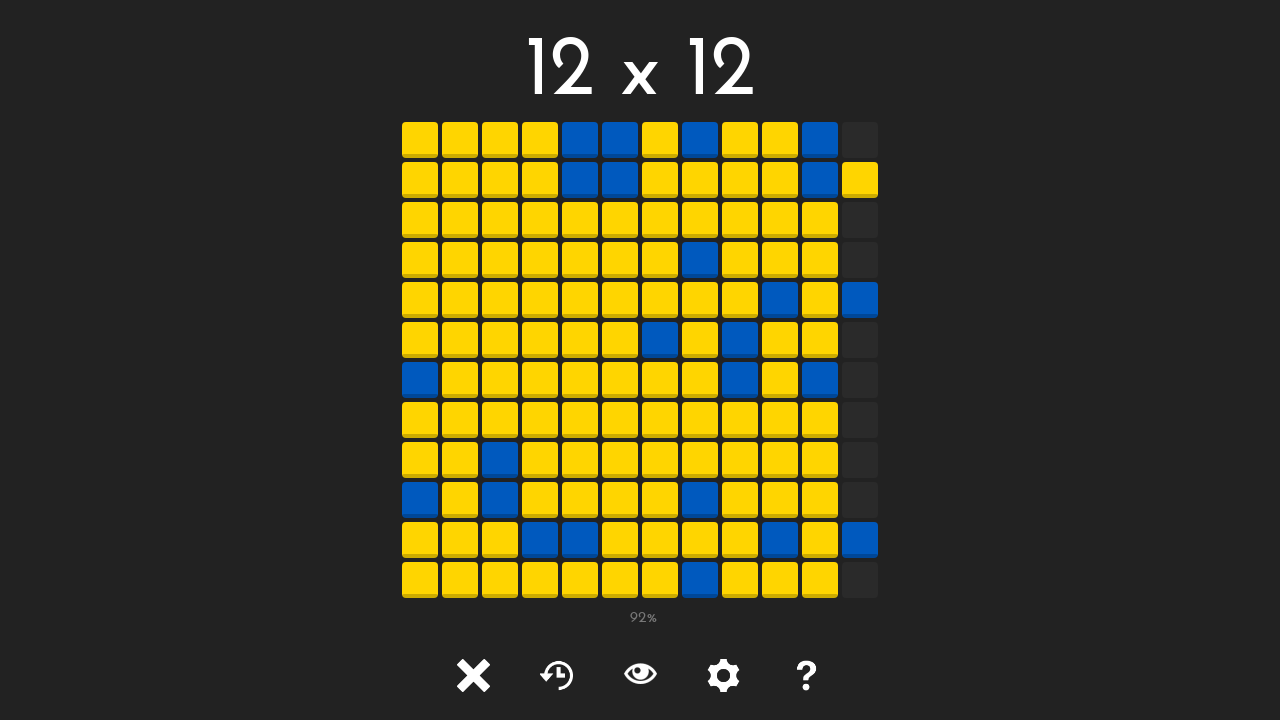

Tile at position (11, 0) is visible
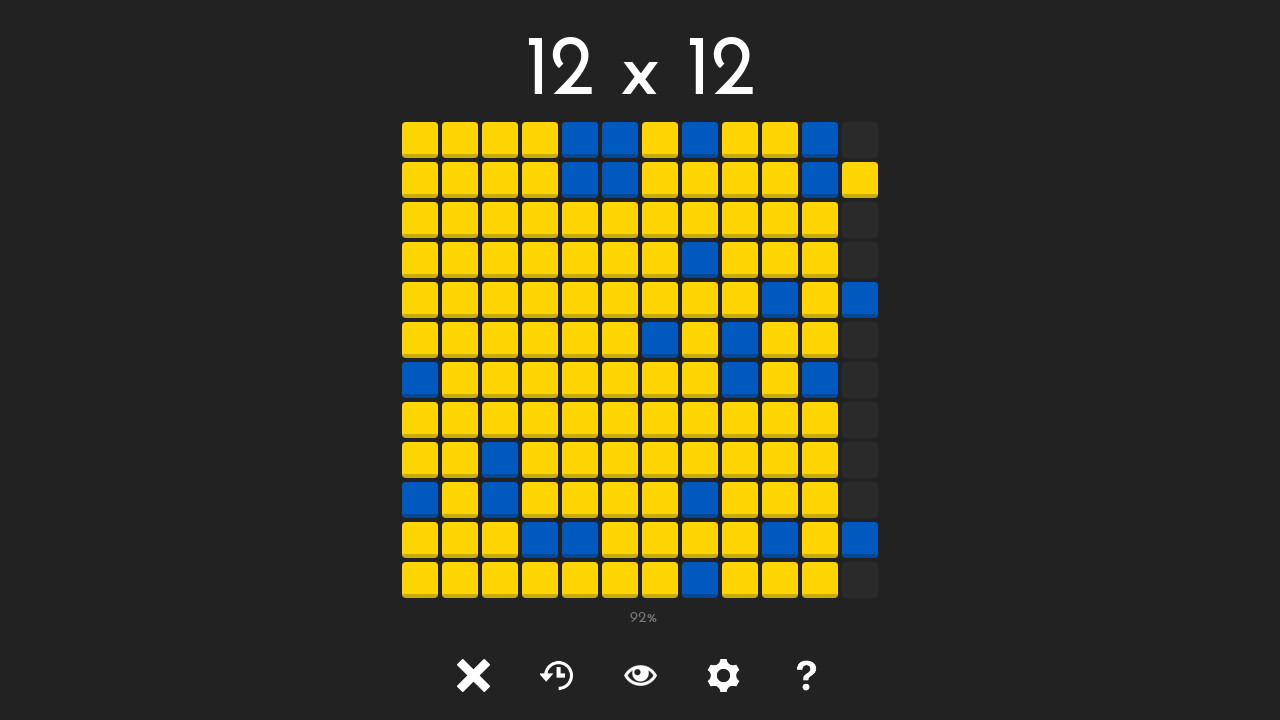

Retrieved class attribute for tile at (11, 0): tile tile-
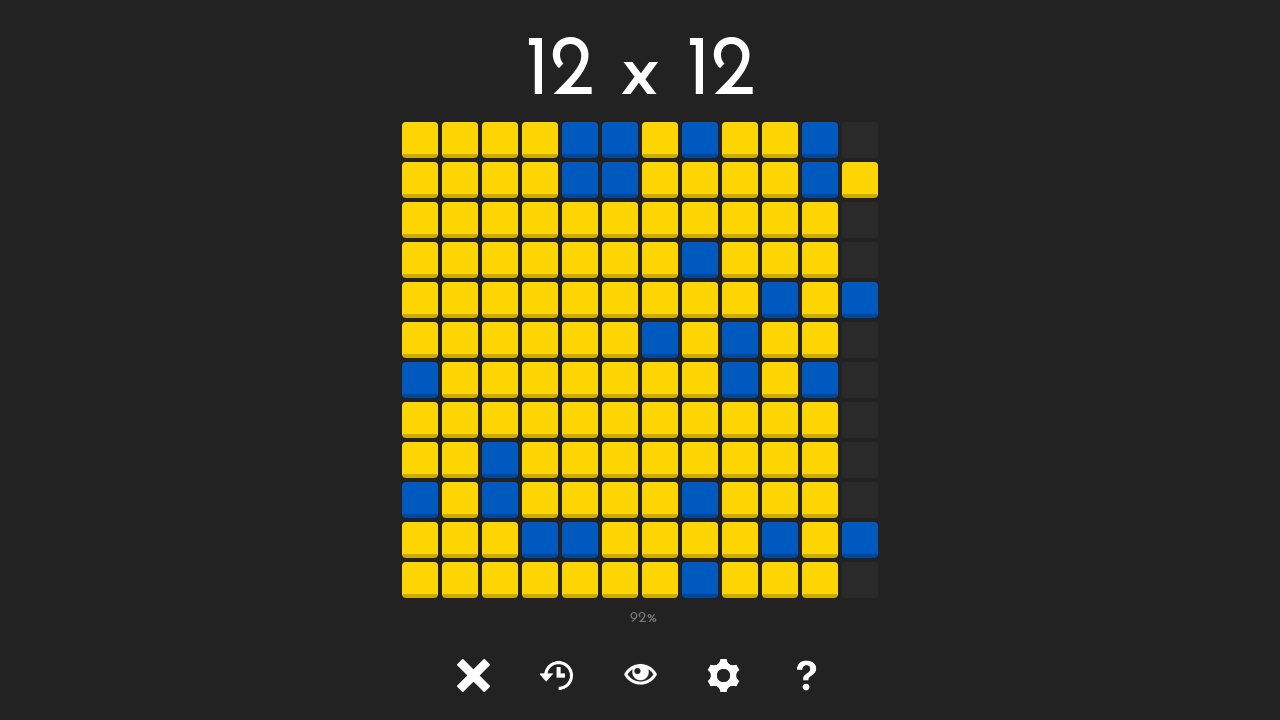

Clicked unlocked tile at position (11, 0)
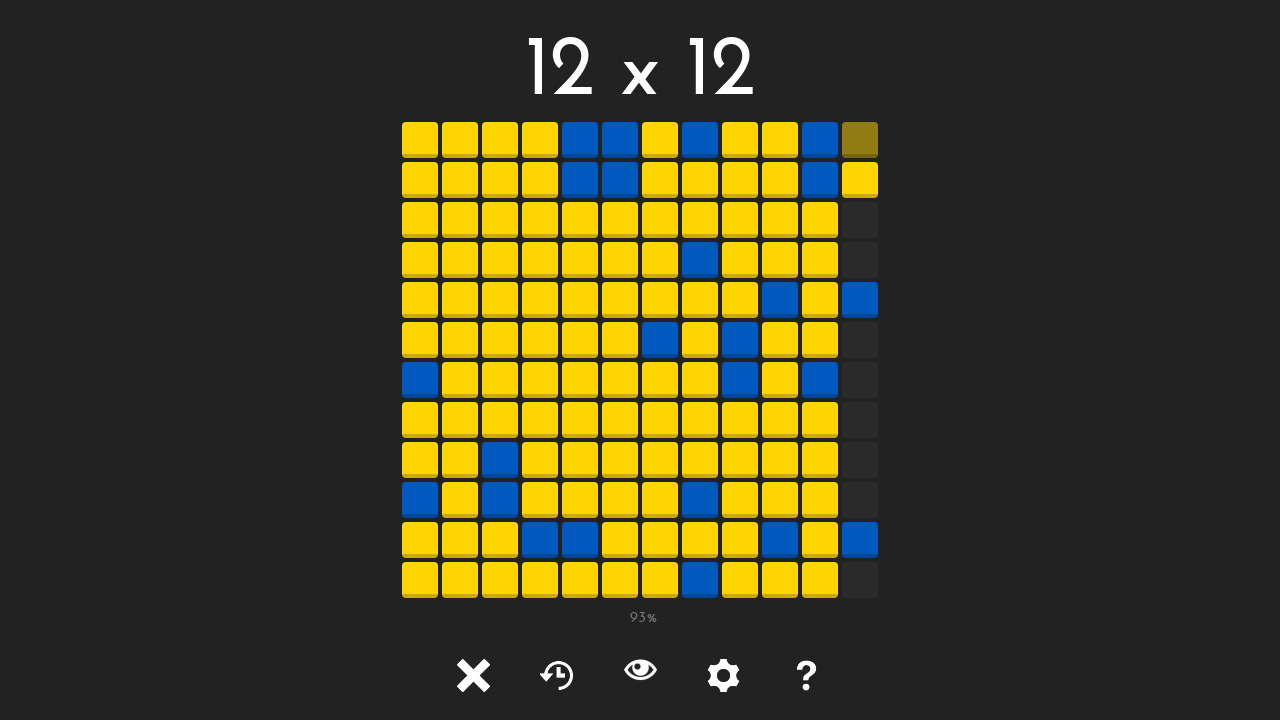

Waited 50ms after clicking tile at (11, 0)
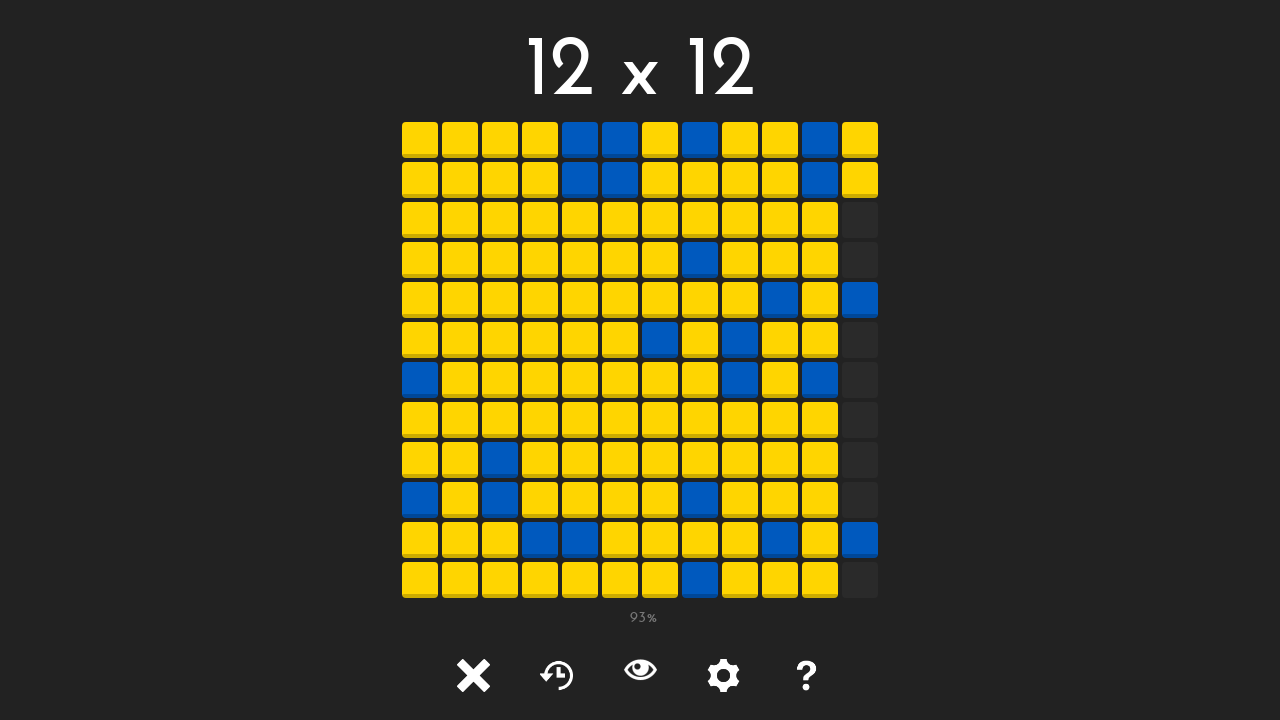

Tile at position (11, 1) is visible
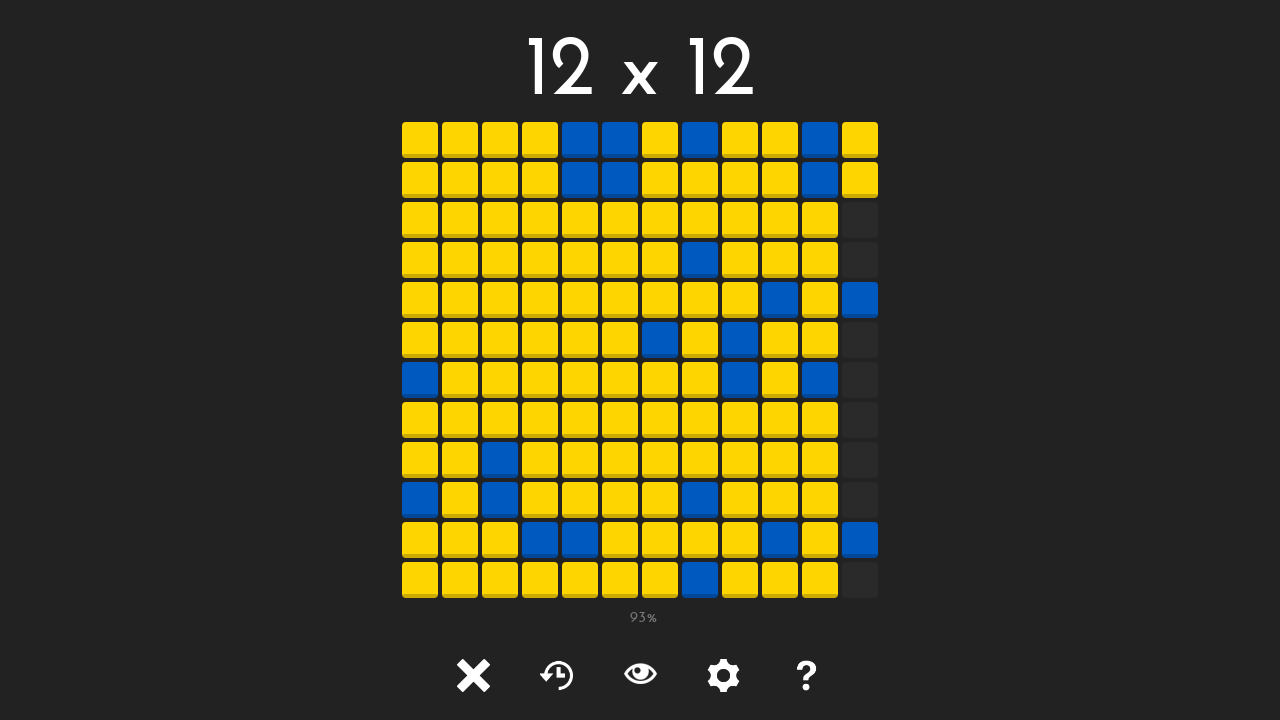

Retrieved class attribute for tile at (11, 1): tile tile-1
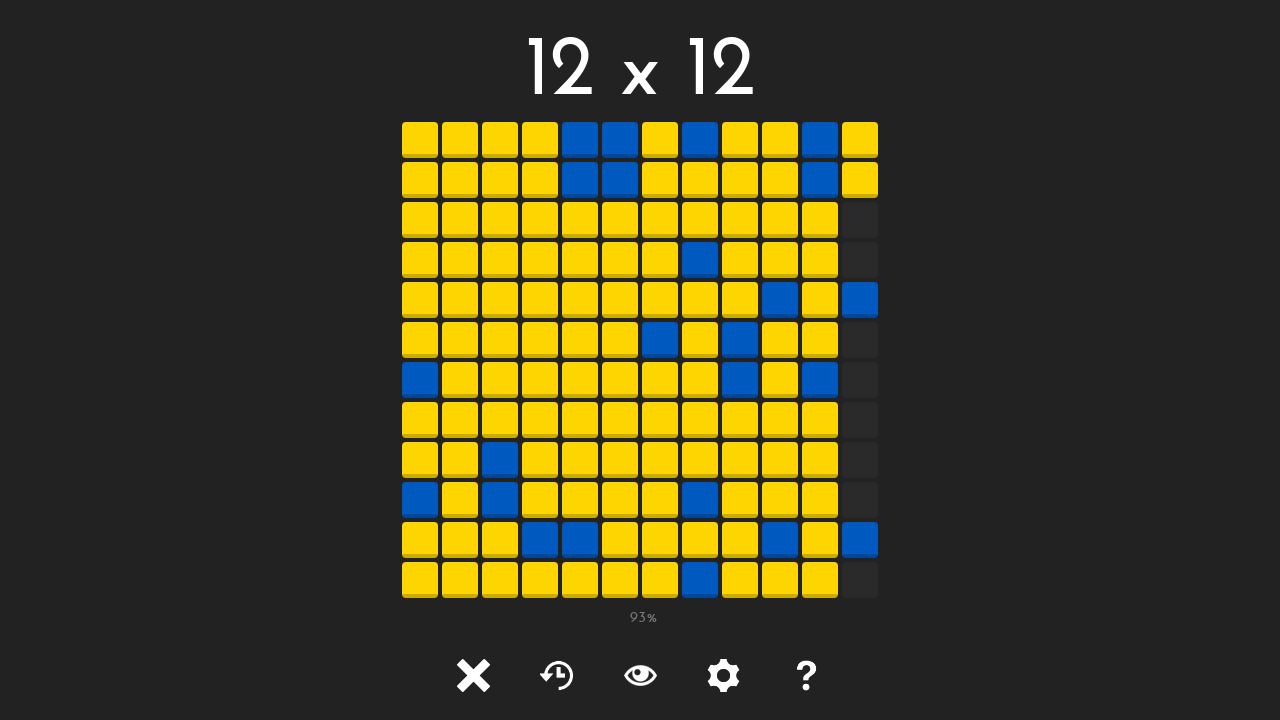

Tile at position (11, 2) is visible
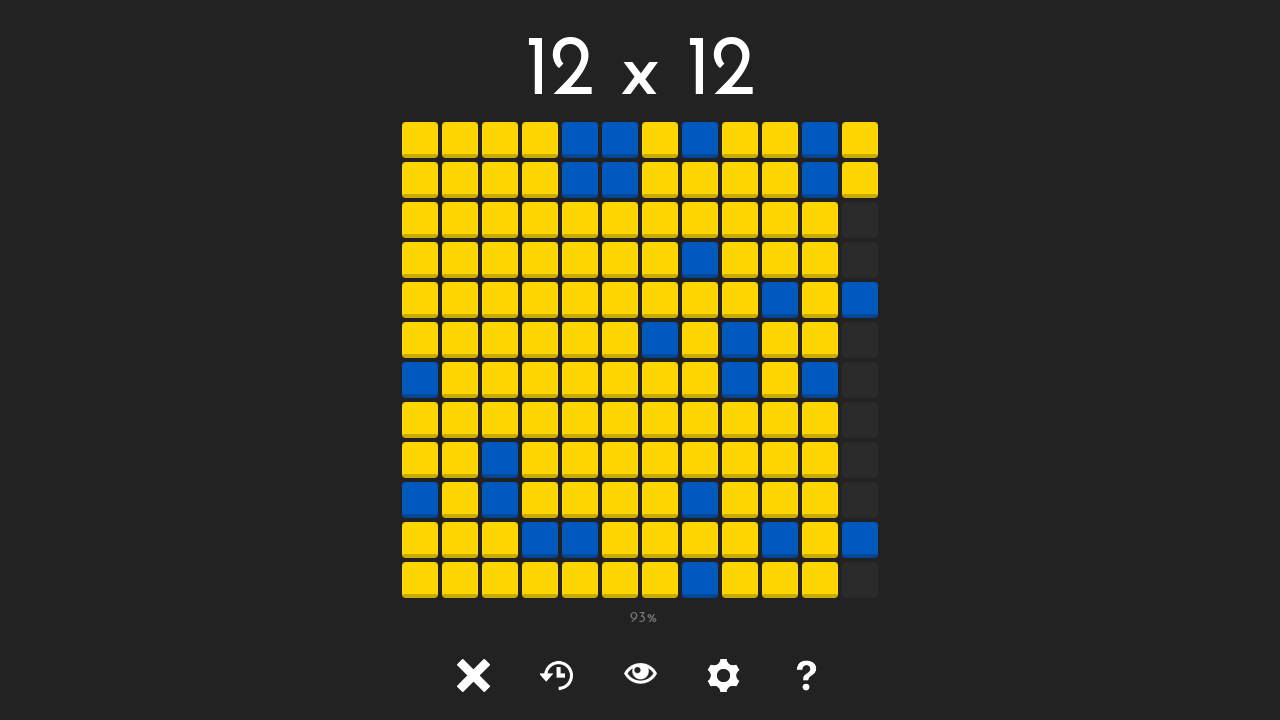

Retrieved class attribute for tile at (11, 2): tile tile-
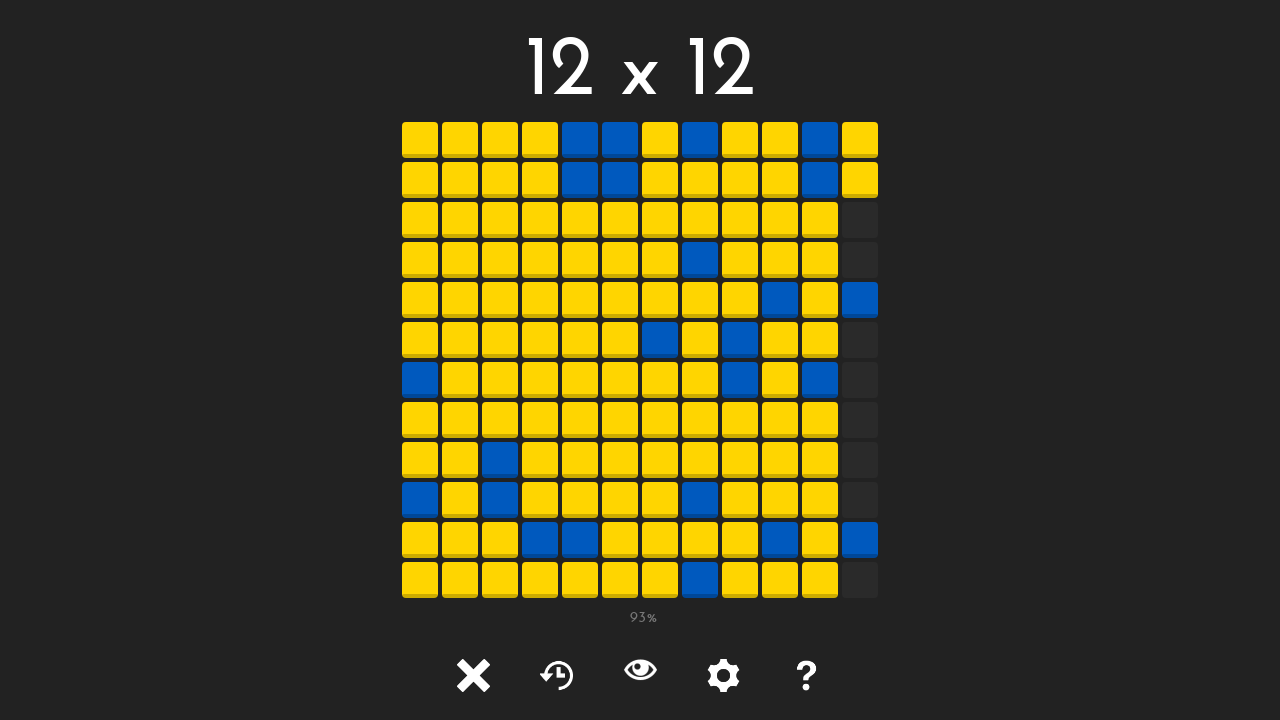

Clicked unlocked tile at position (11, 2)
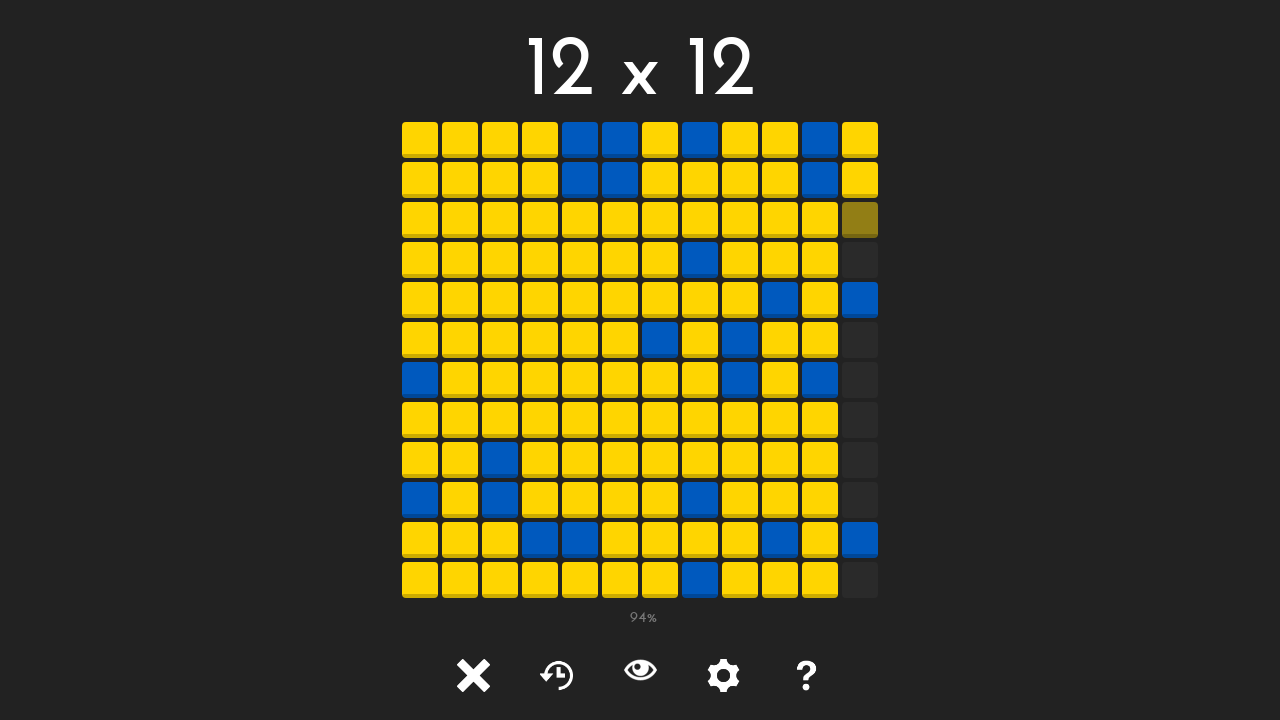

Waited 50ms after clicking tile at (11, 2)
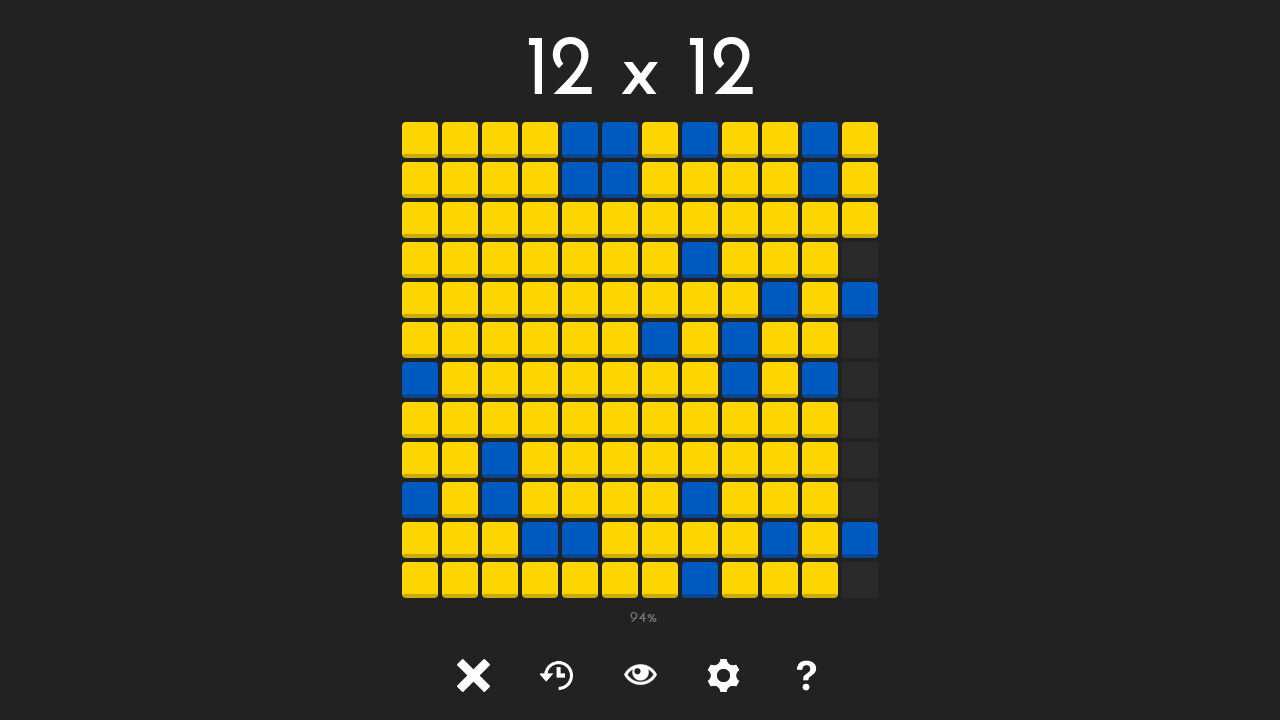

Tile at position (11, 3) is visible
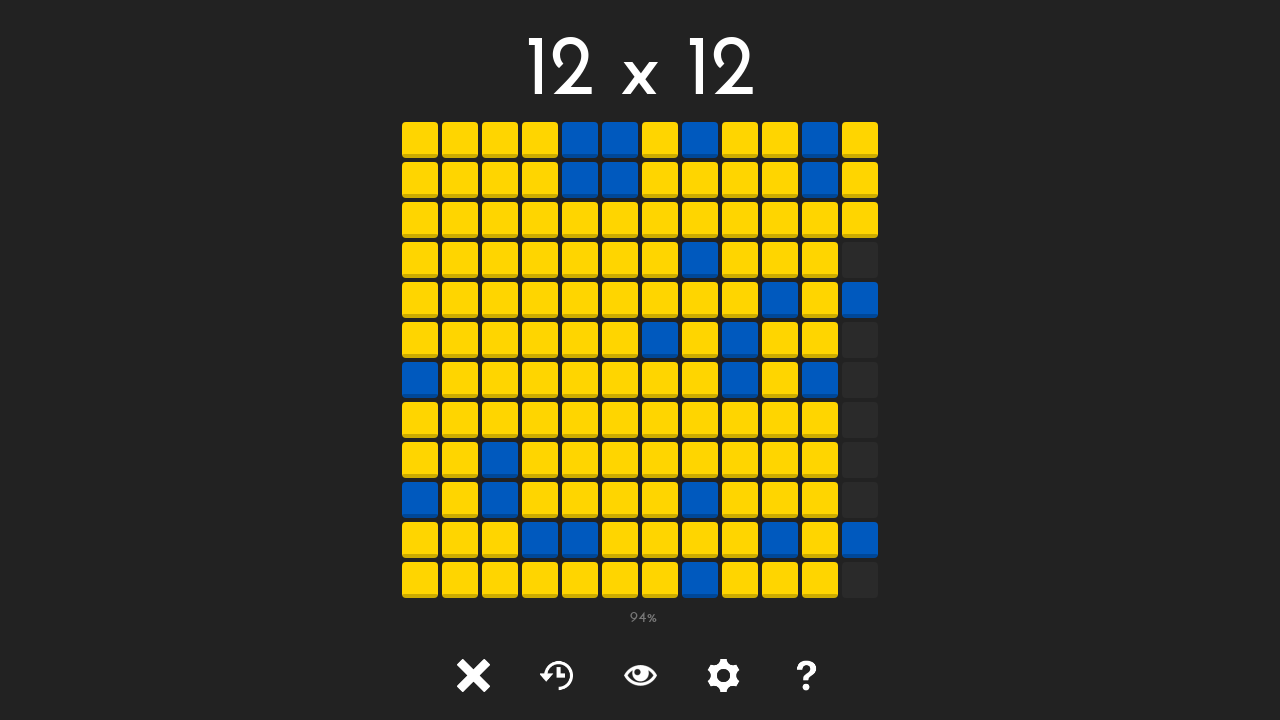

Retrieved class attribute for tile at (11, 3): tile tile-
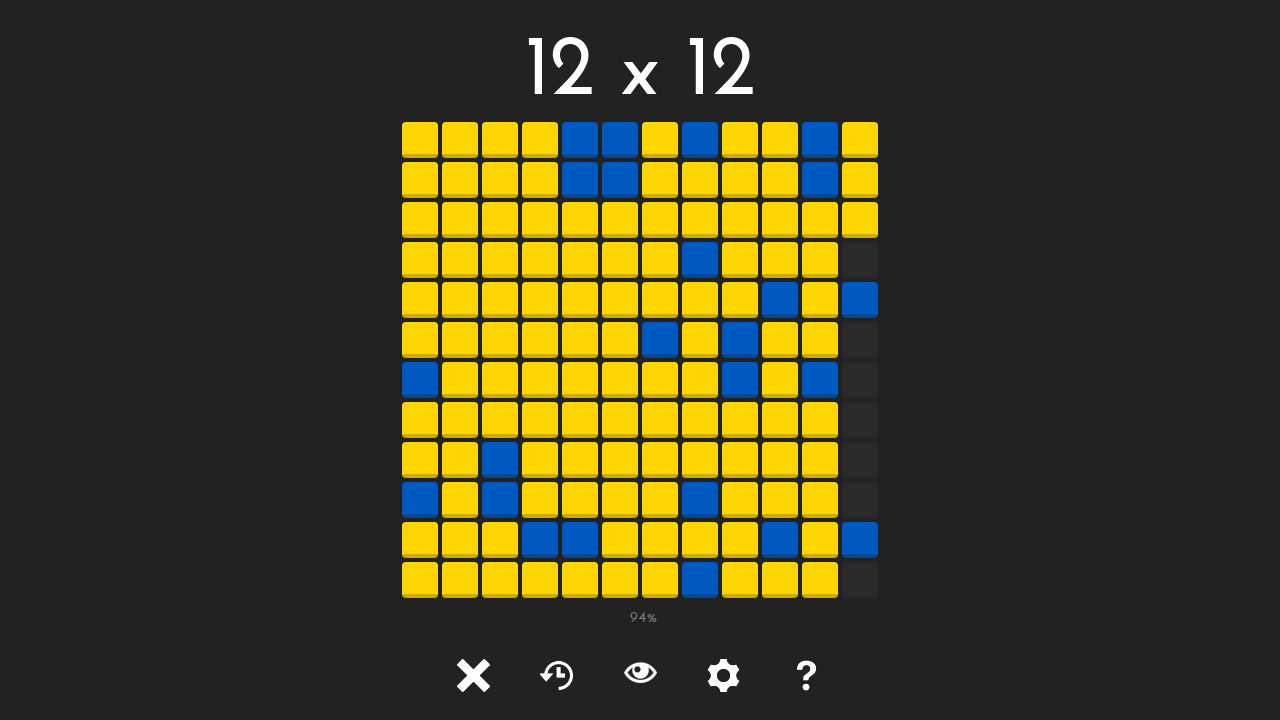

Clicked unlocked tile at position (11, 3)
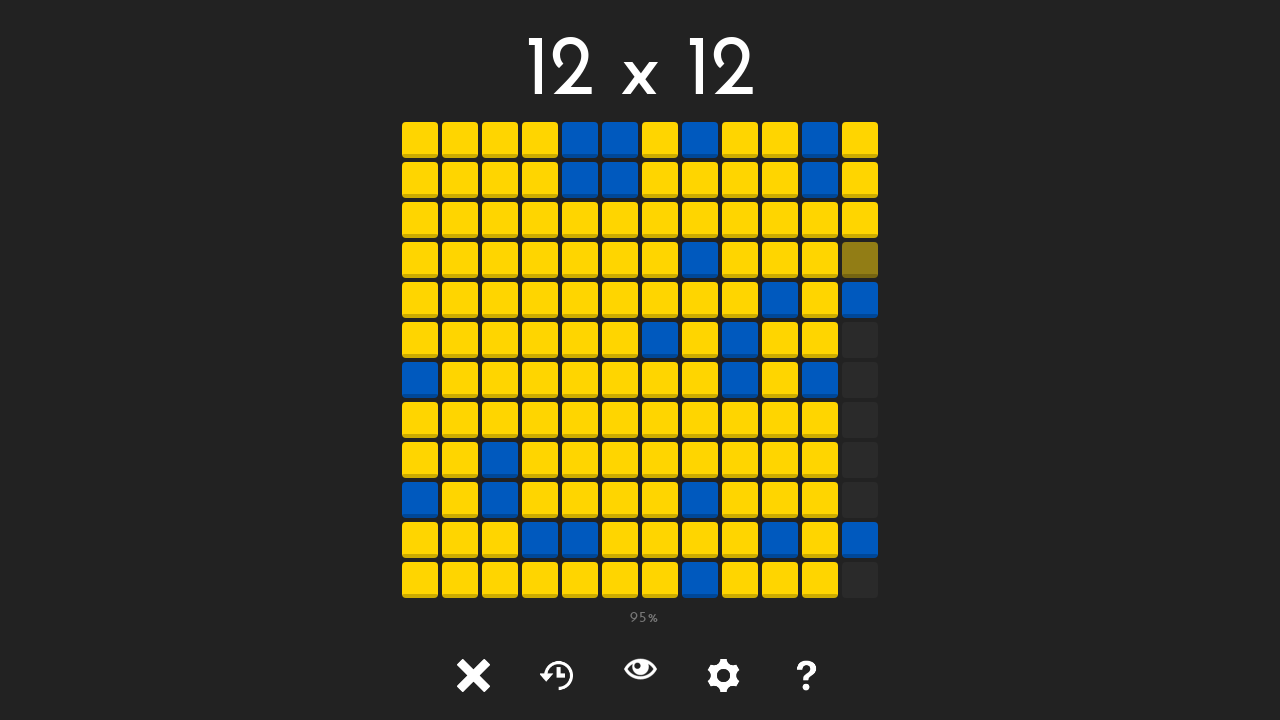

Waited 50ms after clicking tile at (11, 3)
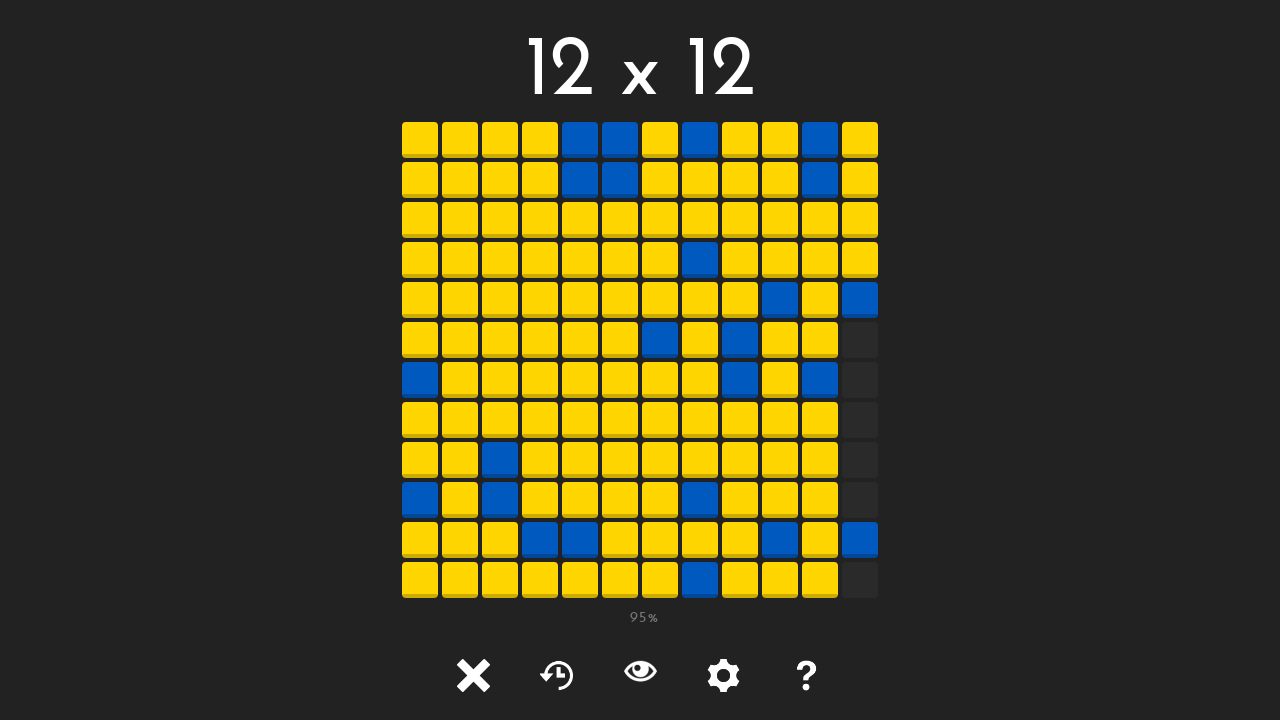

Tile at position (11, 4) is visible
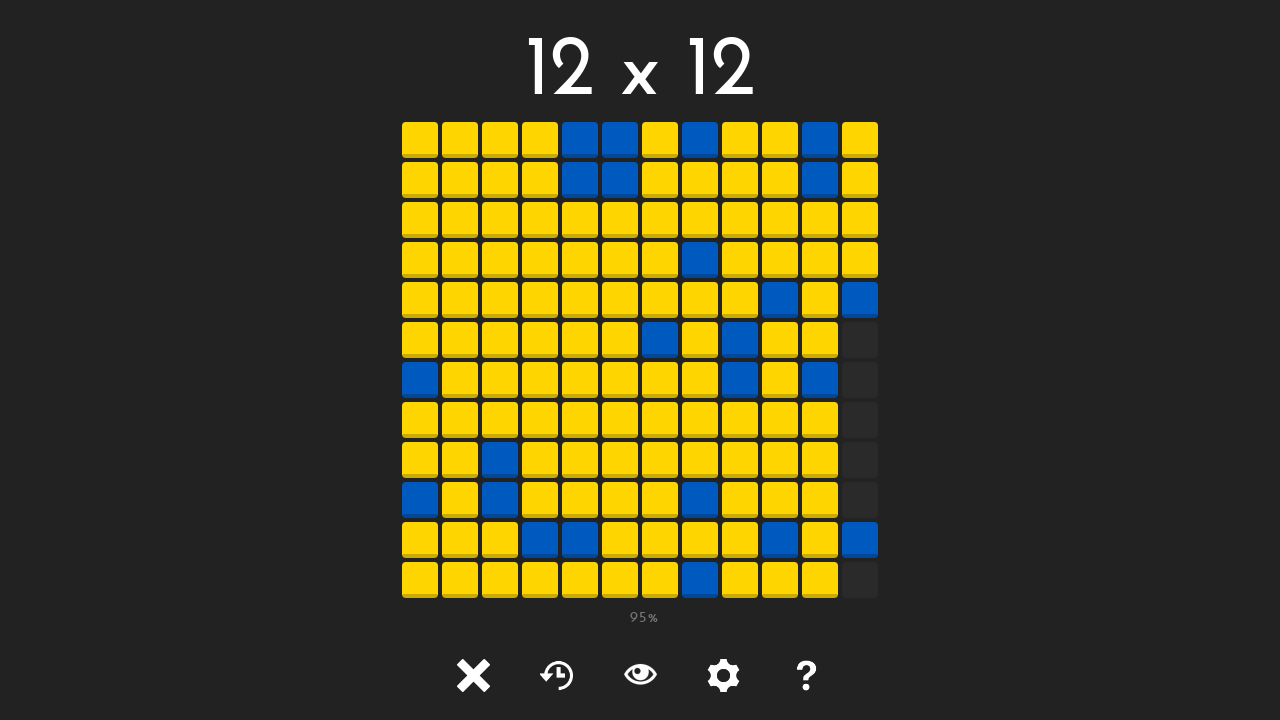

Retrieved class attribute for tile at (11, 4): tile tile-2
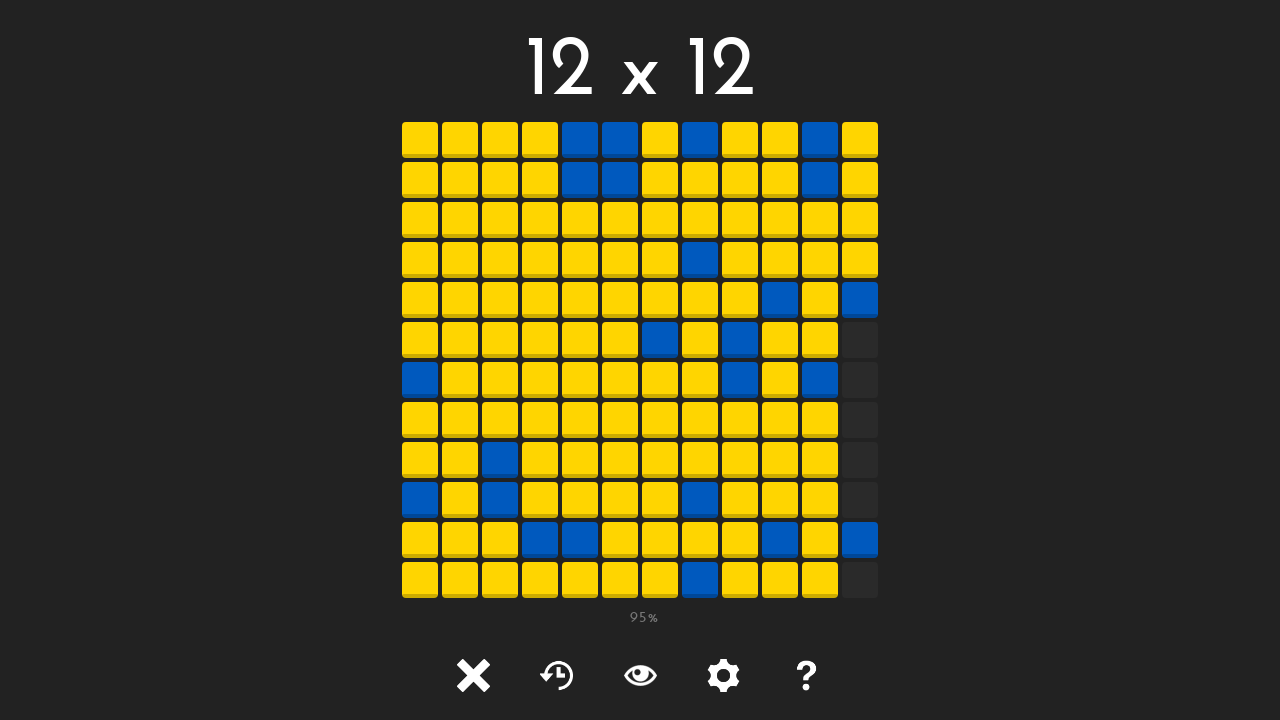

Tile at position (11, 5) is visible
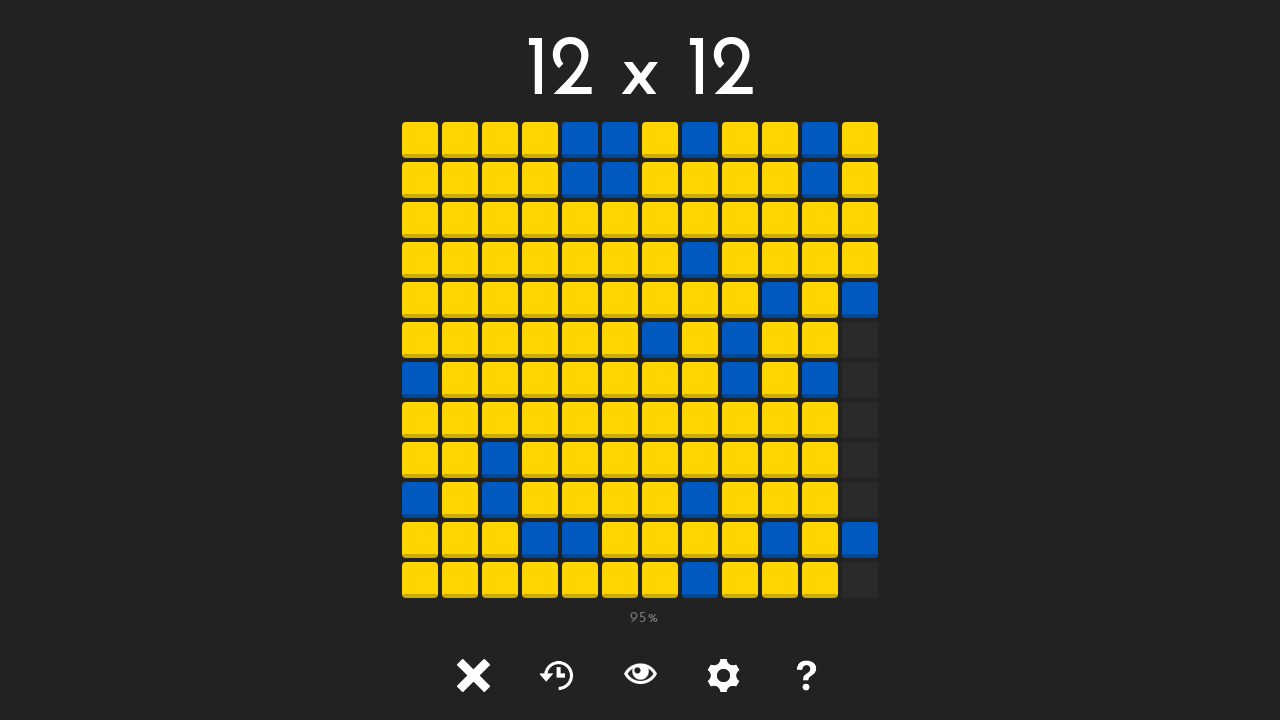

Retrieved class attribute for tile at (11, 5): tile tile-
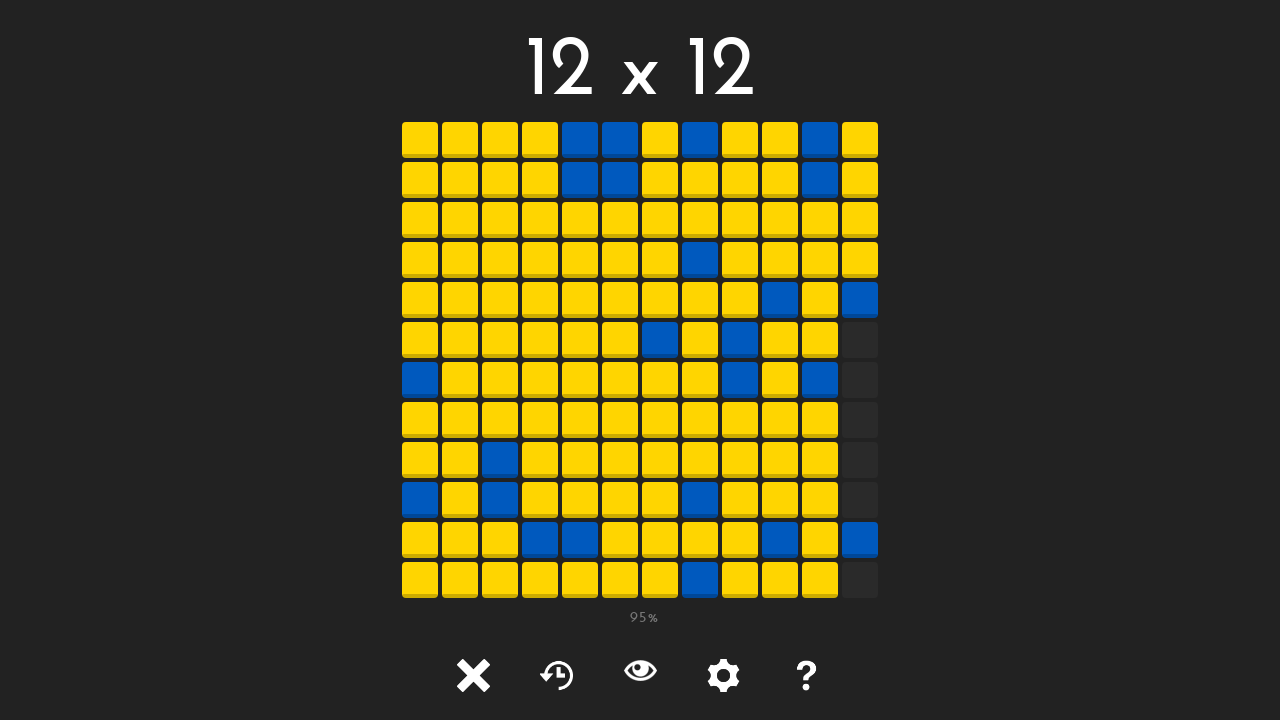

Clicked unlocked tile at position (11, 5)
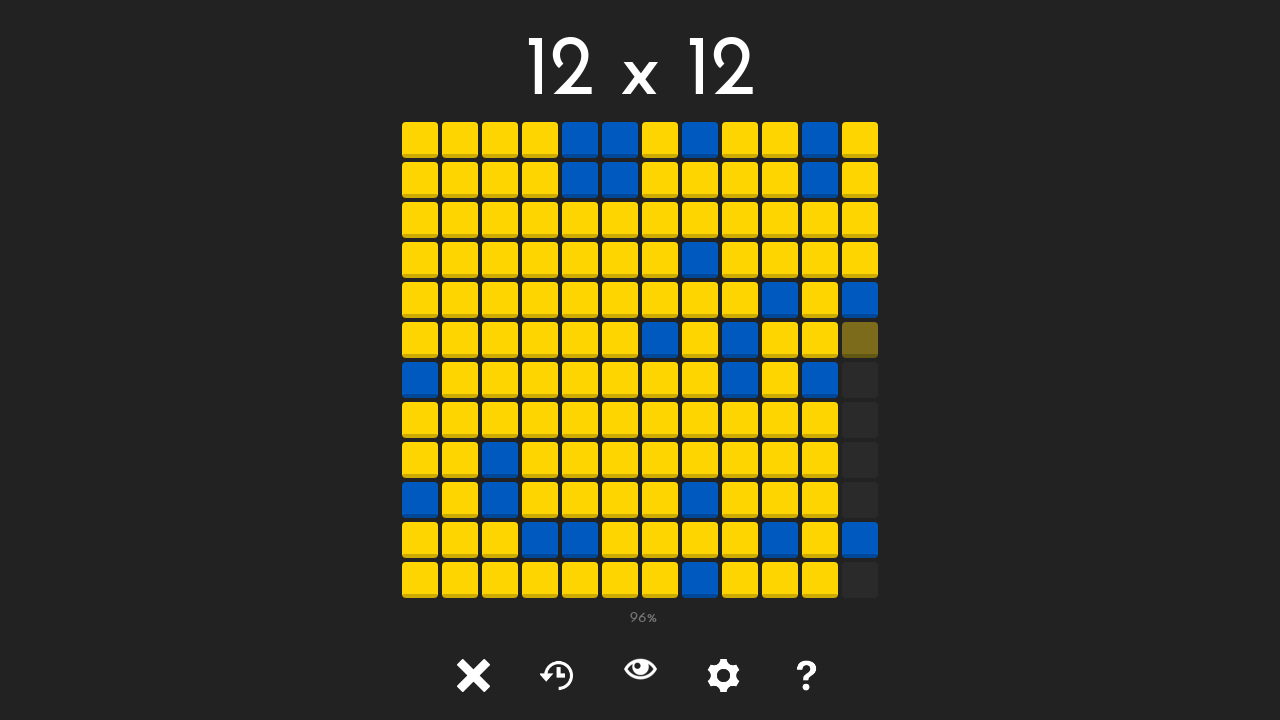

Waited 50ms after clicking tile at (11, 5)
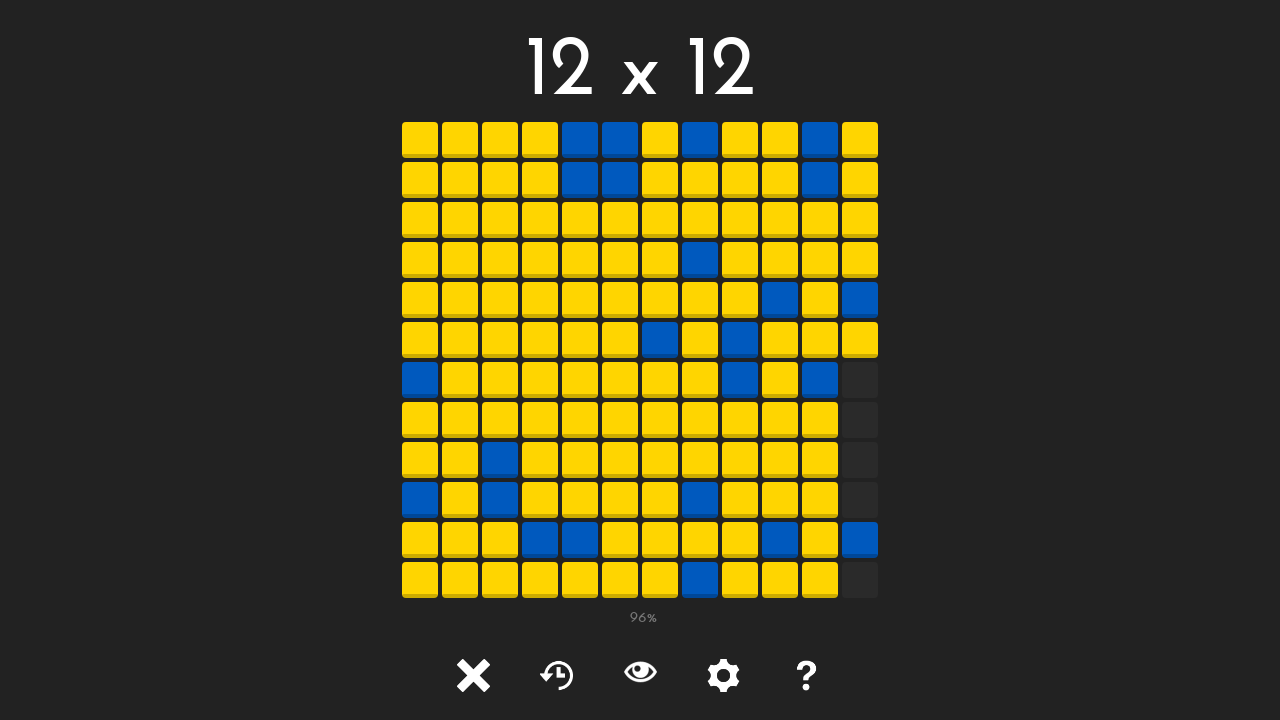

Tile at position (11, 6) is visible
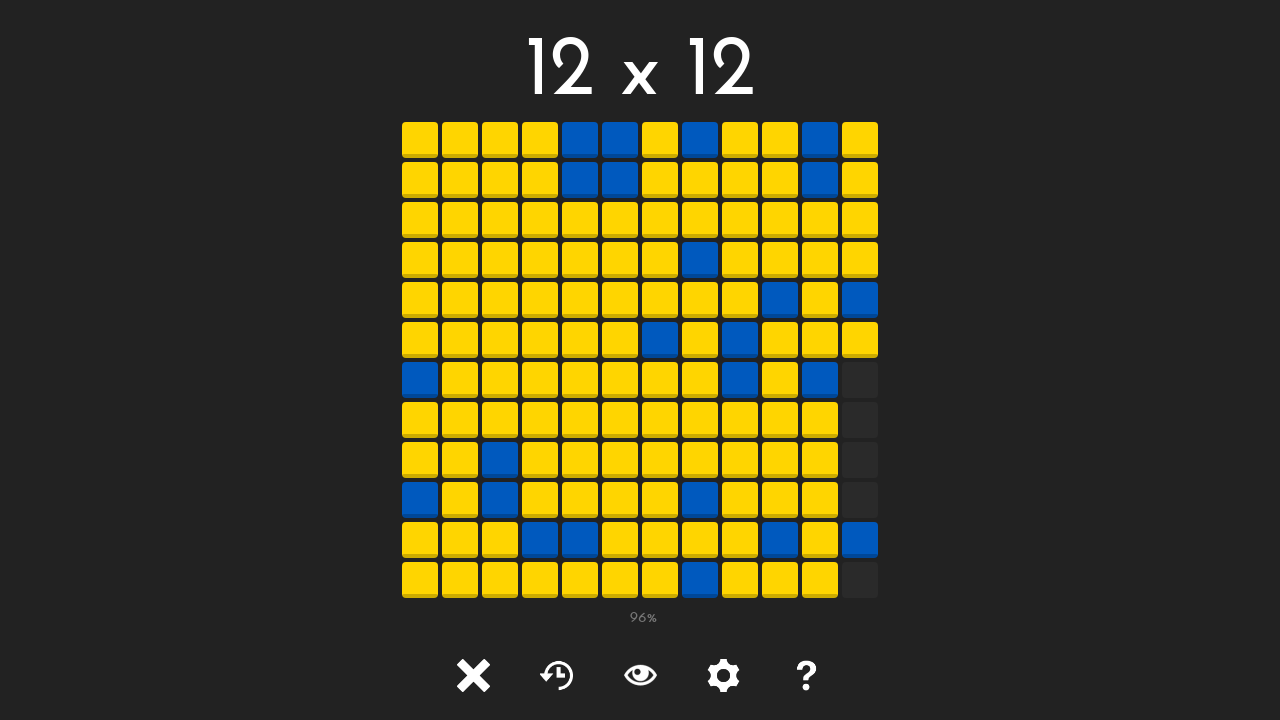

Retrieved class attribute for tile at (11, 6): tile tile-
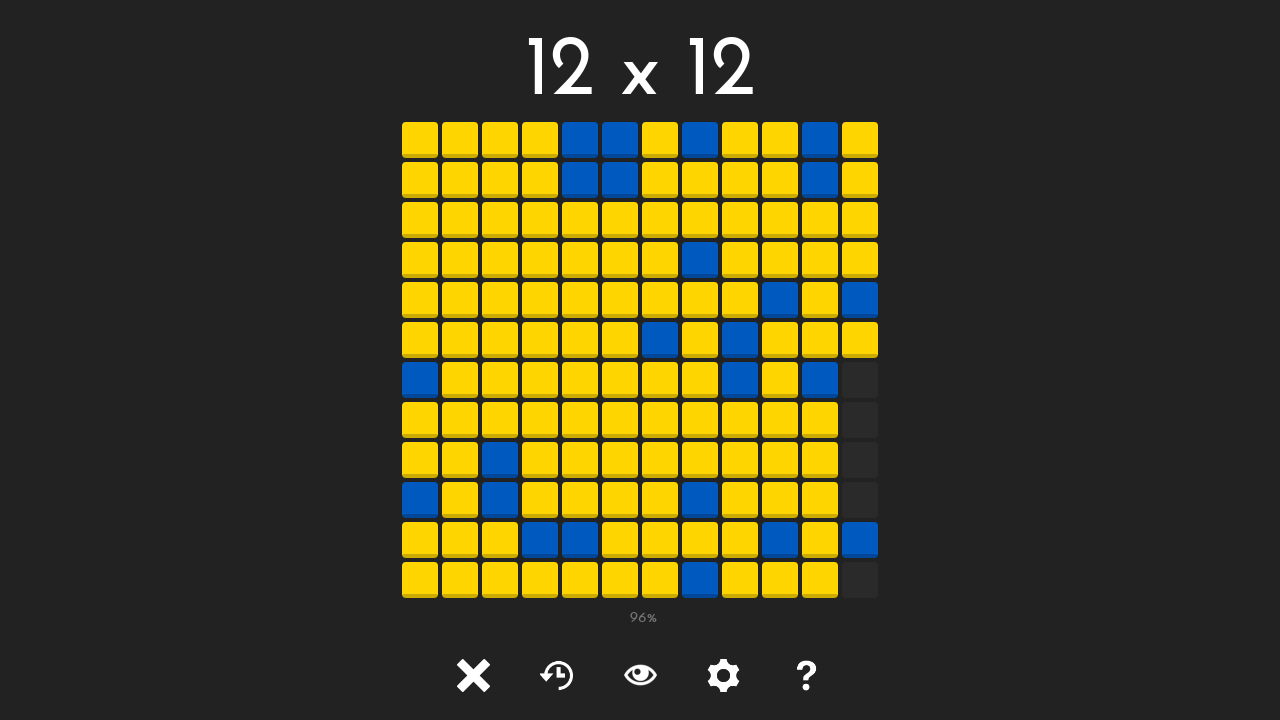

Clicked unlocked tile at position (11, 6)
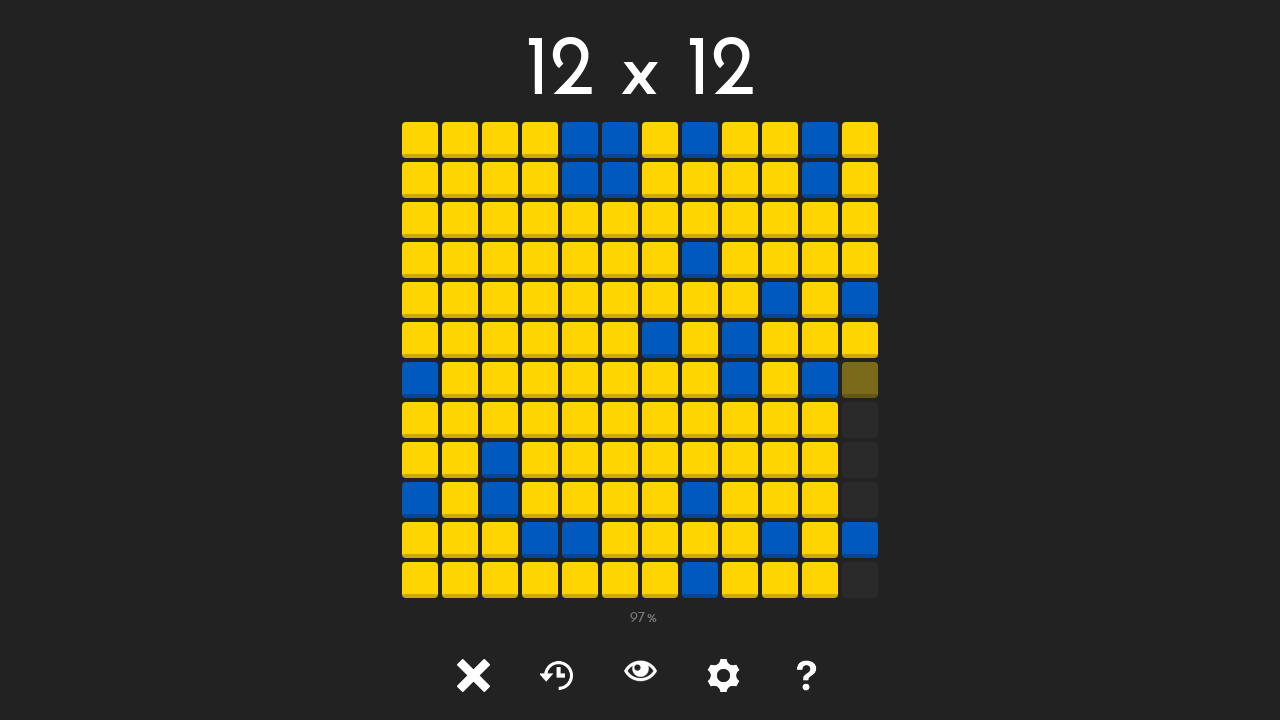

Waited 50ms after clicking tile at (11, 6)
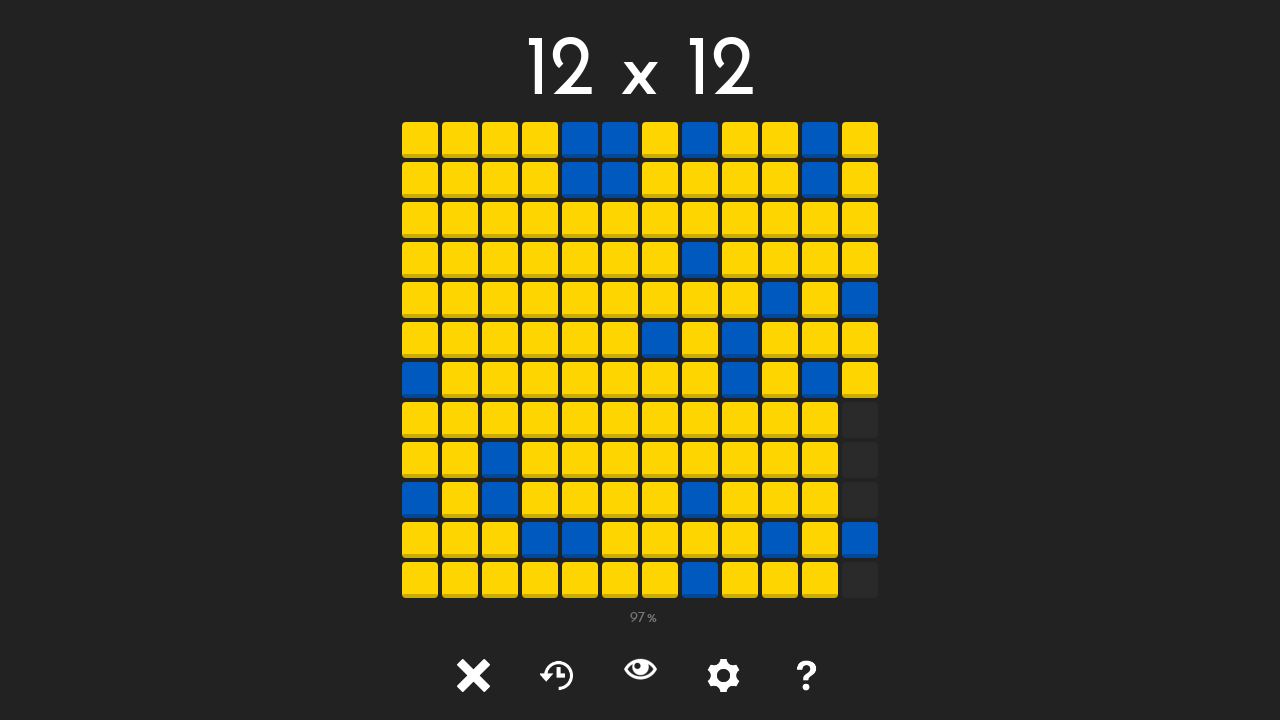

Tile at position (11, 7) is visible
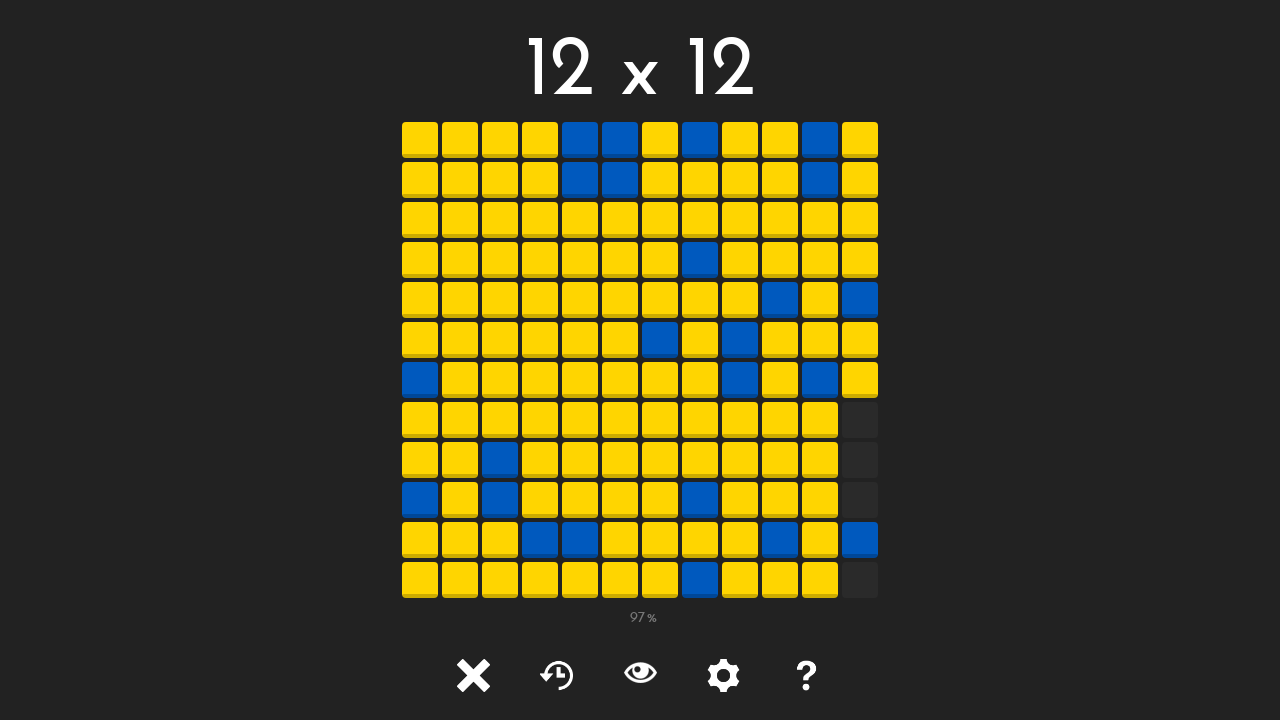

Retrieved class attribute for tile at (11, 7): tile tile-
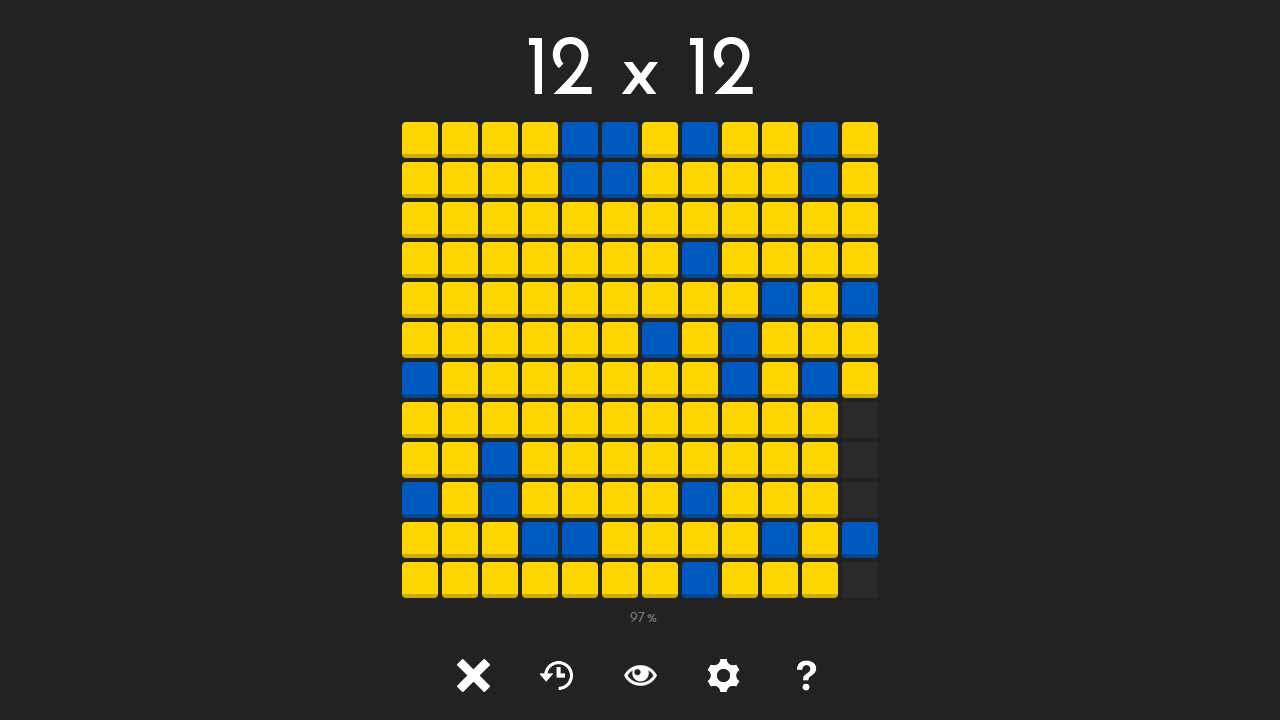

Clicked unlocked tile at position (11, 7)
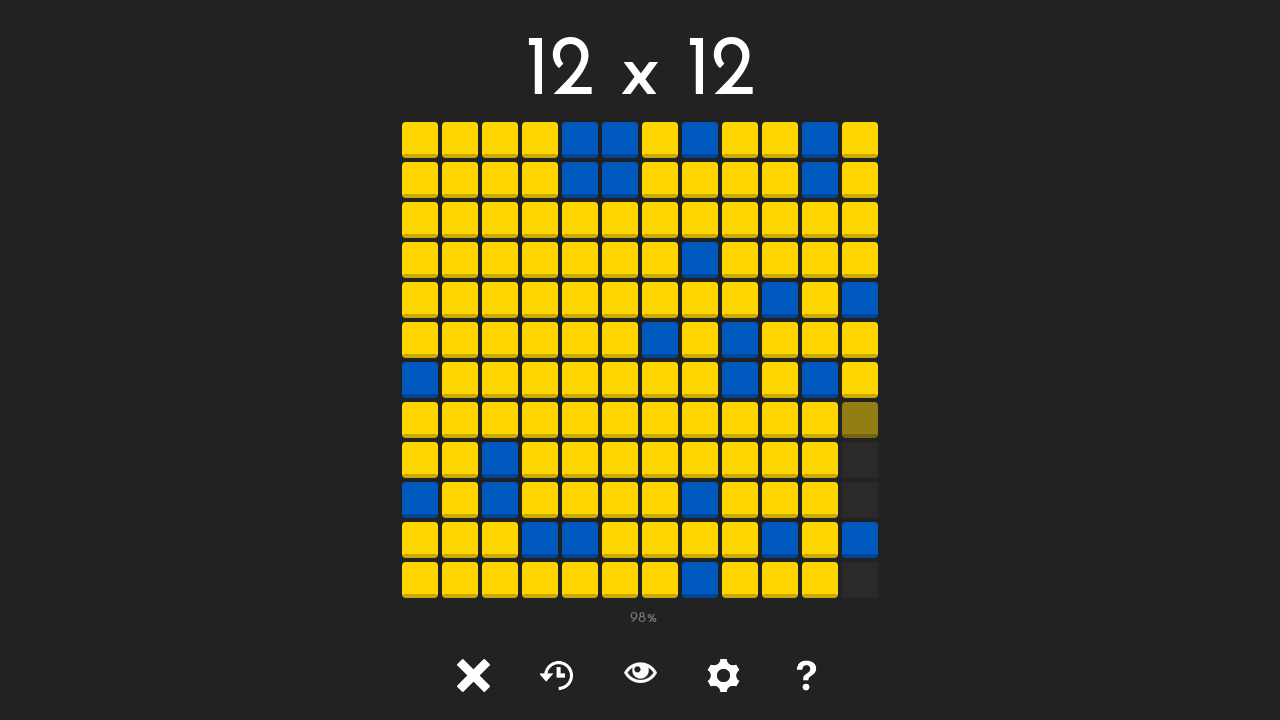

Waited 50ms after clicking tile at (11, 7)
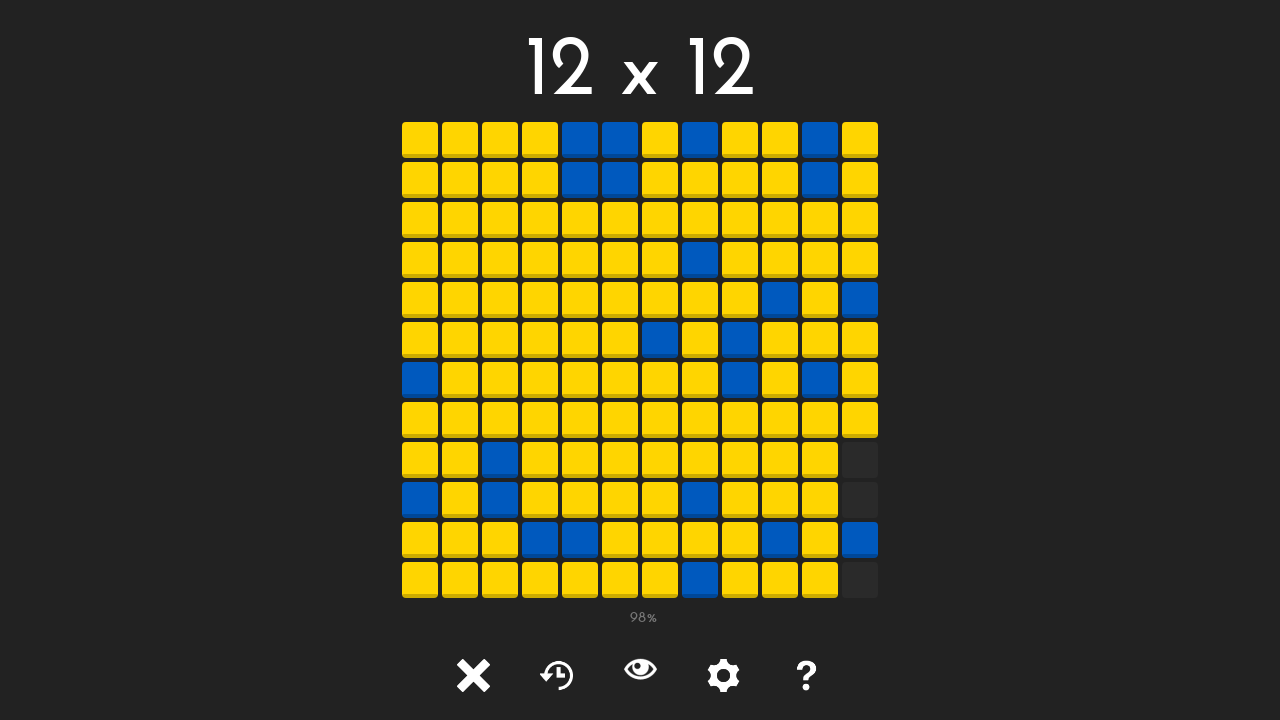

Tile at position (11, 8) is visible
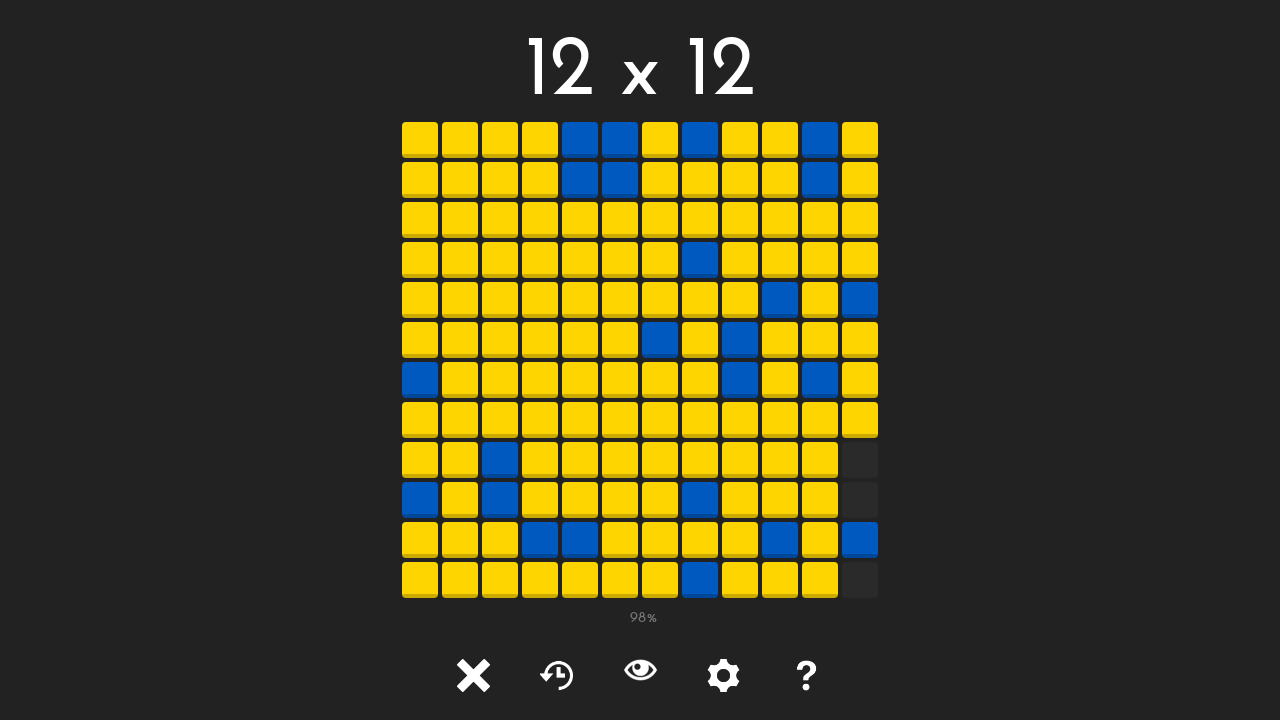

Retrieved class attribute for tile at (11, 8): tile tile-
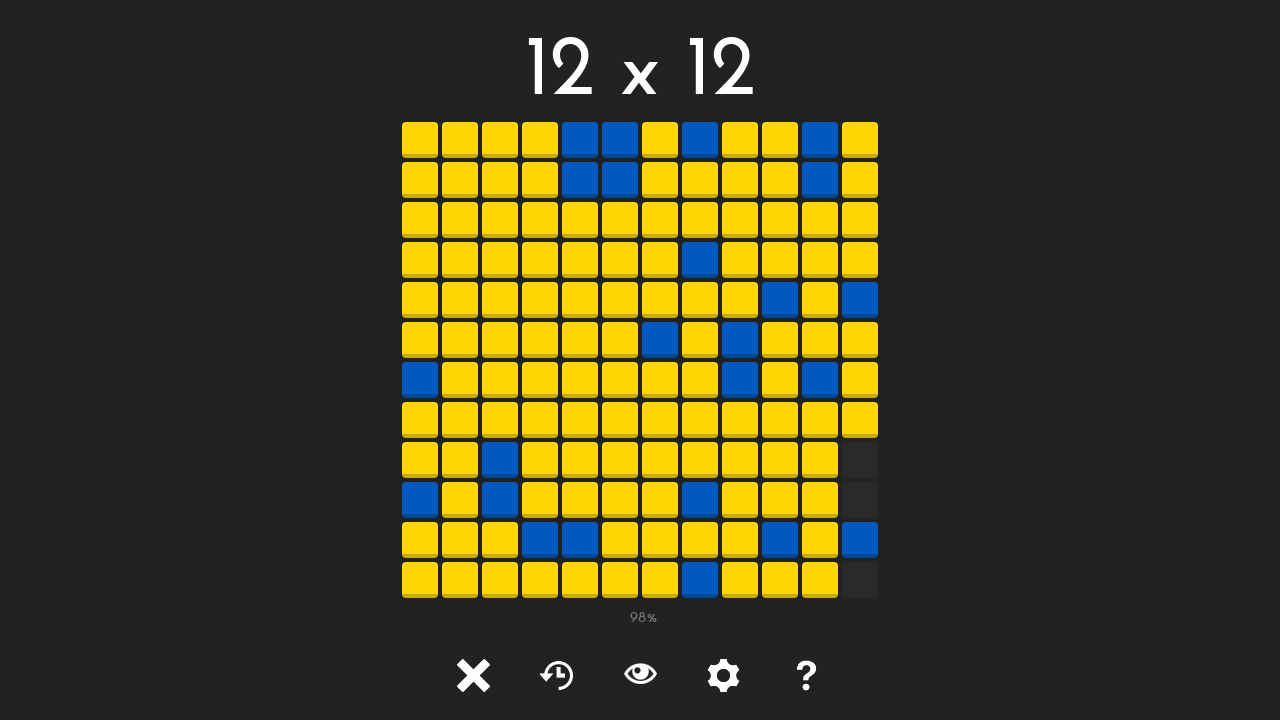

Clicked unlocked tile at position (11, 8)
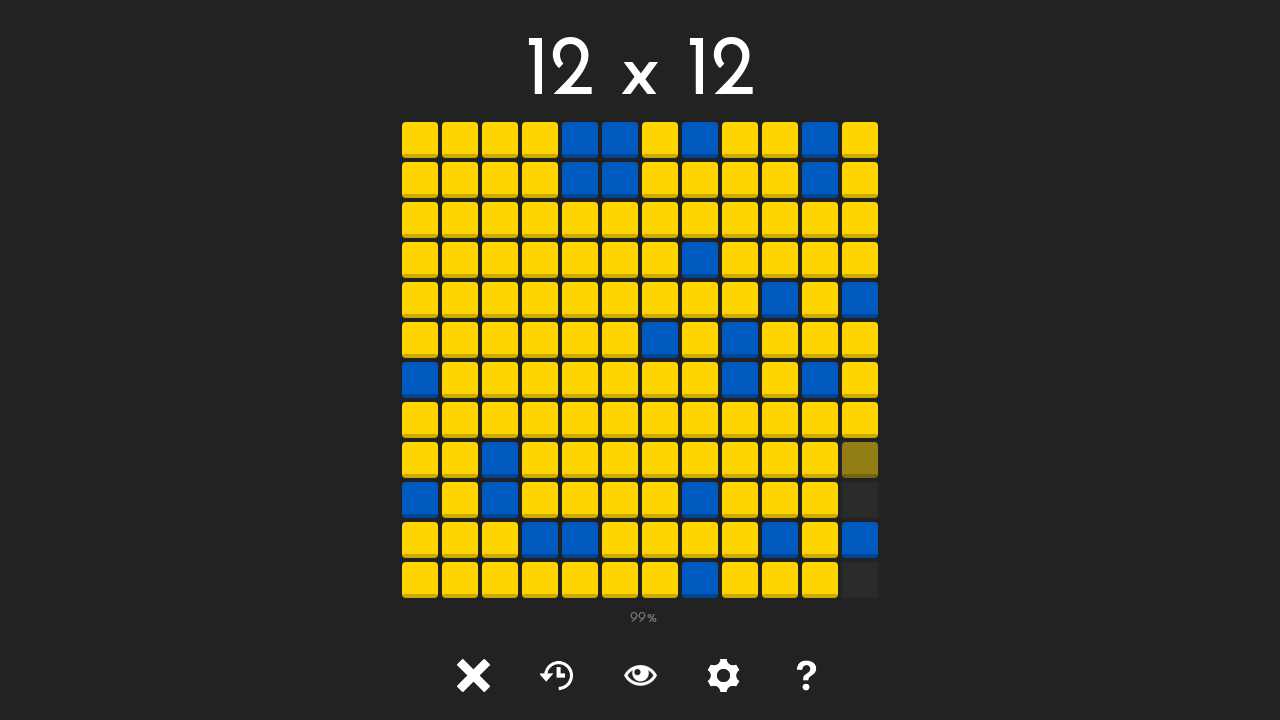

Waited 50ms after clicking tile at (11, 8)
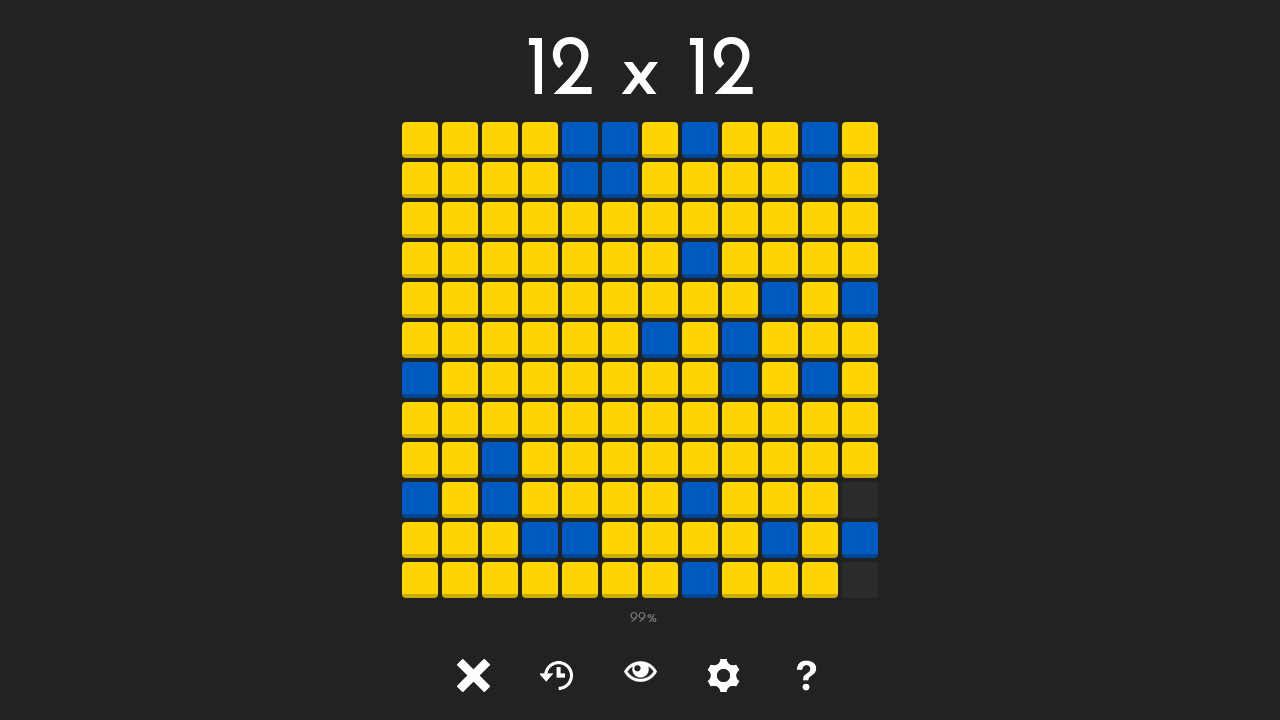

Tile at position (11, 9) is visible
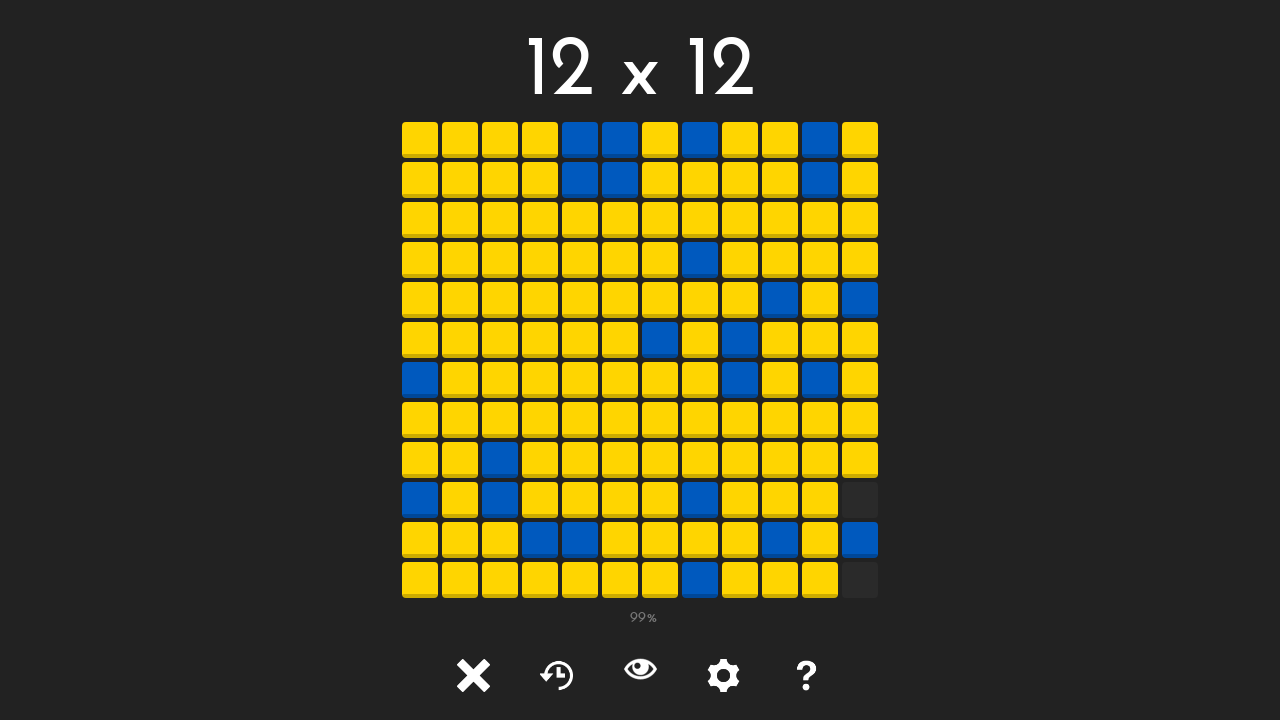

Retrieved class attribute for tile at (11, 9): tile tile-
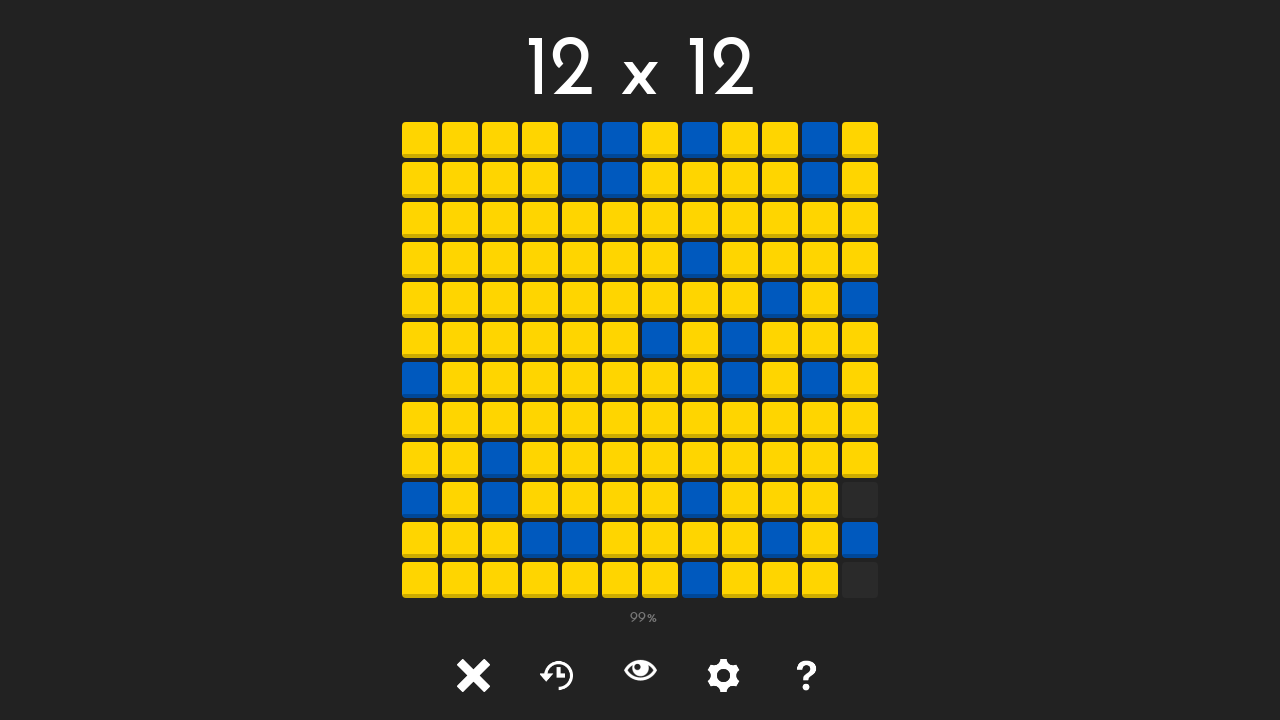

Clicked unlocked tile at position (11, 9)
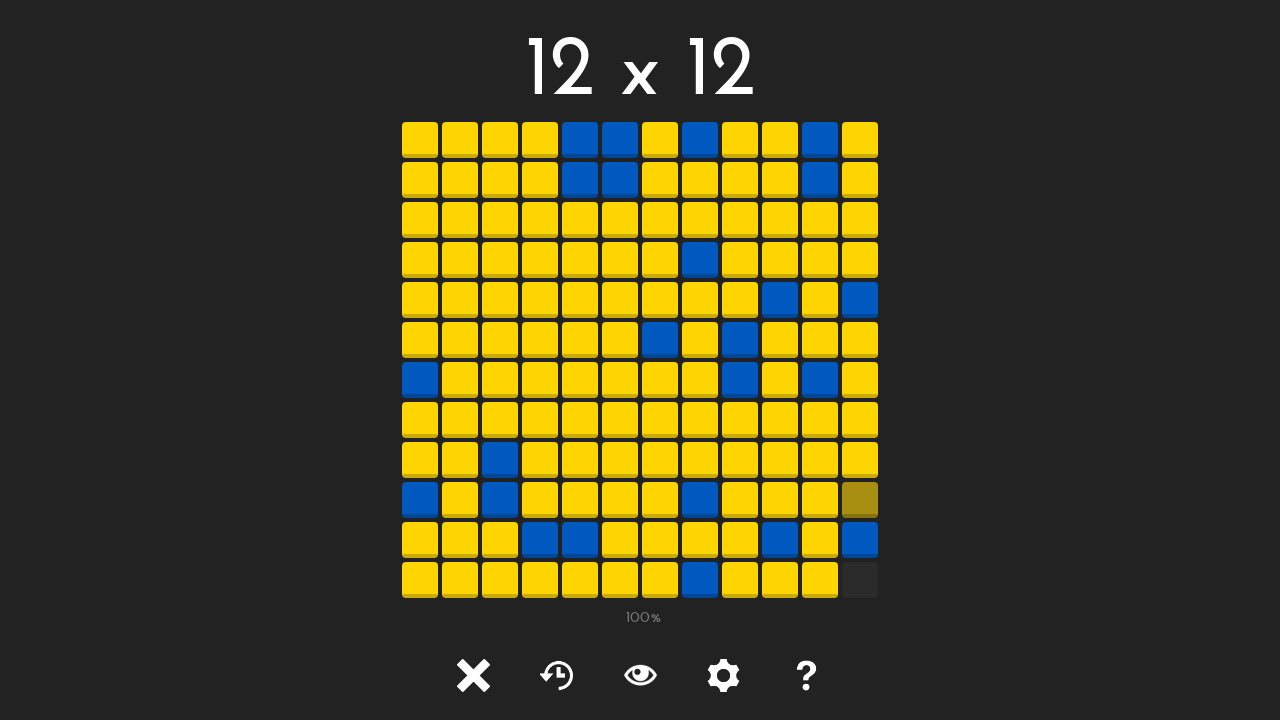

Waited 50ms after clicking tile at (11, 9)
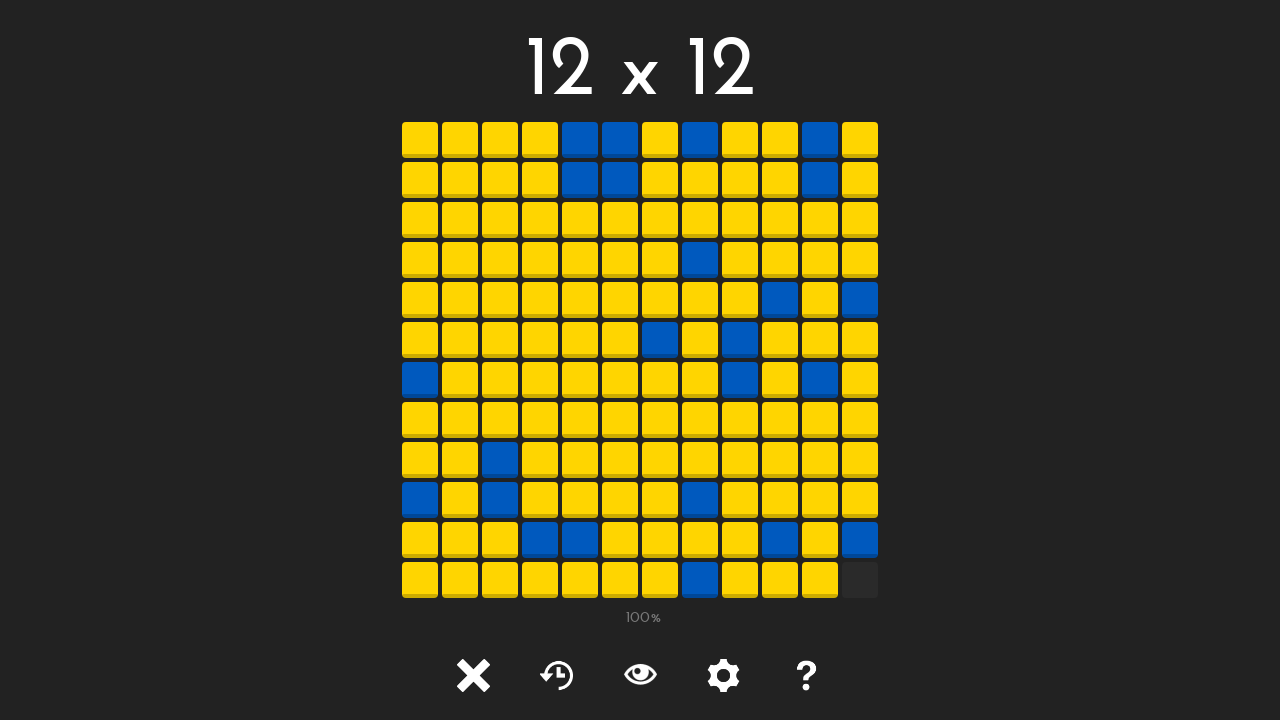

Tile at position (11, 10) is visible
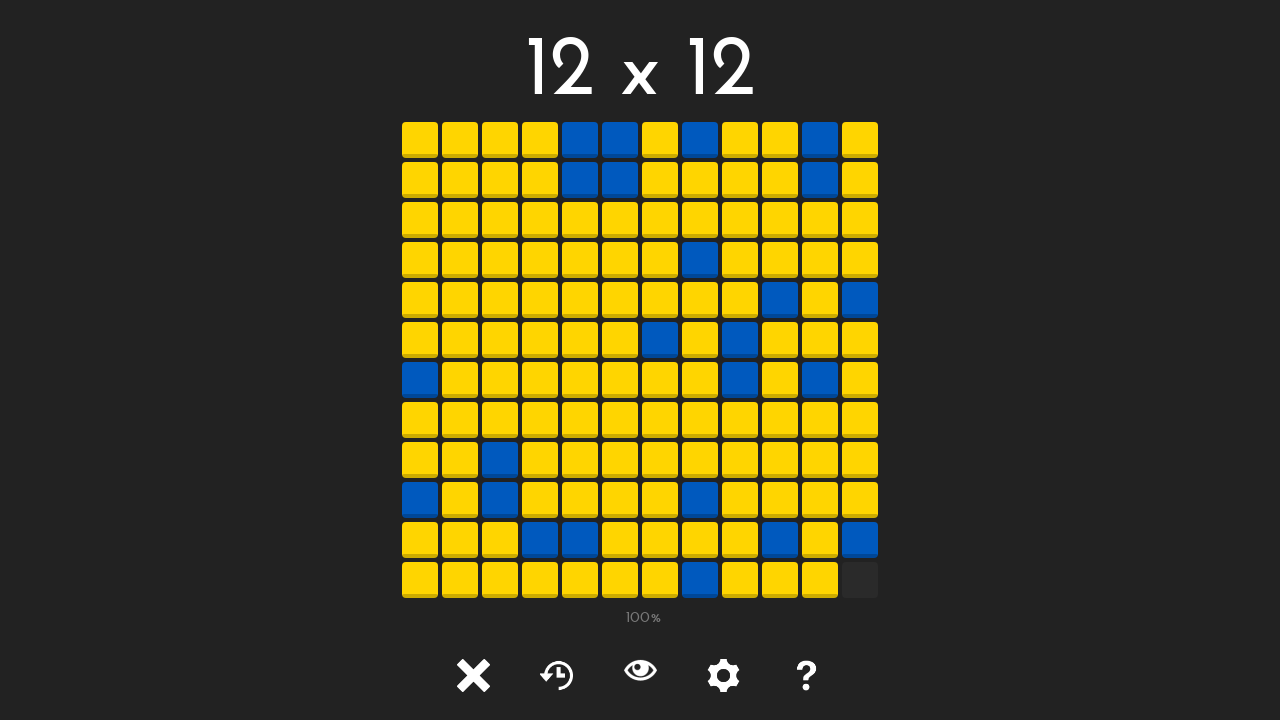

Retrieved class attribute for tile at (11, 10): tile tile-2
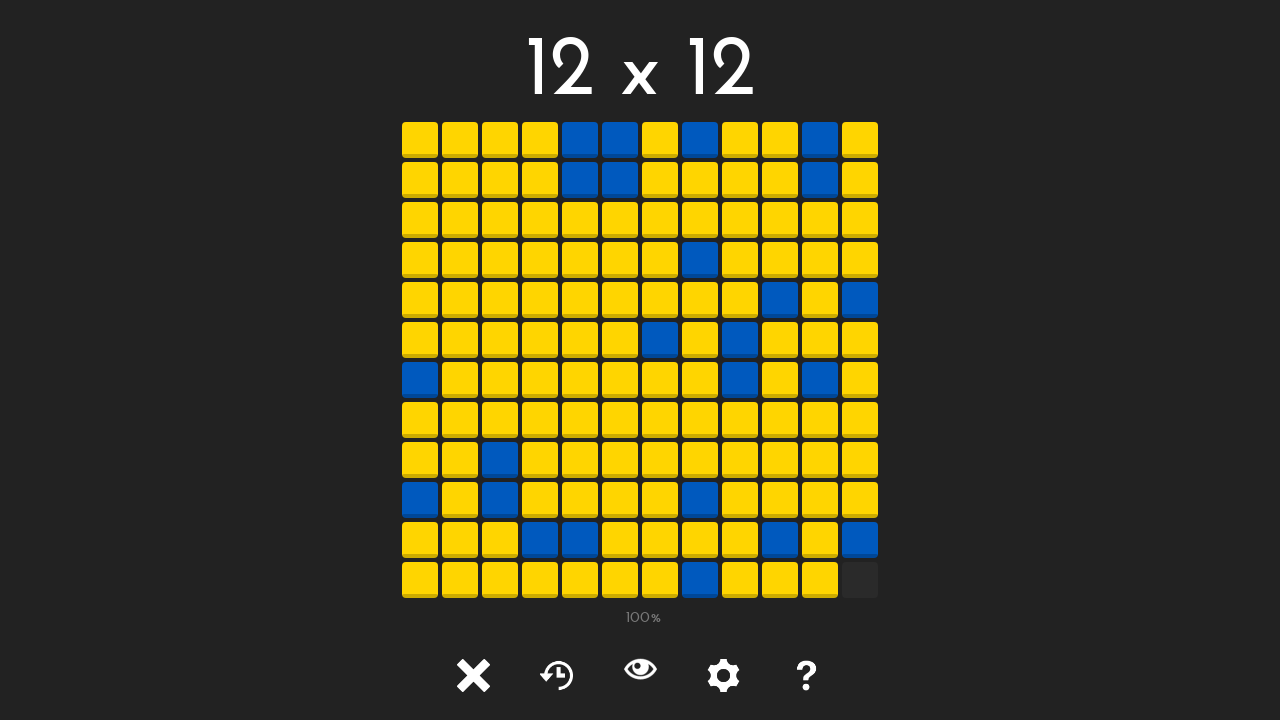

Tile at position (11, 11) is visible
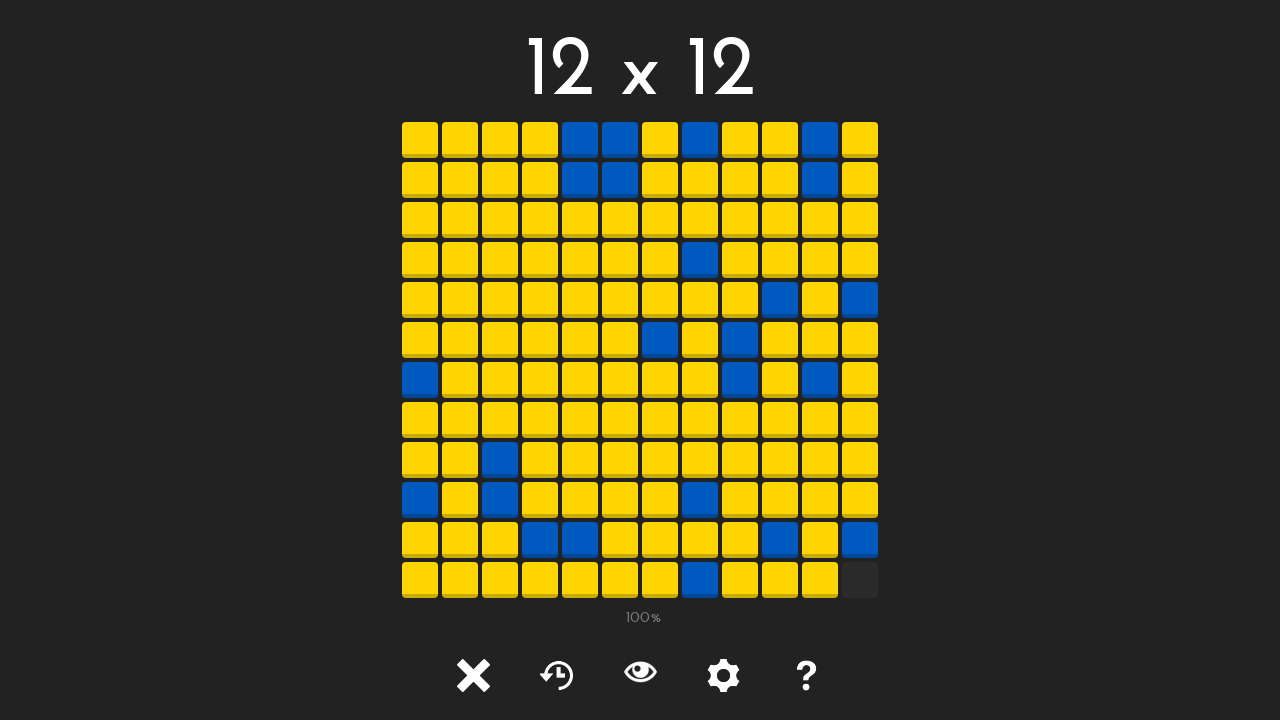

Retrieved class attribute for tile at (11, 11): tile tile-
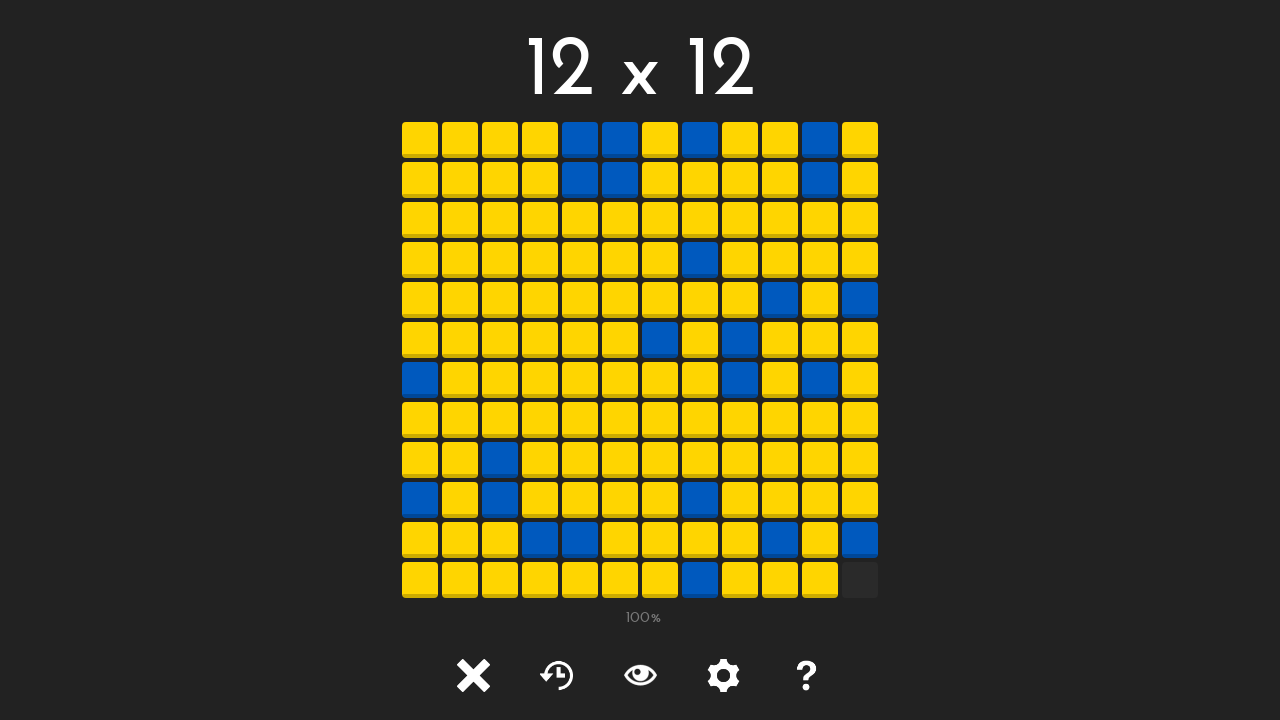

Clicked unlocked tile at position (11, 11)
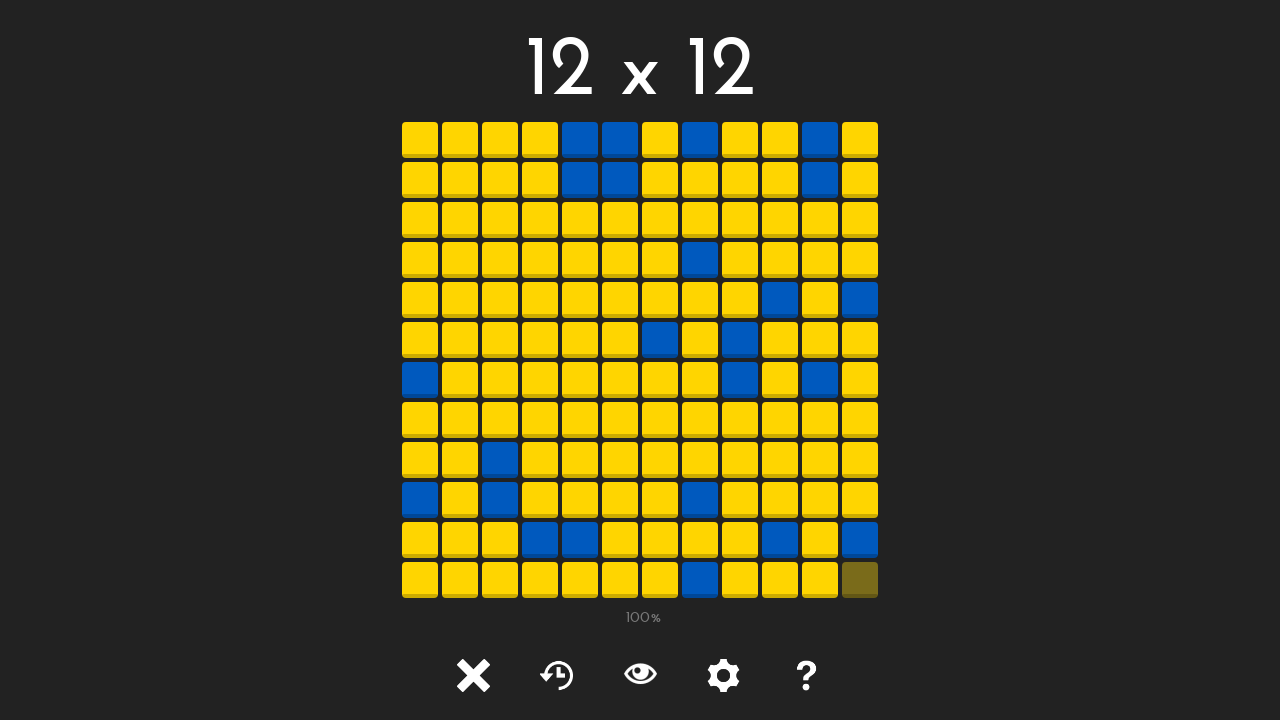

Waited 50ms after clicking tile at (11, 11)
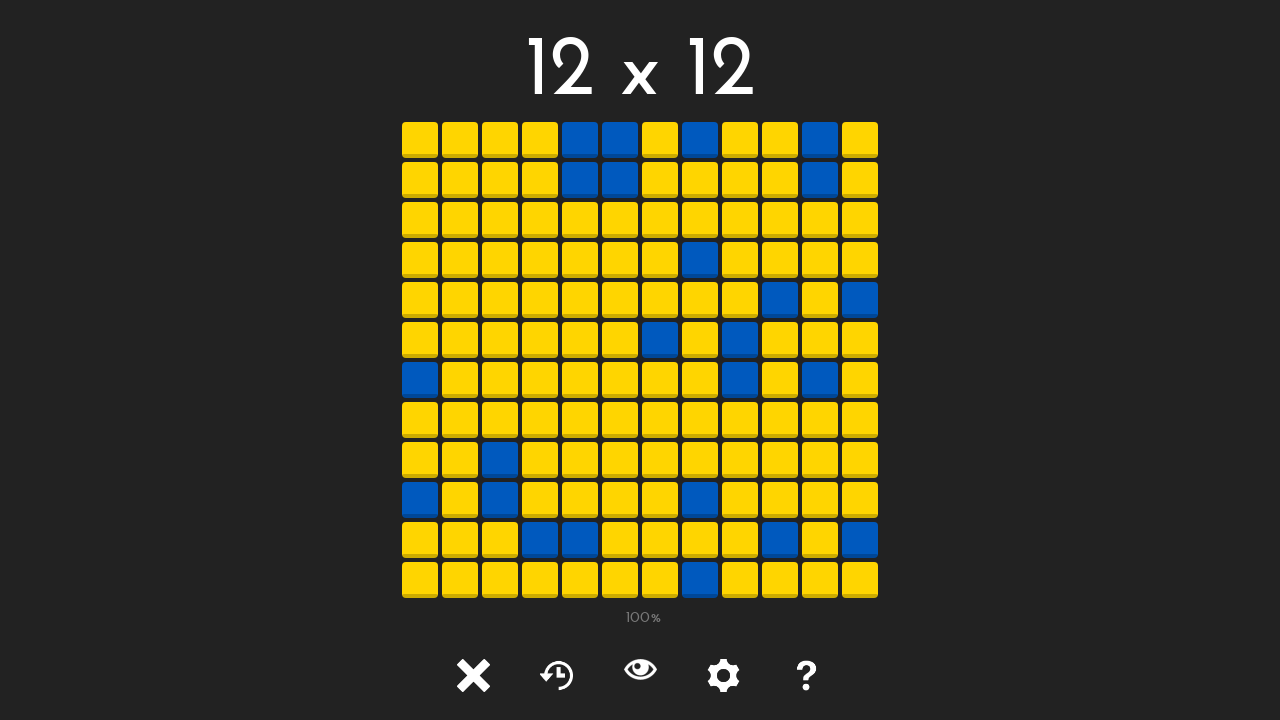

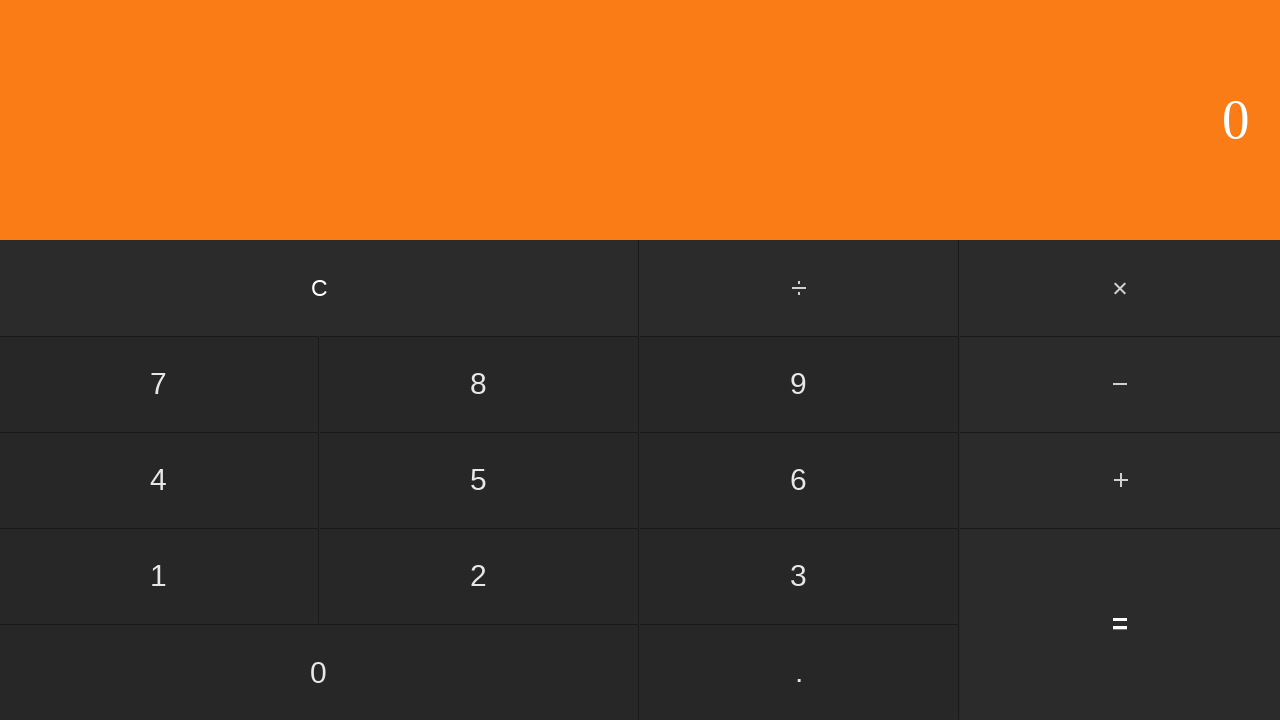